Tests a date picker dropdown by opening it, navigating backwards through months until reaching December 2012, and then selecting the 20th day of that month.

Starting URL: https://demoapps.qspiders.com/ui/datePick/datedropdown?sublist=1

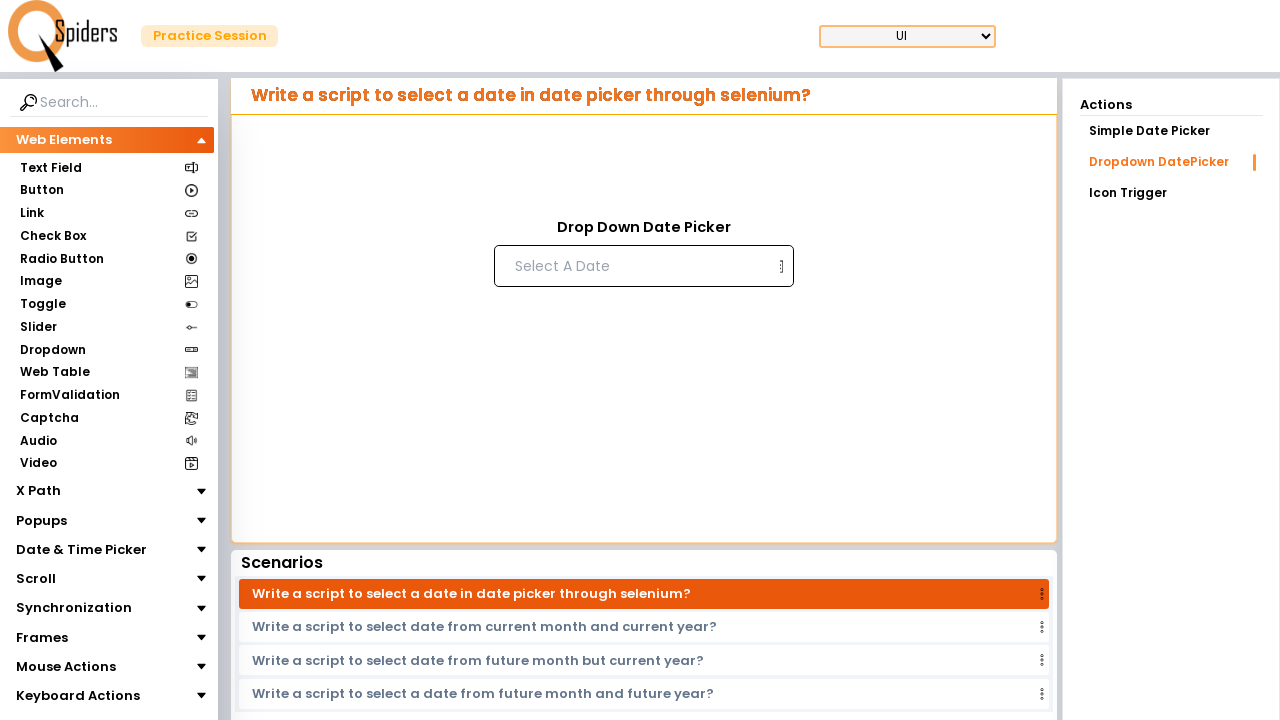

Clicked date picker dropdown to open it at (632, 266) on xpath=//*[@id="demoUI"]/main/section/article/aside/div/aside/div/article/div/div
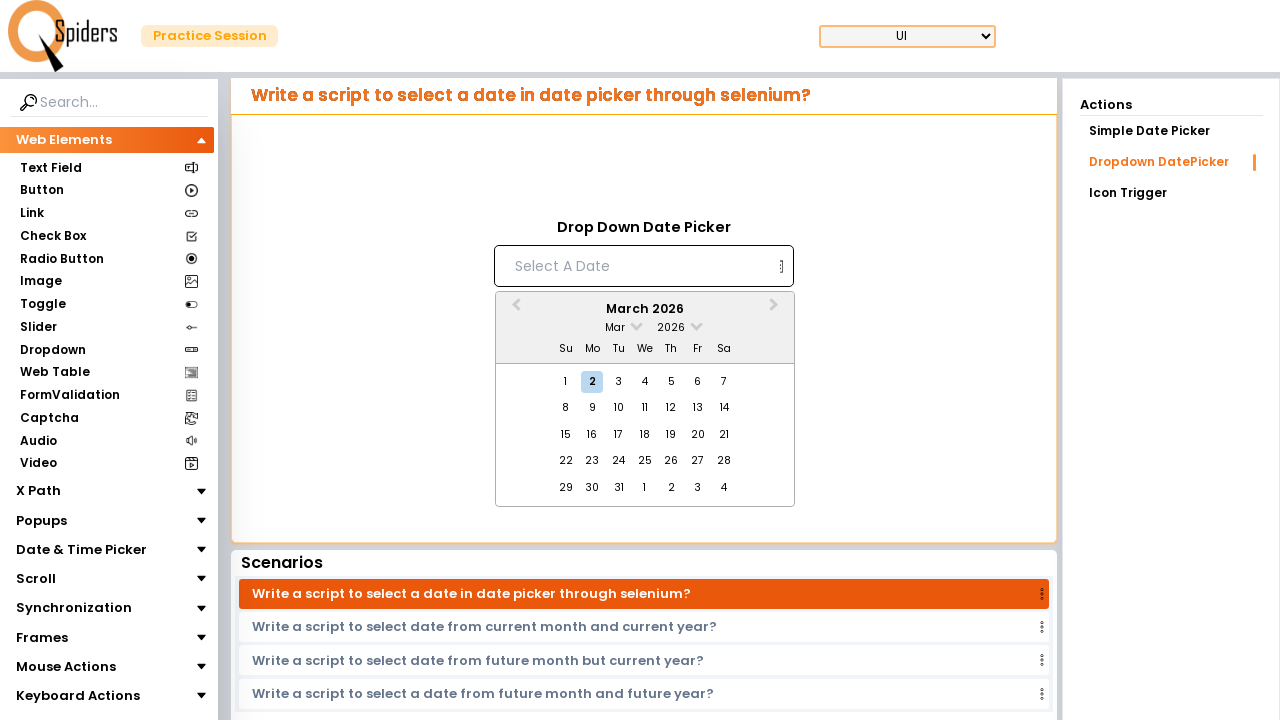

Retrieved current month/year display: March 2026
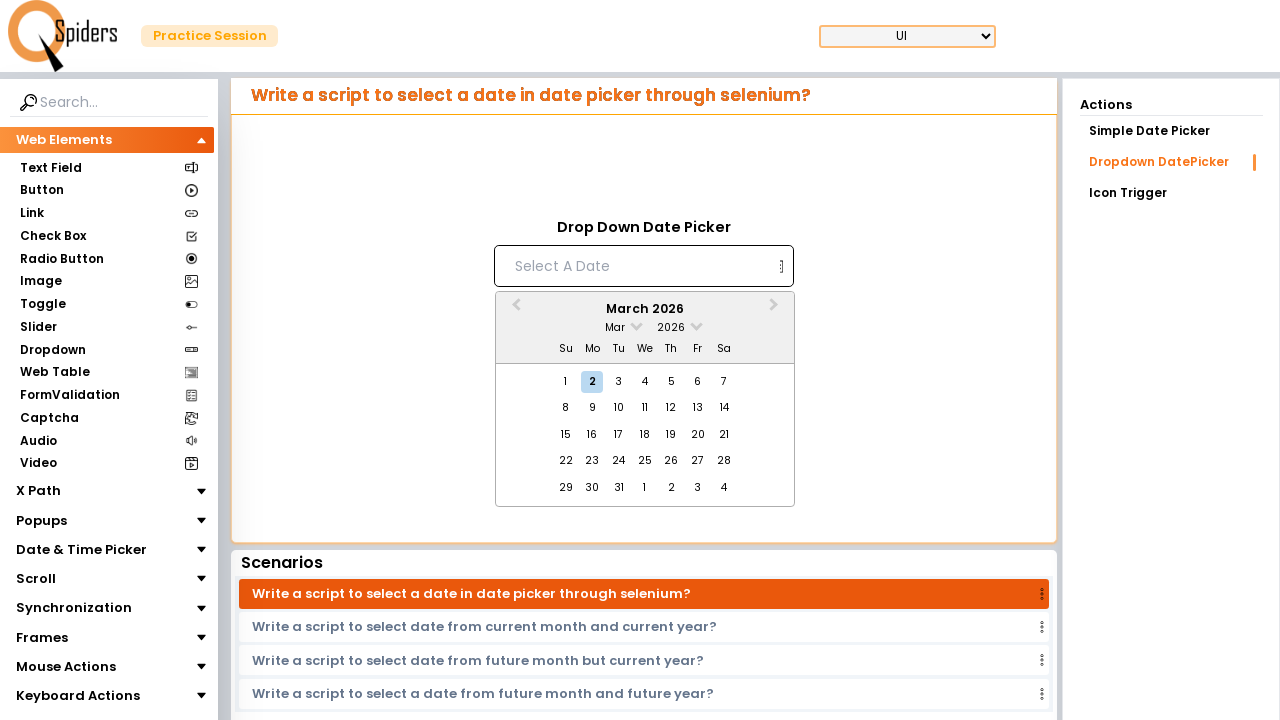

Clicked previous month button to navigate backwards at (514, 310) on xpath=//*[@id="demoUI"]/main/section/article/aside/div/aside/div/article/div/div
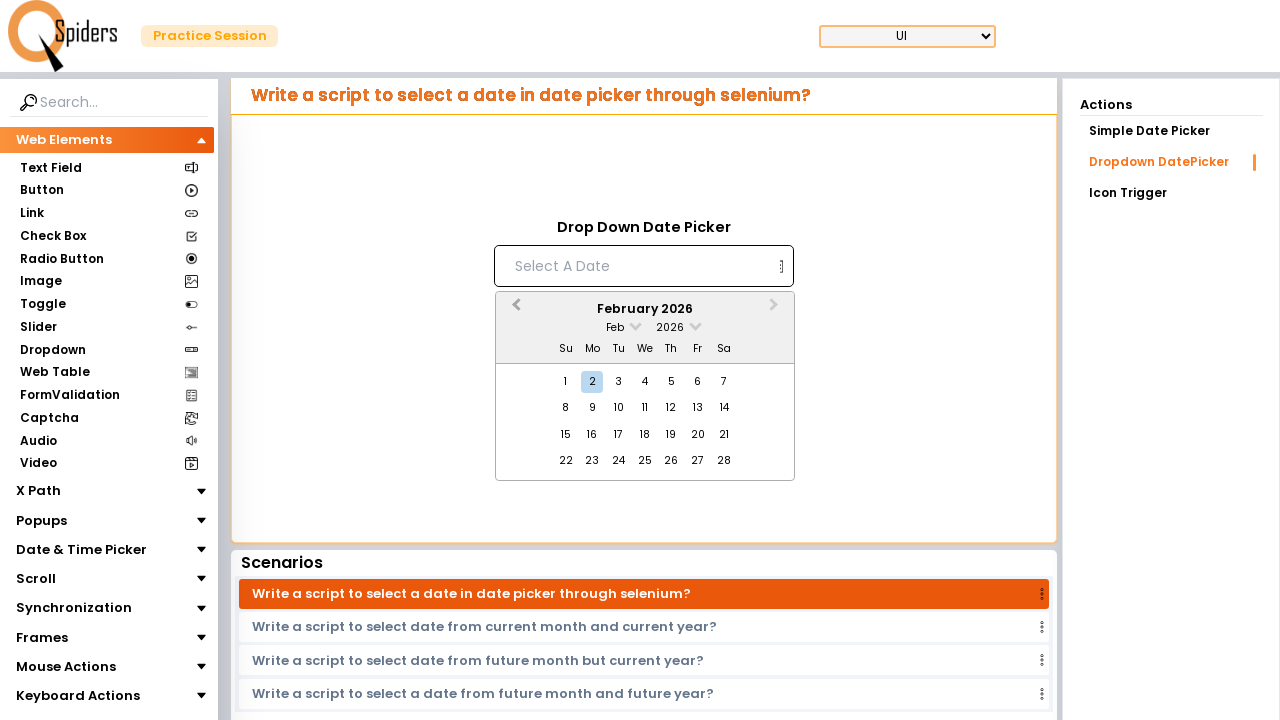

Waited 200ms for calendar to update
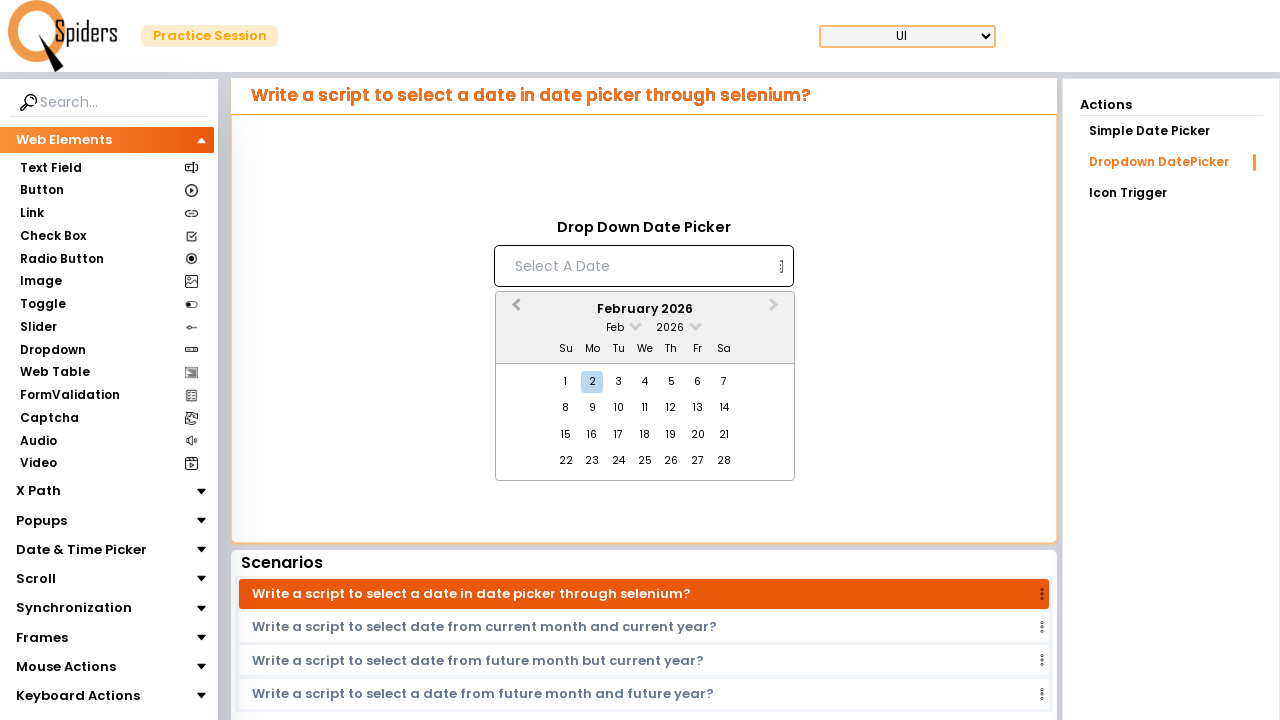

Retrieved current month/year display: February 2026
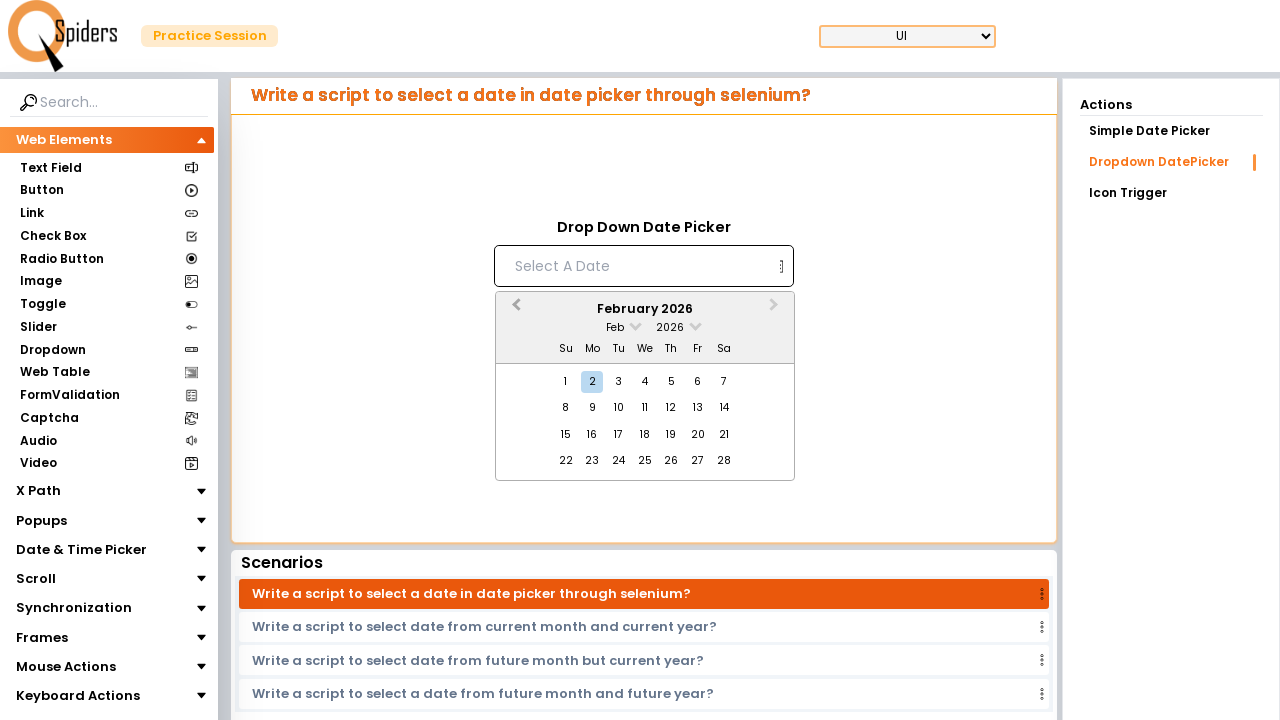

Clicked previous month button to navigate backwards at (514, 310) on xpath=//*[@id="demoUI"]/main/section/article/aside/div/aside/div/article/div/div
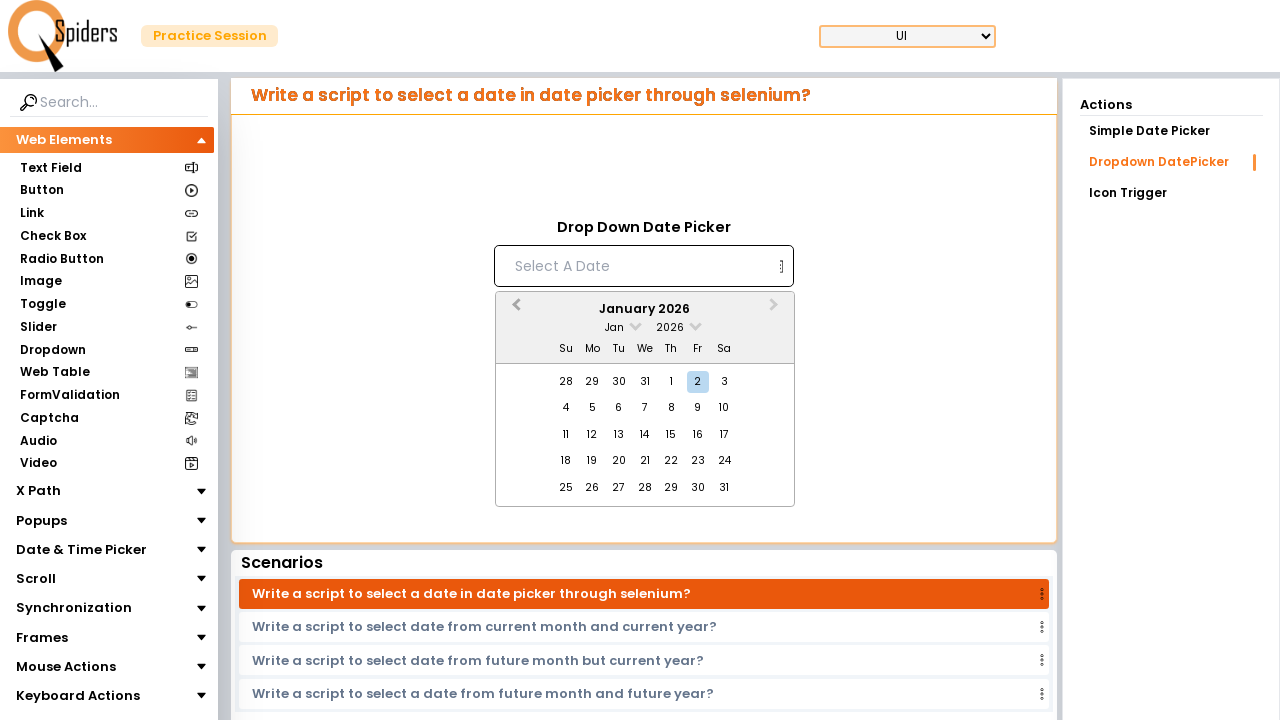

Waited 200ms for calendar to update
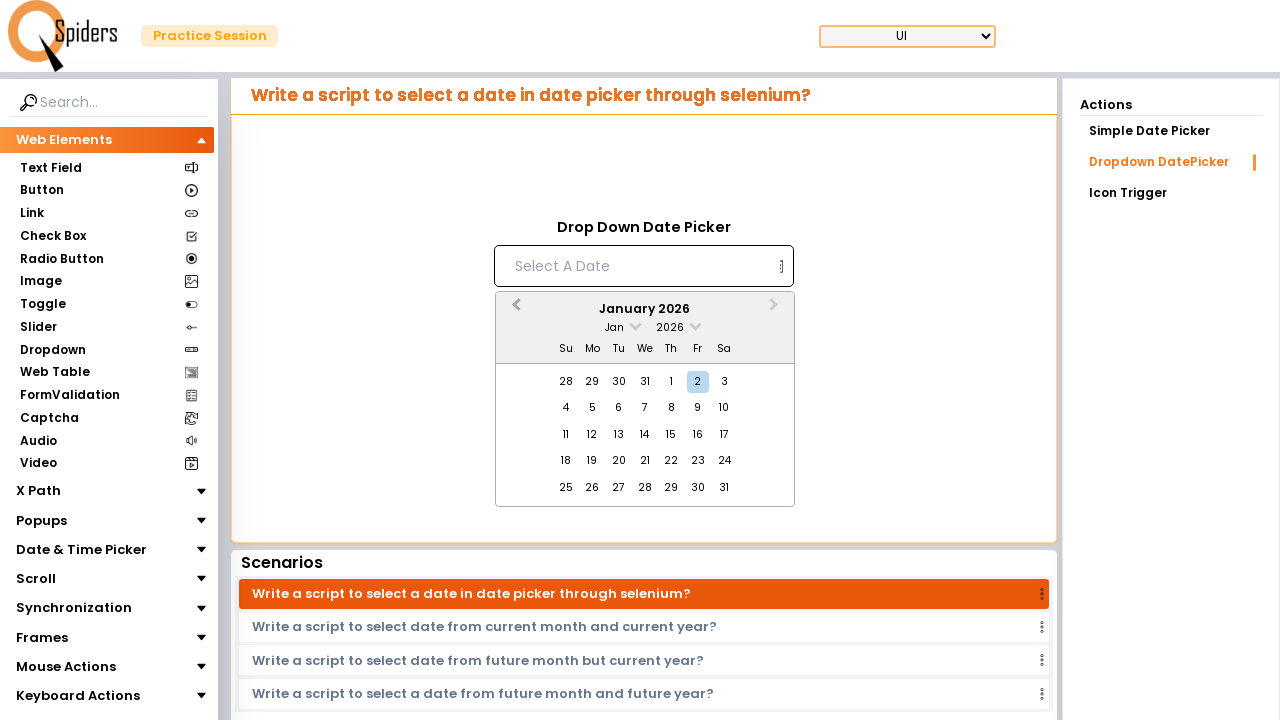

Retrieved current month/year display: January 2026
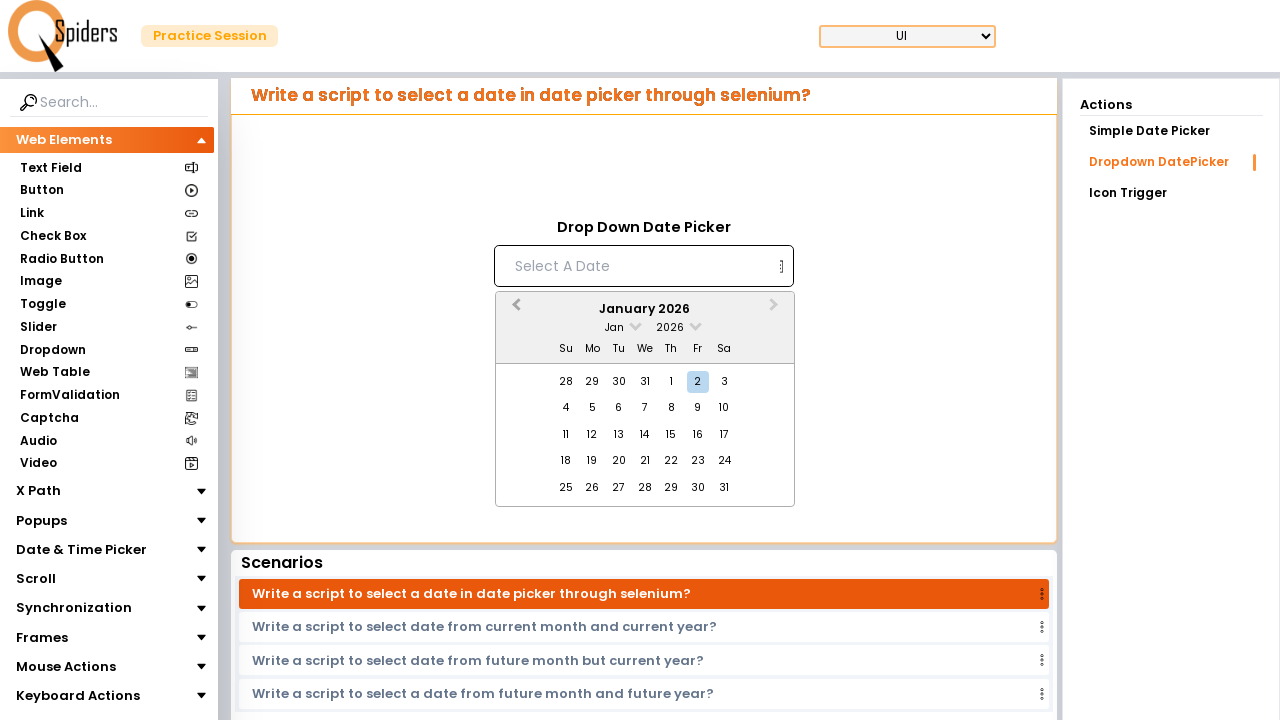

Clicked previous month button to navigate backwards at (514, 310) on xpath=//*[@id="demoUI"]/main/section/article/aside/div/aside/div/article/div/div
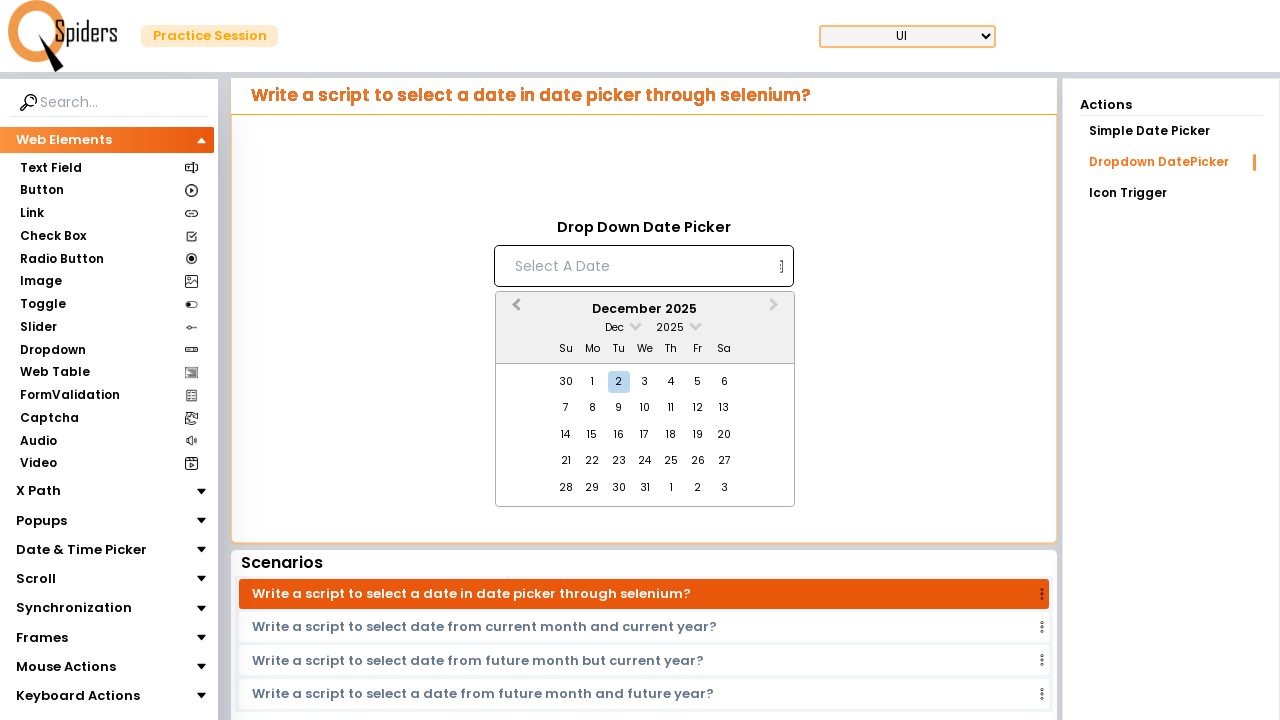

Waited 200ms for calendar to update
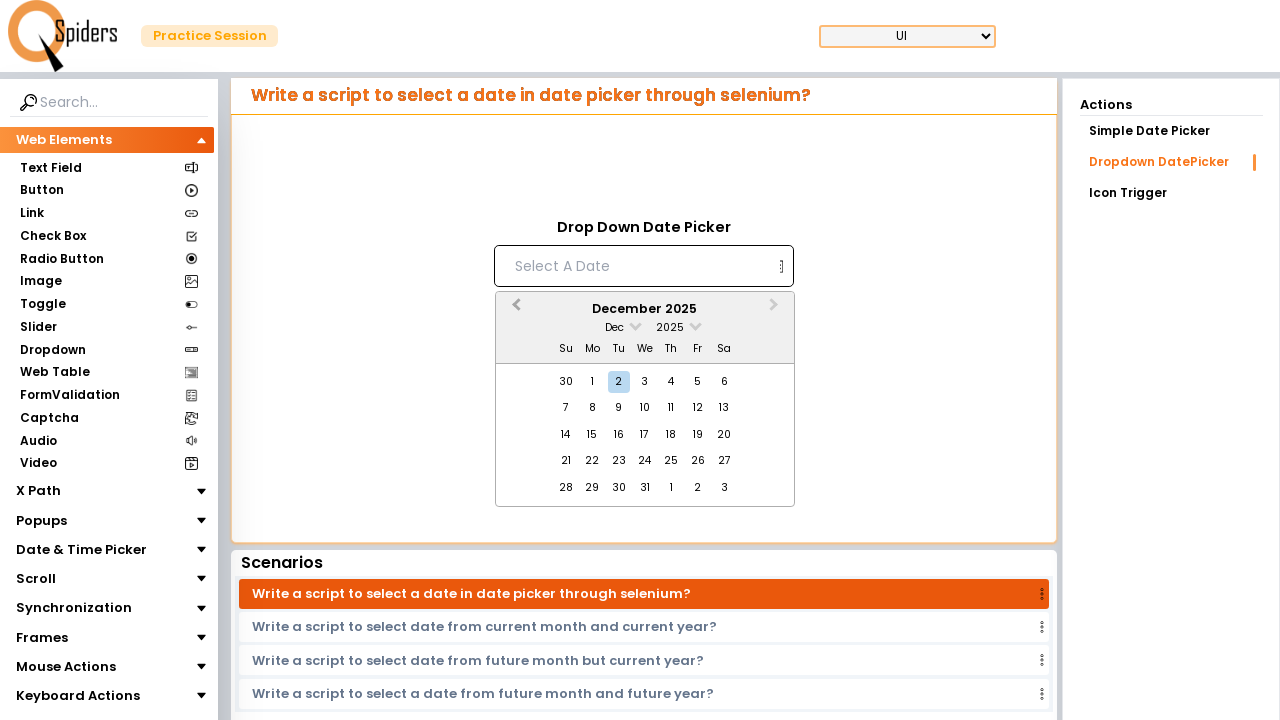

Retrieved current month/year display: December 2025
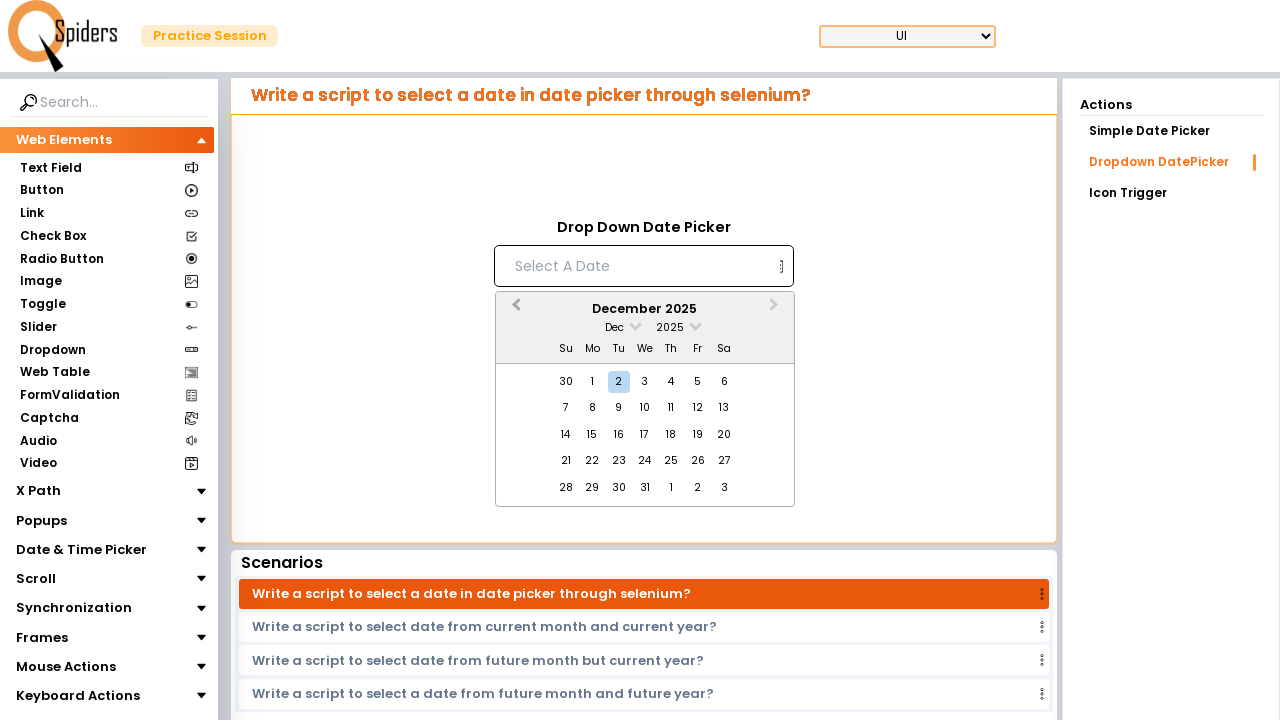

Clicked previous month button to navigate backwards at (514, 310) on xpath=//*[@id="demoUI"]/main/section/article/aside/div/aside/div/article/div/div
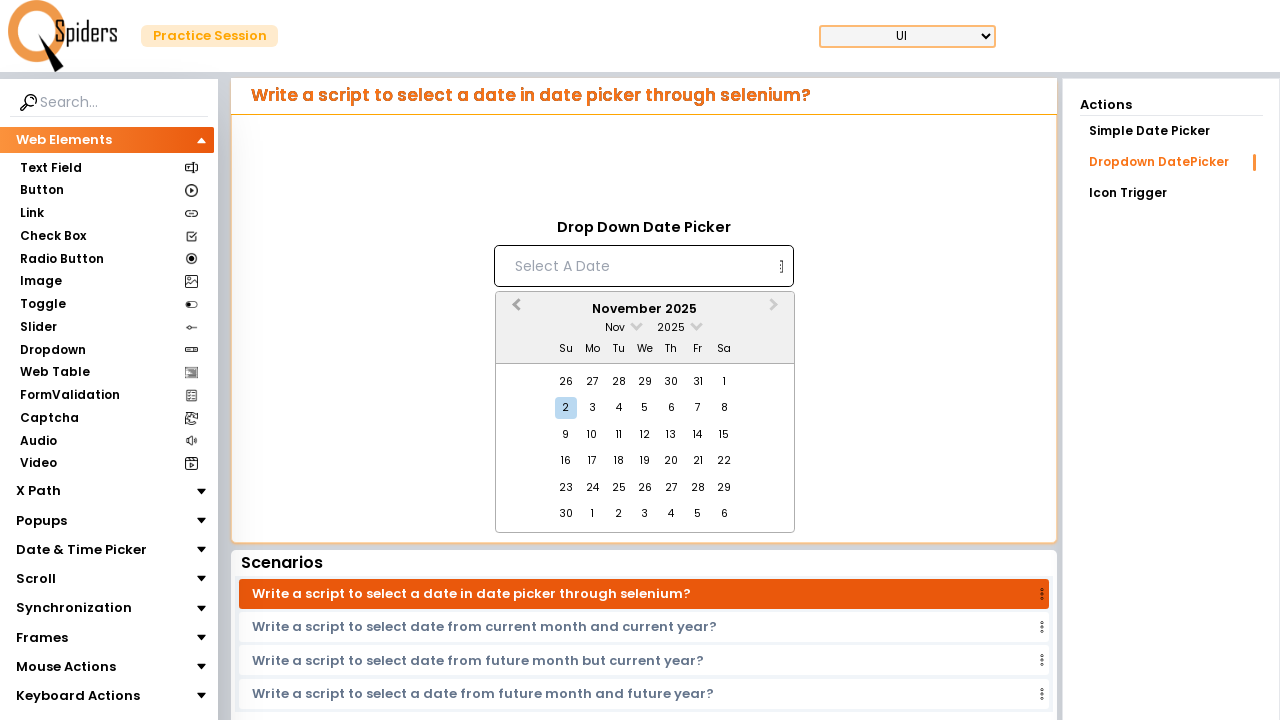

Waited 200ms for calendar to update
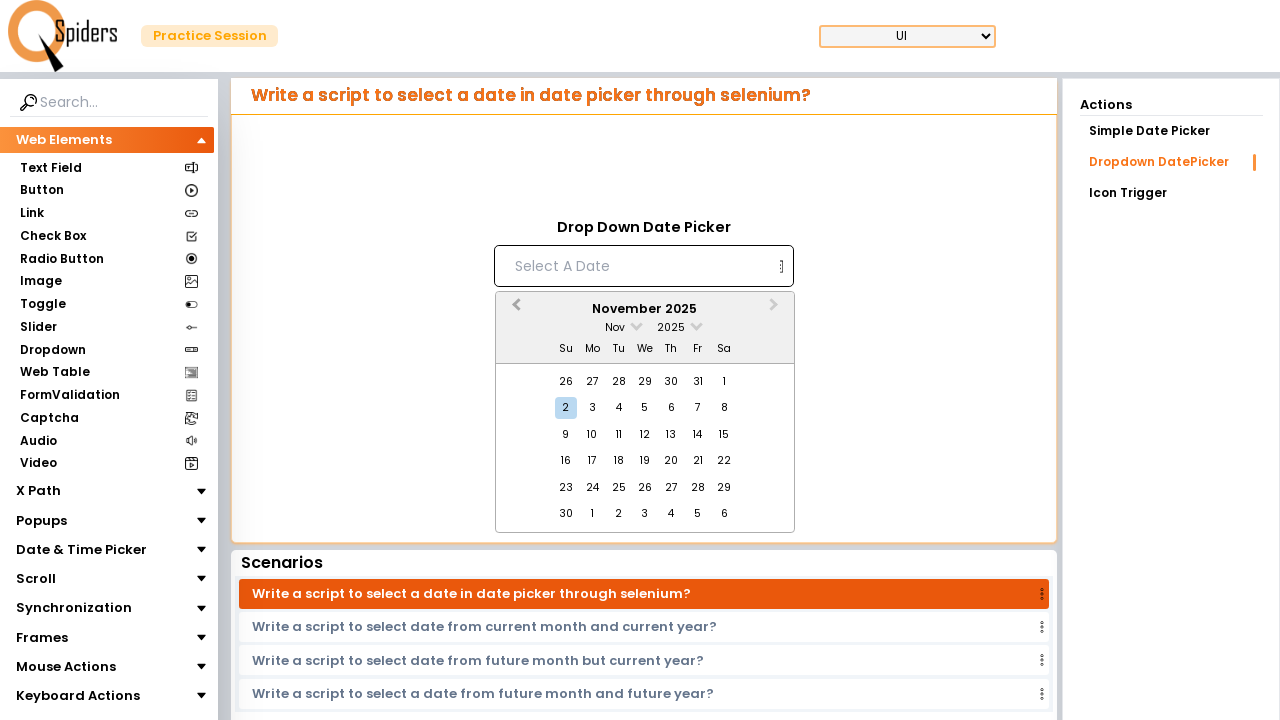

Retrieved current month/year display: November 2025
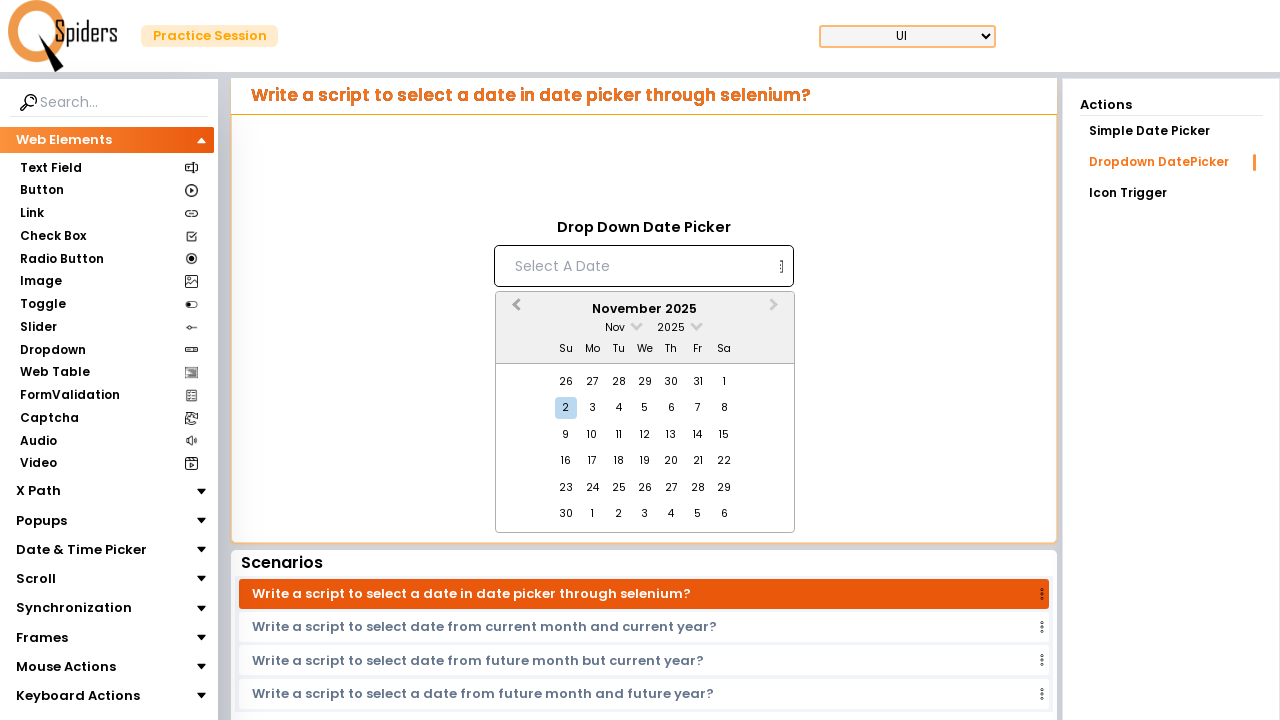

Clicked previous month button to navigate backwards at (514, 310) on xpath=//*[@id="demoUI"]/main/section/article/aside/div/aside/div/article/div/div
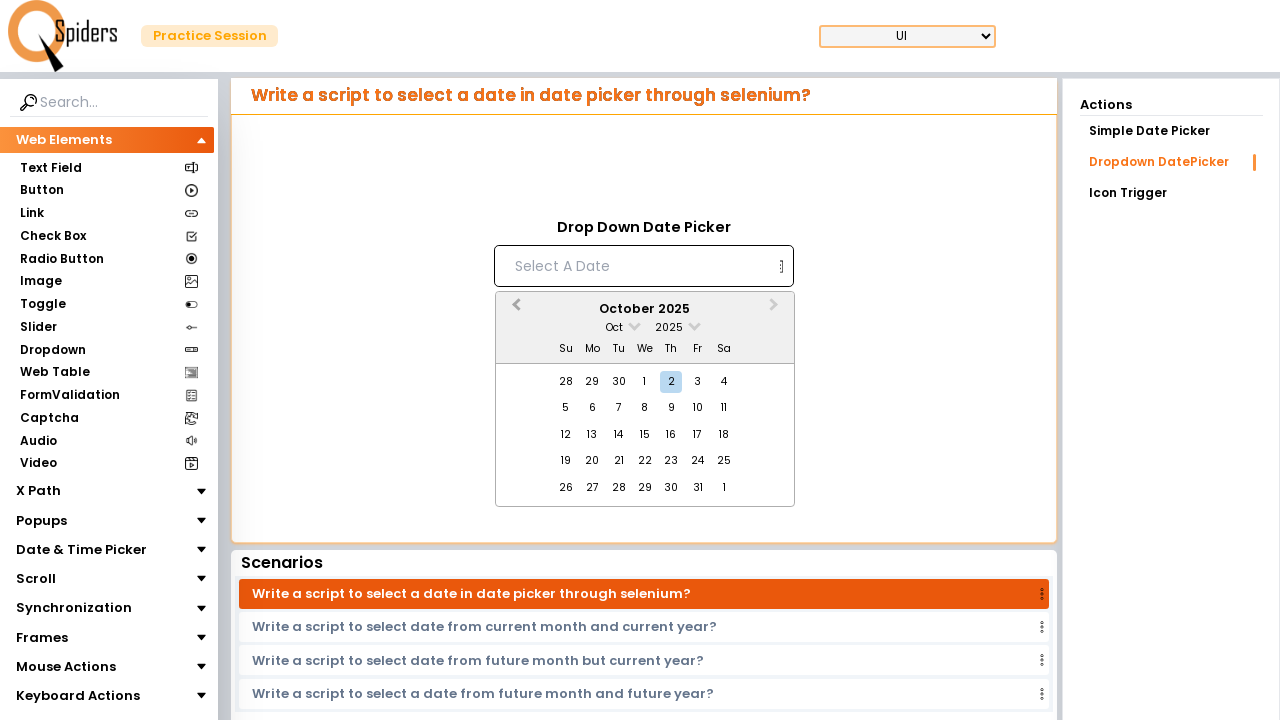

Waited 200ms for calendar to update
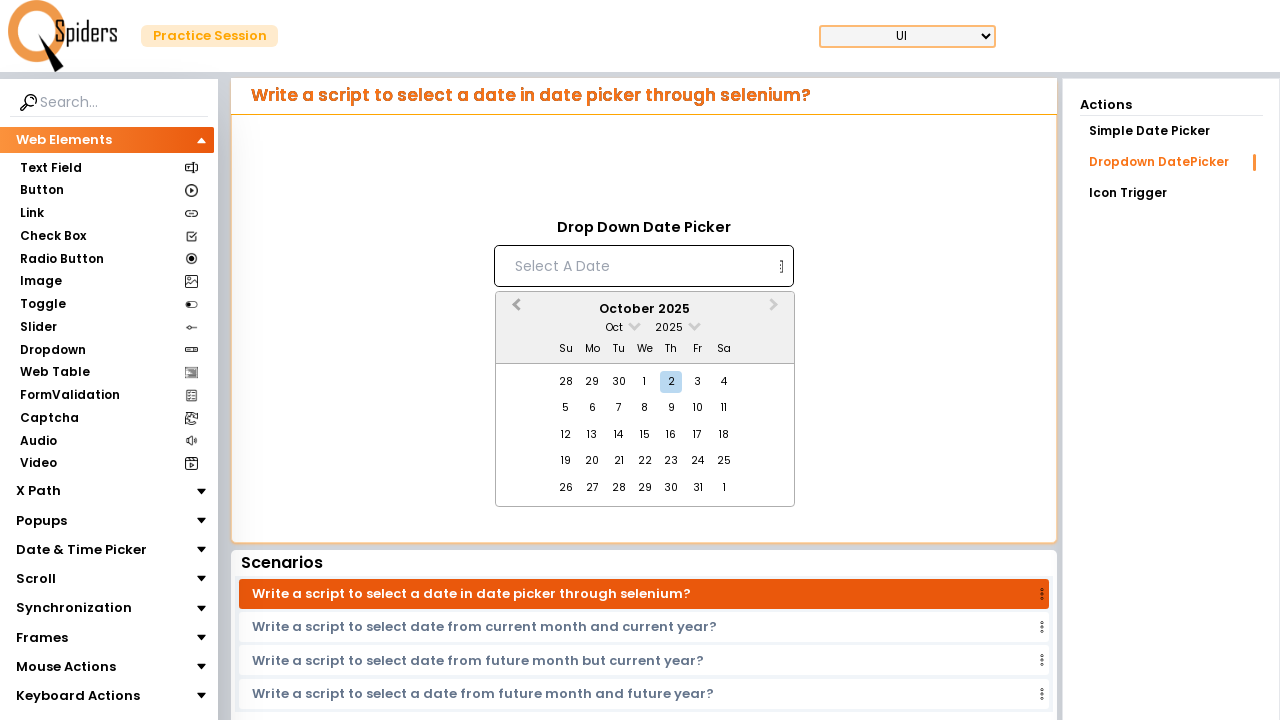

Retrieved current month/year display: October 2025
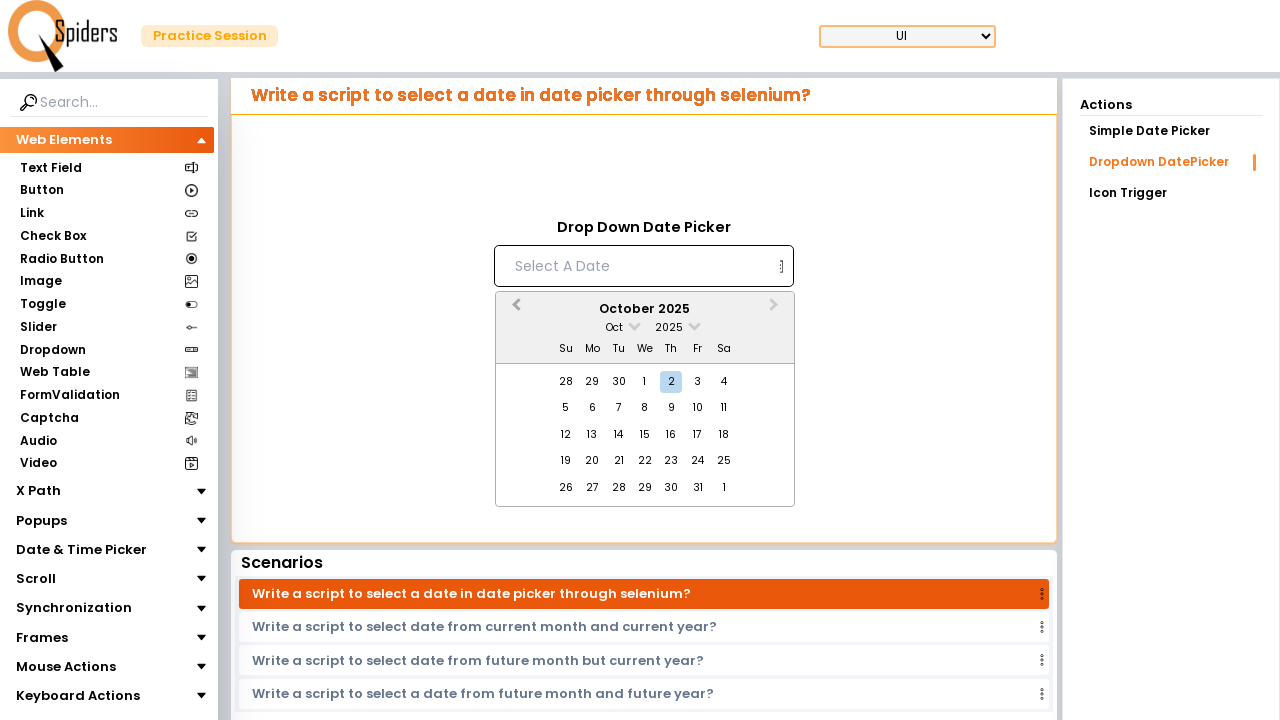

Clicked previous month button to navigate backwards at (514, 310) on xpath=//*[@id="demoUI"]/main/section/article/aside/div/aside/div/article/div/div
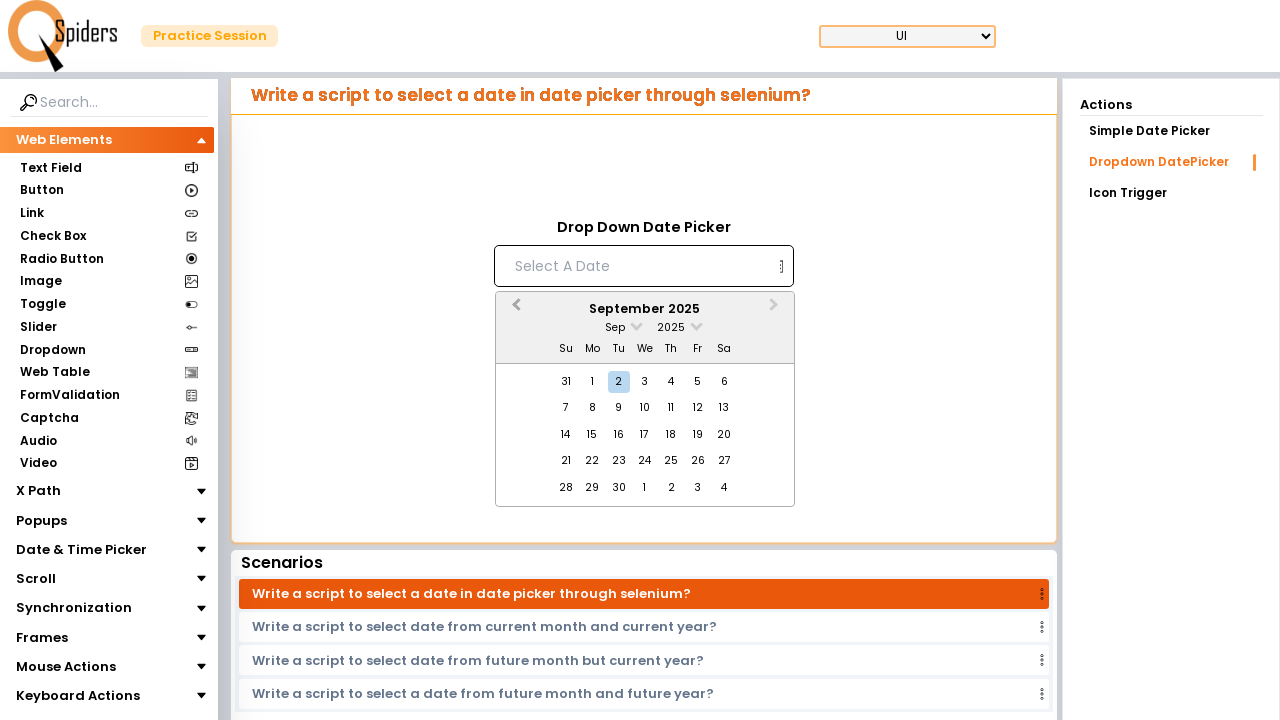

Waited 200ms for calendar to update
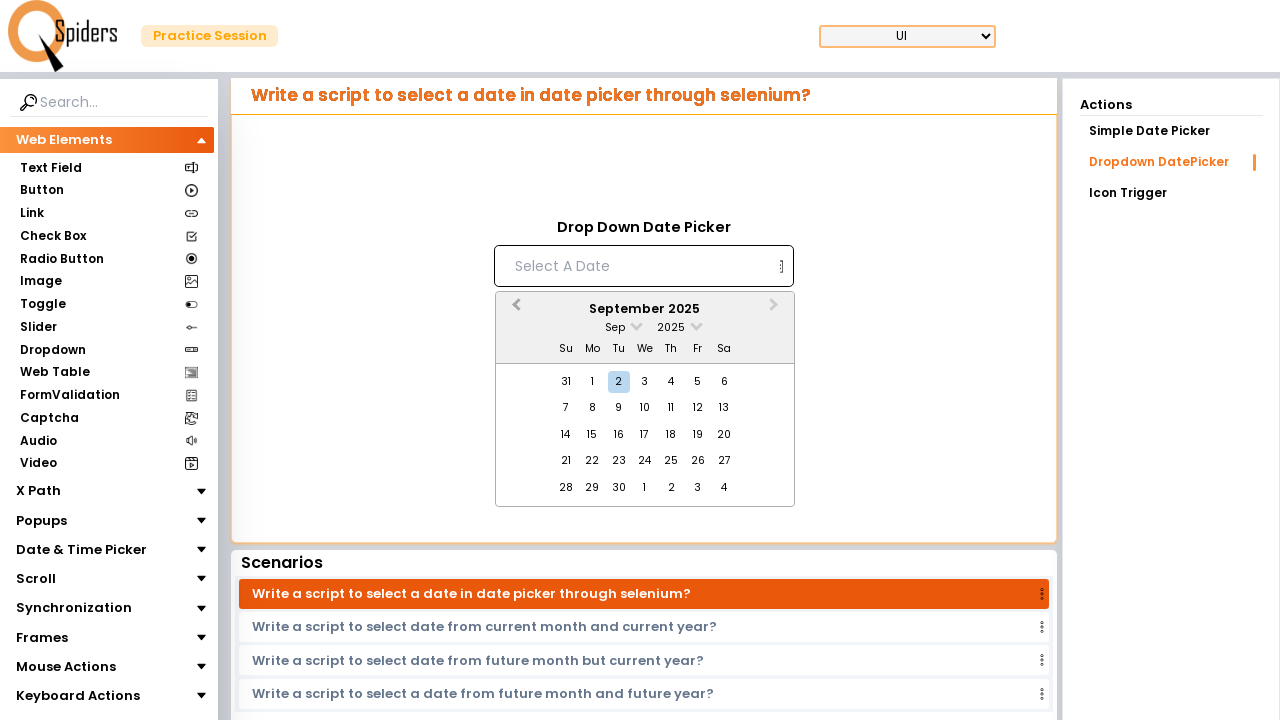

Retrieved current month/year display: September 2025
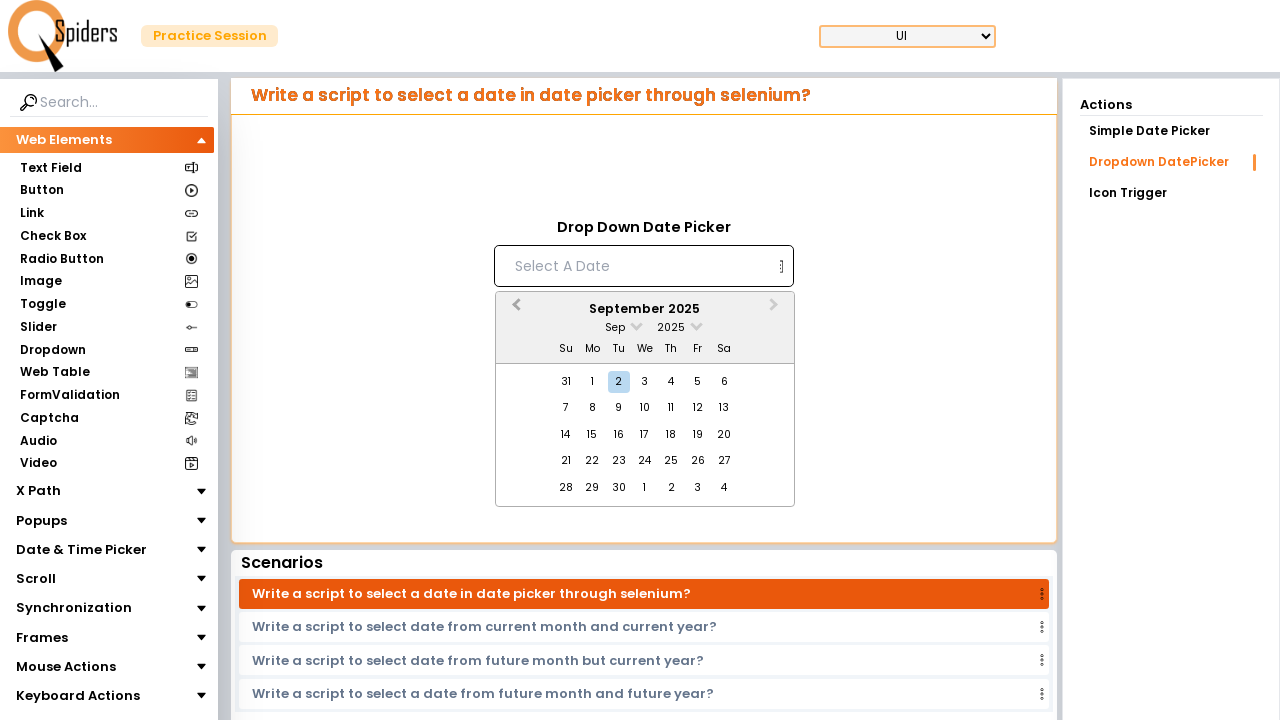

Clicked previous month button to navigate backwards at (514, 310) on xpath=//*[@id="demoUI"]/main/section/article/aside/div/aside/div/article/div/div
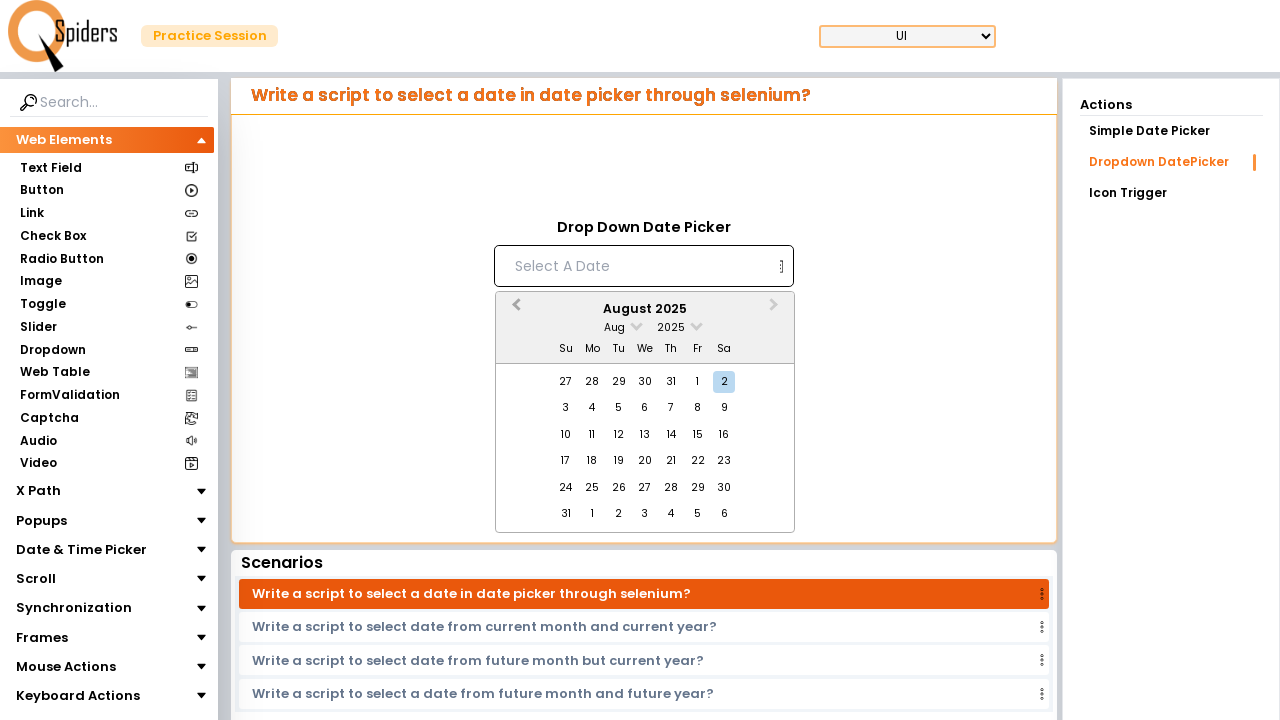

Waited 200ms for calendar to update
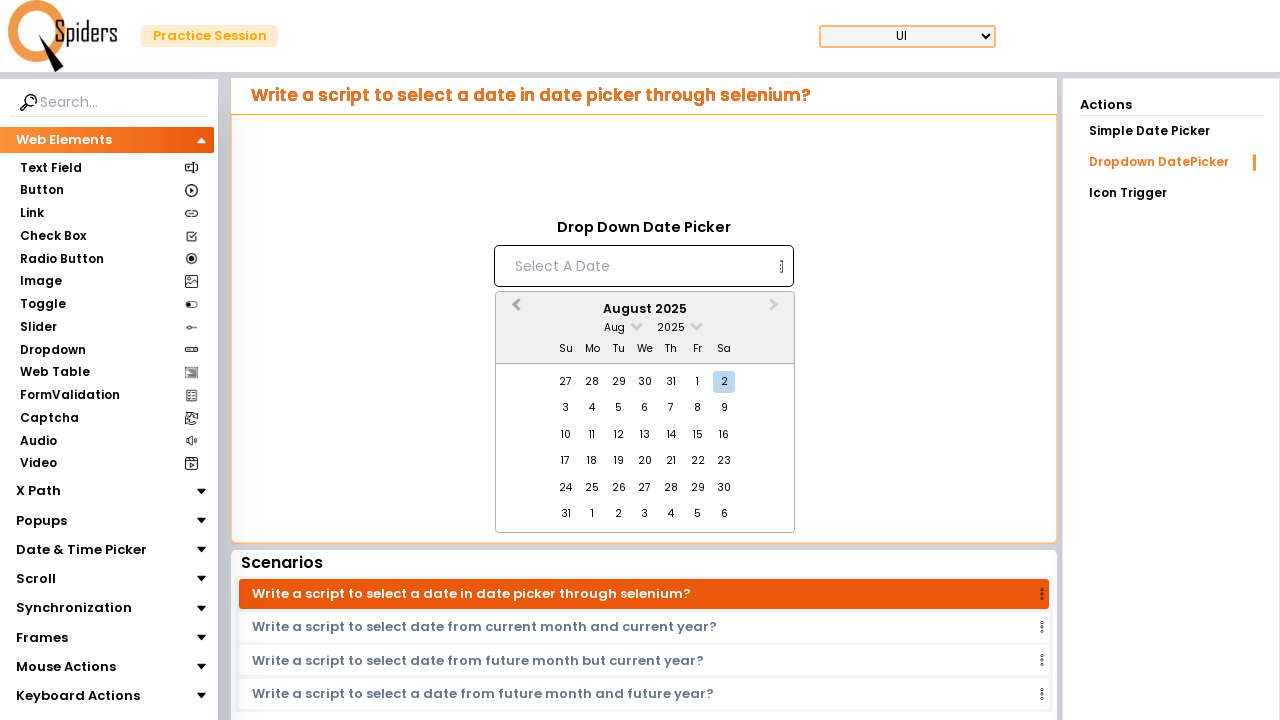

Retrieved current month/year display: August 2025
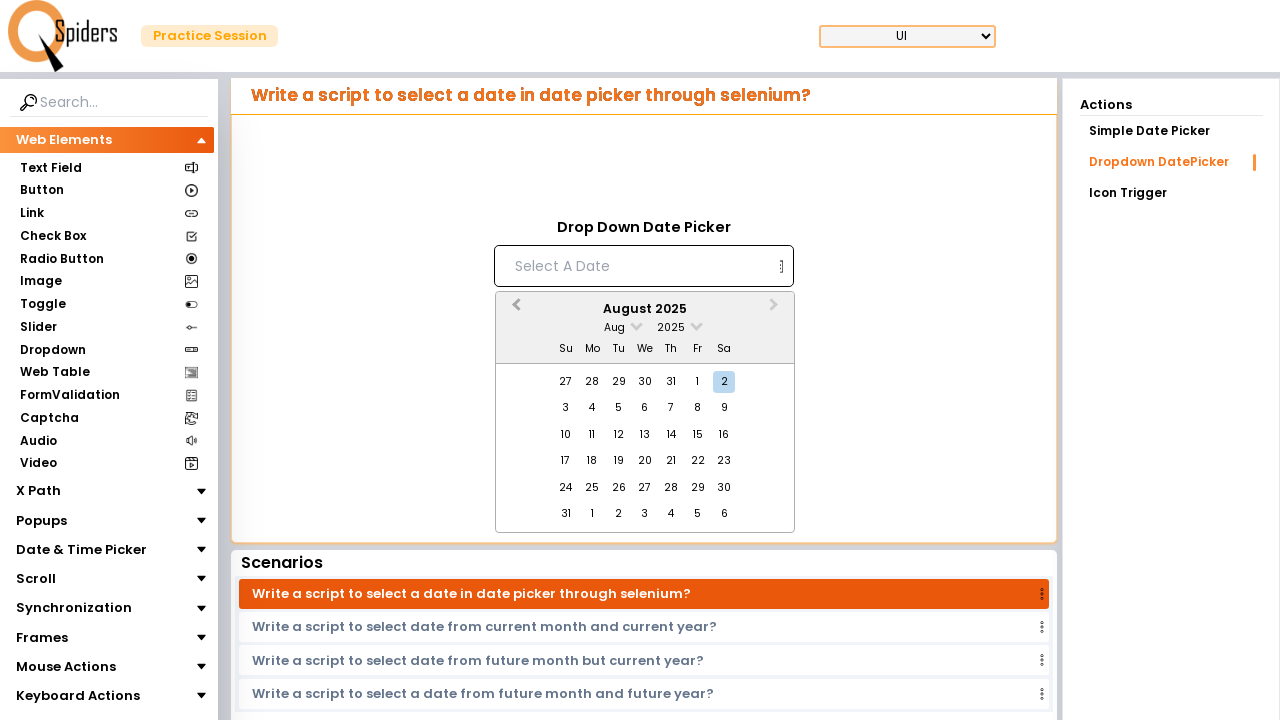

Clicked previous month button to navigate backwards at (514, 310) on xpath=//*[@id="demoUI"]/main/section/article/aside/div/aside/div/article/div/div
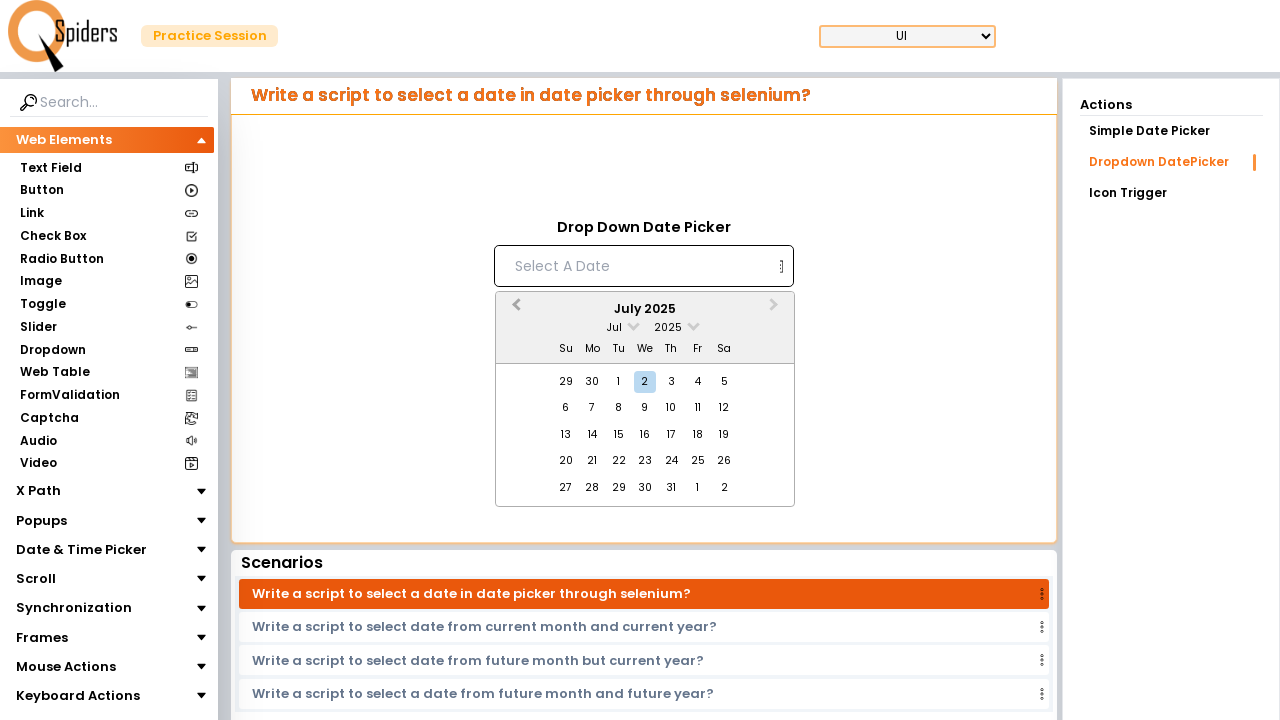

Waited 200ms for calendar to update
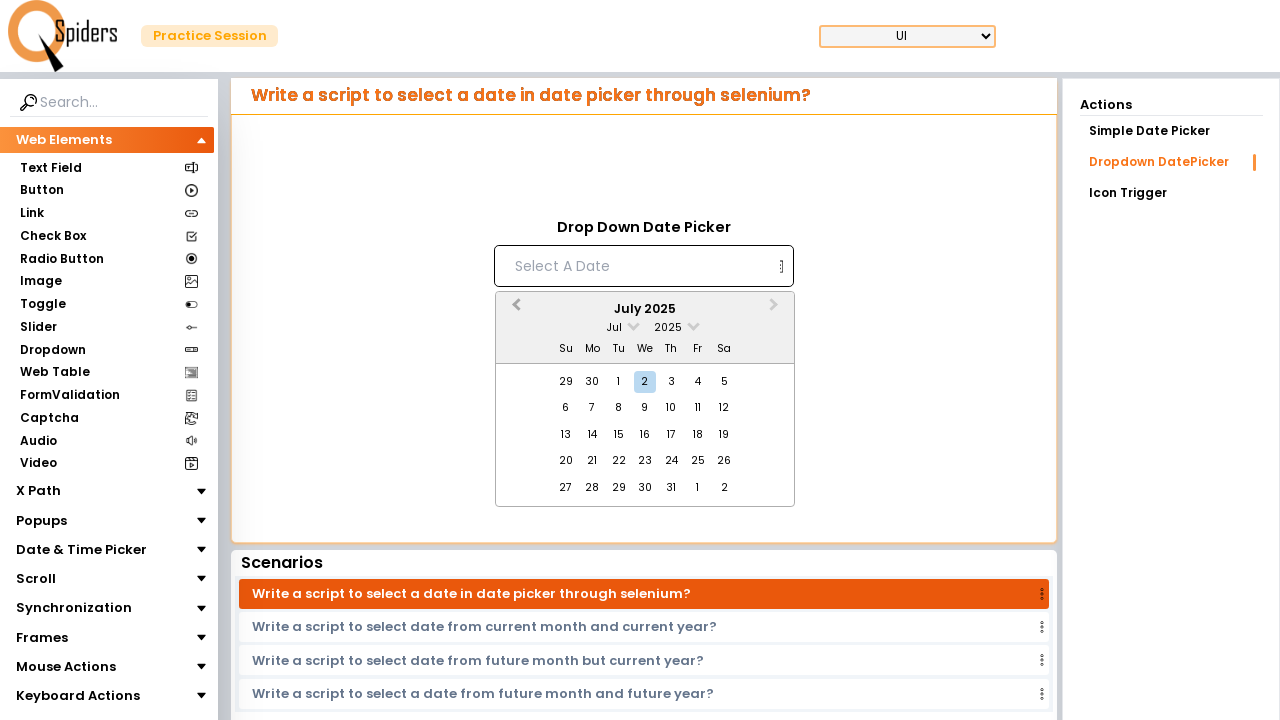

Retrieved current month/year display: July 2025
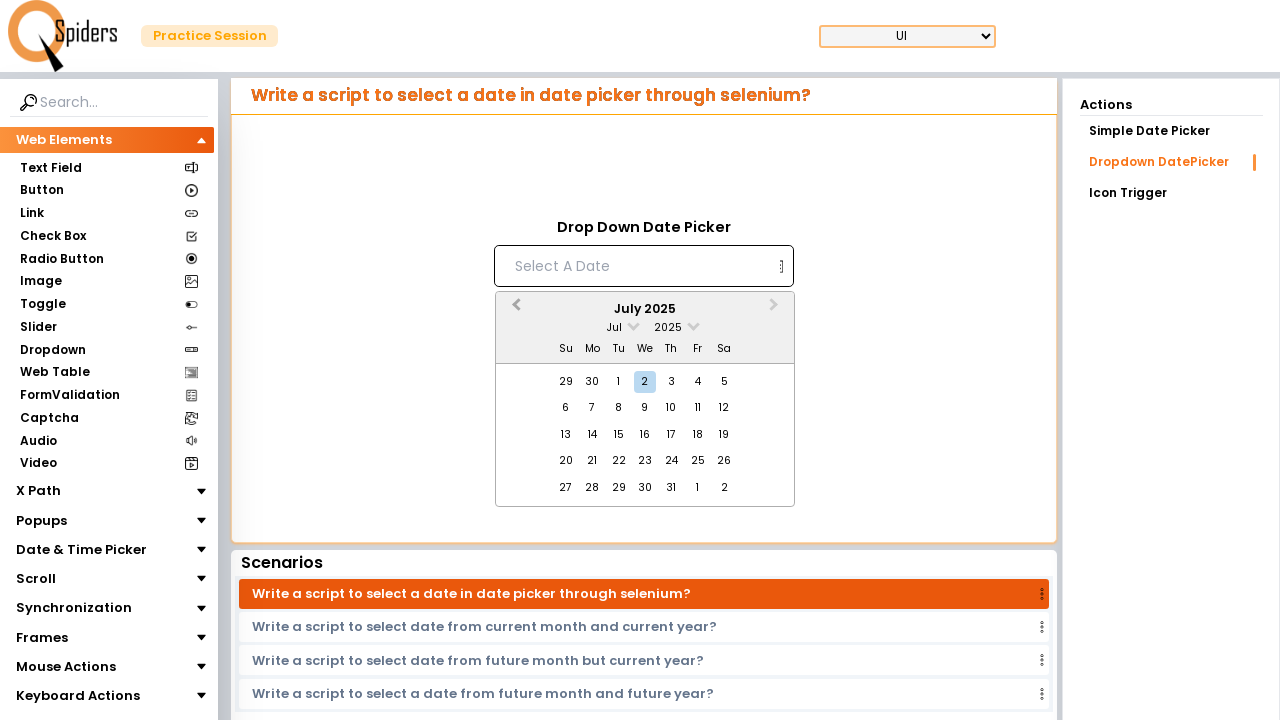

Clicked previous month button to navigate backwards at (514, 310) on xpath=//*[@id="demoUI"]/main/section/article/aside/div/aside/div/article/div/div
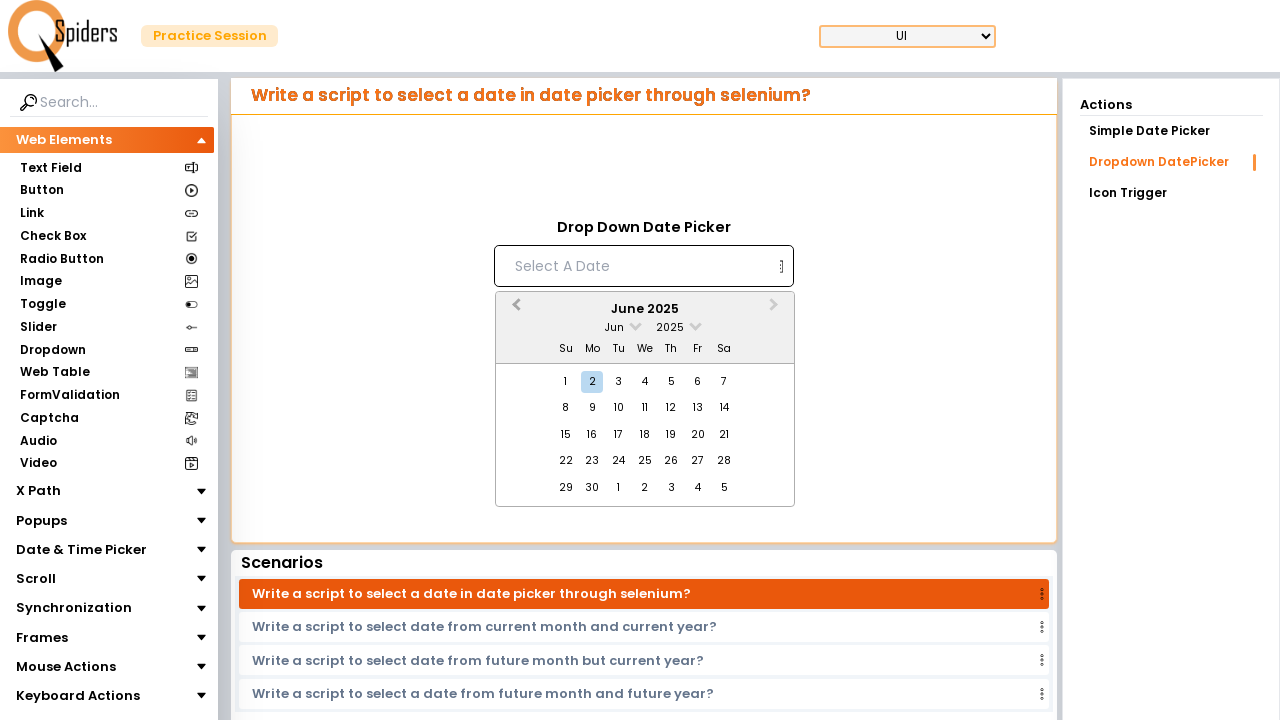

Waited 200ms for calendar to update
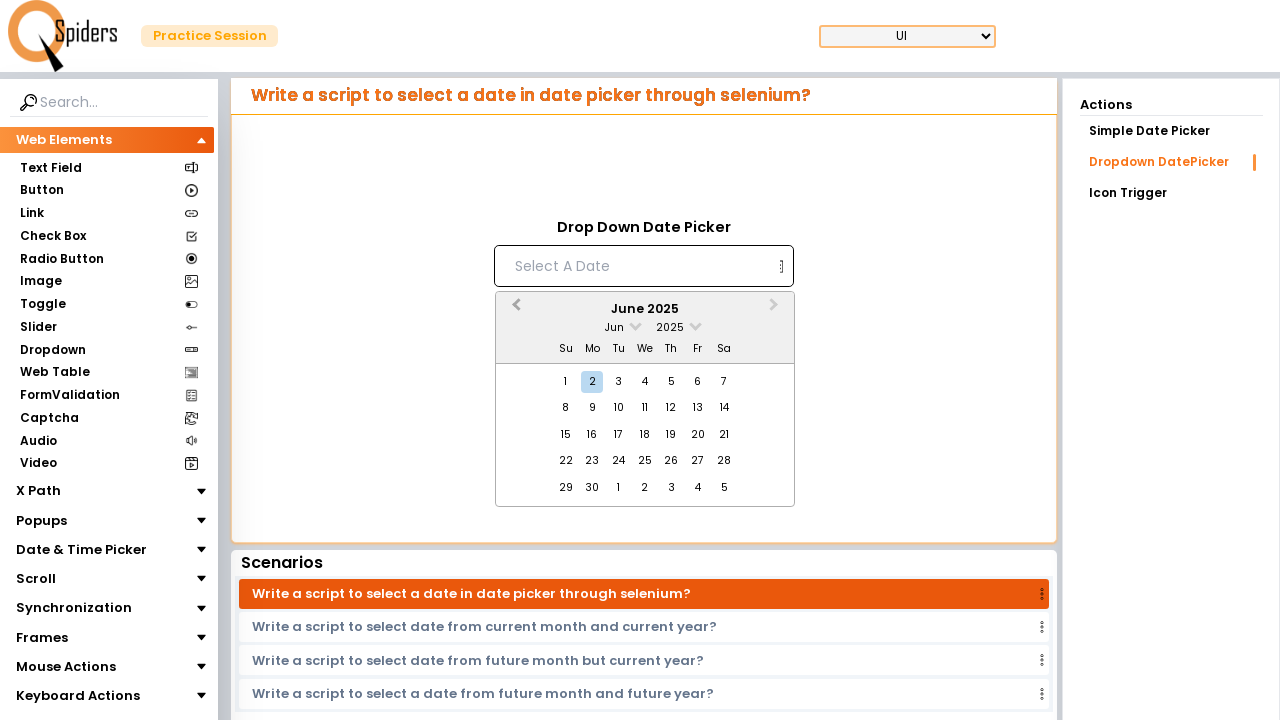

Retrieved current month/year display: June 2025
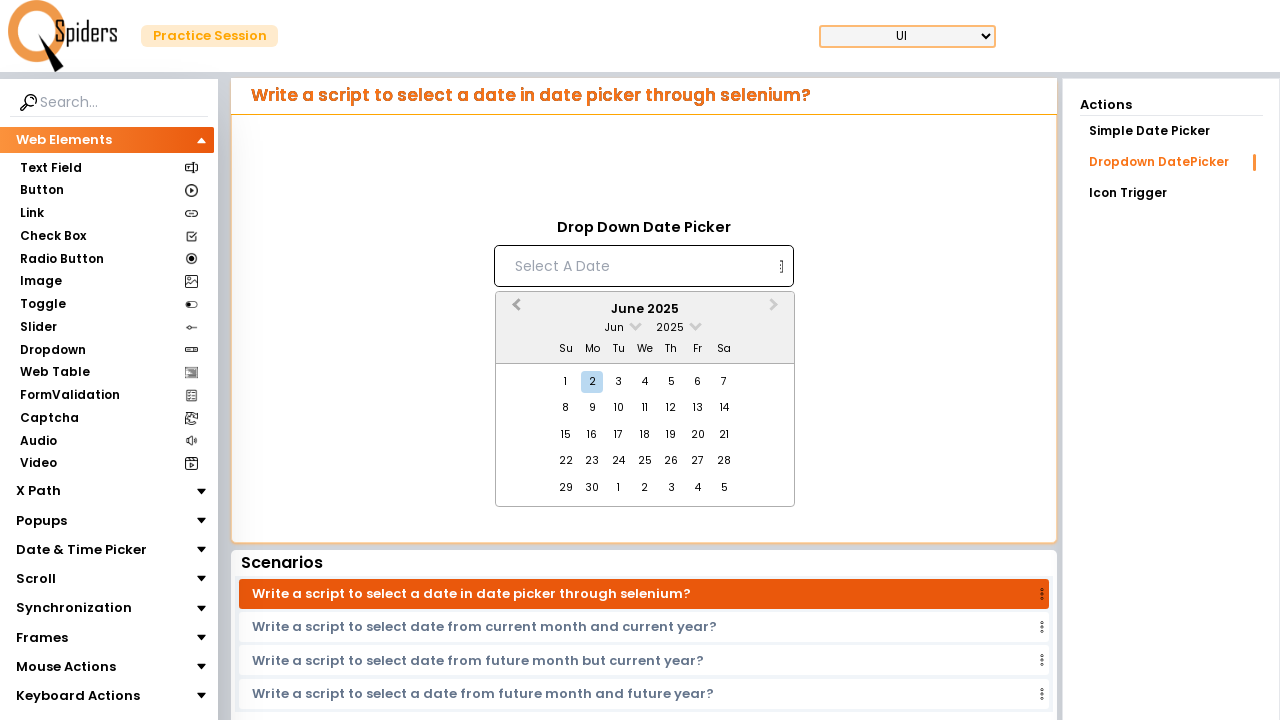

Clicked previous month button to navigate backwards at (514, 310) on xpath=//*[@id="demoUI"]/main/section/article/aside/div/aside/div/article/div/div
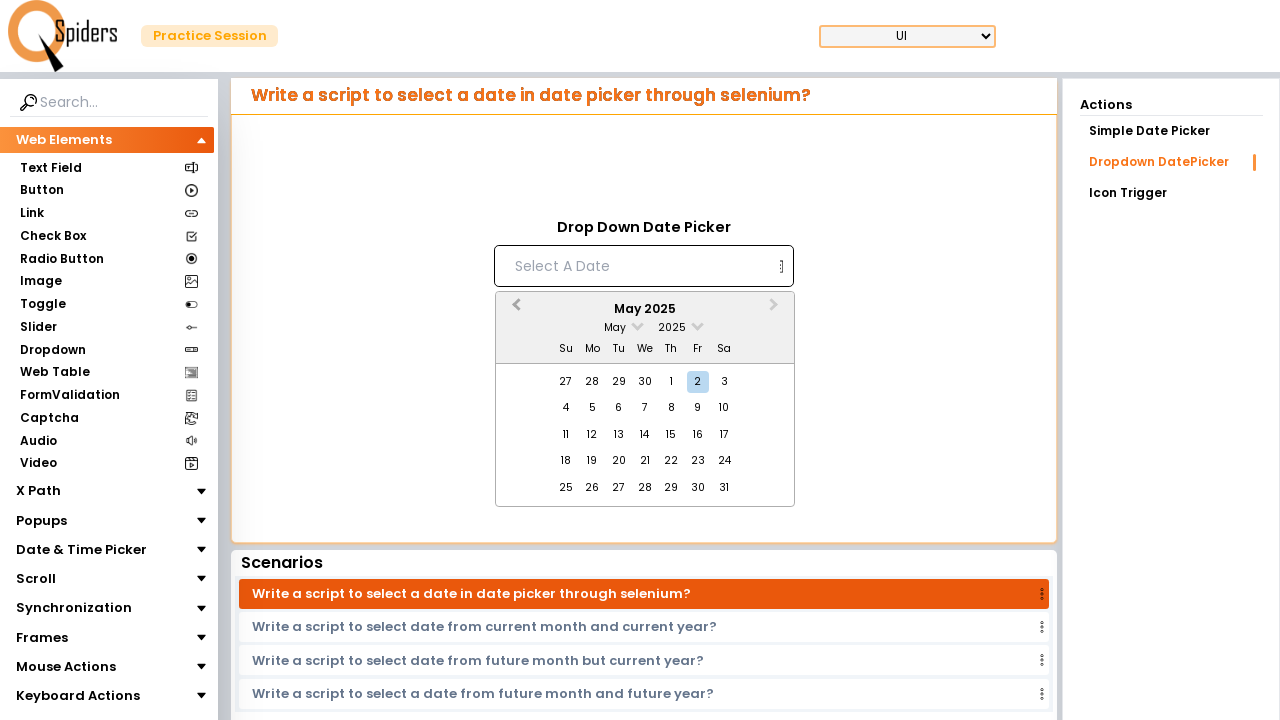

Waited 200ms for calendar to update
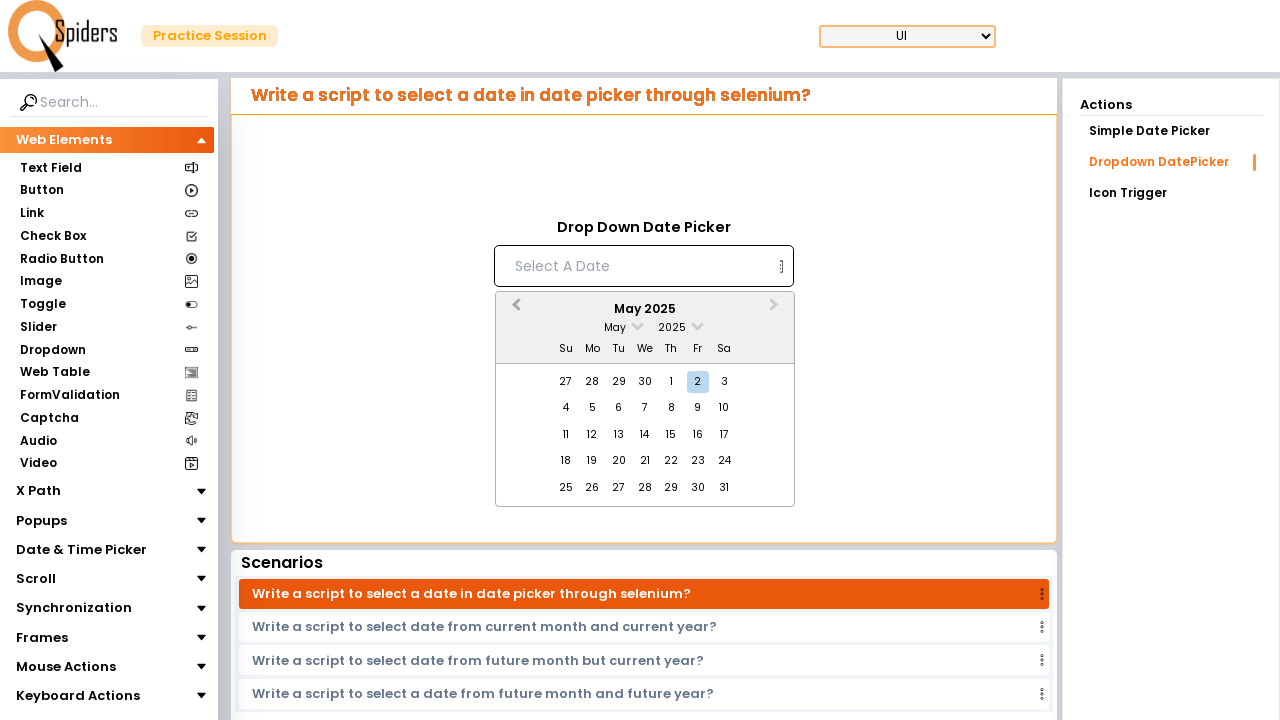

Retrieved current month/year display: May 2025
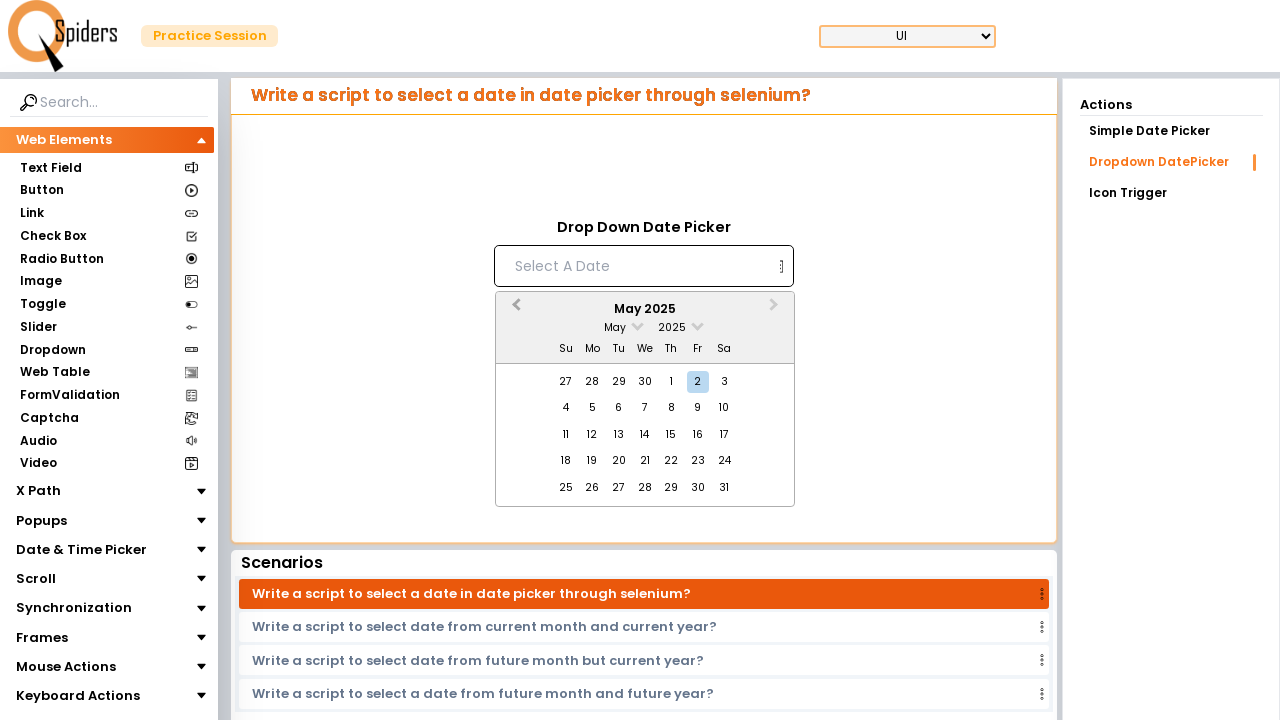

Clicked previous month button to navigate backwards at (514, 310) on xpath=//*[@id="demoUI"]/main/section/article/aside/div/aside/div/article/div/div
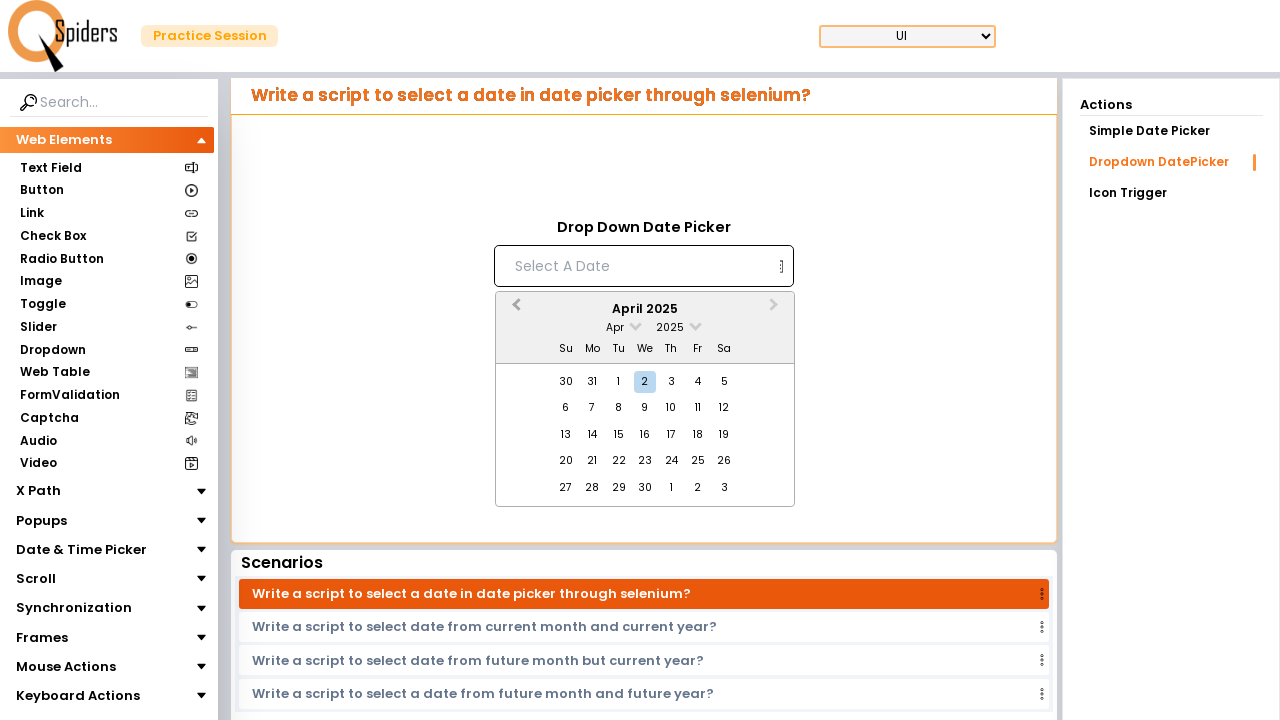

Waited 200ms for calendar to update
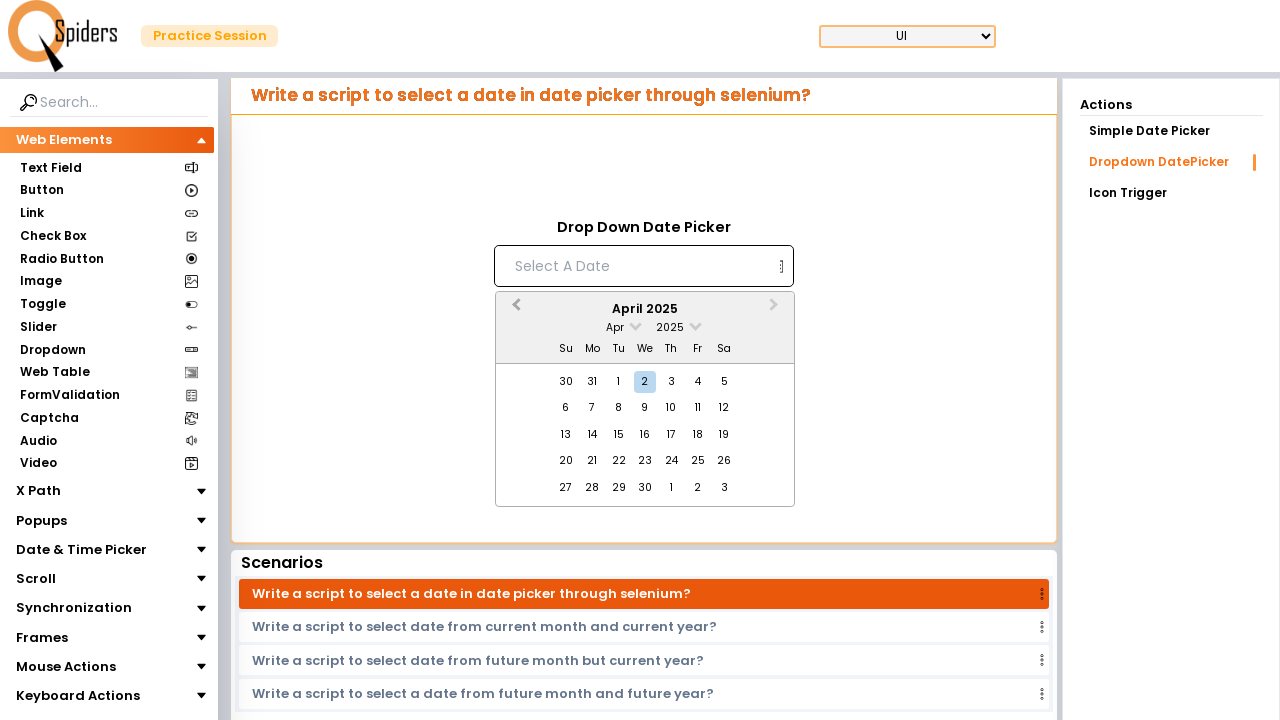

Retrieved current month/year display: April 2025
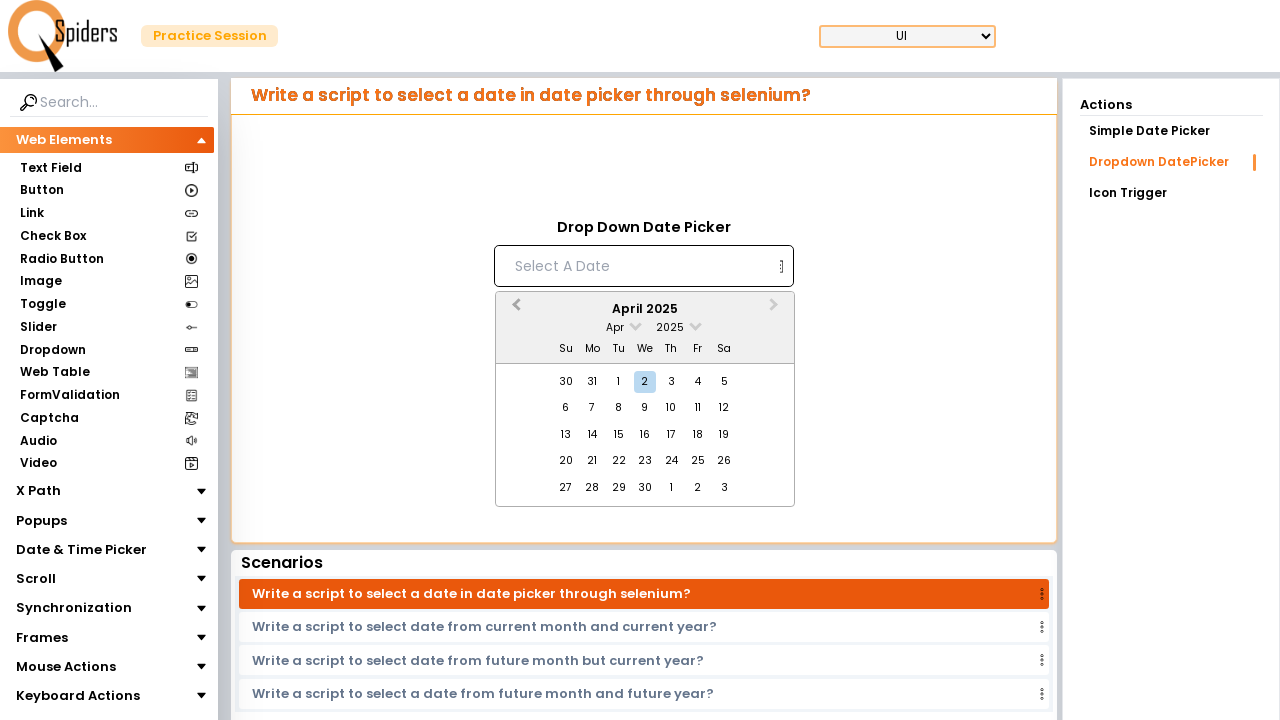

Clicked previous month button to navigate backwards at (514, 310) on xpath=//*[@id="demoUI"]/main/section/article/aside/div/aside/div/article/div/div
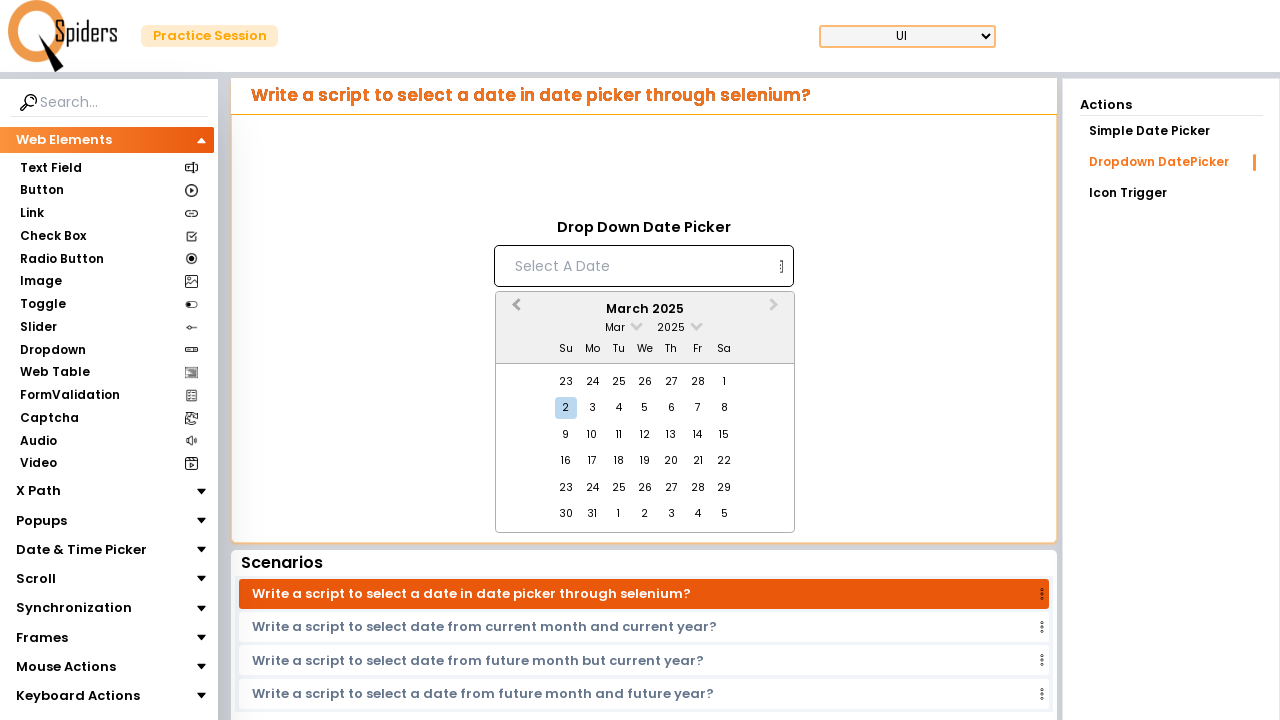

Waited 200ms for calendar to update
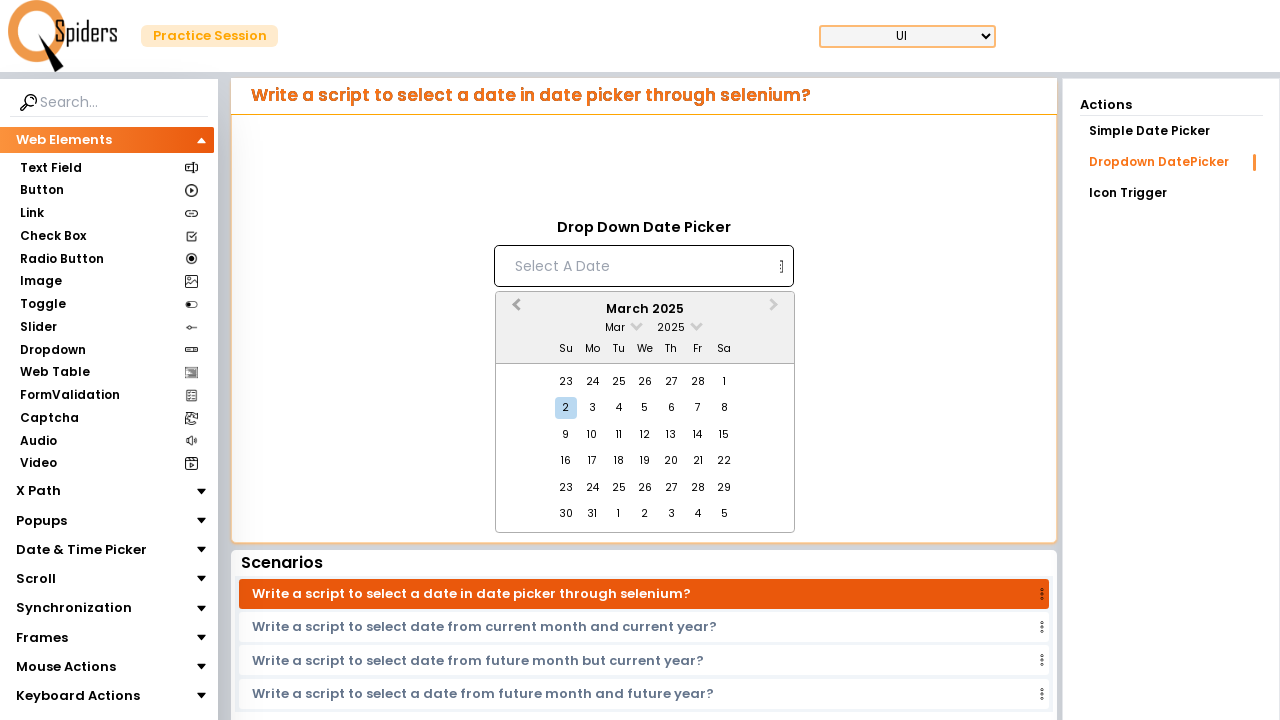

Retrieved current month/year display: March 2025
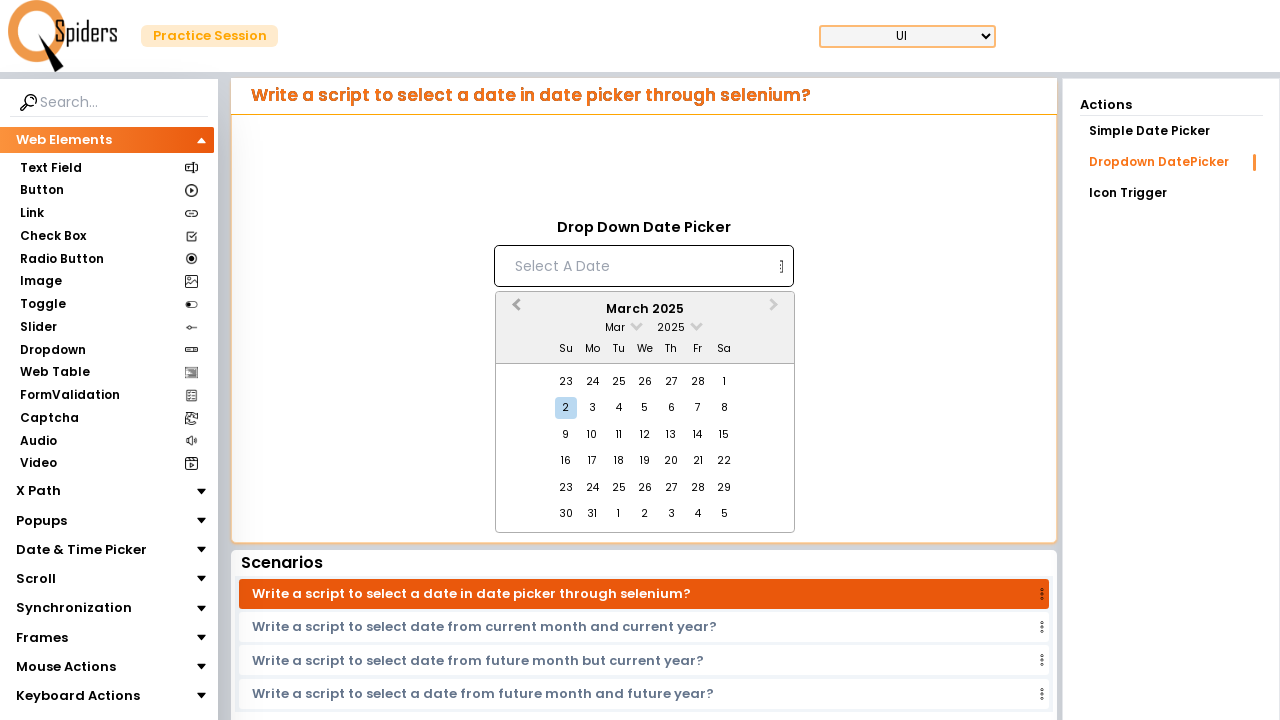

Clicked previous month button to navigate backwards at (514, 310) on xpath=//*[@id="demoUI"]/main/section/article/aside/div/aside/div/article/div/div
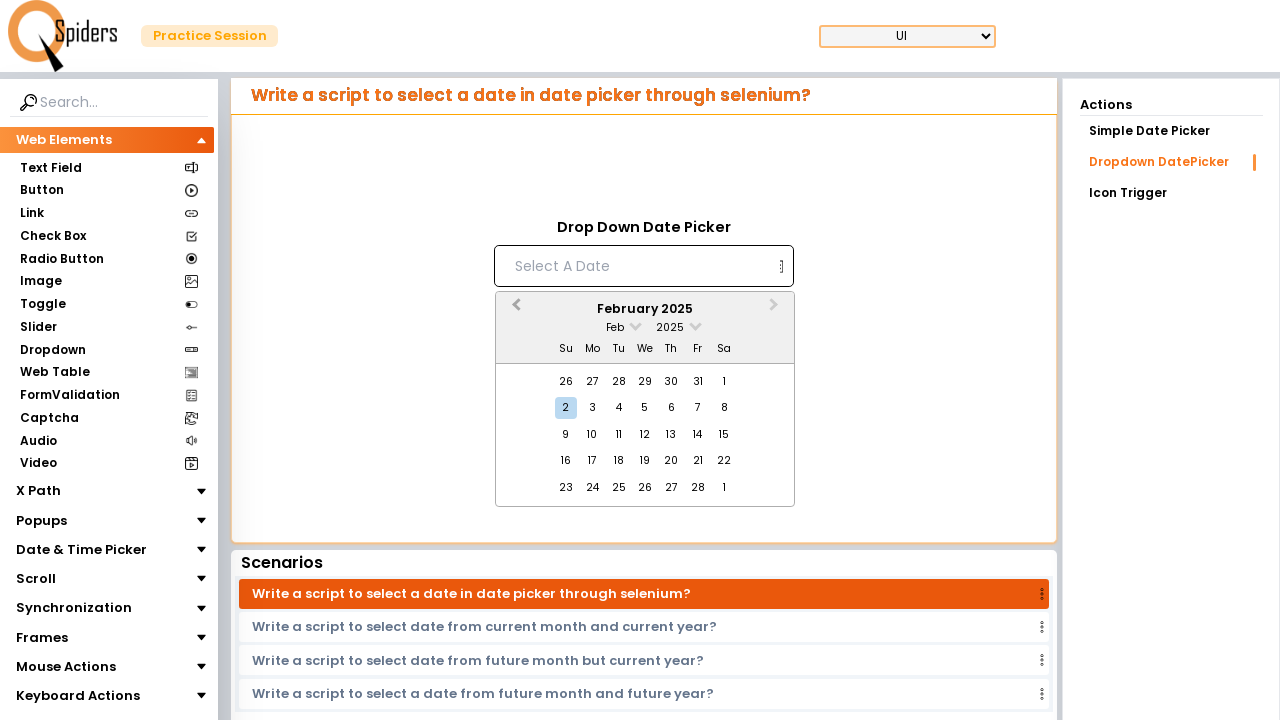

Waited 200ms for calendar to update
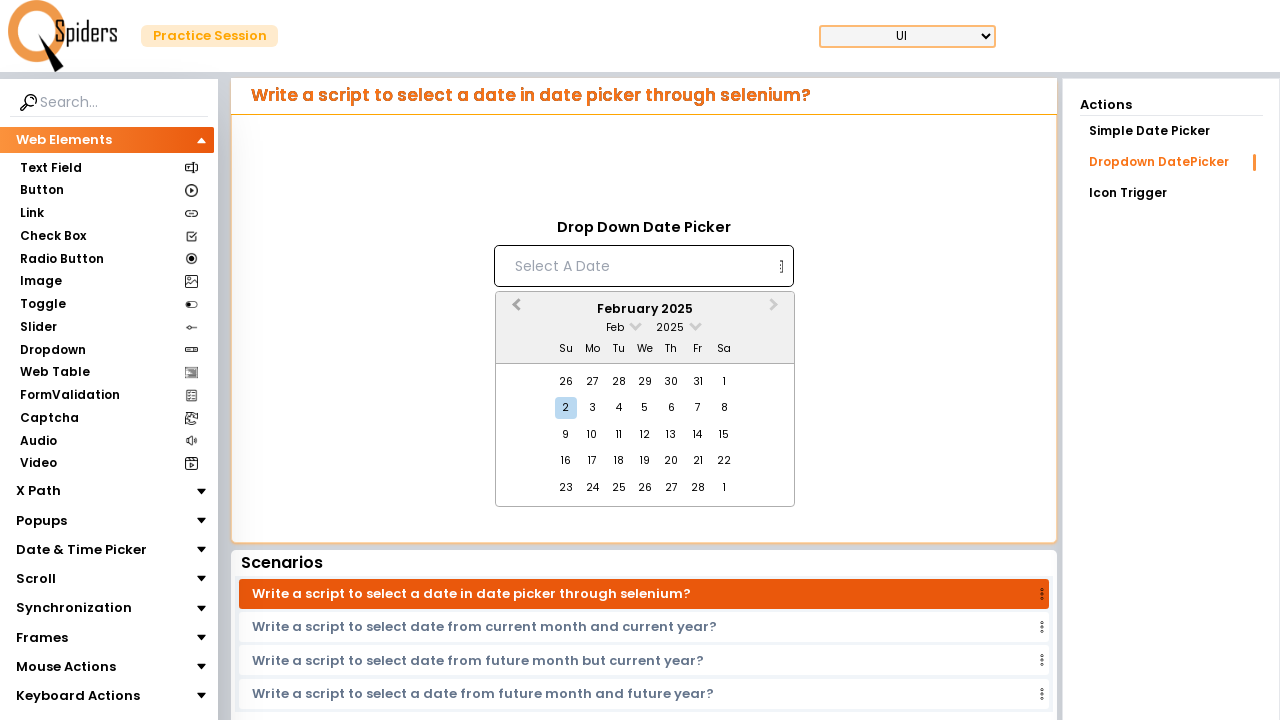

Retrieved current month/year display: February 2025
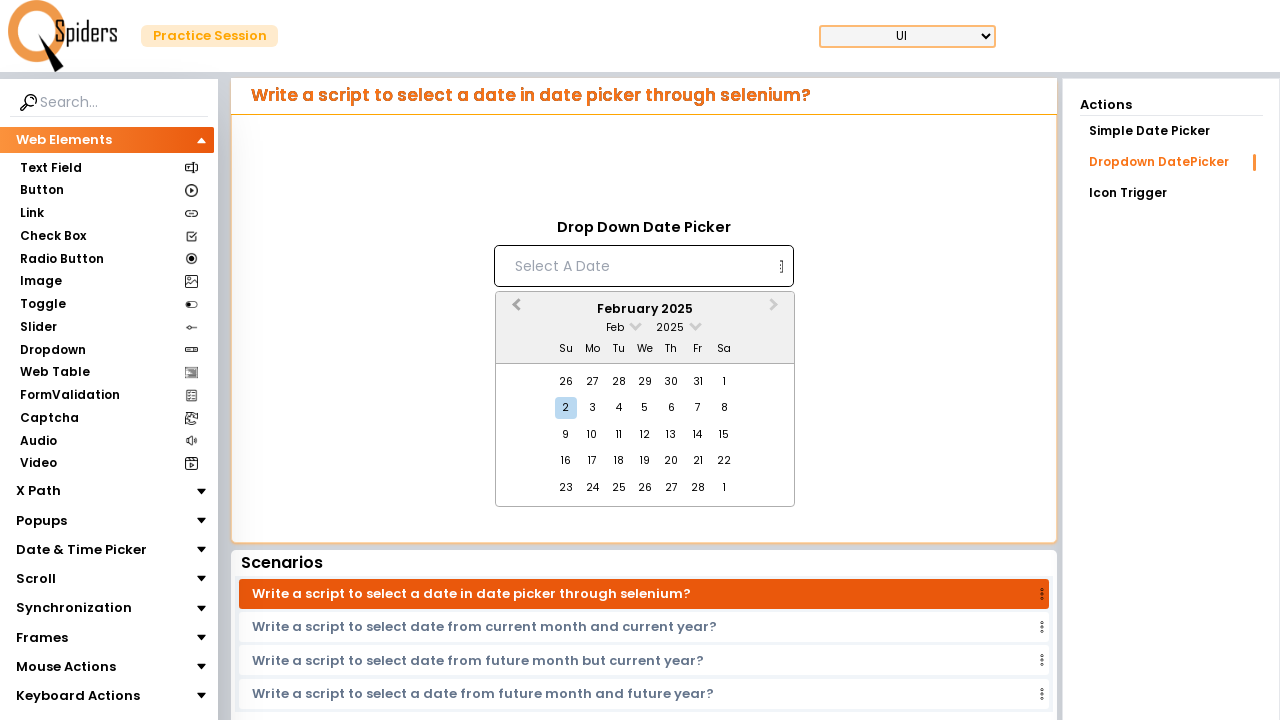

Clicked previous month button to navigate backwards at (514, 310) on xpath=//*[@id="demoUI"]/main/section/article/aside/div/aside/div/article/div/div
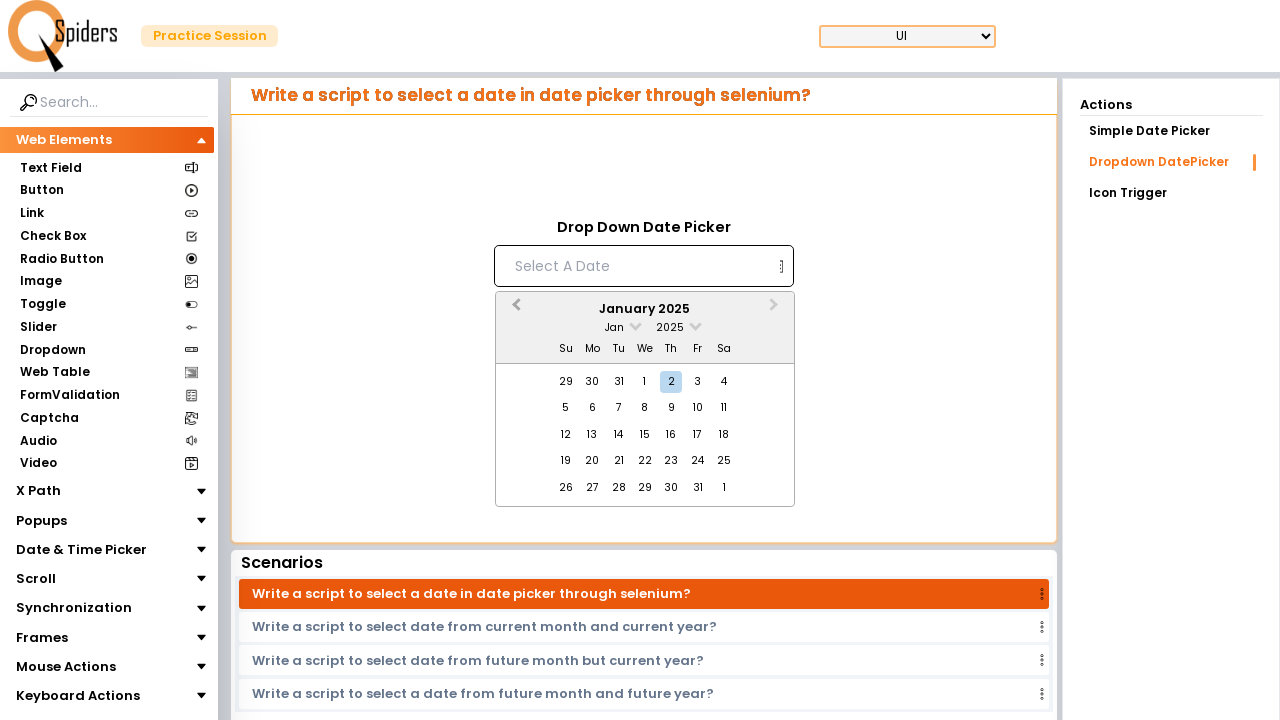

Waited 200ms for calendar to update
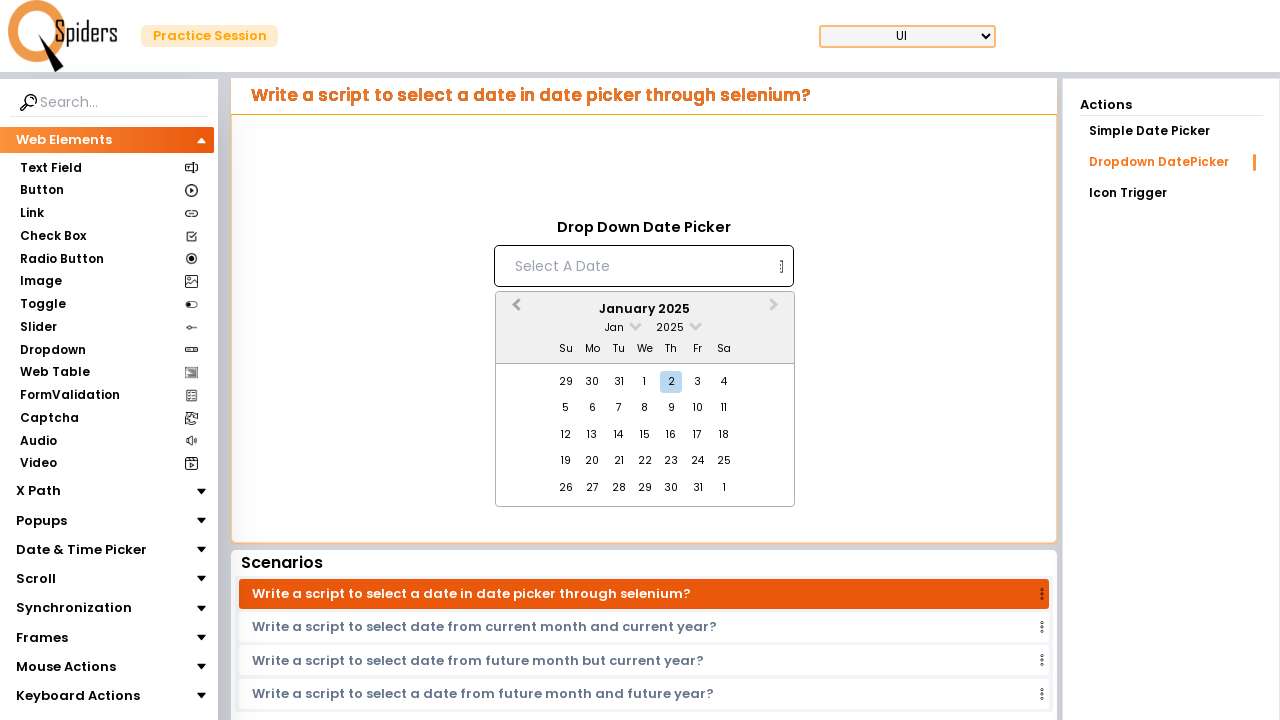

Retrieved current month/year display: January 2025
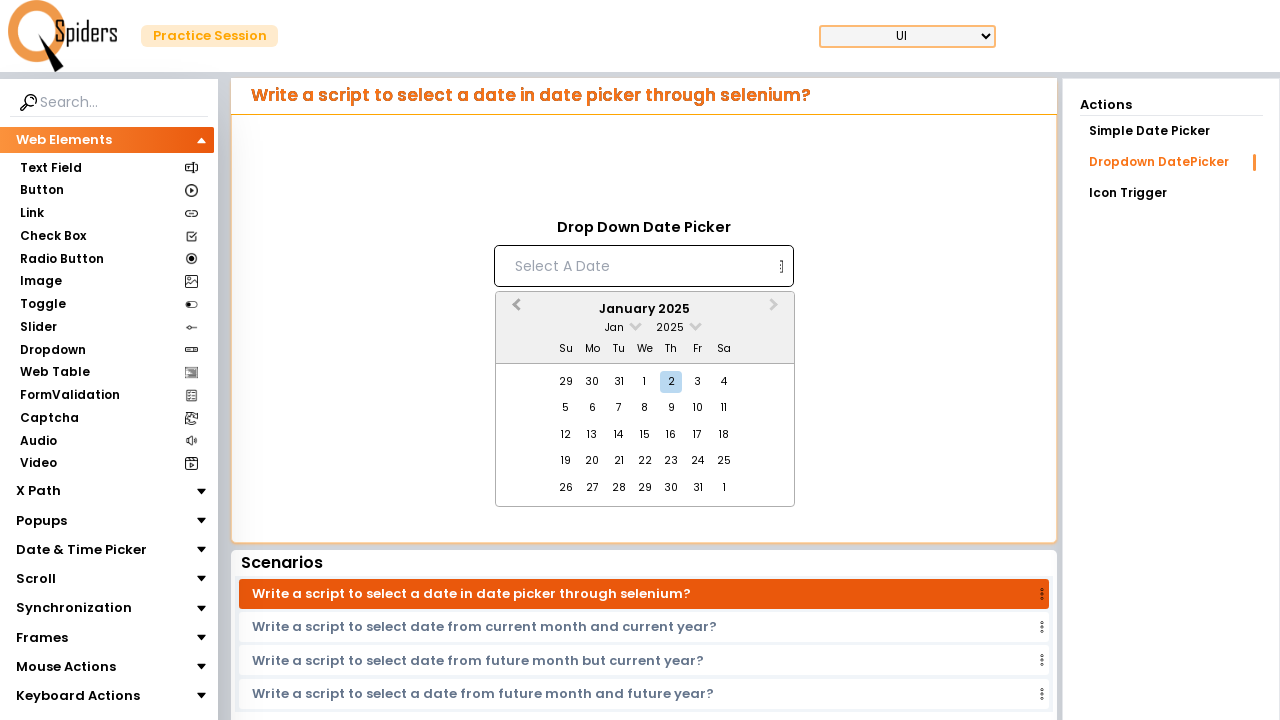

Clicked previous month button to navigate backwards at (514, 310) on xpath=//*[@id="demoUI"]/main/section/article/aside/div/aside/div/article/div/div
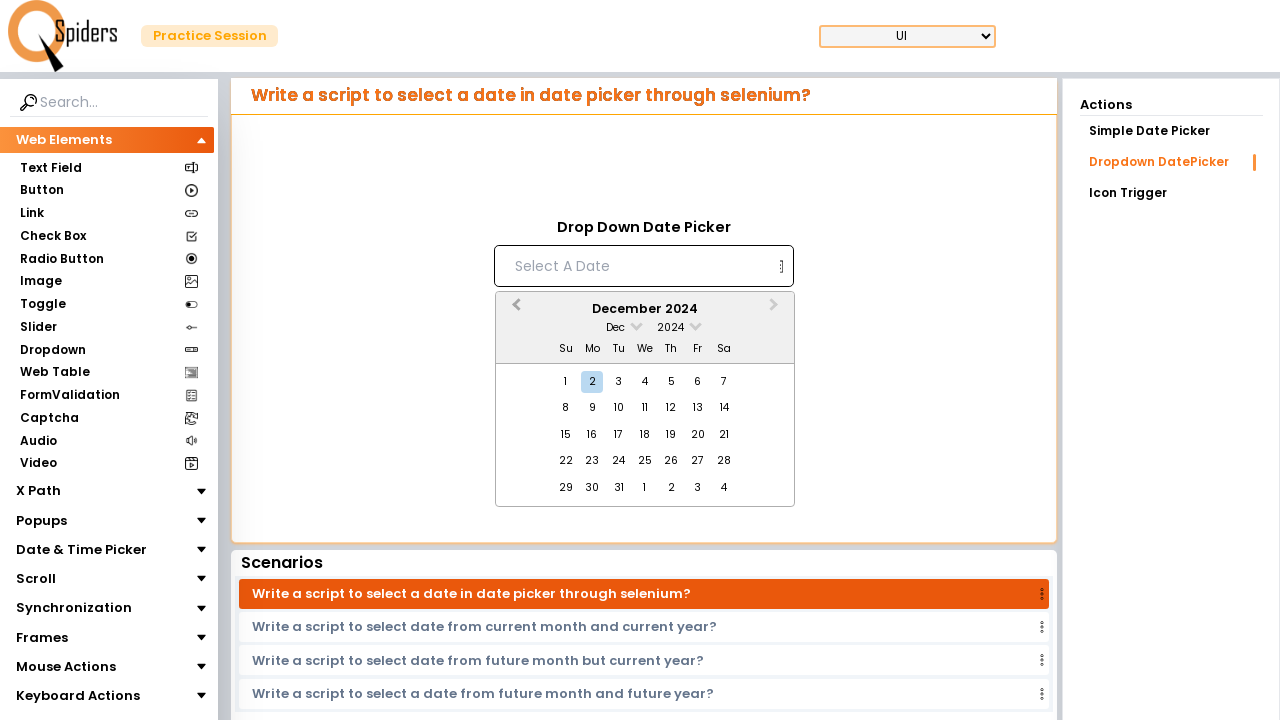

Waited 200ms for calendar to update
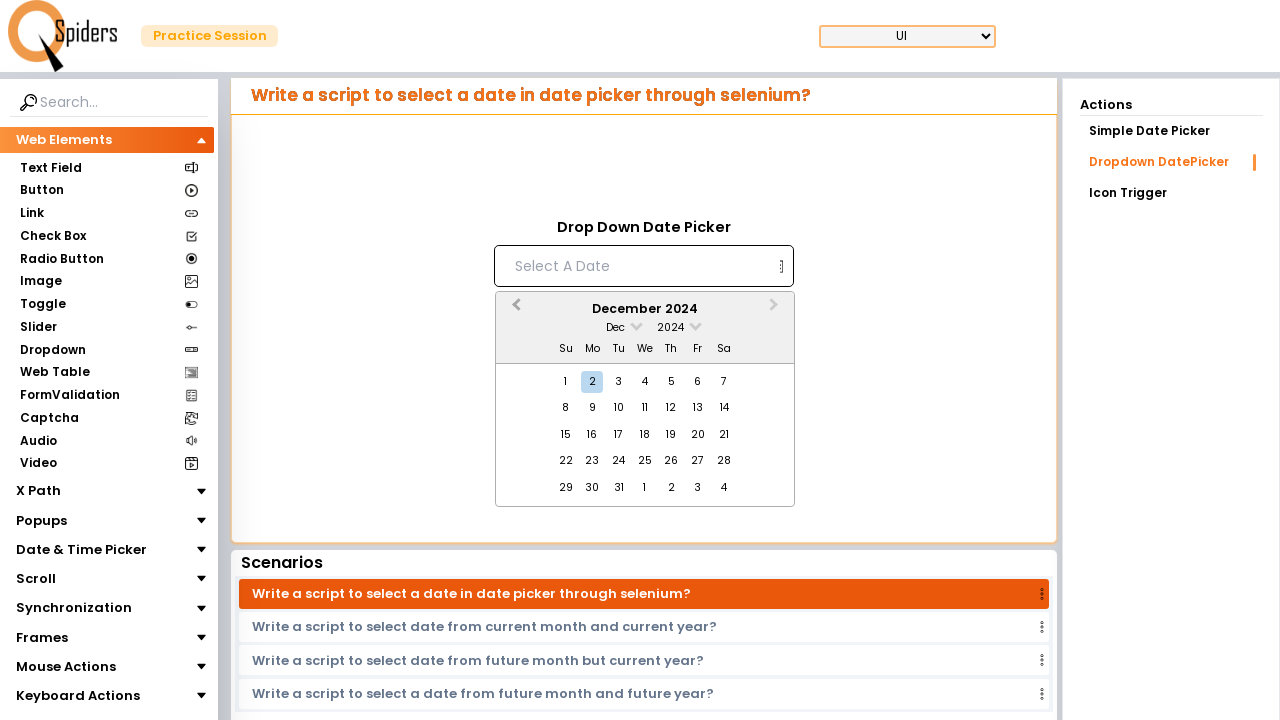

Retrieved current month/year display: December 2024
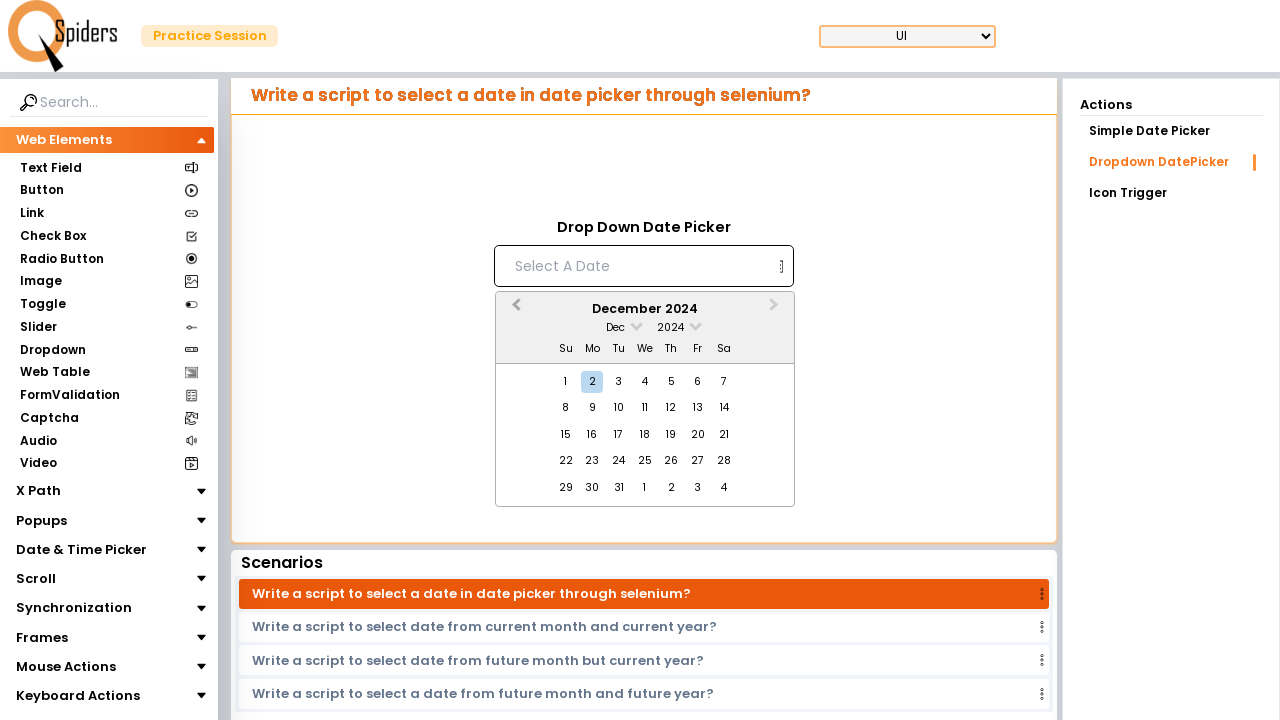

Clicked previous month button to navigate backwards at (514, 310) on xpath=//*[@id="demoUI"]/main/section/article/aside/div/aside/div/article/div/div
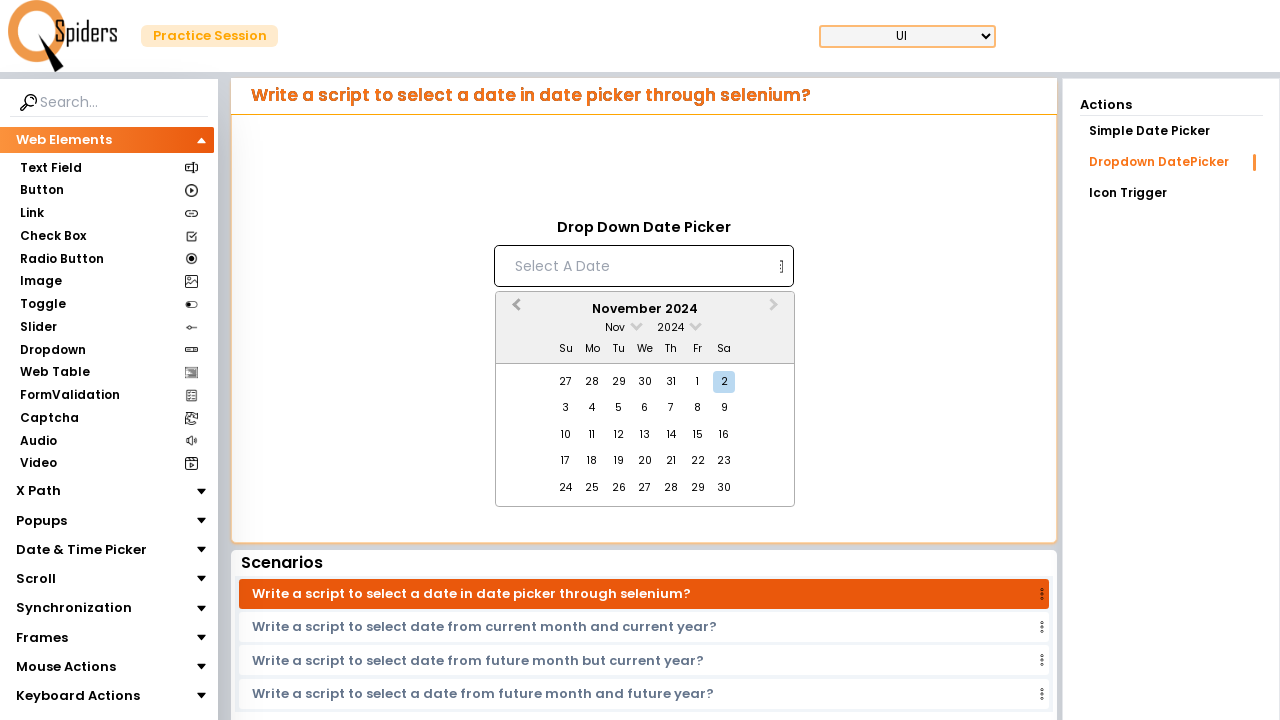

Waited 200ms for calendar to update
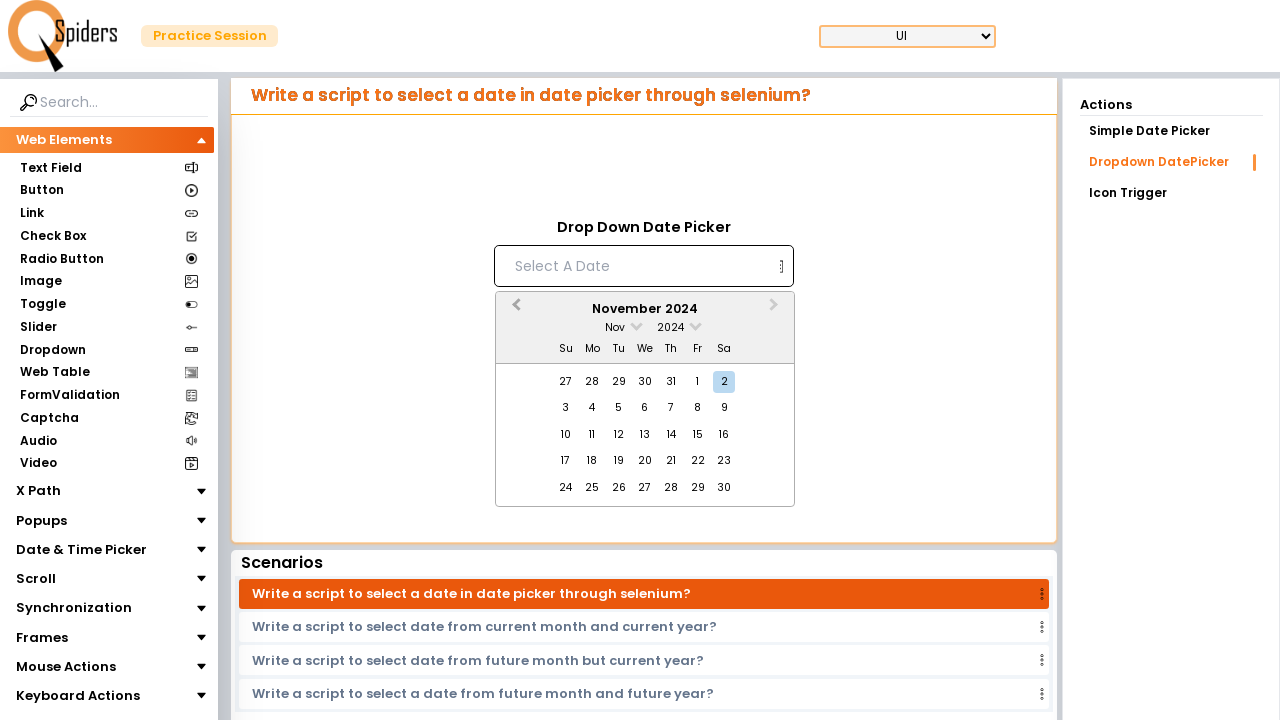

Retrieved current month/year display: November 2024
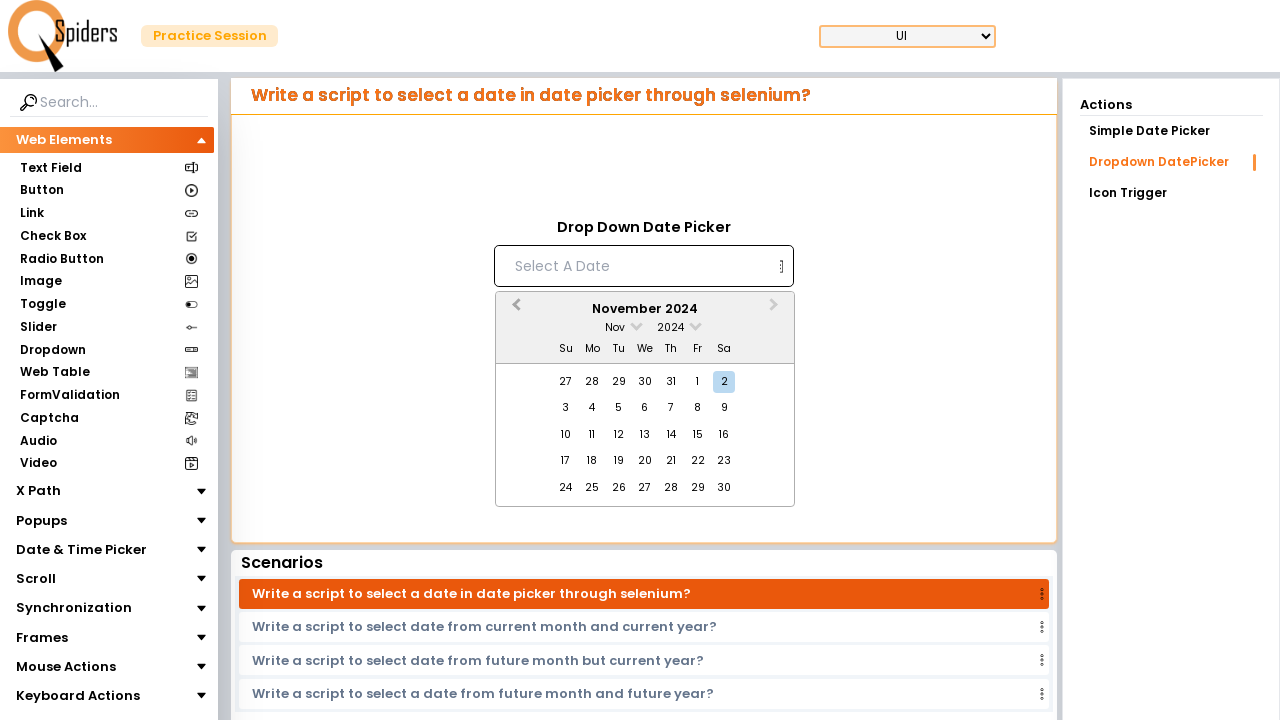

Clicked previous month button to navigate backwards at (514, 310) on xpath=//*[@id="demoUI"]/main/section/article/aside/div/aside/div/article/div/div
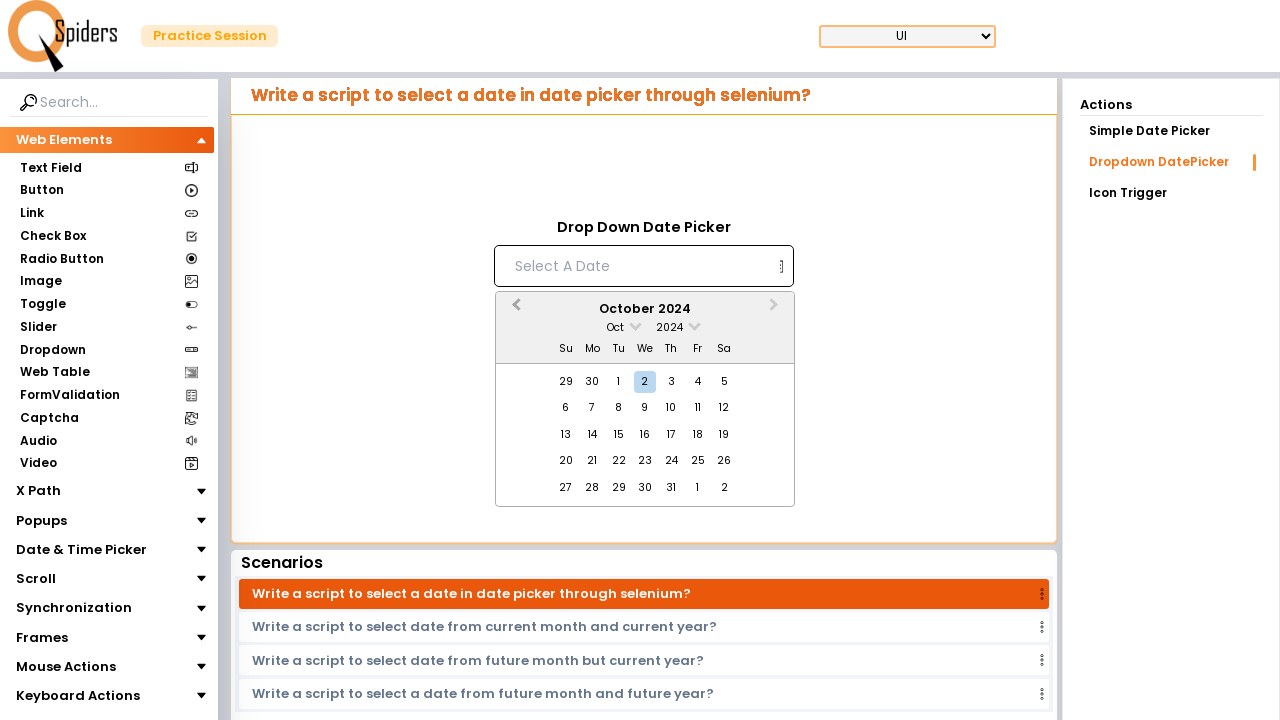

Waited 200ms for calendar to update
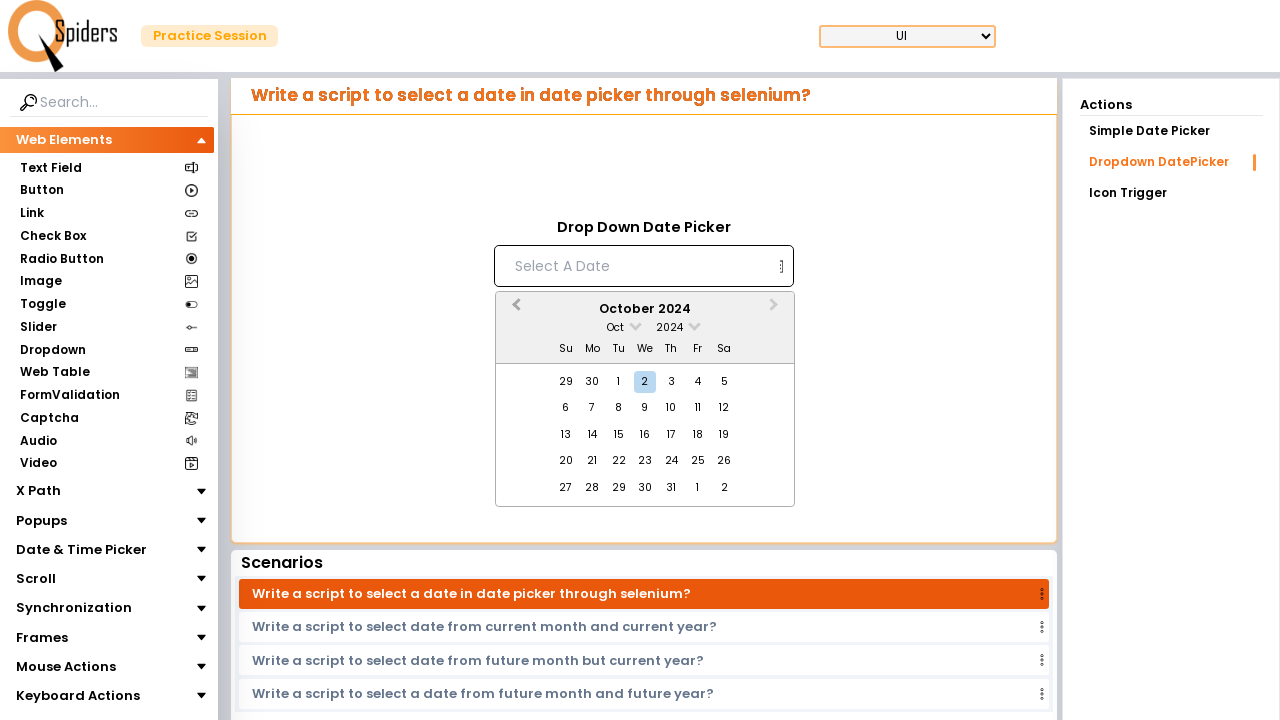

Retrieved current month/year display: October 2024
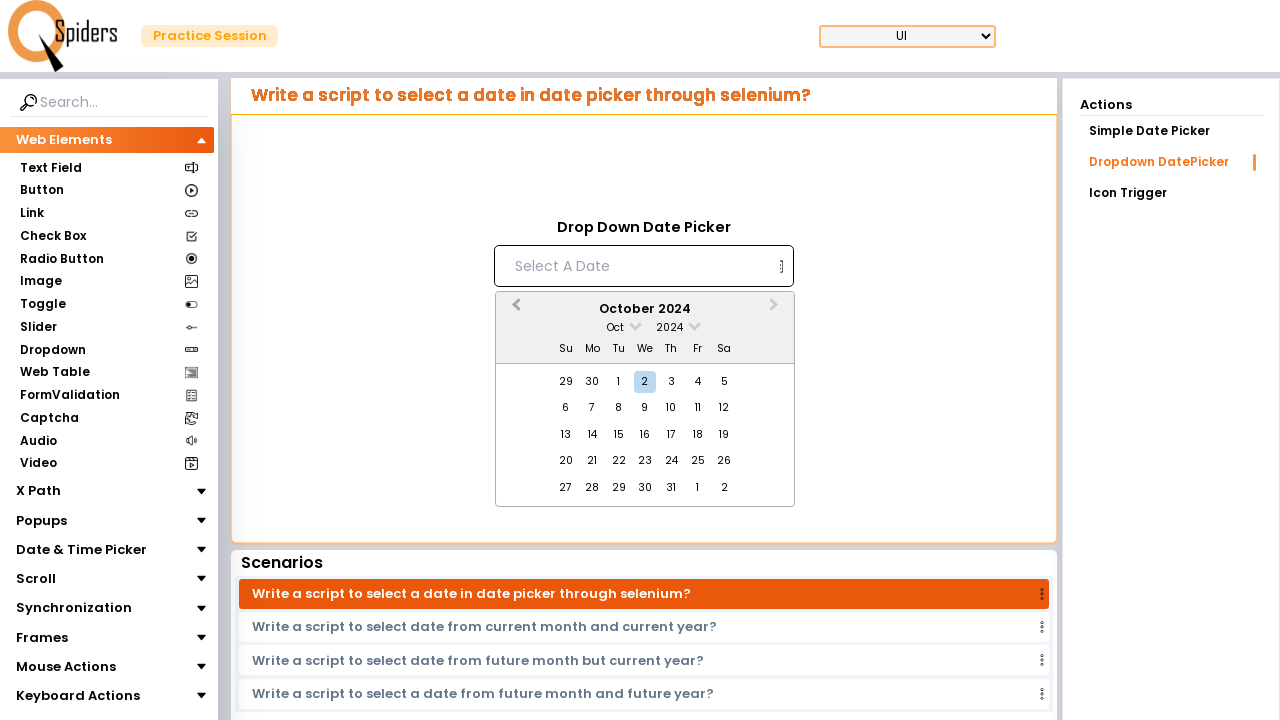

Clicked previous month button to navigate backwards at (514, 310) on xpath=//*[@id="demoUI"]/main/section/article/aside/div/aside/div/article/div/div
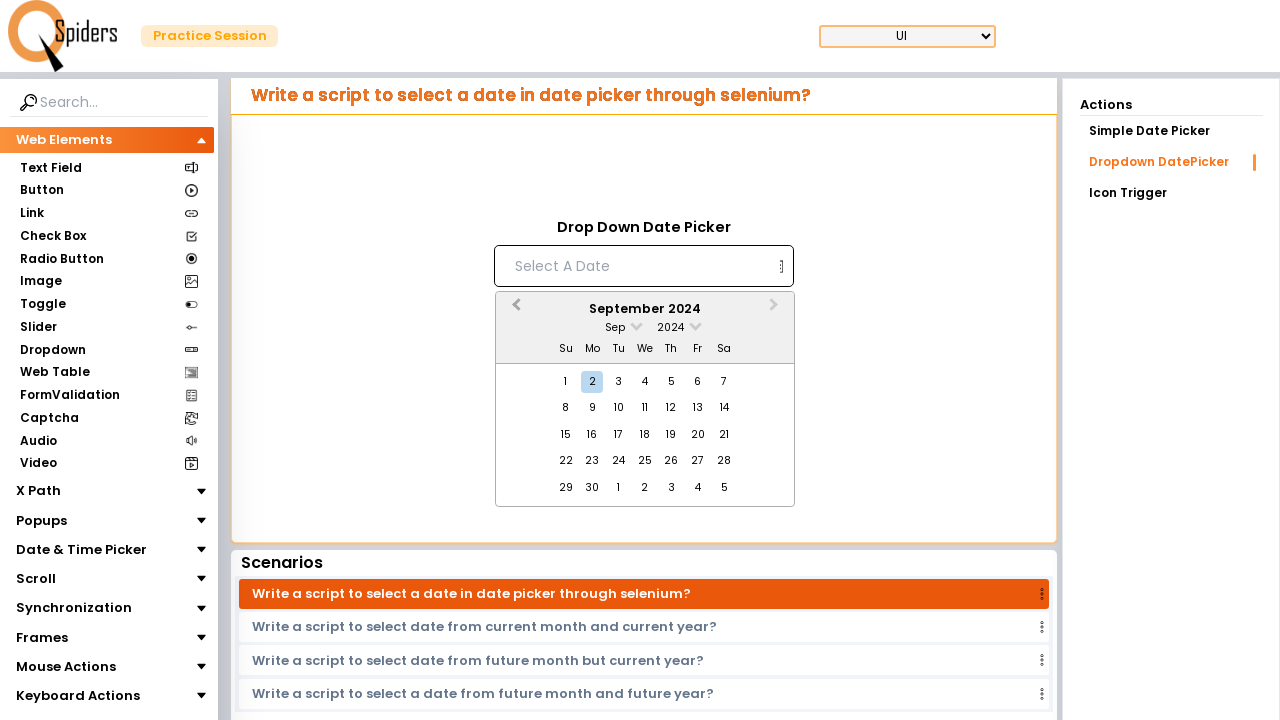

Waited 200ms for calendar to update
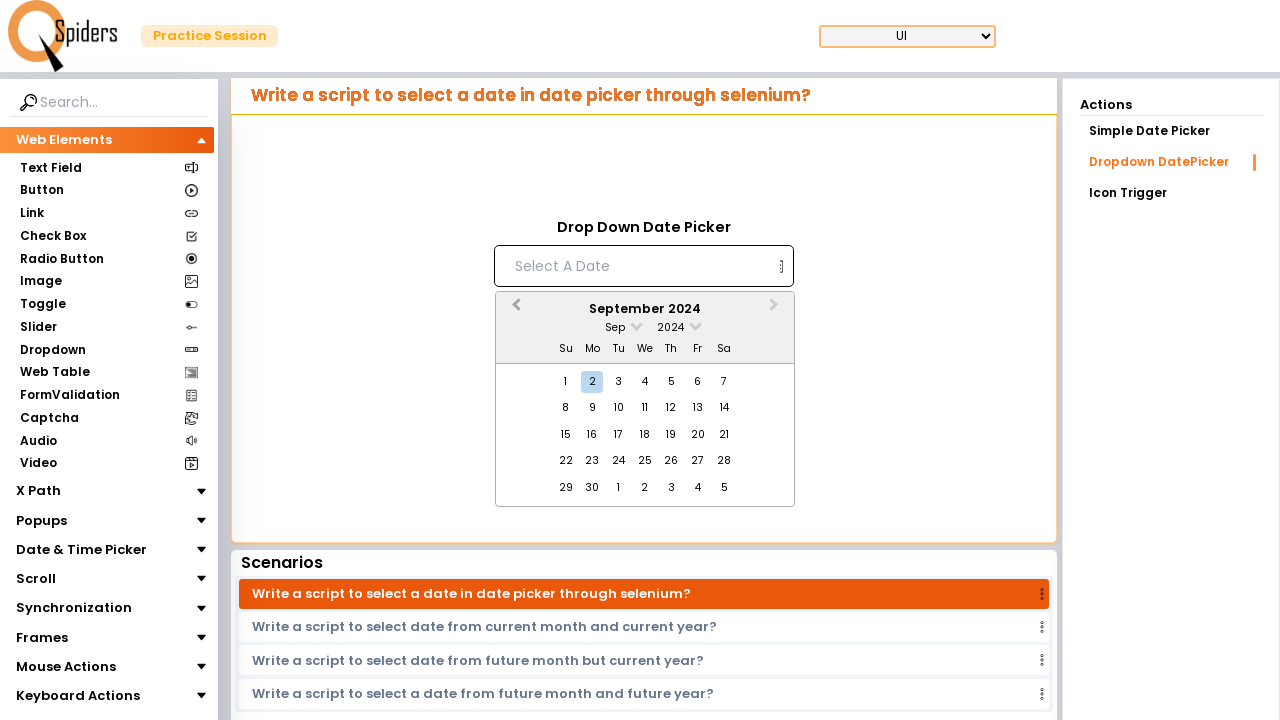

Retrieved current month/year display: September 2024
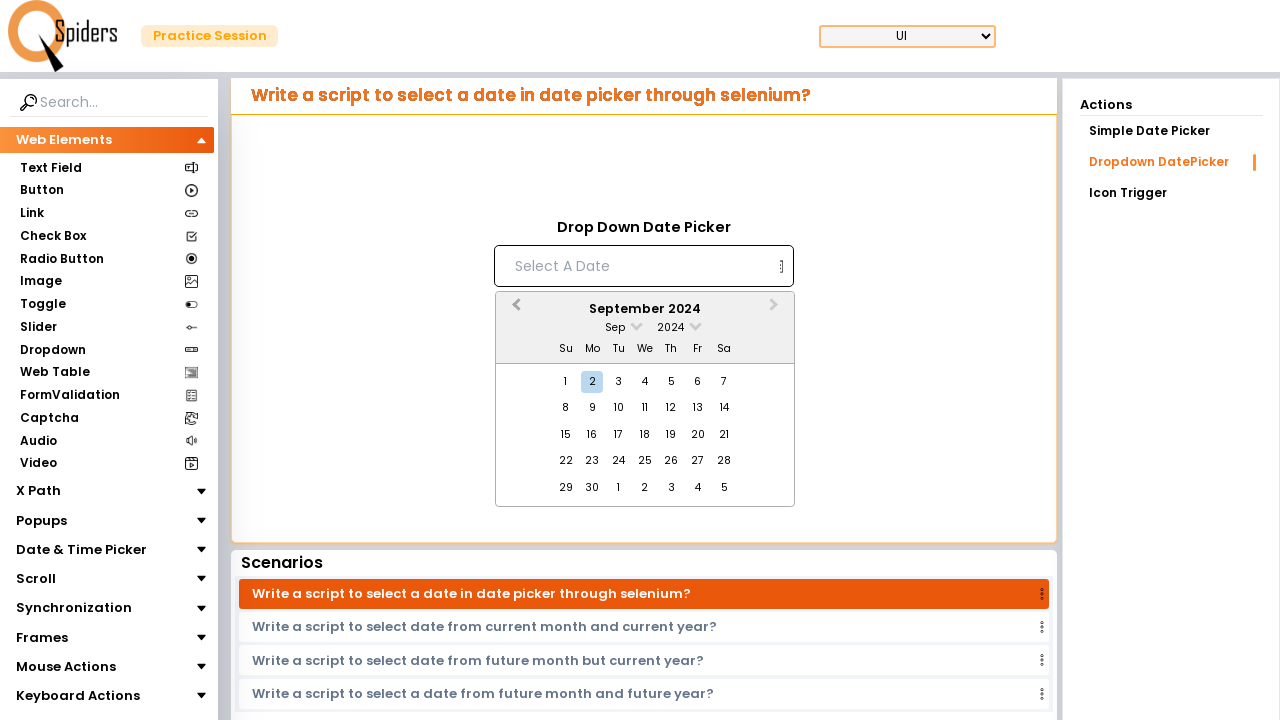

Clicked previous month button to navigate backwards at (514, 310) on xpath=//*[@id="demoUI"]/main/section/article/aside/div/aside/div/article/div/div
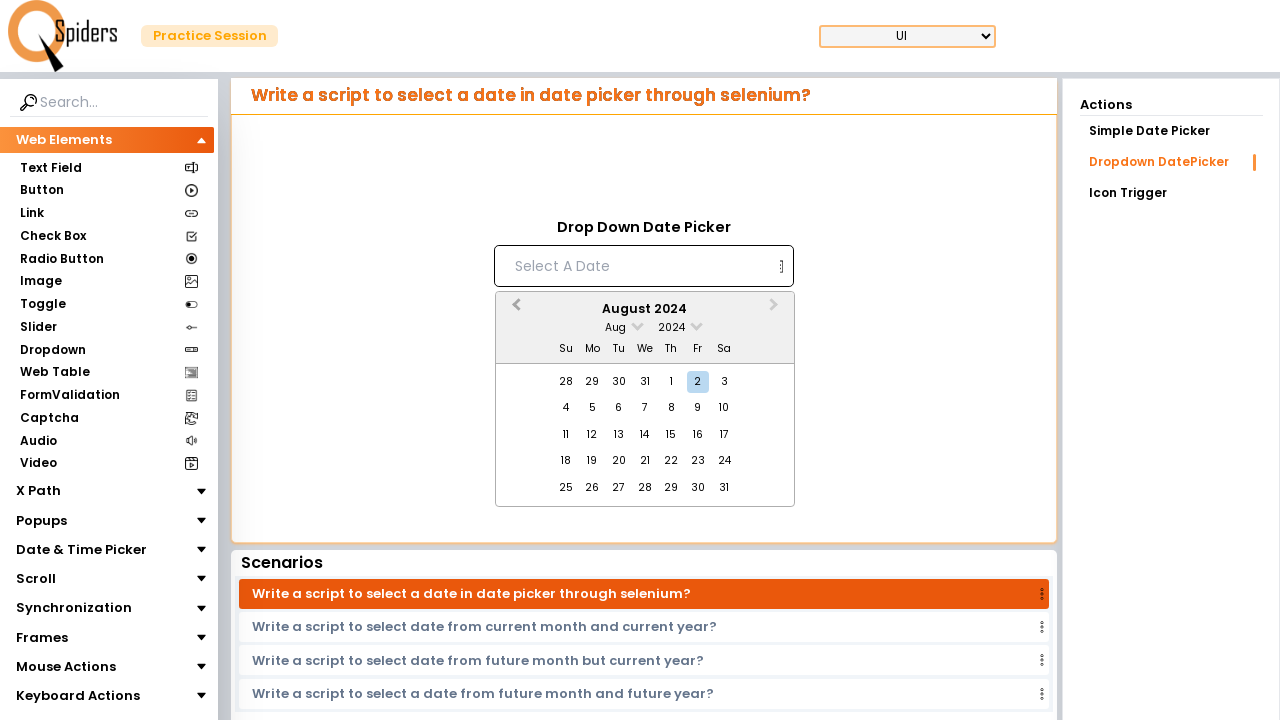

Waited 200ms for calendar to update
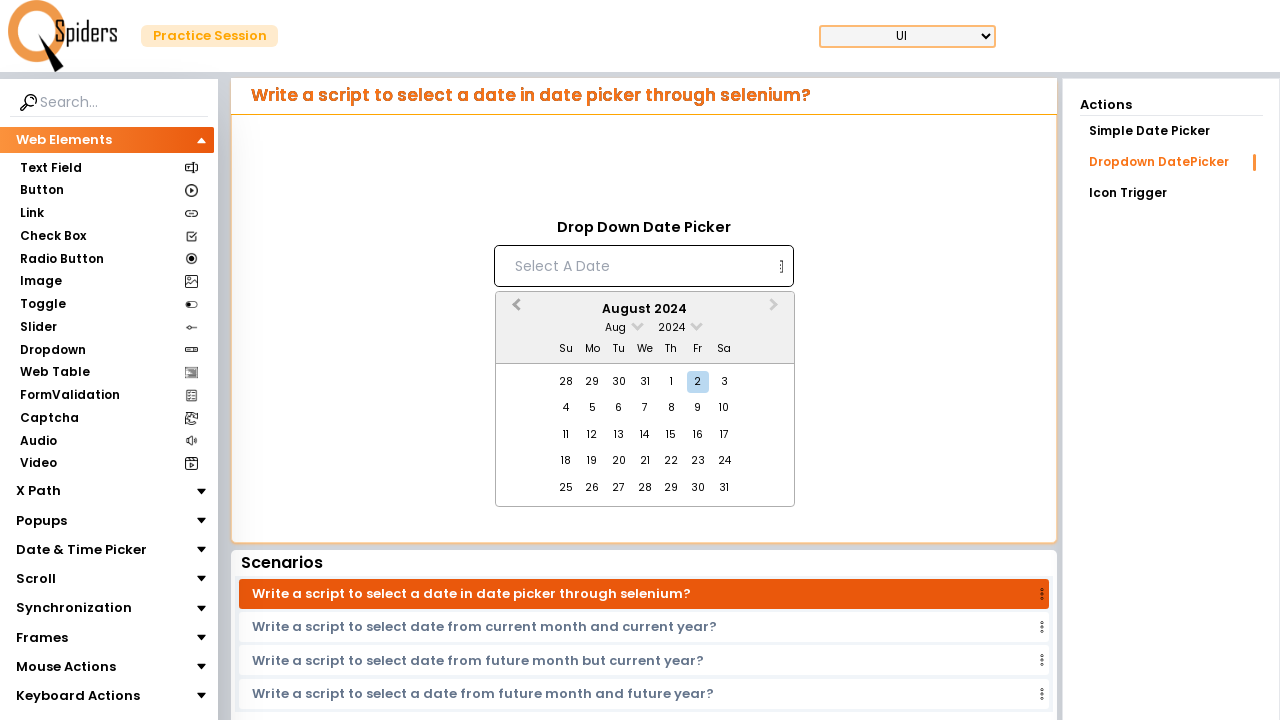

Retrieved current month/year display: August 2024
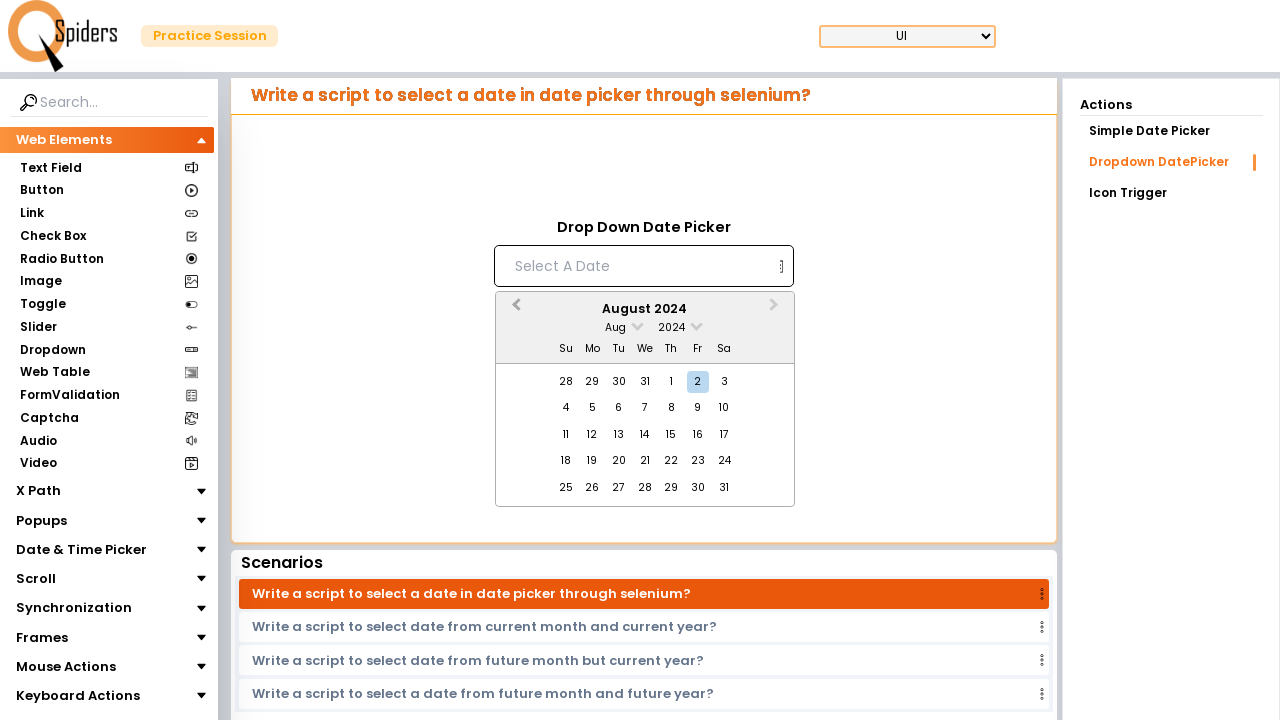

Clicked previous month button to navigate backwards at (514, 310) on xpath=//*[@id="demoUI"]/main/section/article/aside/div/aside/div/article/div/div
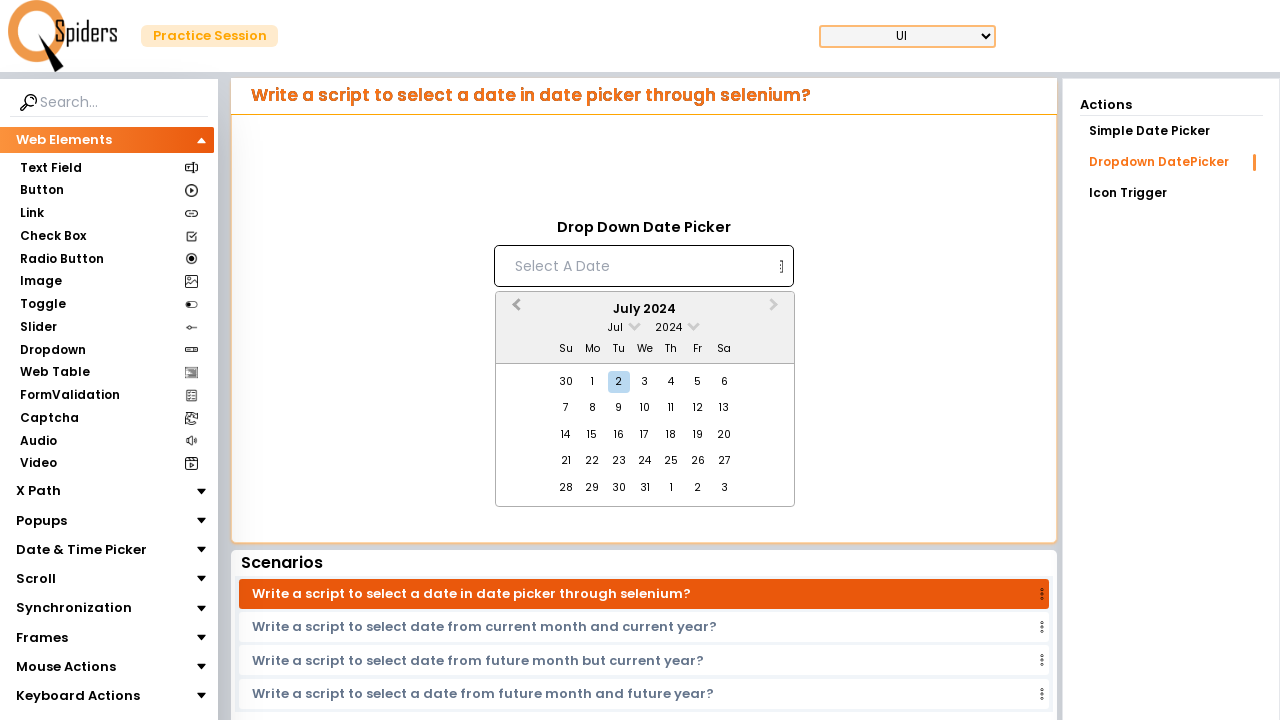

Waited 200ms for calendar to update
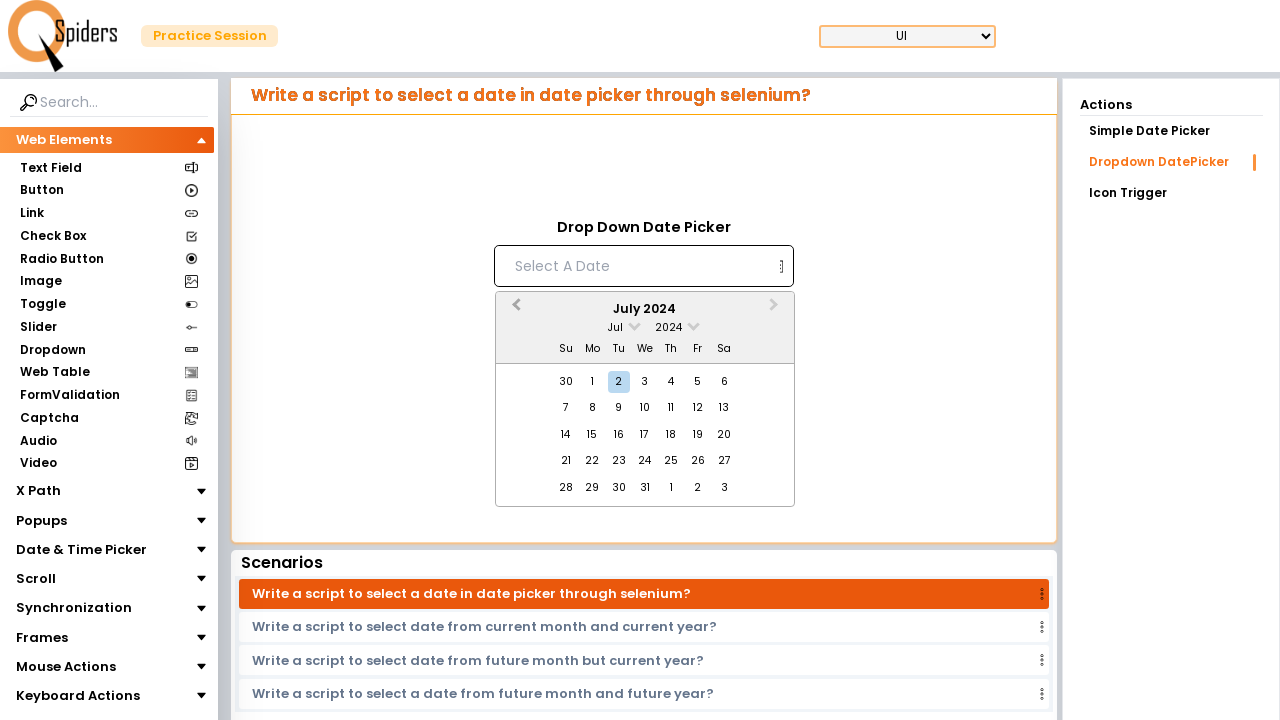

Retrieved current month/year display: July 2024
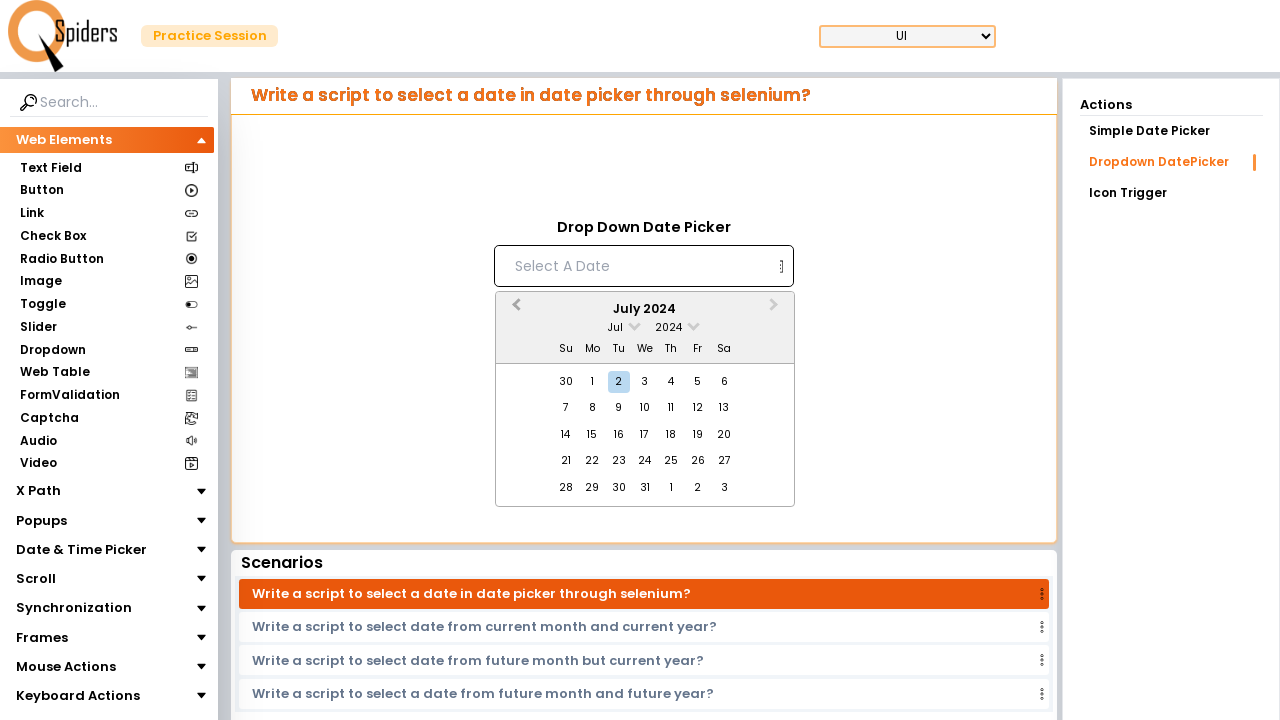

Clicked previous month button to navigate backwards at (514, 310) on xpath=//*[@id="demoUI"]/main/section/article/aside/div/aside/div/article/div/div
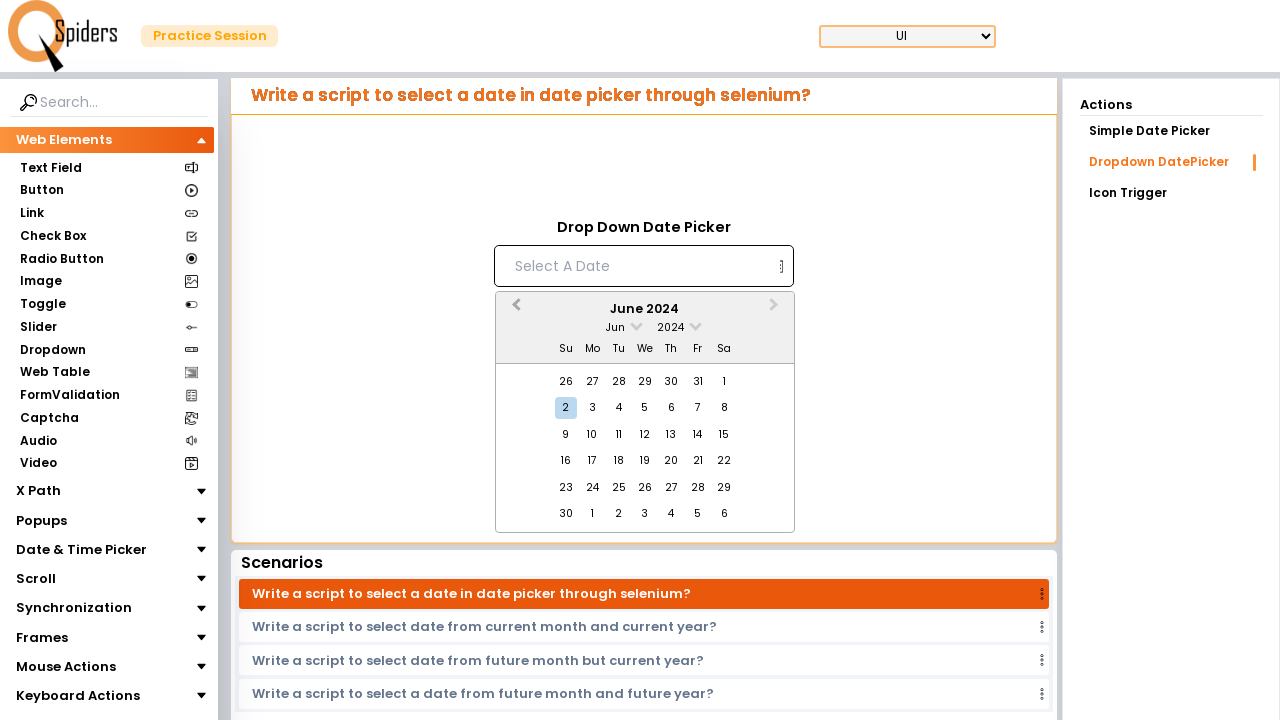

Waited 200ms for calendar to update
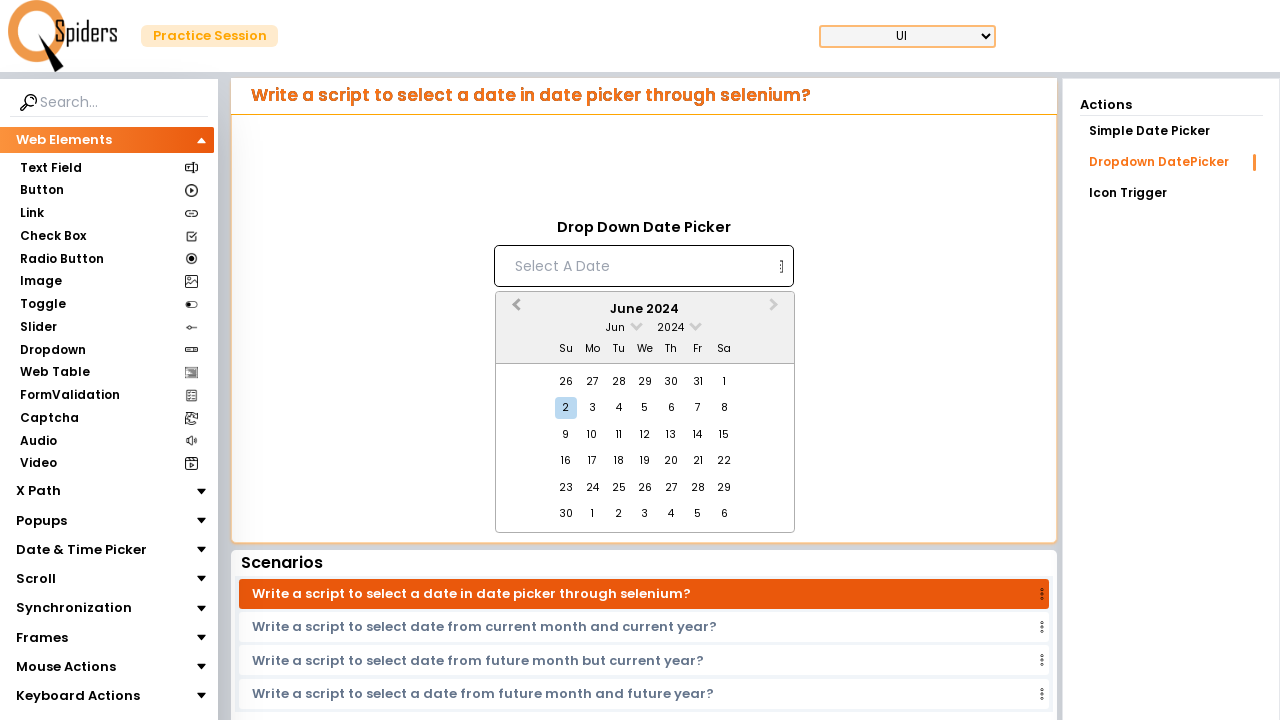

Retrieved current month/year display: June 2024
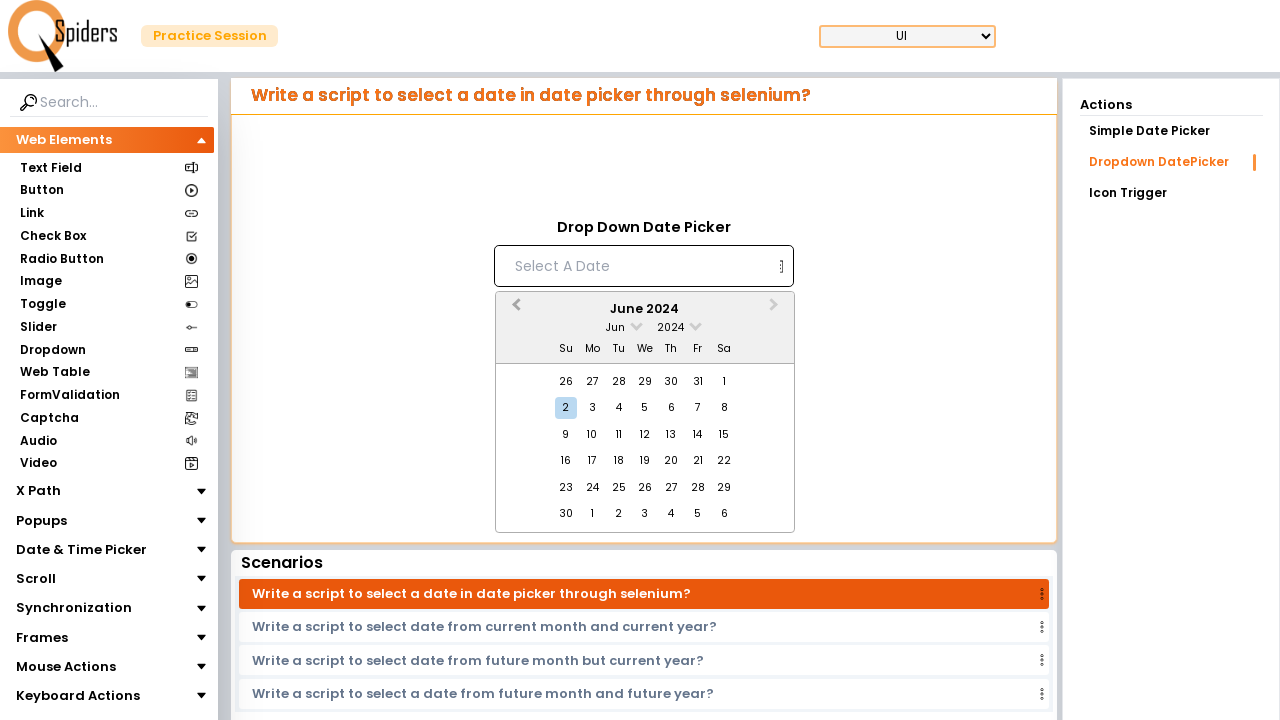

Clicked previous month button to navigate backwards at (514, 310) on xpath=//*[@id="demoUI"]/main/section/article/aside/div/aside/div/article/div/div
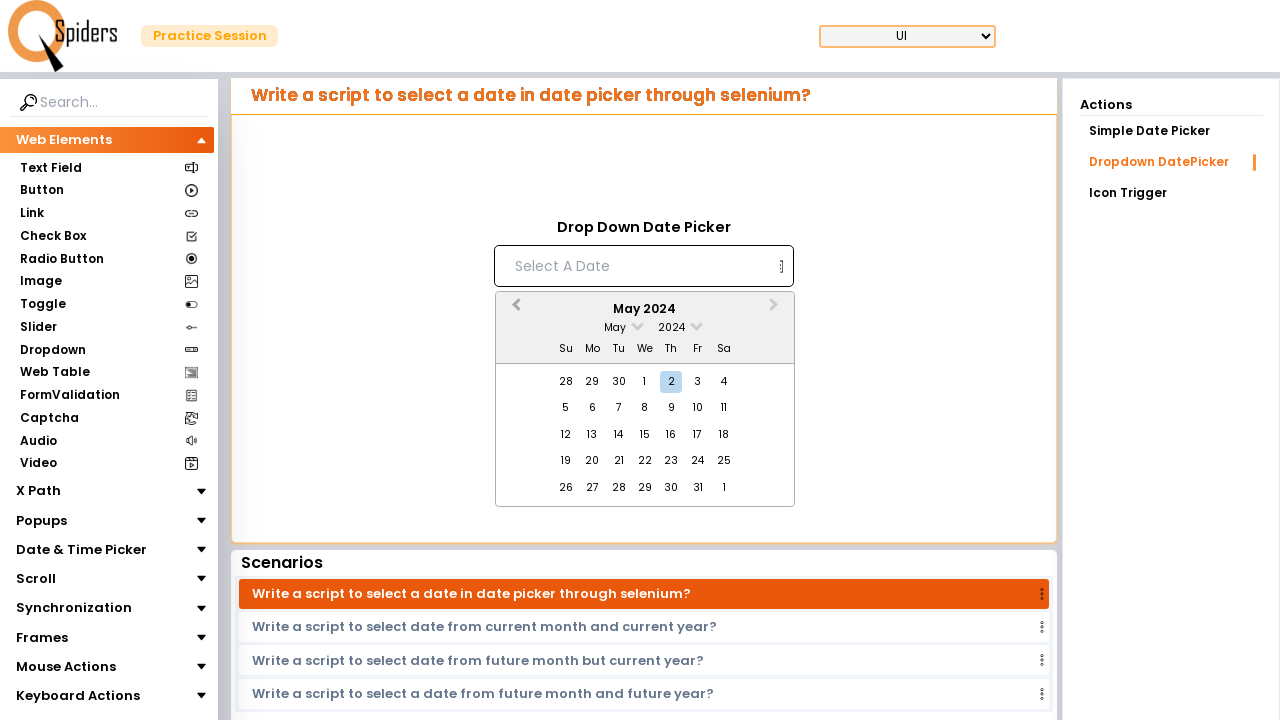

Waited 200ms for calendar to update
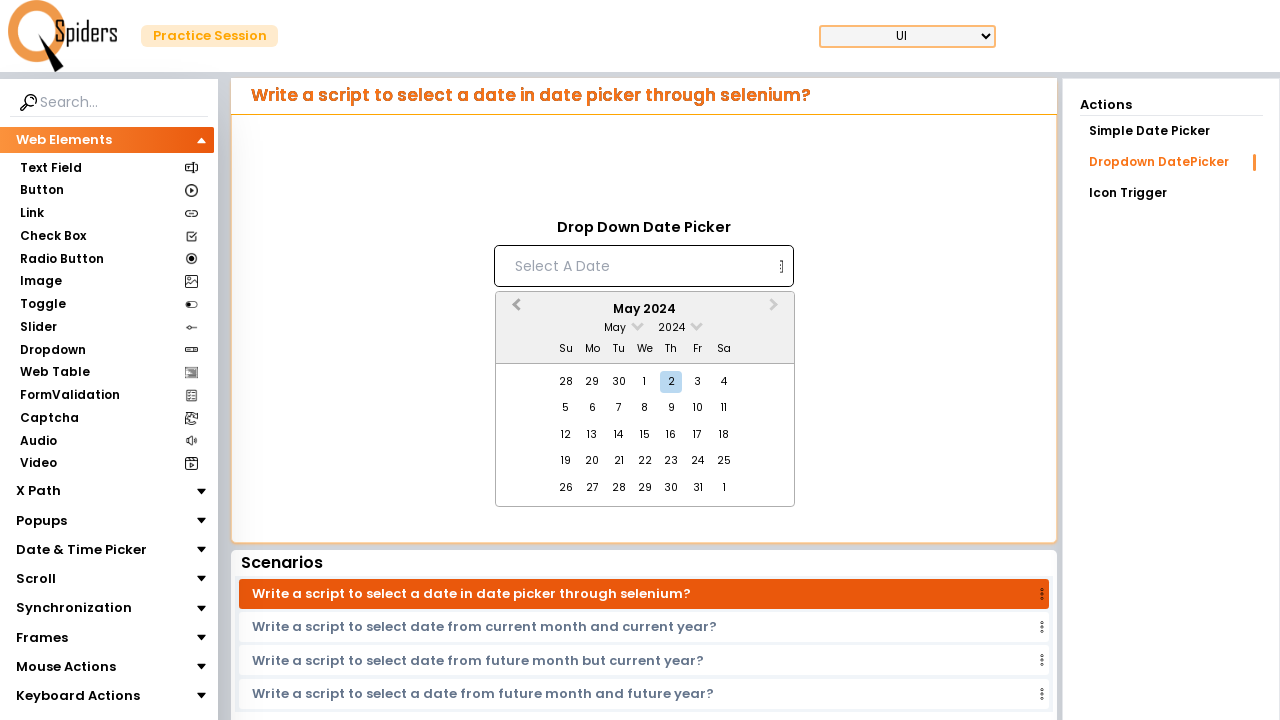

Retrieved current month/year display: May 2024
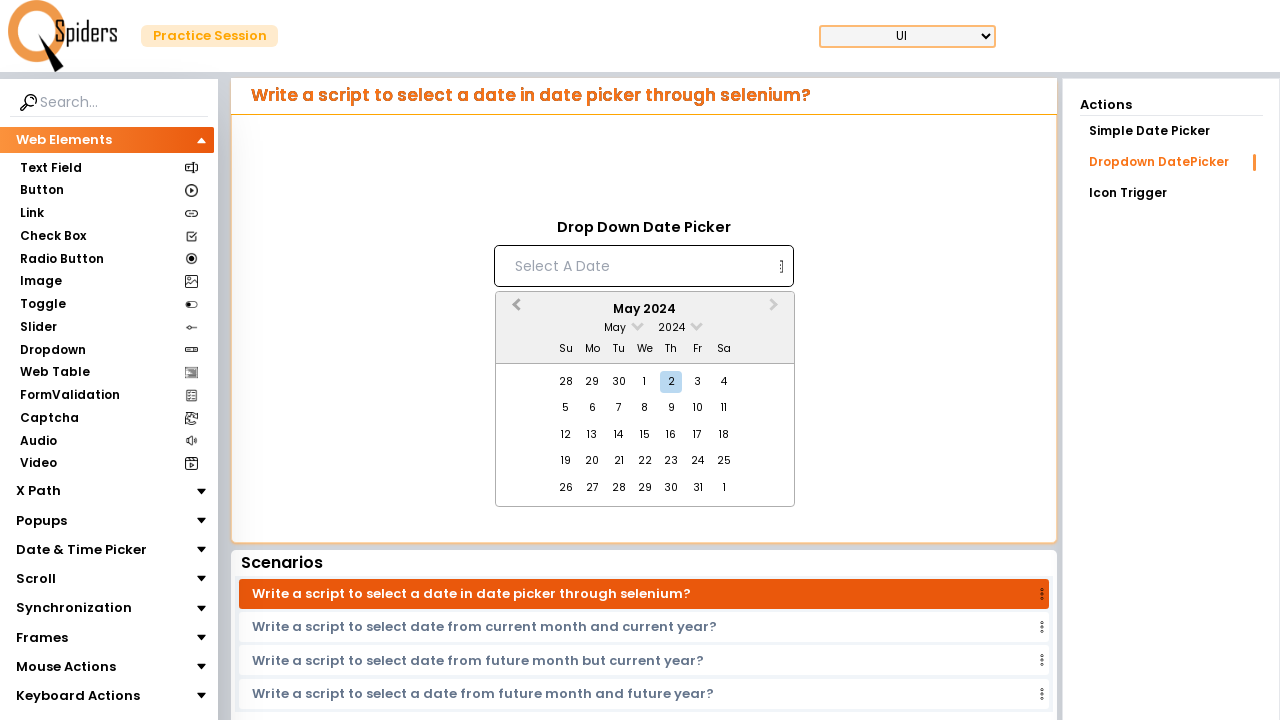

Clicked previous month button to navigate backwards at (514, 310) on xpath=//*[@id="demoUI"]/main/section/article/aside/div/aside/div/article/div/div
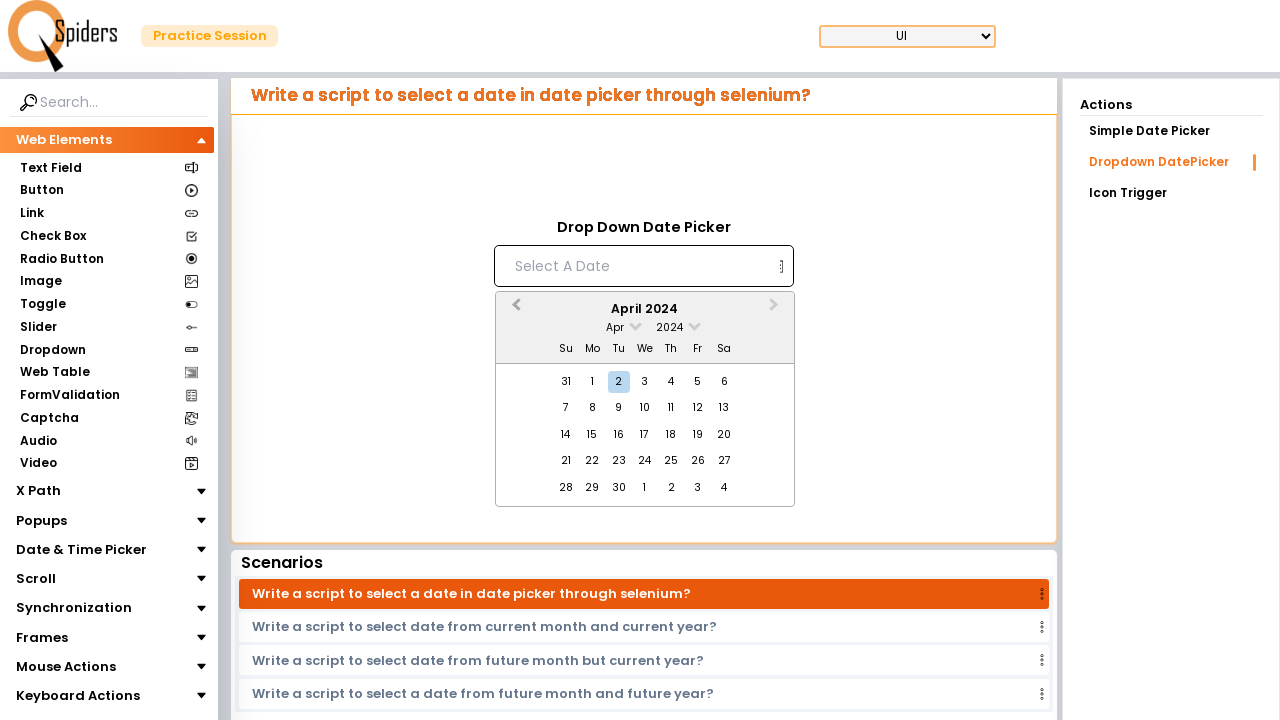

Waited 200ms for calendar to update
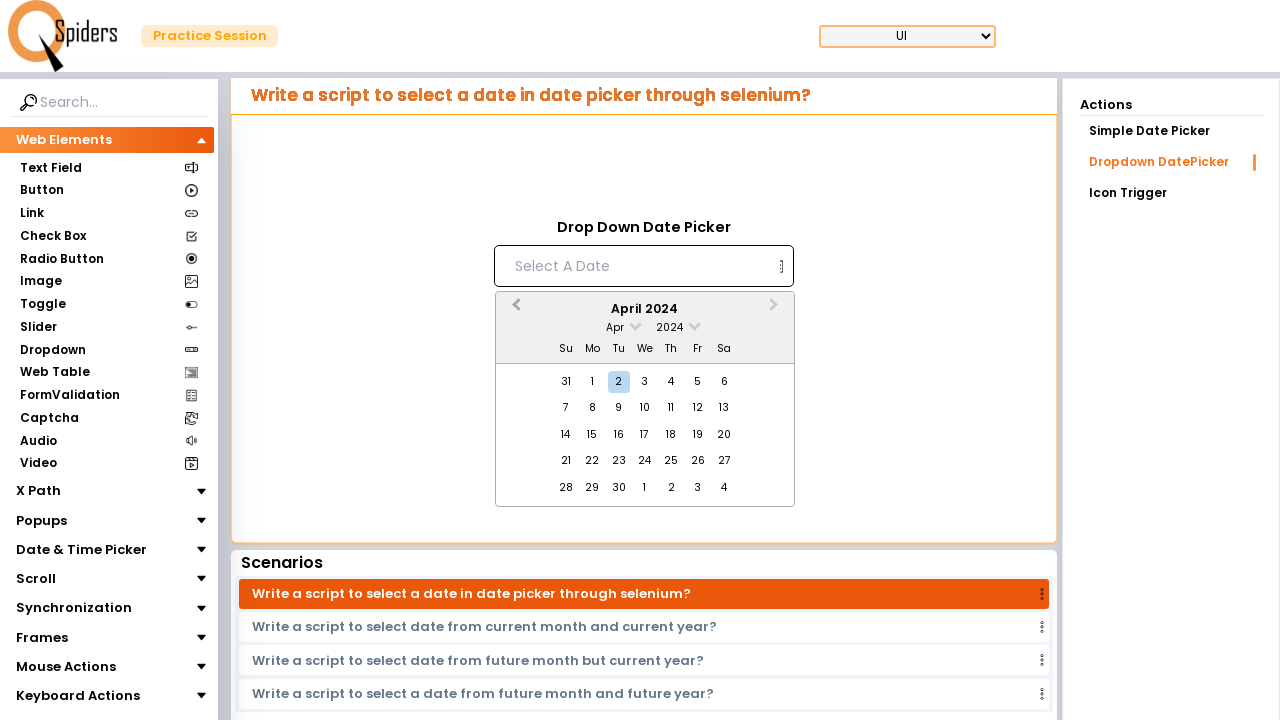

Retrieved current month/year display: April 2024
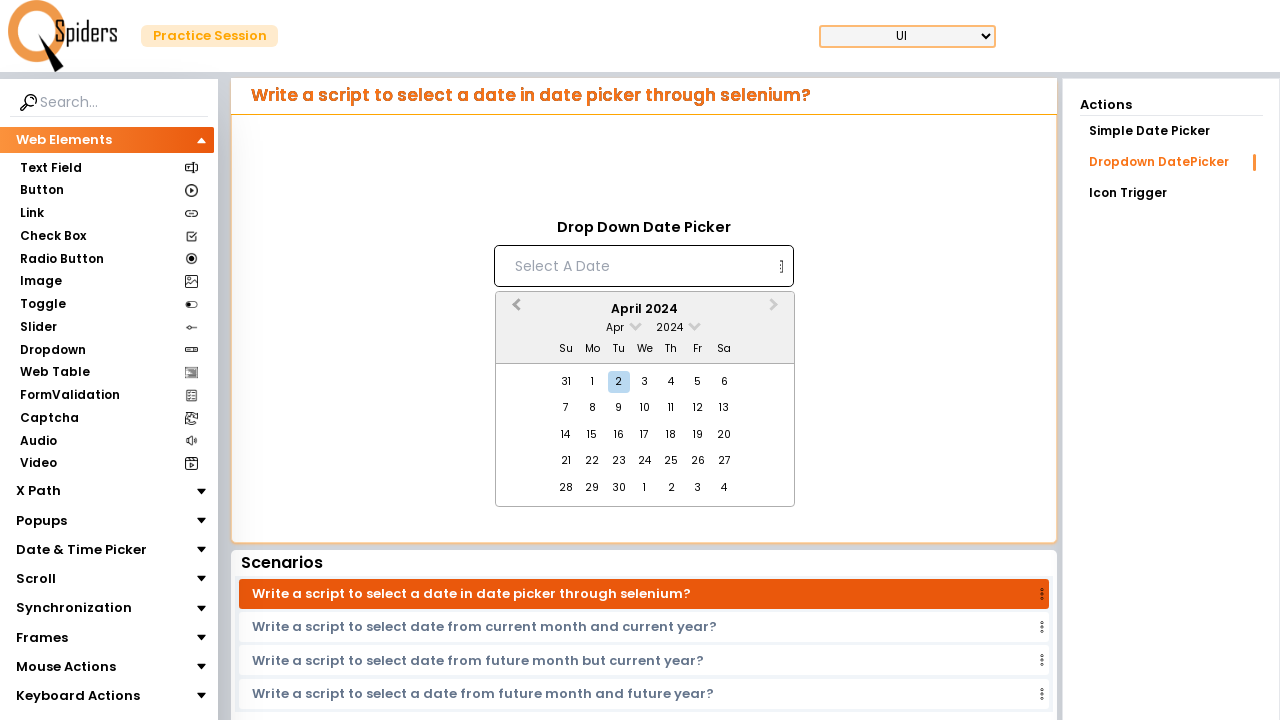

Clicked previous month button to navigate backwards at (514, 310) on xpath=//*[@id="demoUI"]/main/section/article/aside/div/aside/div/article/div/div
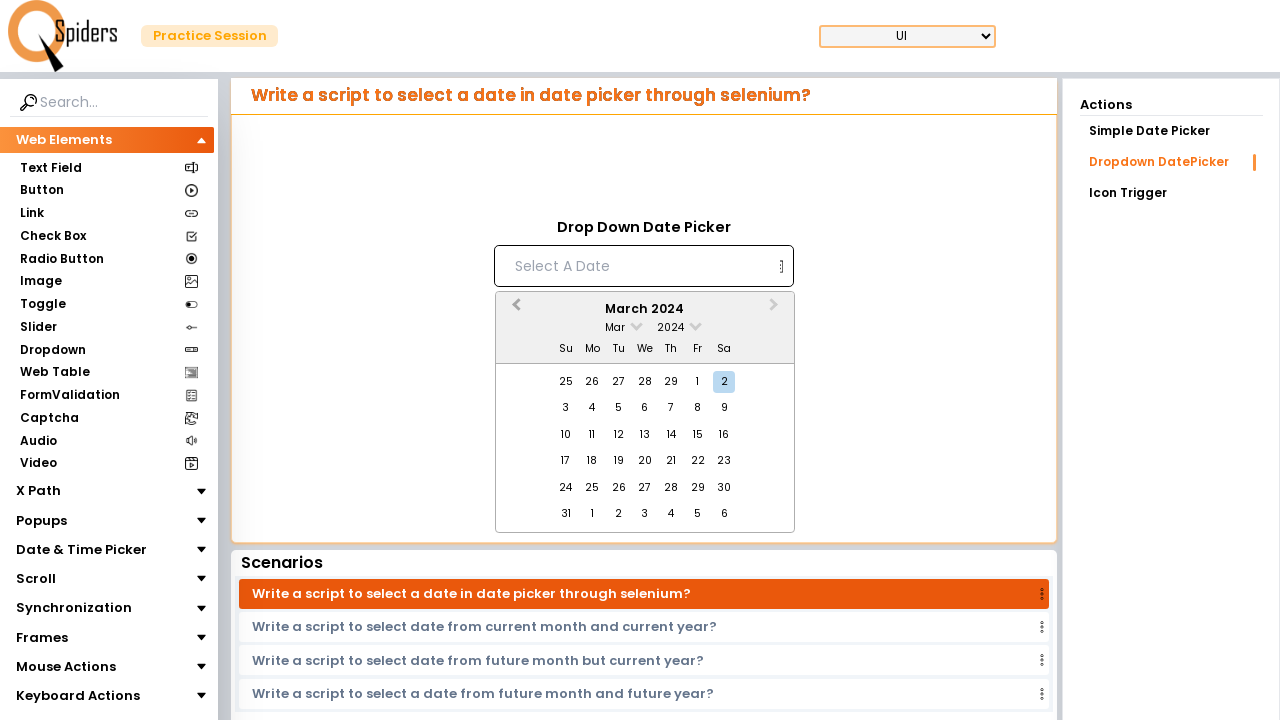

Waited 200ms for calendar to update
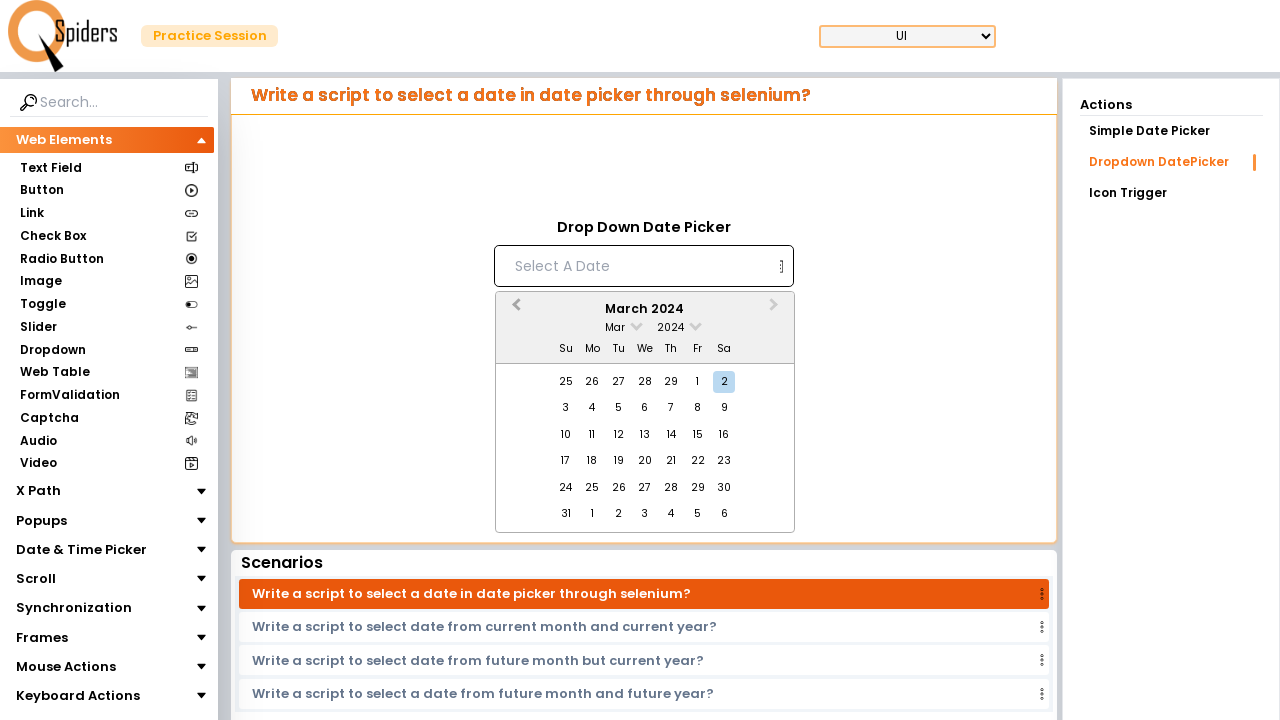

Retrieved current month/year display: March 2024
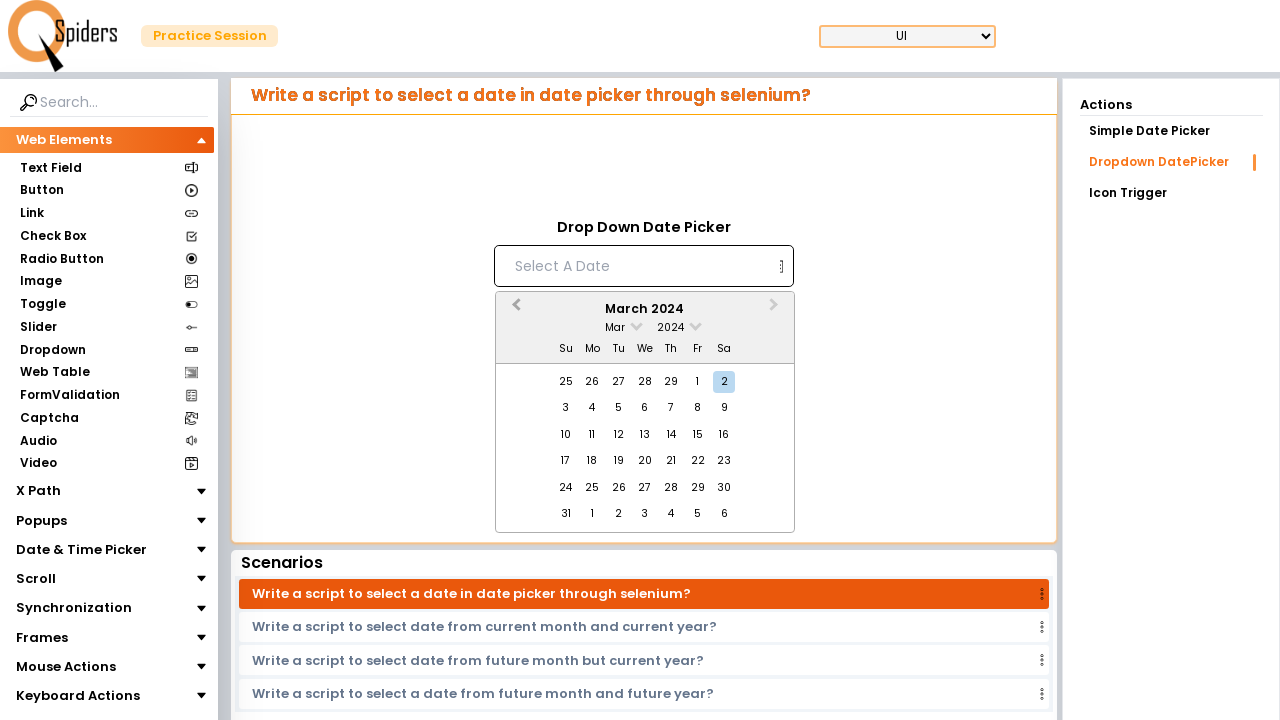

Clicked previous month button to navigate backwards at (514, 310) on xpath=//*[@id="demoUI"]/main/section/article/aside/div/aside/div/article/div/div
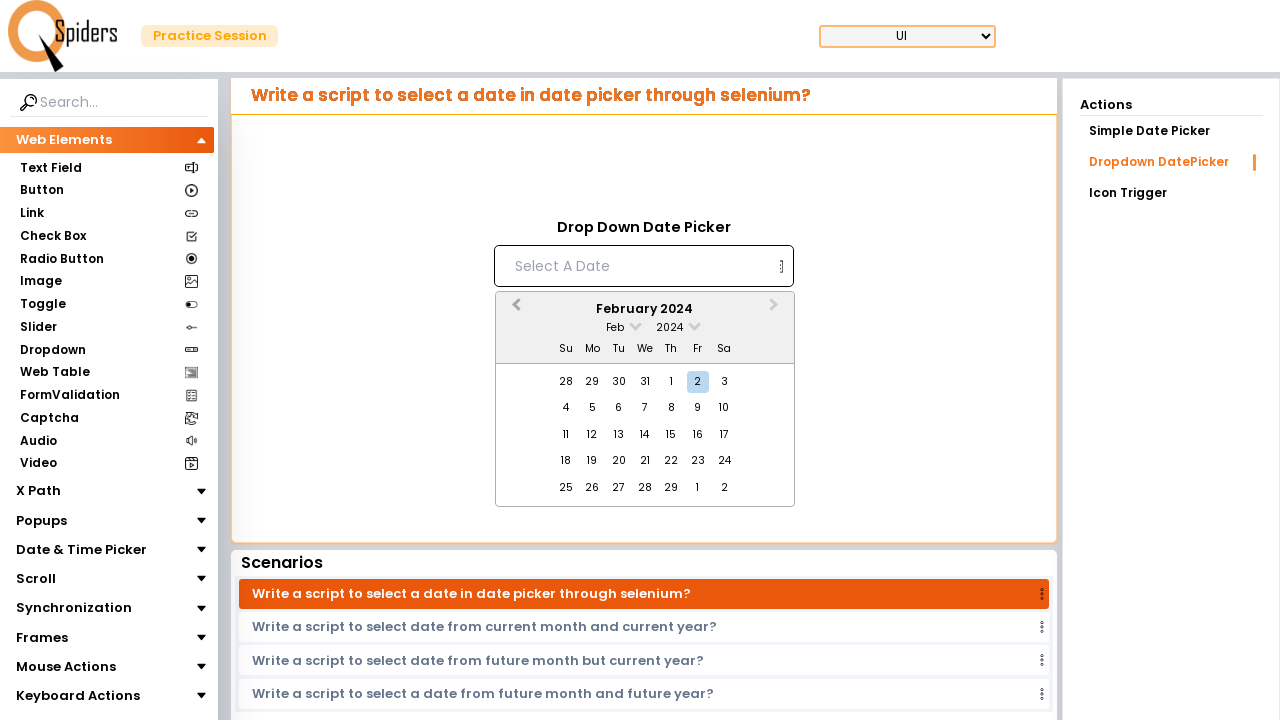

Waited 200ms for calendar to update
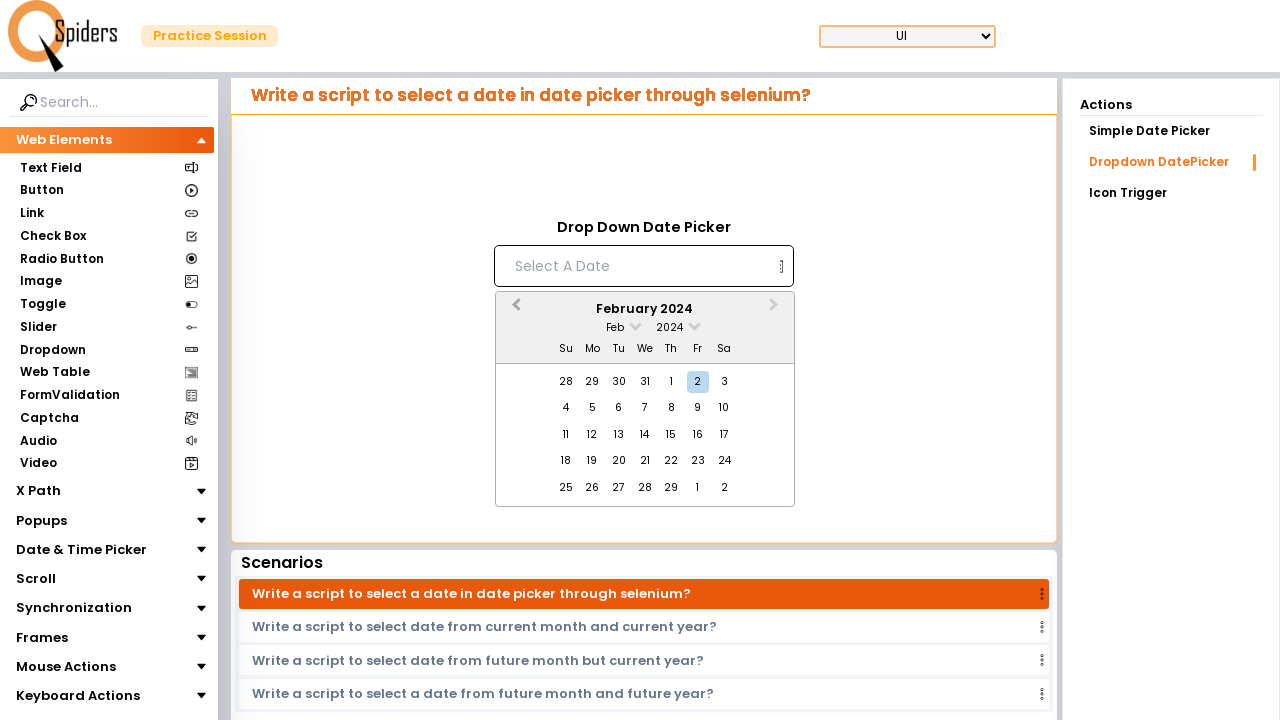

Retrieved current month/year display: February 2024
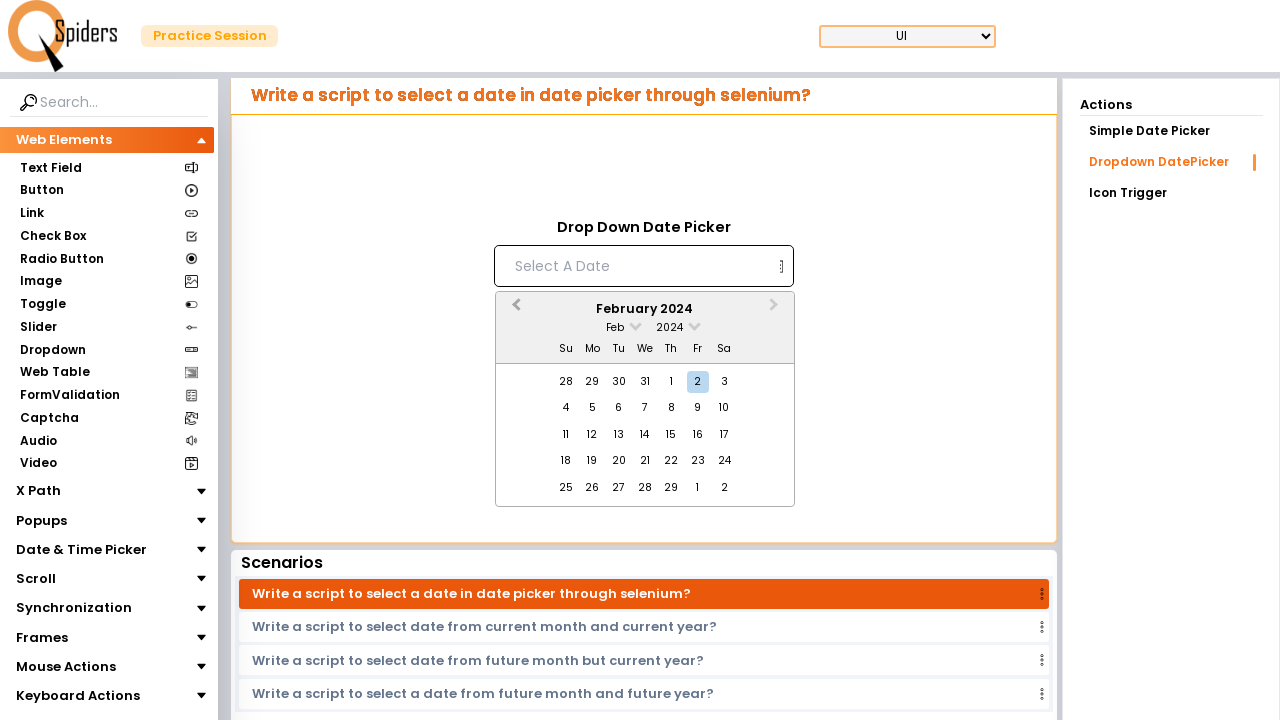

Clicked previous month button to navigate backwards at (514, 310) on xpath=//*[@id="demoUI"]/main/section/article/aside/div/aside/div/article/div/div
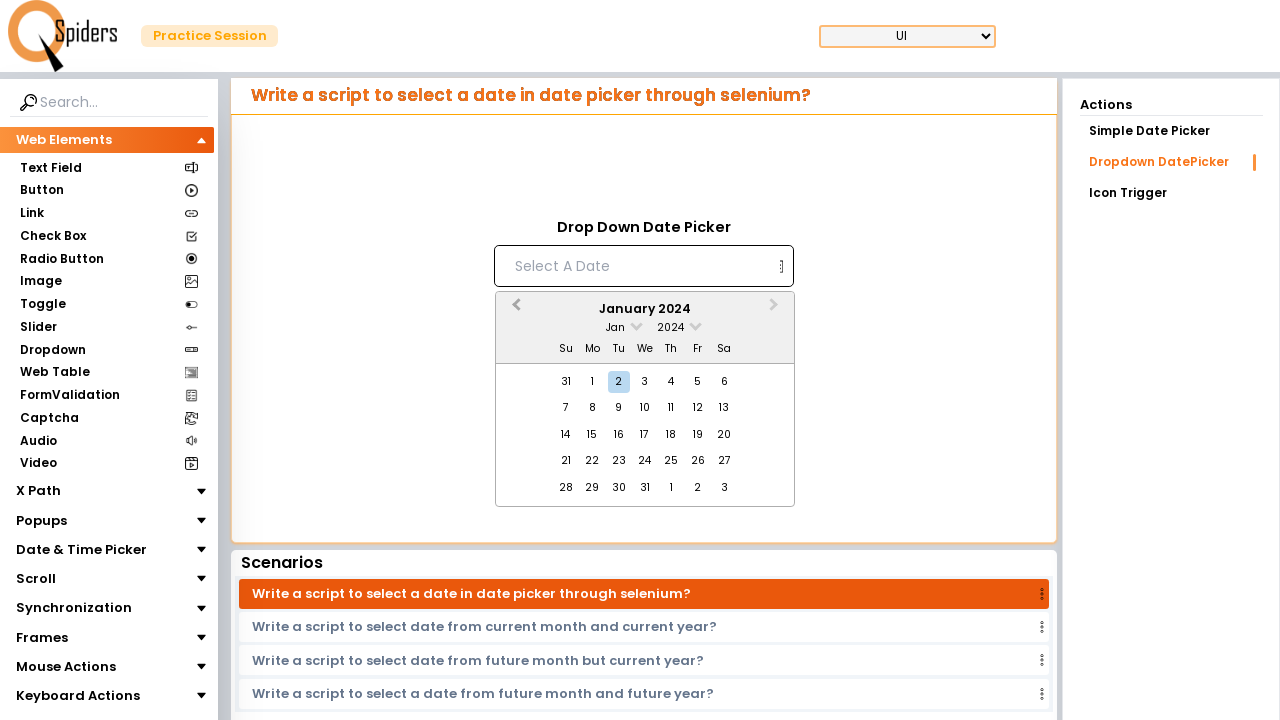

Waited 200ms for calendar to update
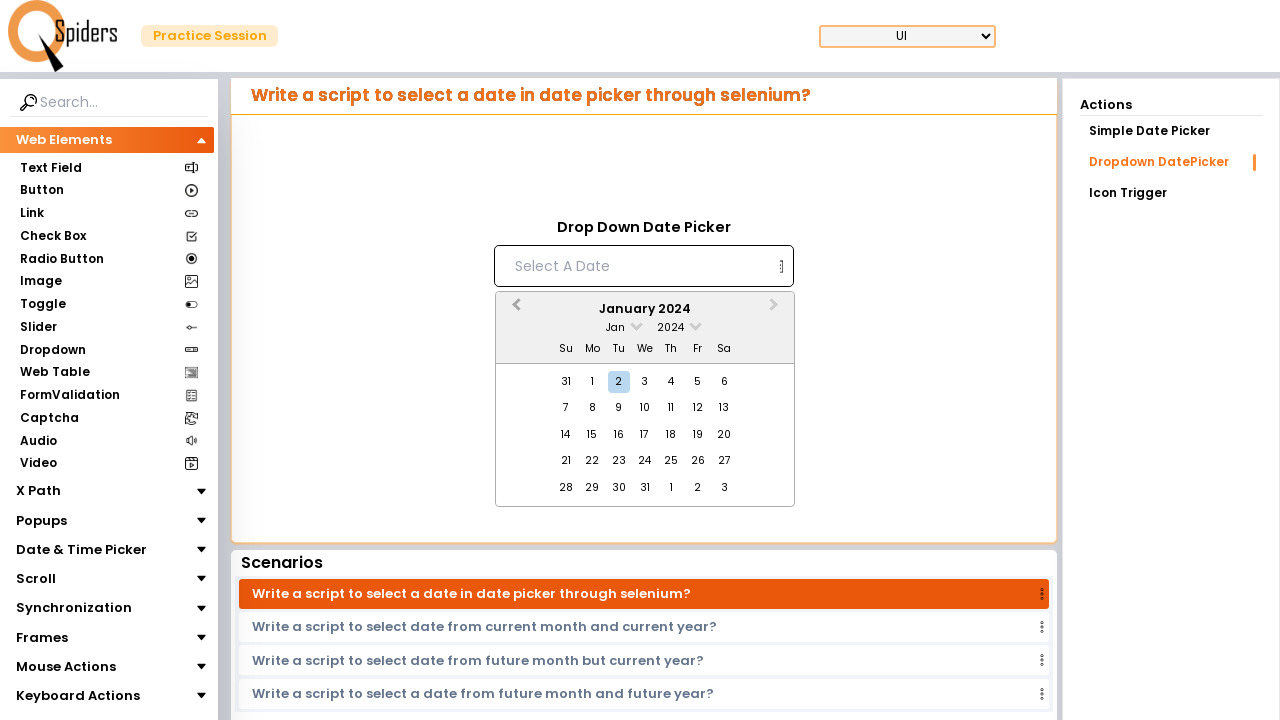

Retrieved current month/year display: January 2024
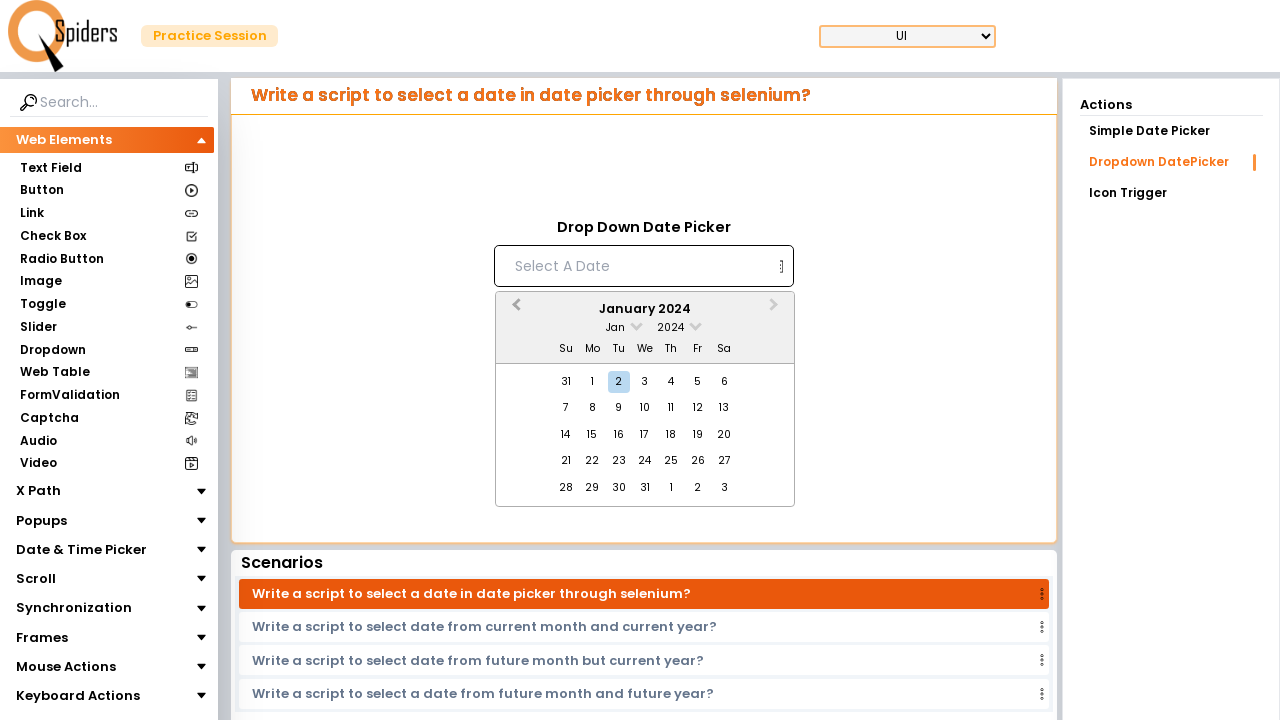

Clicked previous month button to navigate backwards at (514, 310) on xpath=//*[@id="demoUI"]/main/section/article/aside/div/aside/div/article/div/div
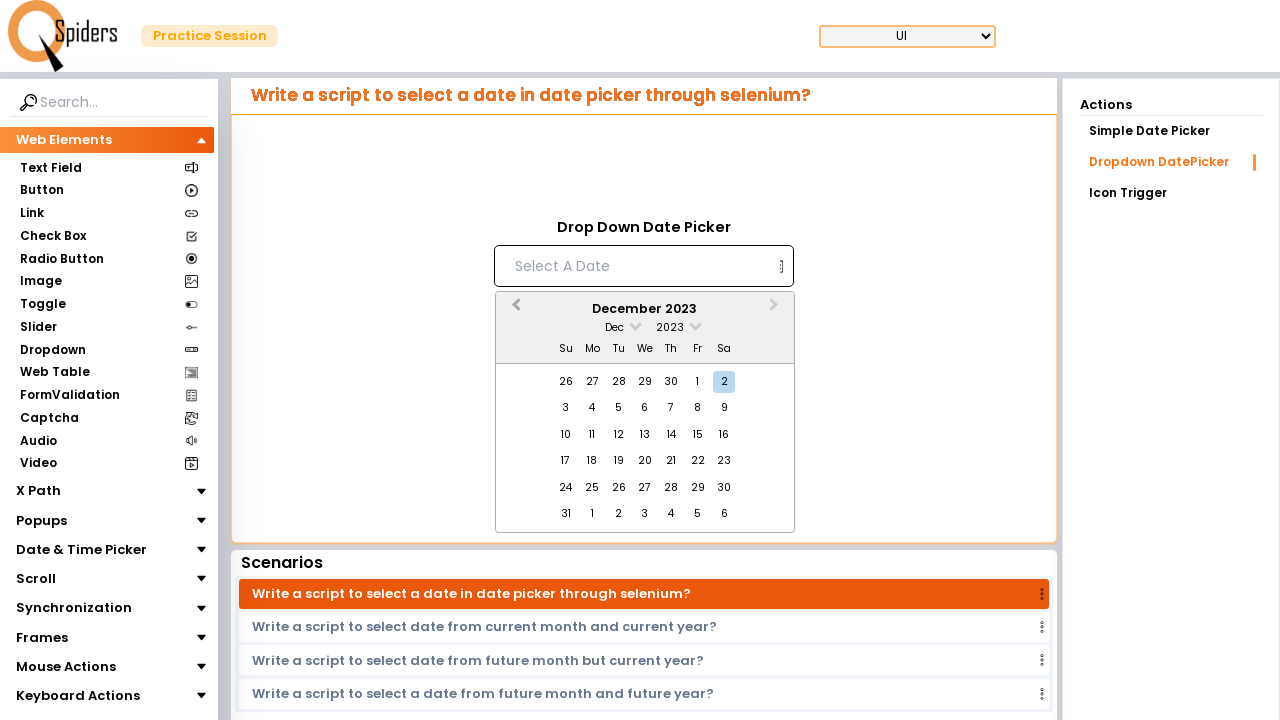

Waited 200ms for calendar to update
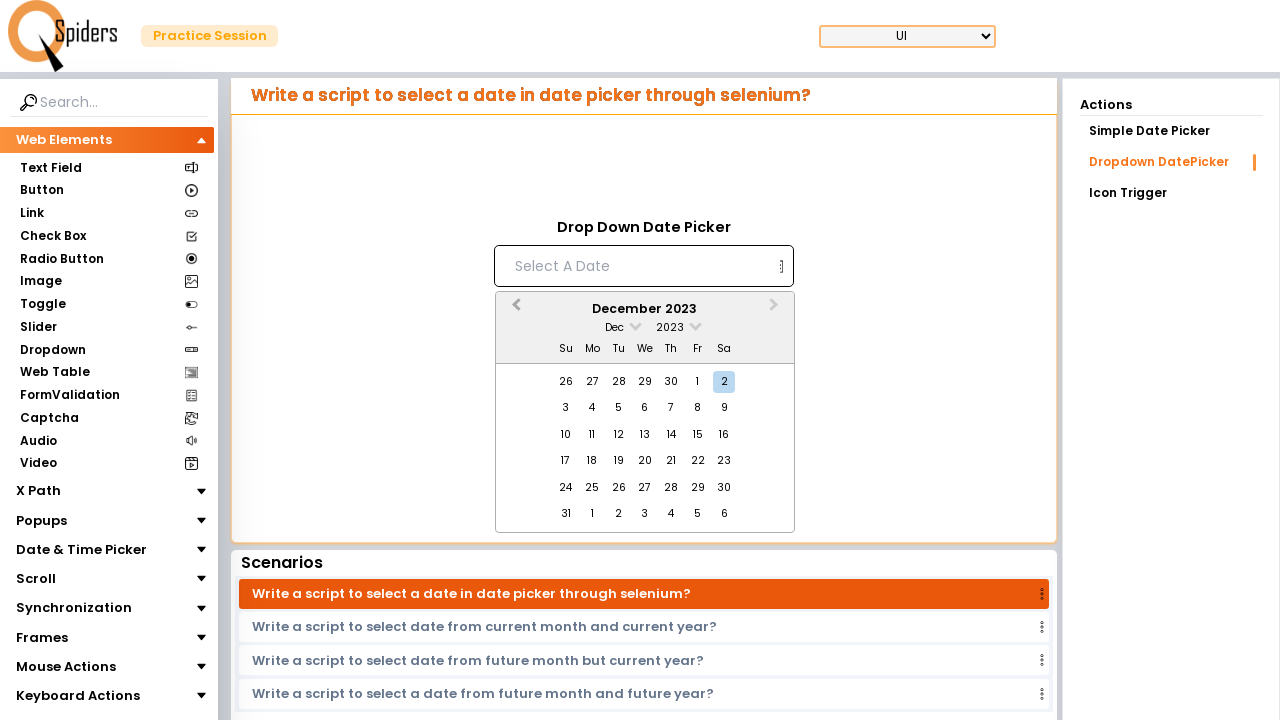

Retrieved current month/year display: December 2023
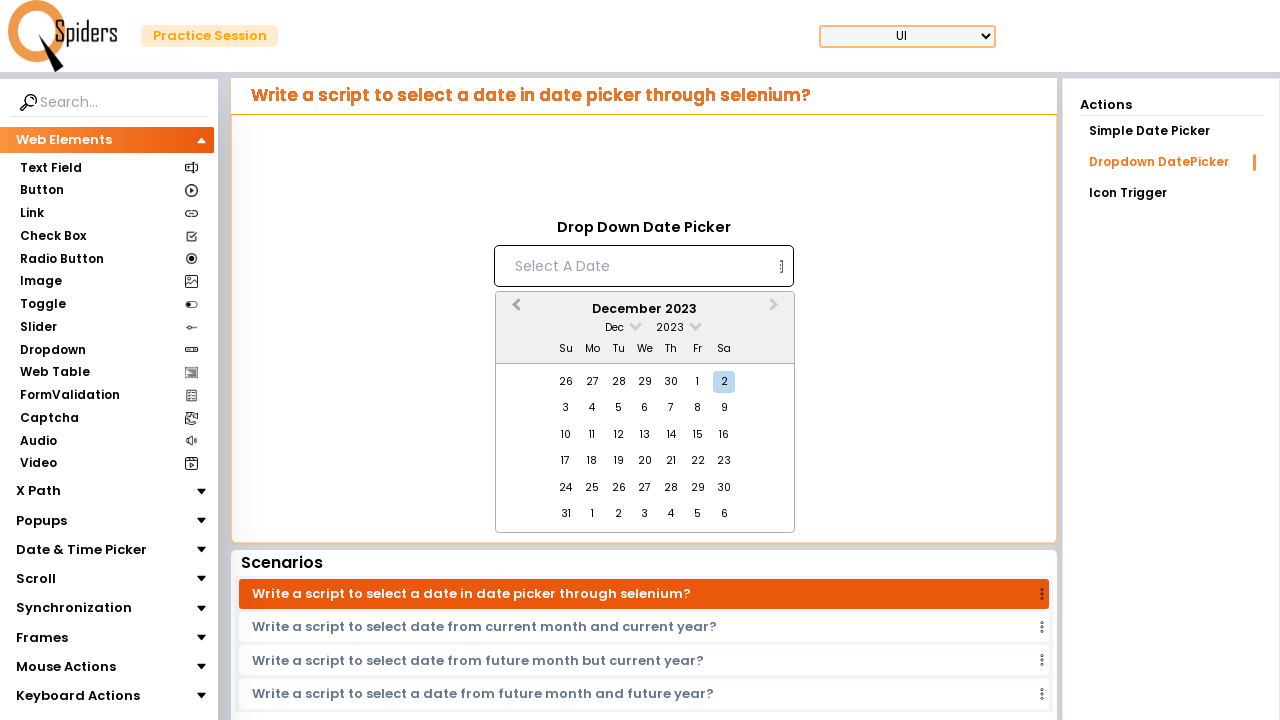

Clicked previous month button to navigate backwards at (514, 310) on xpath=//*[@id="demoUI"]/main/section/article/aside/div/aside/div/article/div/div
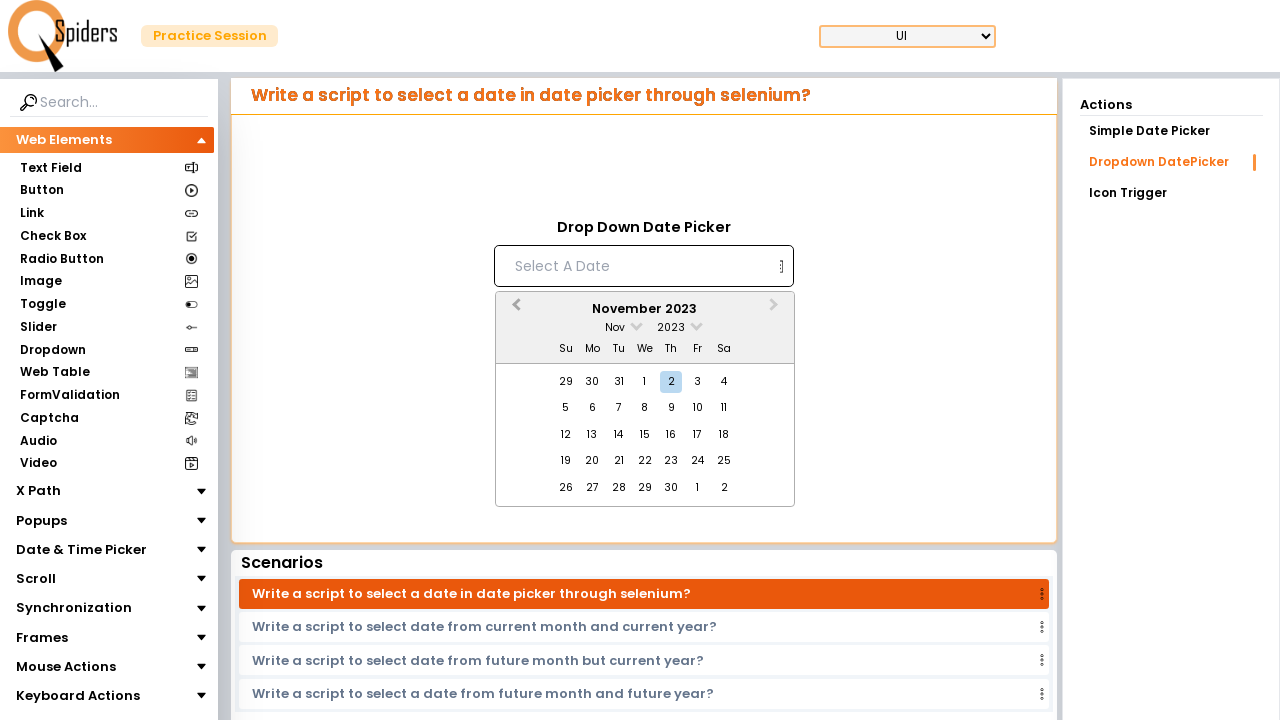

Waited 200ms for calendar to update
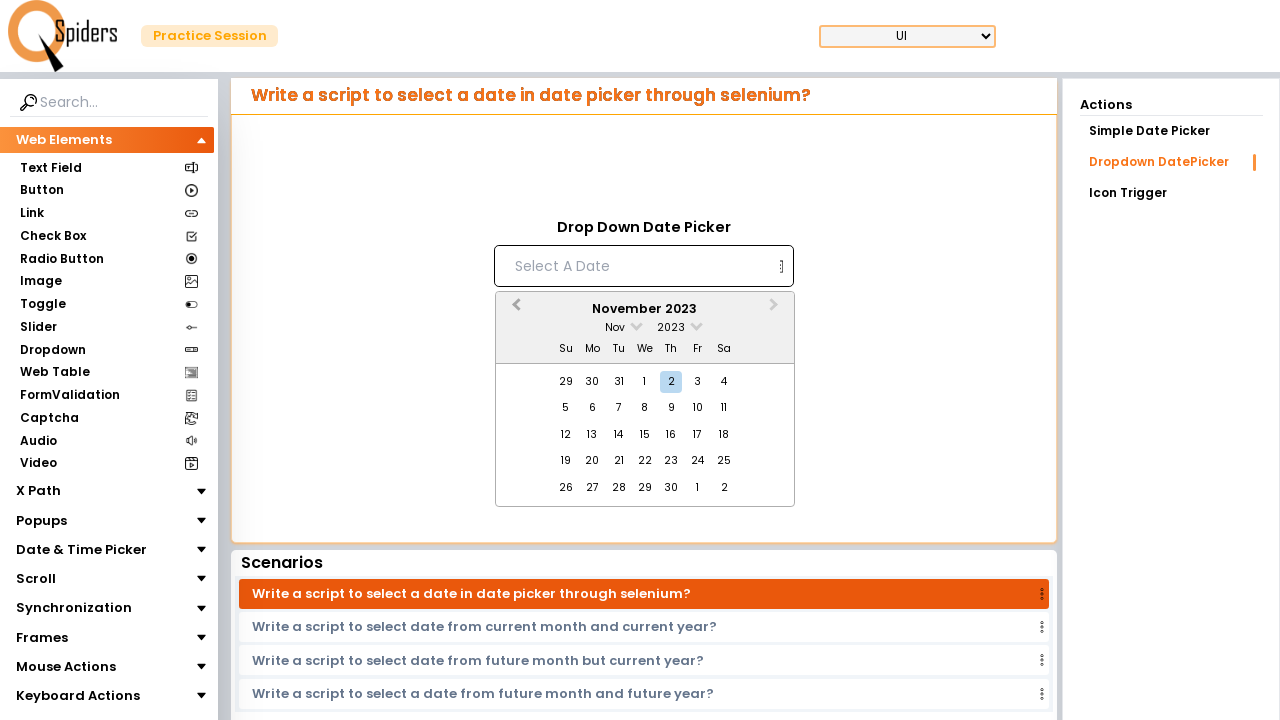

Retrieved current month/year display: November 2023
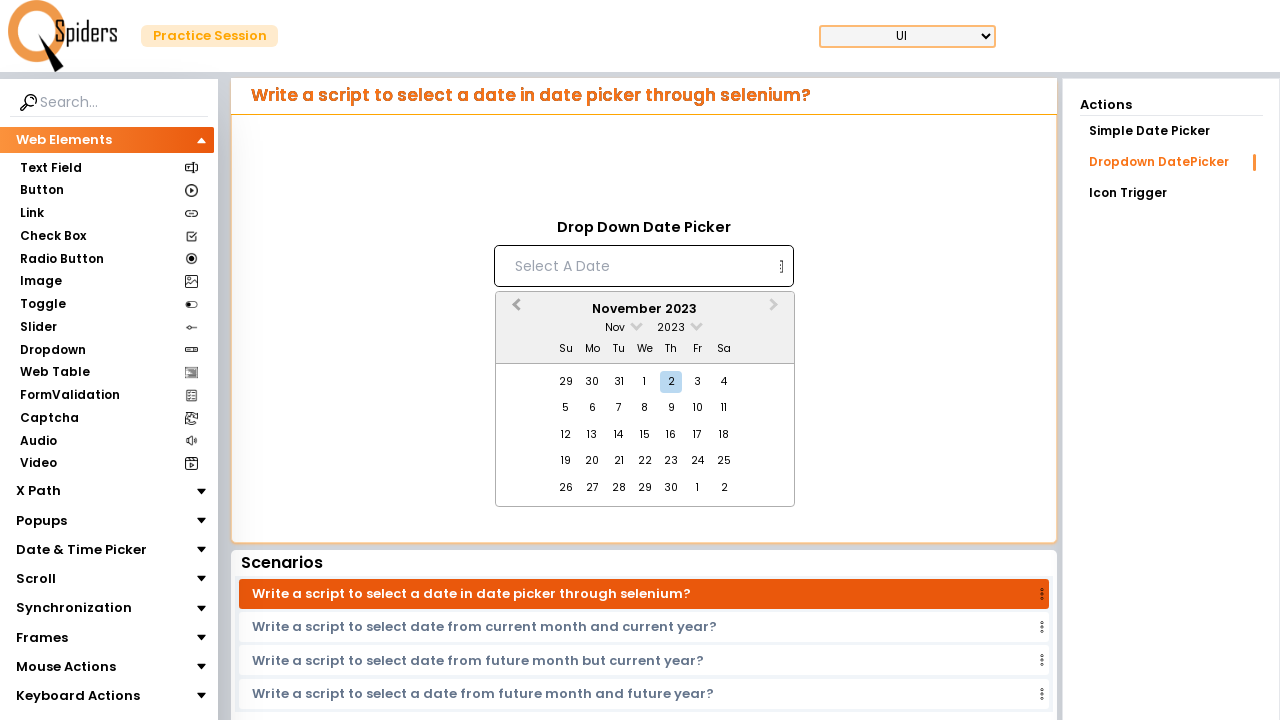

Clicked previous month button to navigate backwards at (514, 310) on xpath=//*[@id="demoUI"]/main/section/article/aside/div/aside/div/article/div/div
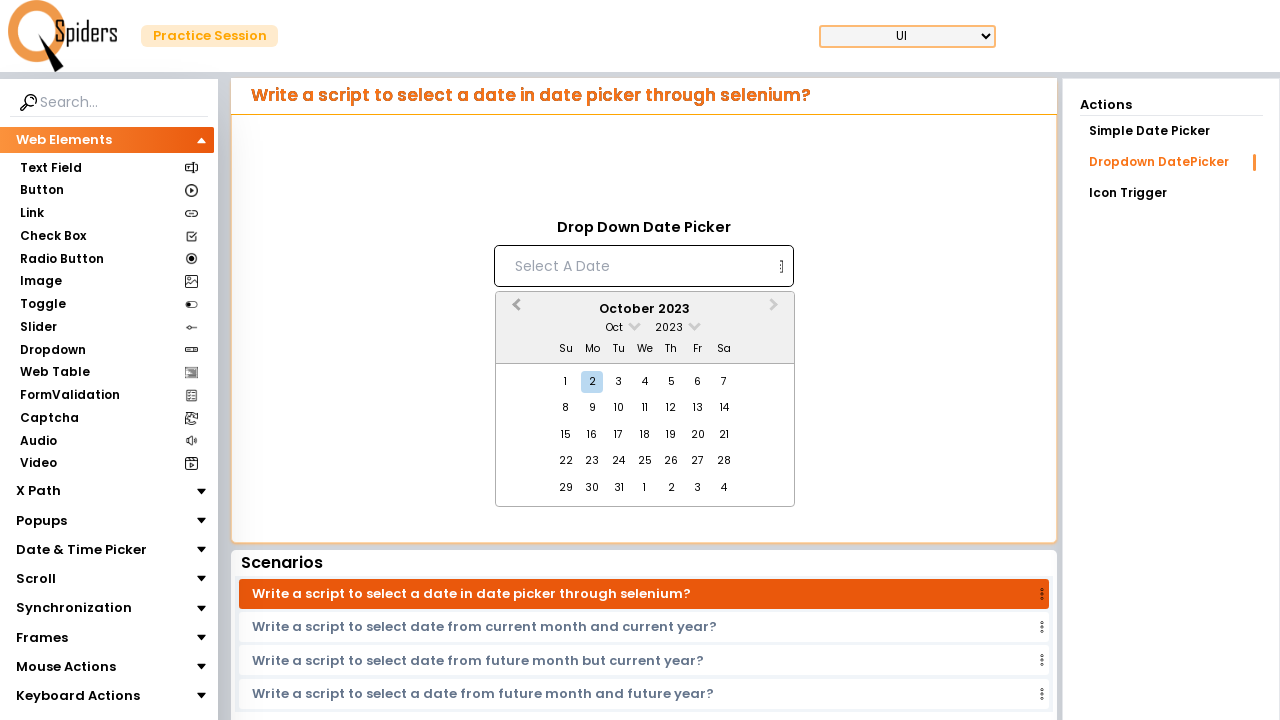

Waited 200ms for calendar to update
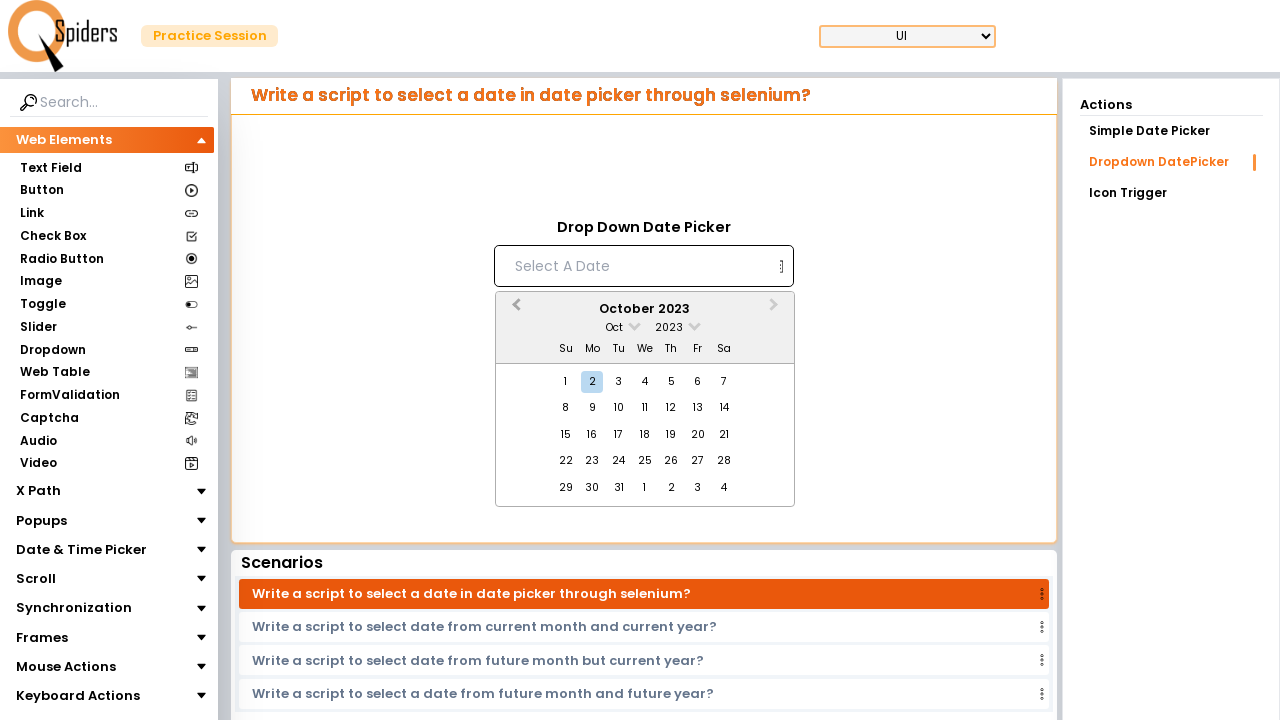

Retrieved current month/year display: October 2023
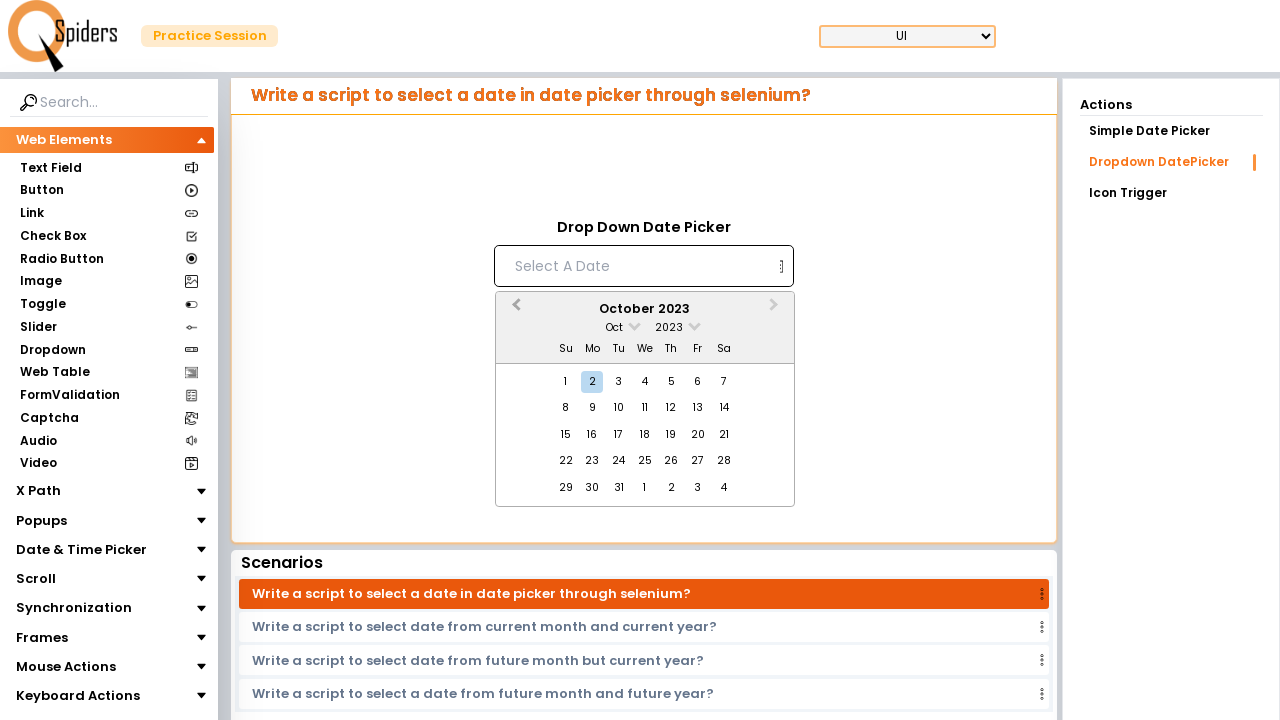

Clicked previous month button to navigate backwards at (514, 310) on xpath=//*[@id="demoUI"]/main/section/article/aside/div/aside/div/article/div/div
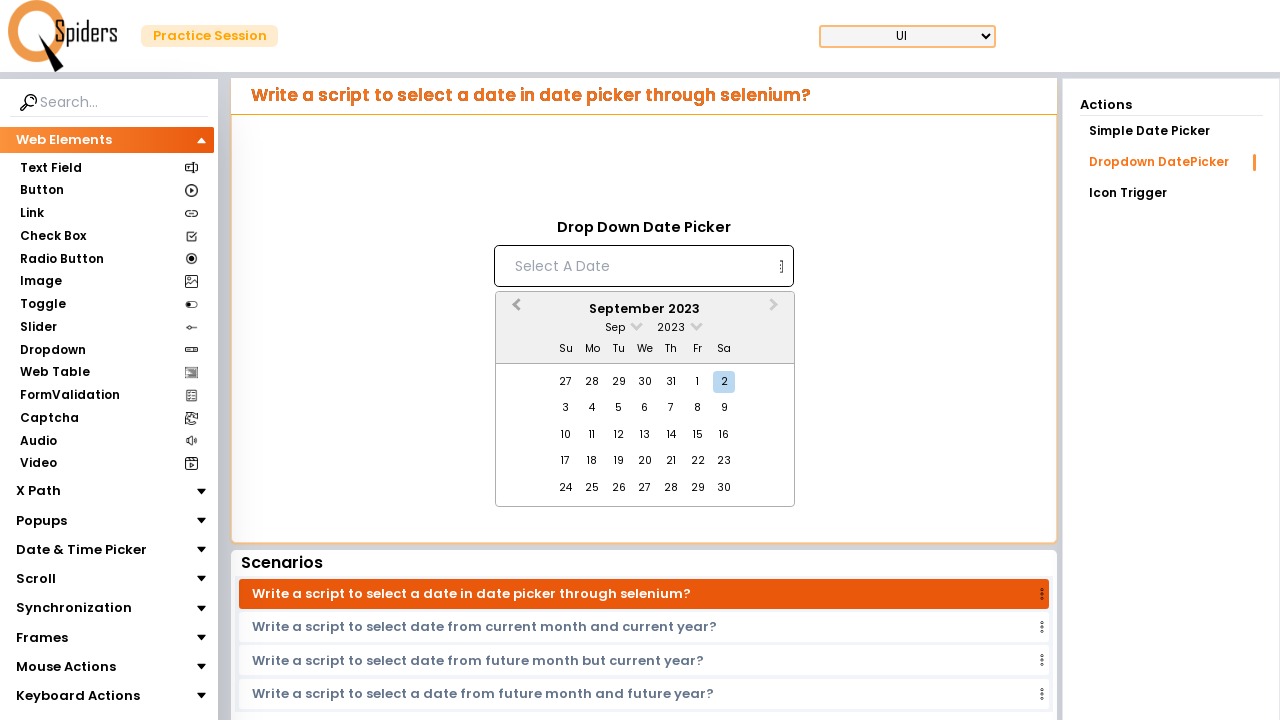

Waited 200ms for calendar to update
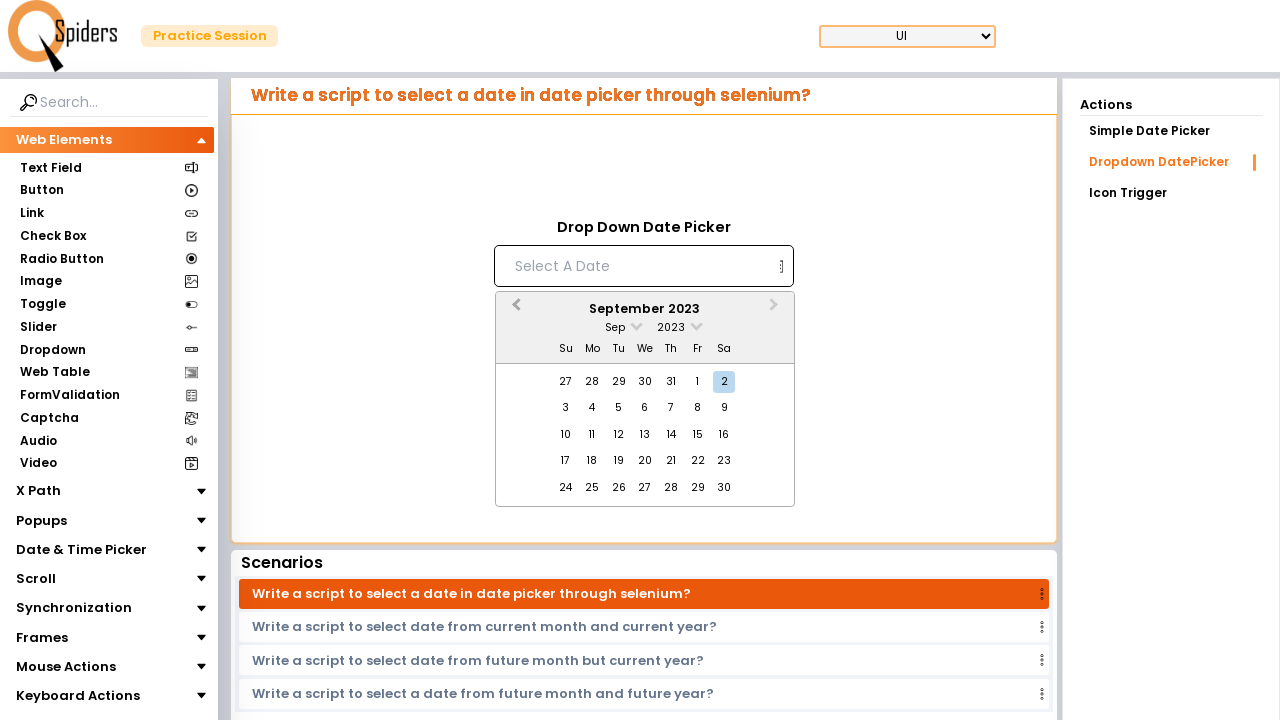

Retrieved current month/year display: September 2023
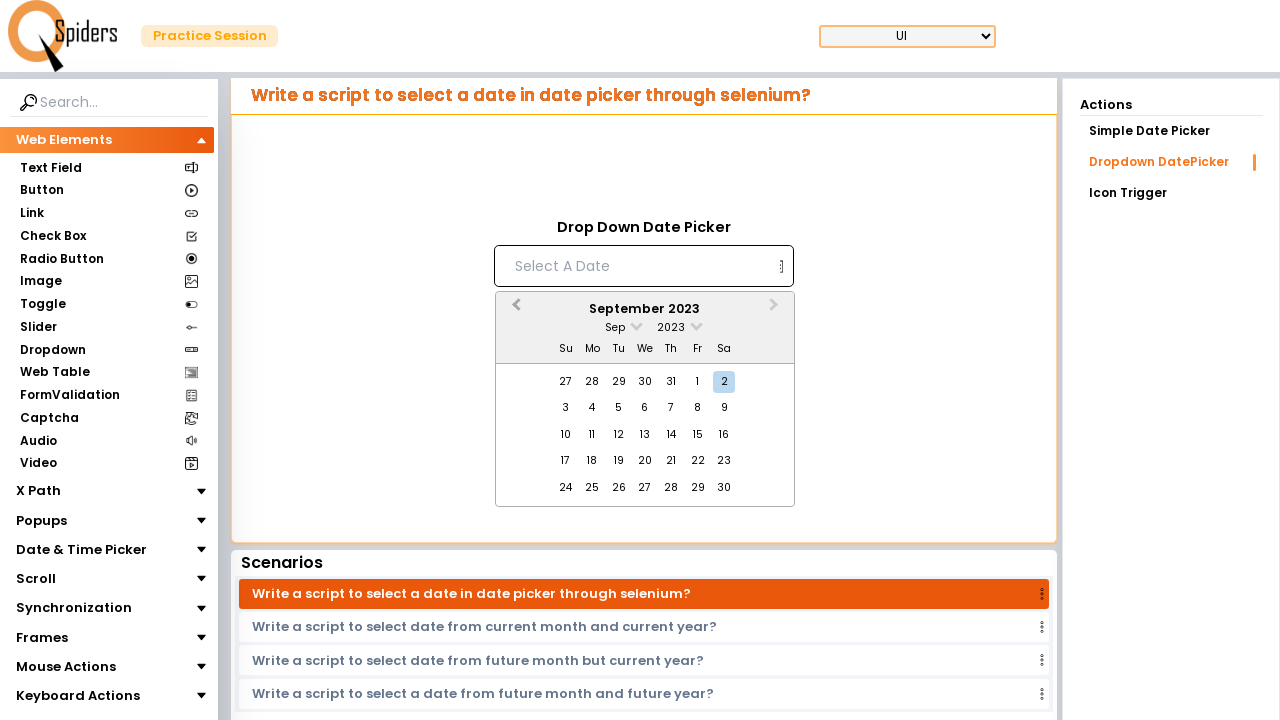

Clicked previous month button to navigate backwards at (514, 310) on xpath=//*[@id="demoUI"]/main/section/article/aside/div/aside/div/article/div/div
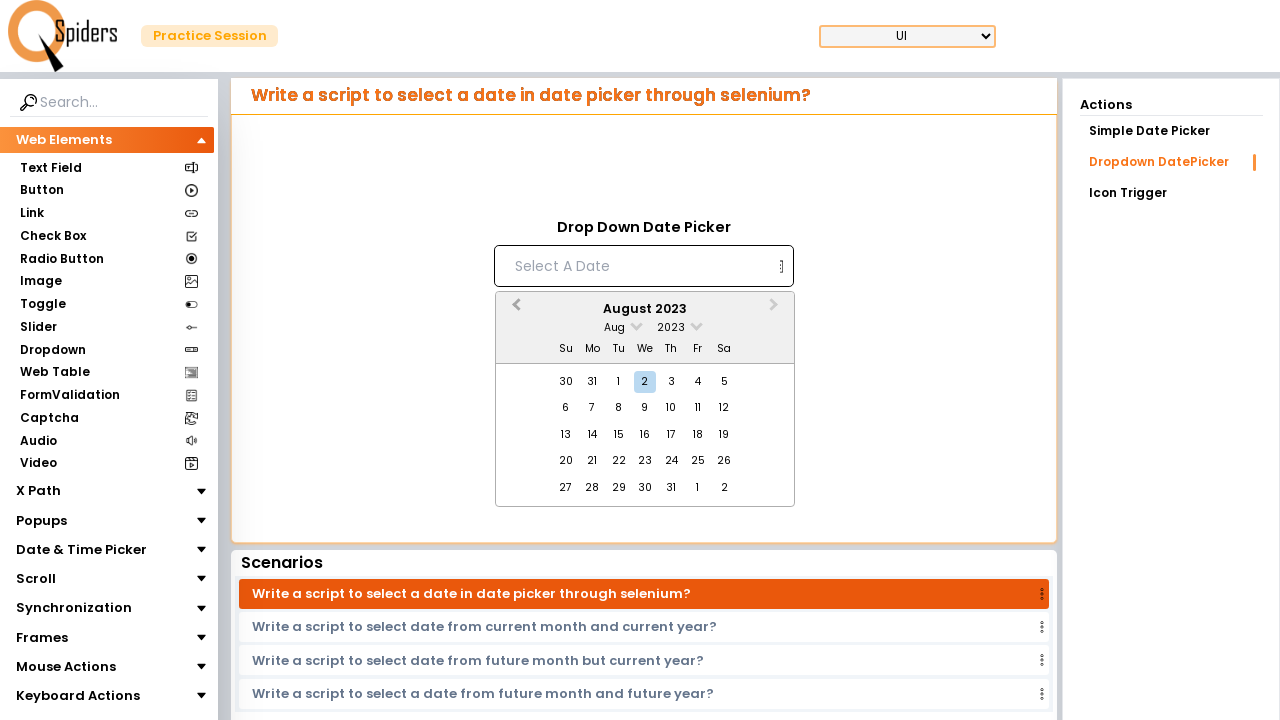

Waited 200ms for calendar to update
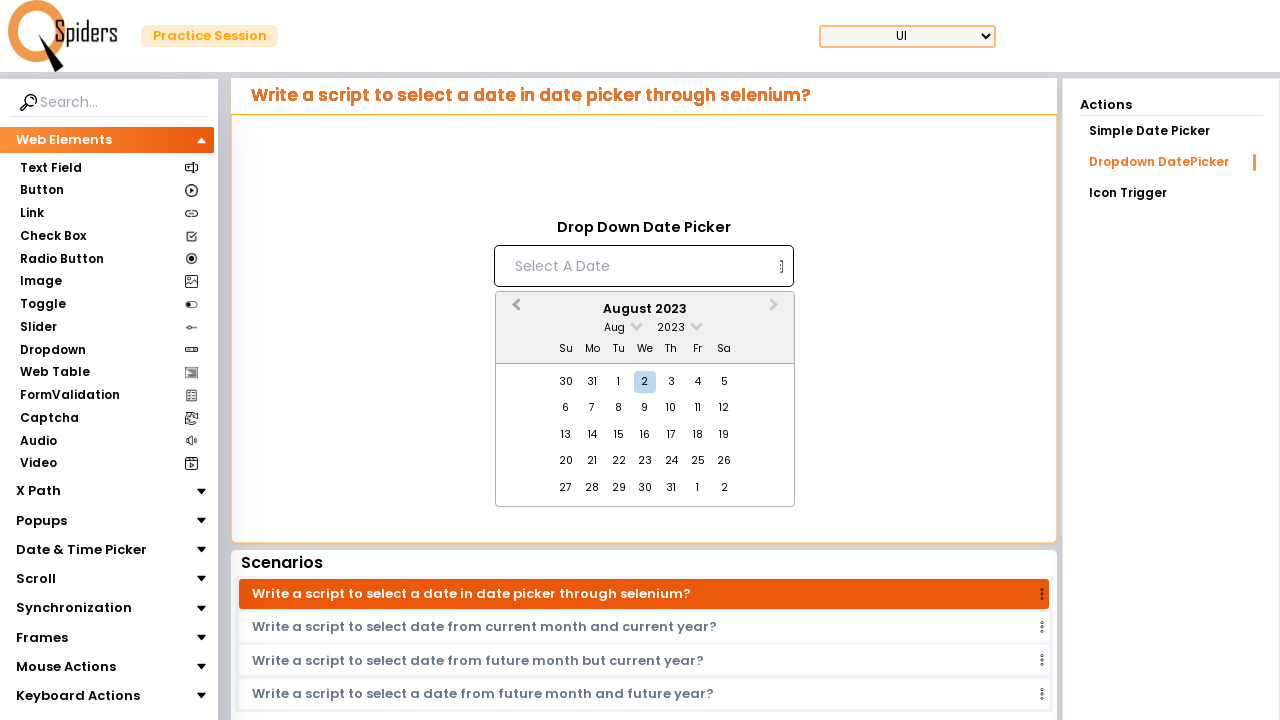

Retrieved current month/year display: August 2023
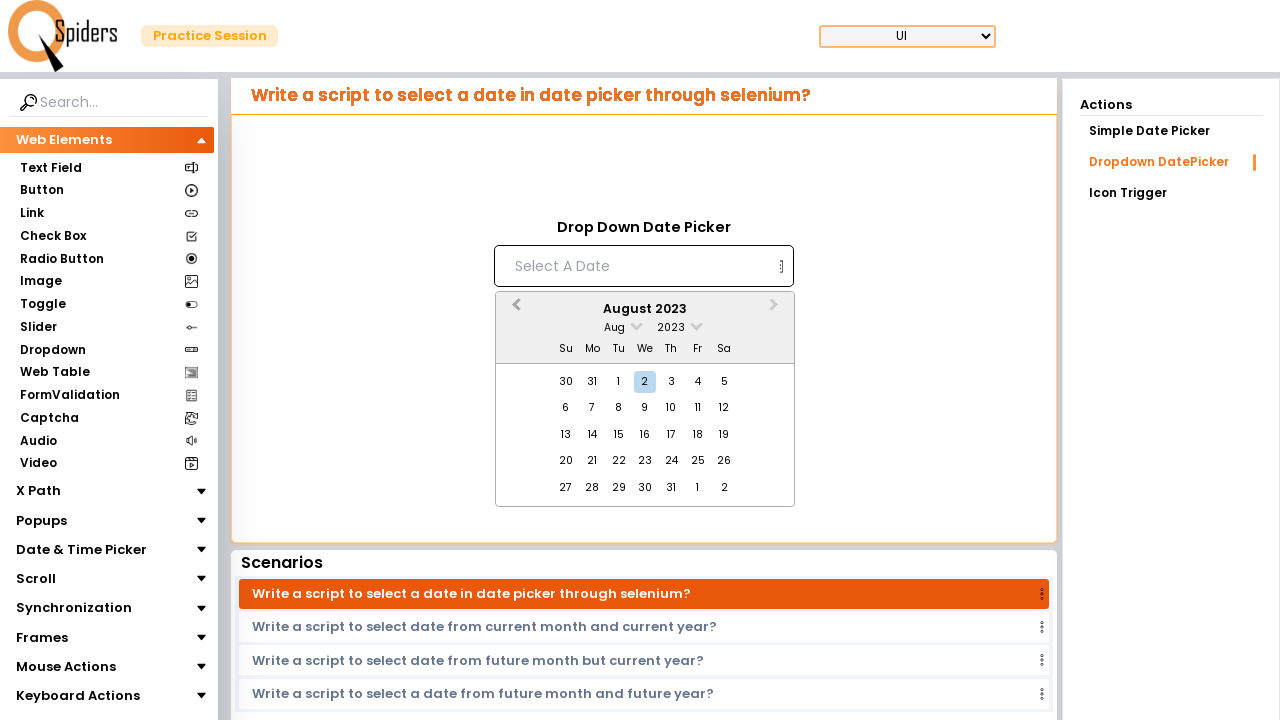

Clicked previous month button to navigate backwards at (514, 310) on xpath=//*[@id="demoUI"]/main/section/article/aside/div/aside/div/article/div/div
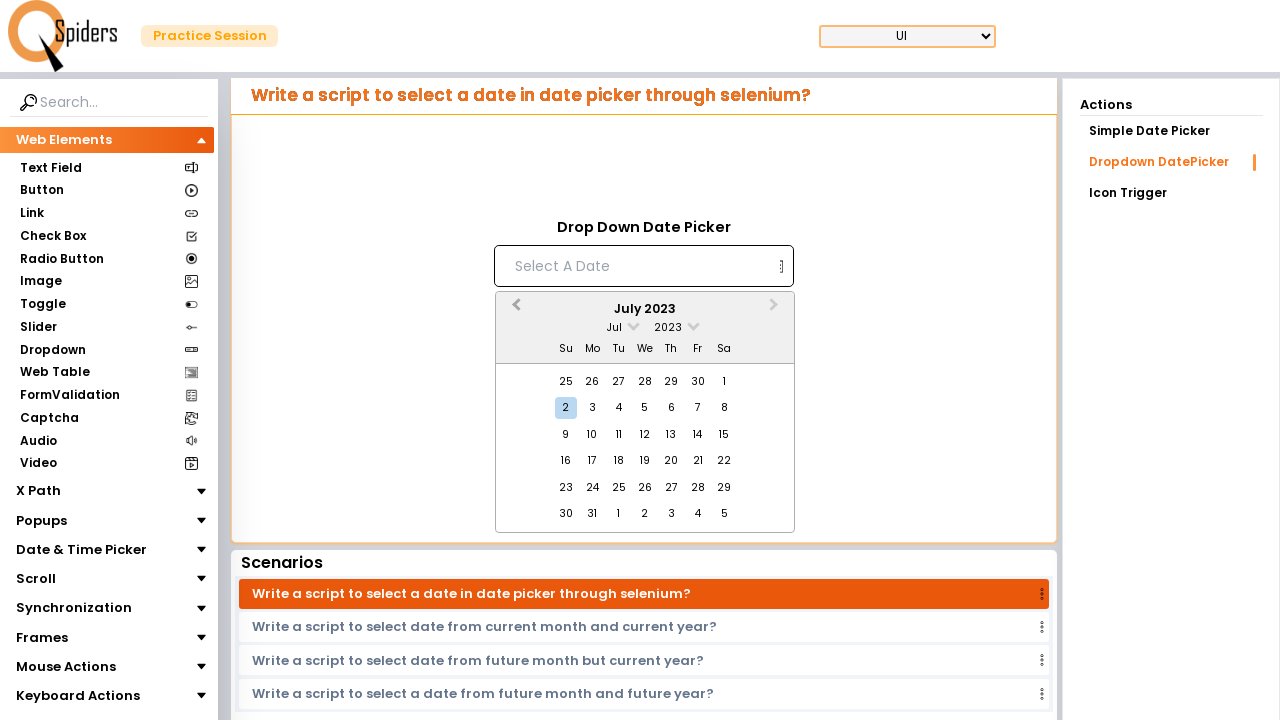

Waited 200ms for calendar to update
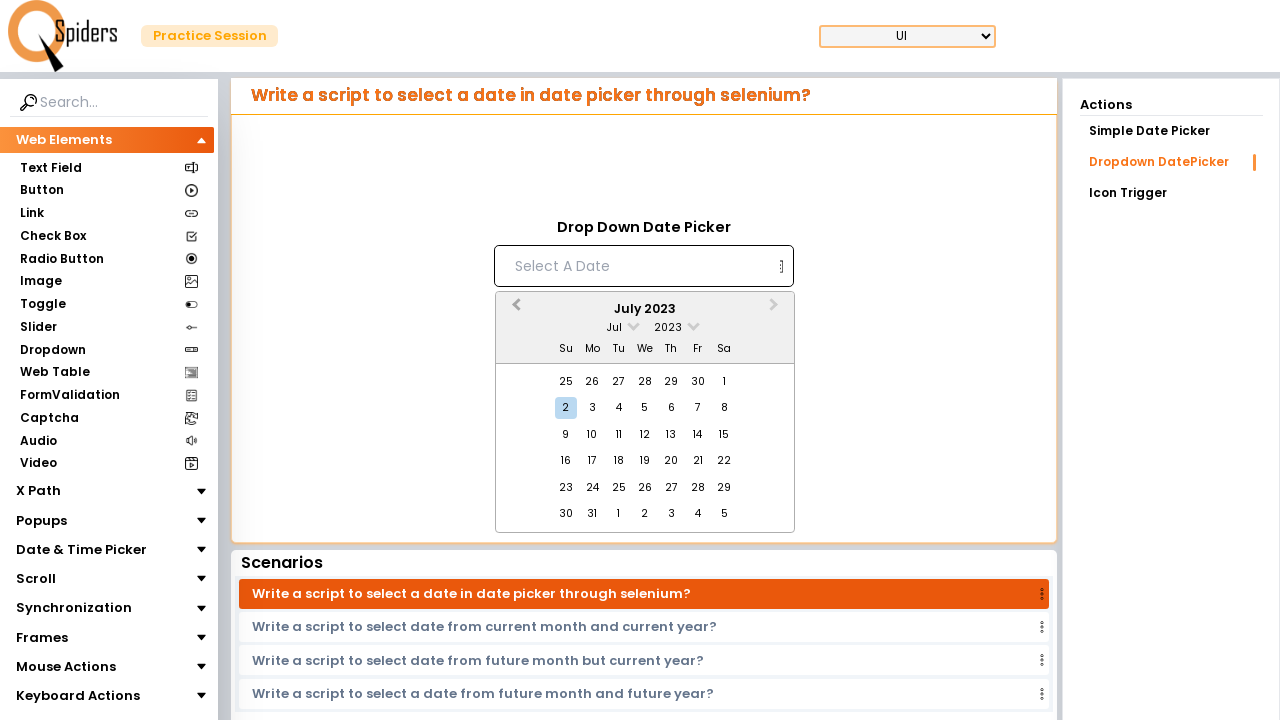

Retrieved current month/year display: July 2023
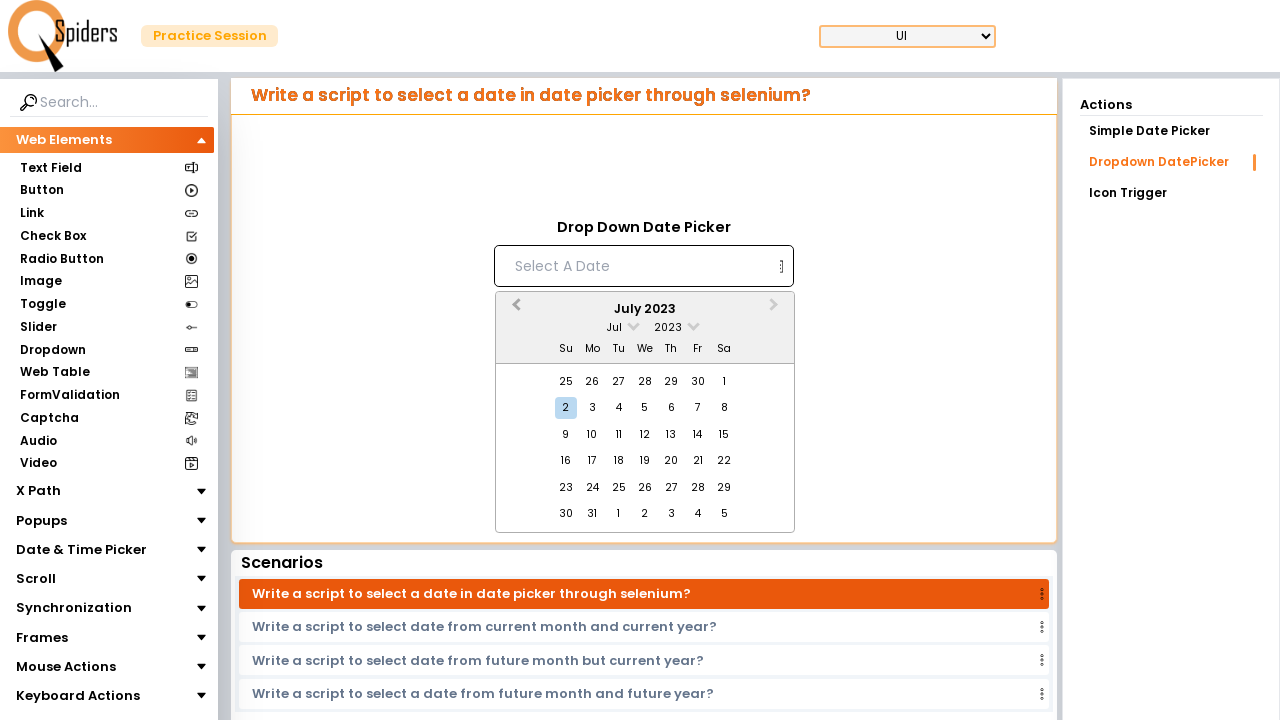

Clicked previous month button to navigate backwards at (514, 310) on xpath=//*[@id="demoUI"]/main/section/article/aside/div/aside/div/article/div/div
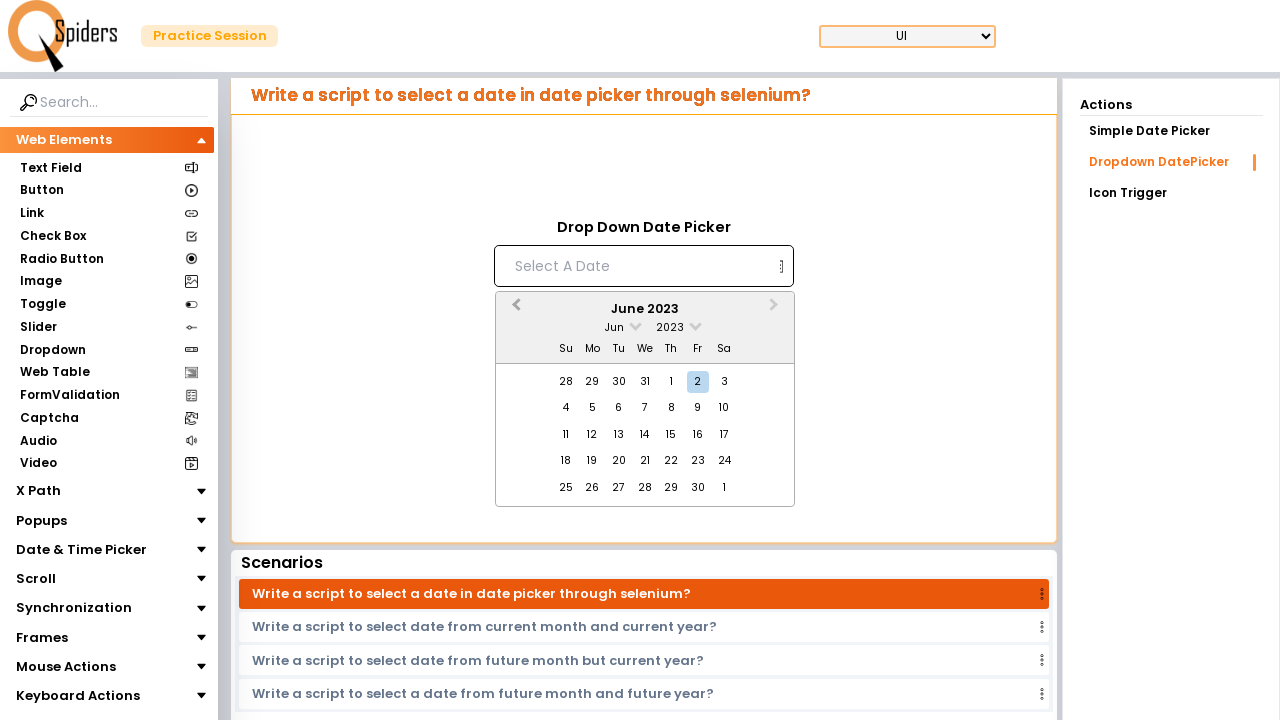

Waited 200ms for calendar to update
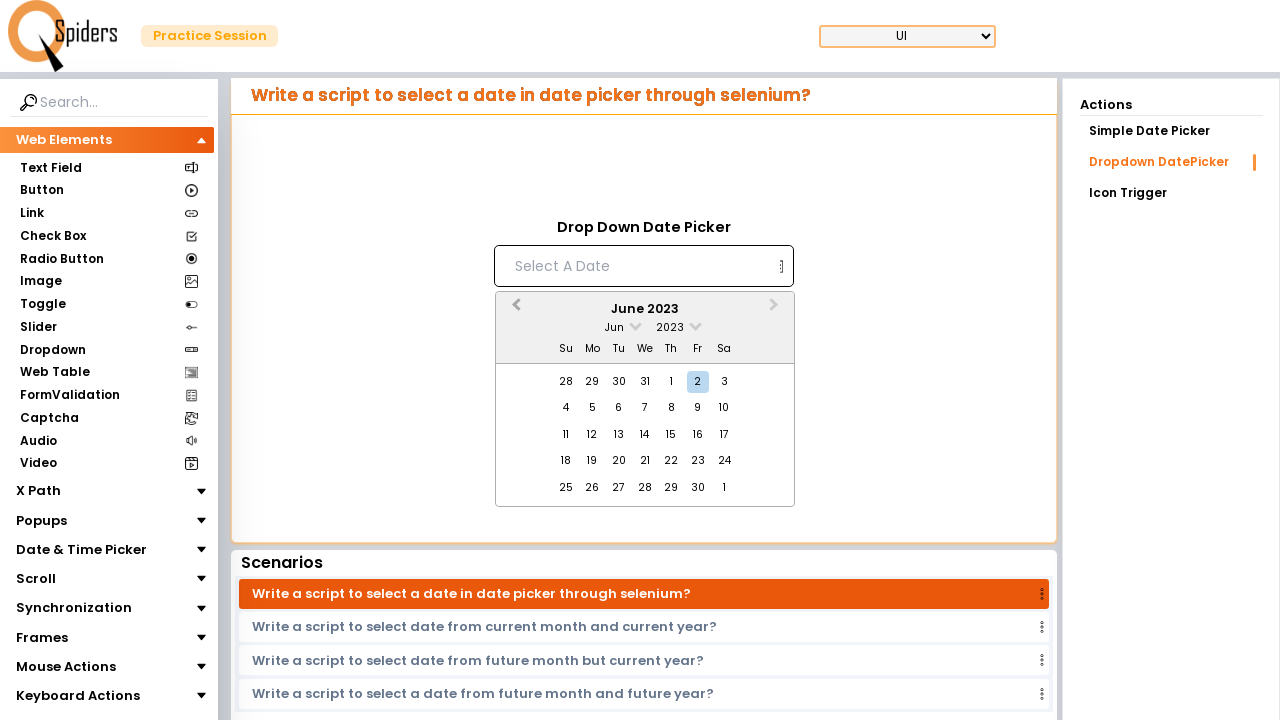

Retrieved current month/year display: June 2023
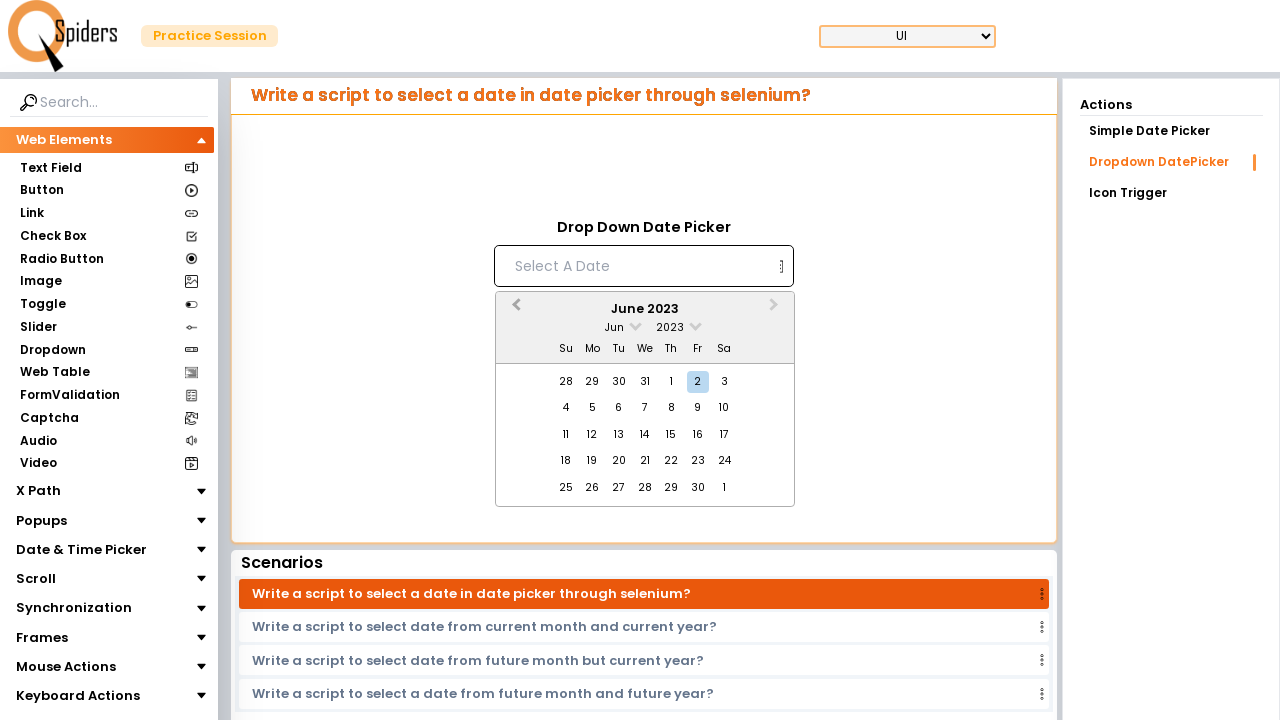

Clicked previous month button to navigate backwards at (514, 310) on xpath=//*[@id="demoUI"]/main/section/article/aside/div/aside/div/article/div/div
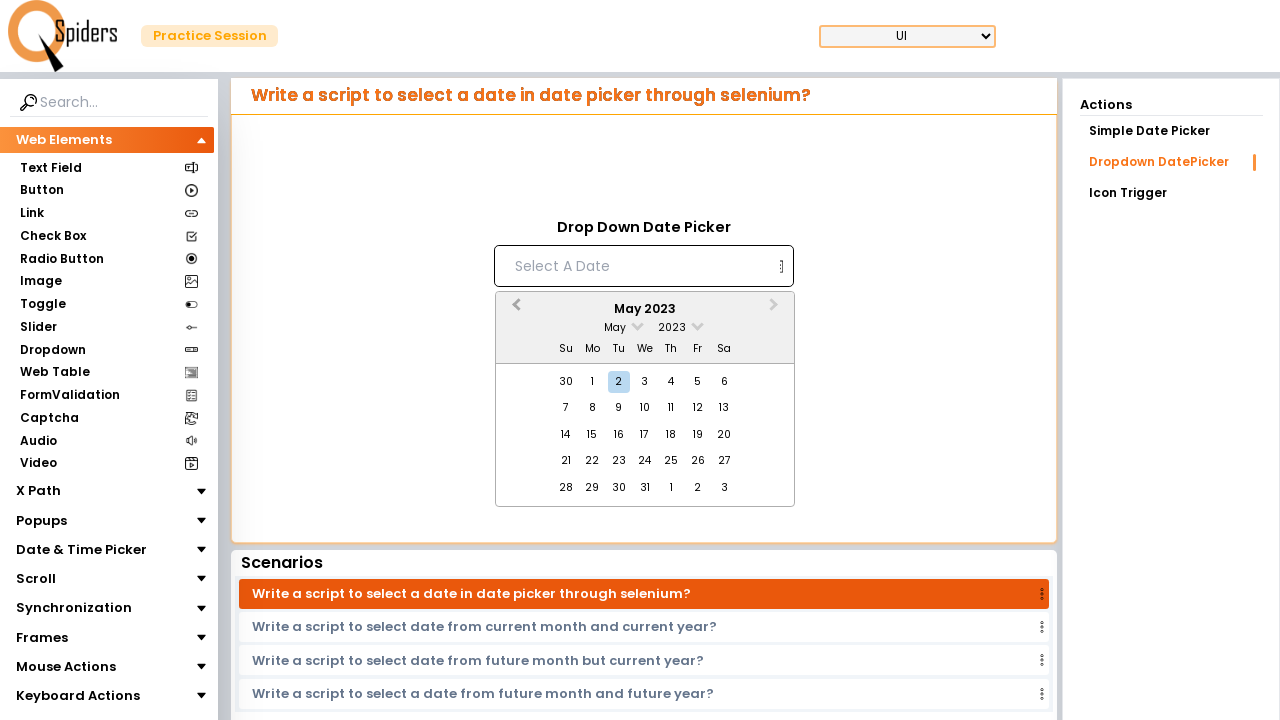

Waited 200ms for calendar to update
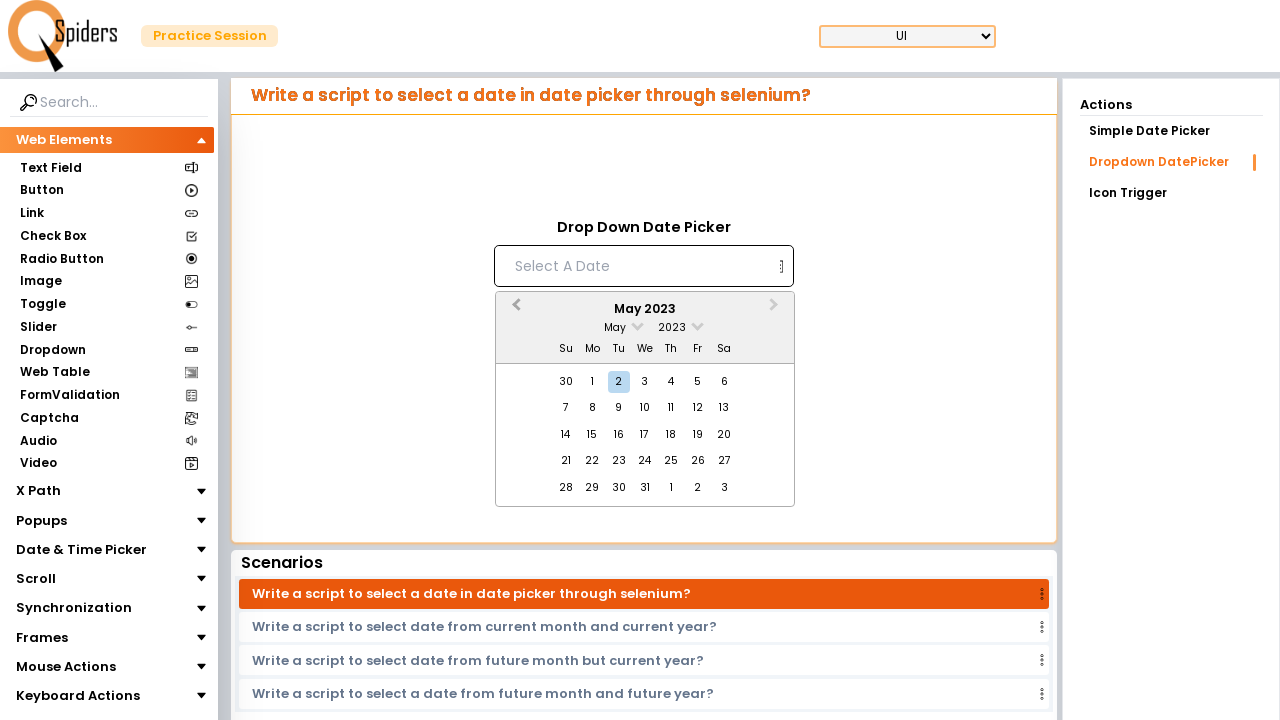

Retrieved current month/year display: May 2023
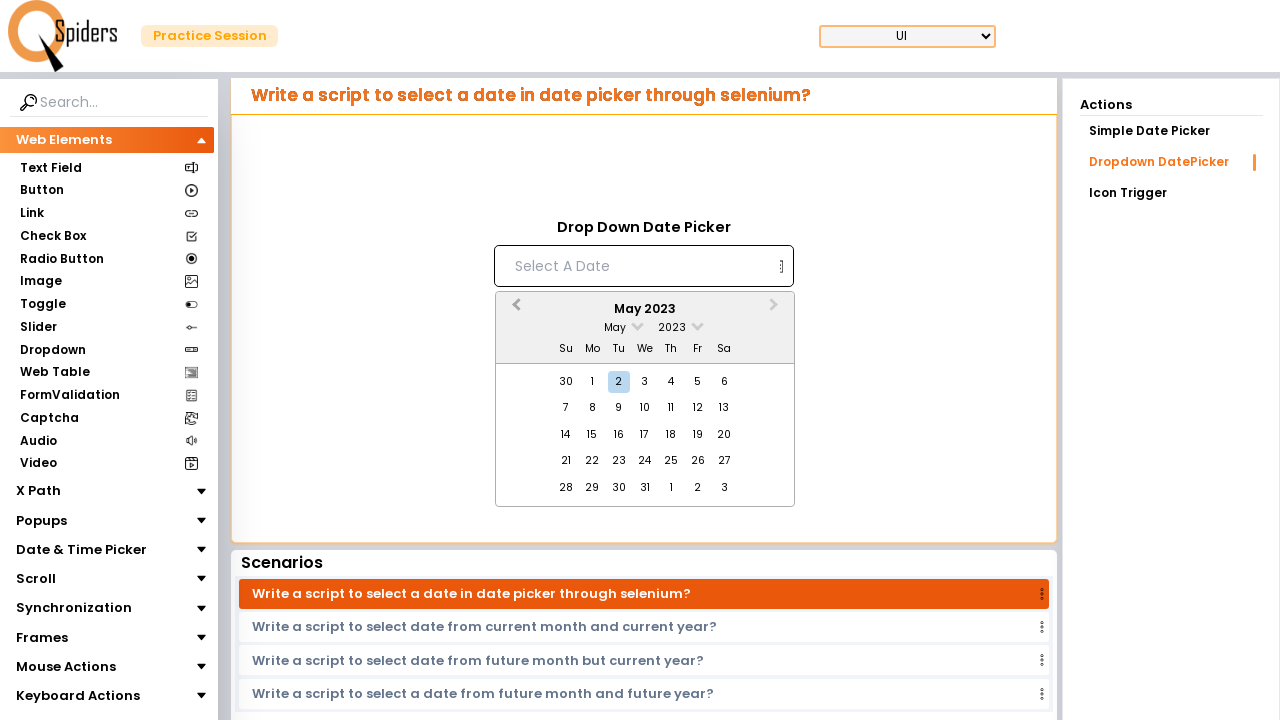

Clicked previous month button to navigate backwards at (514, 310) on xpath=//*[@id="demoUI"]/main/section/article/aside/div/aside/div/article/div/div
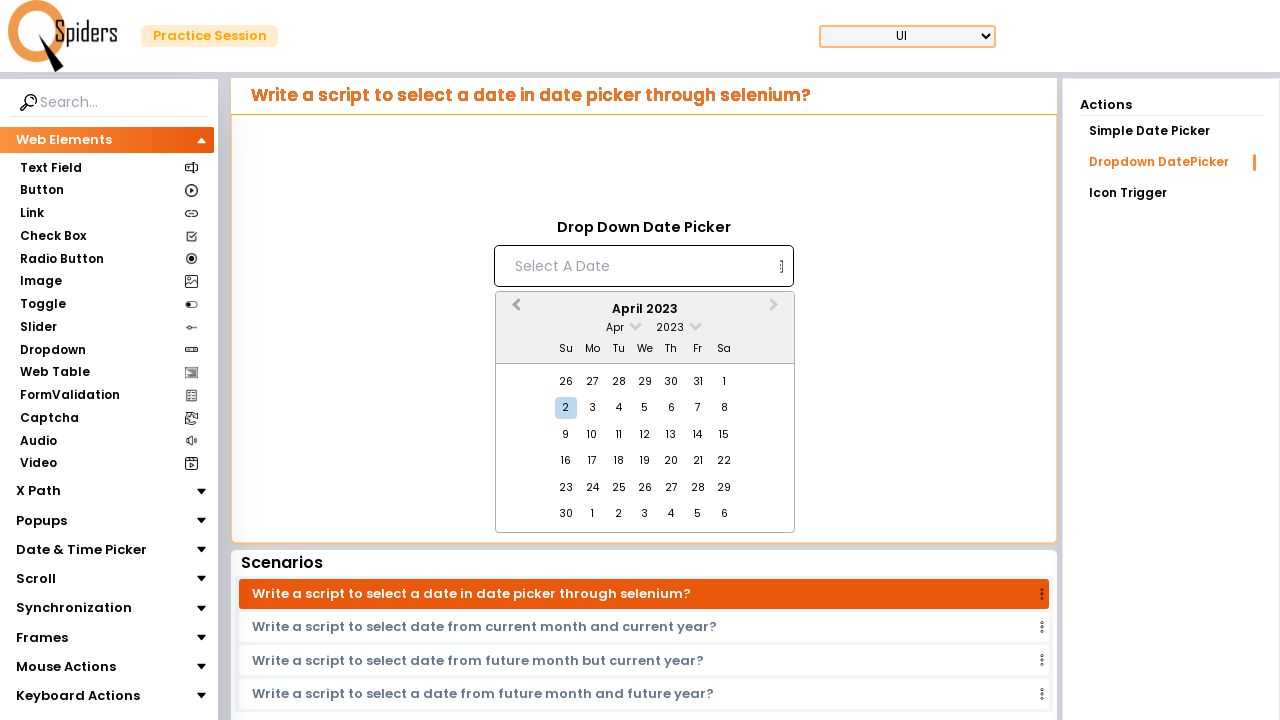

Waited 200ms for calendar to update
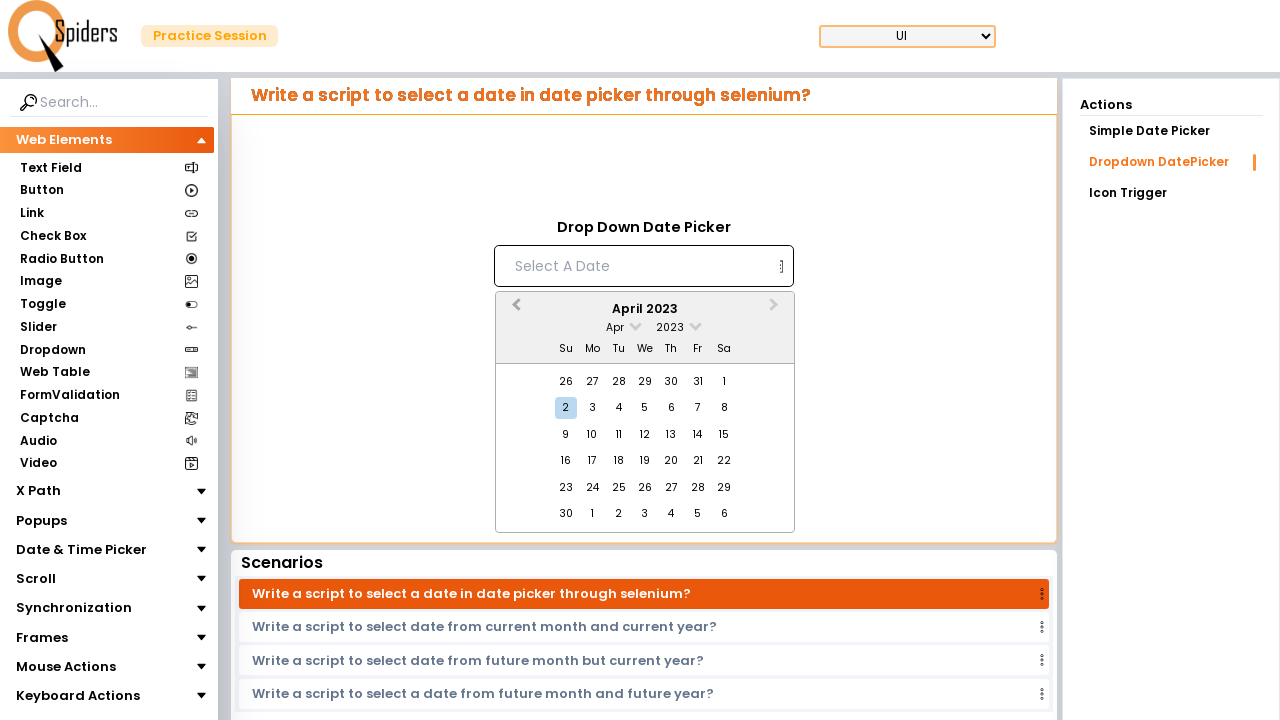

Retrieved current month/year display: April 2023
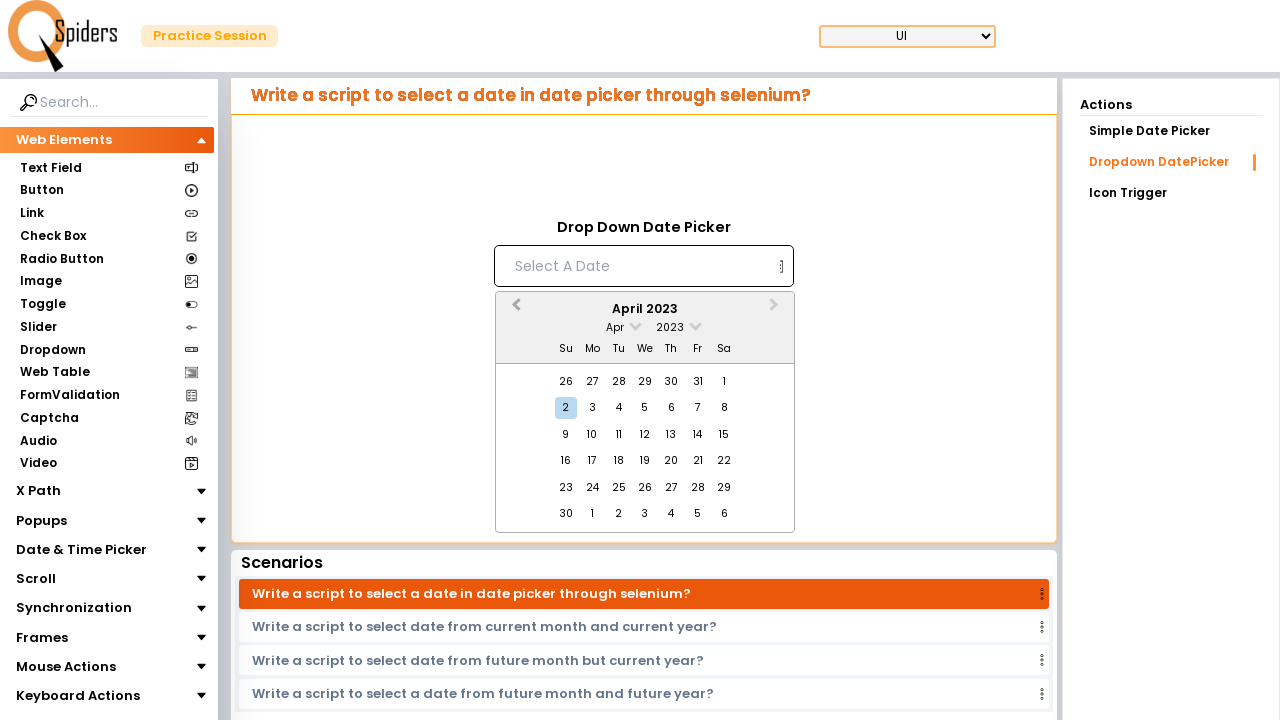

Clicked previous month button to navigate backwards at (514, 310) on xpath=//*[@id="demoUI"]/main/section/article/aside/div/aside/div/article/div/div
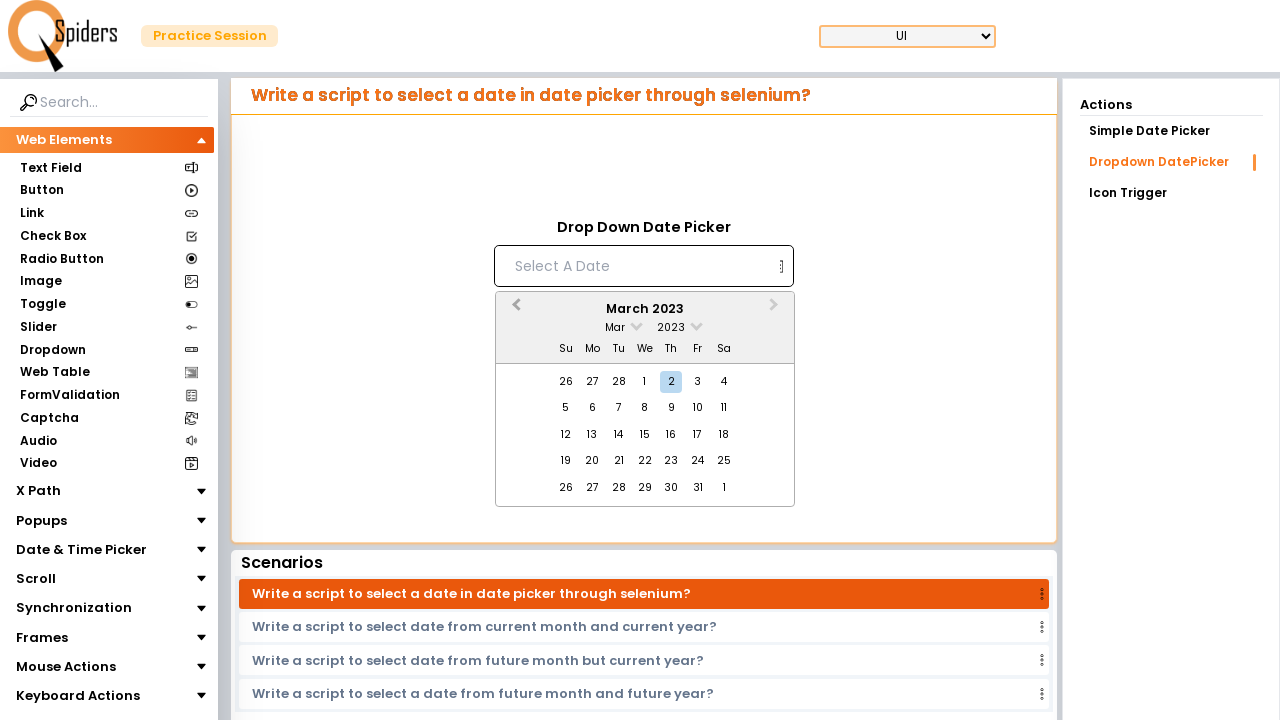

Waited 200ms for calendar to update
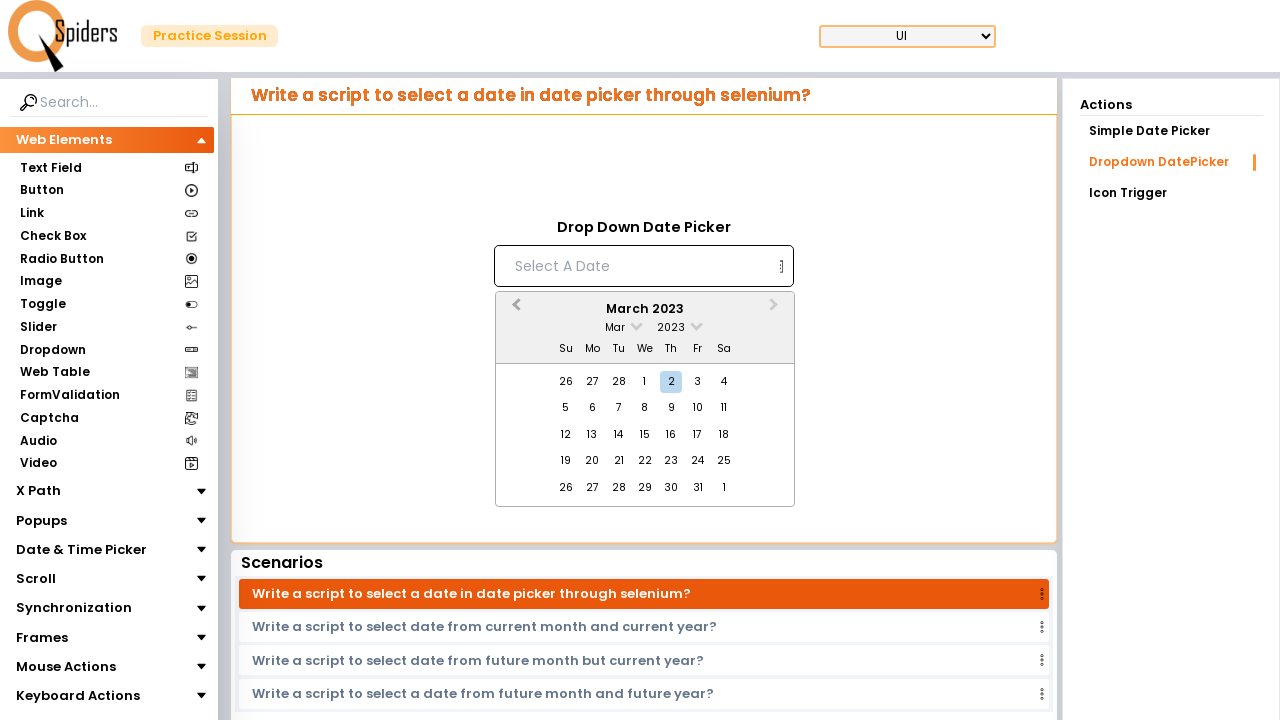

Retrieved current month/year display: March 2023
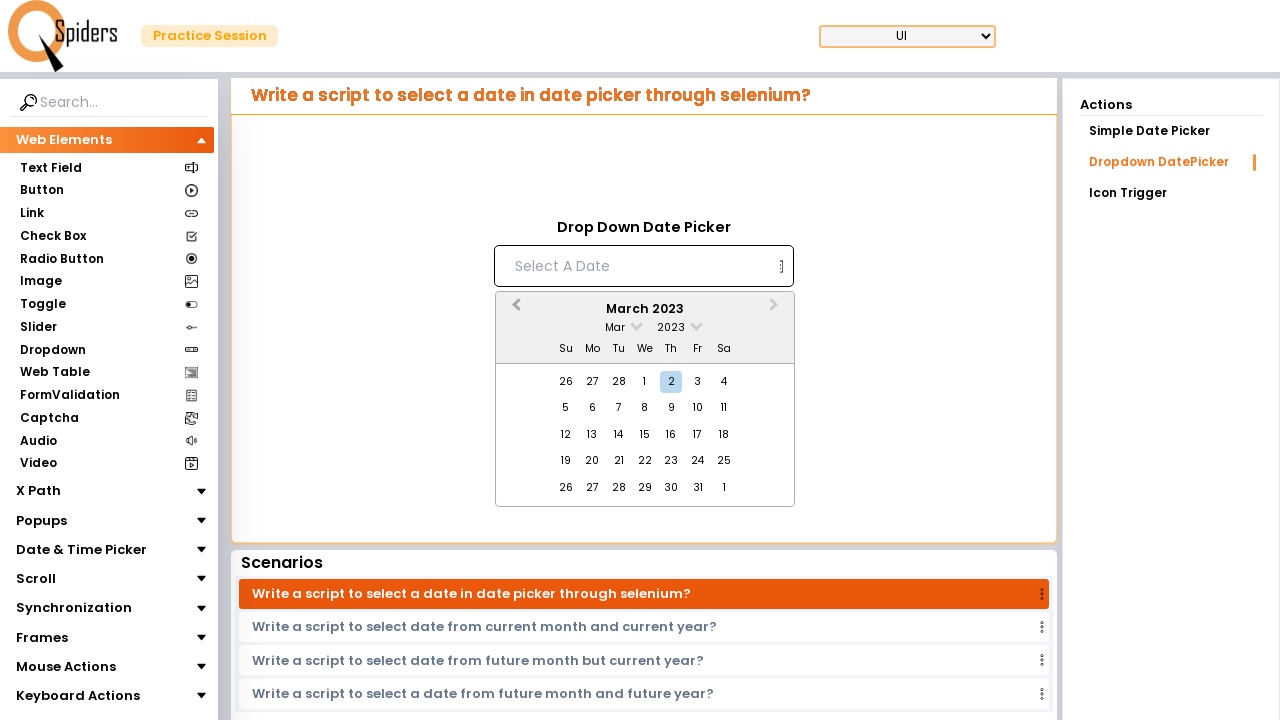

Clicked previous month button to navigate backwards at (514, 310) on xpath=//*[@id="demoUI"]/main/section/article/aside/div/aside/div/article/div/div
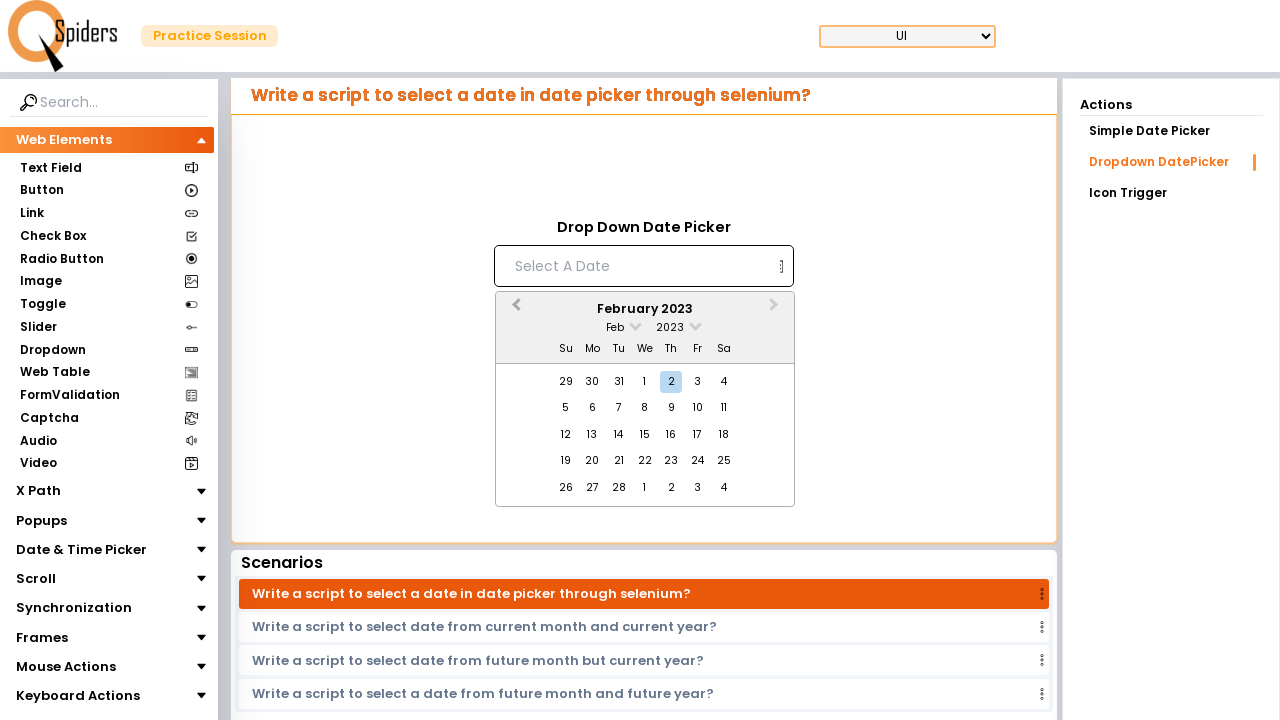

Waited 200ms for calendar to update
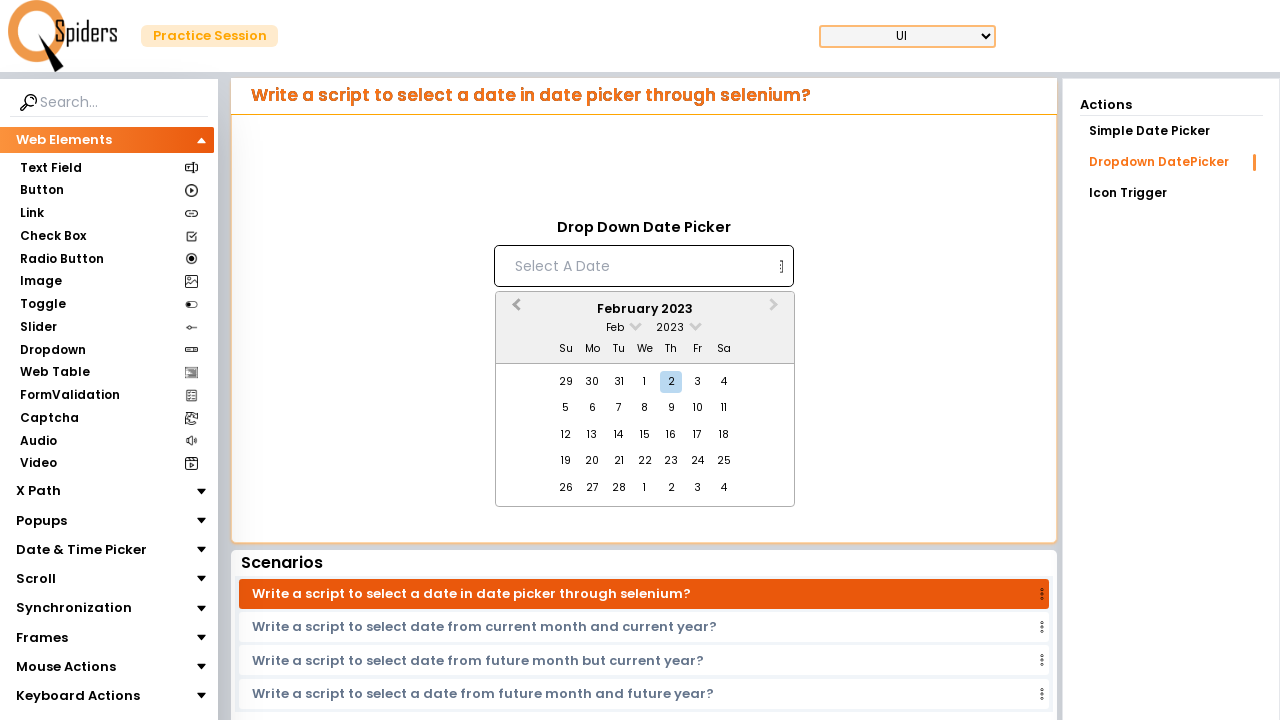

Retrieved current month/year display: February 2023
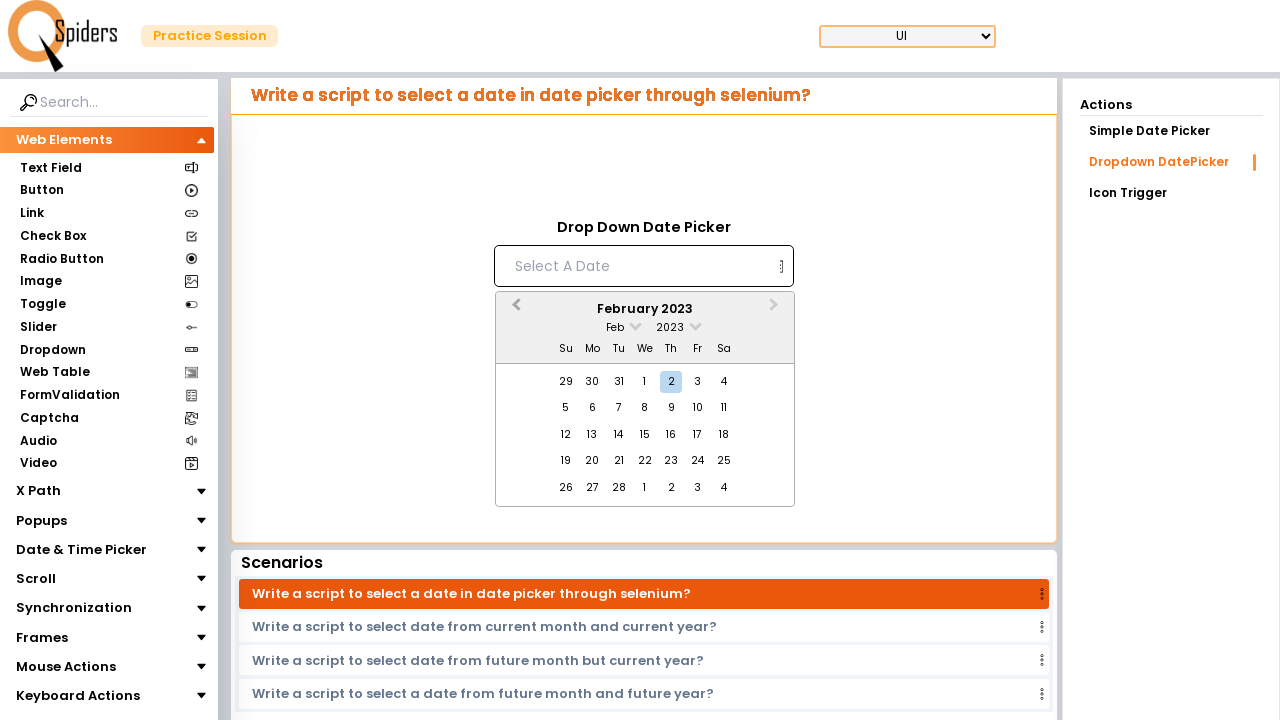

Clicked previous month button to navigate backwards at (514, 310) on xpath=//*[@id="demoUI"]/main/section/article/aside/div/aside/div/article/div/div
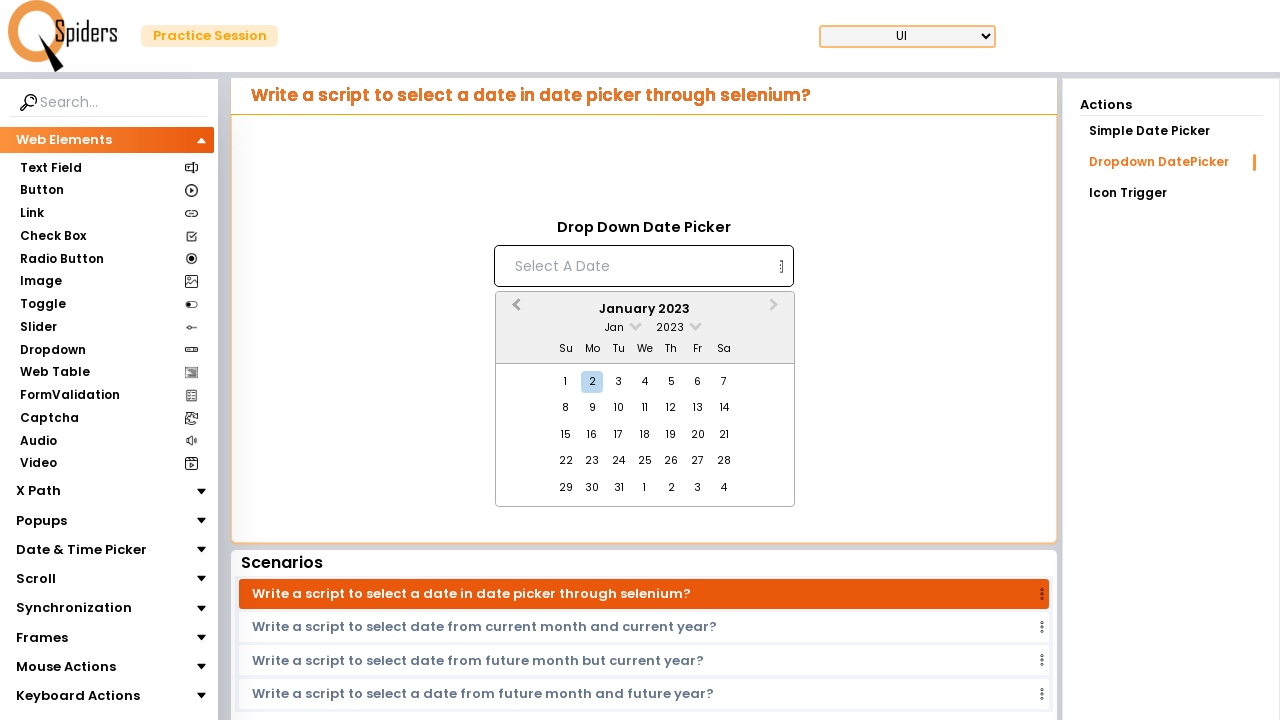

Waited 200ms for calendar to update
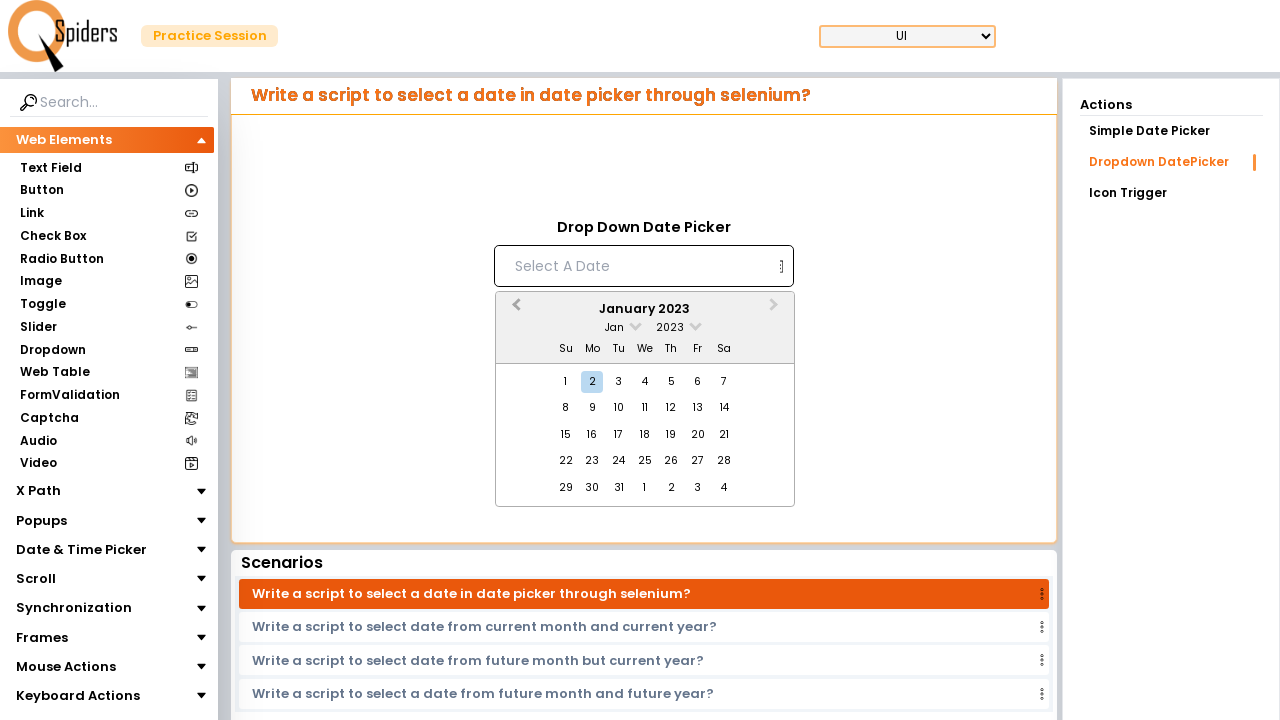

Retrieved current month/year display: January 2023
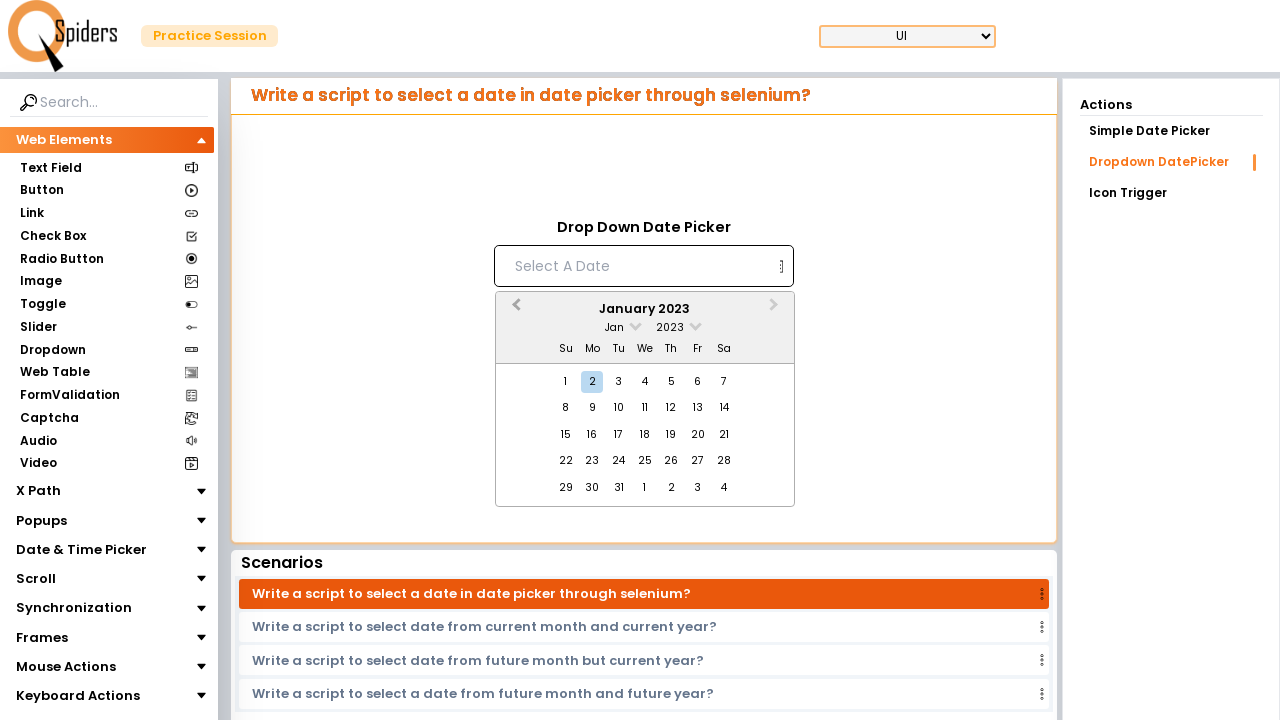

Clicked previous month button to navigate backwards at (514, 310) on xpath=//*[@id="demoUI"]/main/section/article/aside/div/aside/div/article/div/div
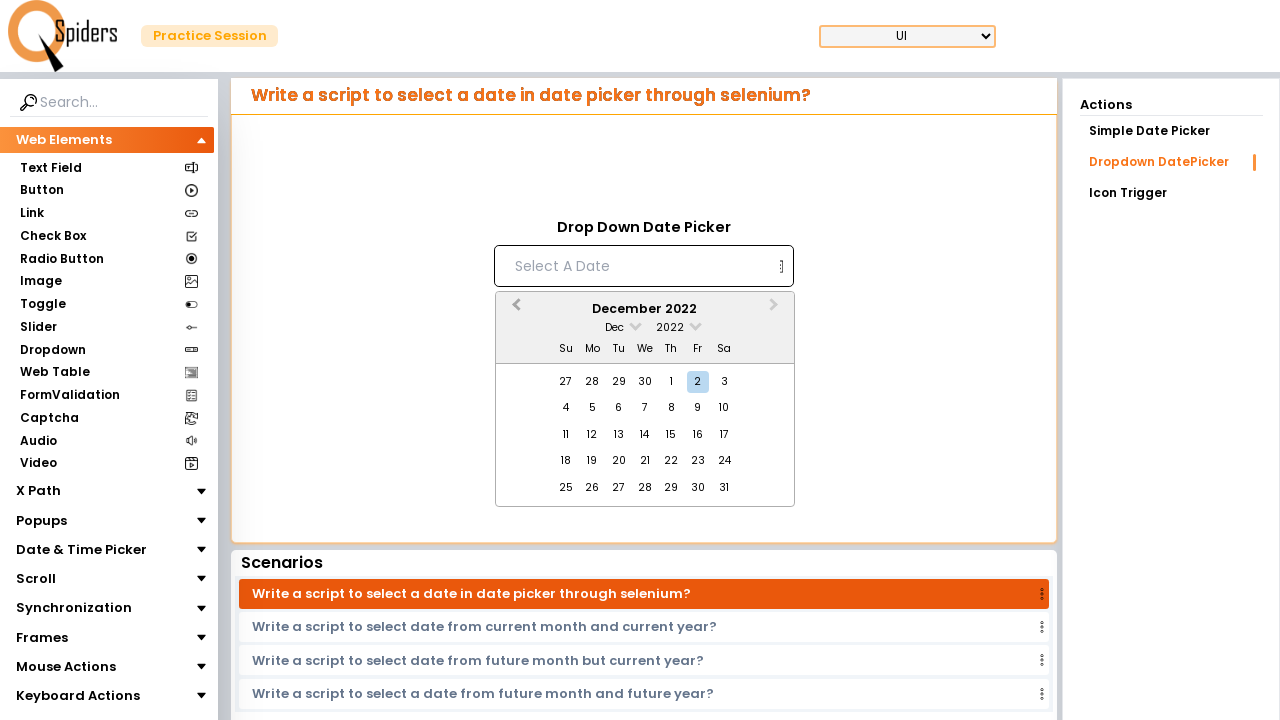

Waited 200ms for calendar to update
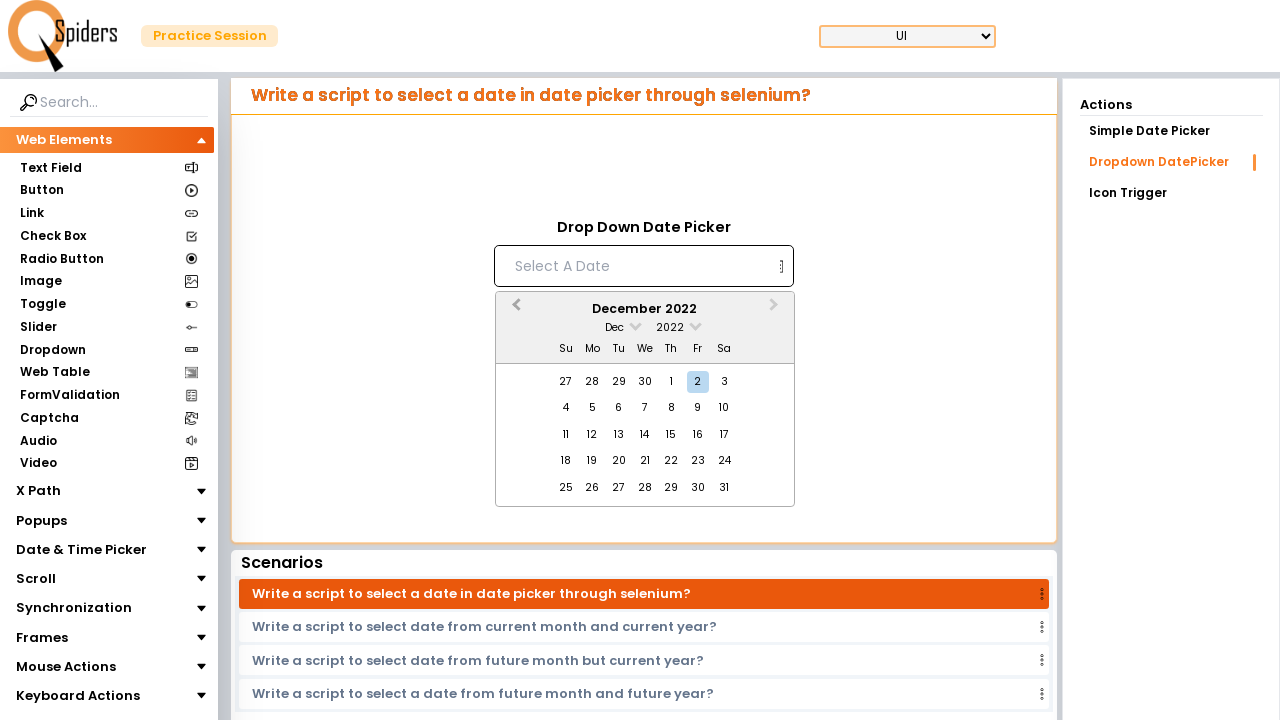

Retrieved current month/year display: December 2022
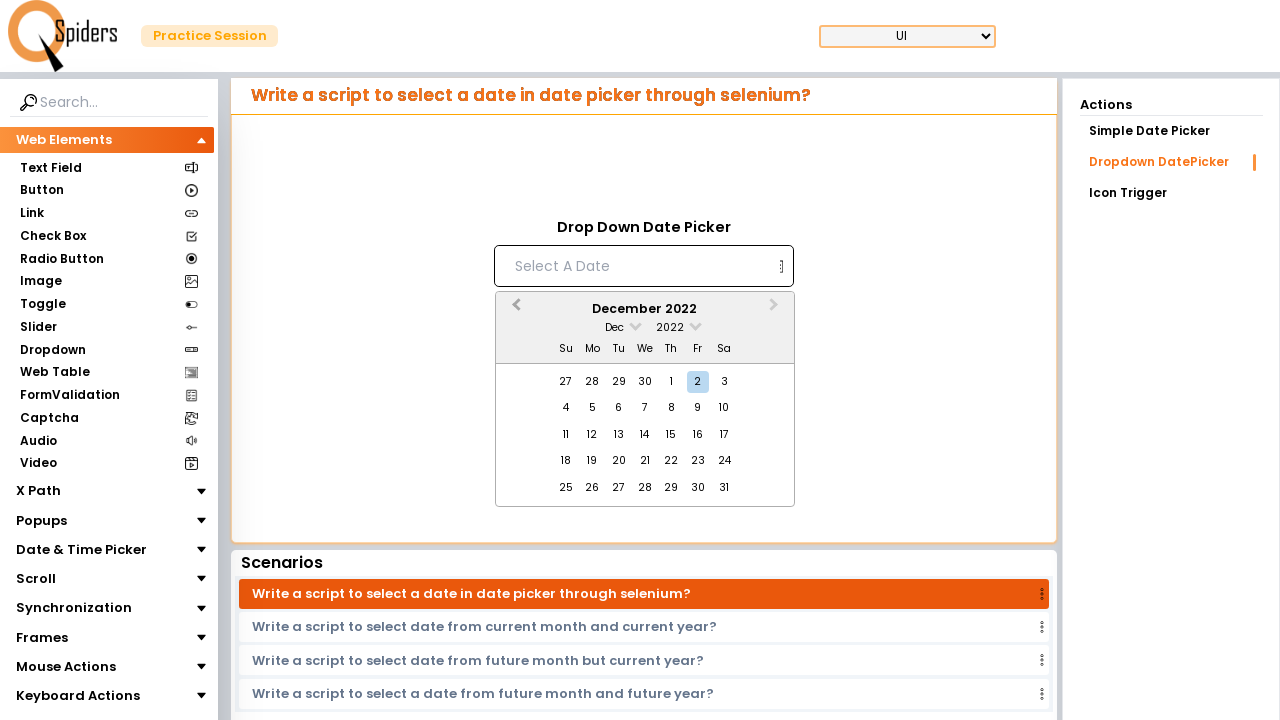

Clicked previous month button to navigate backwards at (514, 310) on xpath=//*[@id="demoUI"]/main/section/article/aside/div/aside/div/article/div/div
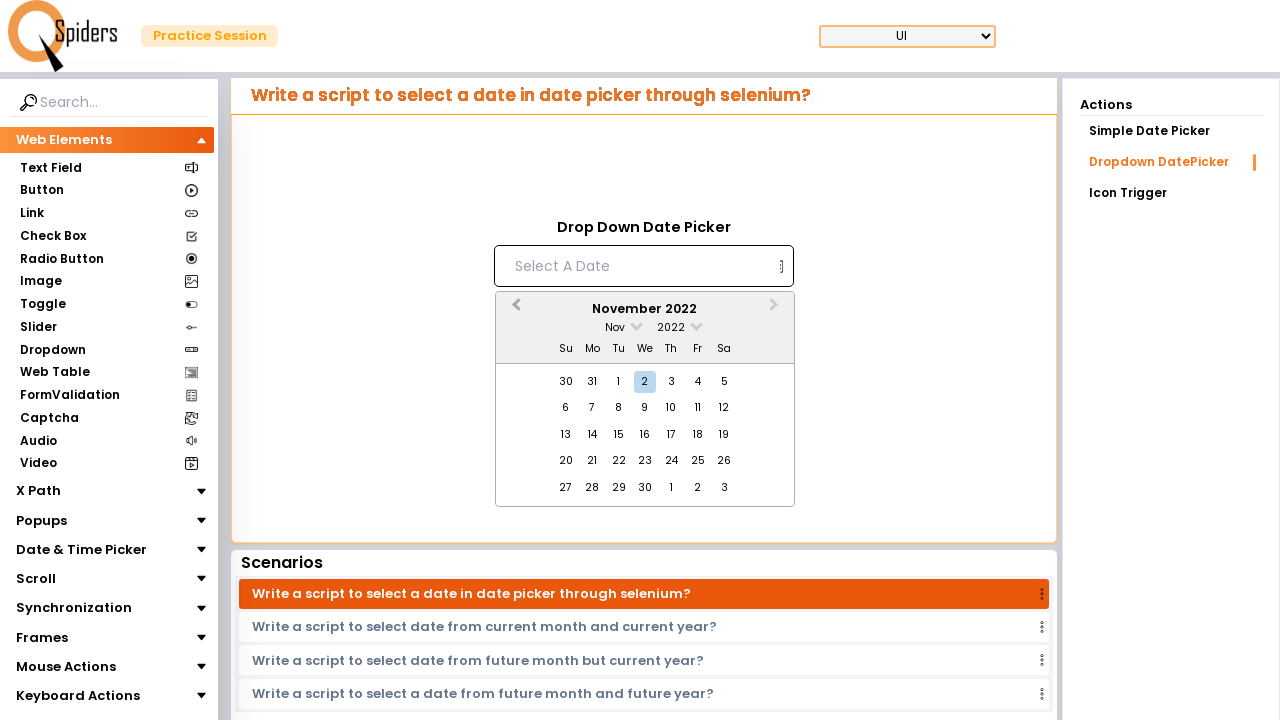

Waited 200ms for calendar to update
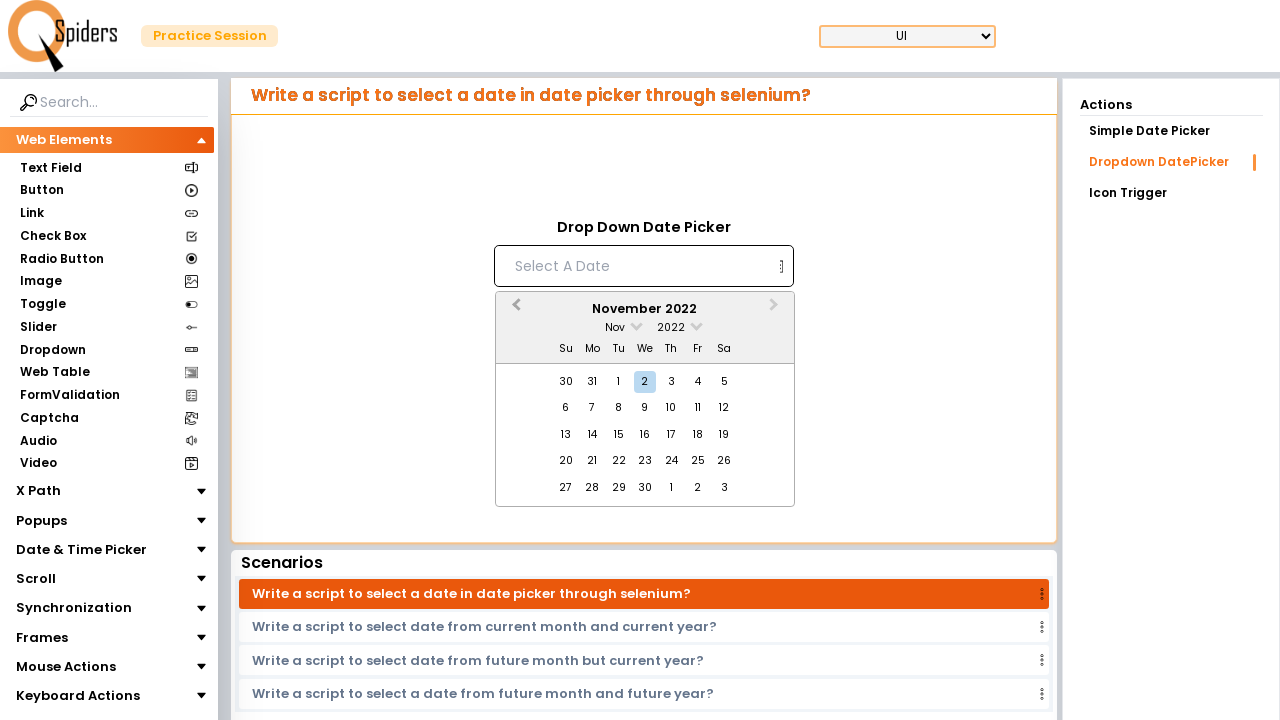

Retrieved current month/year display: November 2022
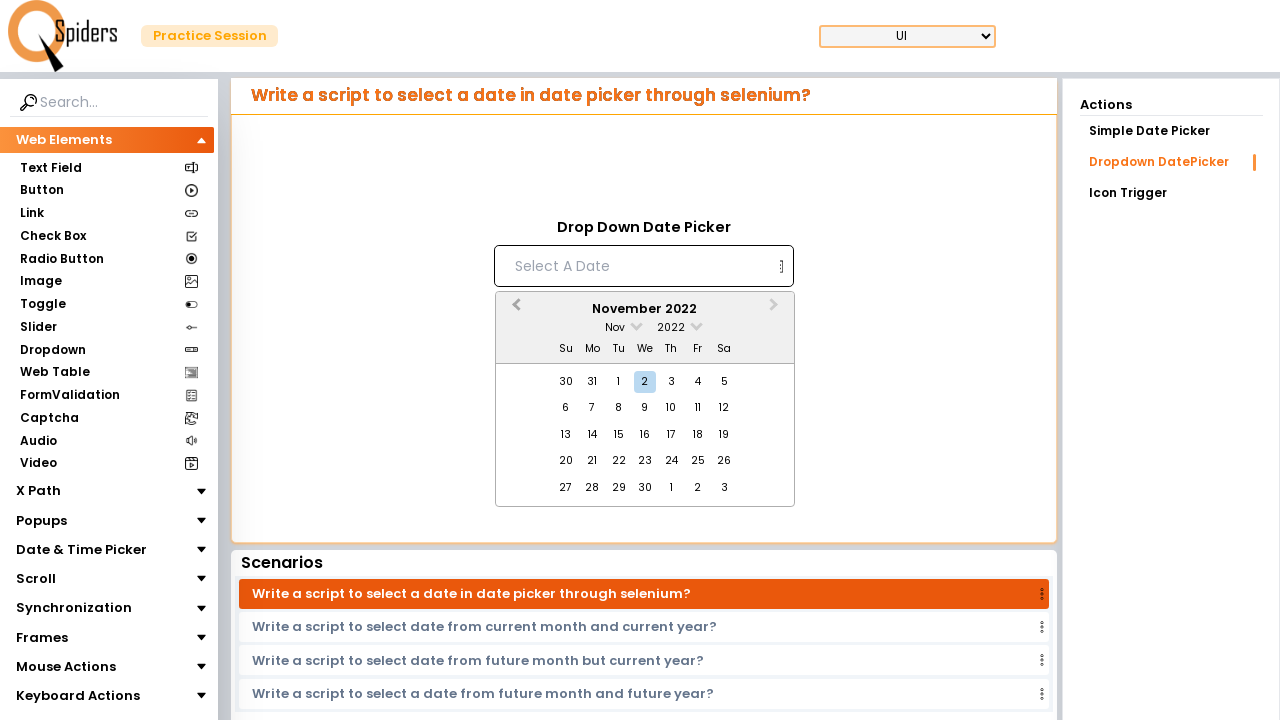

Clicked previous month button to navigate backwards at (514, 310) on xpath=//*[@id="demoUI"]/main/section/article/aside/div/aside/div/article/div/div
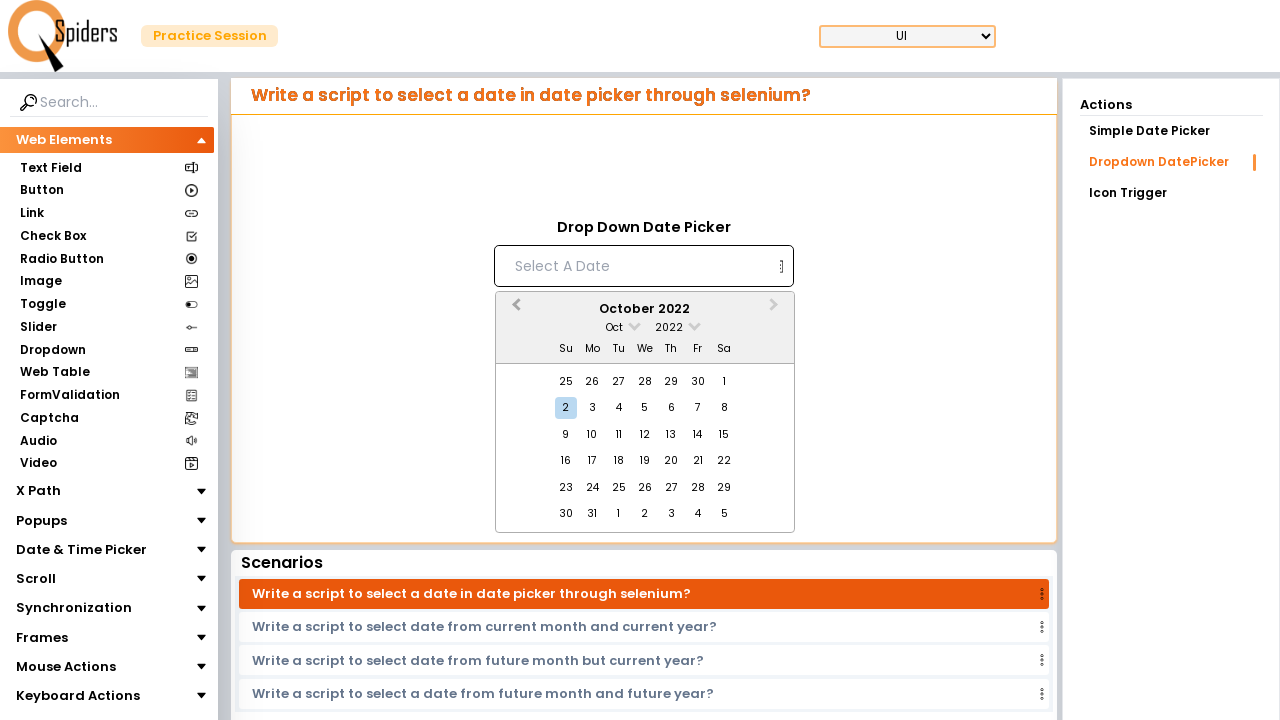

Waited 200ms for calendar to update
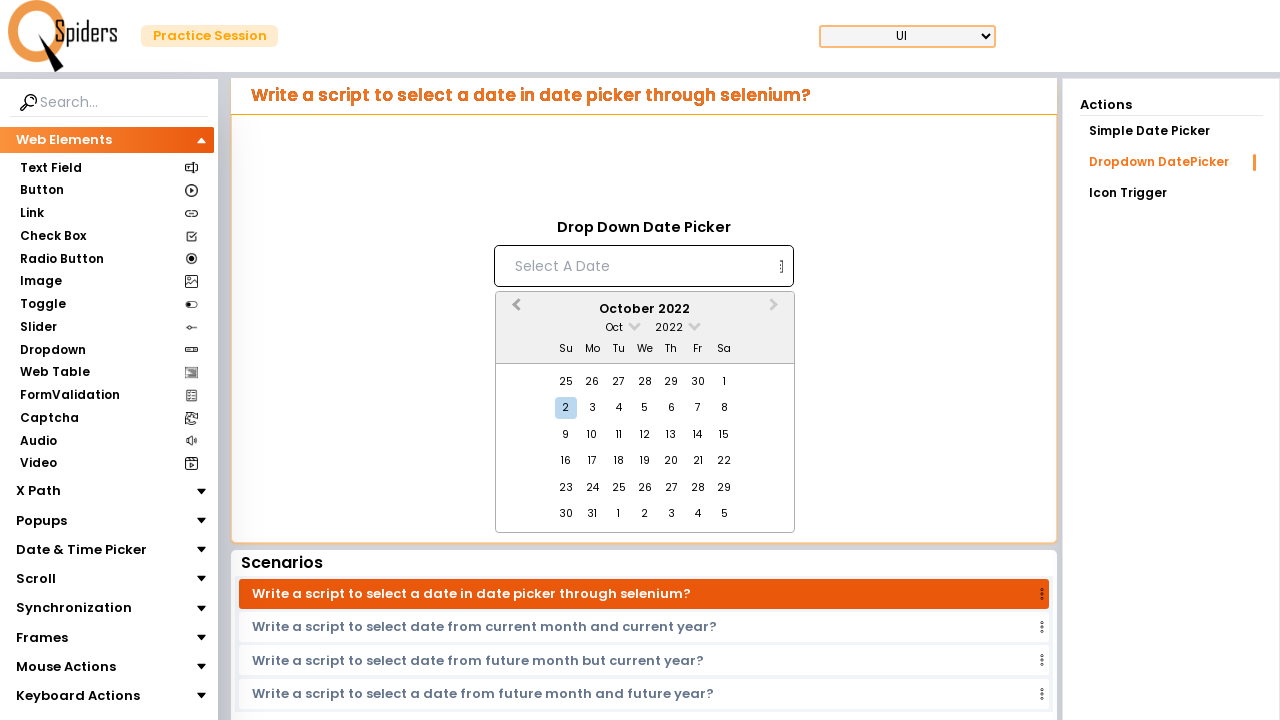

Retrieved current month/year display: October 2022
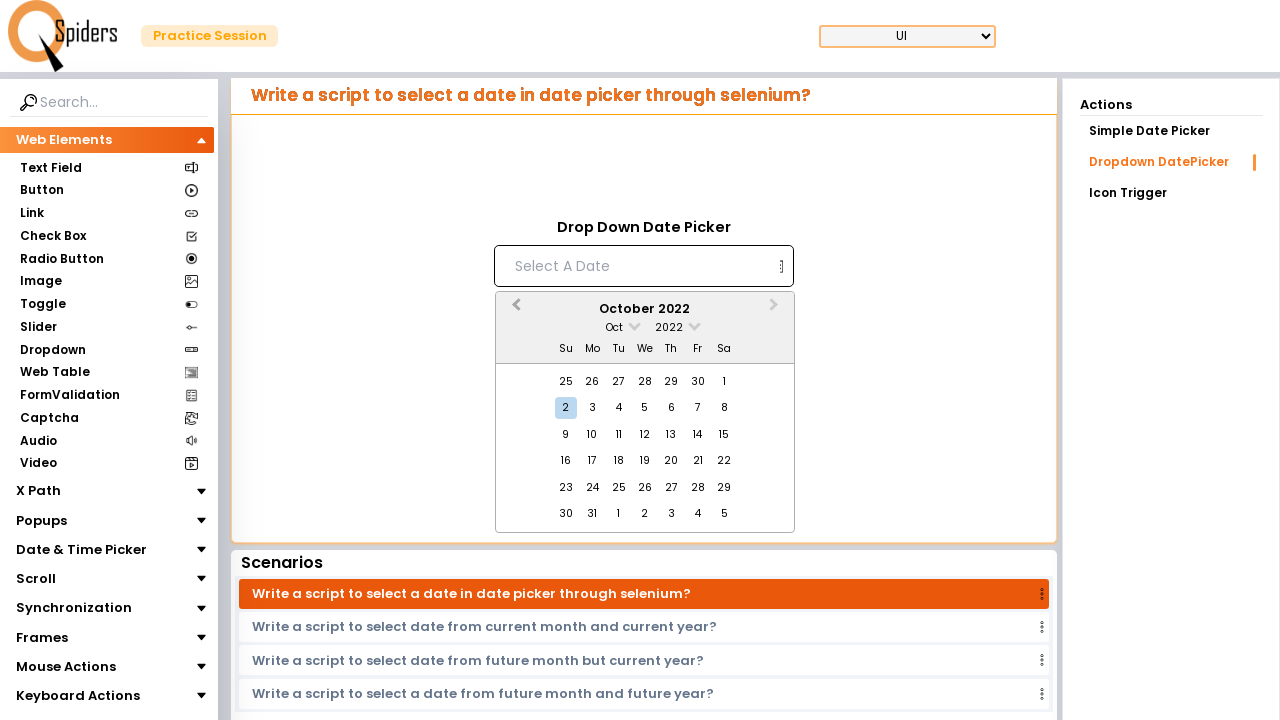

Clicked previous month button to navigate backwards at (514, 310) on xpath=//*[@id="demoUI"]/main/section/article/aside/div/aside/div/article/div/div
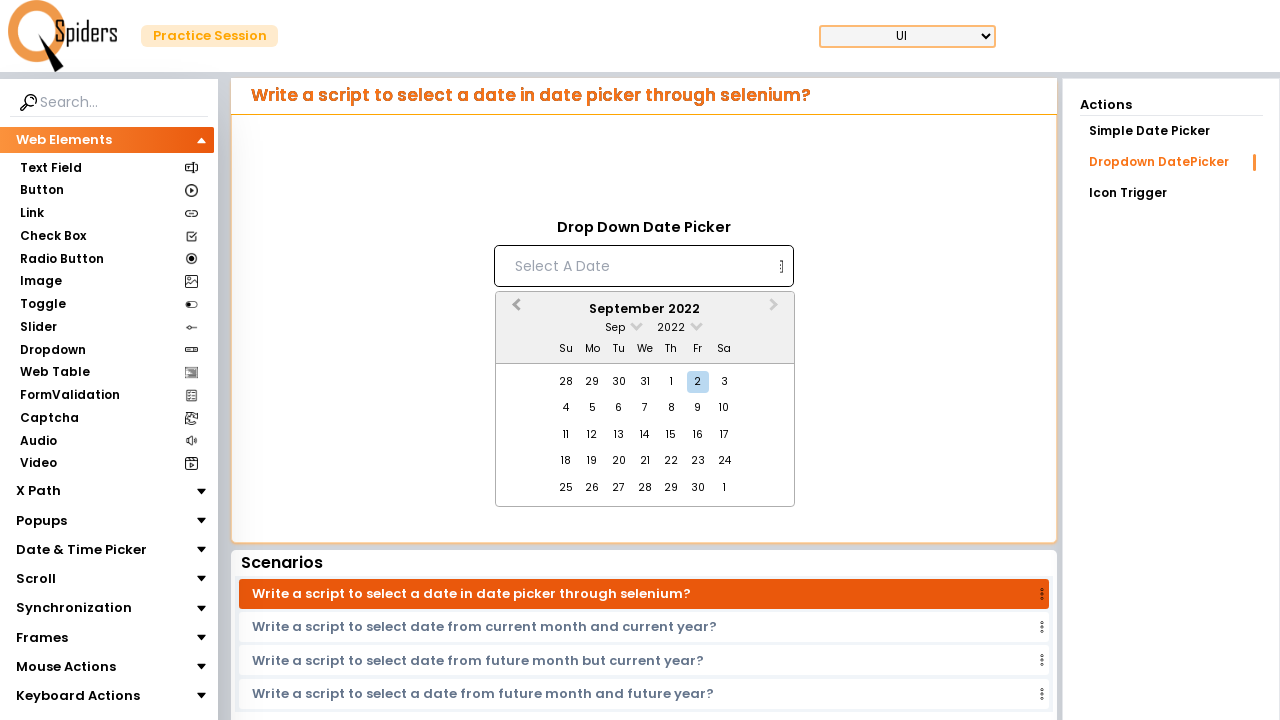

Waited 200ms for calendar to update
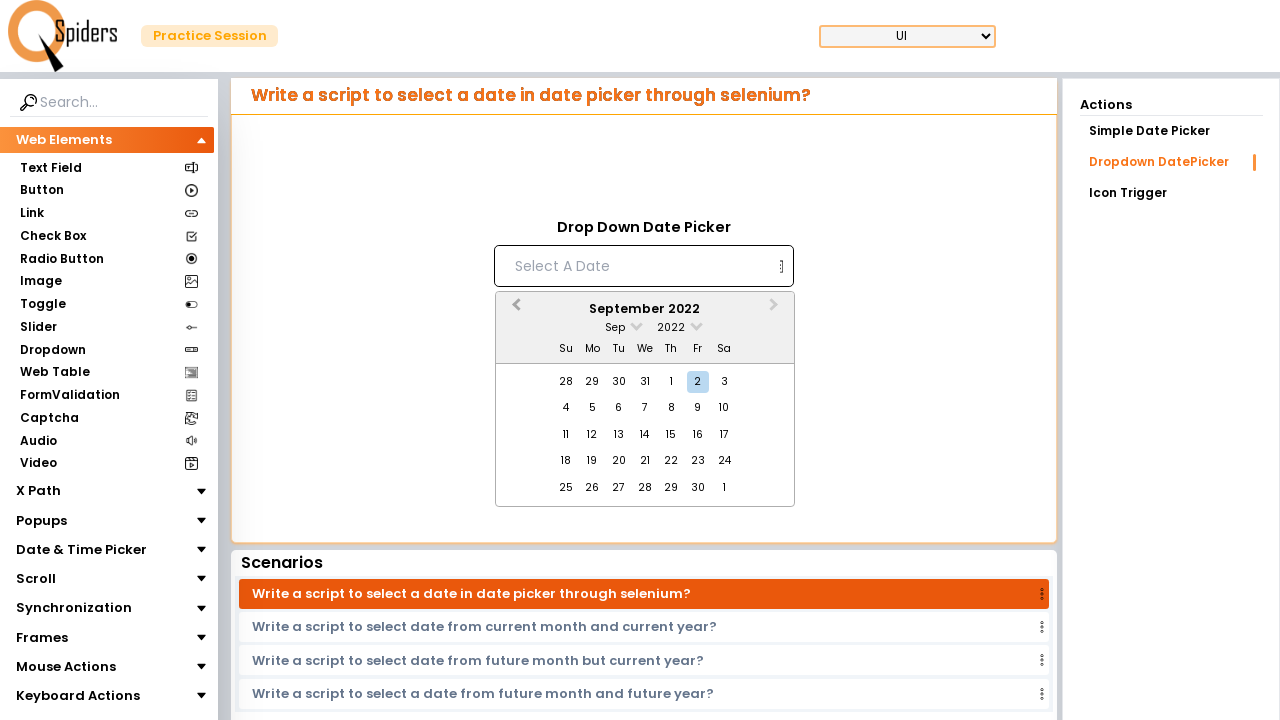

Retrieved current month/year display: September 2022
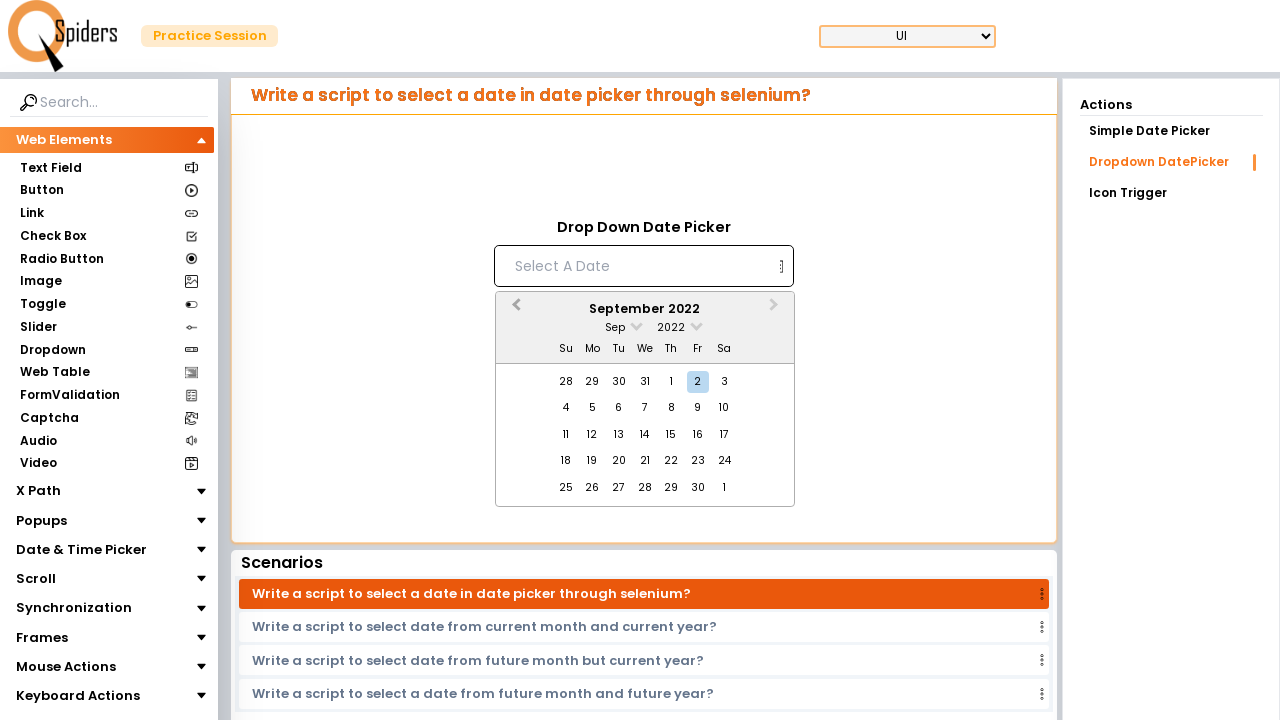

Clicked previous month button to navigate backwards at (514, 310) on xpath=//*[@id="demoUI"]/main/section/article/aside/div/aside/div/article/div/div
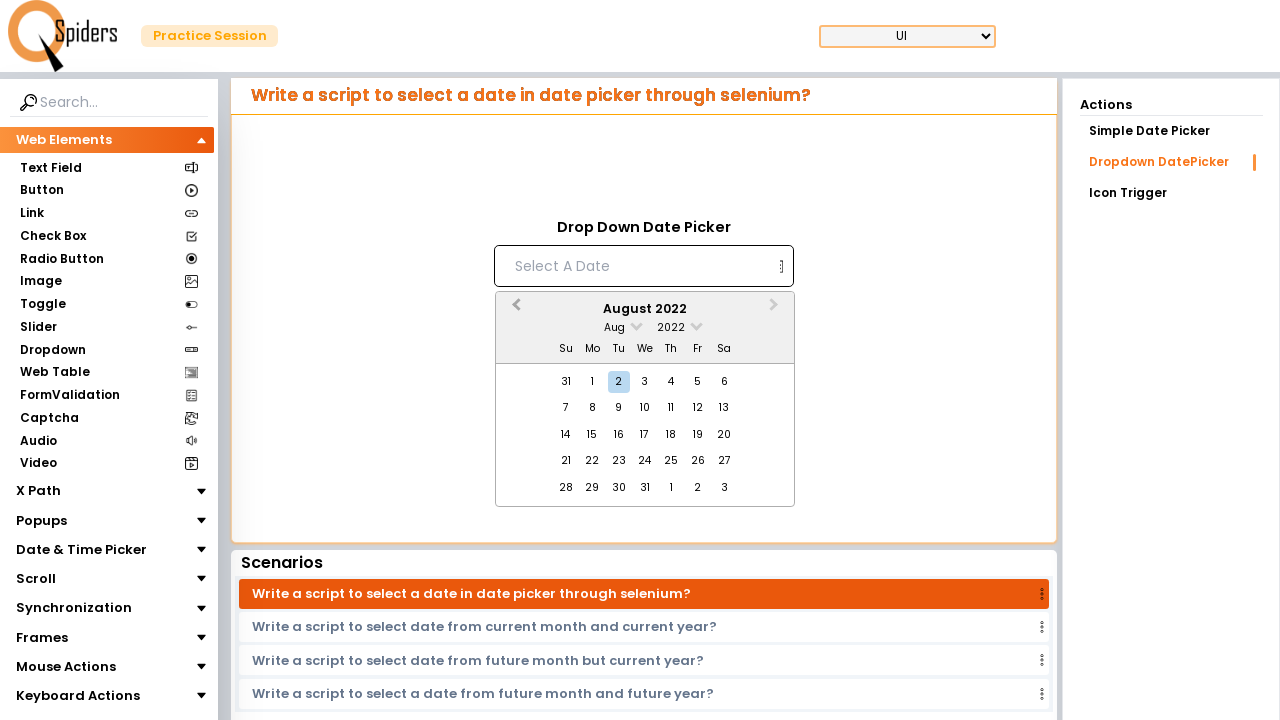

Waited 200ms for calendar to update
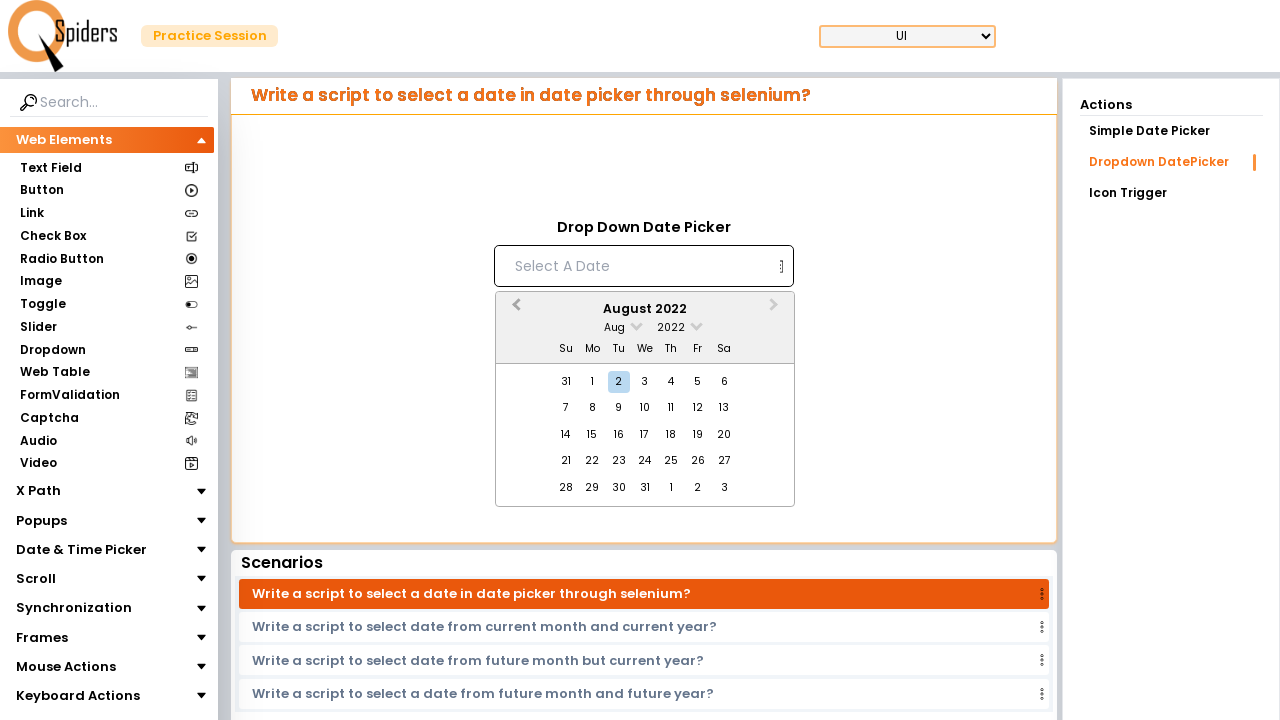

Retrieved current month/year display: August 2022
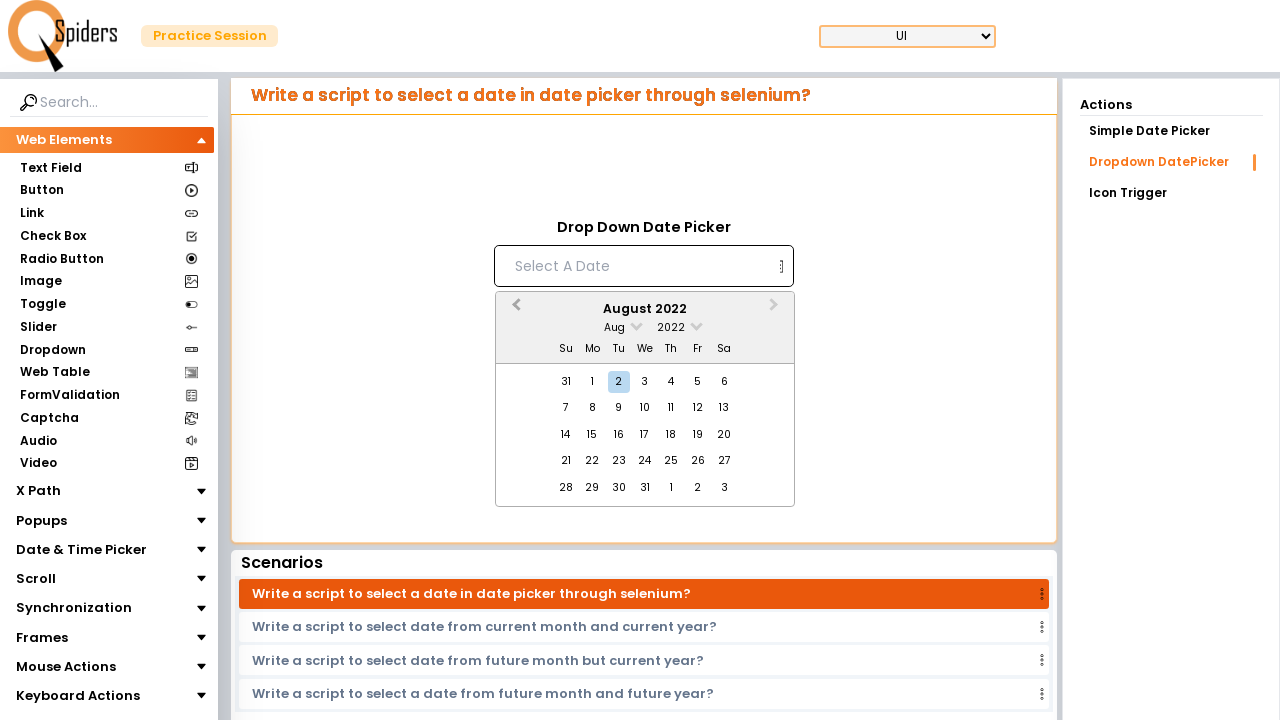

Clicked previous month button to navigate backwards at (514, 310) on xpath=//*[@id="demoUI"]/main/section/article/aside/div/aside/div/article/div/div
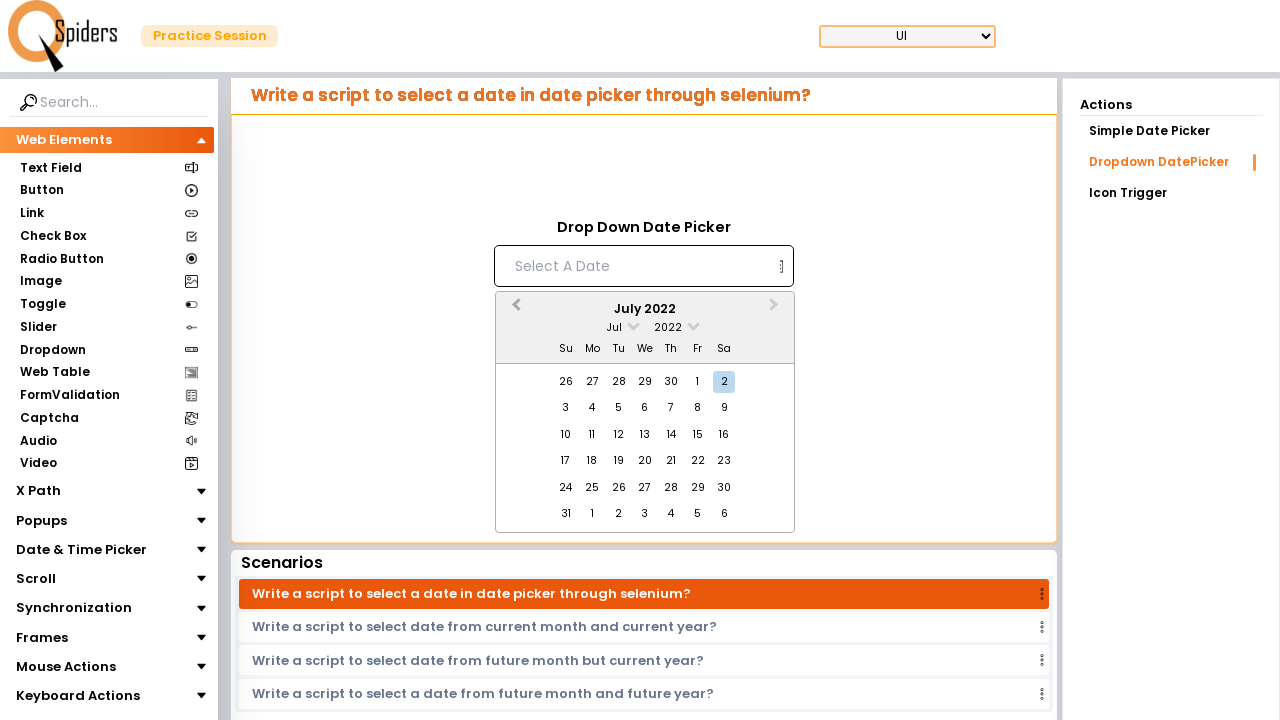

Waited 200ms for calendar to update
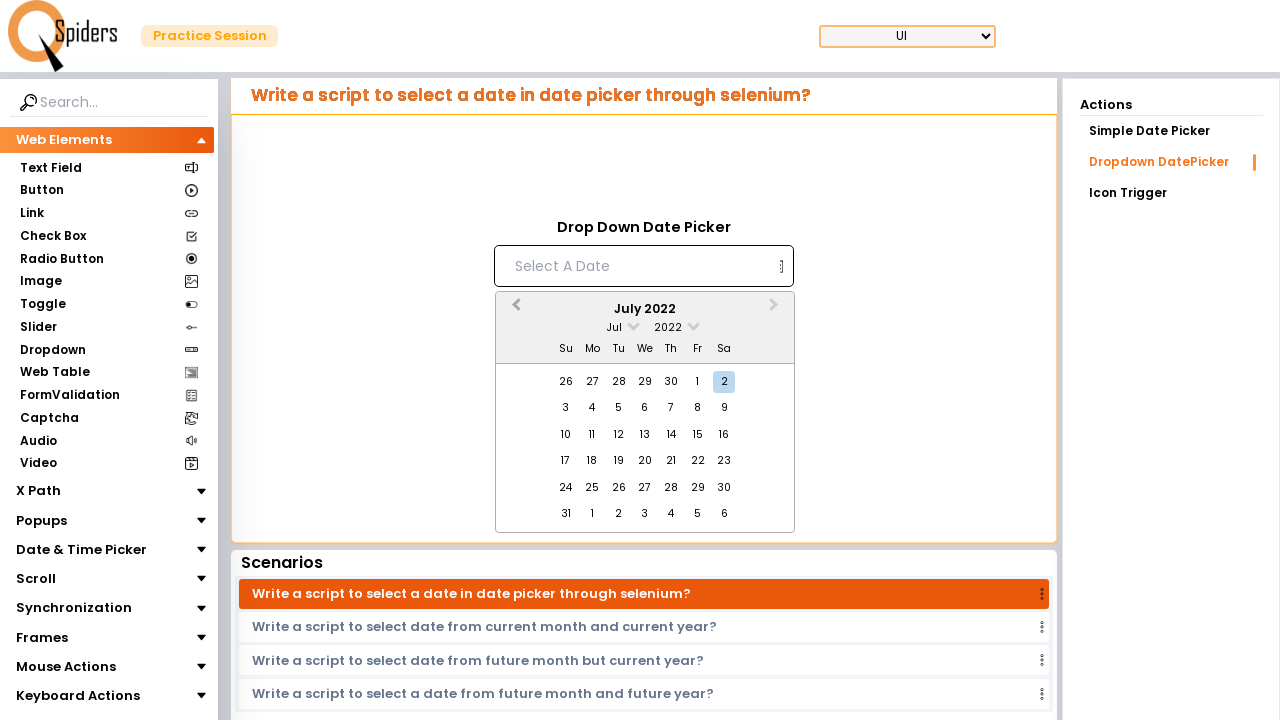

Retrieved current month/year display: July 2022
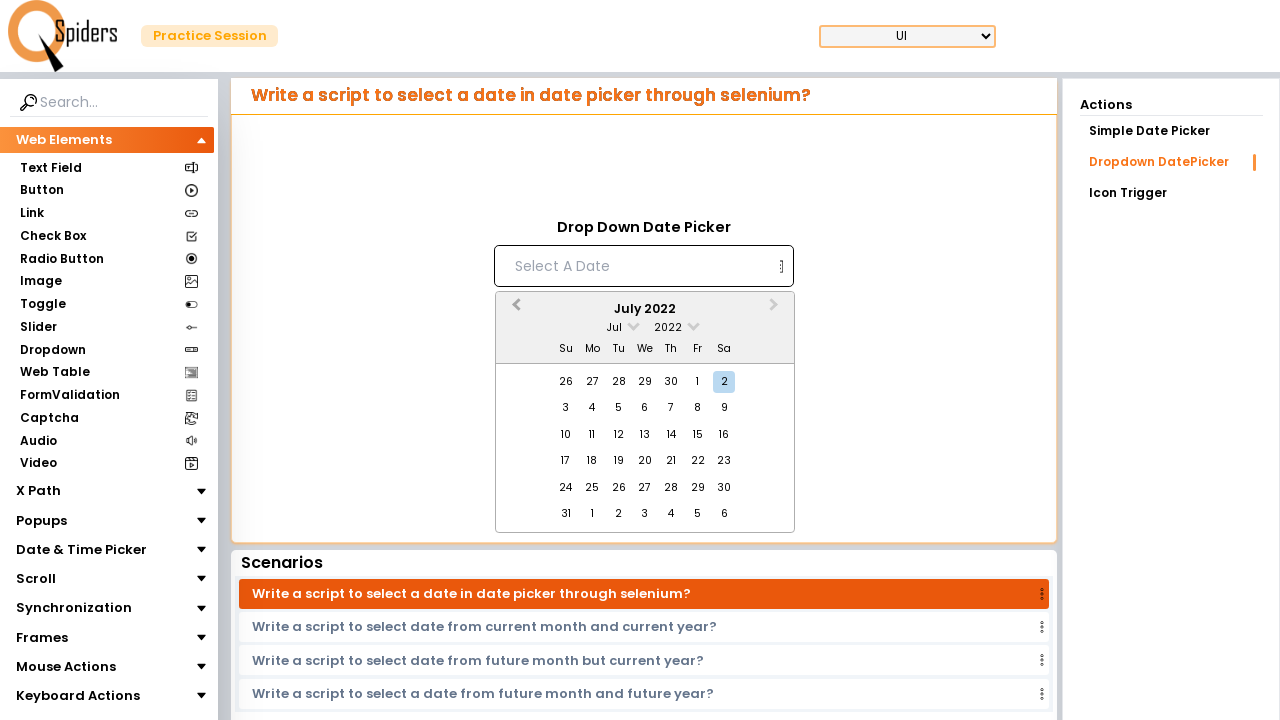

Clicked previous month button to navigate backwards at (514, 310) on xpath=//*[@id="demoUI"]/main/section/article/aside/div/aside/div/article/div/div
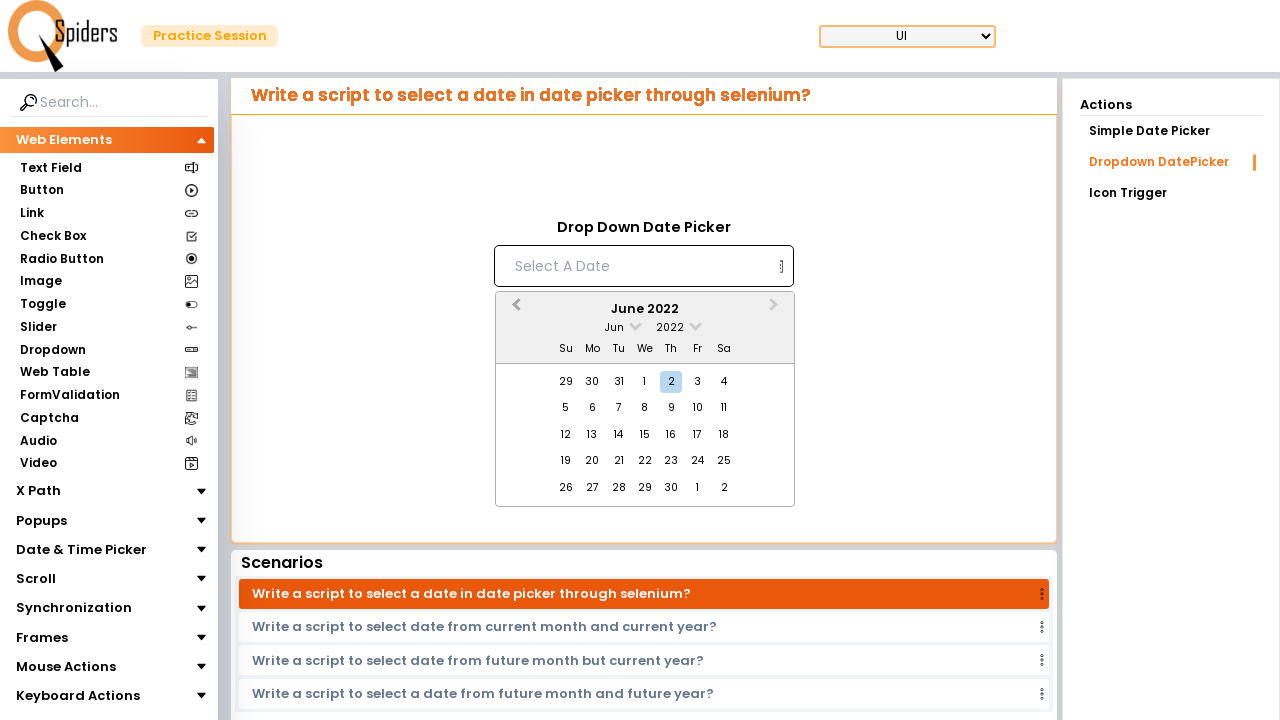

Waited 200ms for calendar to update
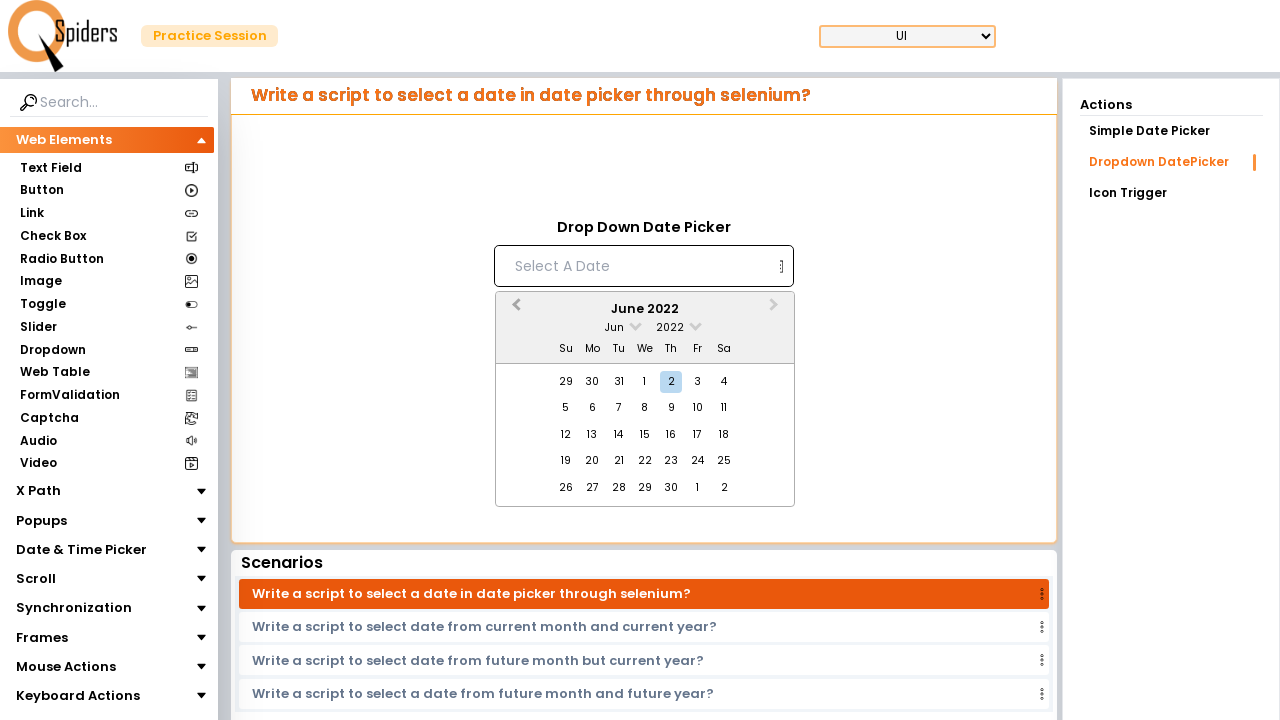

Retrieved current month/year display: June 2022
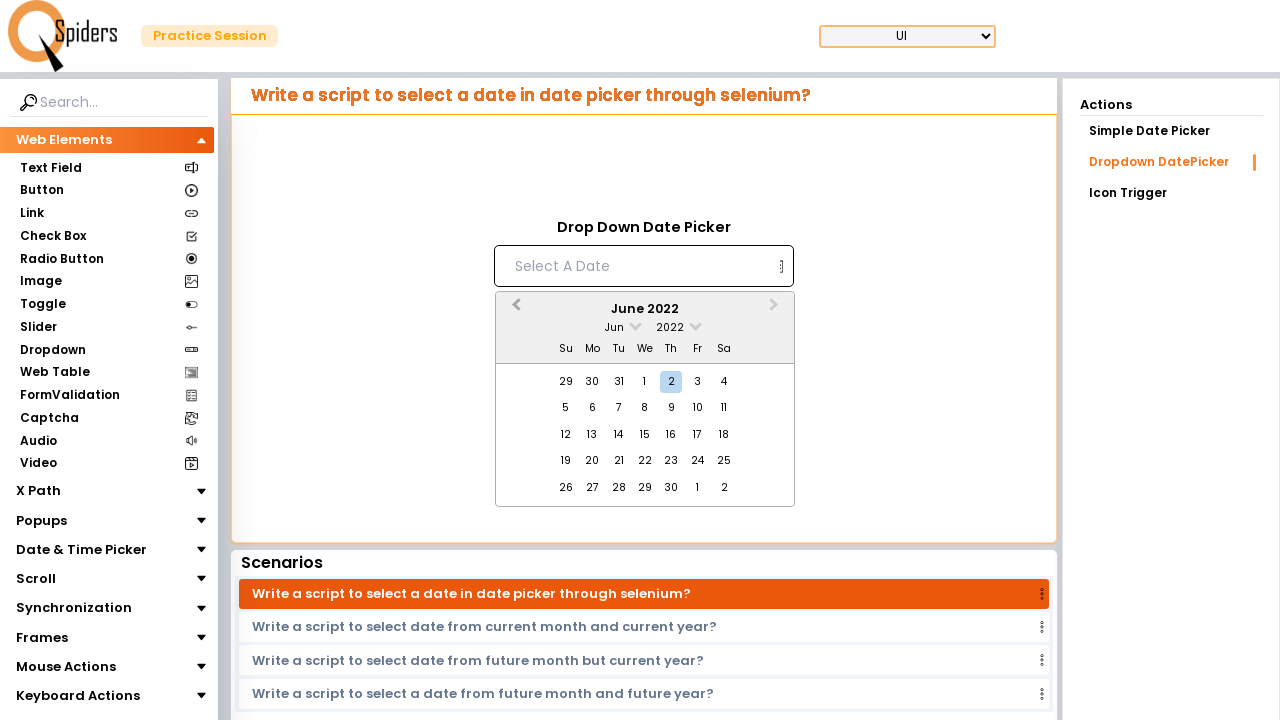

Clicked previous month button to navigate backwards at (514, 310) on xpath=//*[@id="demoUI"]/main/section/article/aside/div/aside/div/article/div/div
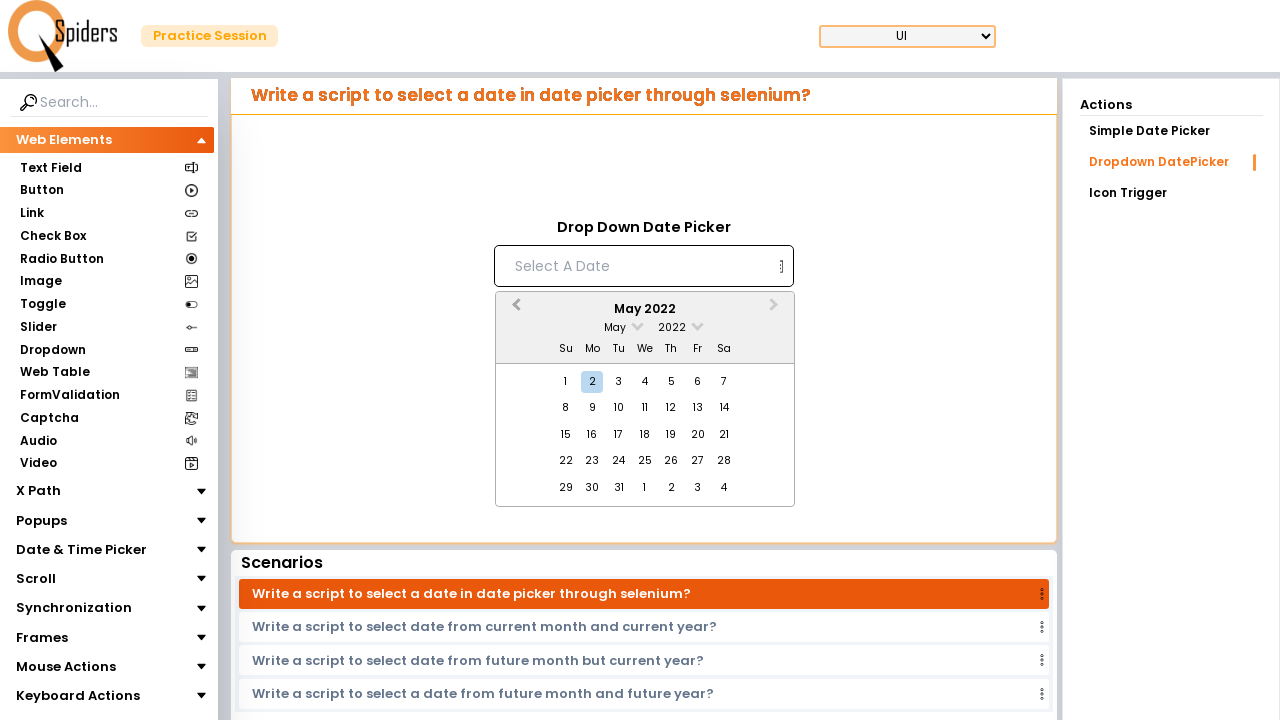

Waited 200ms for calendar to update
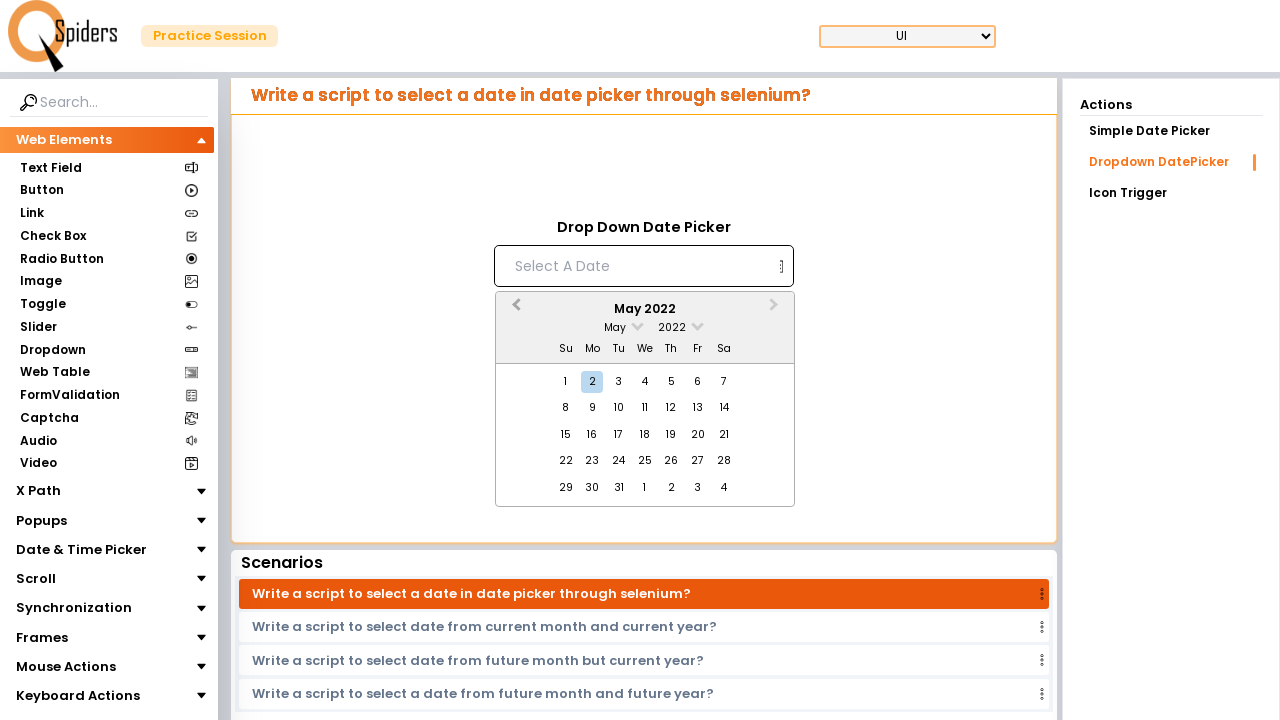

Retrieved current month/year display: May 2022
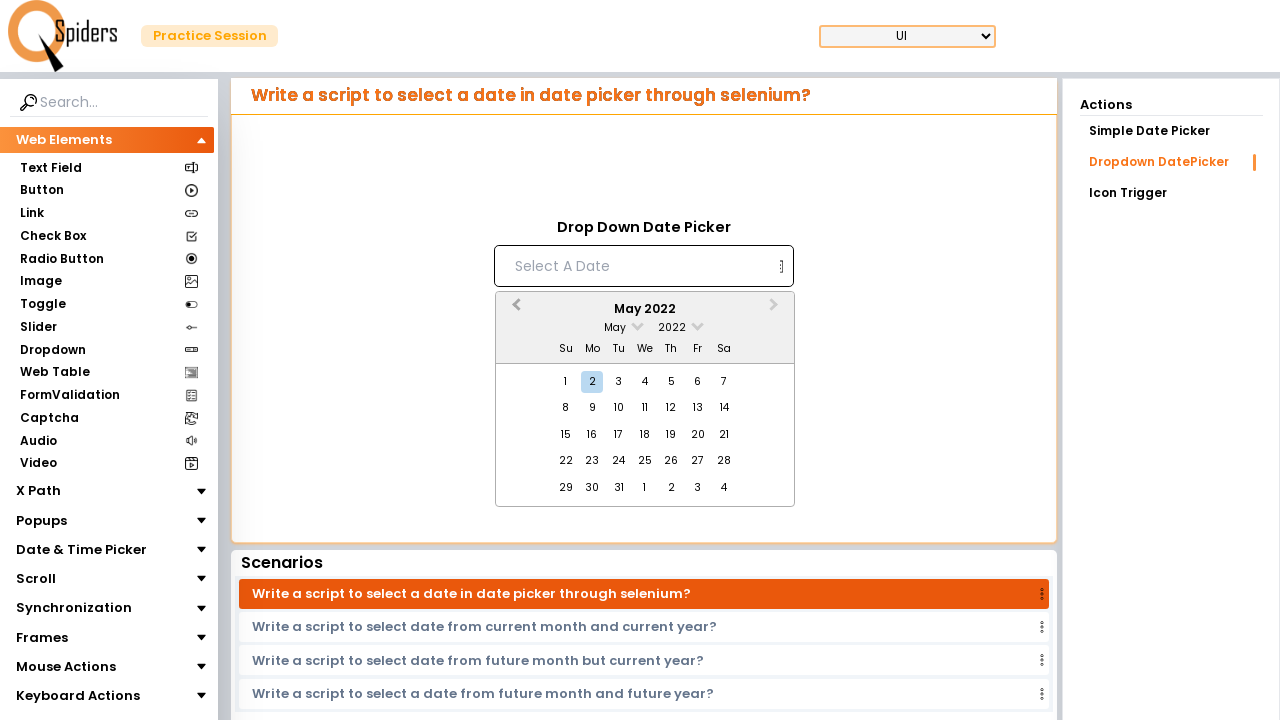

Clicked previous month button to navigate backwards at (514, 310) on xpath=//*[@id="demoUI"]/main/section/article/aside/div/aside/div/article/div/div
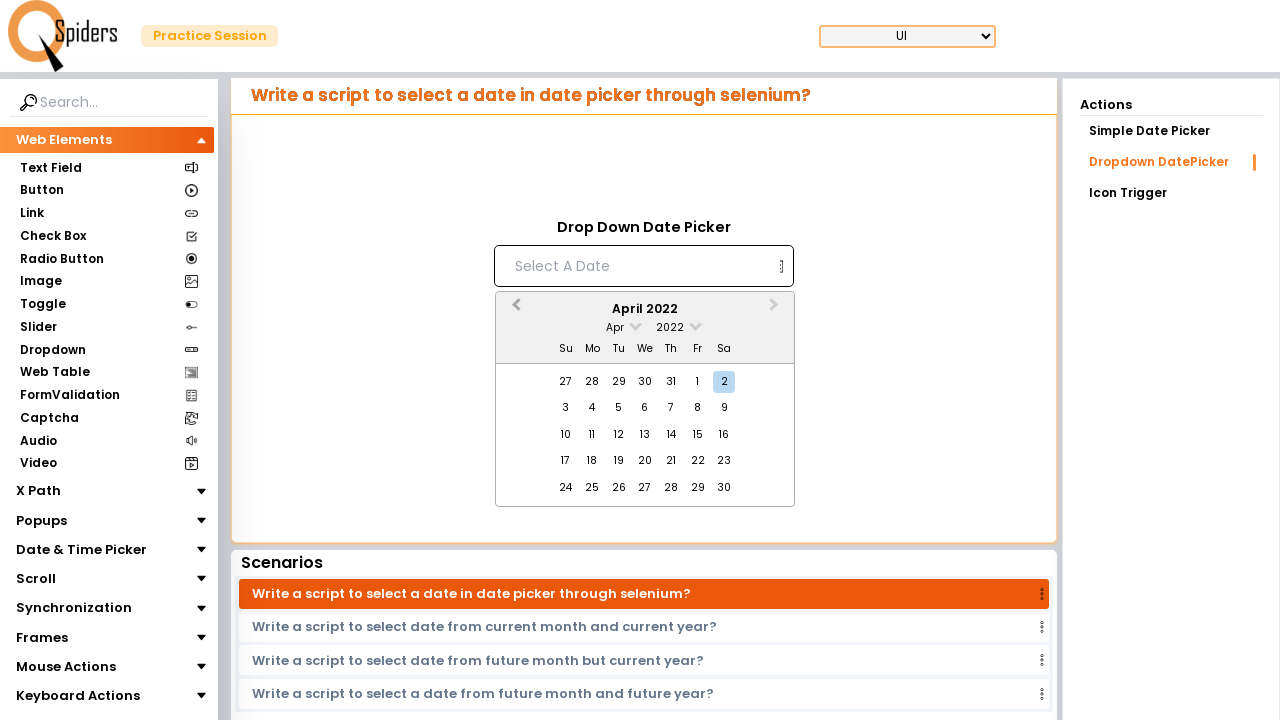

Waited 200ms for calendar to update
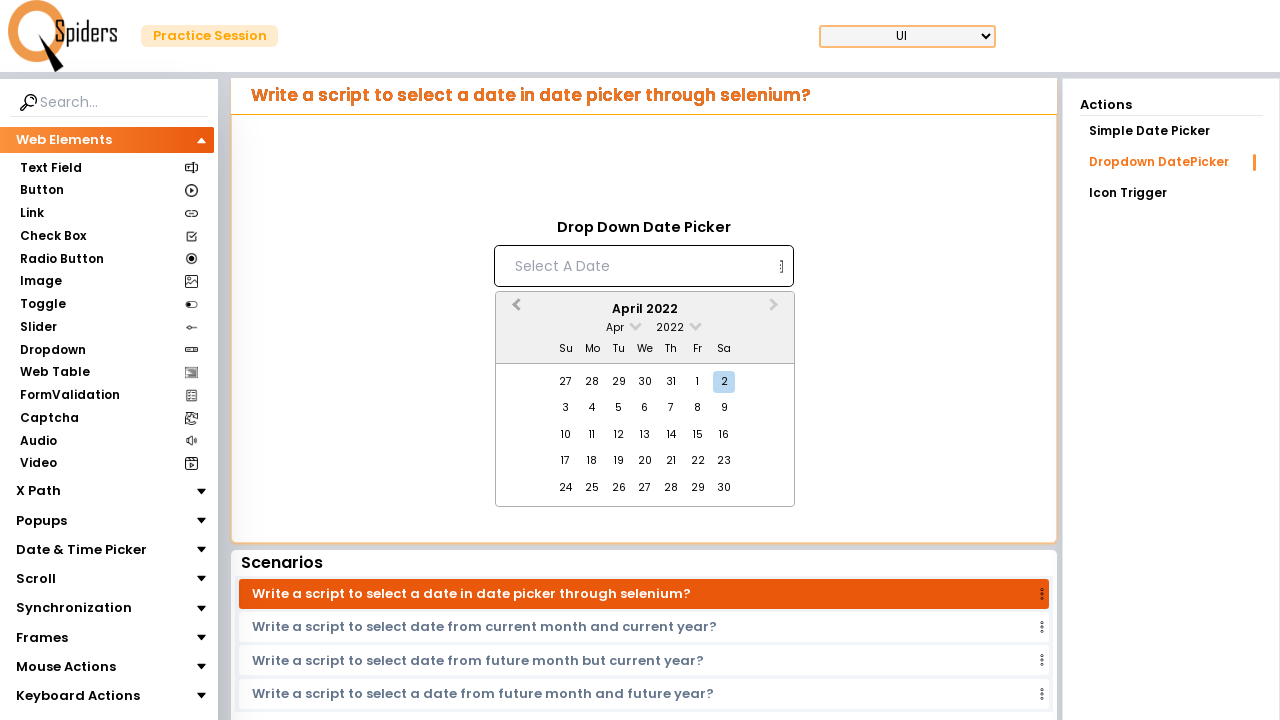

Retrieved current month/year display: April 2022
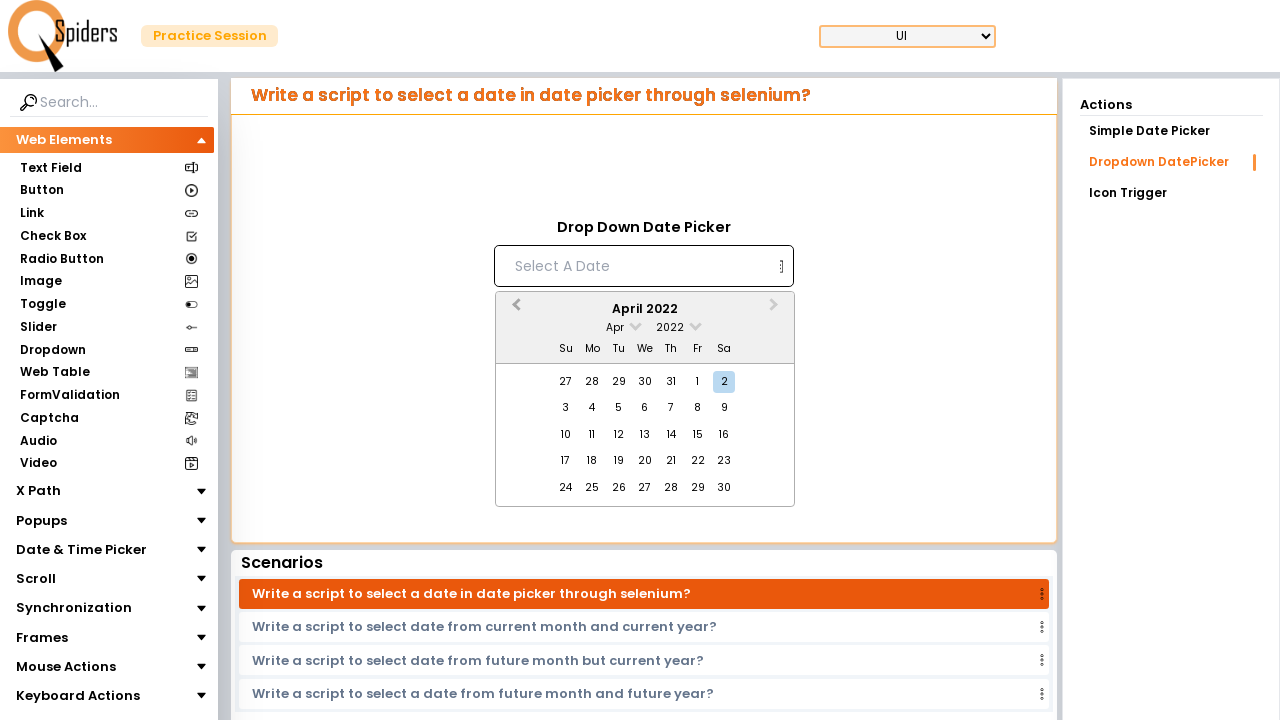

Clicked previous month button to navigate backwards at (514, 310) on xpath=//*[@id="demoUI"]/main/section/article/aside/div/aside/div/article/div/div
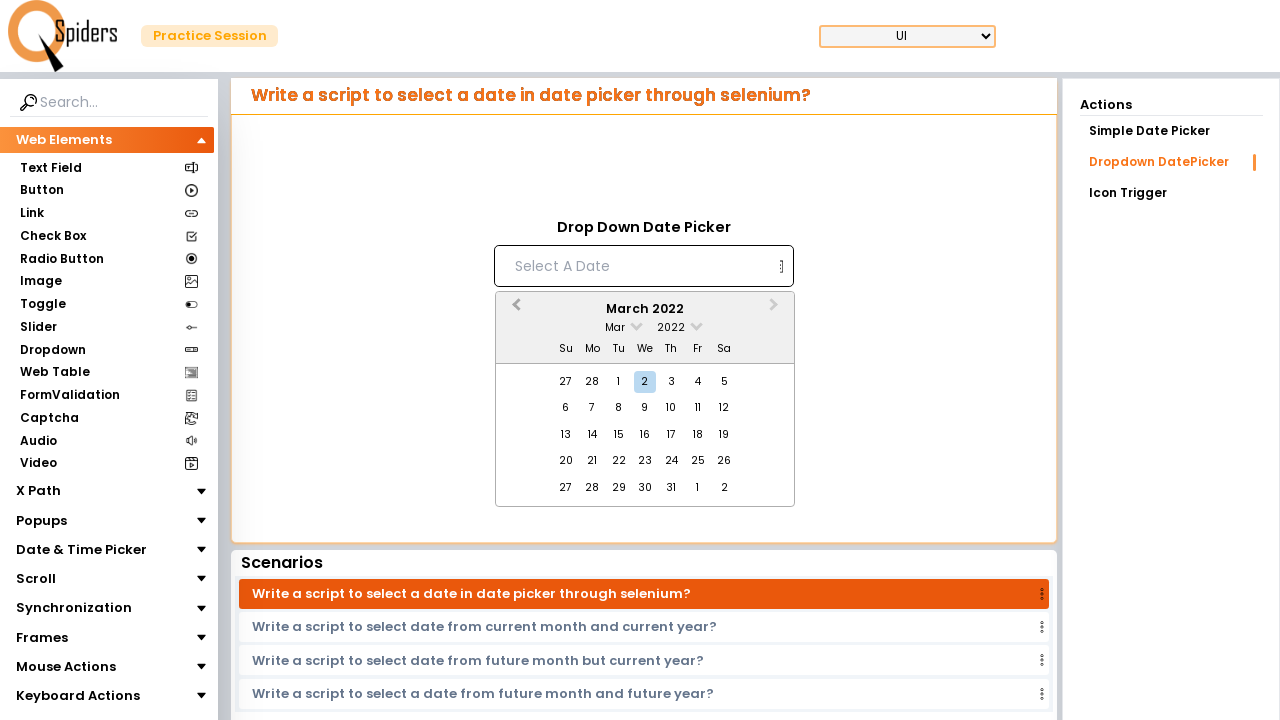

Waited 200ms for calendar to update
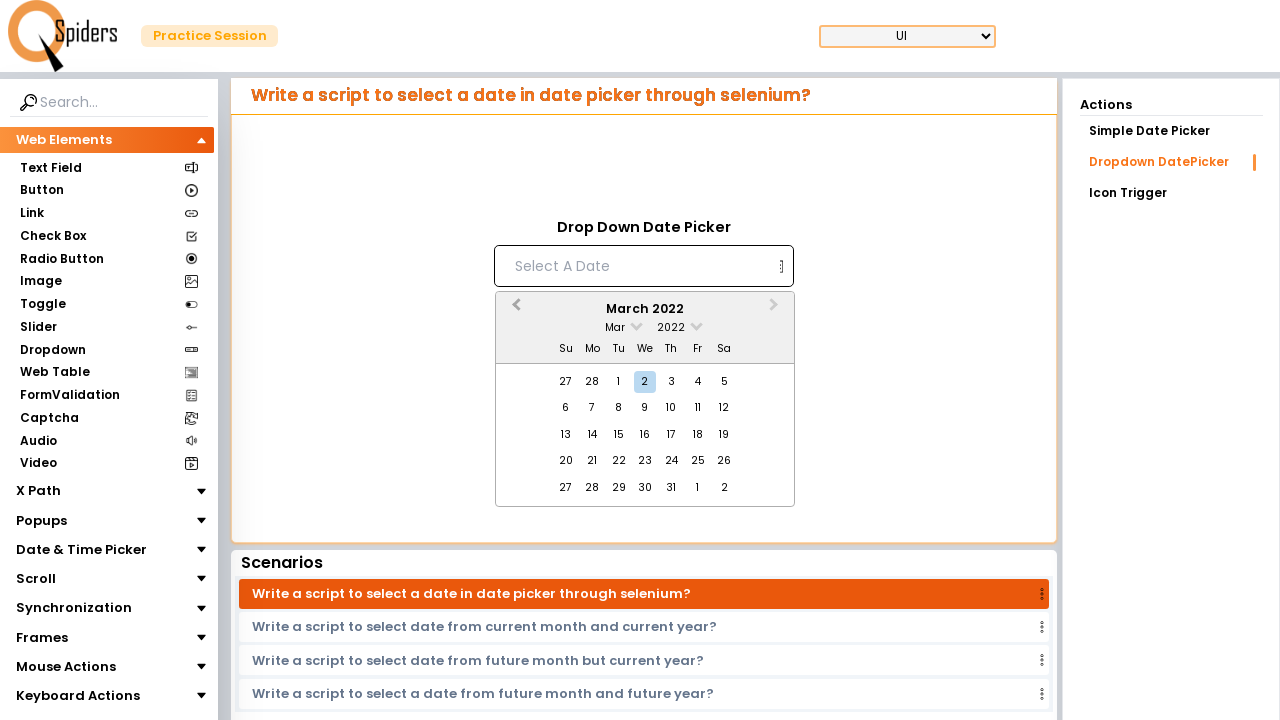

Retrieved current month/year display: March 2022
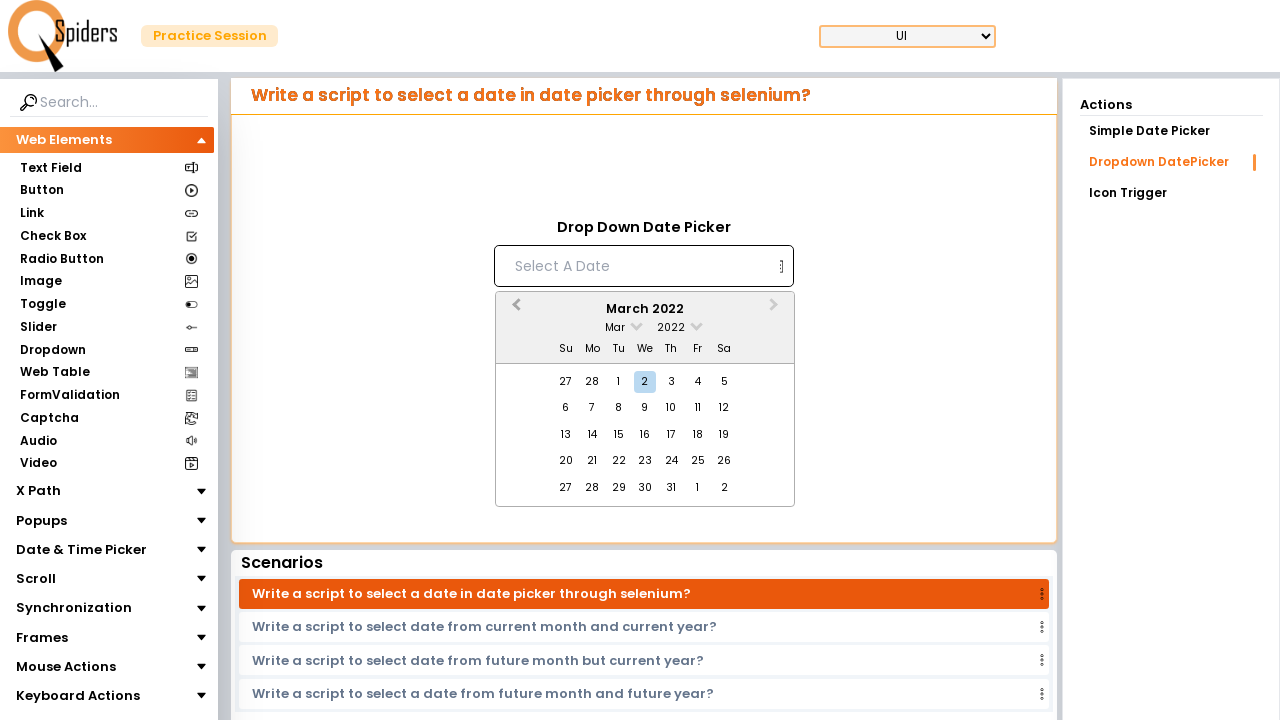

Clicked previous month button to navigate backwards at (514, 310) on xpath=//*[@id="demoUI"]/main/section/article/aside/div/aside/div/article/div/div
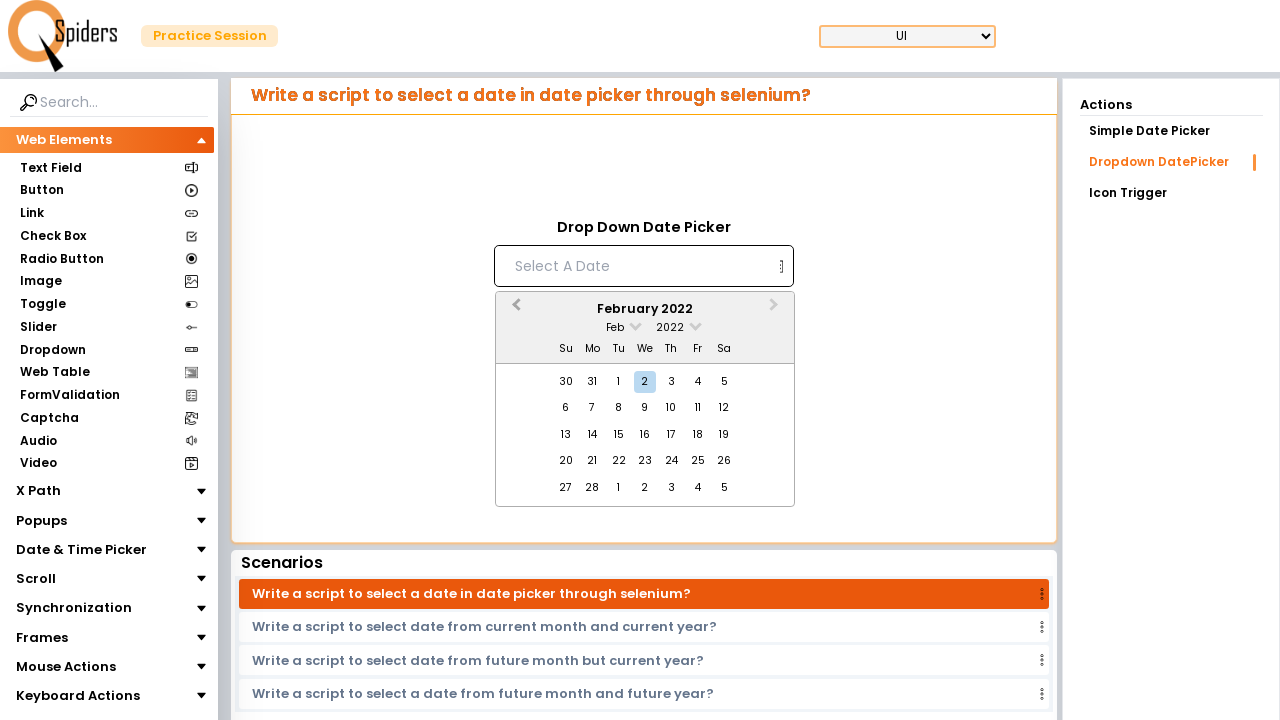

Waited 200ms for calendar to update
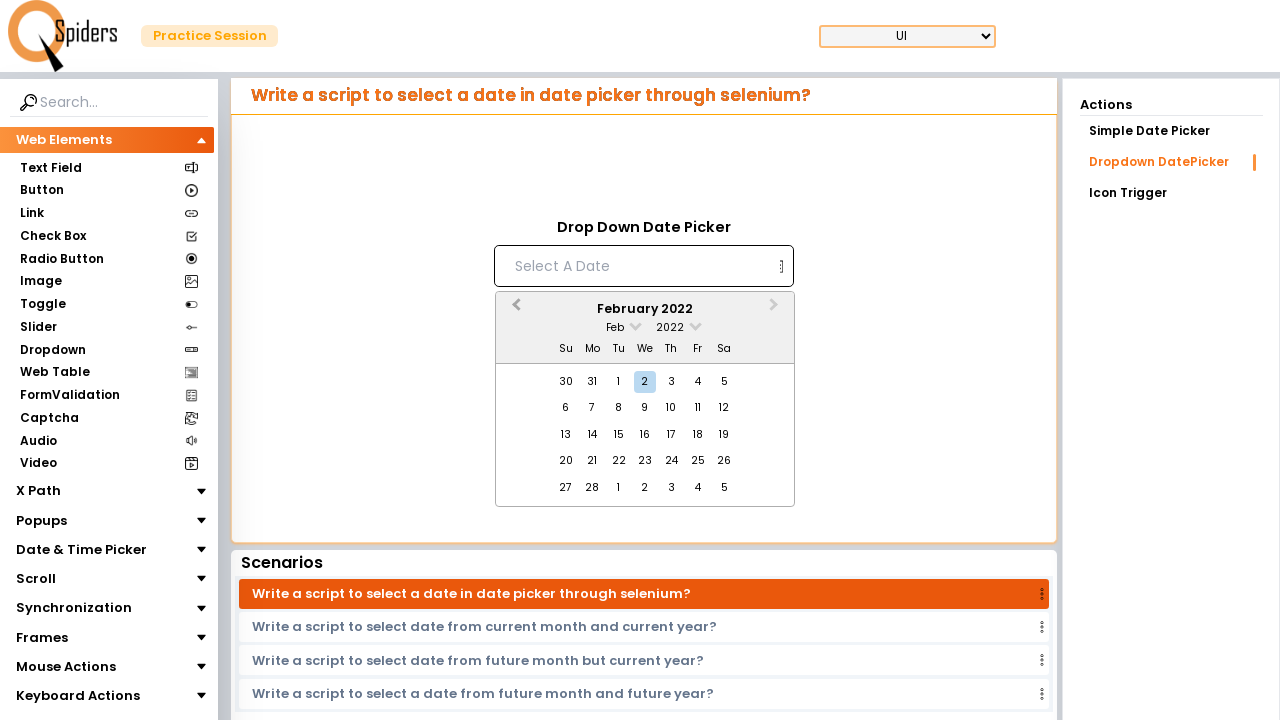

Retrieved current month/year display: February 2022
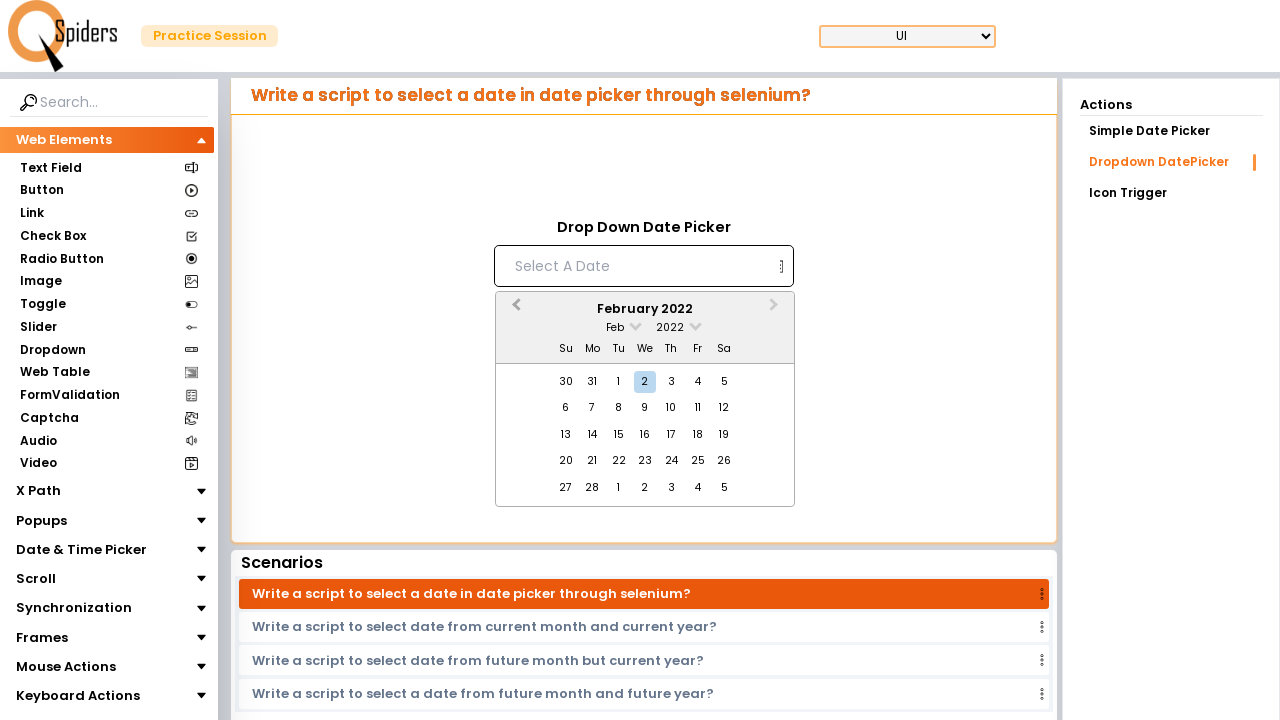

Clicked previous month button to navigate backwards at (514, 310) on xpath=//*[@id="demoUI"]/main/section/article/aside/div/aside/div/article/div/div
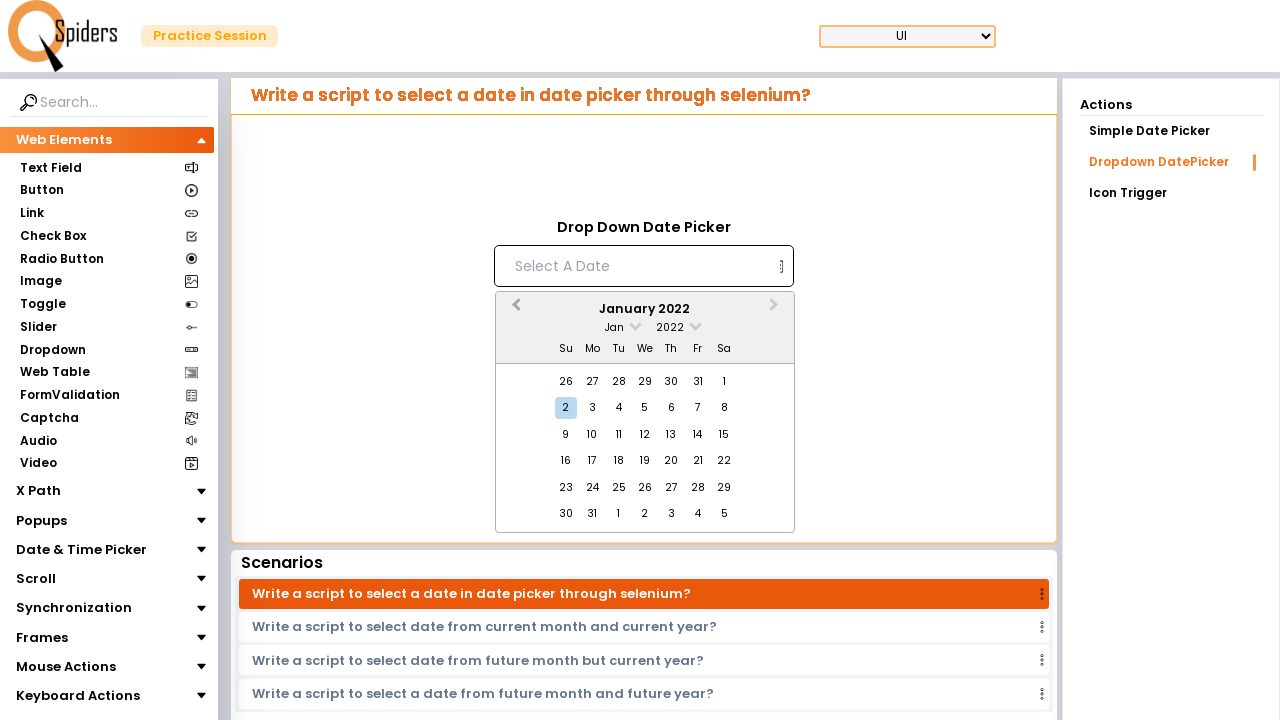

Waited 200ms for calendar to update
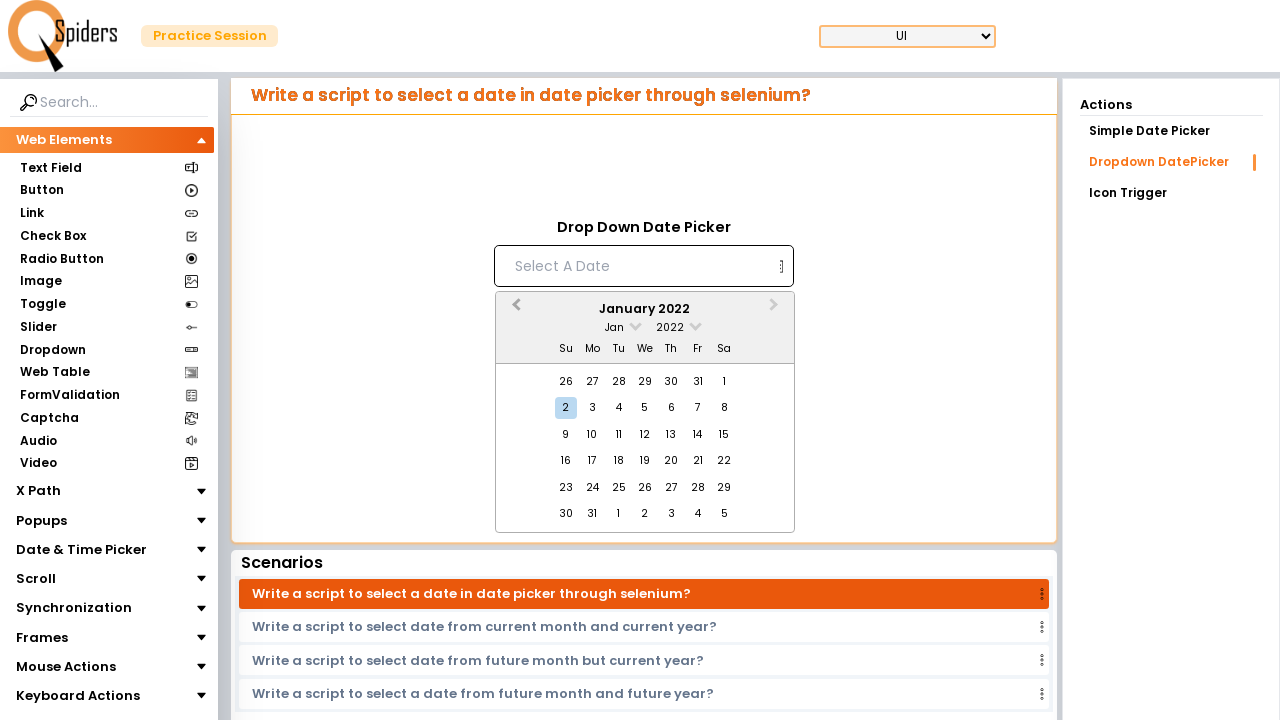

Retrieved current month/year display: January 2022
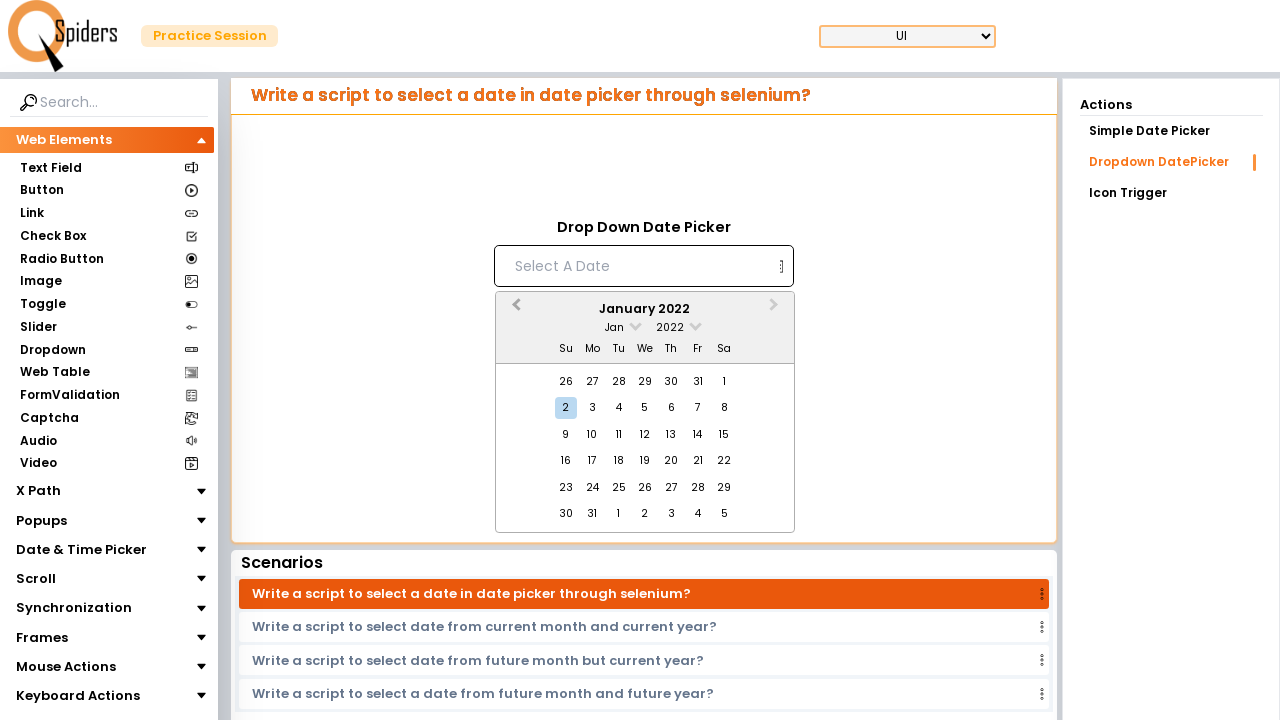

Clicked previous month button to navigate backwards at (514, 310) on xpath=//*[@id="demoUI"]/main/section/article/aside/div/aside/div/article/div/div
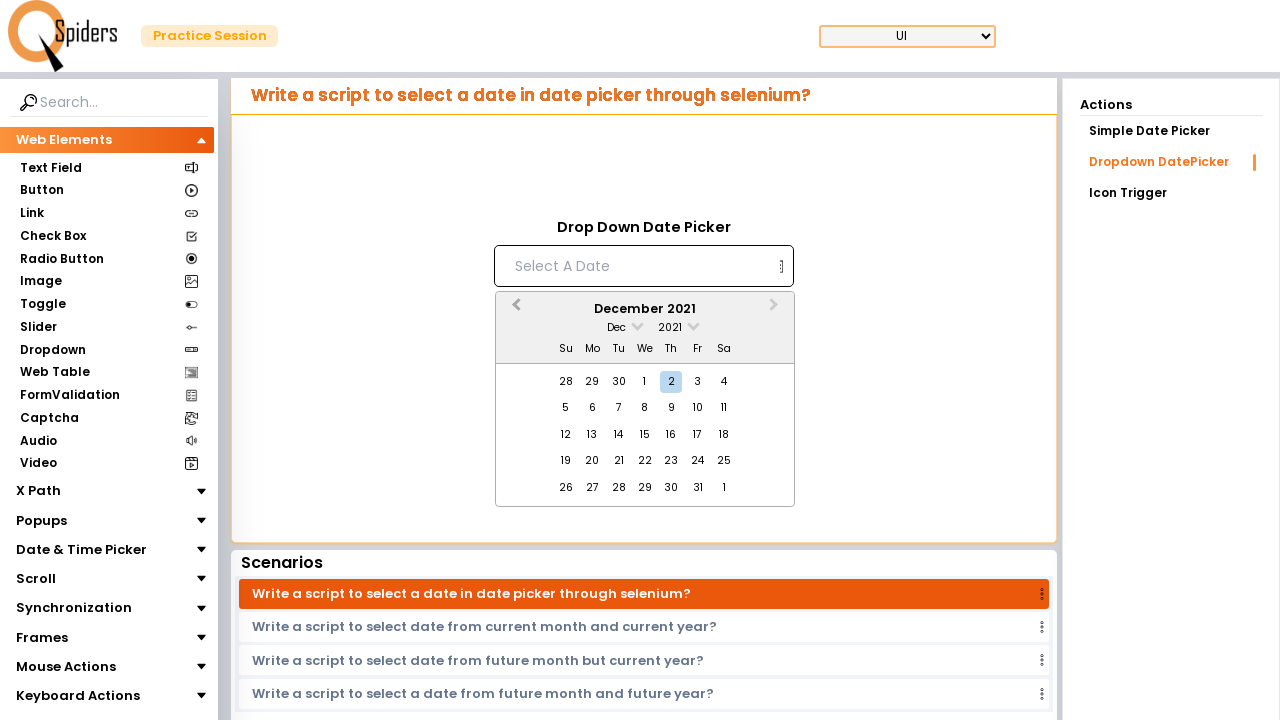

Waited 200ms for calendar to update
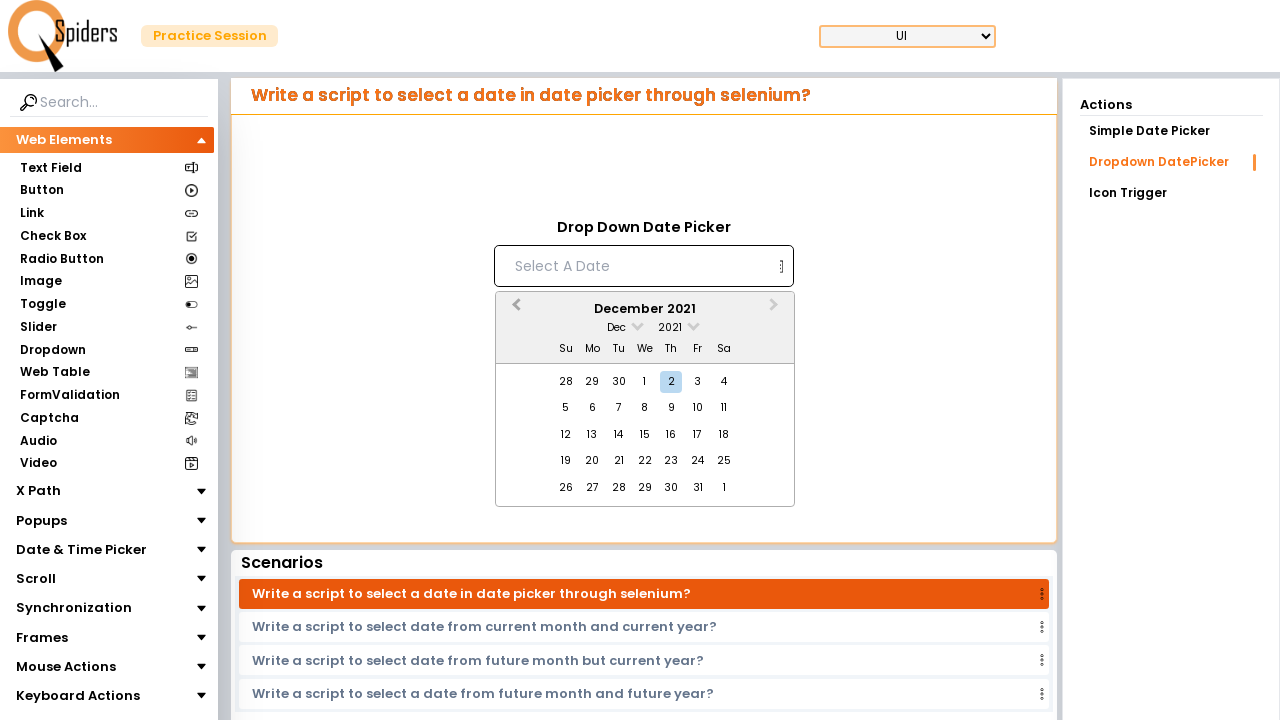

Retrieved current month/year display: December 2021
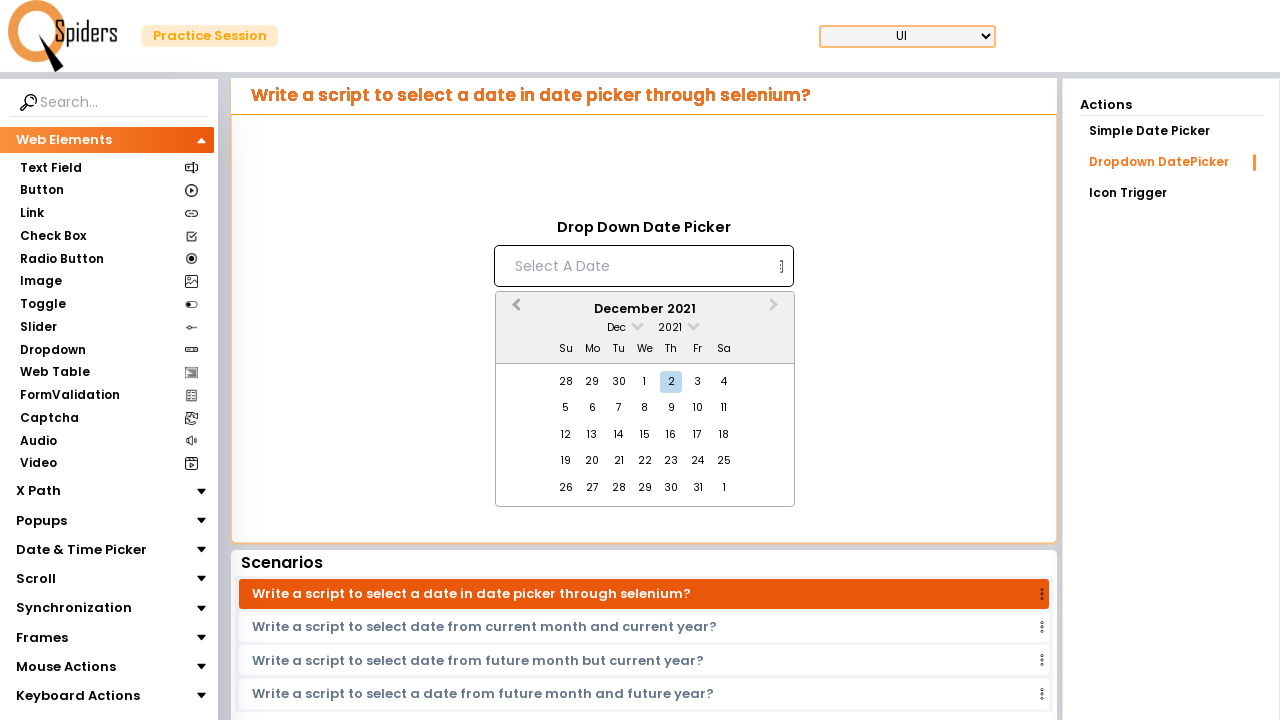

Clicked previous month button to navigate backwards at (514, 310) on xpath=//*[@id="demoUI"]/main/section/article/aside/div/aside/div/article/div/div
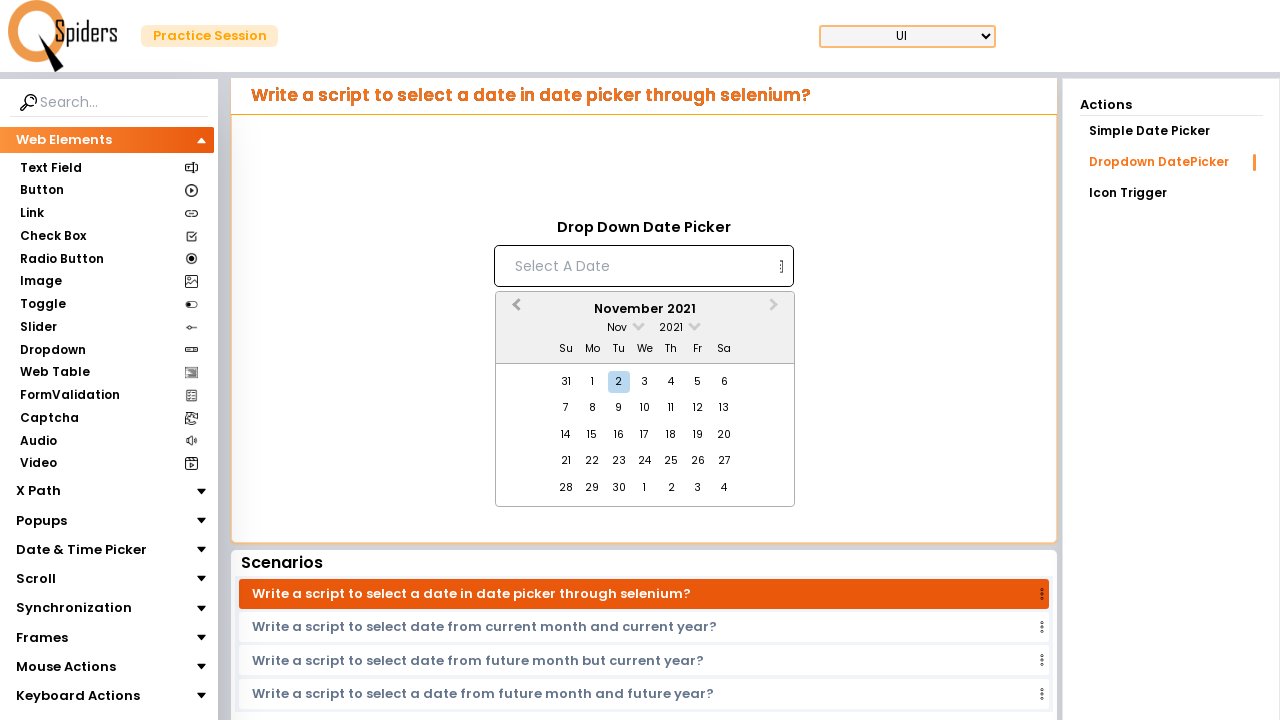

Waited 200ms for calendar to update
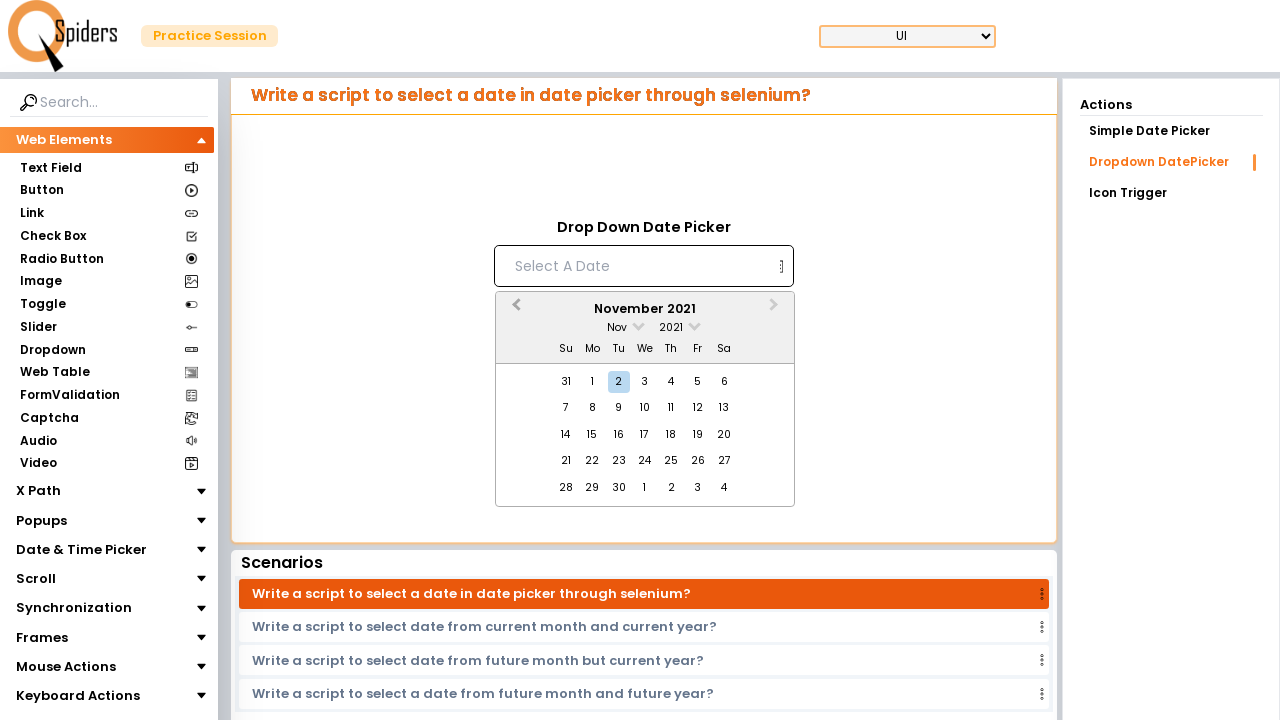

Retrieved current month/year display: November 2021
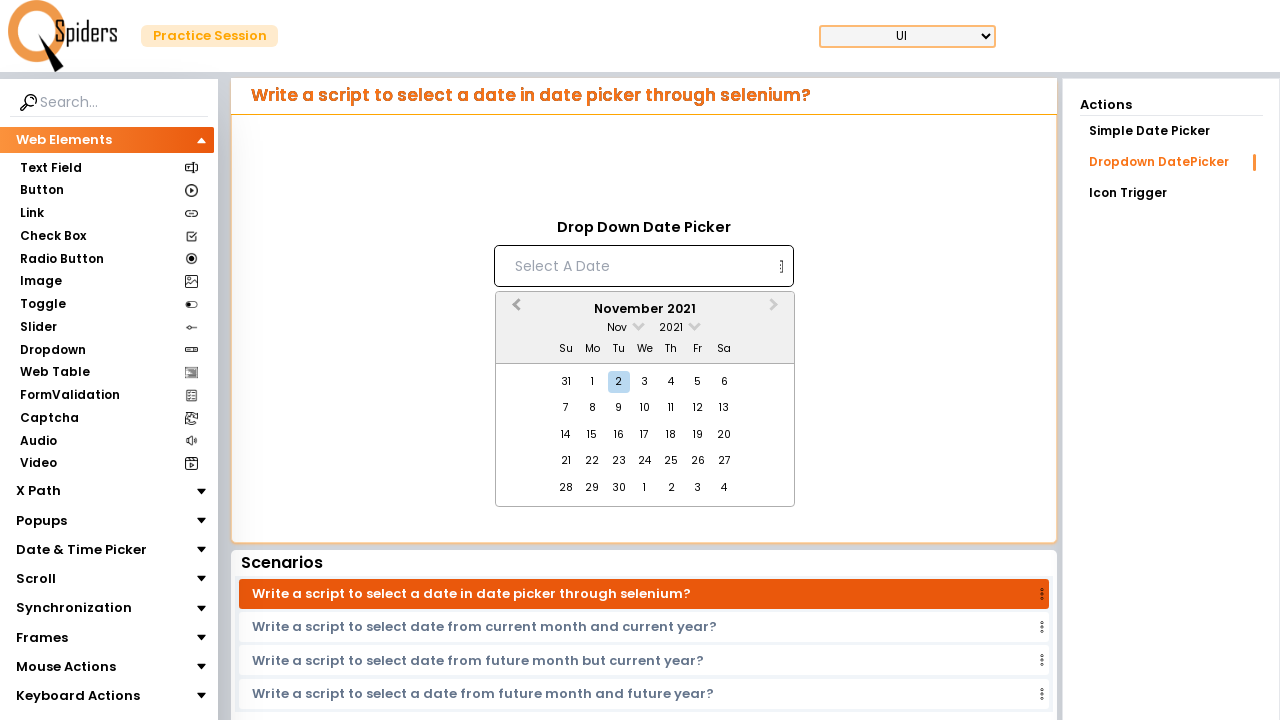

Clicked previous month button to navigate backwards at (514, 310) on xpath=//*[@id="demoUI"]/main/section/article/aside/div/aside/div/article/div/div
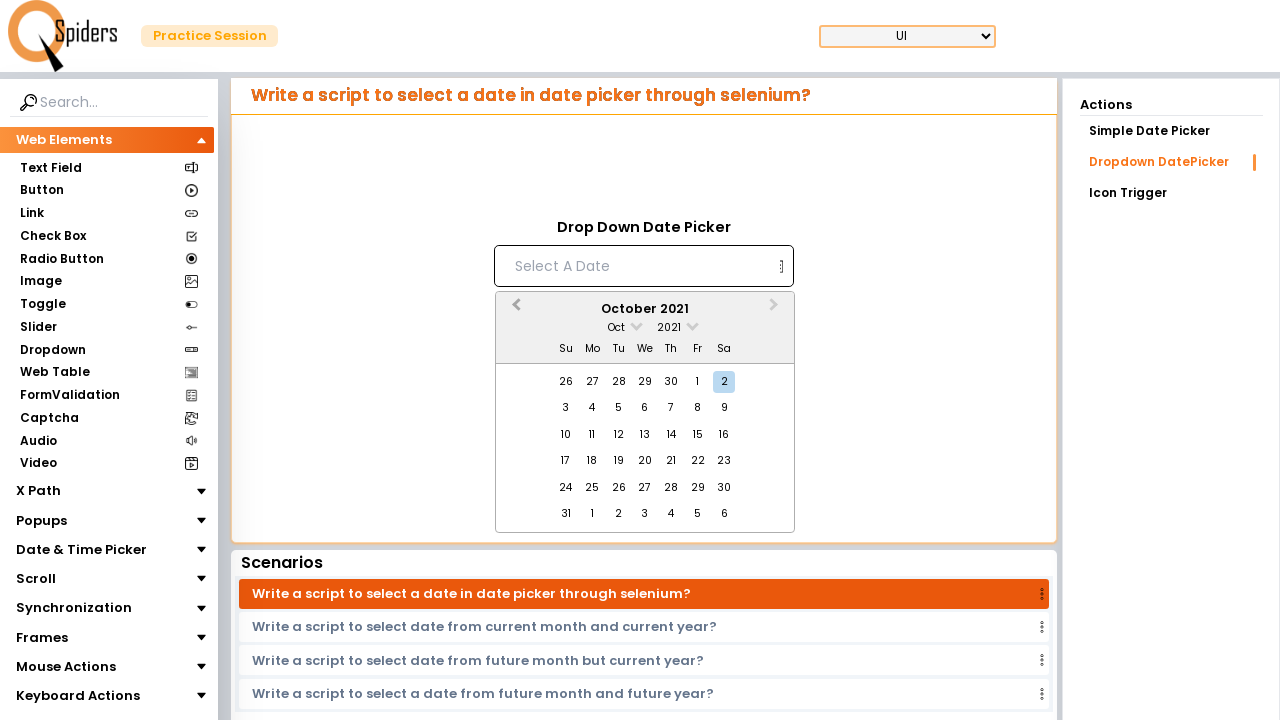

Waited 200ms for calendar to update
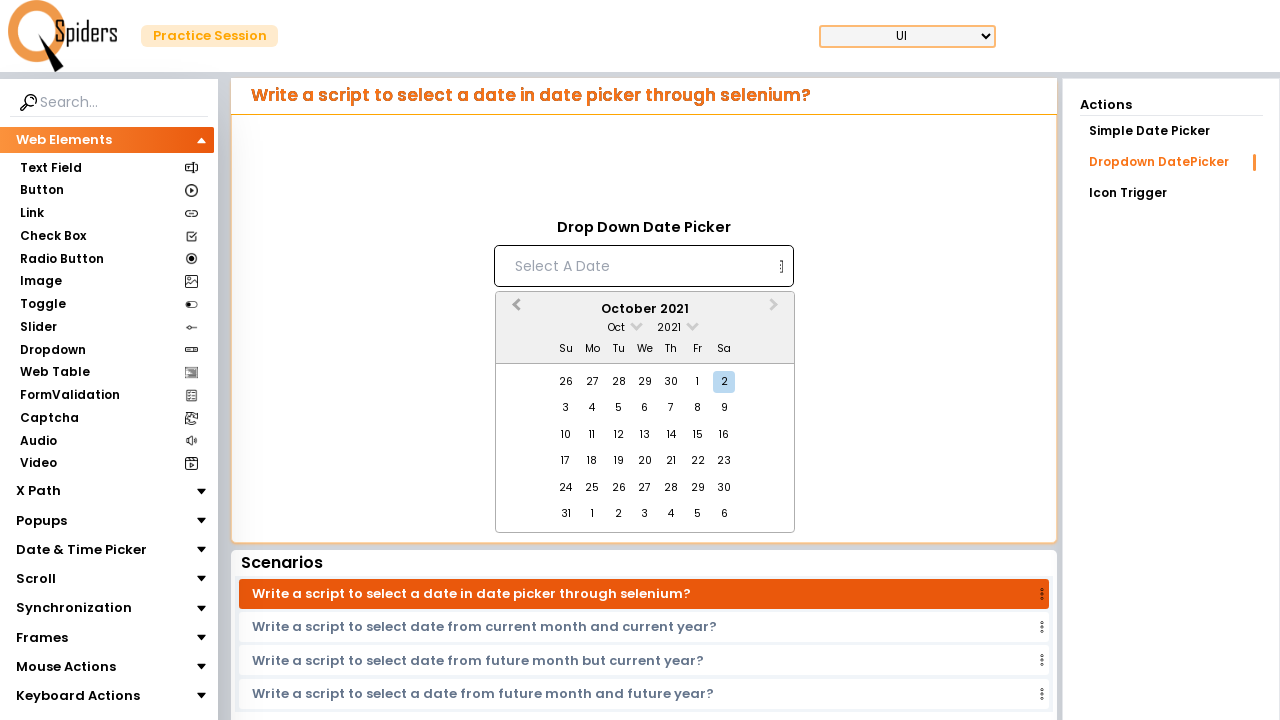

Retrieved current month/year display: October 2021
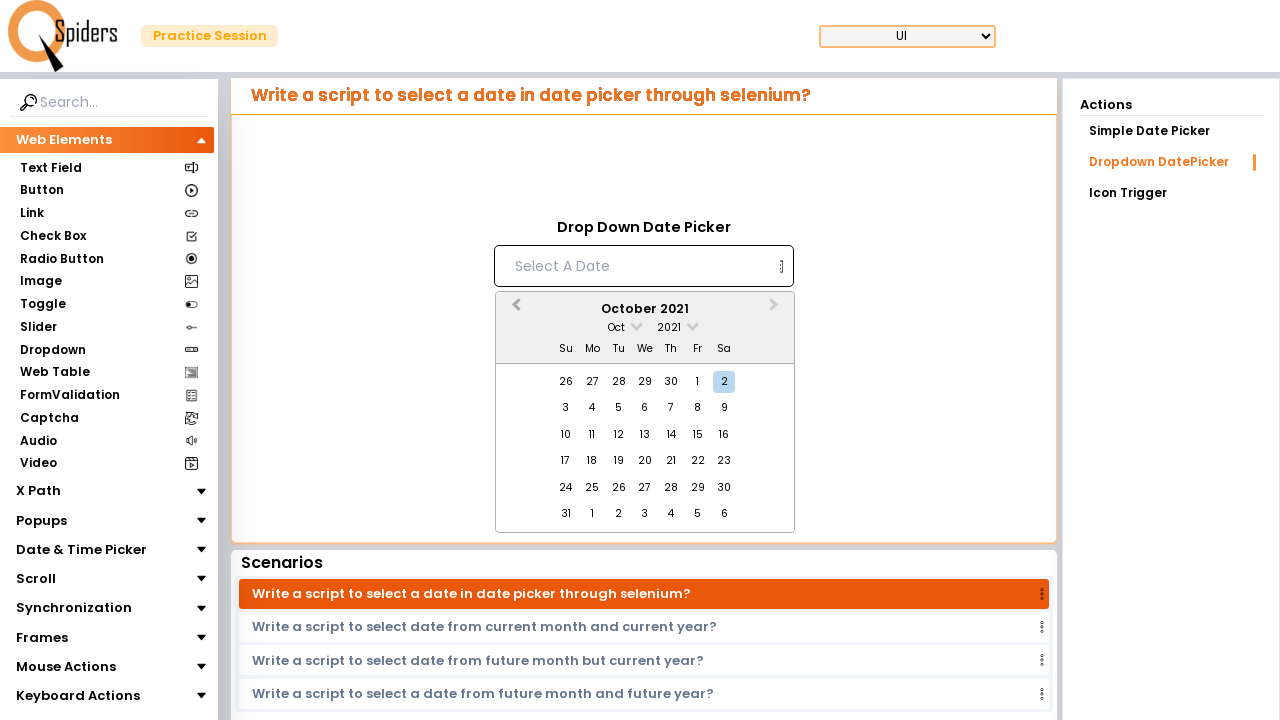

Clicked previous month button to navigate backwards at (514, 310) on xpath=//*[@id="demoUI"]/main/section/article/aside/div/aside/div/article/div/div
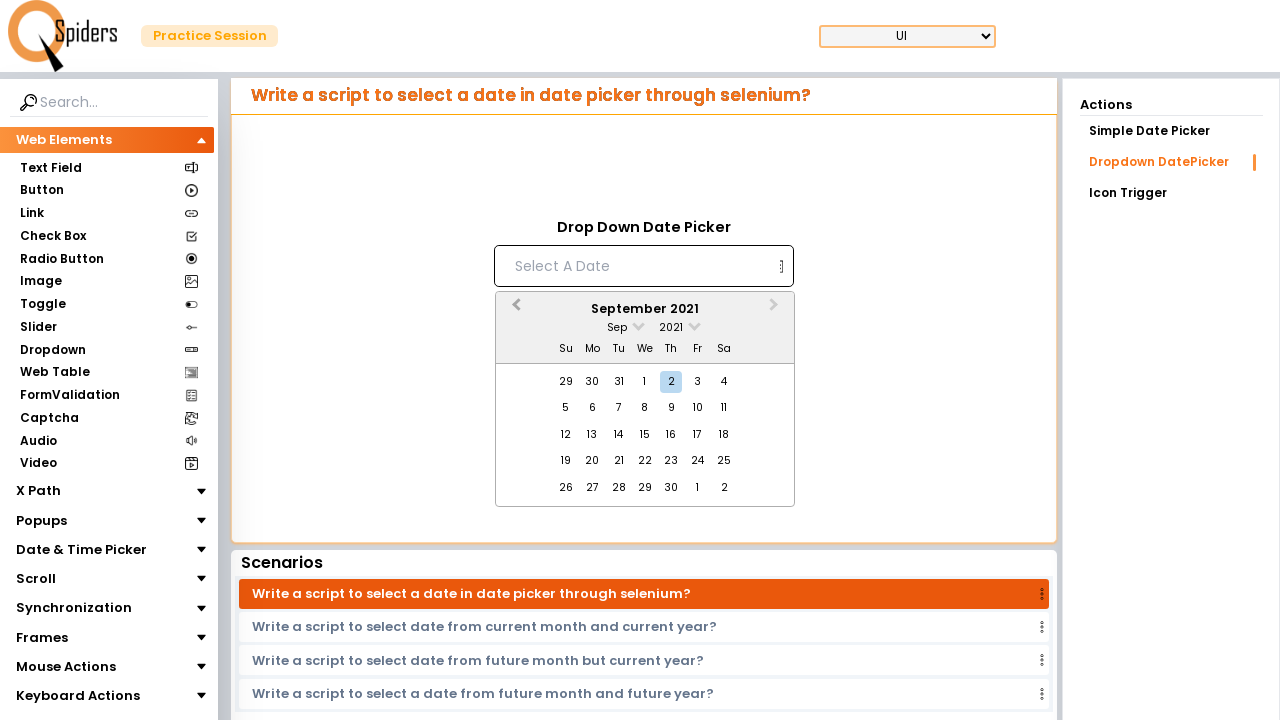

Waited 200ms for calendar to update
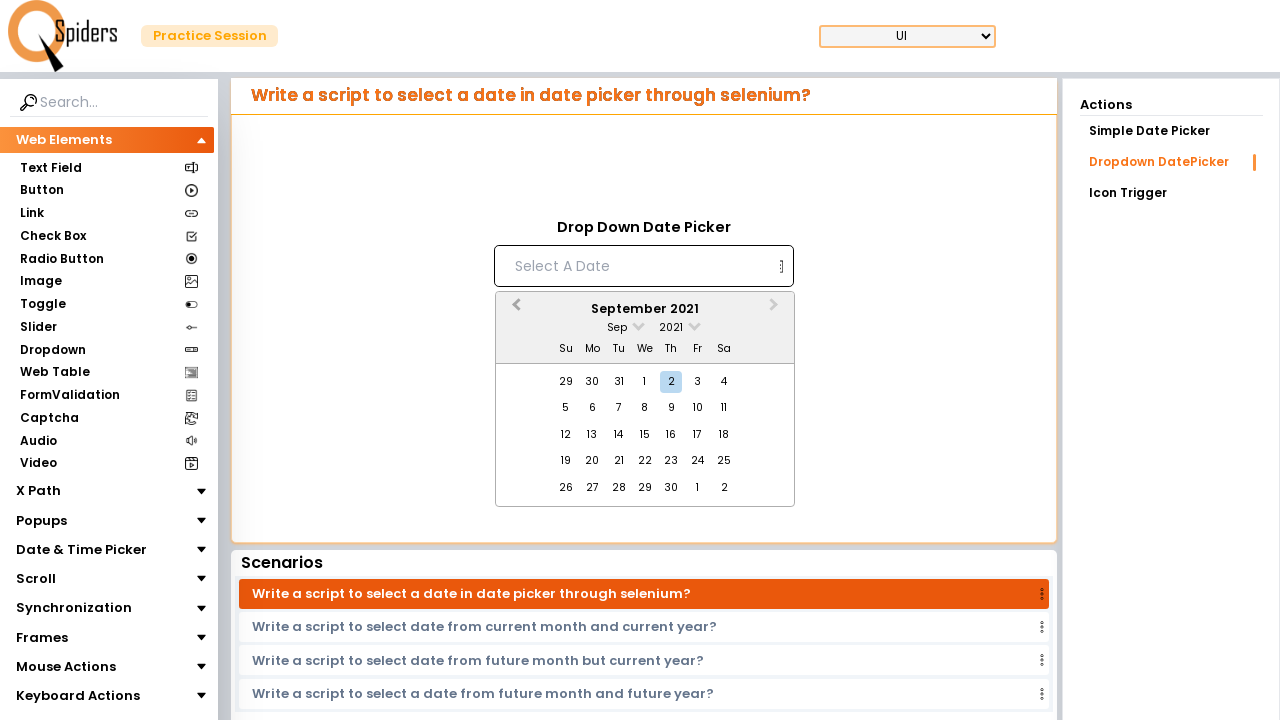

Retrieved current month/year display: September 2021
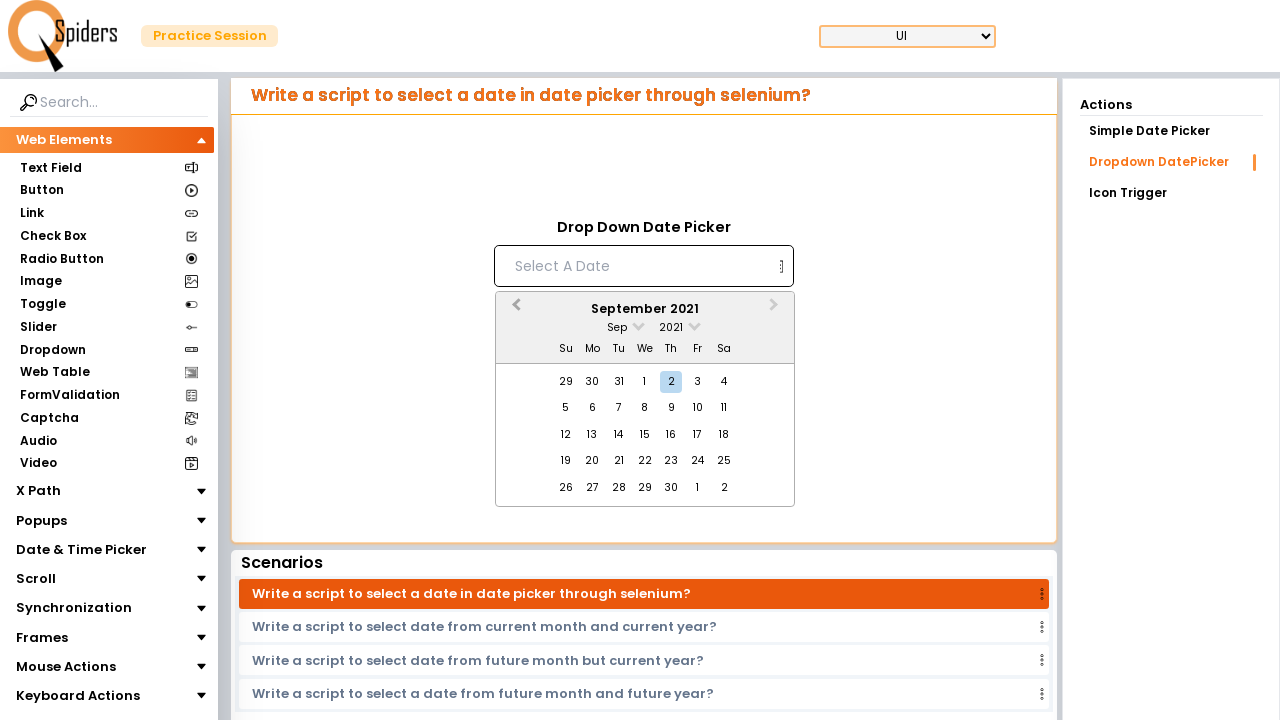

Clicked previous month button to navigate backwards at (514, 310) on xpath=//*[@id="demoUI"]/main/section/article/aside/div/aside/div/article/div/div
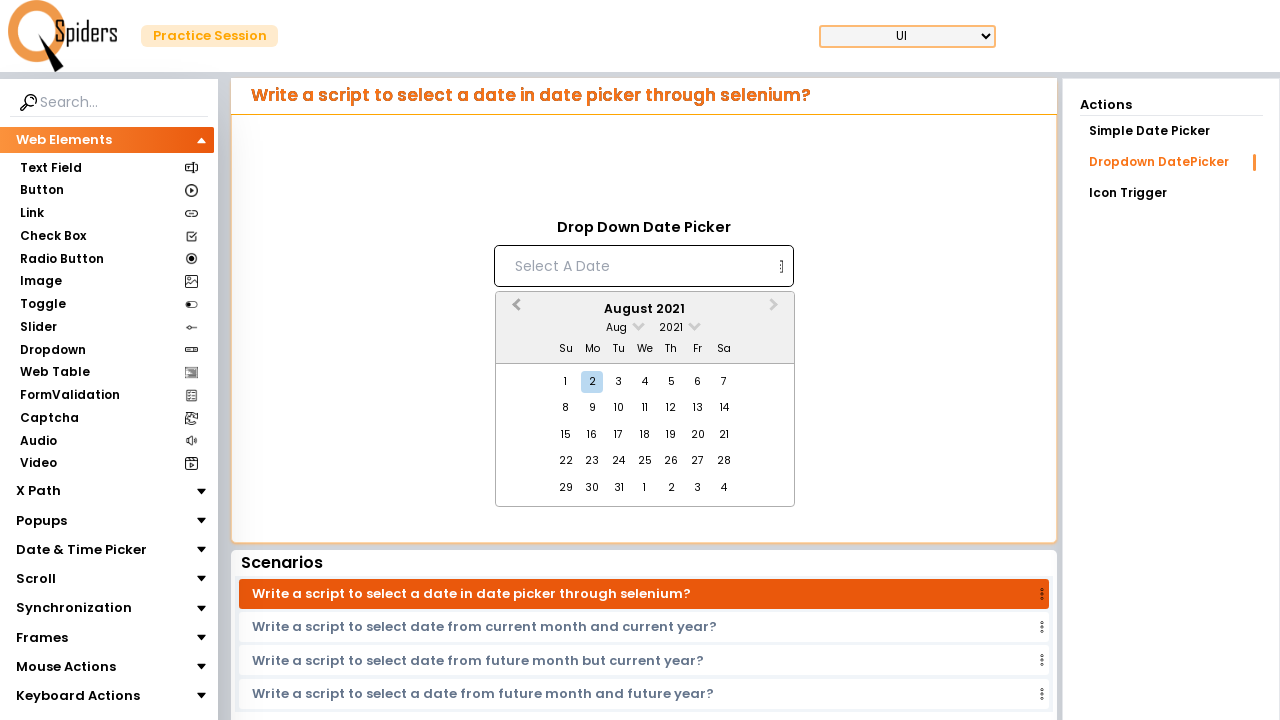

Waited 200ms for calendar to update
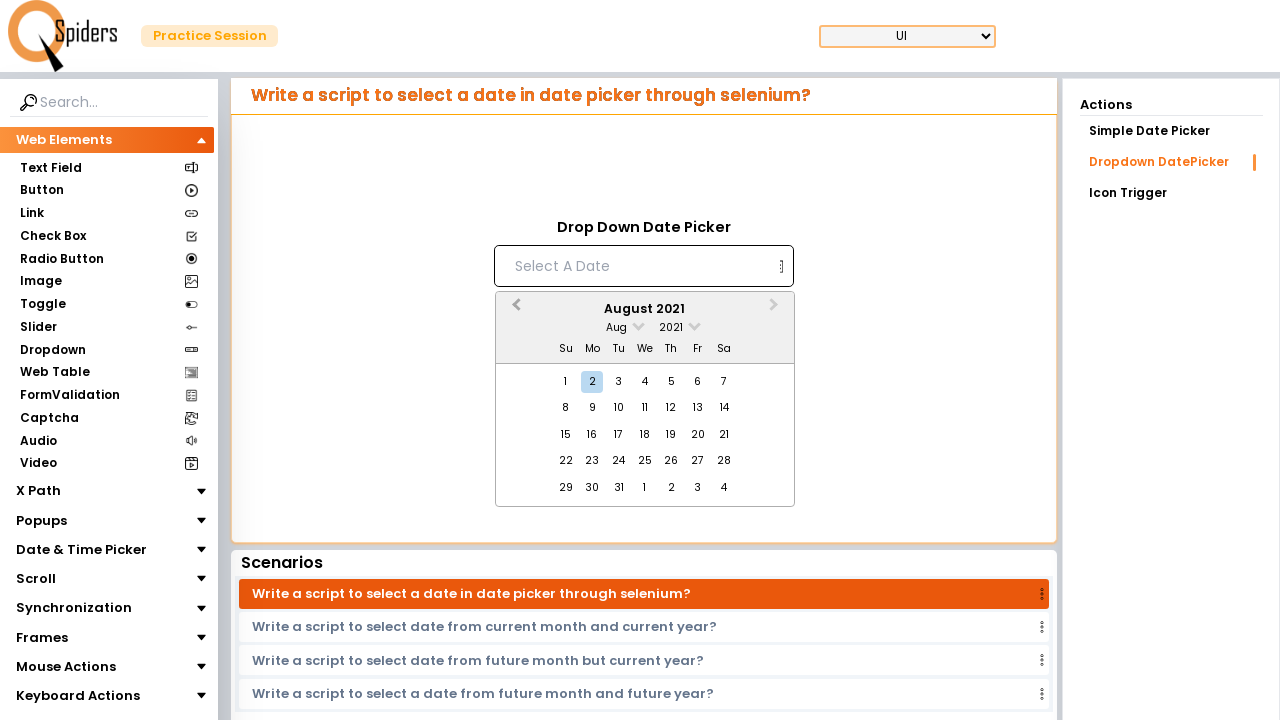

Retrieved current month/year display: August 2021
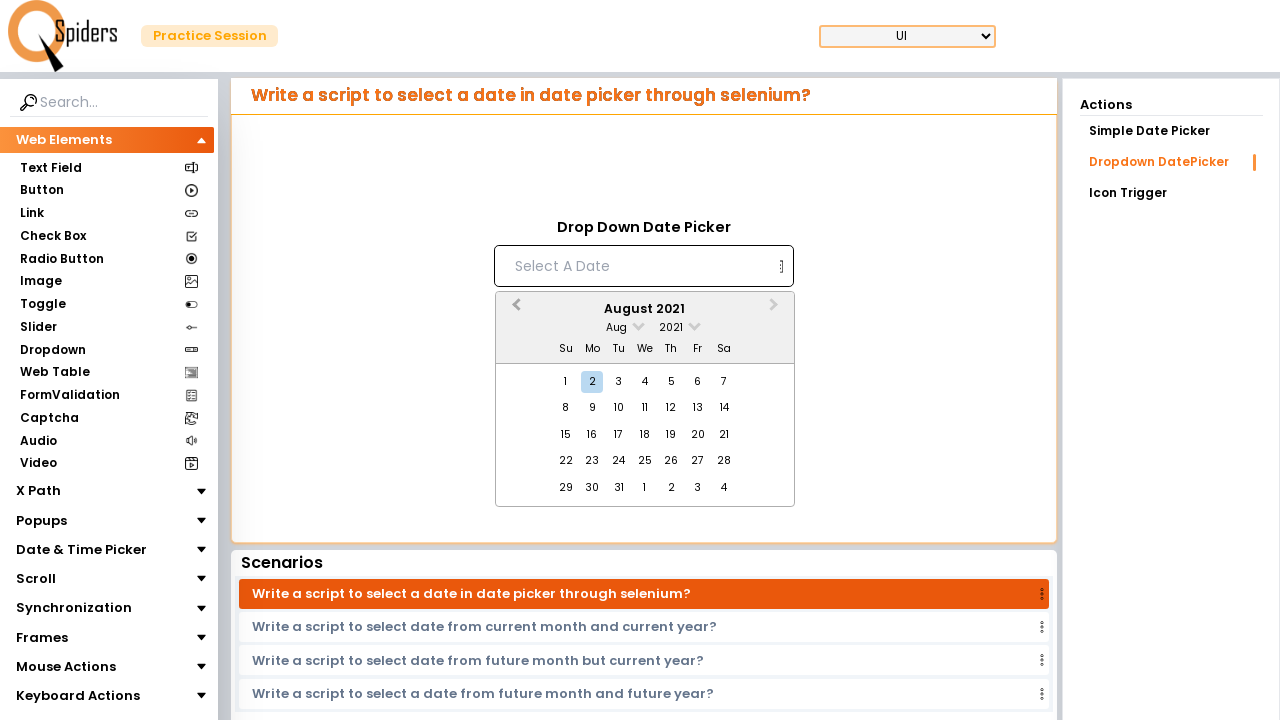

Clicked previous month button to navigate backwards at (514, 310) on xpath=//*[@id="demoUI"]/main/section/article/aside/div/aside/div/article/div/div
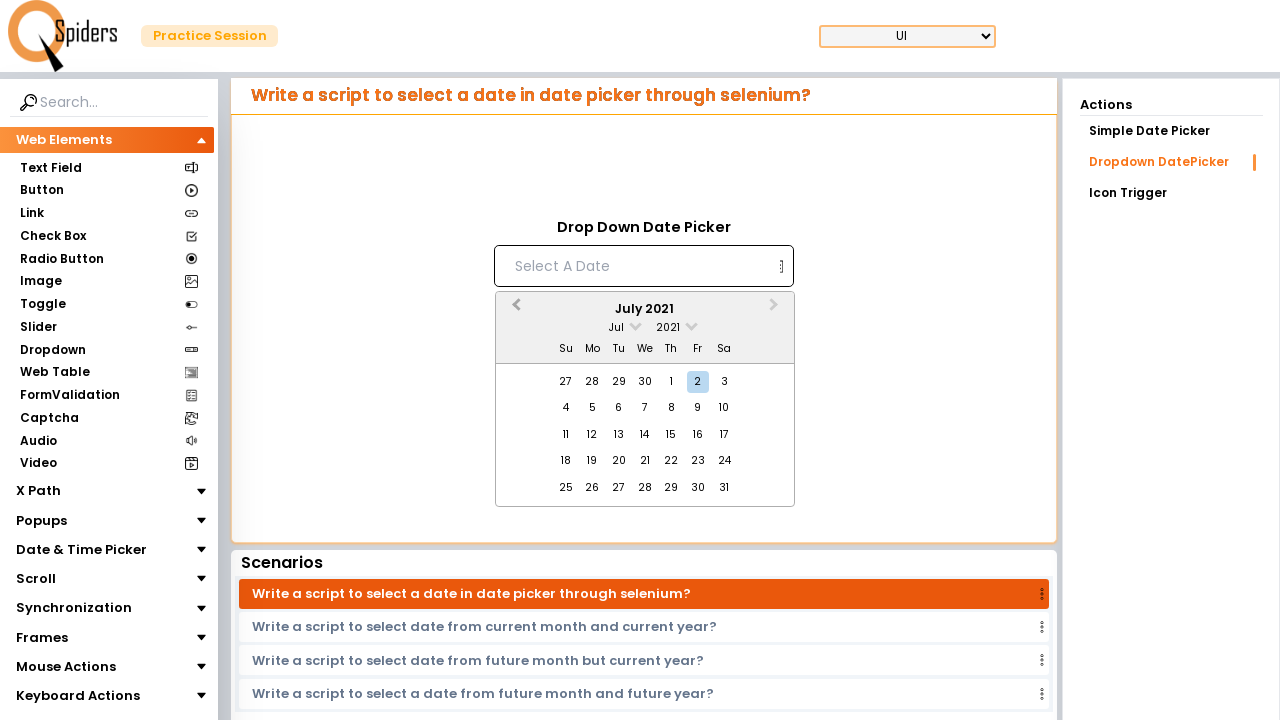

Waited 200ms for calendar to update
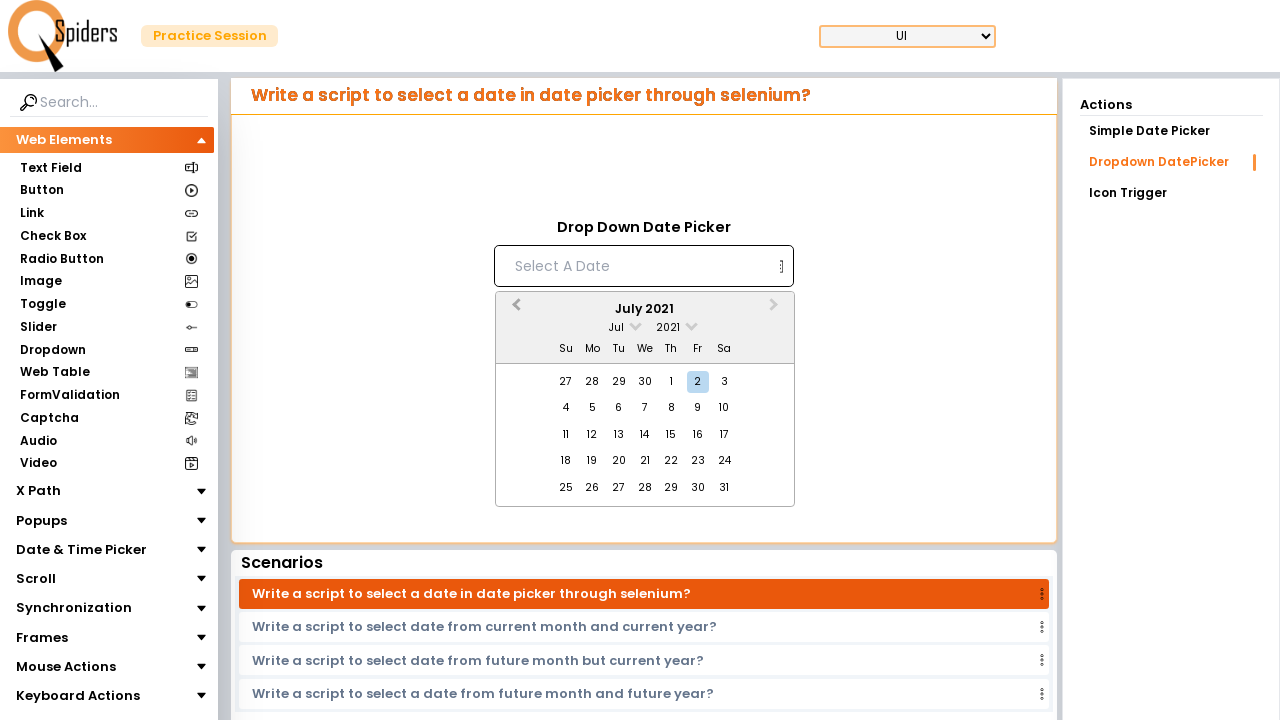

Retrieved current month/year display: July 2021
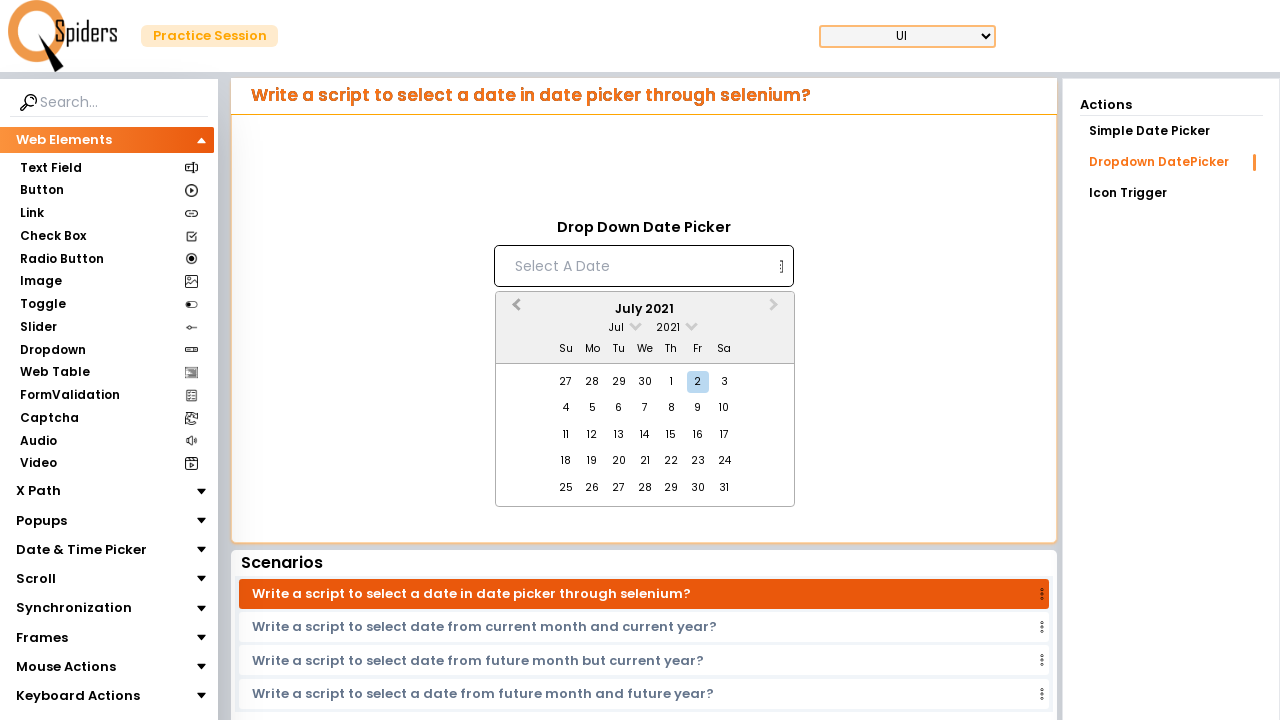

Clicked previous month button to navigate backwards at (514, 310) on xpath=//*[@id="demoUI"]/main/section/article/aside/div/aside/div/article/div/div
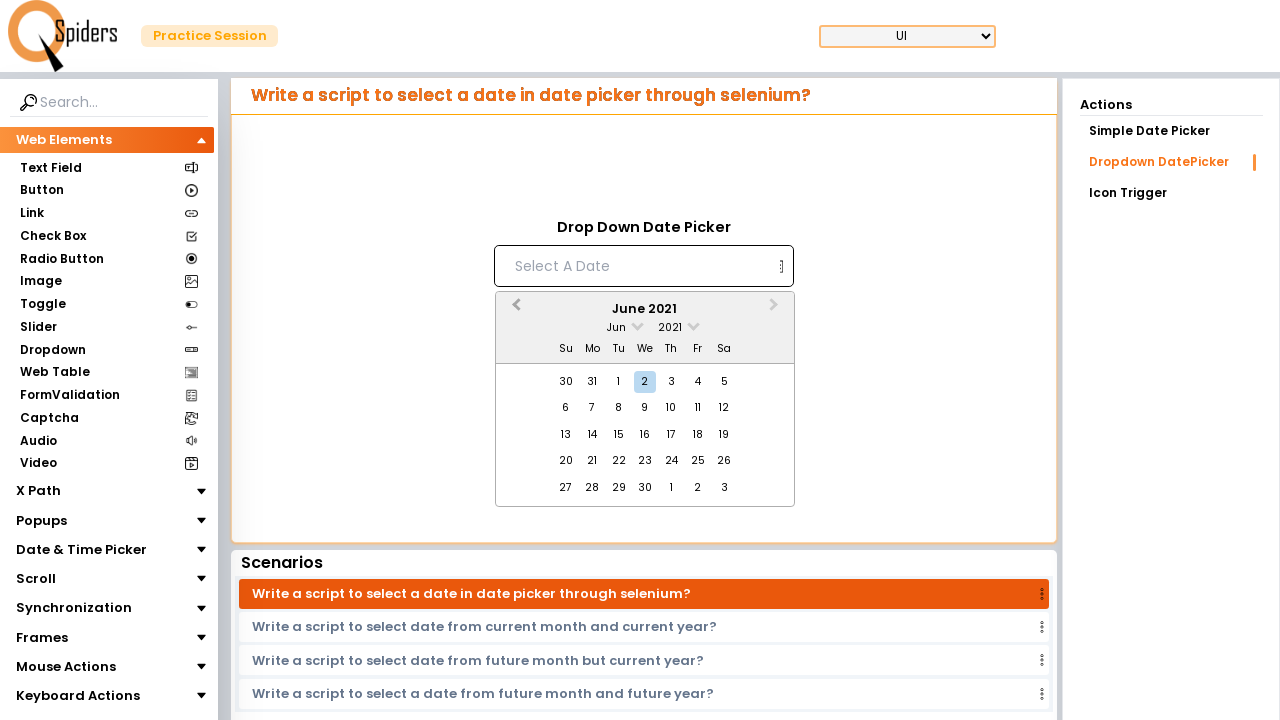

Waited 200ms for calendar to update
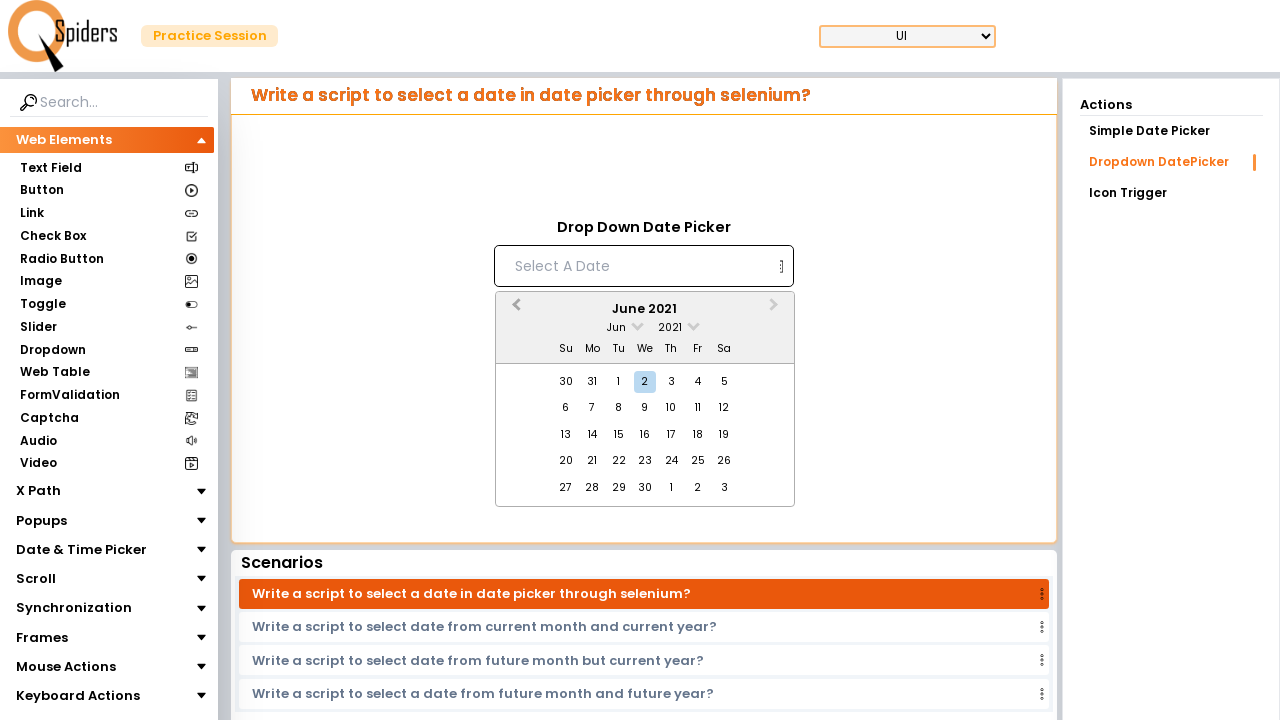

Retrieved current month/year display: June 2021
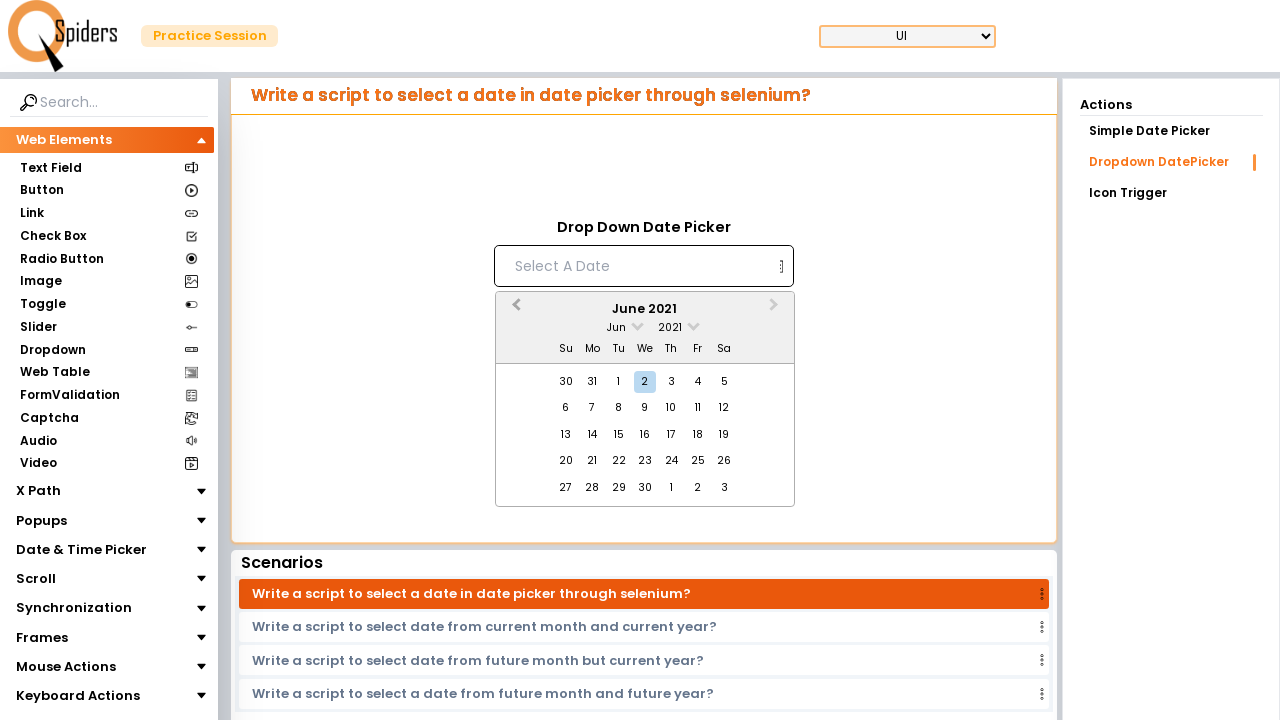

Clicked previous month button to navigate backwards at (514, 310) on xpath=//*[@id="demoUI"]/main/section/article/aside/div/aside/div/article/div/div
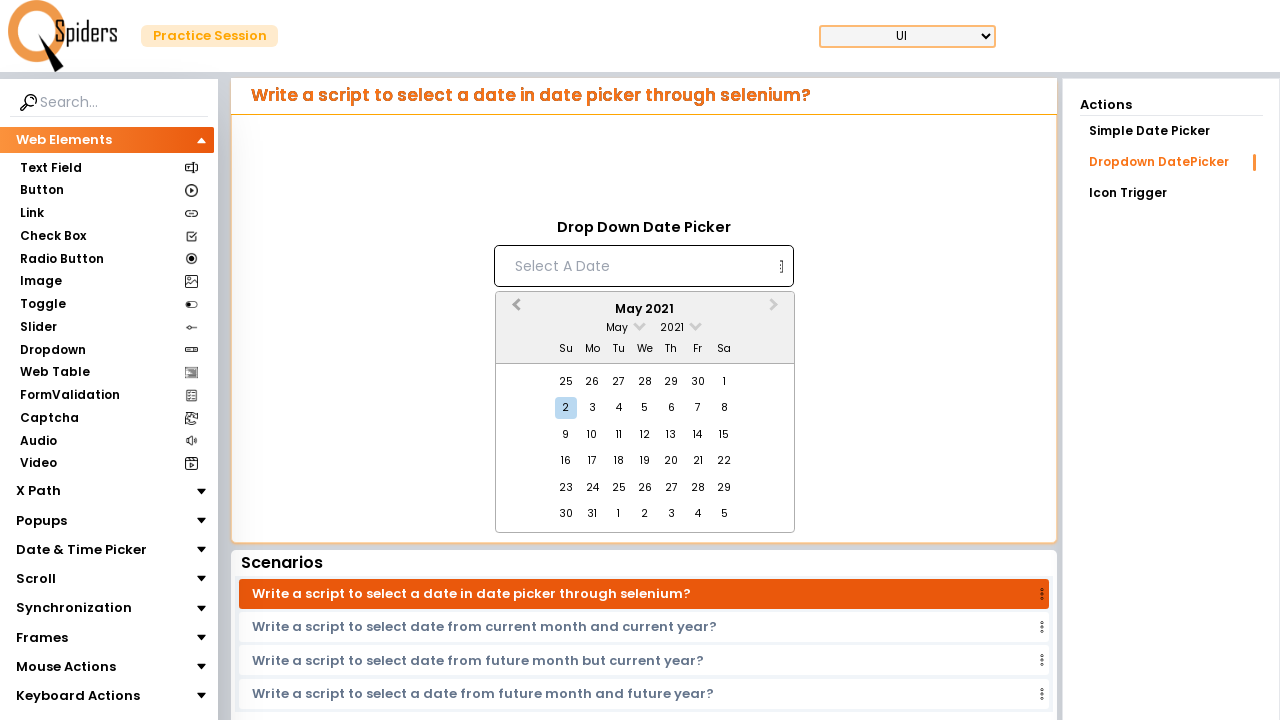

Waited 200ms for calendar to update
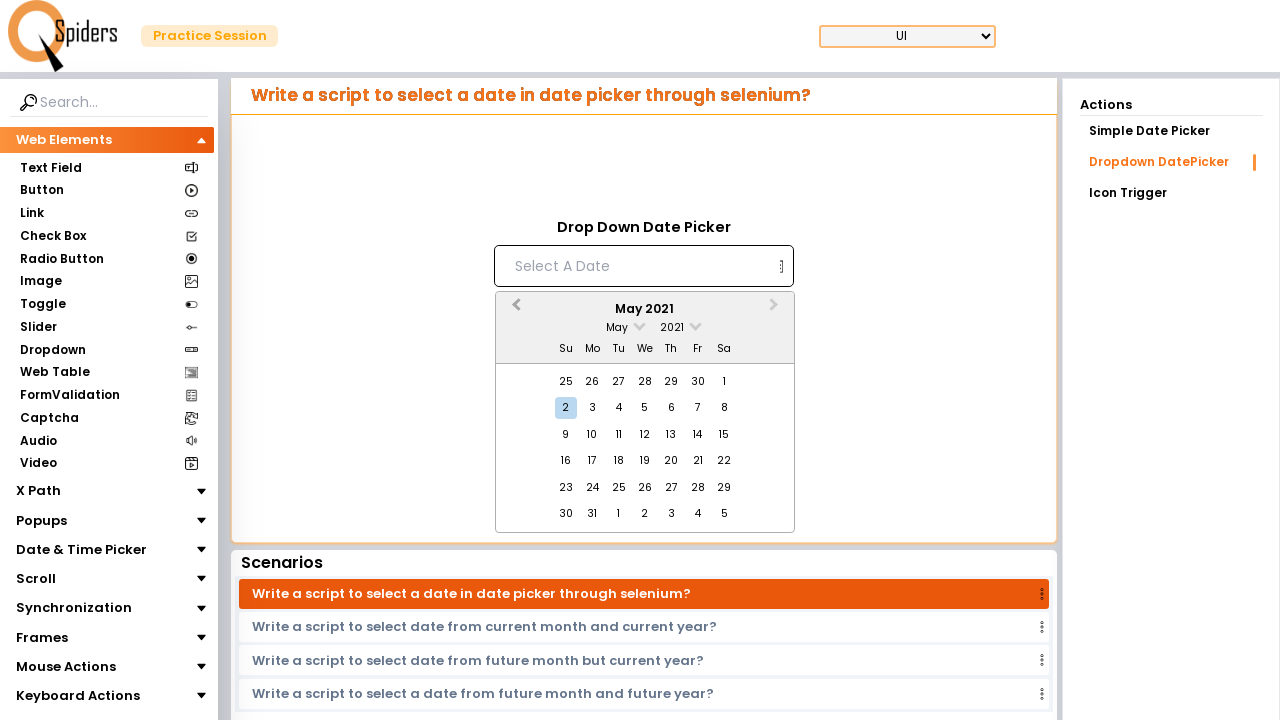

Retrieved current month/year display: May 2021
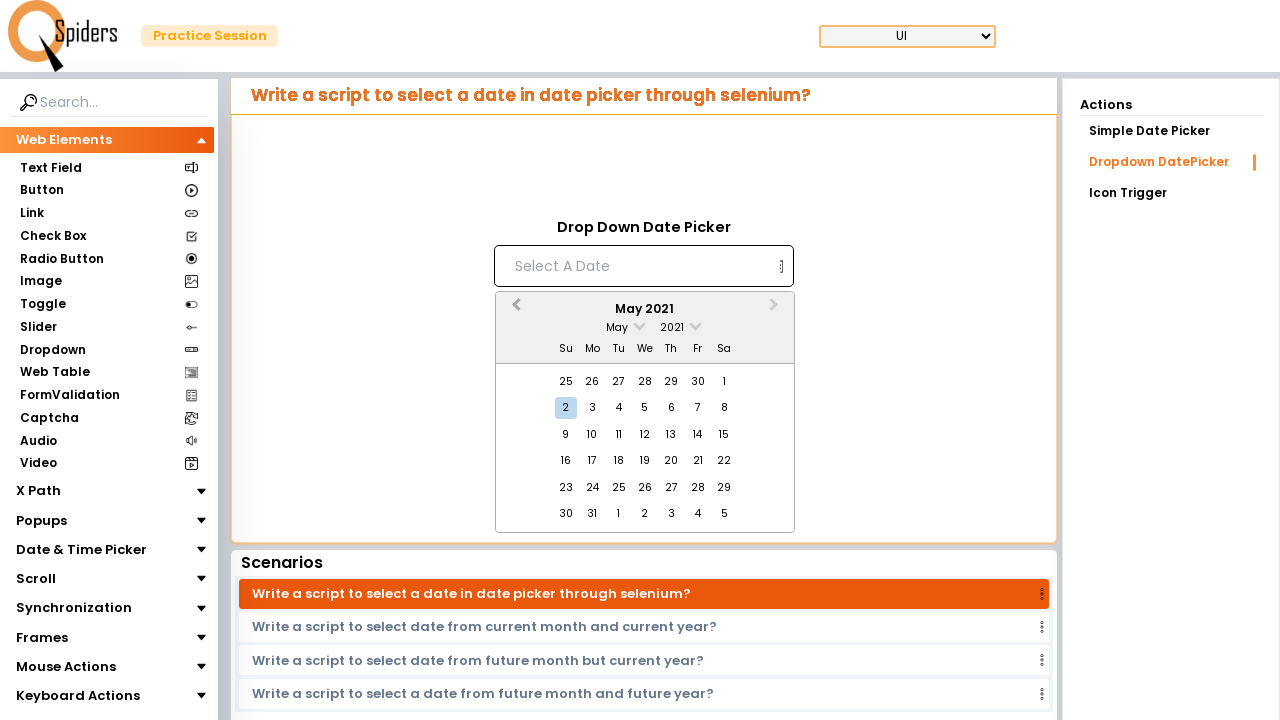

Clicked previous month button to navigate backwards at (514, 310) on xpath=//*[@id="demoUI"]/main/section/article/aside/div/aside/div/article/div/div
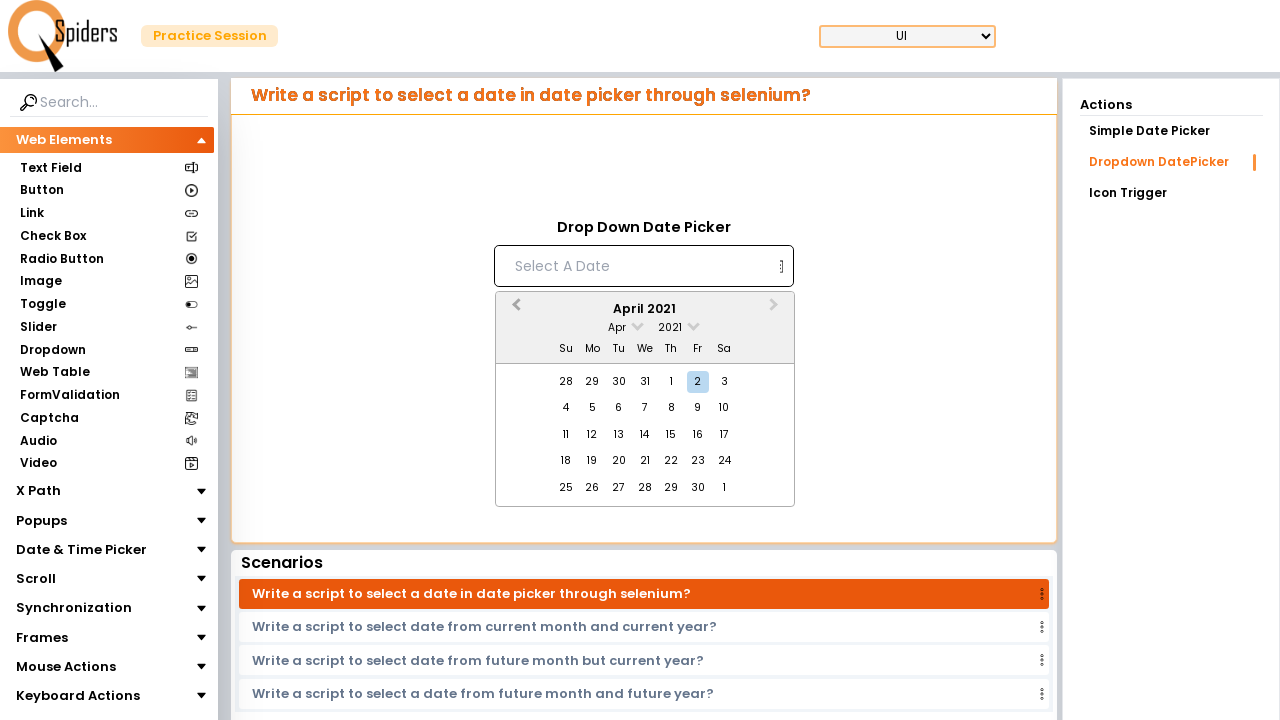

Waited 200ms for calendar to update
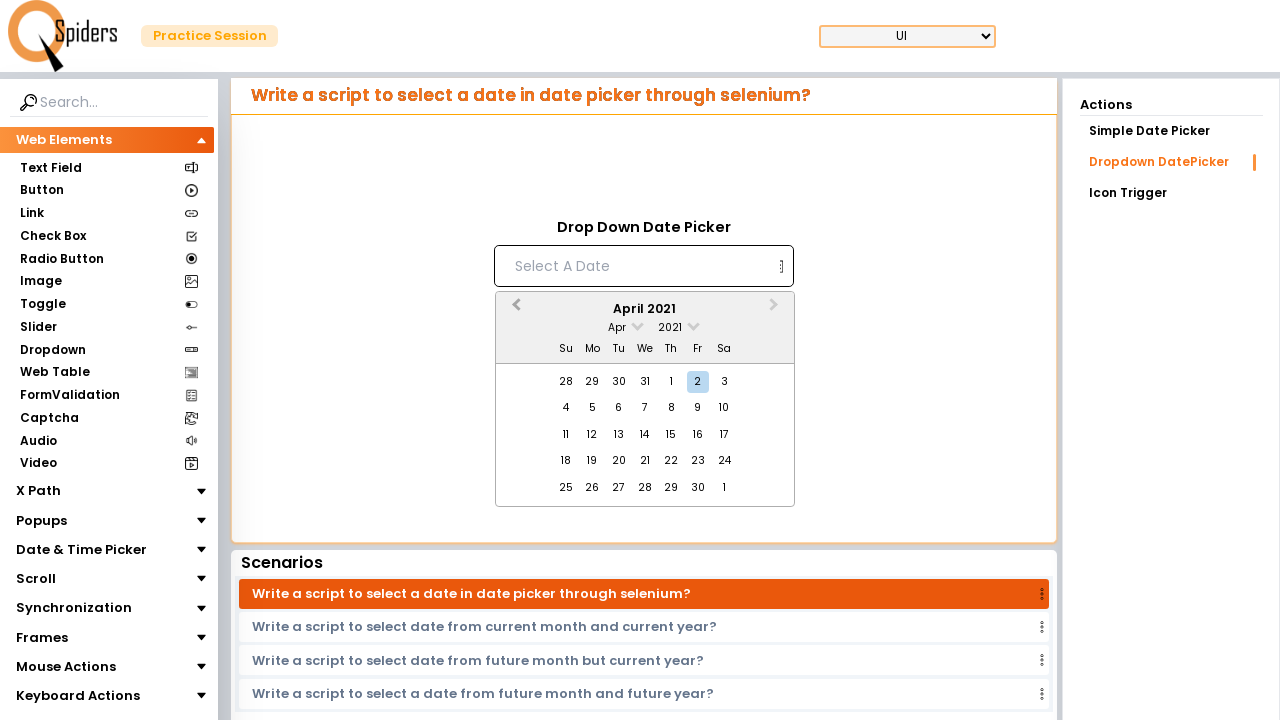

Retrieved current month/year display: April 2021
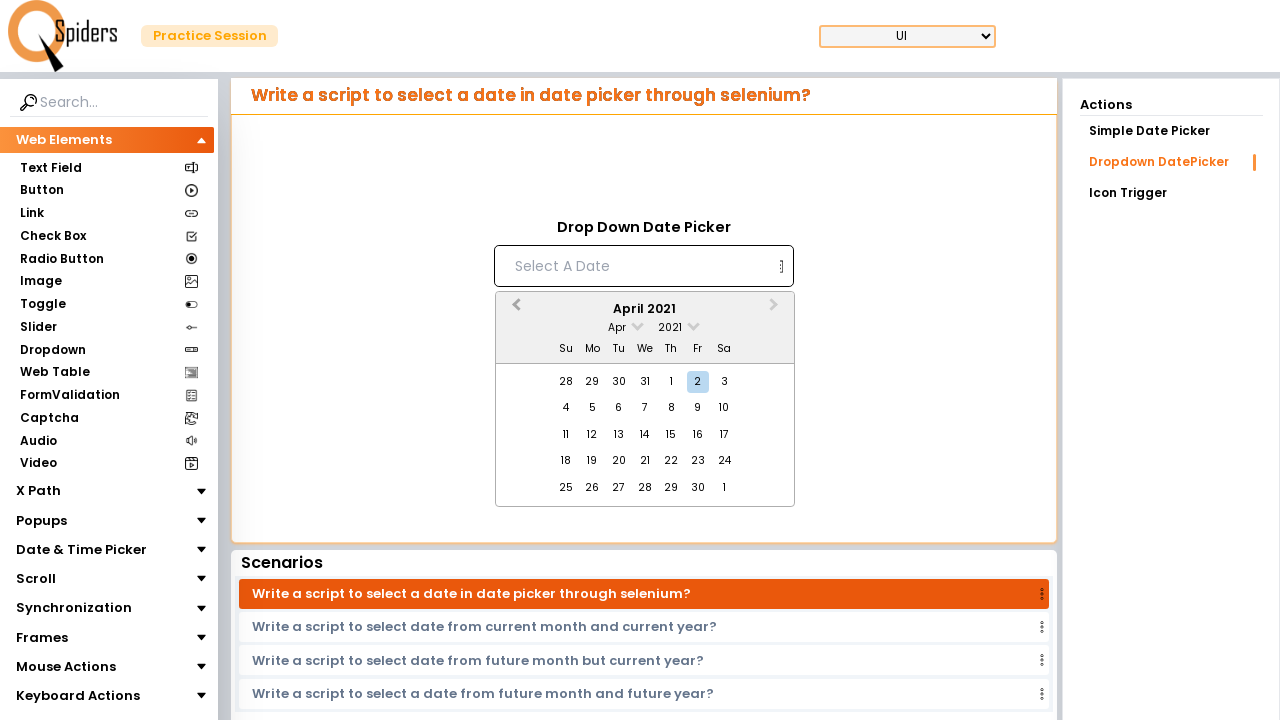

Clicked previous month button to navigate backwards at (514, 310) on xpath=//*[@id="demoUI"]/main/section/article/aside/div/aside/div/article/div/div
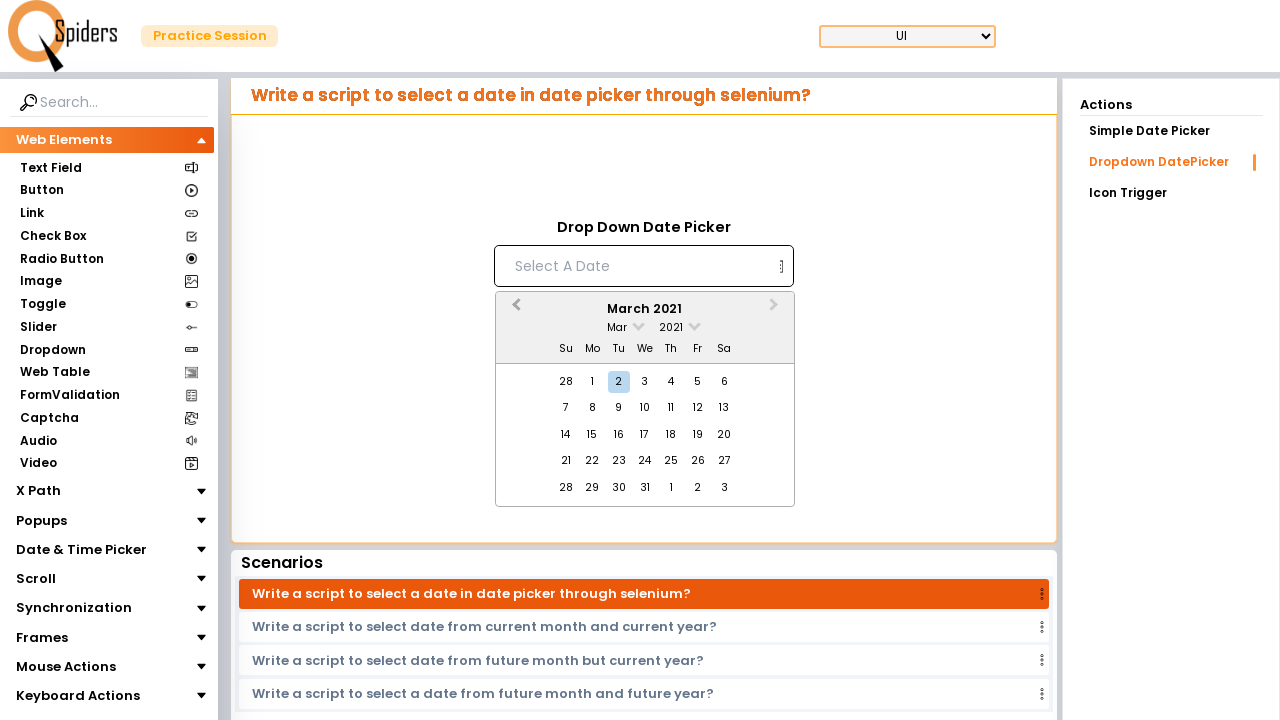

Waited 200ms for calendar to update
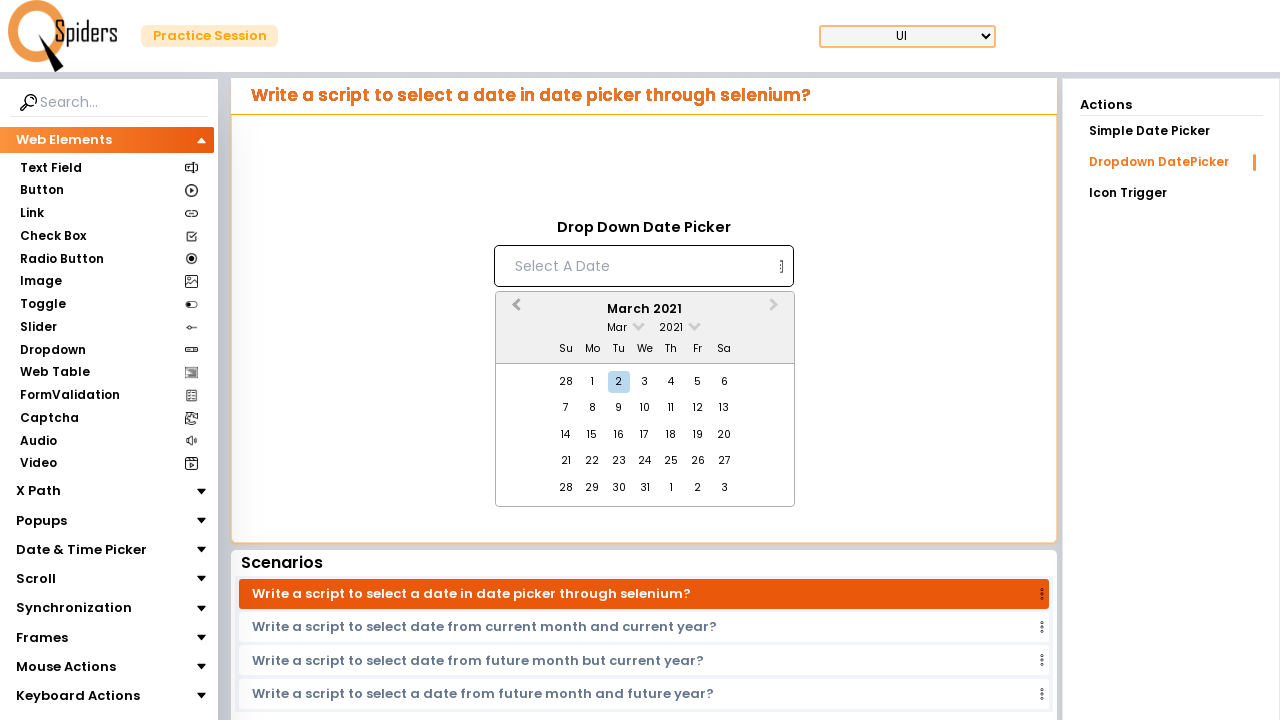

Retrieved current month/year display: March 2021
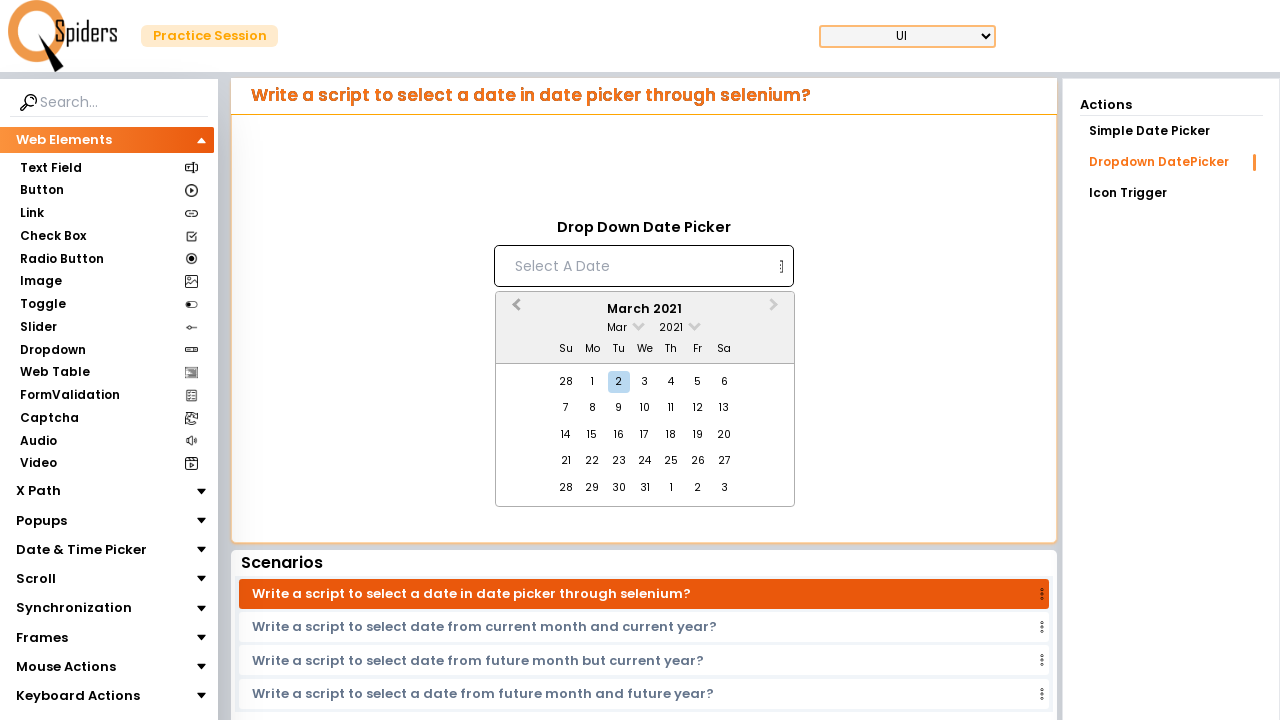

Clicked previous month button to navigate backwards at (514, 310) on xpath=//*[@id="demoUI"]/main/section/article/aside/div/aside/div/article/div/div
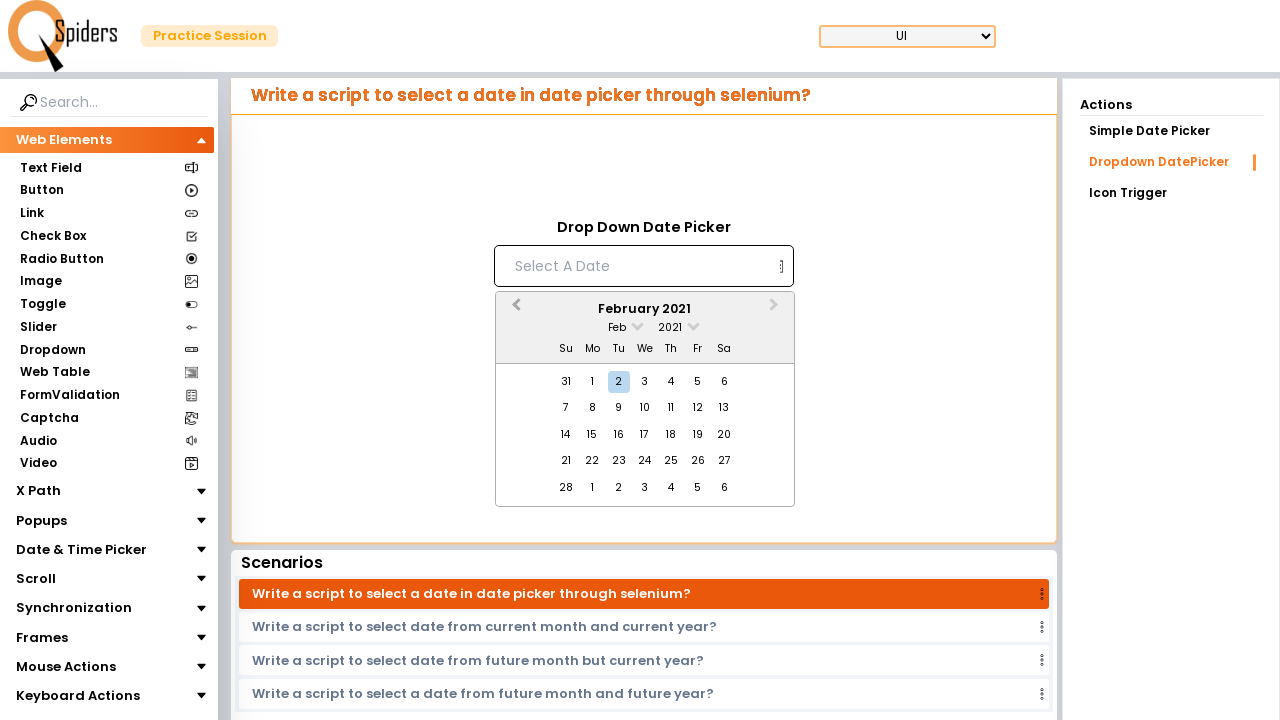

Waited 200ms for calendar to update
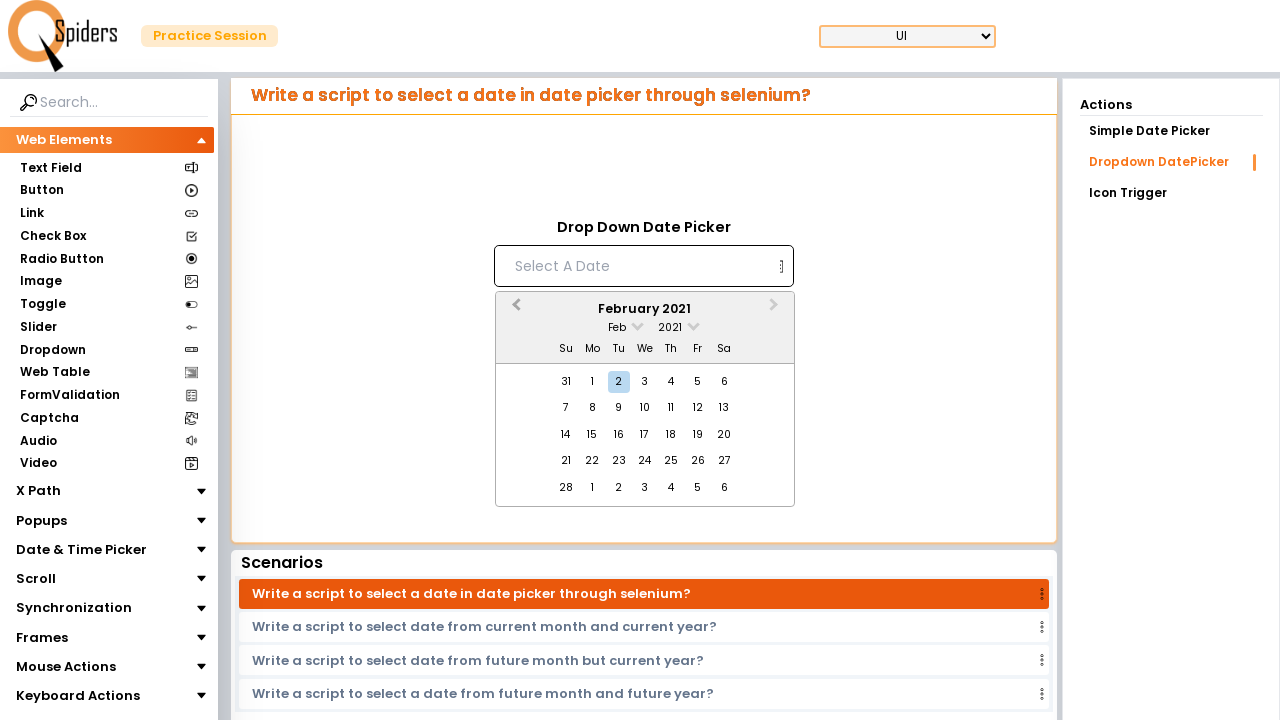

Retrieved current month/year display: February 2021
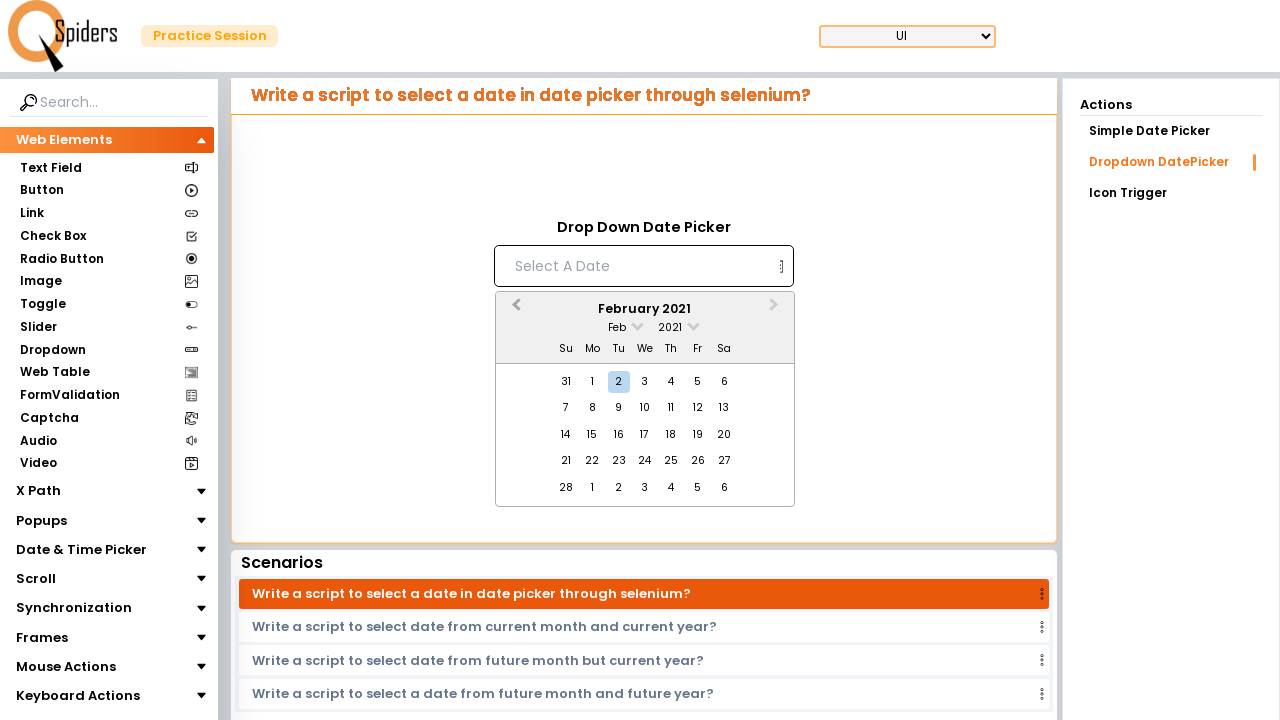

Clicked previous month button to navigate backwards at (514, 310) on xpath=//*[@id="demoUI"]/main/section/article/aside/div/aside/div/article/div/div
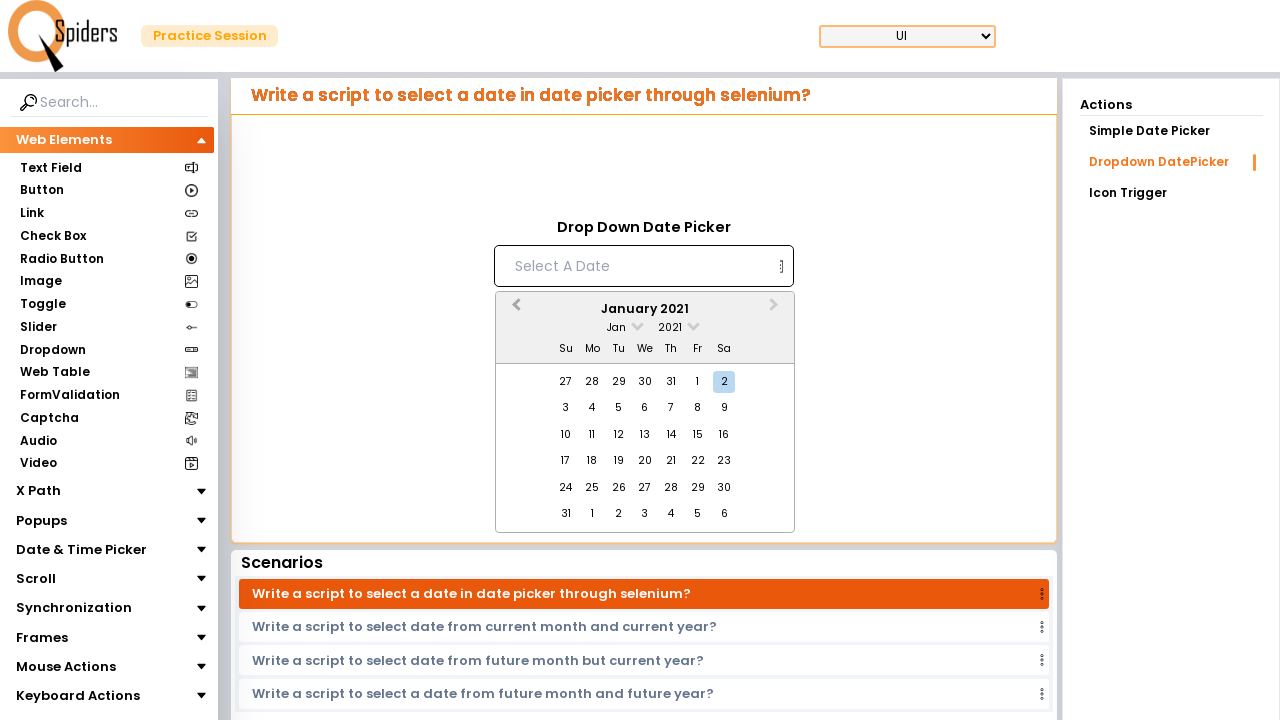

Waited 200ms for calendar to update
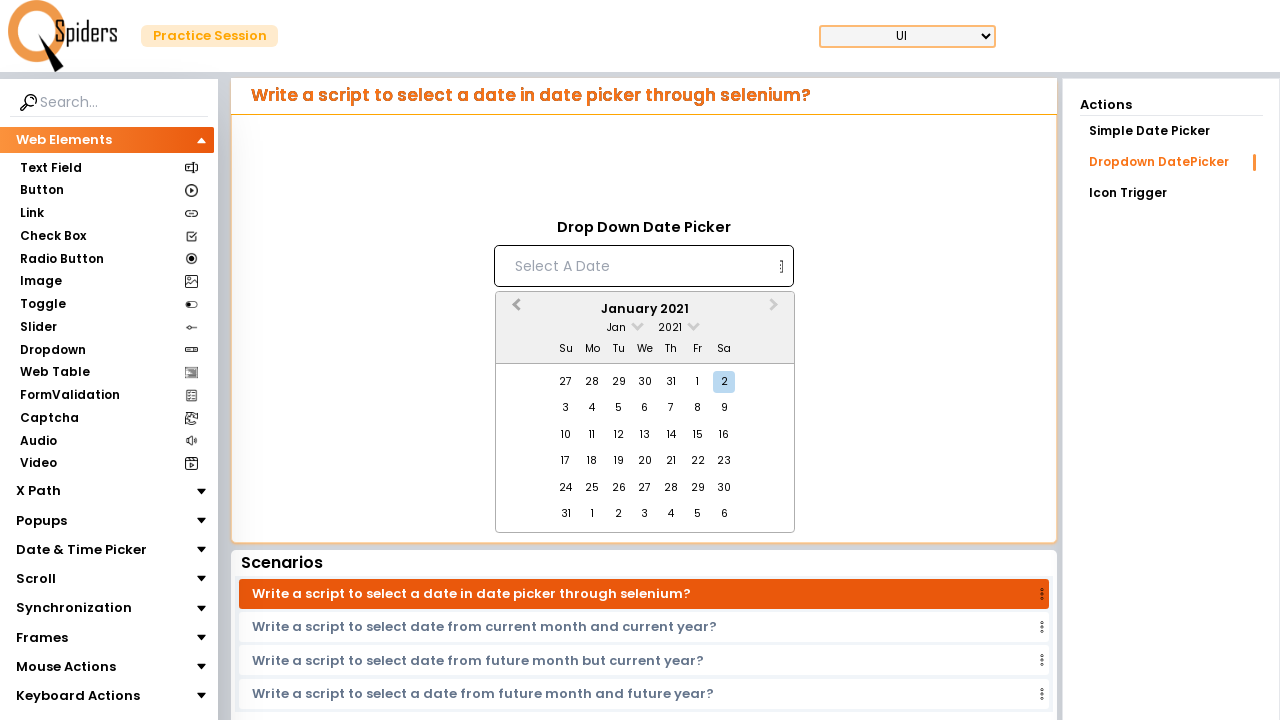

Retrieved current month/year display: January 2021
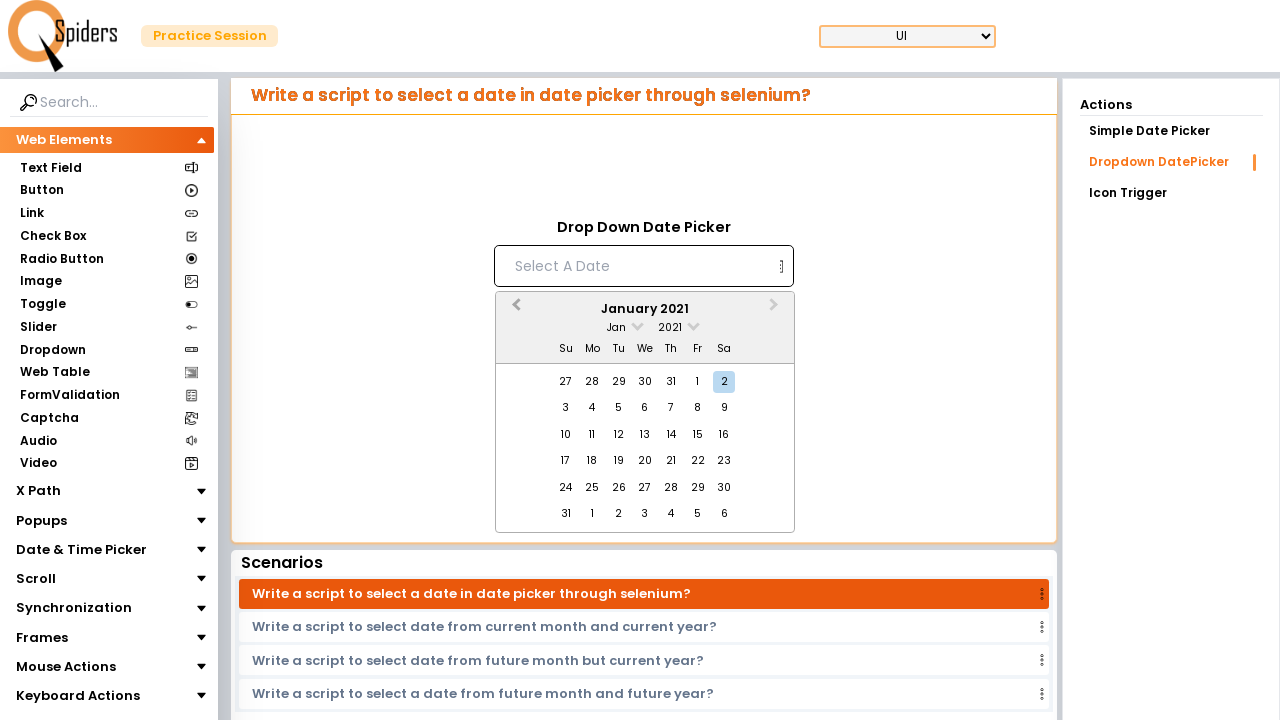

Clicked previous month button to navigate backwards at (514, 310) on xpath=//*[@id="demoUI"]/main/section/article/aside/div/aside/div/article/div/div
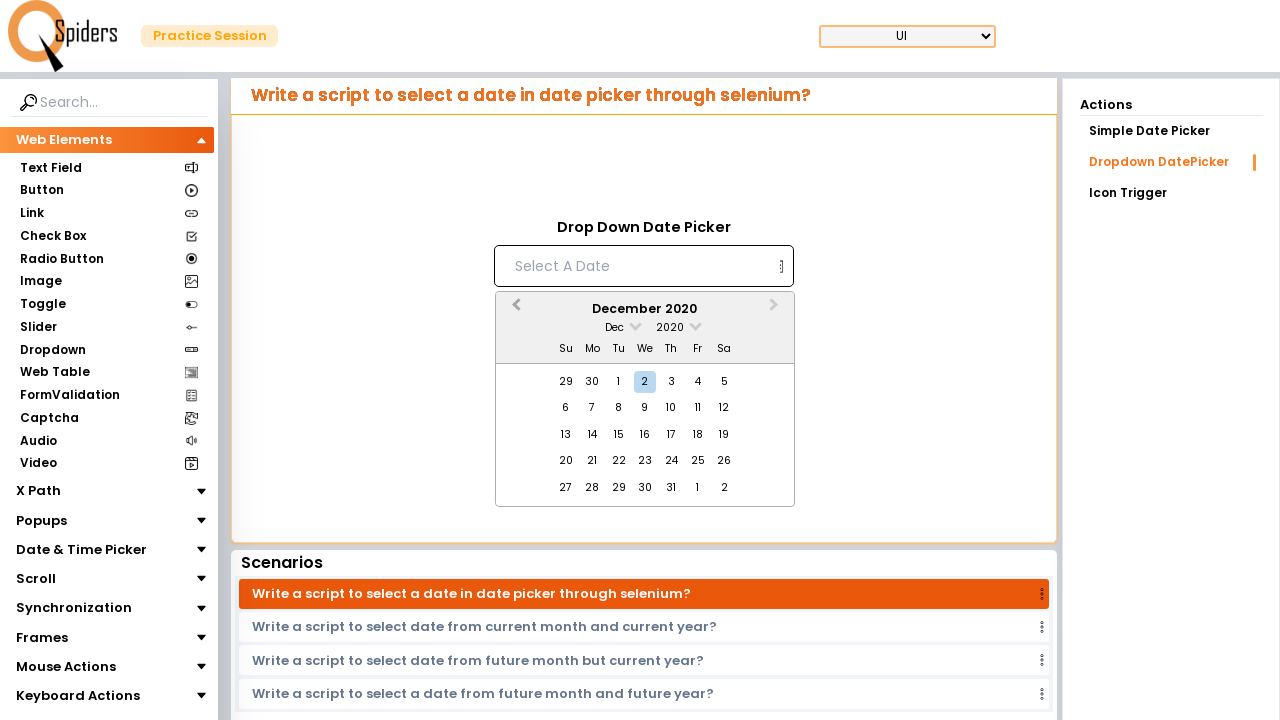

Waited 200ms for calendar to update
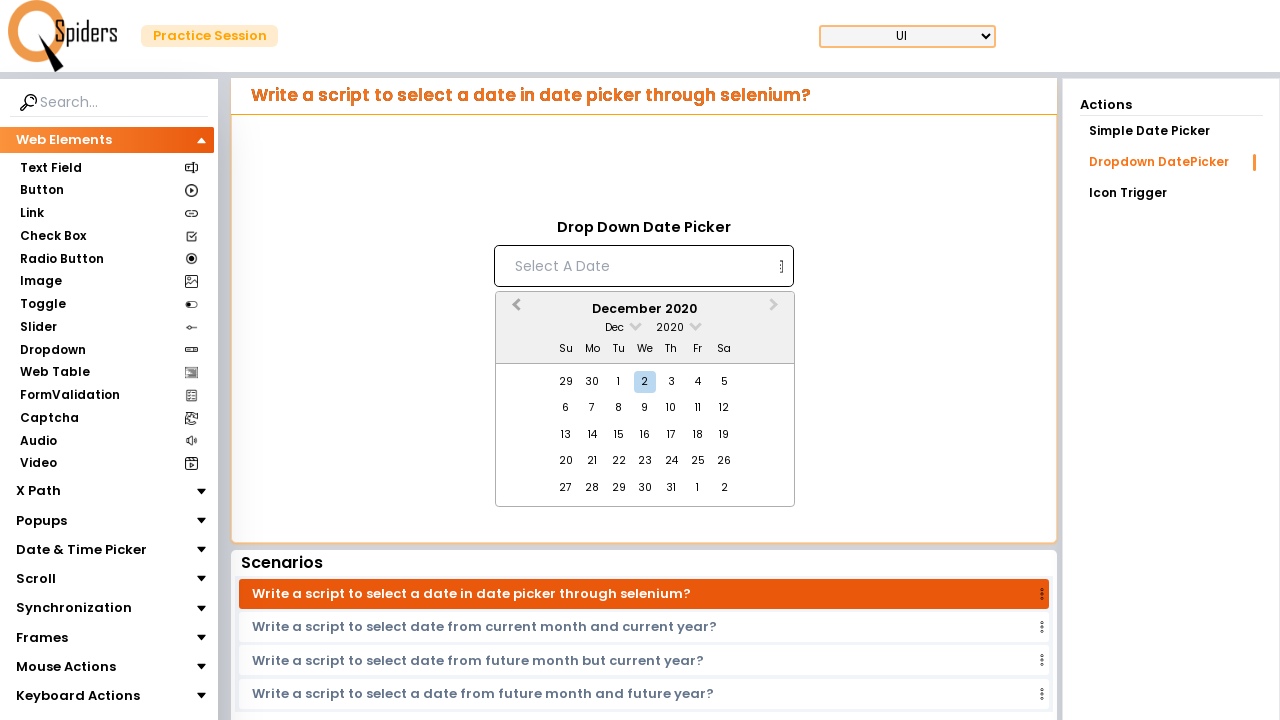

Retrieved current month/year display: December 2020
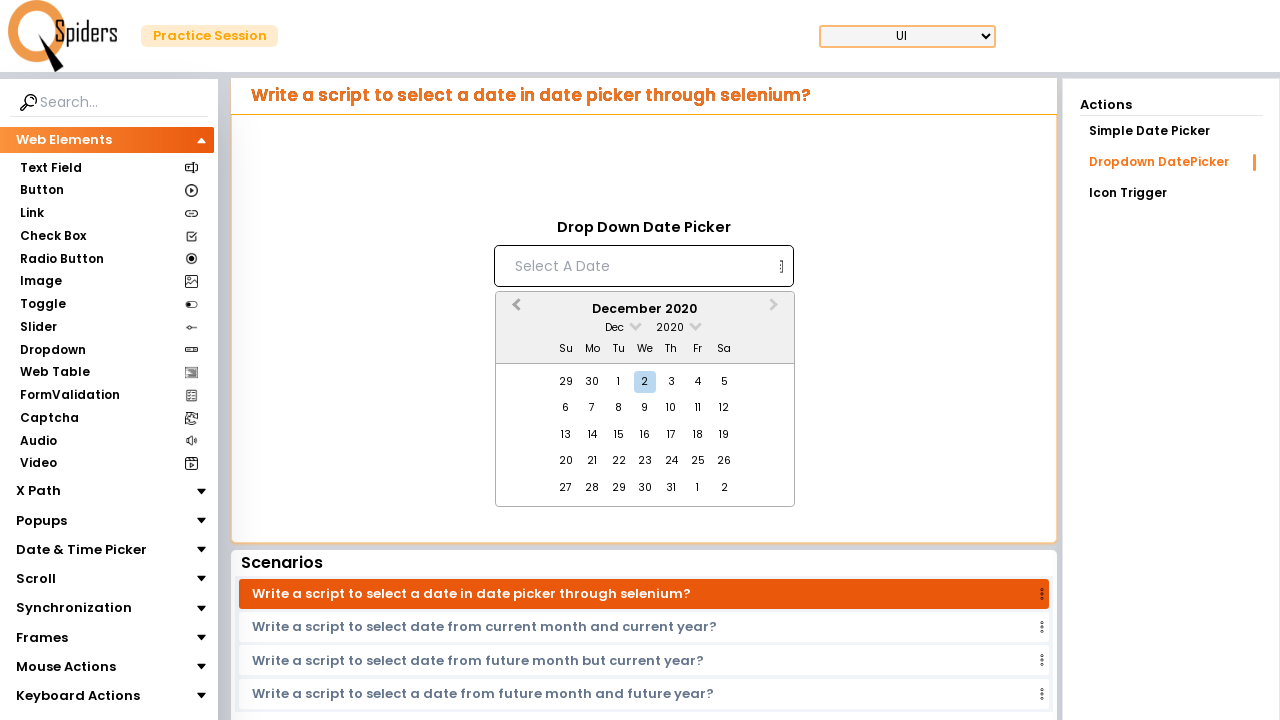

Clicked previous month button to navigate backwards at (514, 310) on xpath=//*[@id="demoUI"]/main/section/article/aside/div/aside/div/article/div/div
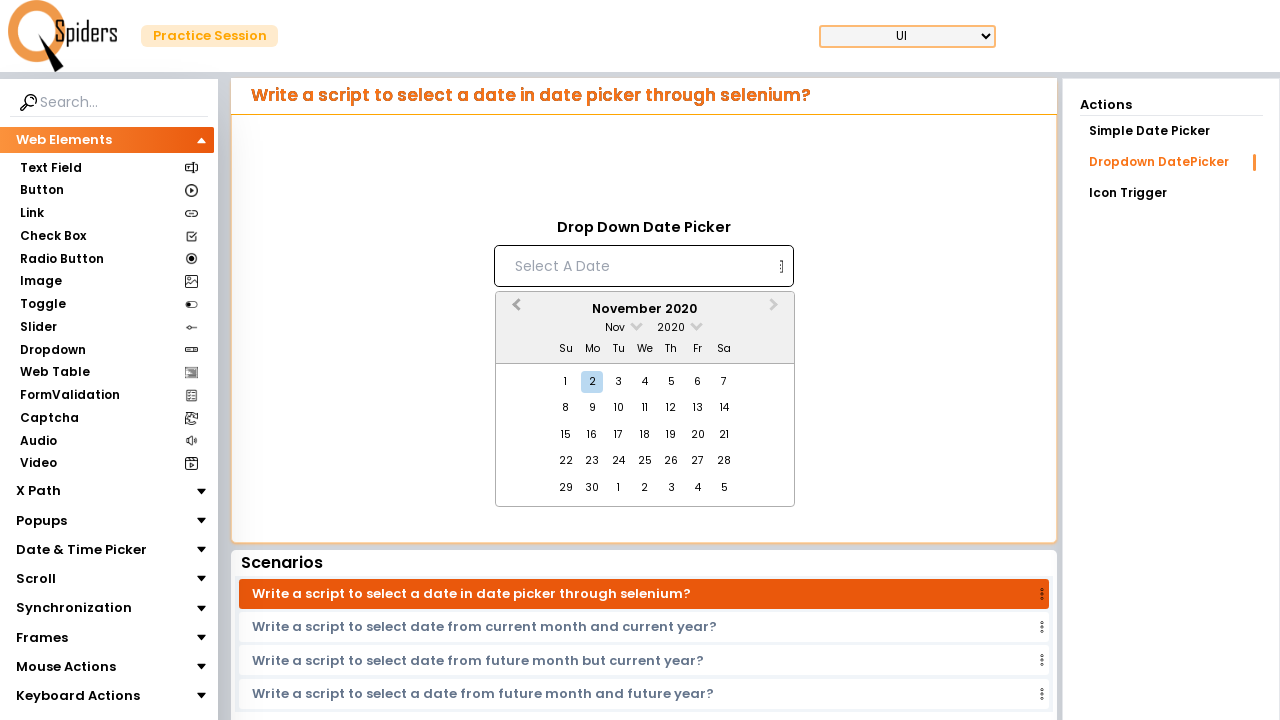

Waited 200ms for calendar to update
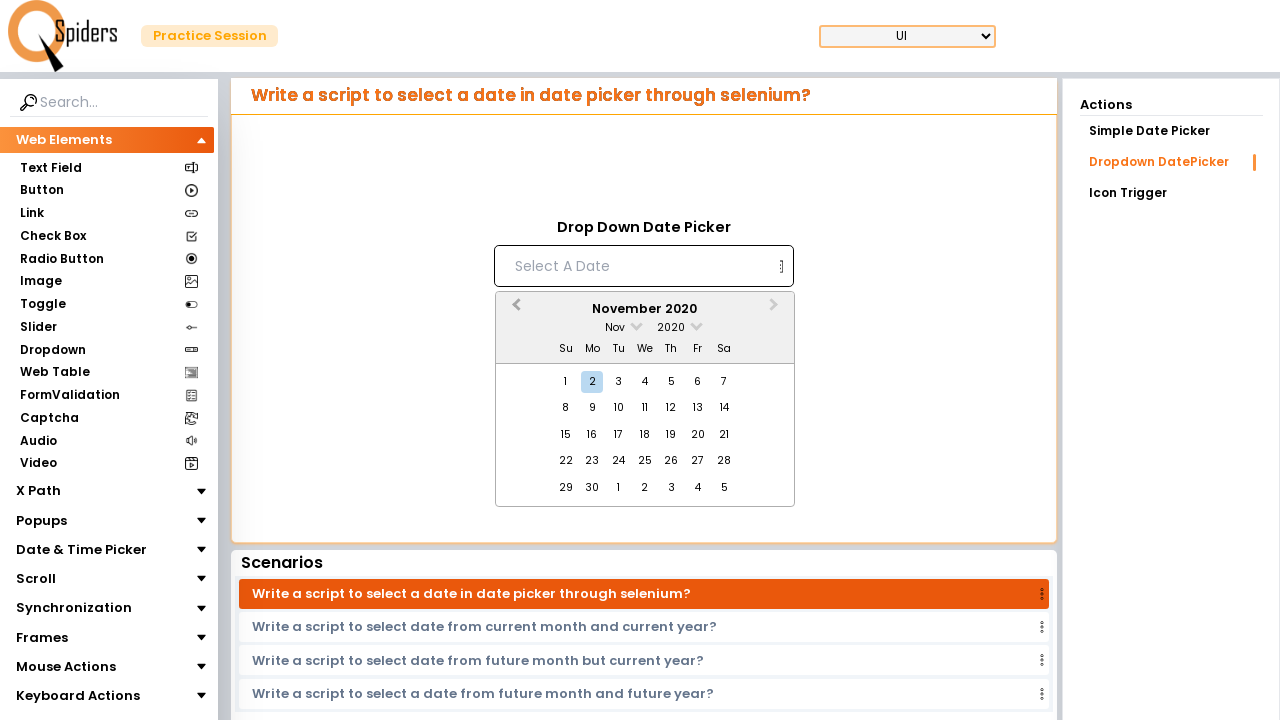

Retrieved current month/year display: November 2020
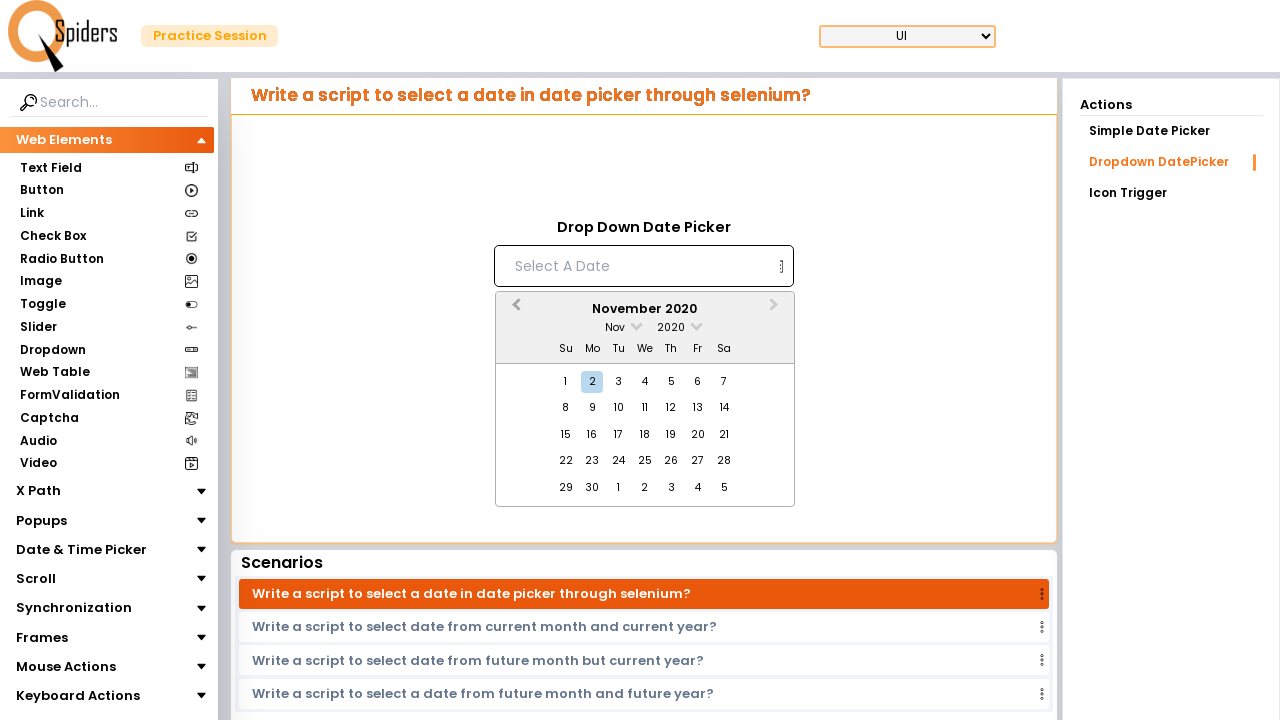

Clicked previous month button to navigate backwards at (514, 310) on xpath=//*[@id="demoUI"]/main/section/article/aside/div/aside/div/article/div/div
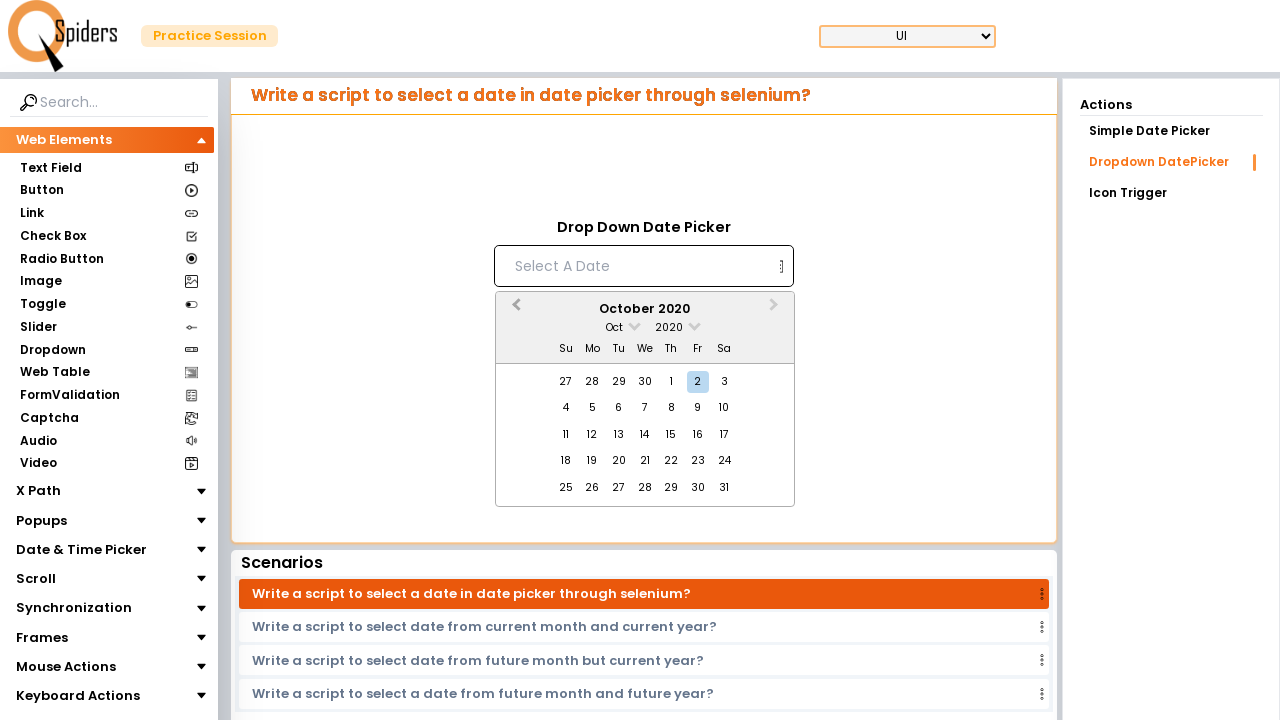

Waited 200ms for calendar to update
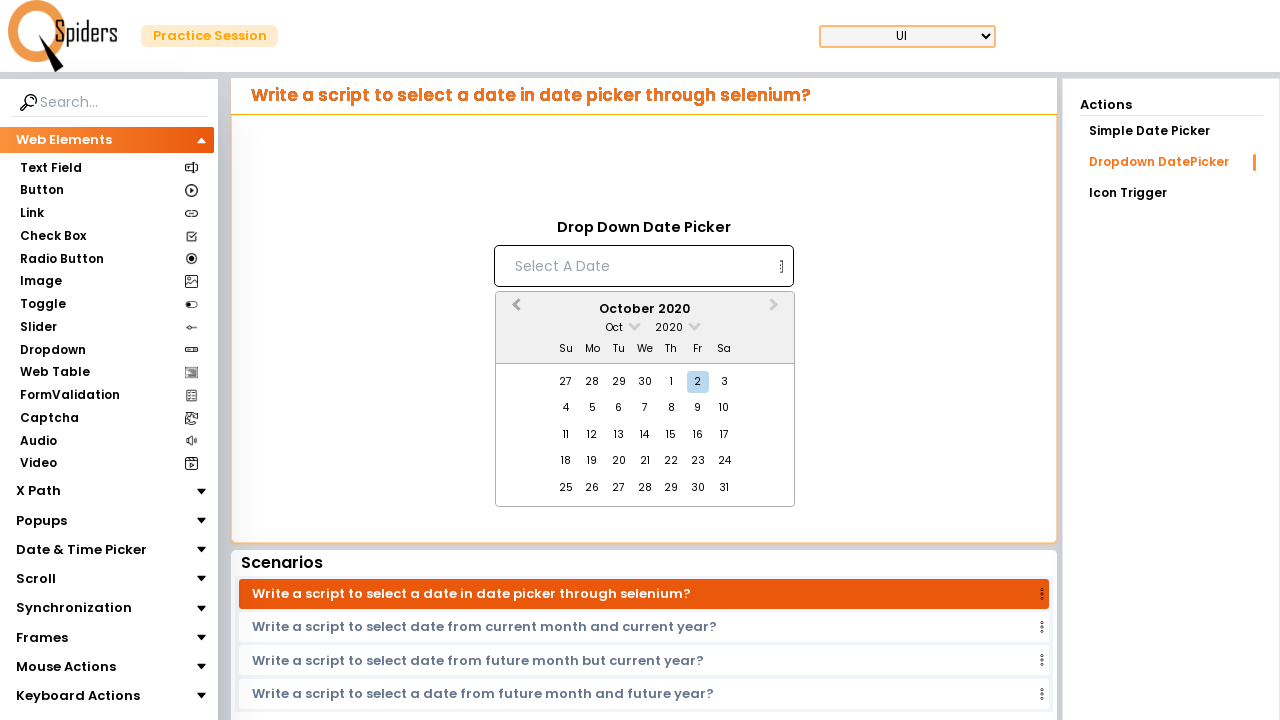

Retrieved current month/year display: October 2020
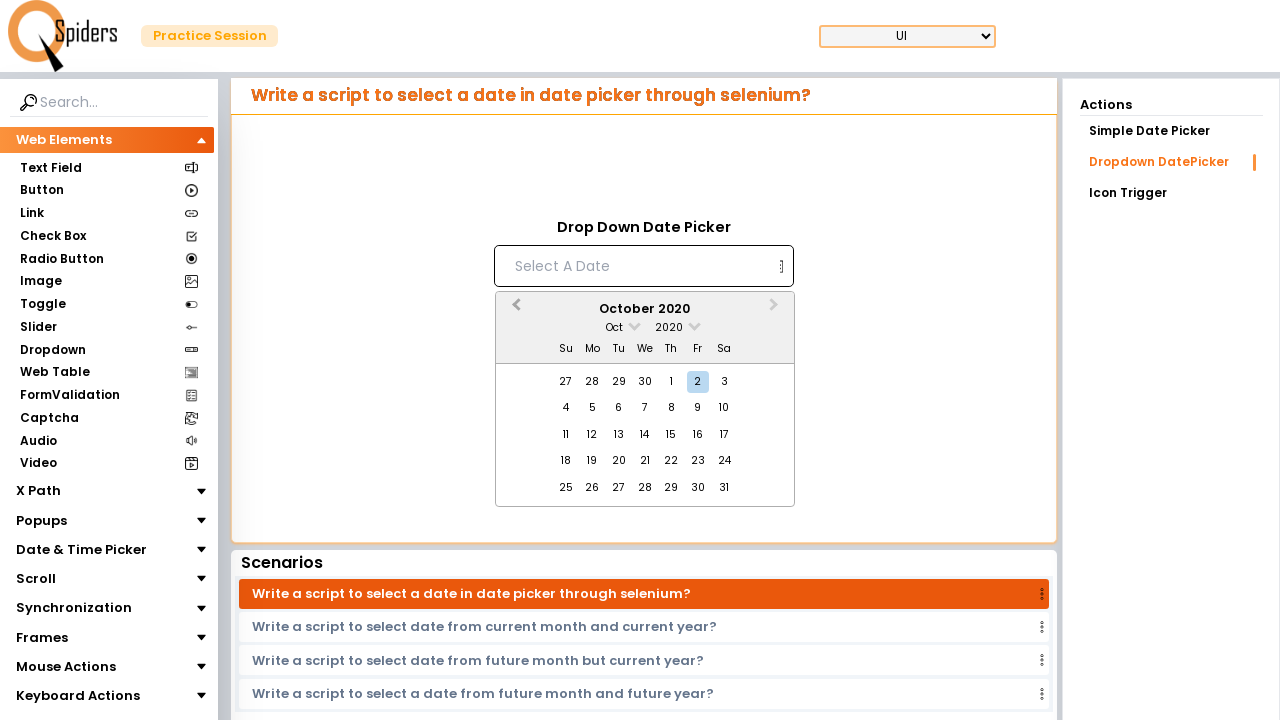

Clicked previous month button to navigate backwards at (514, 310) on xpath=//*[@id="demoUI"]/main/section/article/aside/div/aside/div/article/div/div
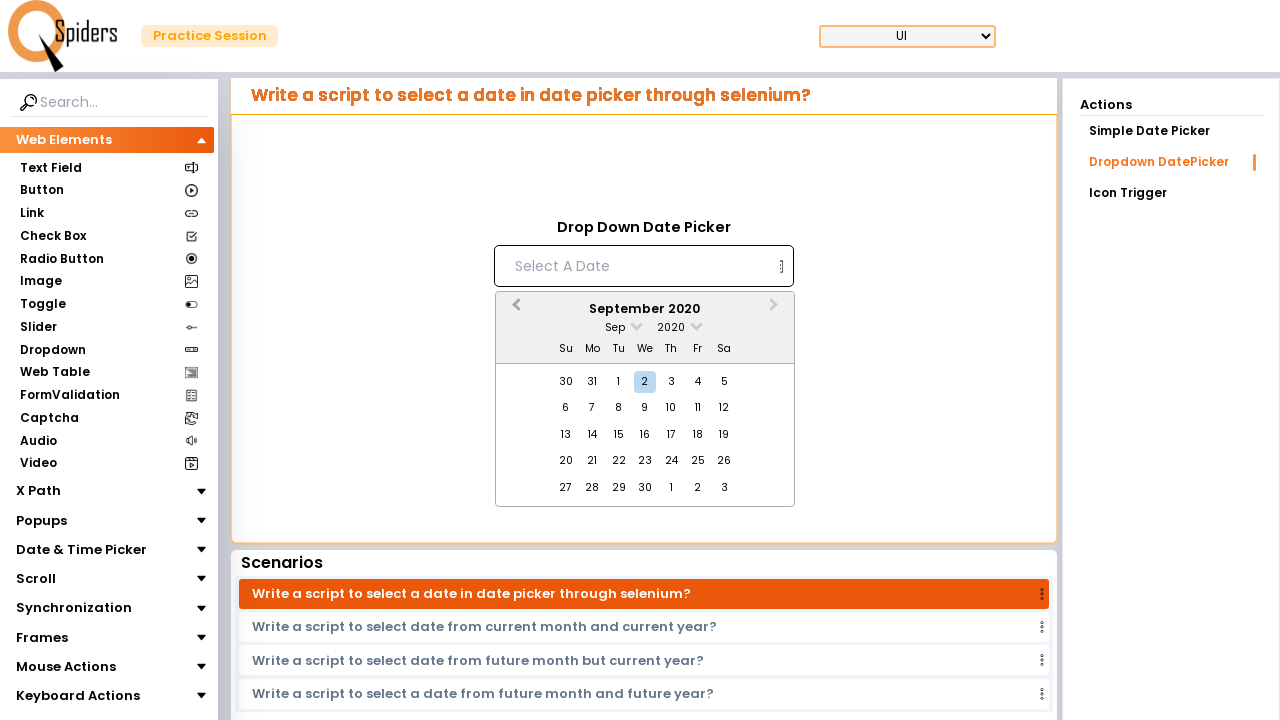

Waited 200ms for calendar to update
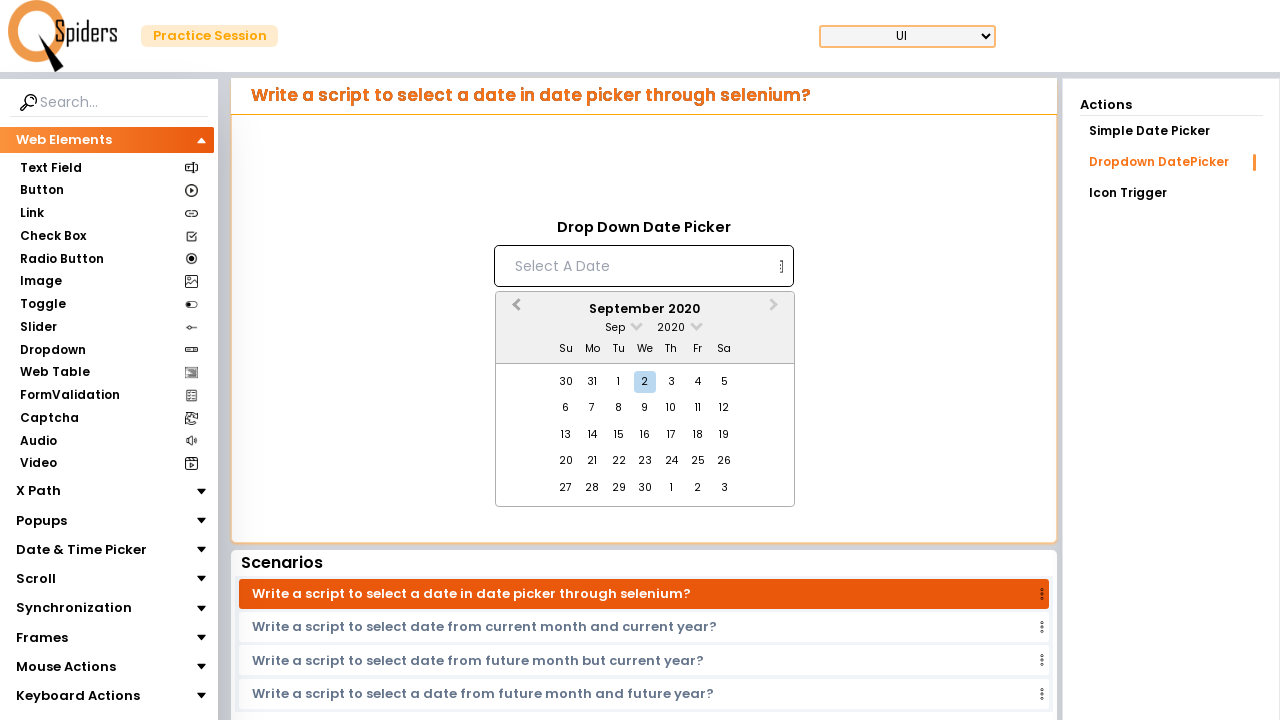

Retrieved current month/year display: September 2020
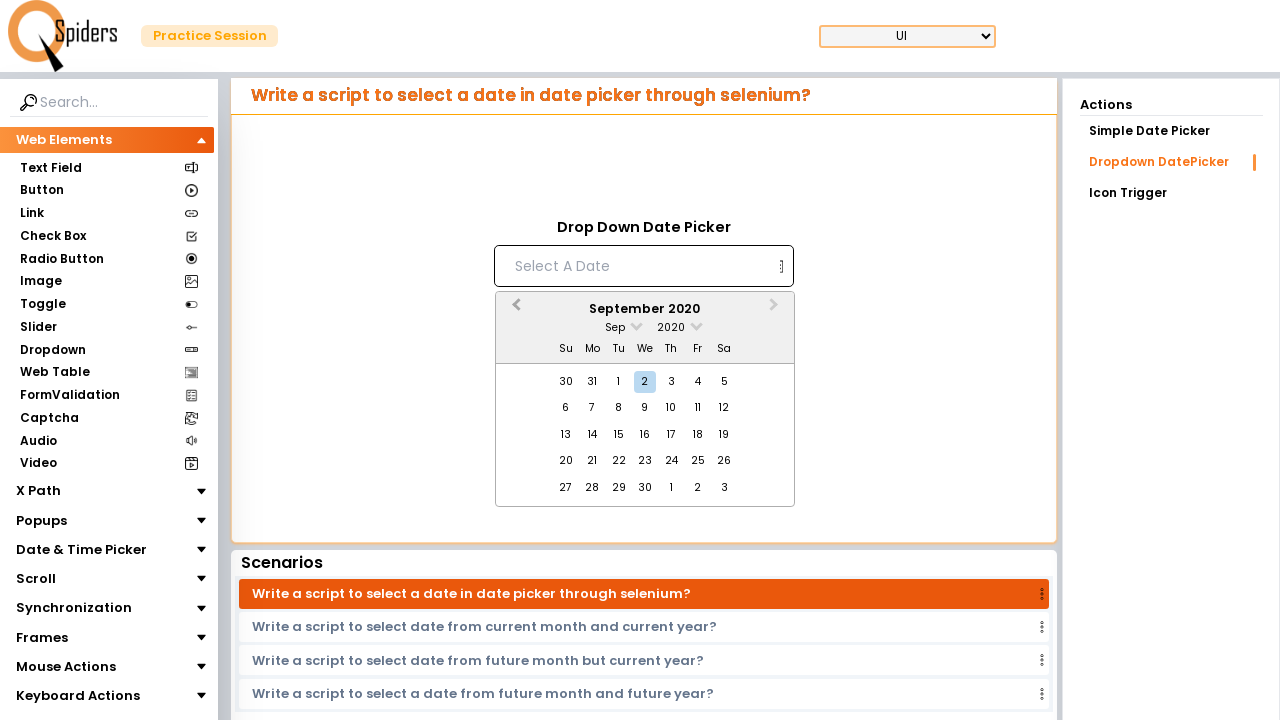

Clicked previous month button to navigate backwards at (514, 310) on xpath=//*[@id="demoUI"]/main/section/article/aside/div/aside/div/article/div/div
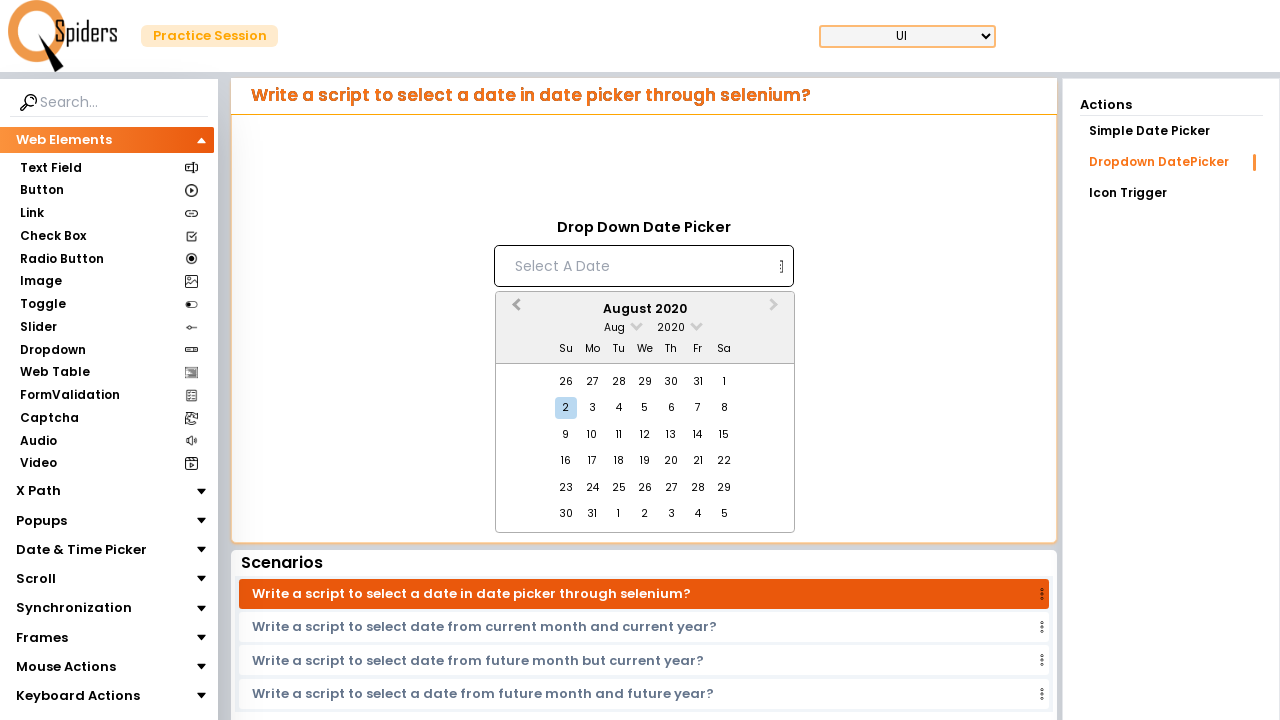

Waited 200ms for calendar to update
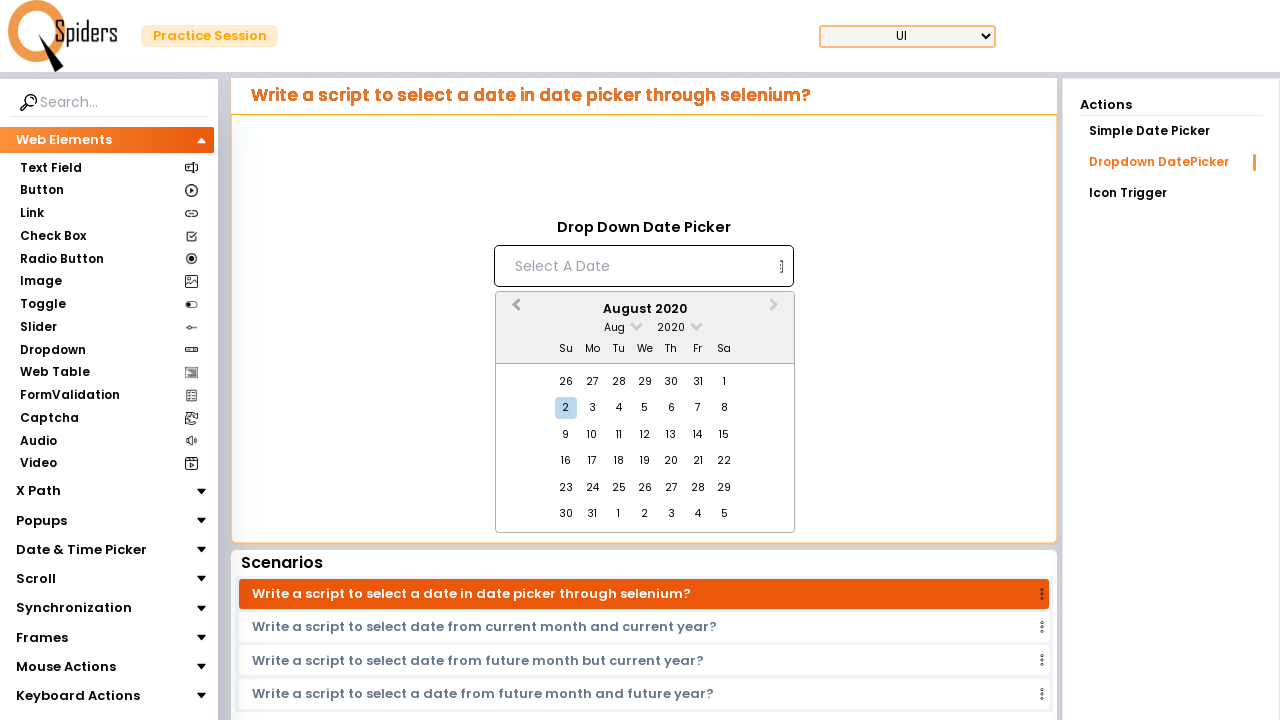

Retrieved current month/year display: August 2020
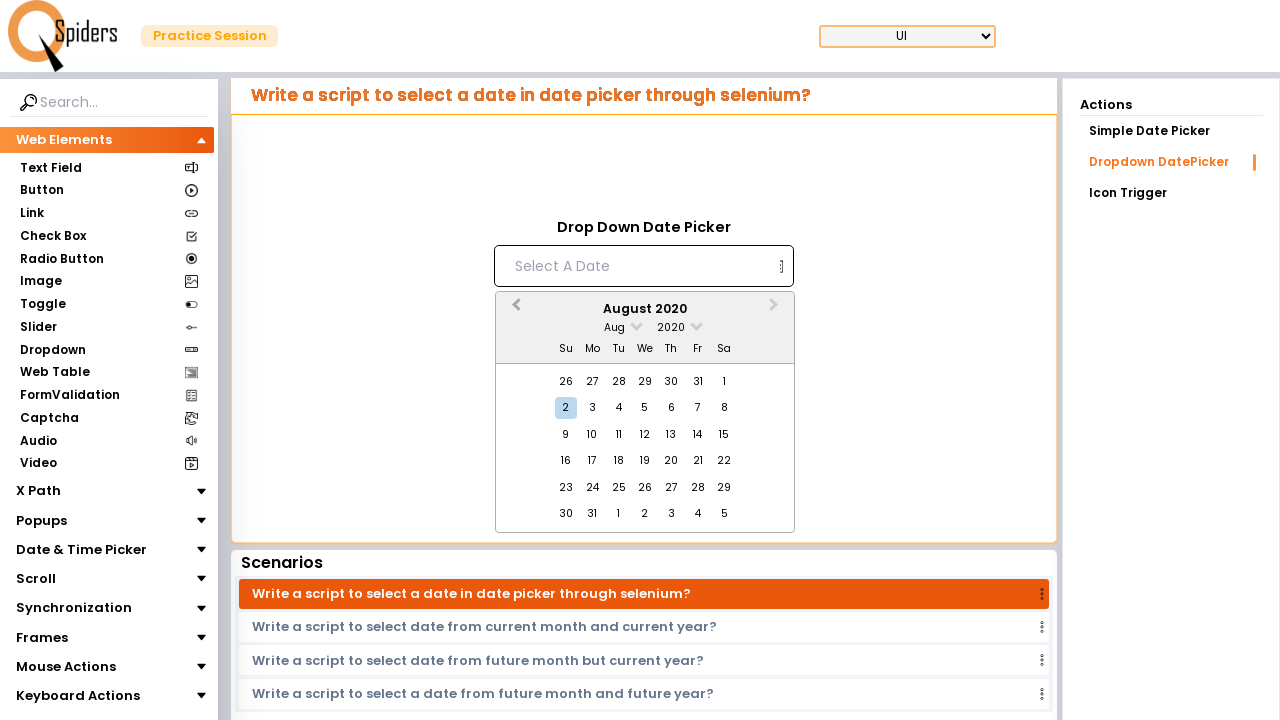

Clicked previous month button to navigate backwards at (514, 310) on xpath=//*[@id="demoUI"]/main/section/article/aside/div/aside/div/article/div/div
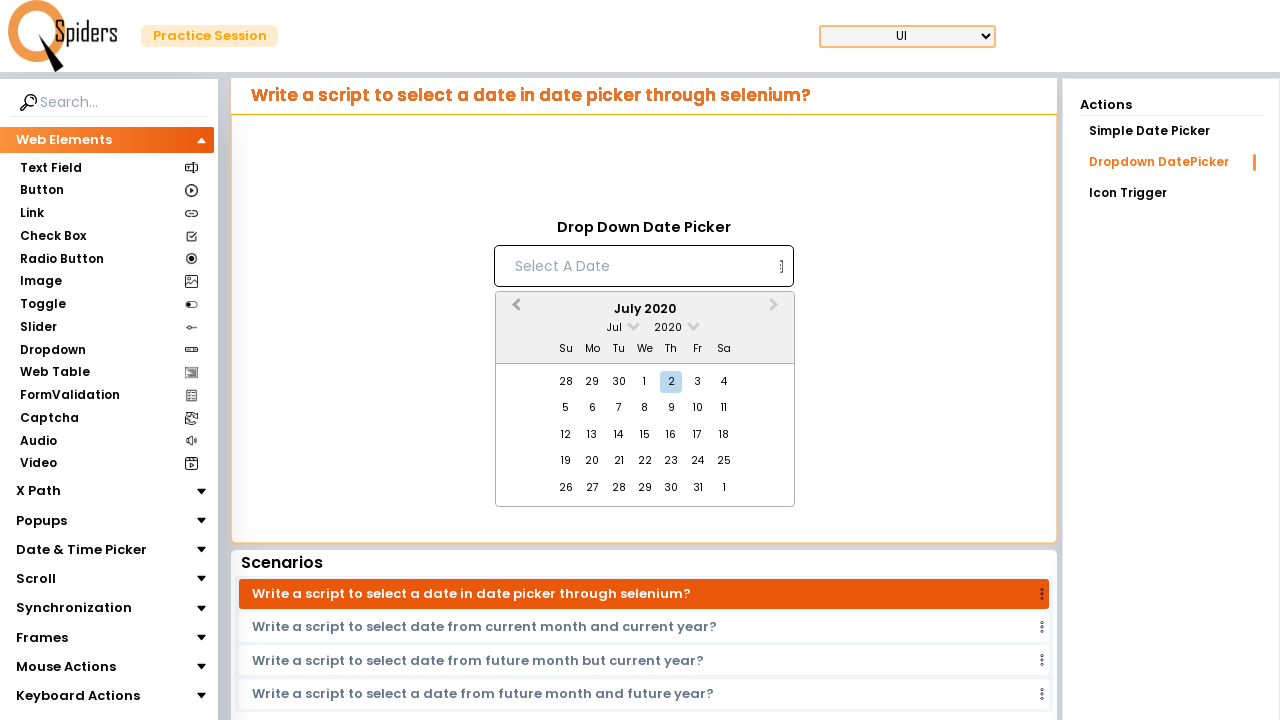

Waited 200ms for calendar to update
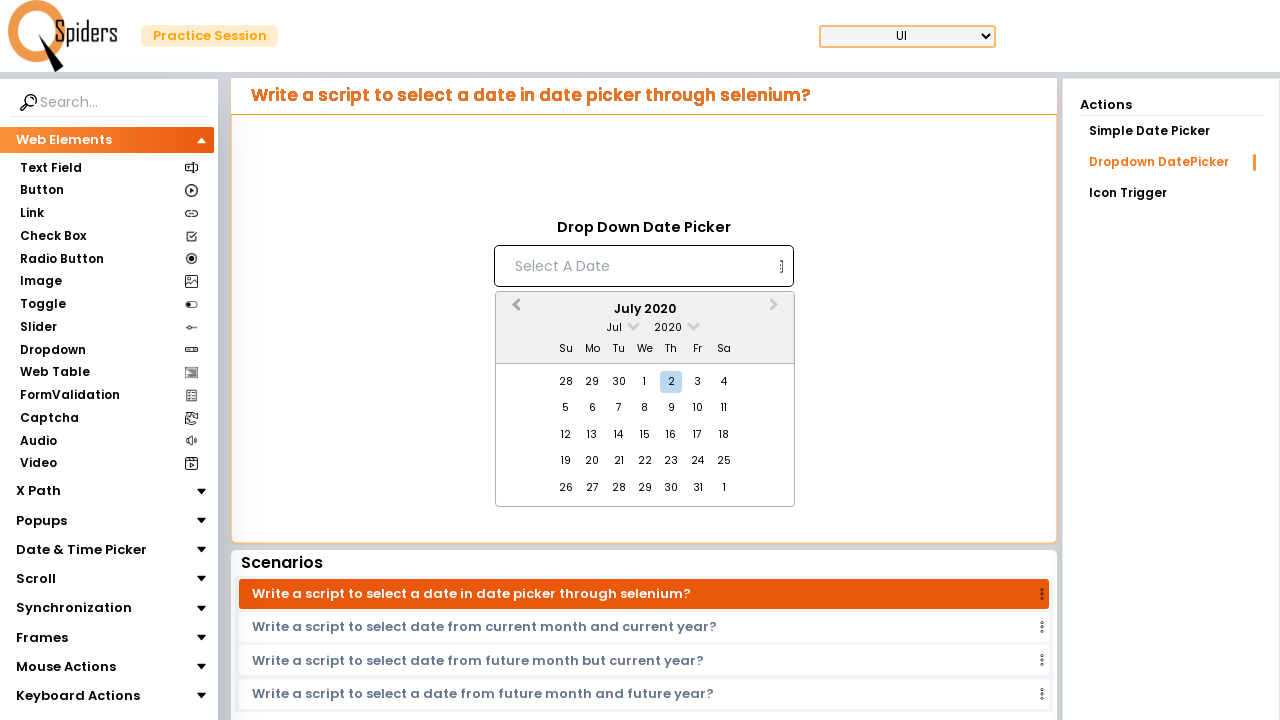

Retrieved current month/year display: July 2020
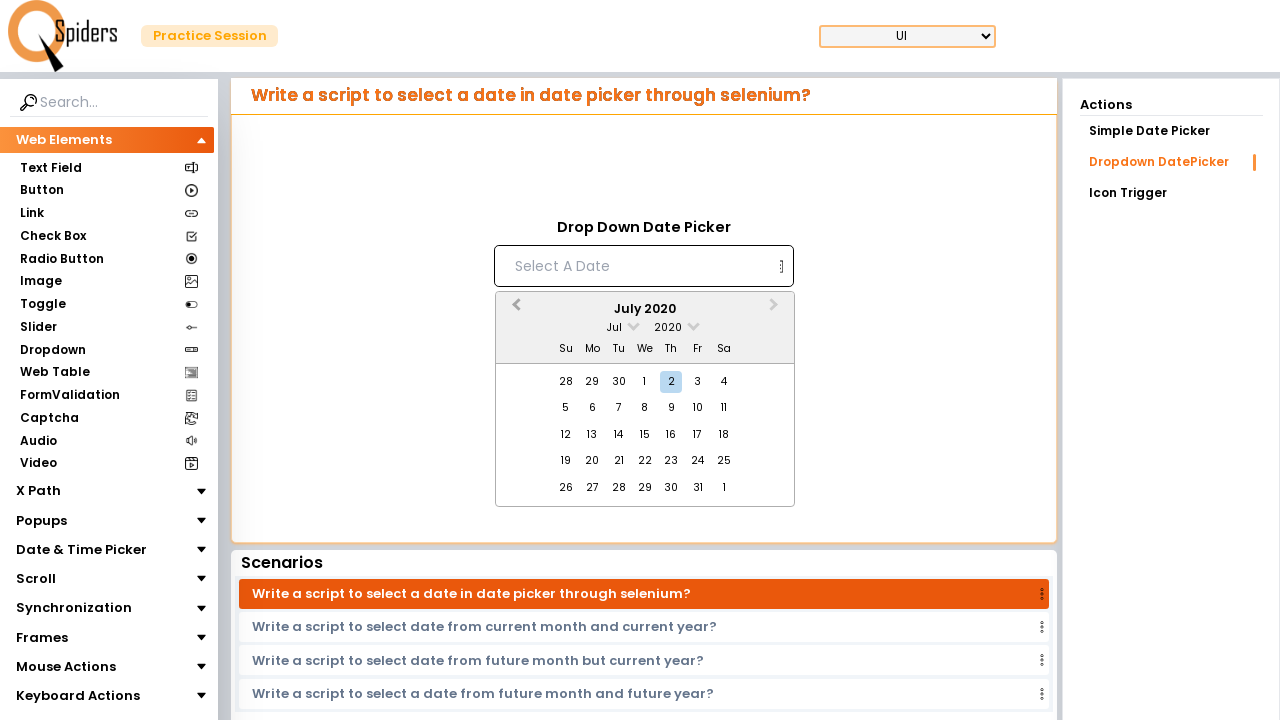

Clicked previous month button to navigate backwards at (514, 310) on xpath=//*[@id="demoUI"]/main/section/article/aside/div/aside/div/article/div/div
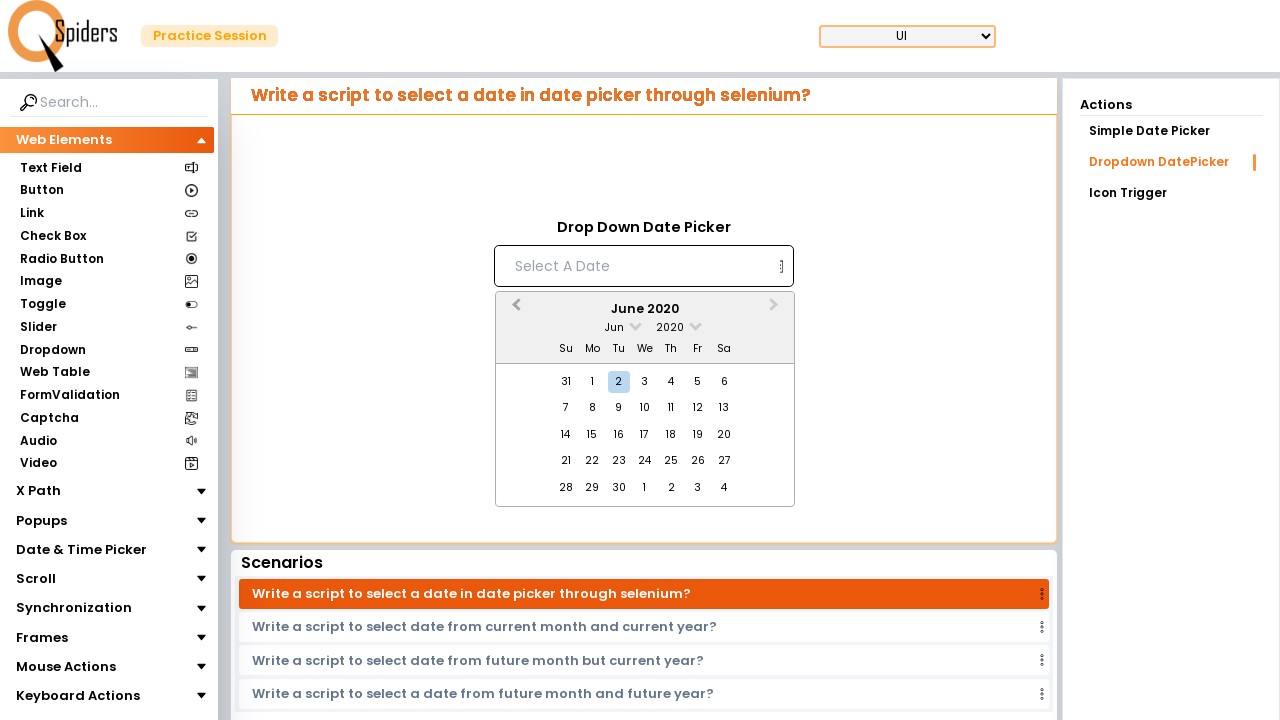

Waited 200ms for calendar to update
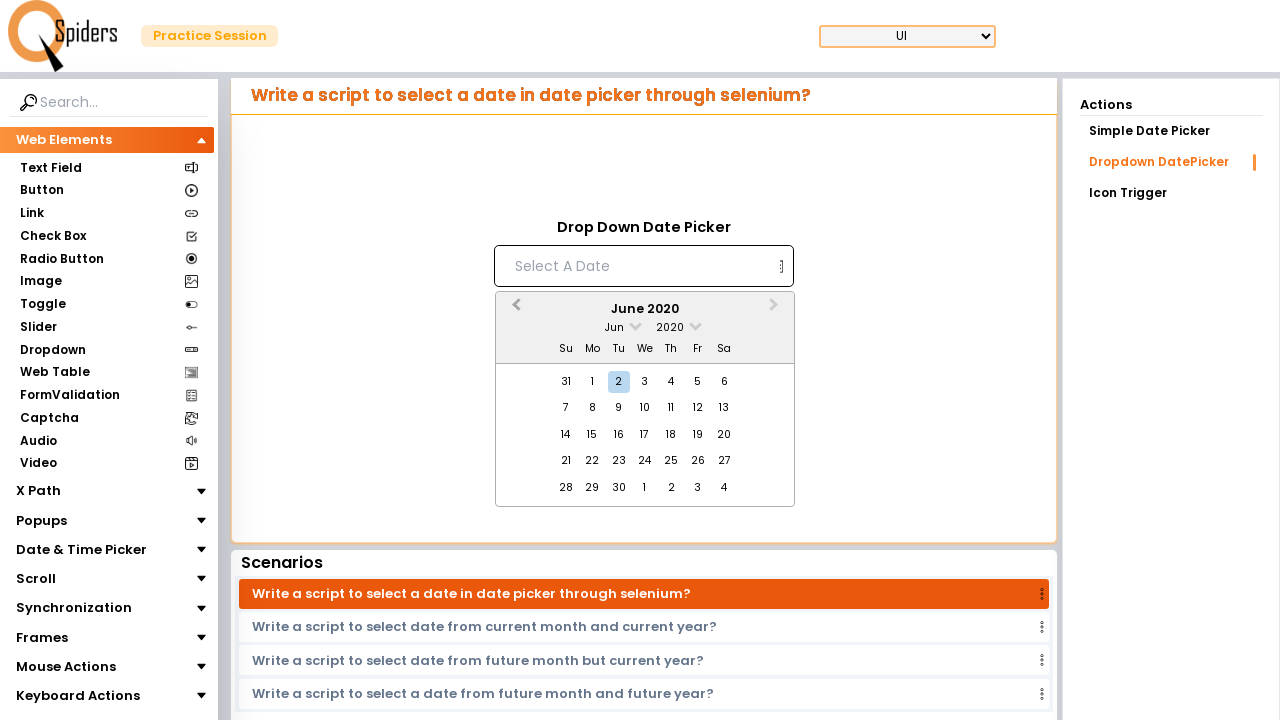

Retrieved current month/year display: June 2020
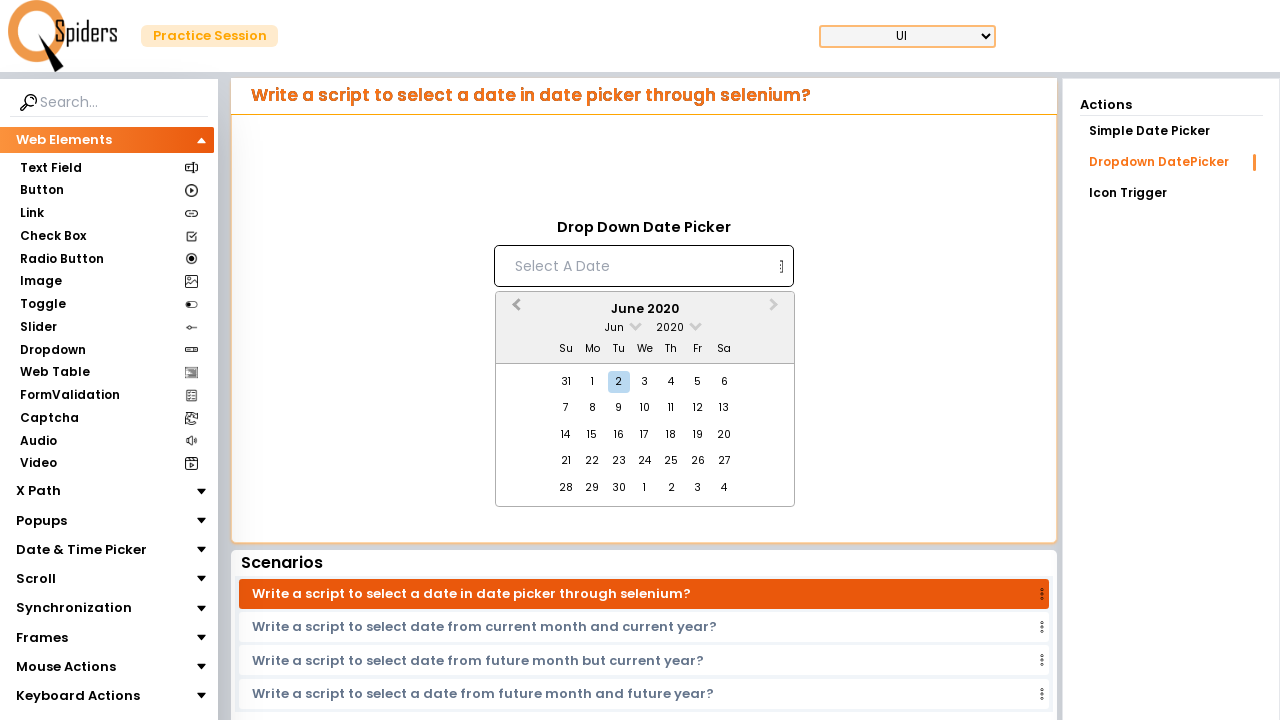

Clicked previous month button to navigate backwards at (514, 310) on xpath=//*[@id="demoUI"]/main/section/article/aside/div/aside/div/article/div/div
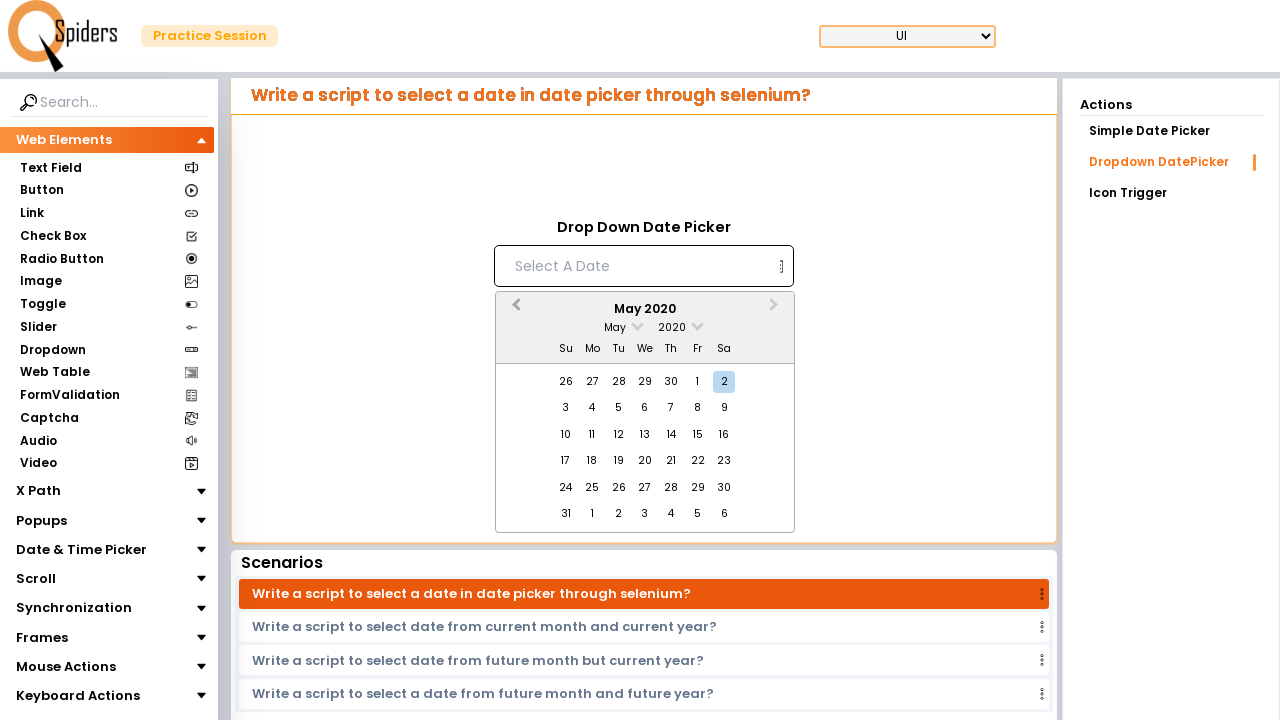

Waited 200ms for calendar to update
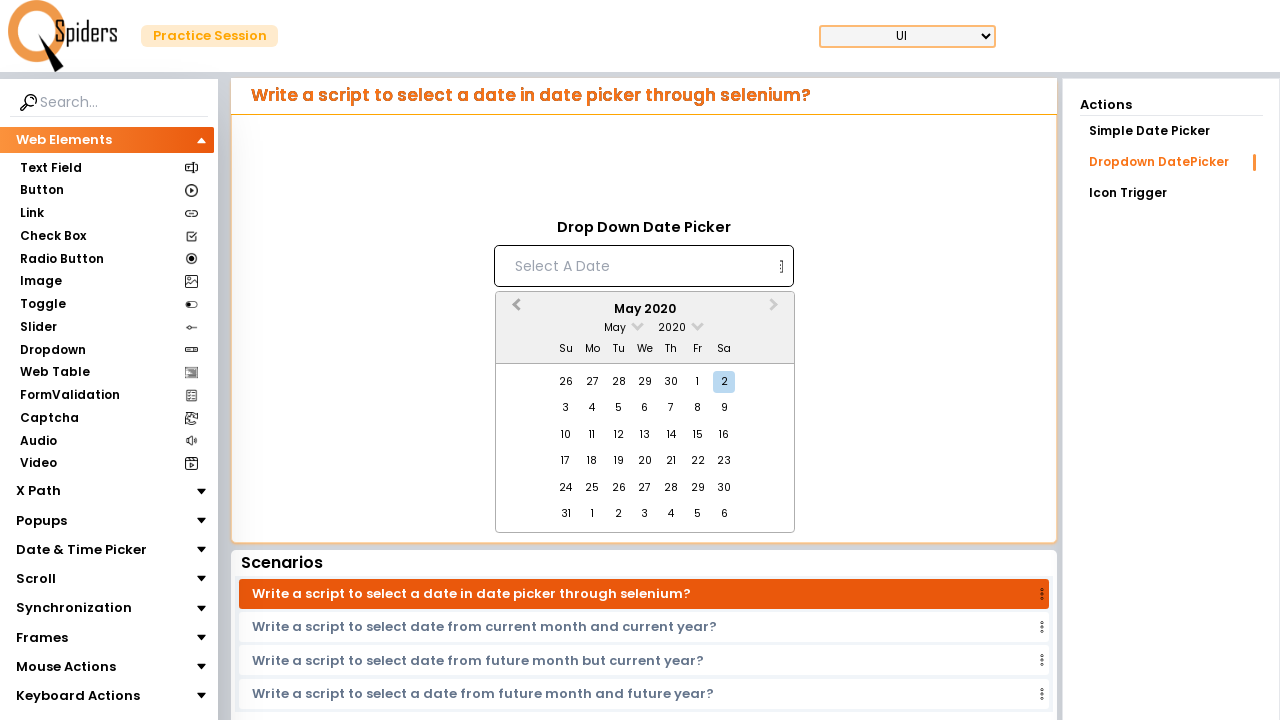

Retrieved current month/year display: May 2020
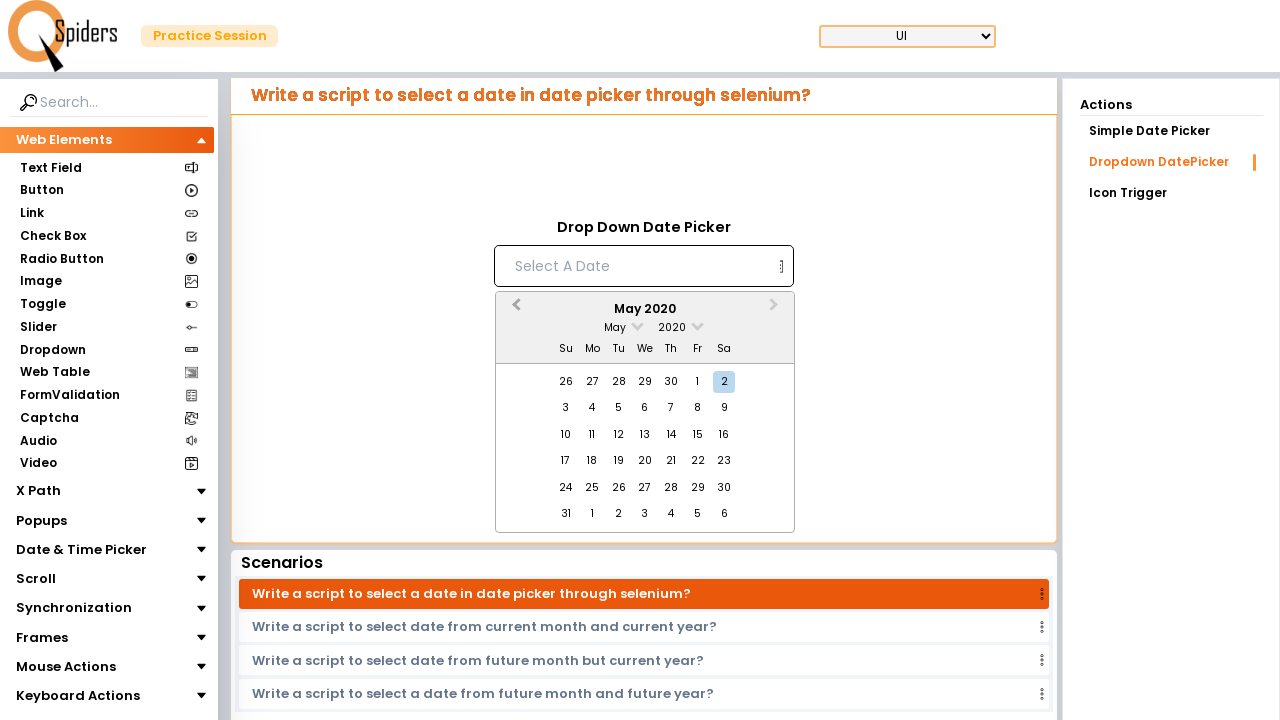

Clicked previous month button to navigate backwards at (514, 310) on xpath=//*[@id="demoUI"]/main/section/article/aside/div/aside/div/article/div/div
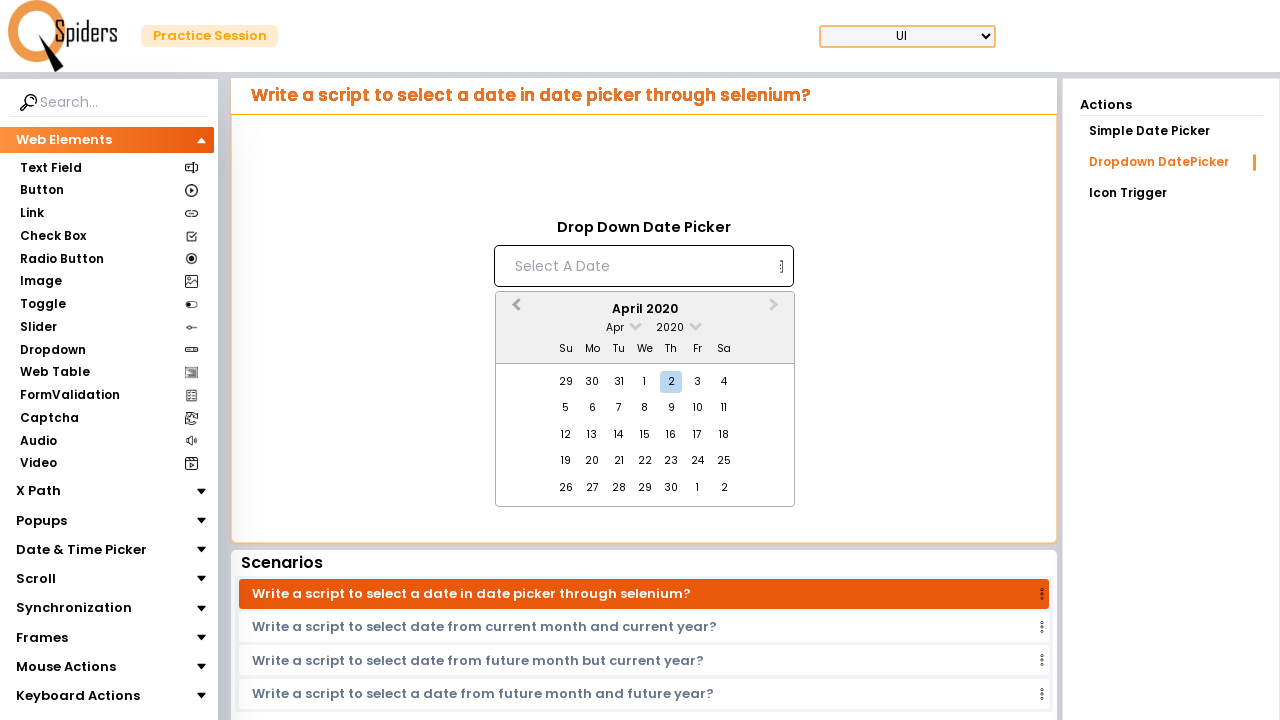

Waited 200ms for calendar to update
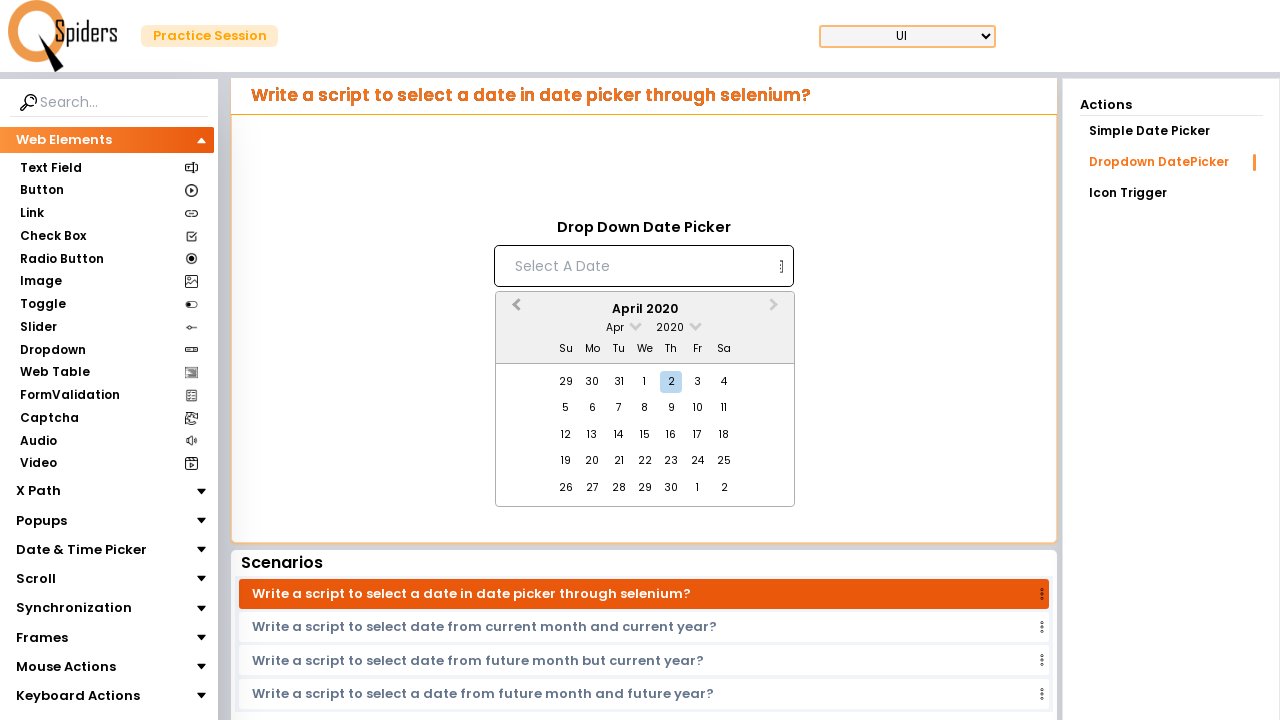

Retrieved current month/year display: April 2020
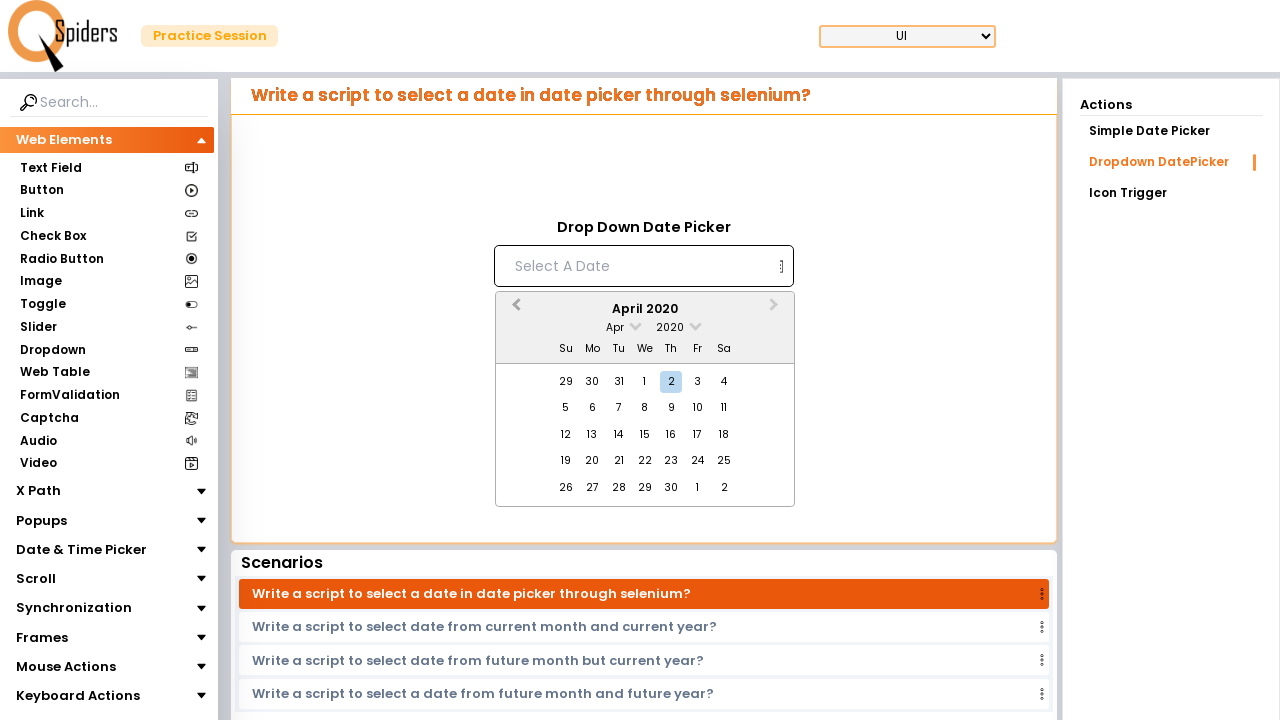

Clicked previous month button to navigate backwards at (514, 310) on xpath=//*[@id="demoUI"]/main/section/article/aside/div/aside/div/article/div/div
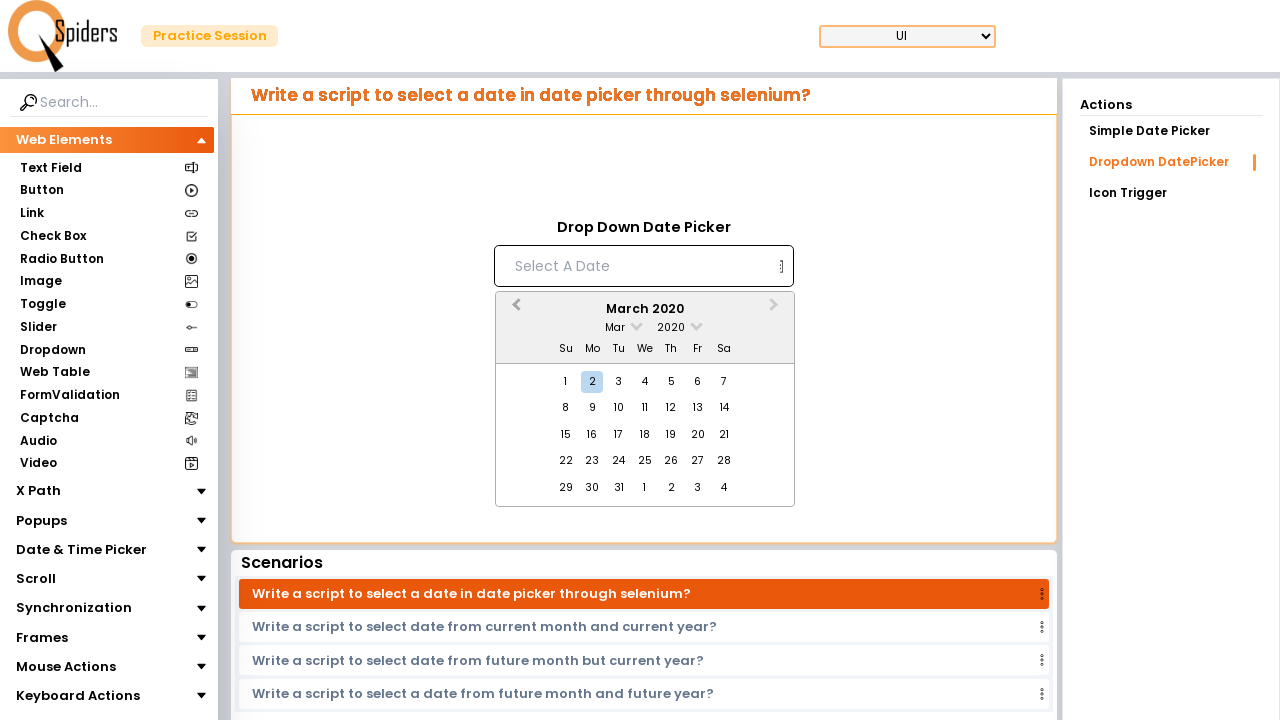

Waited 200ms for calendar to update
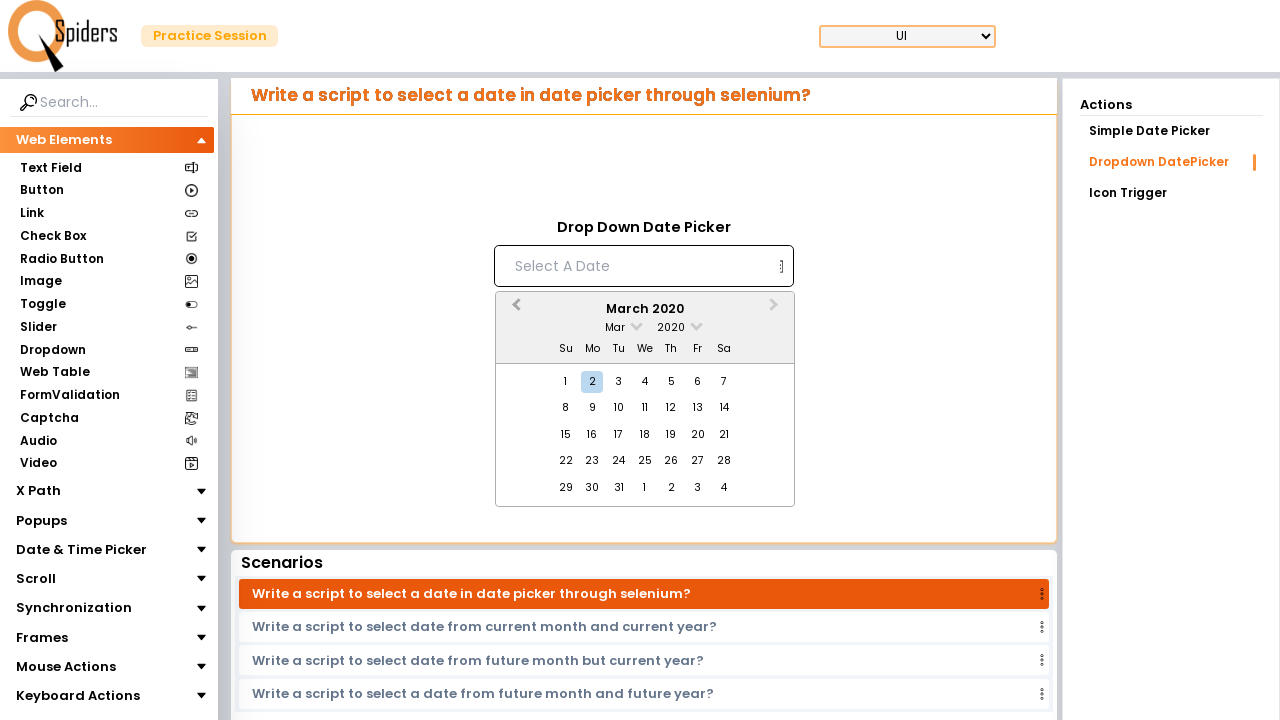

Retrieved current month/year display: March 2020
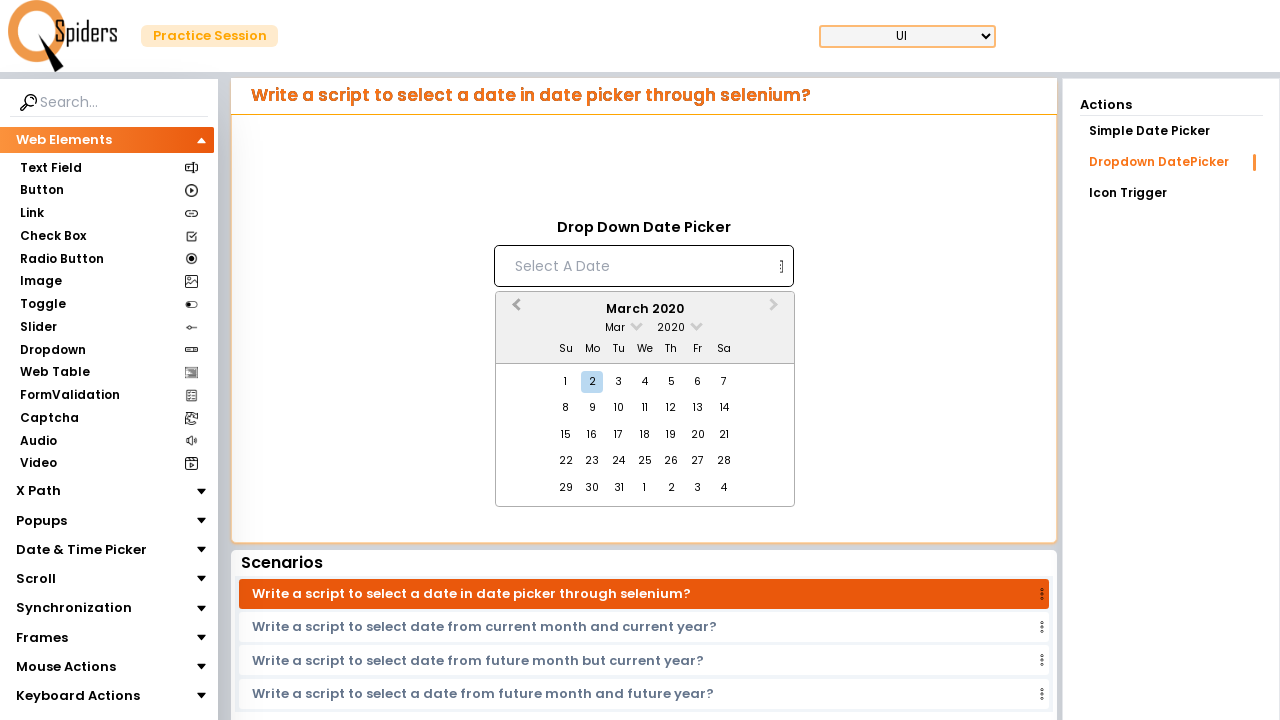

Clicked previous month button to navigate backwards at (514, 310) on xpath=//*[@id="demoUI"]/main/section/article/aside/div/aside/div/article/div/div
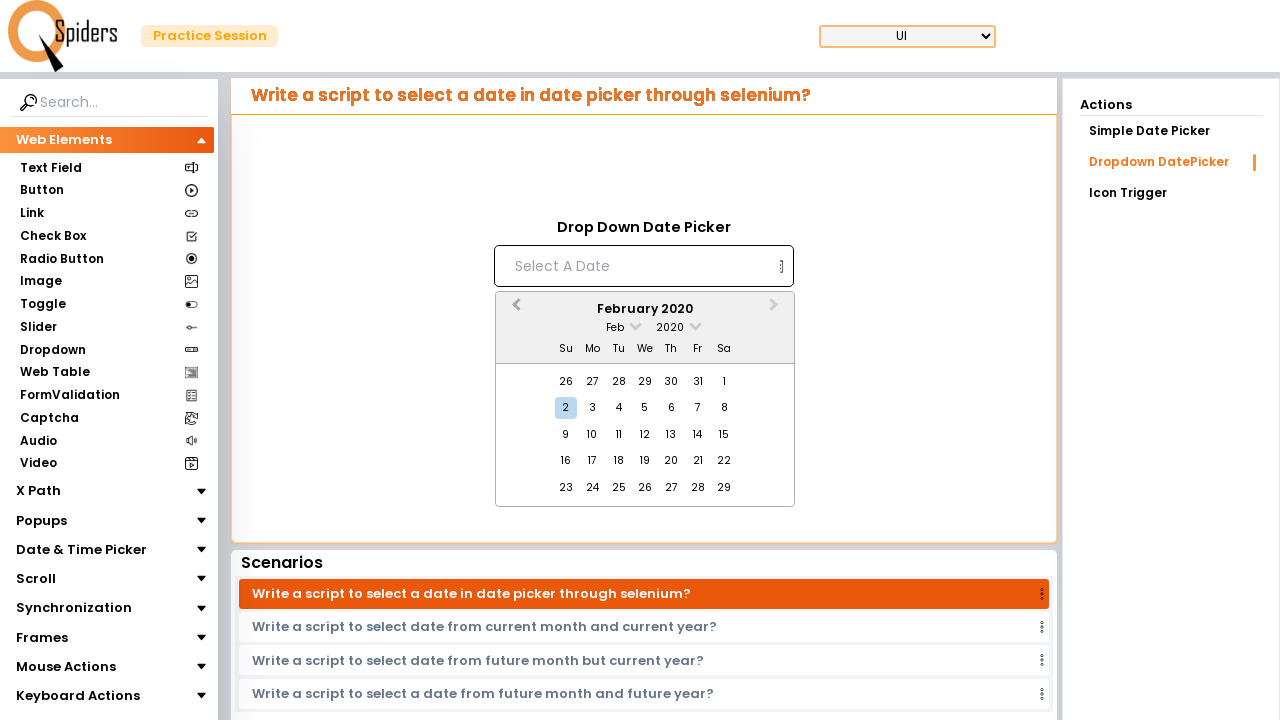

Waited 200ms for calendar to update
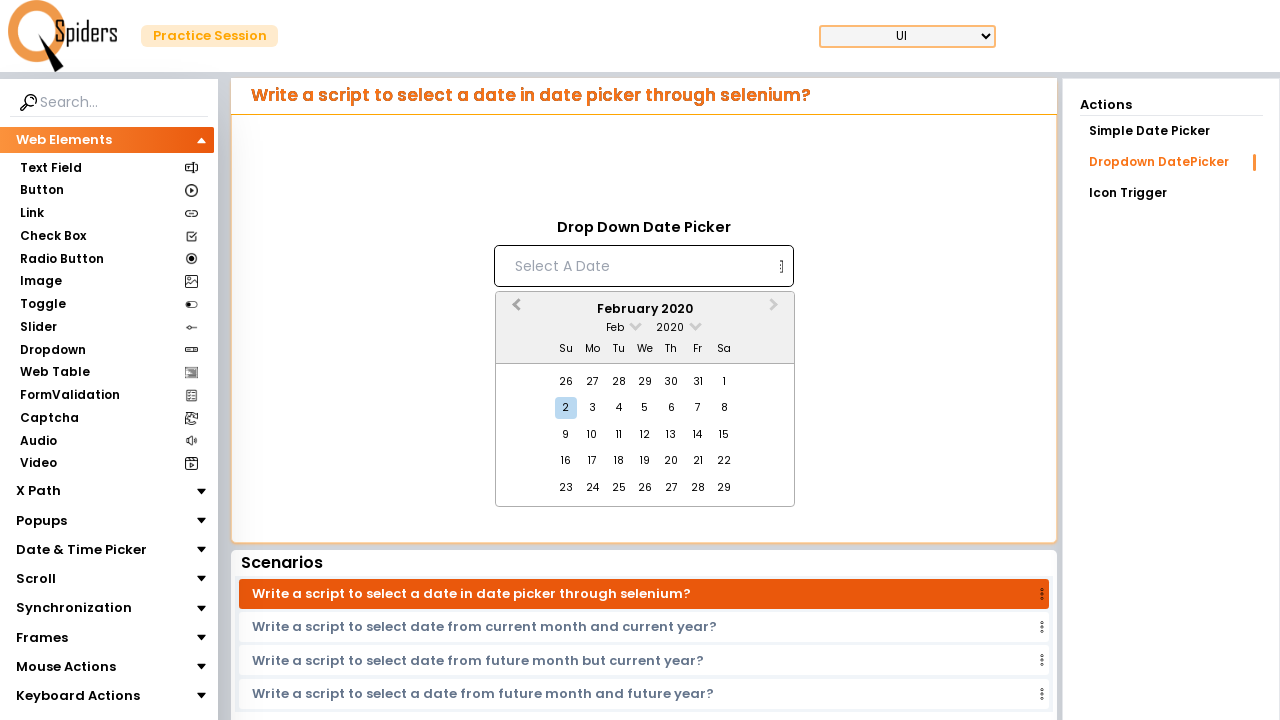

Retrieved current month/year display: February 2020
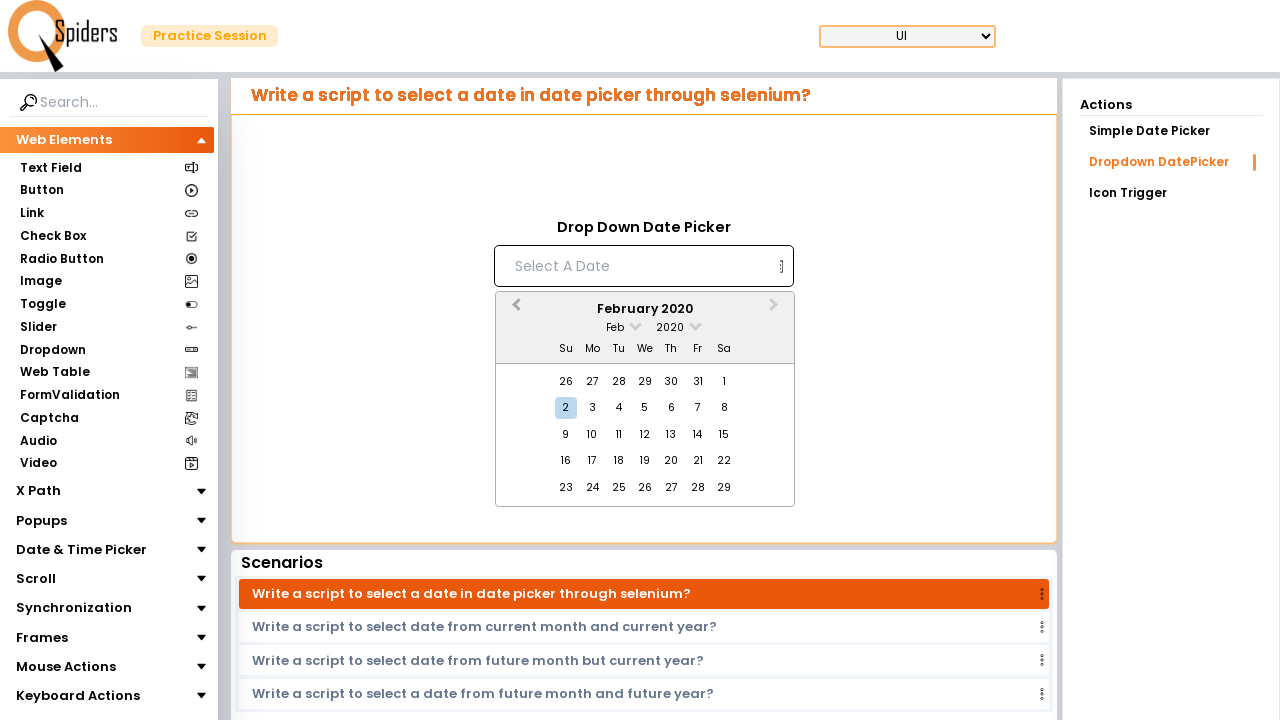

Clicked previous month button to navigate backwards at (514, 310) on xpath=//*[@id="demoUI"]/main/section/article/aside/div/aside/div/article/div/div
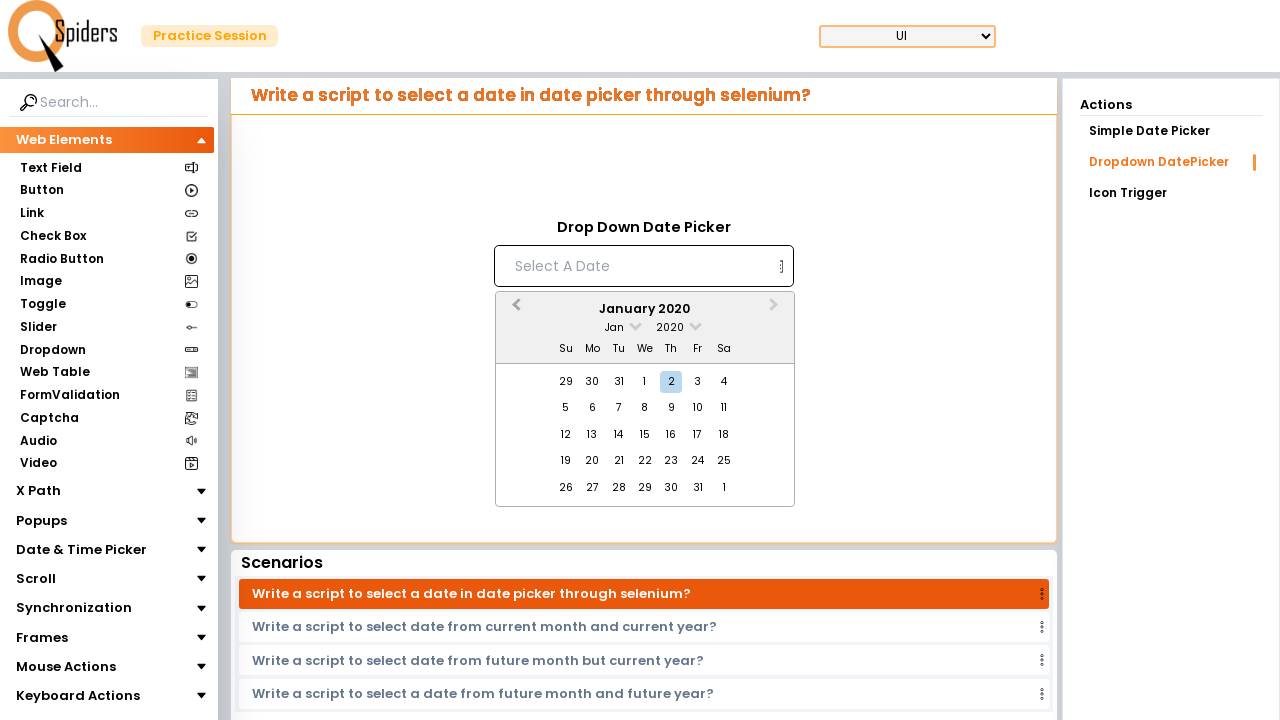

Waited 200ms for calendar to update
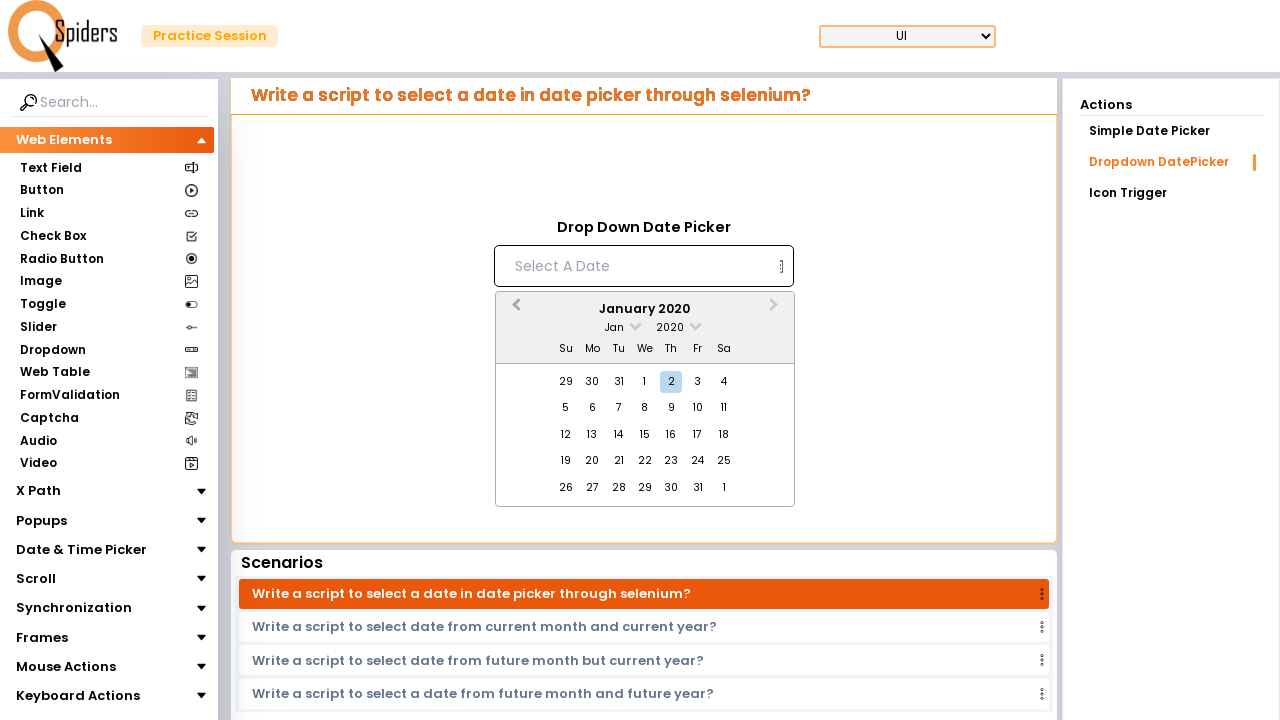

Retrieved current month/year display: January 2020
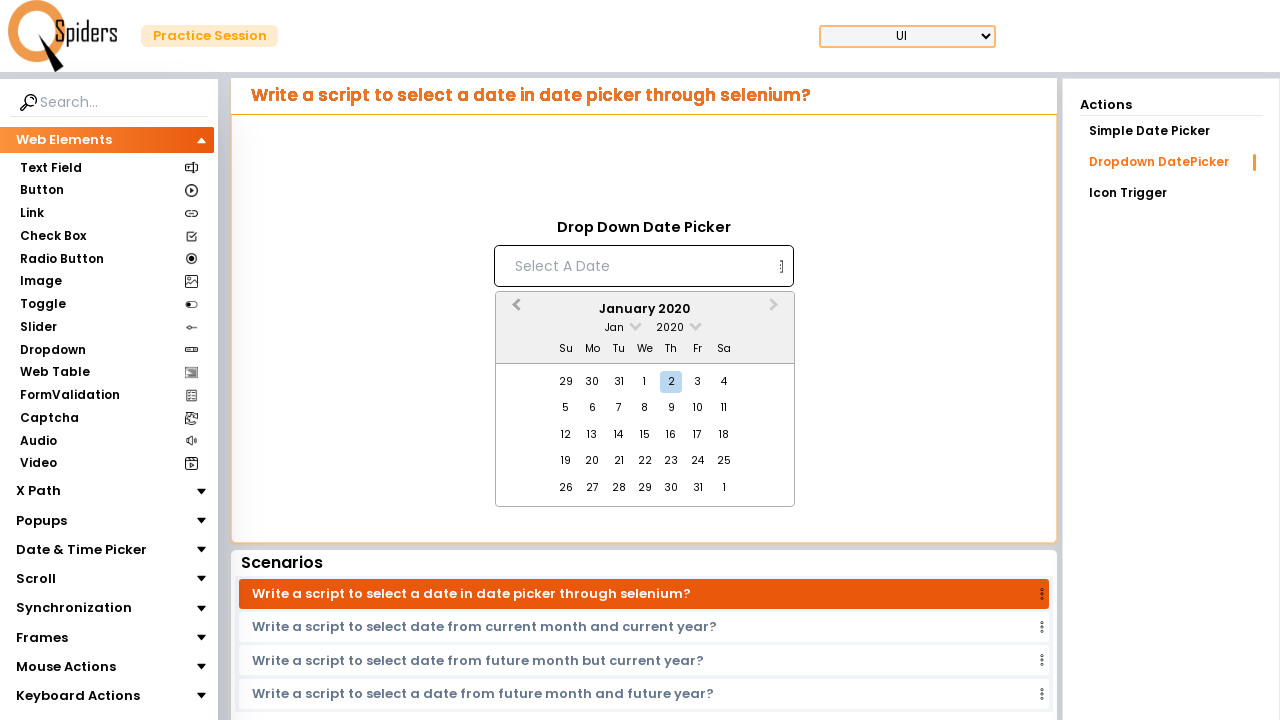

Clicked previous month button to navigate backwards at (514, 310) on xpath=//*[@id="demoUI"]/main/section/article/aside/div/aside/div/article/div/div
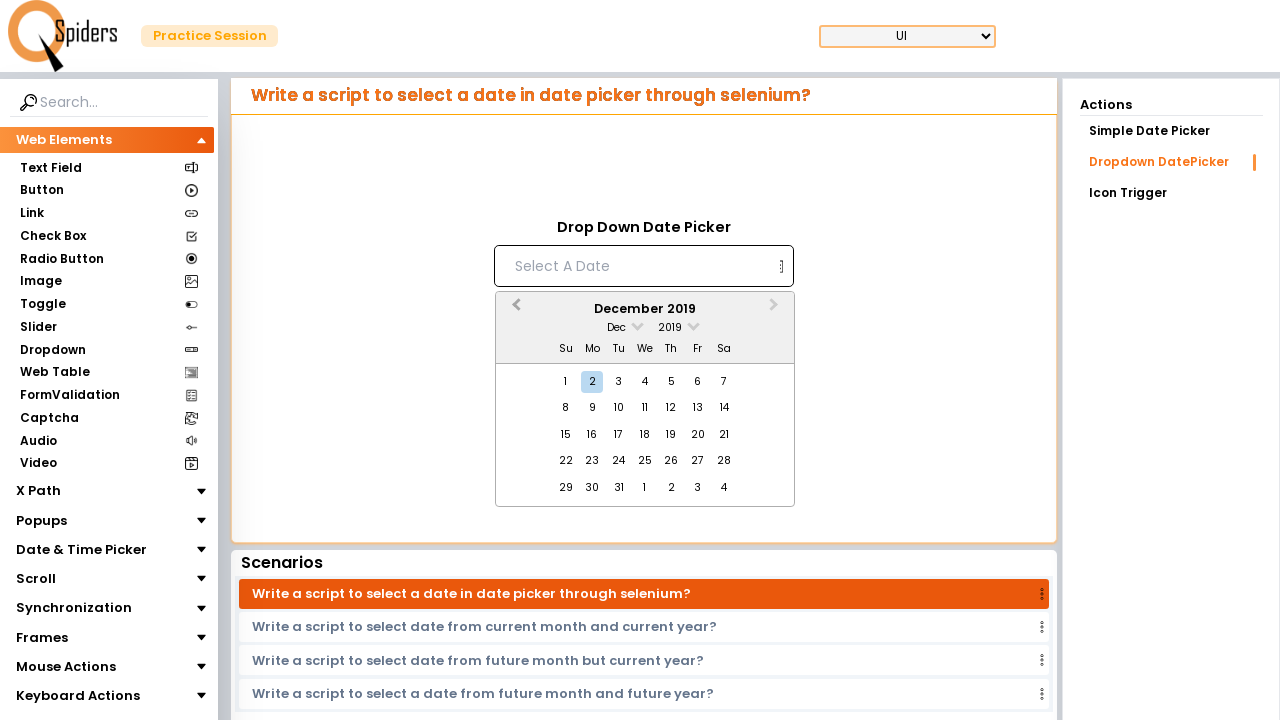

Waited 200ms for calendar to update
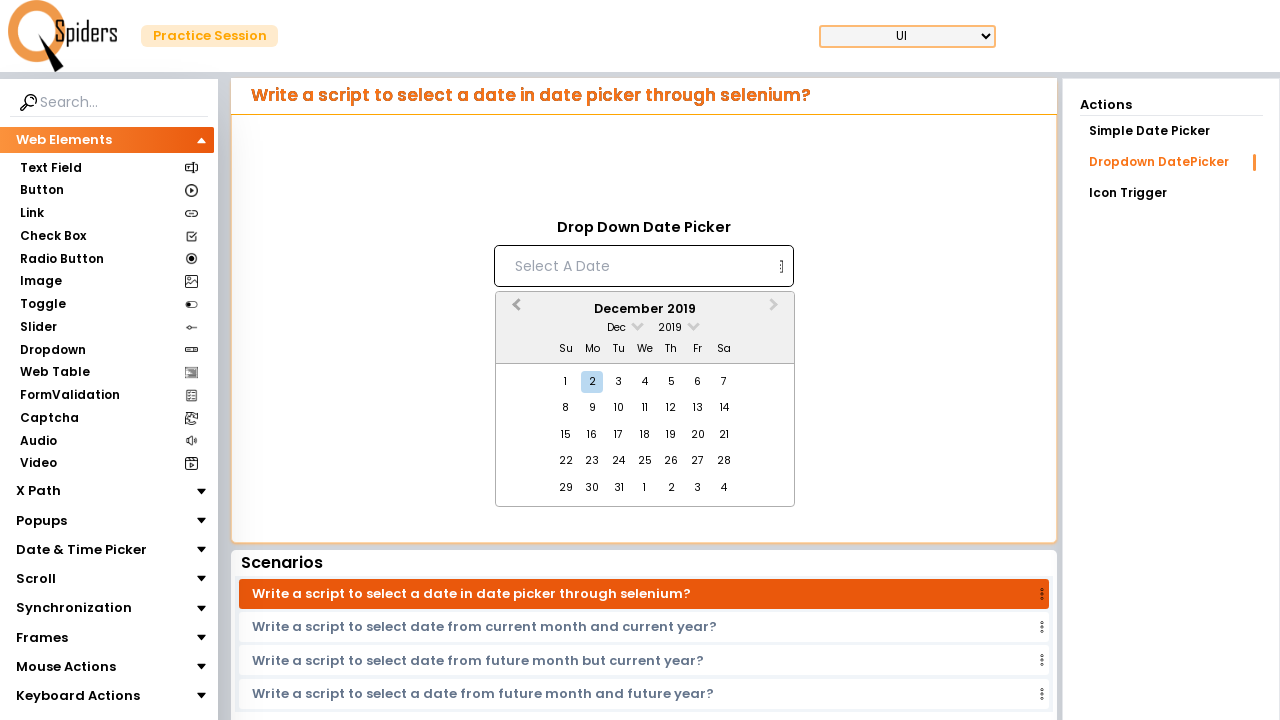

Retrieved current month/year display: December 2019
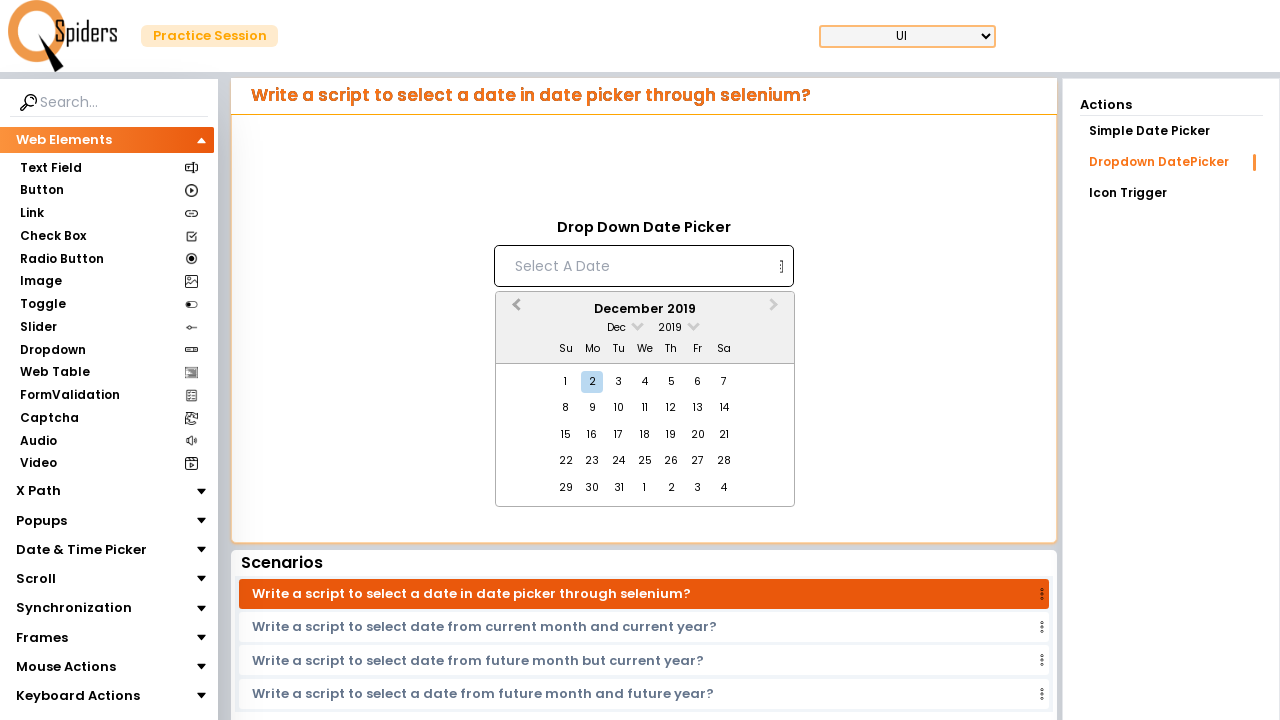

Clicked previous month button to navigate backwards at (514, 310) on xpath=//*[@id="demoUI"]/main/section/article/aside/div/aside/div/article/div/div
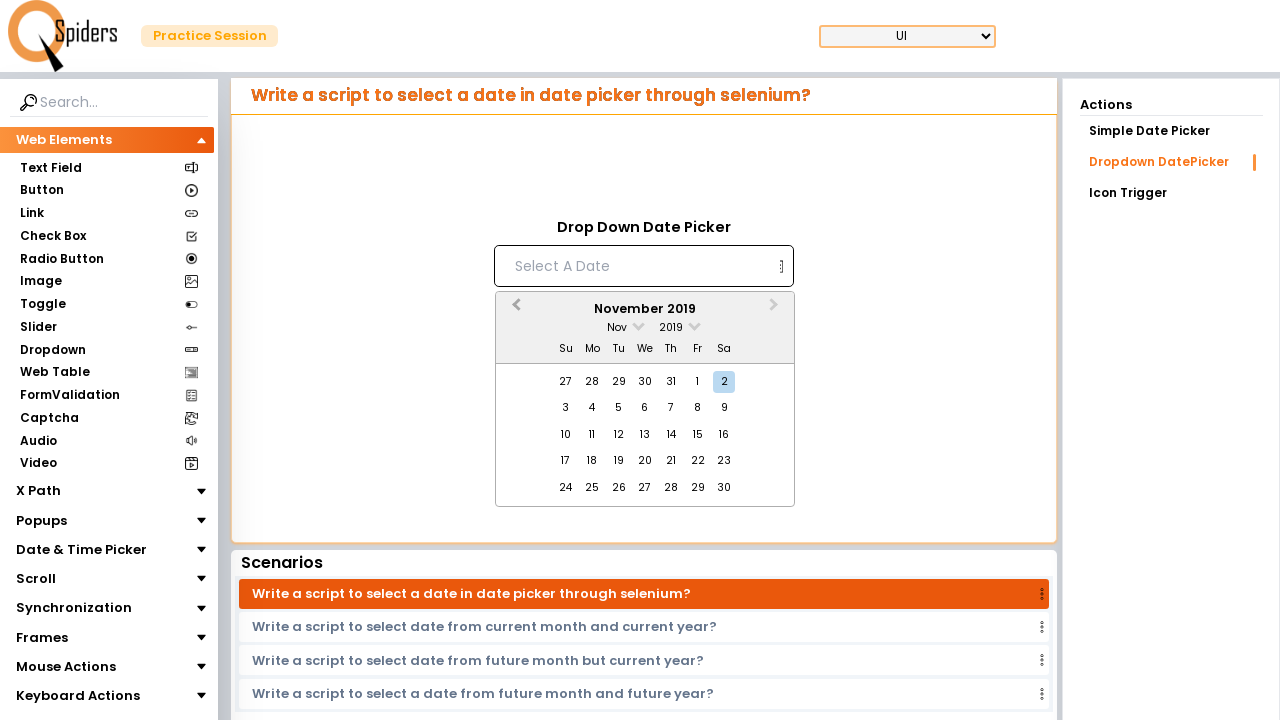

Waited 200ms for calendar to update
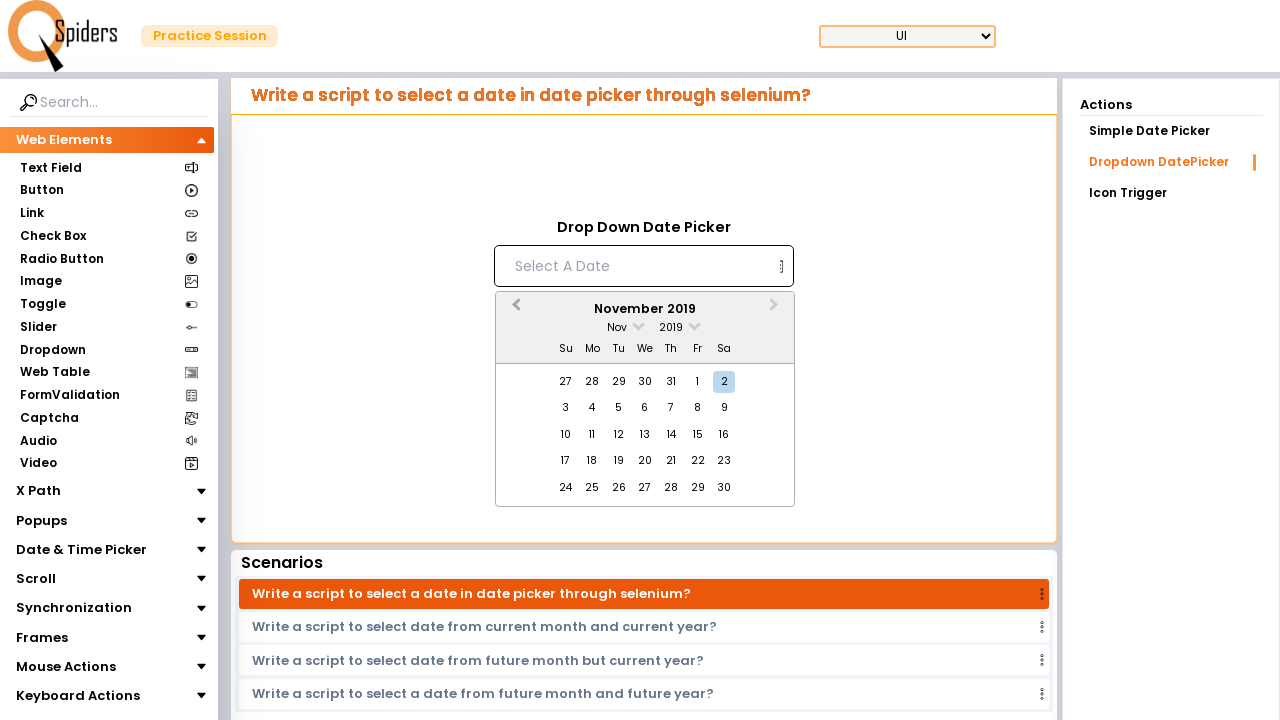

Retrieved current month/year display: November 2019
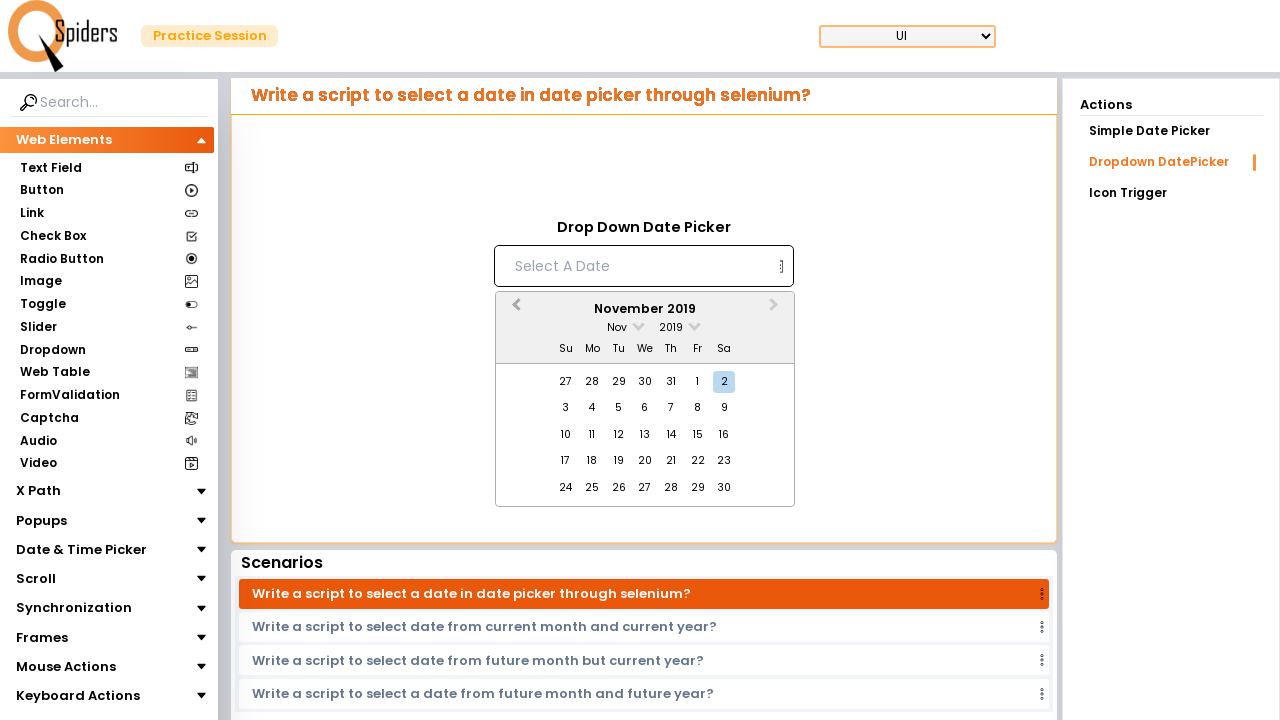

Clicked previous month button to navigate backwards at (514, 310) on xpath=//*[@id="demoUI"]/main/section/article/aside/div/aside/div/article/div/div
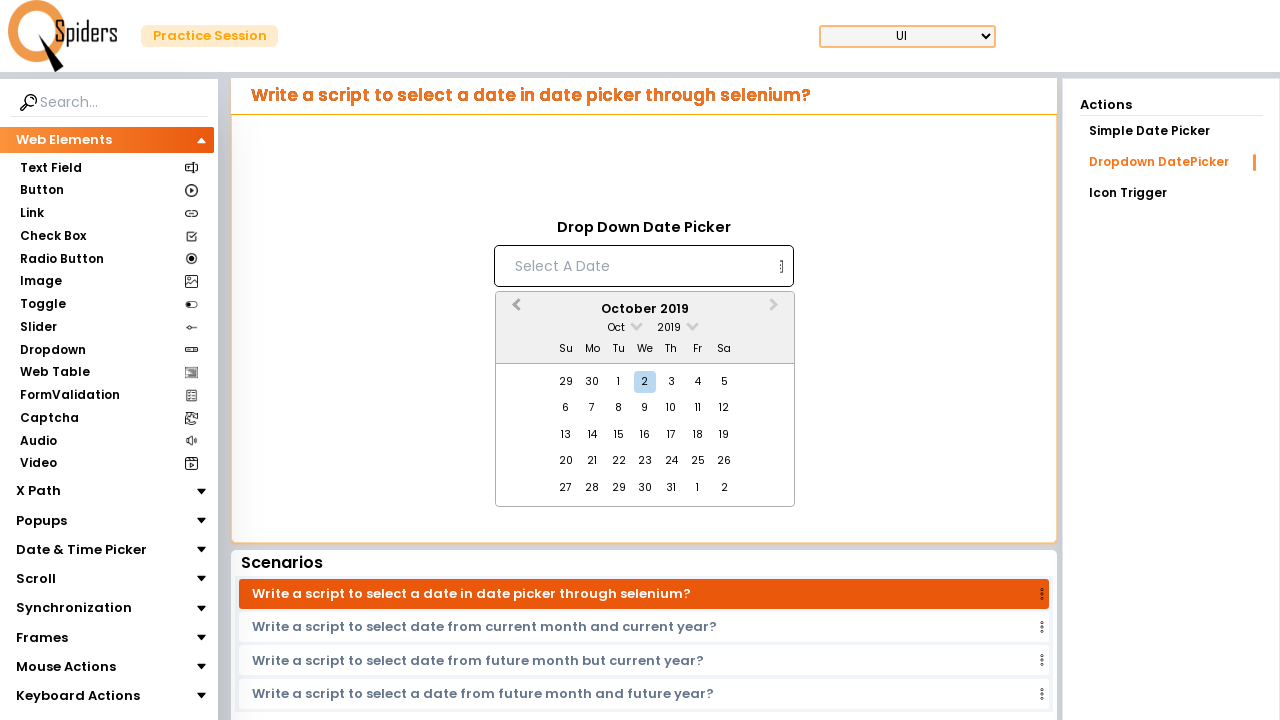

Waited 200ms for calendar to update
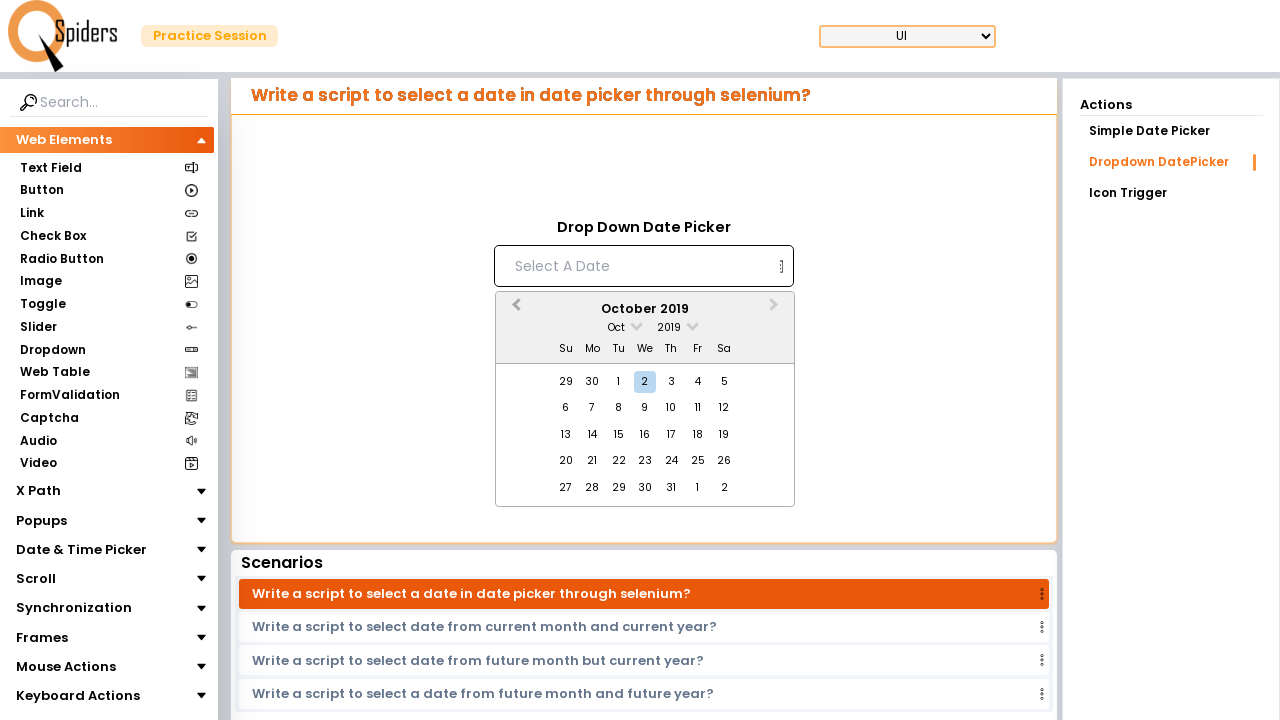

Retrieved current month/year display: October 2019
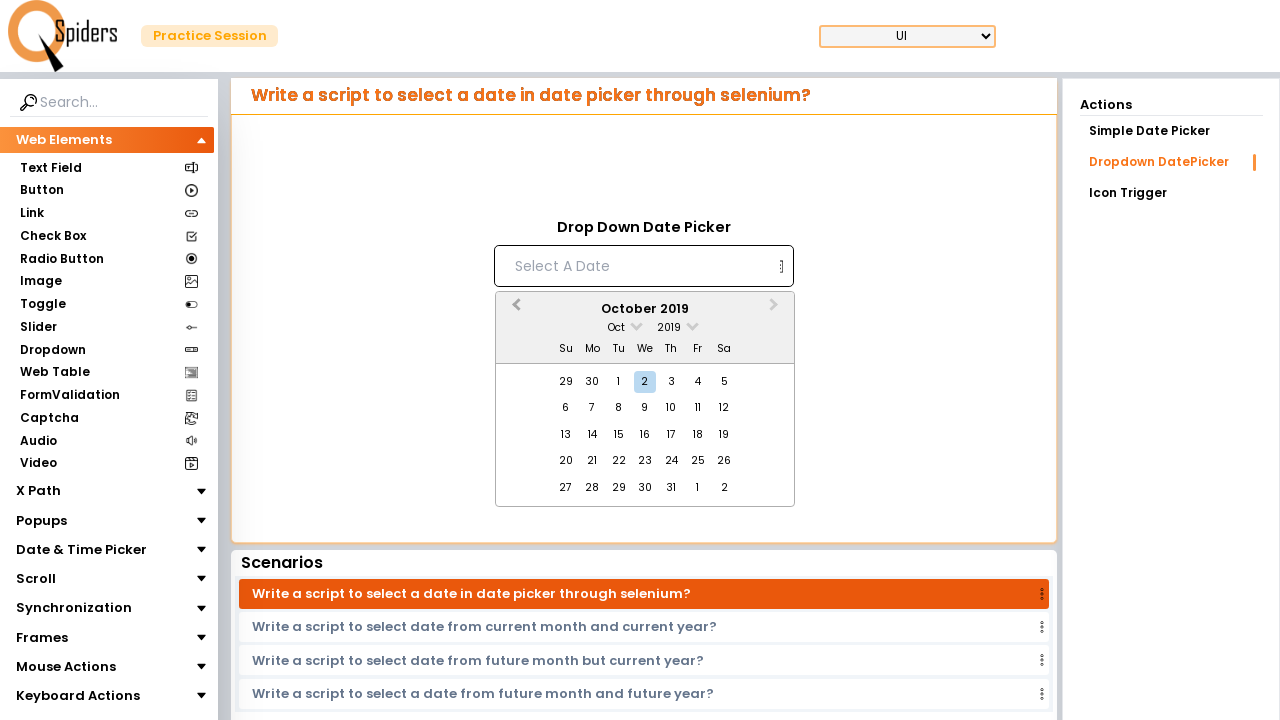

Clicked previous month button to navigate backwards at (514, 310) on xpath=//*[@id="demoUI"]/main/section/article/aside/div/aside/div/article/div/div
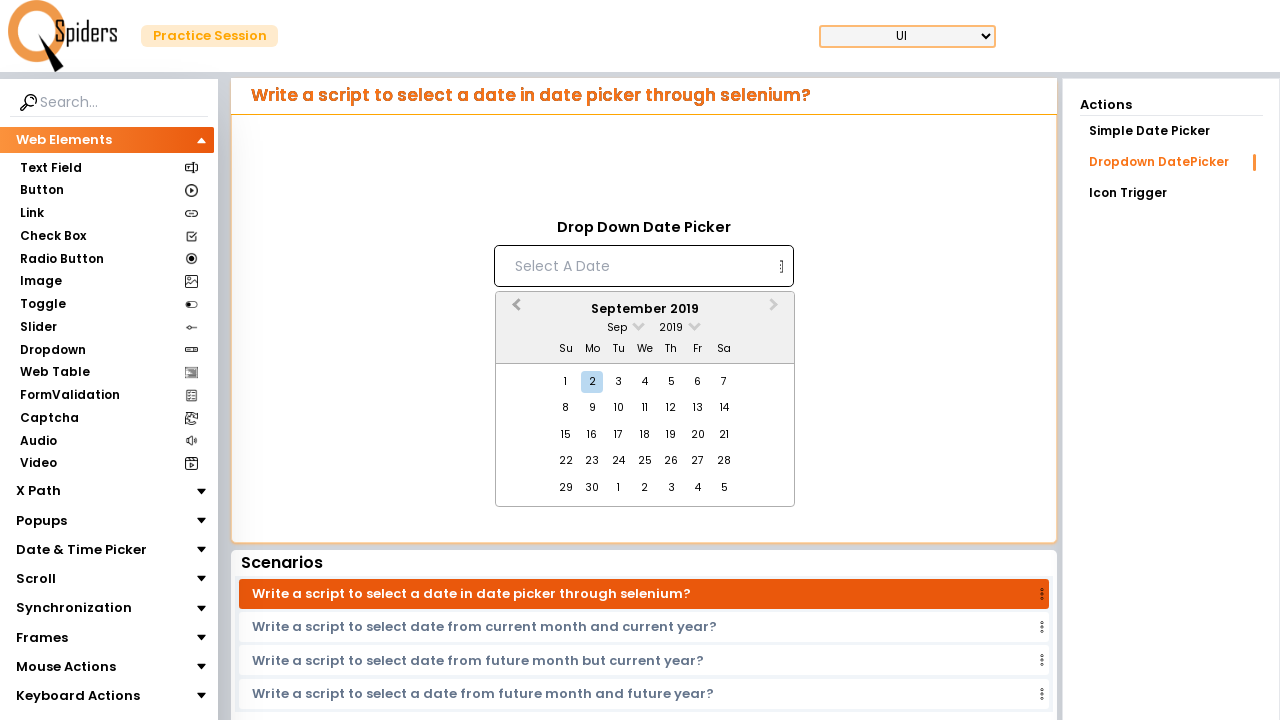

Waited 200ms for calendar to update
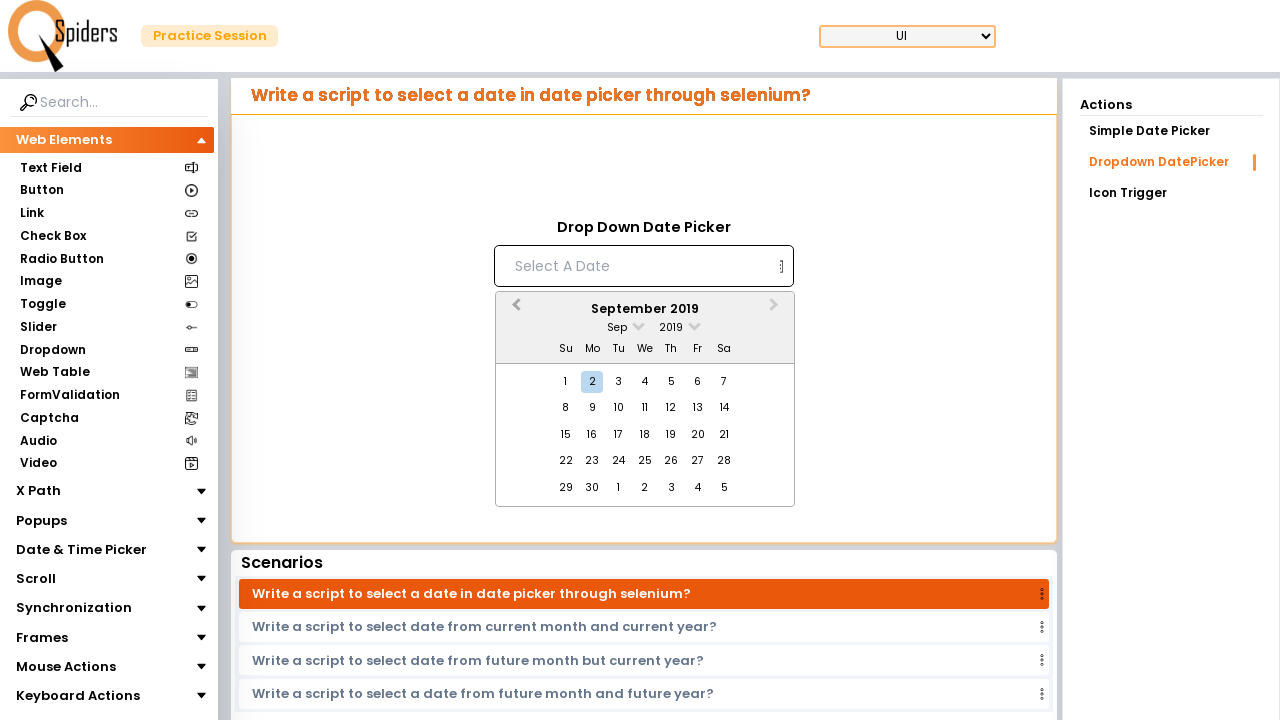

Retrieved current month/year display: September 2019
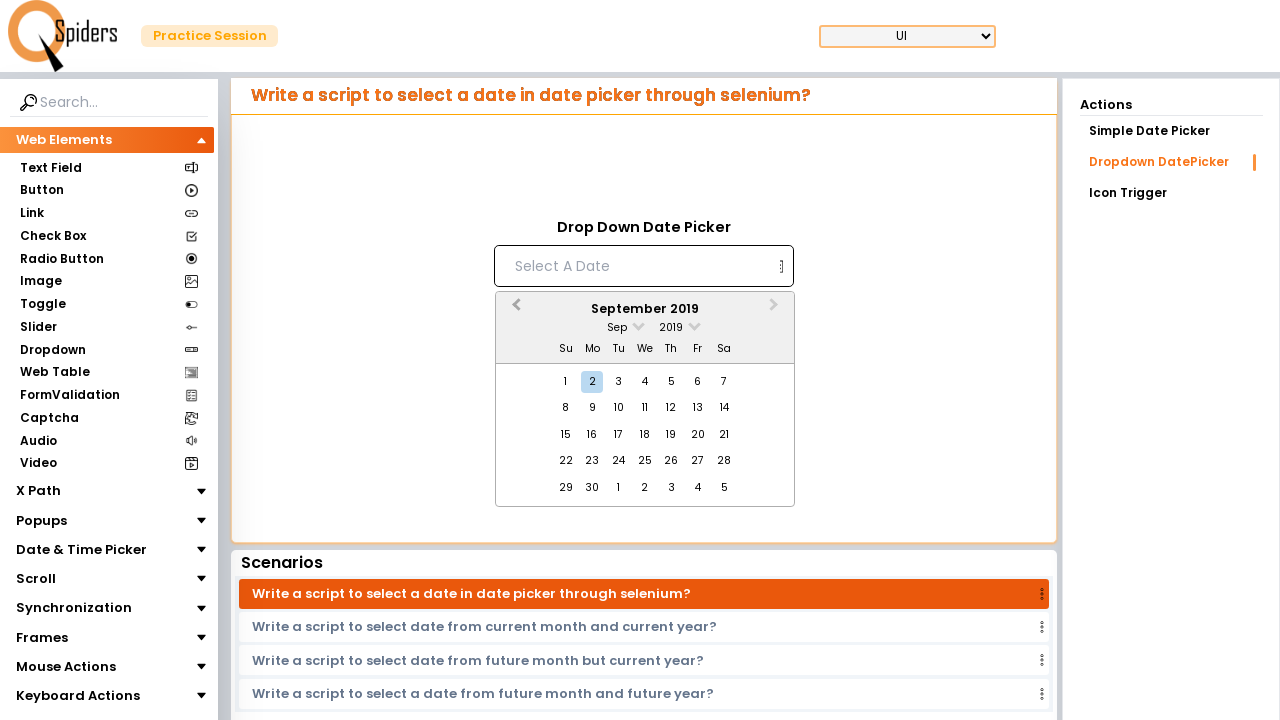

Clicked previous month button to navigate backwards at (514, 310) on xpath=//*[@id="demoUI"]/main/section/article/aside/div/aside/div/article/div/div
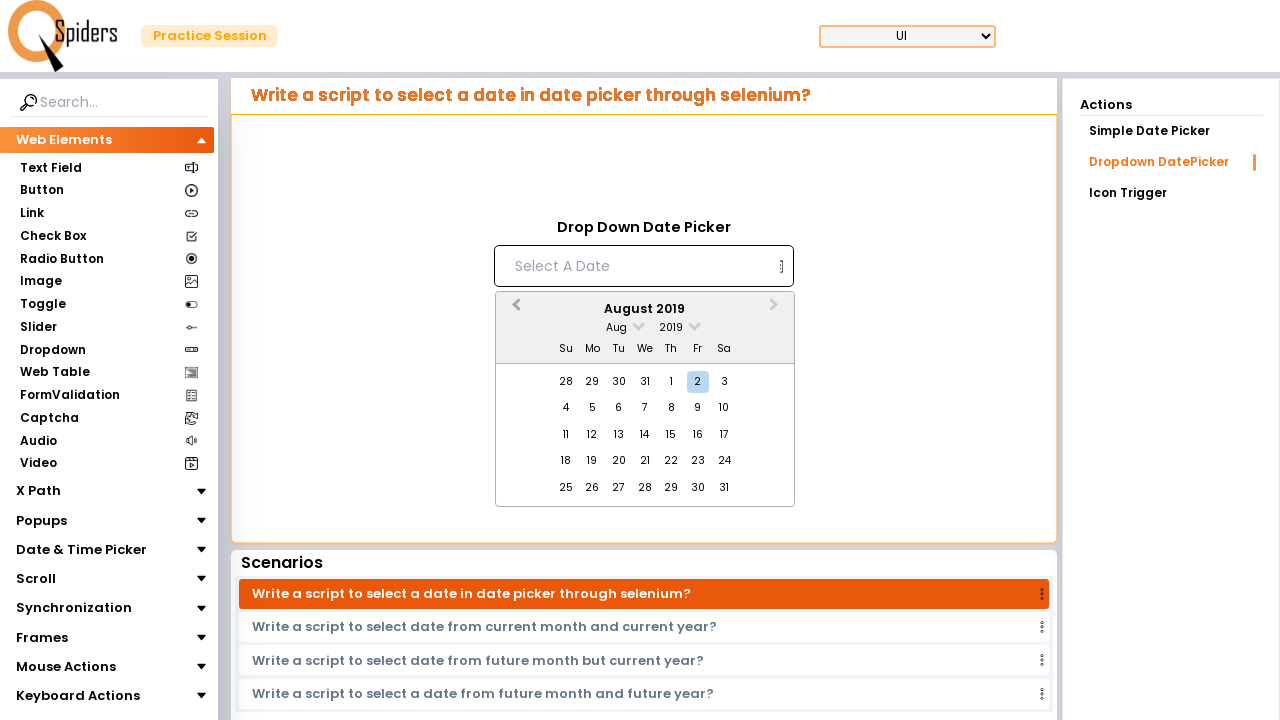

Waited 200ms for calendar to update
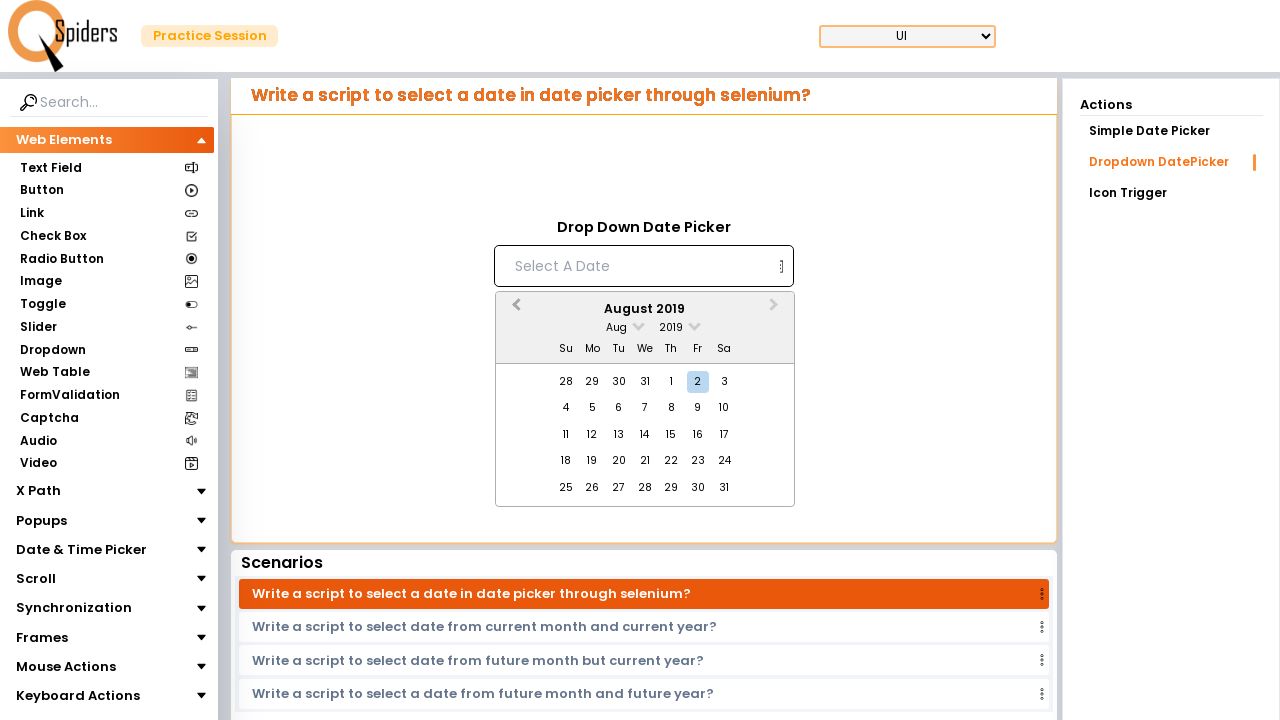

Retrieved current month/year display: August 2019
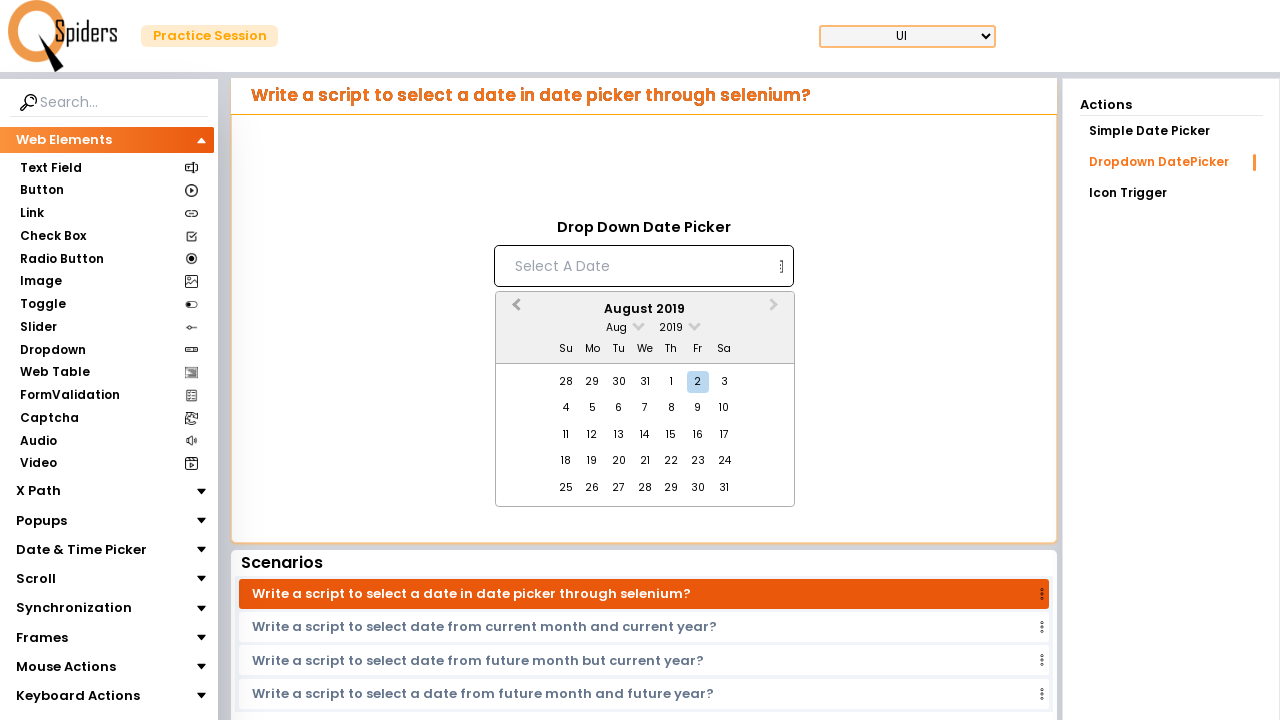

Clicked previous month button to navigate backwards at (514, 310) on xpath=//*[@id="demoUI"]/main/section/article/aside/div/aside/div/article/div/div
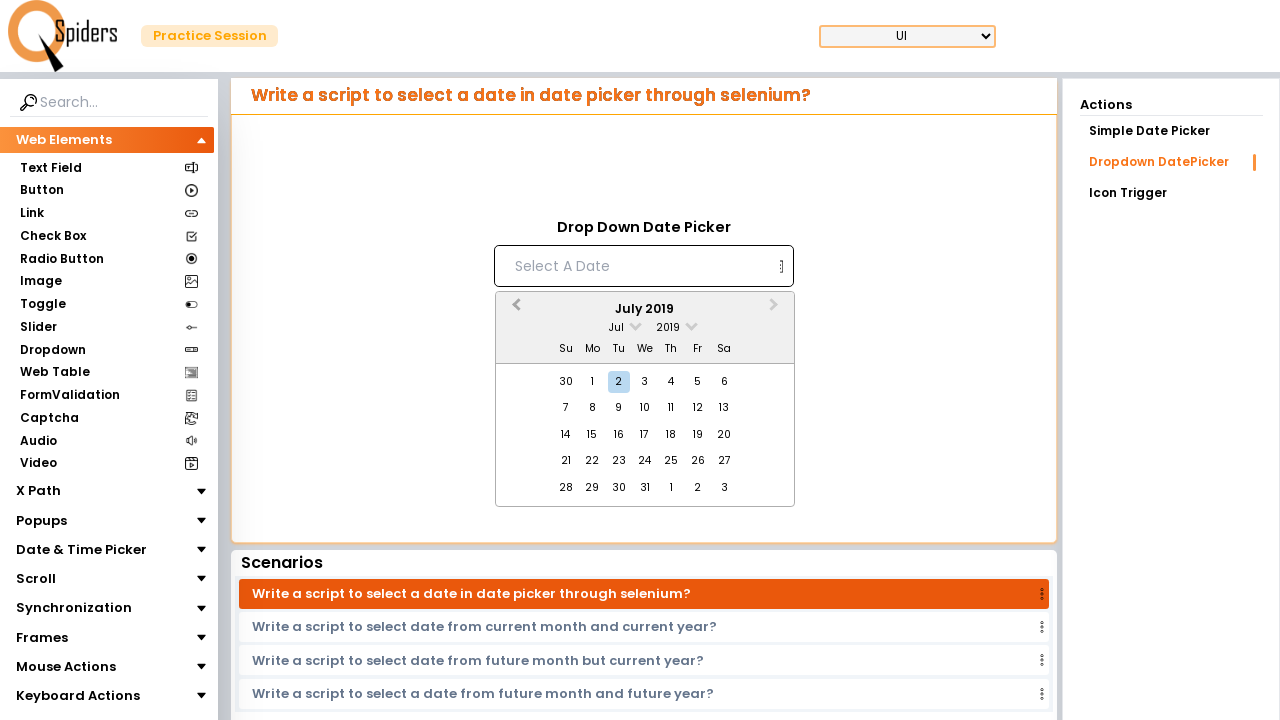

Waited 200ms for calendar to update
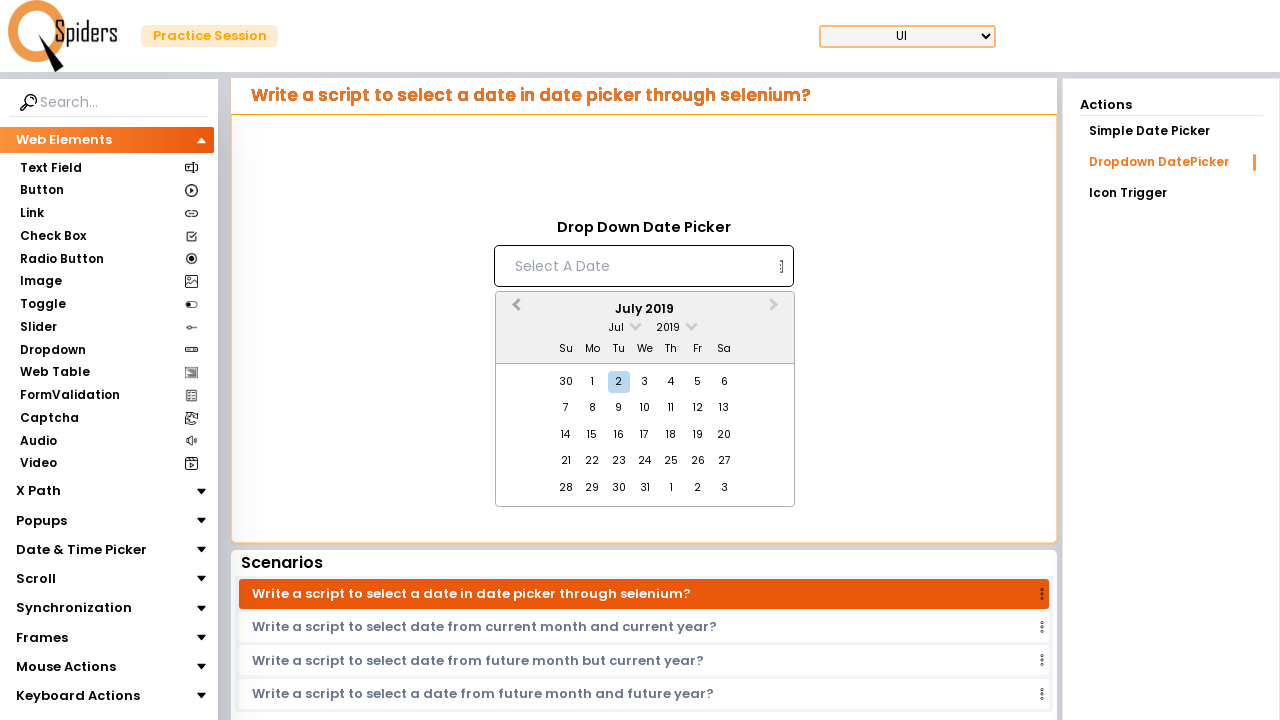

Retrieved current month/year display: July 2019
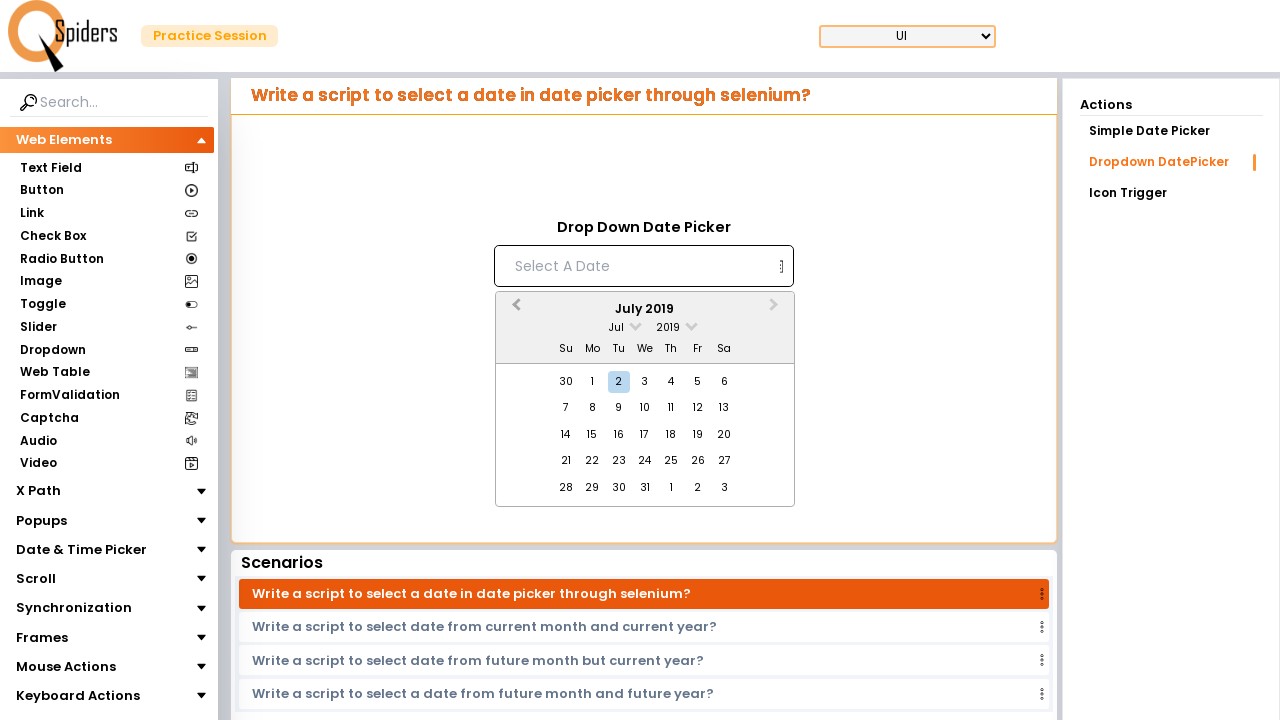

Clicked previous month button to navigate backwards at (514, 310) on xpath=//*[@id="demoUI"]/main/section/article/aside/div/aside/div/article/div/div
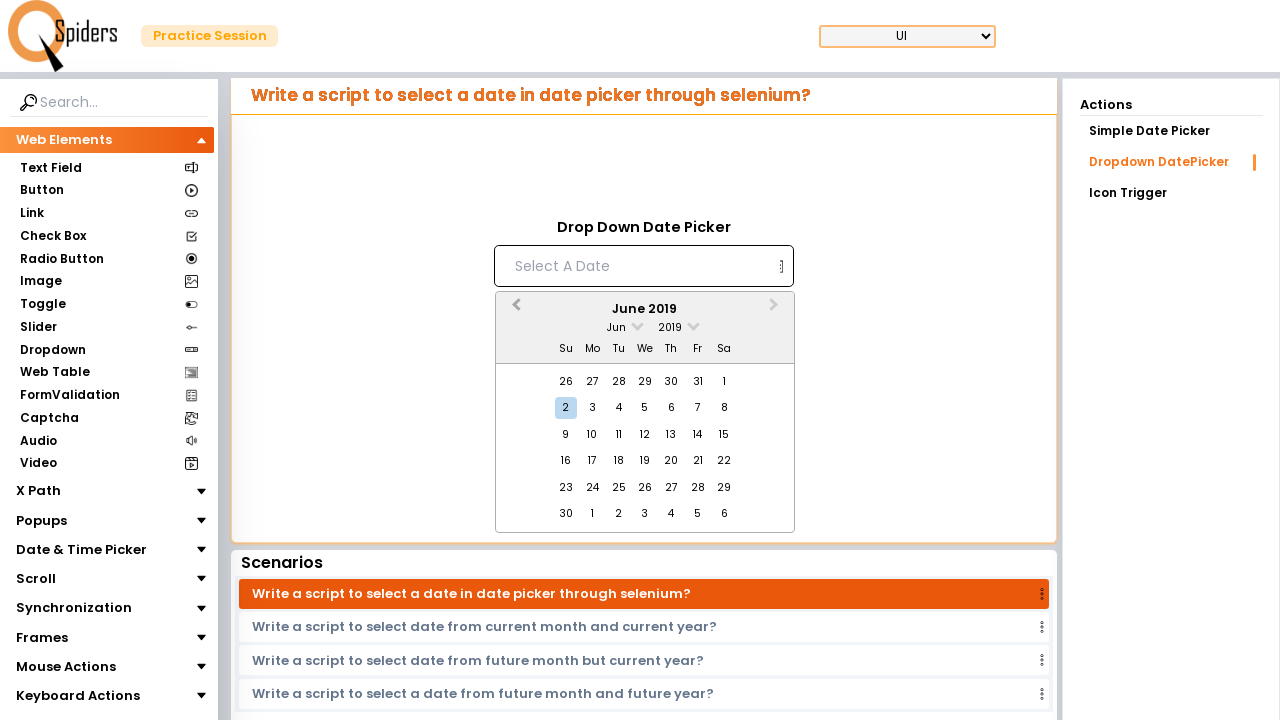

Waited 200ms for calendar to update
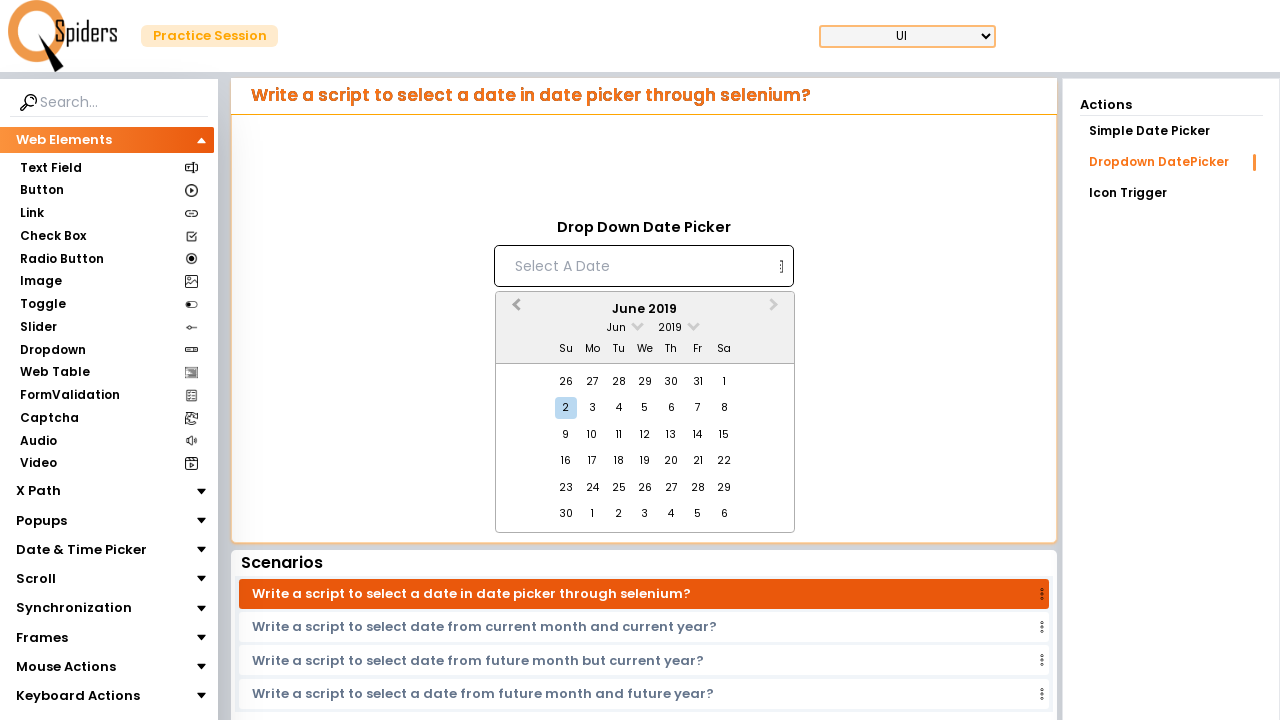

Retrieved current month/year display: June 2019
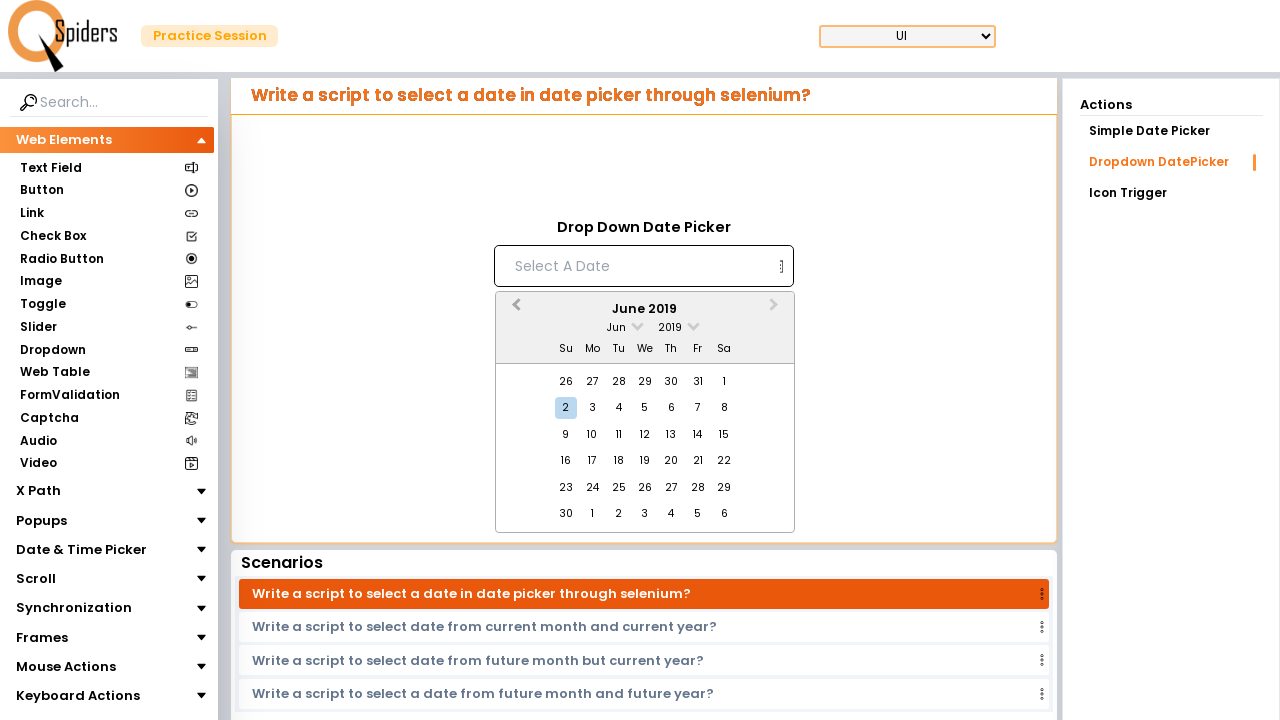

Clicked previous month button to navigate backwards at (514, 310) on xpath=//*[@id="demoUI"]/main/section/article/aside/div/aside/div/article/div/div
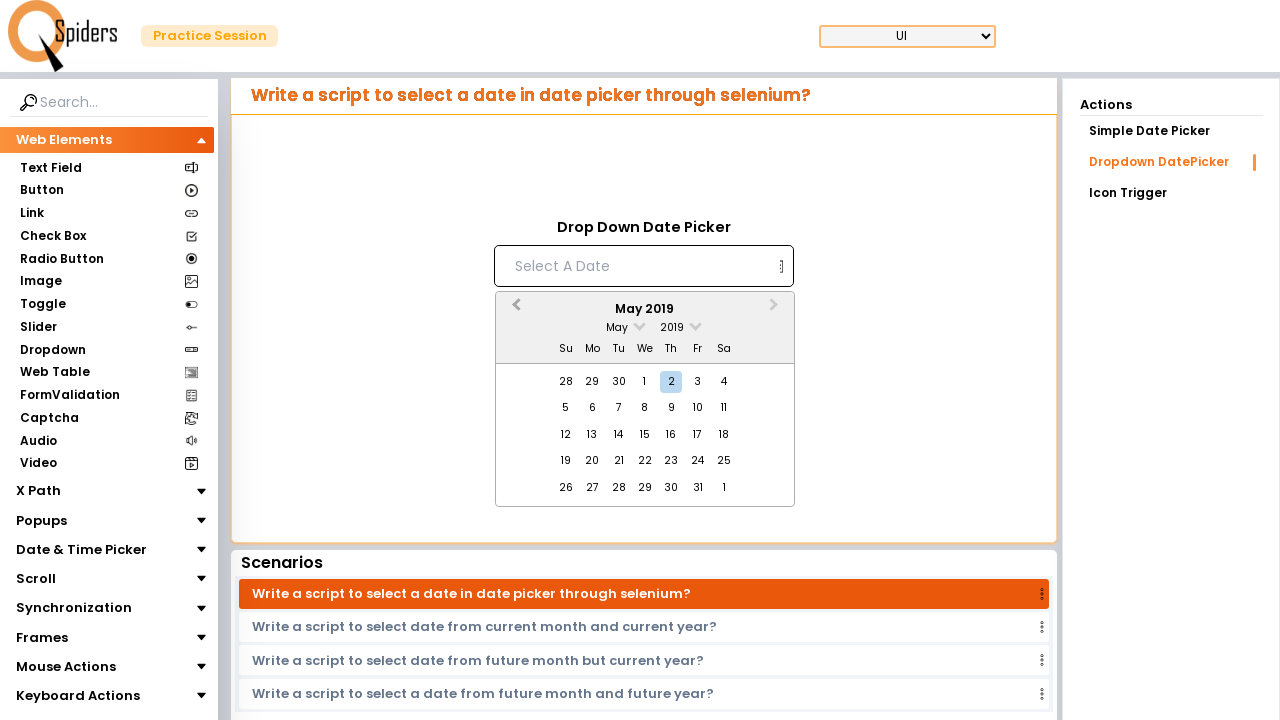

Waited 200ms for calendar to update
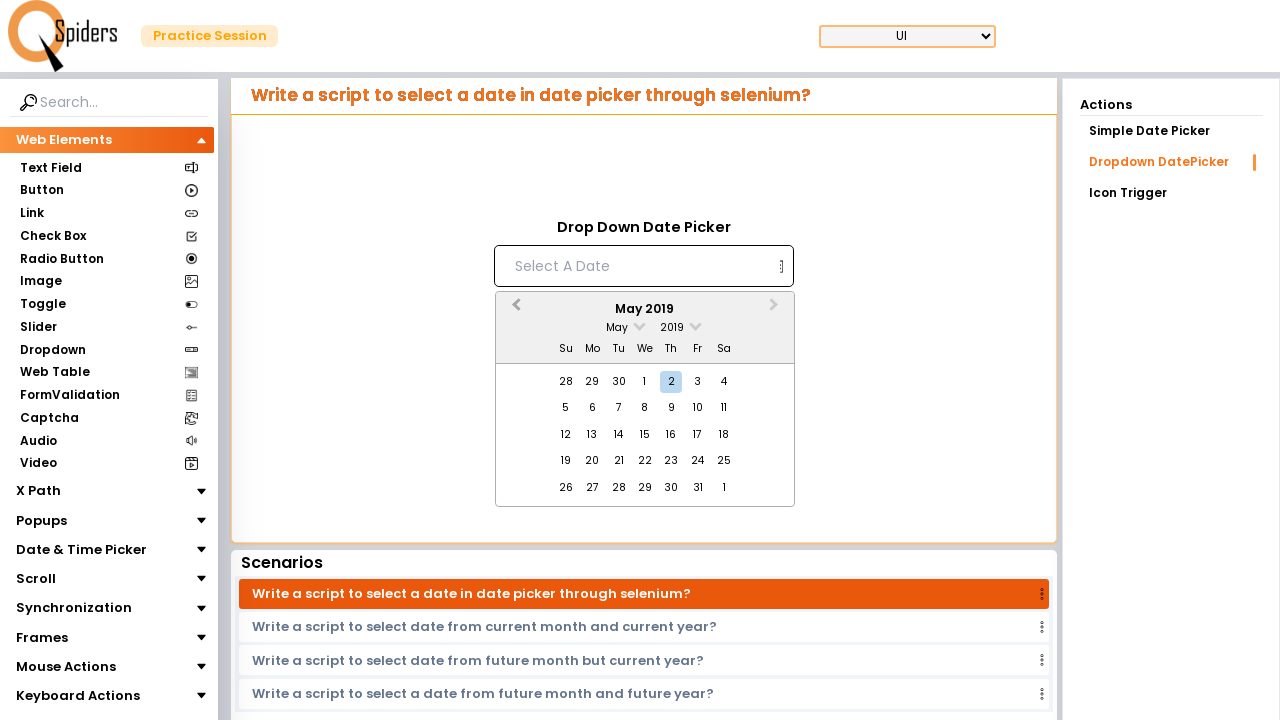

Retrieved current month/year display: May 2019
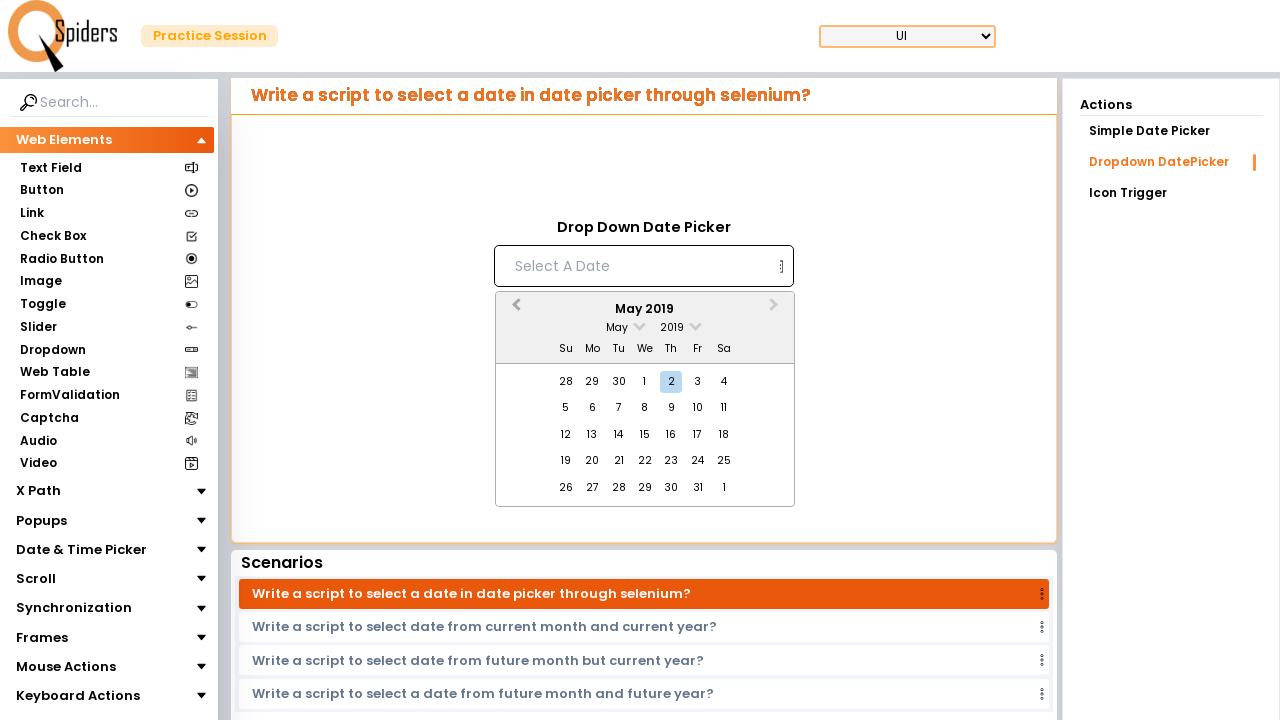

Clicked previous month button to navigate backwards at (514, 310) on xpath=//*[@id="demoUI"]/main/section/article/aside/div/aside/div/article/div/div
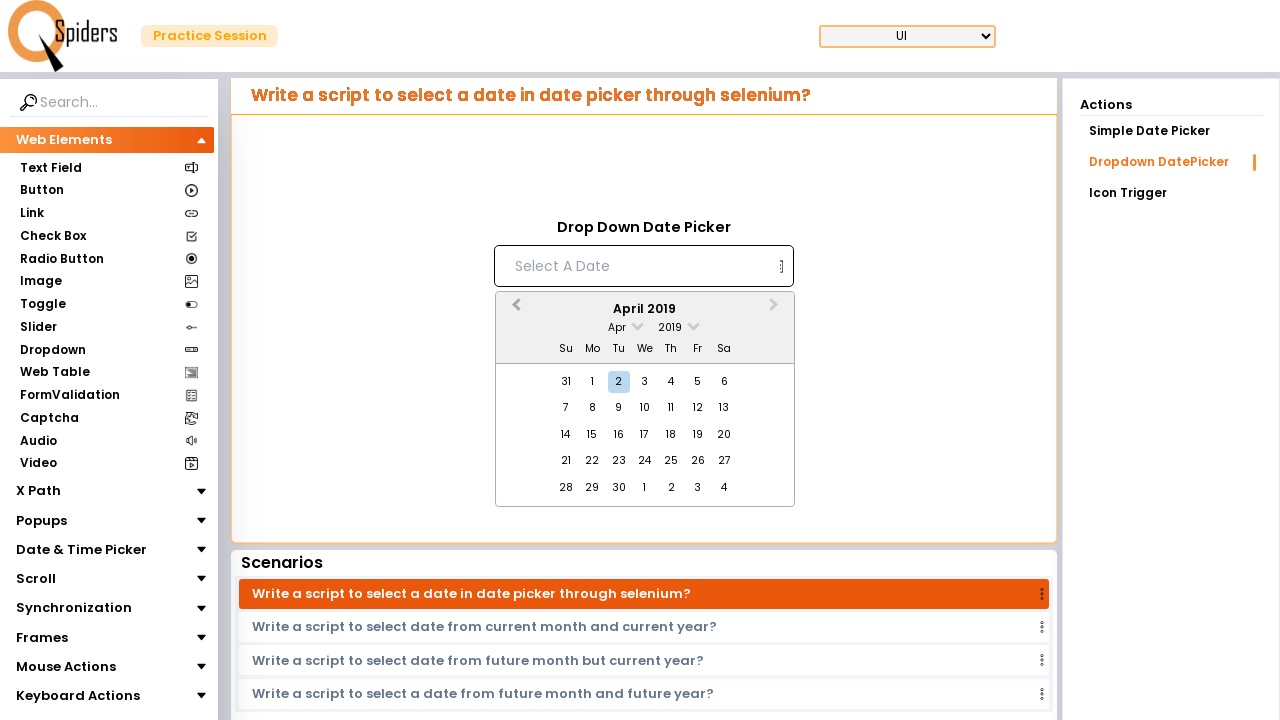

Waited 200ms for calendar to update
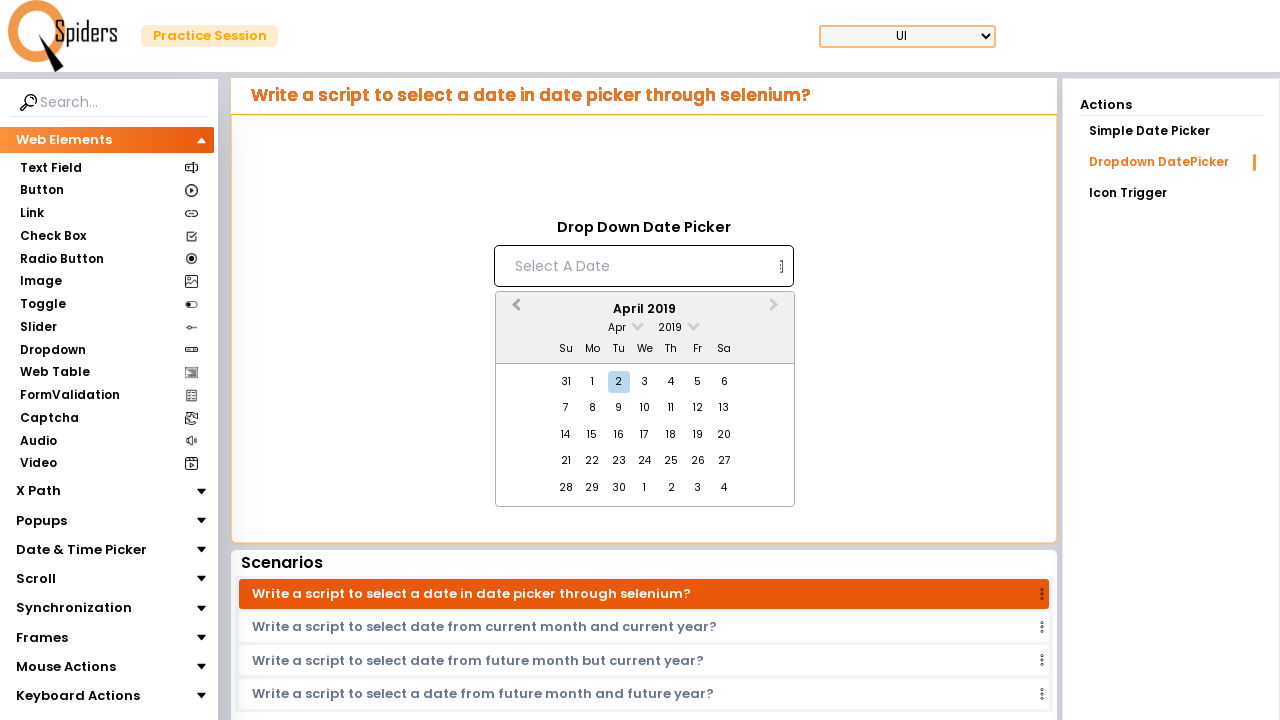

Retrieved current month/year display: April 2019
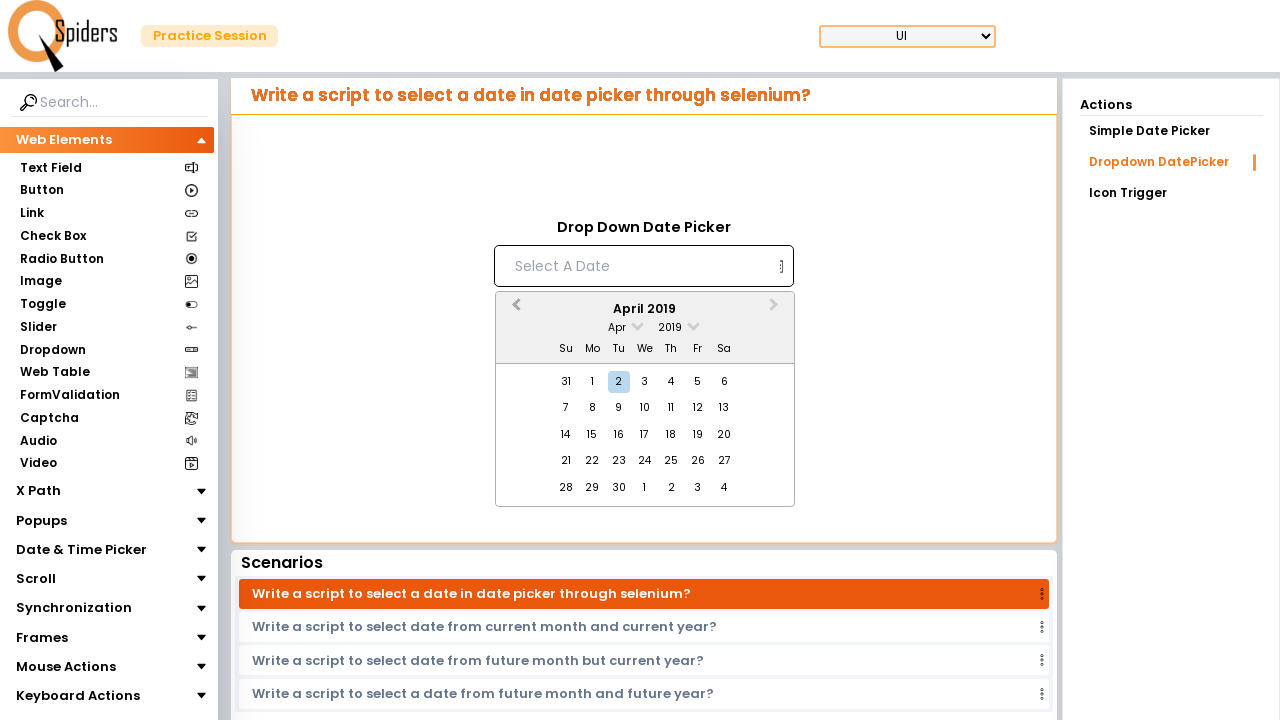

Clicked previous month button to navigate backwards at (514, 310) on xpath=//*[@id="demoUI"]/main/section/article/aside/div/aside/div/article/div/div
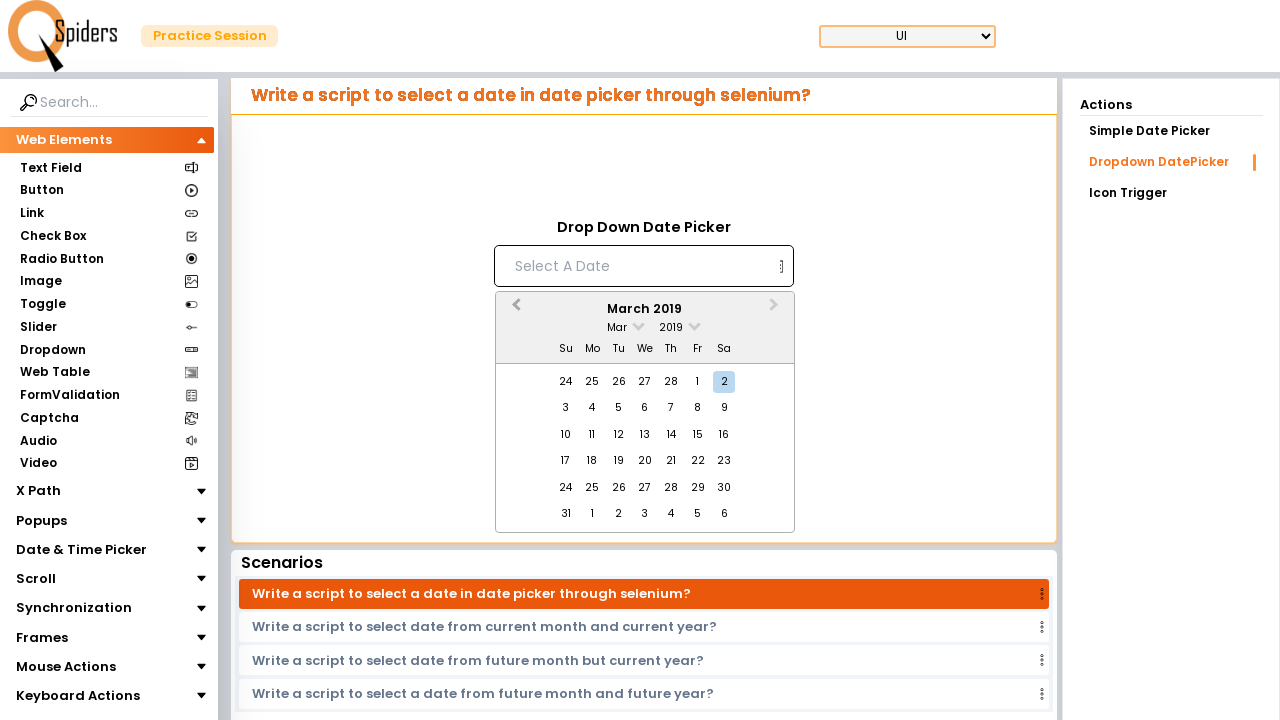

Waited 200ms for calendar to update
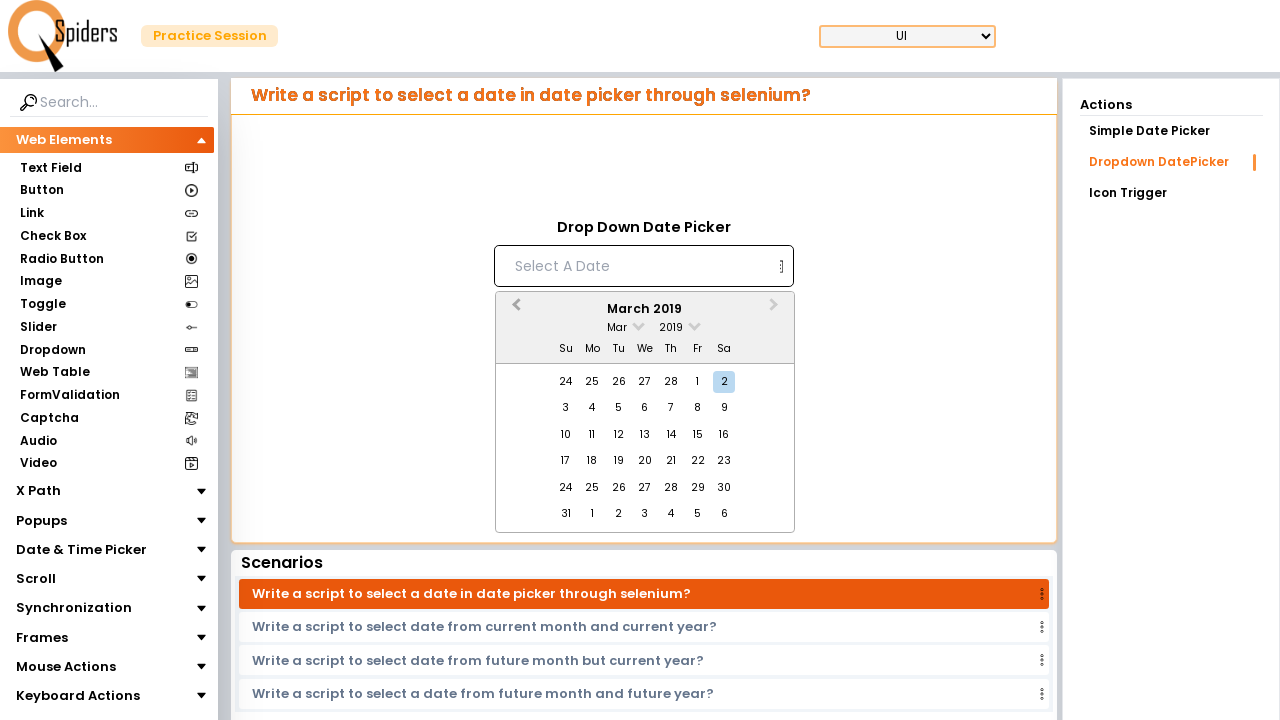

Retrieved current month/year display: March 2019
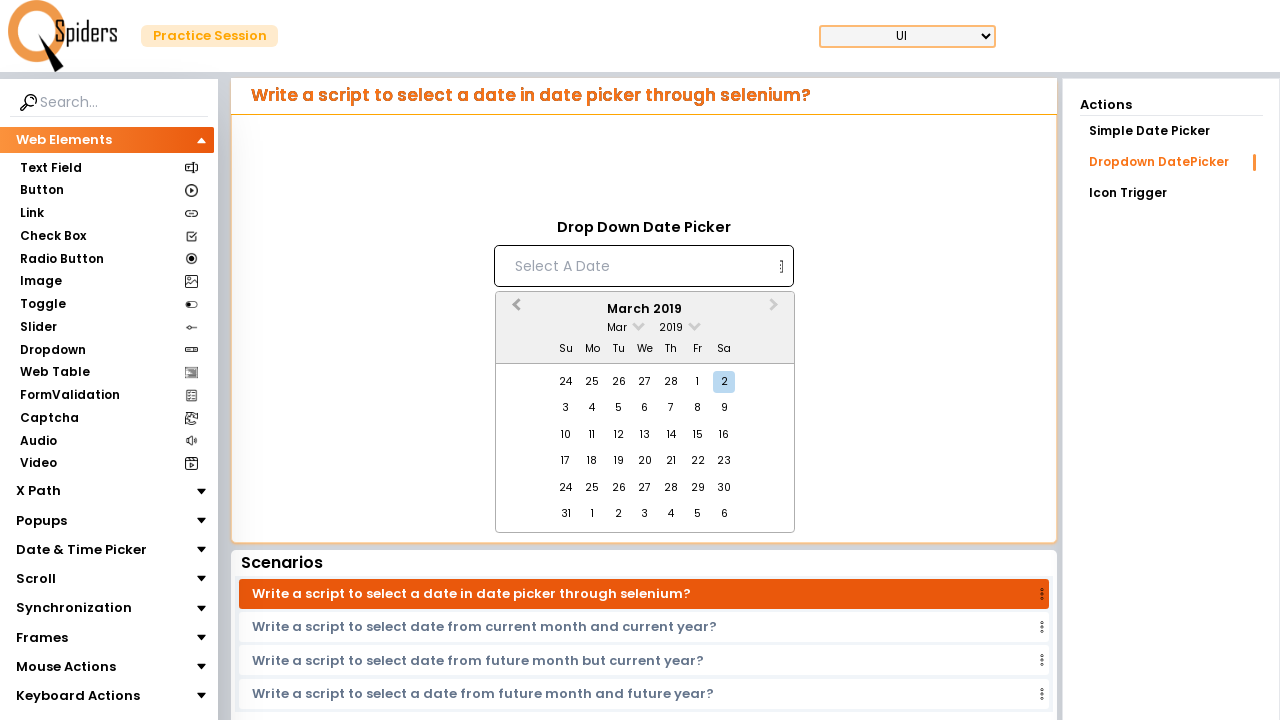

Clicked previous month button to navigate backwards at (514, 310) on xpath=//*[@id="demoUI"]/main/section/article/aside/div/aside/div/article/div/div
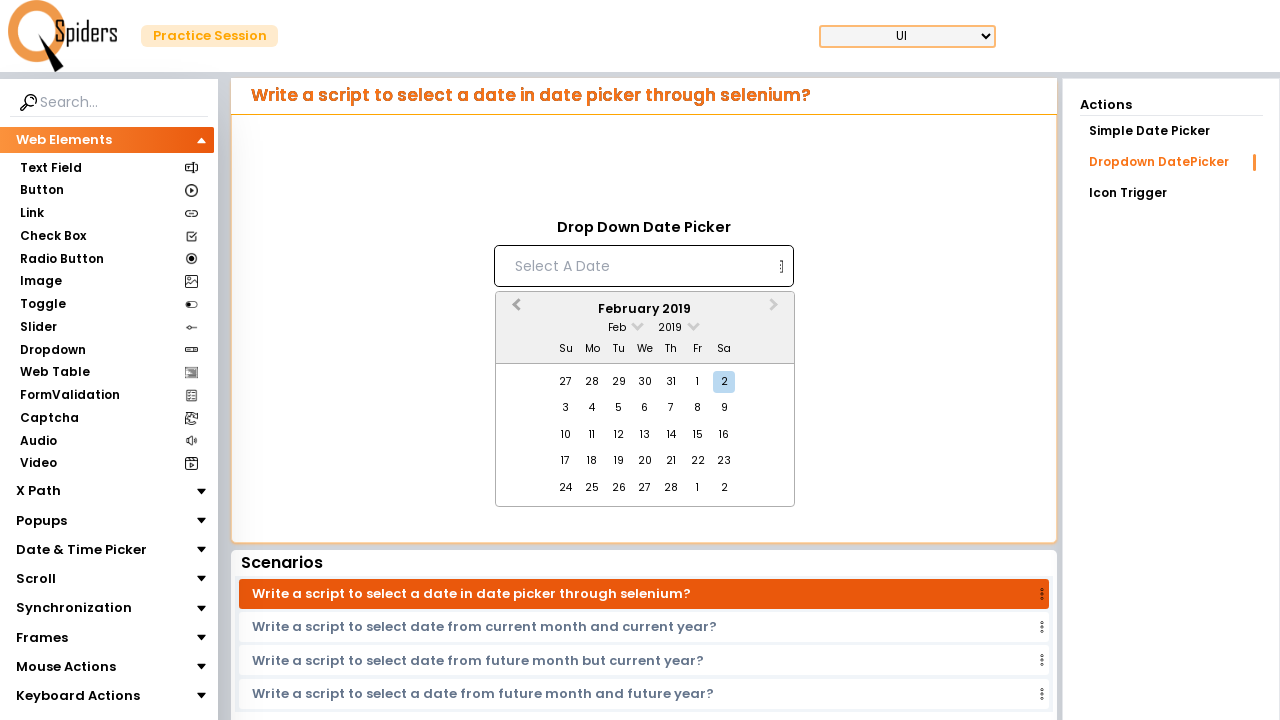

Waited 200ms for calendar to update
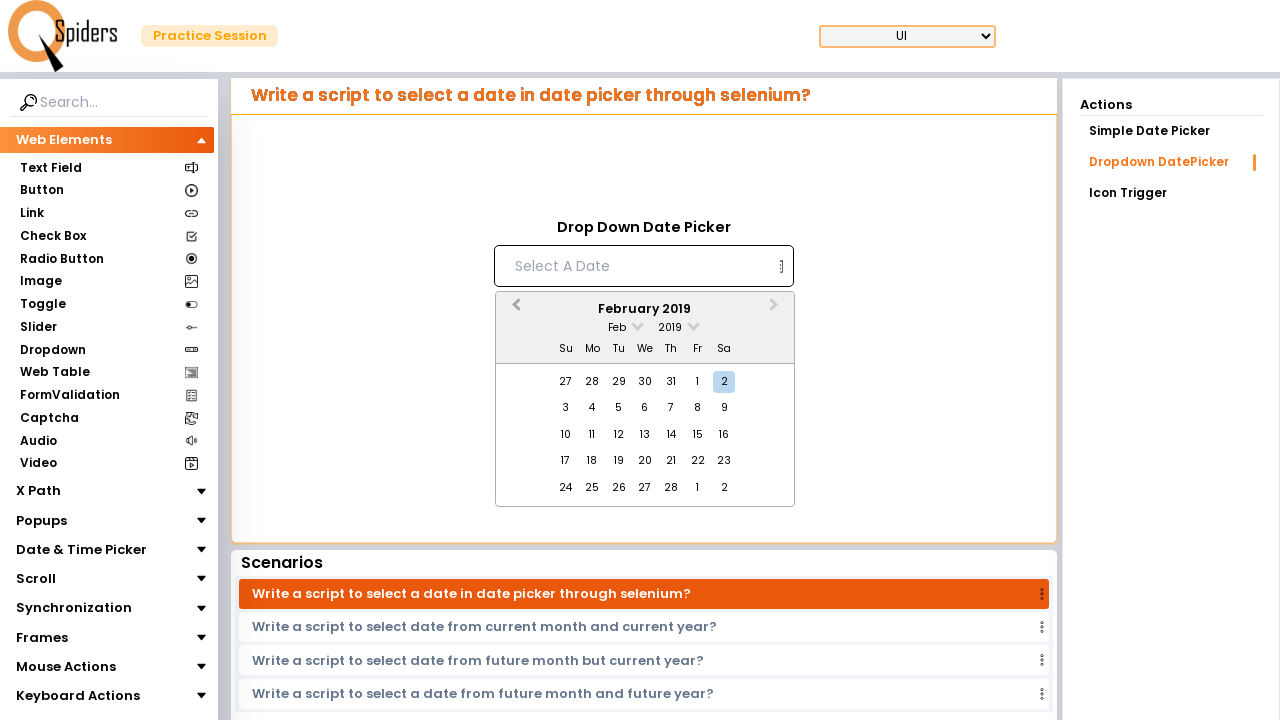

Retrieved current month/year display: February 2019
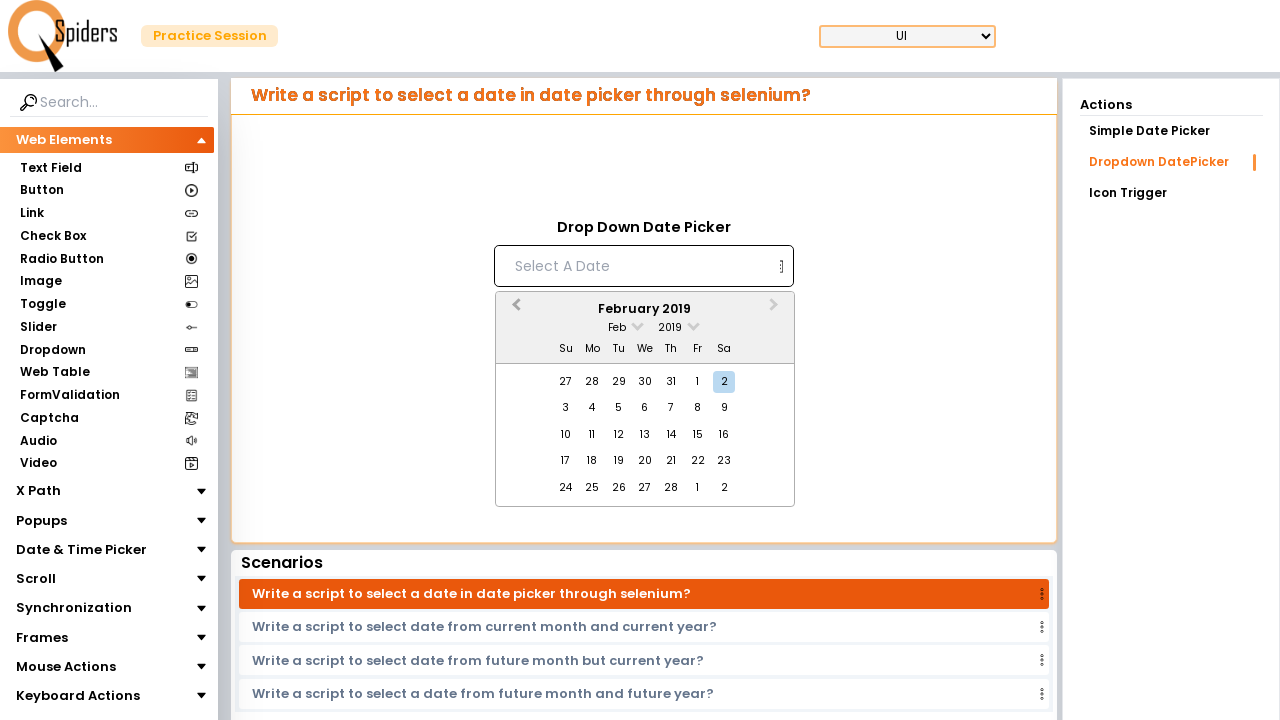

Clicked previous month button to navigate backwards at (514, 310) on xpath=//*[@id="demoUI"]/main/section/article/aside/div/aside/div/article/div/div
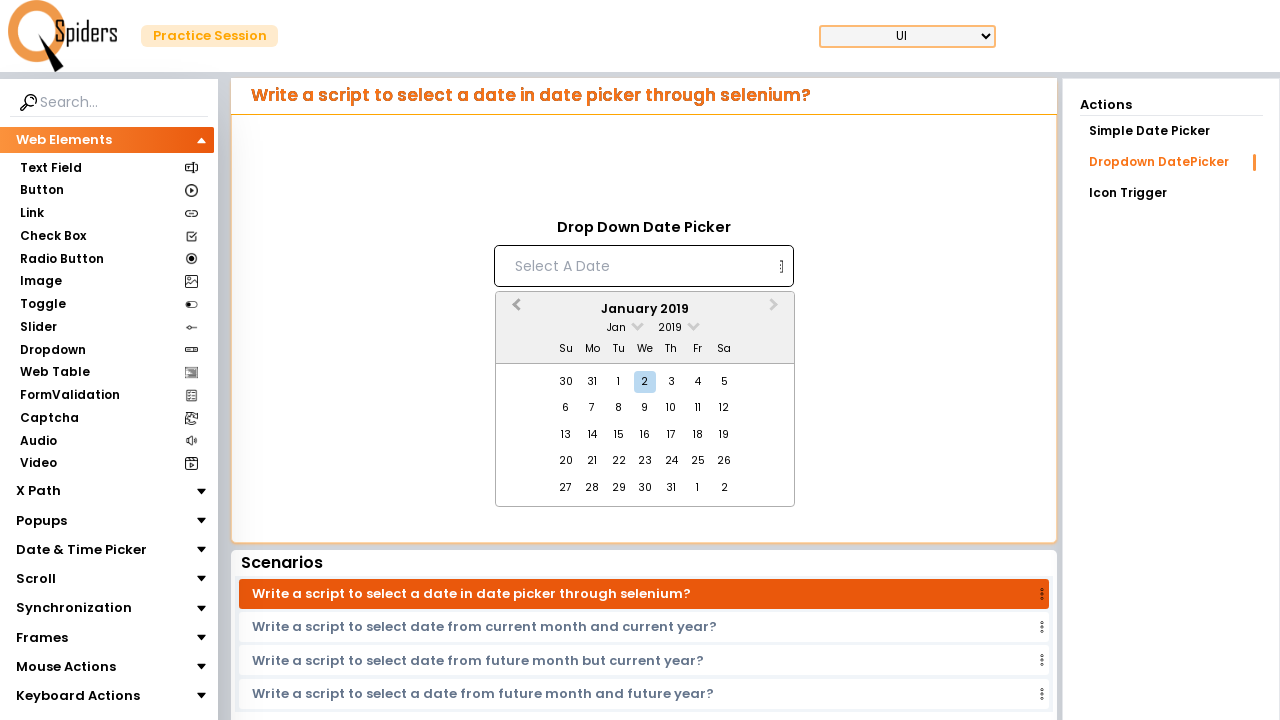

Waited 200ms for calendar to update
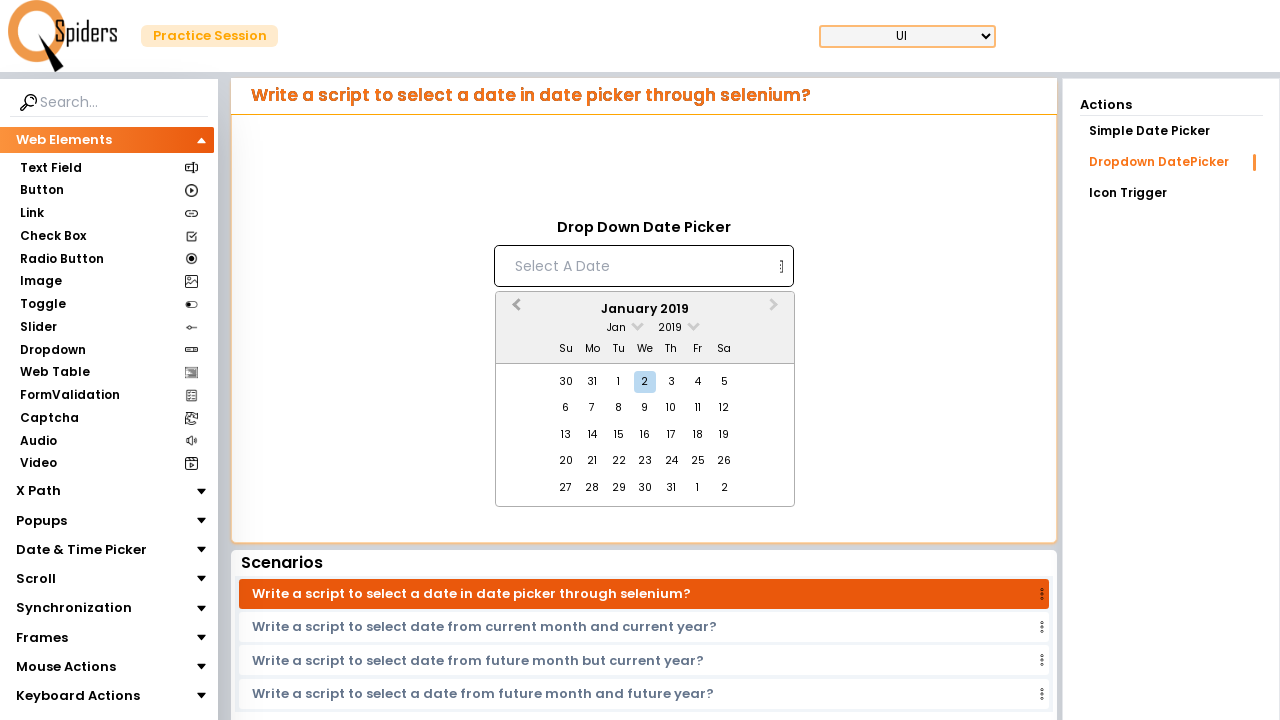

Retrieved current month/year display: January 2019
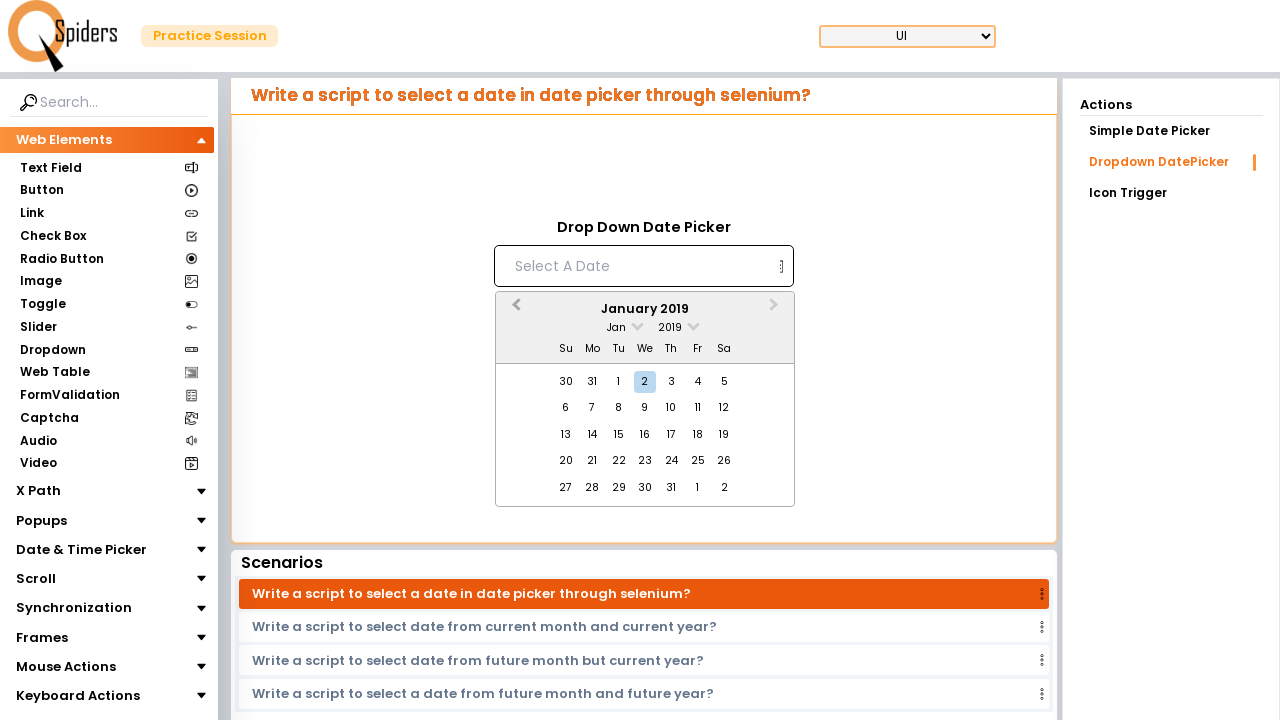

Clicked previous month button to navigate backwards at (514, 310) on xpath=//*[@id="demoUI"]/main/section/article/aside/div/aside/div/article/div/div
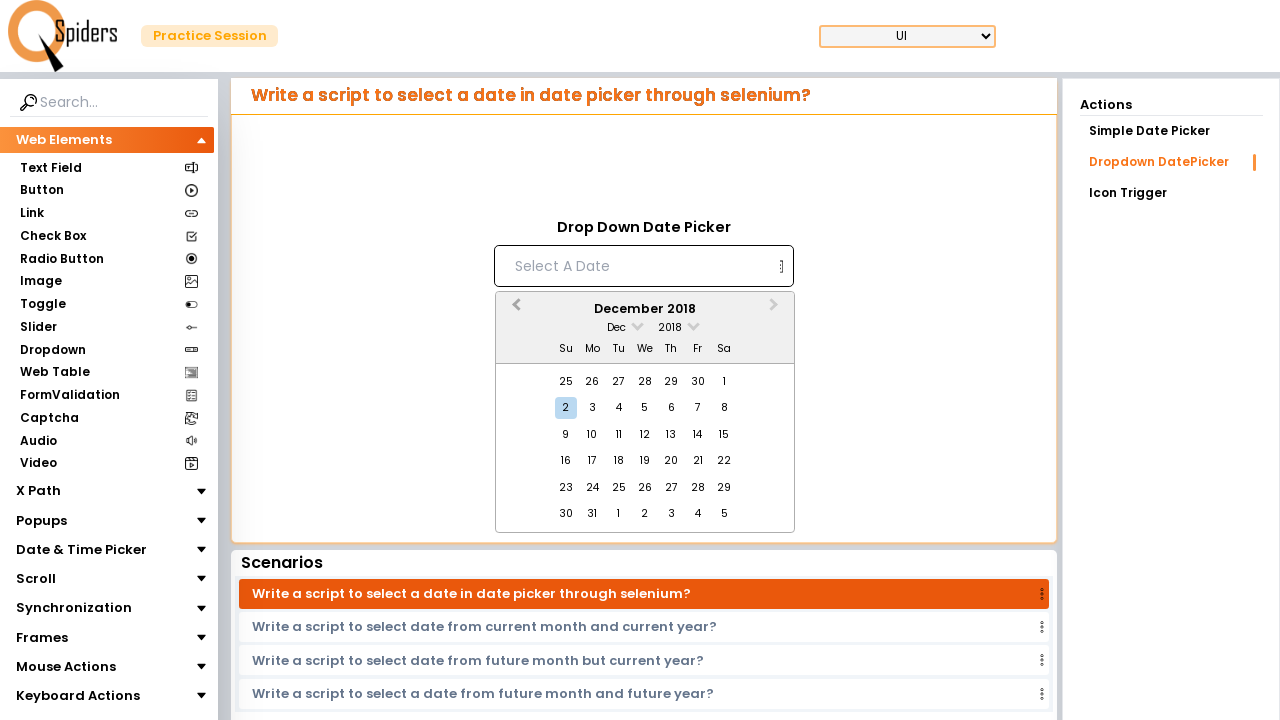

Waited 200ms for calendar to update
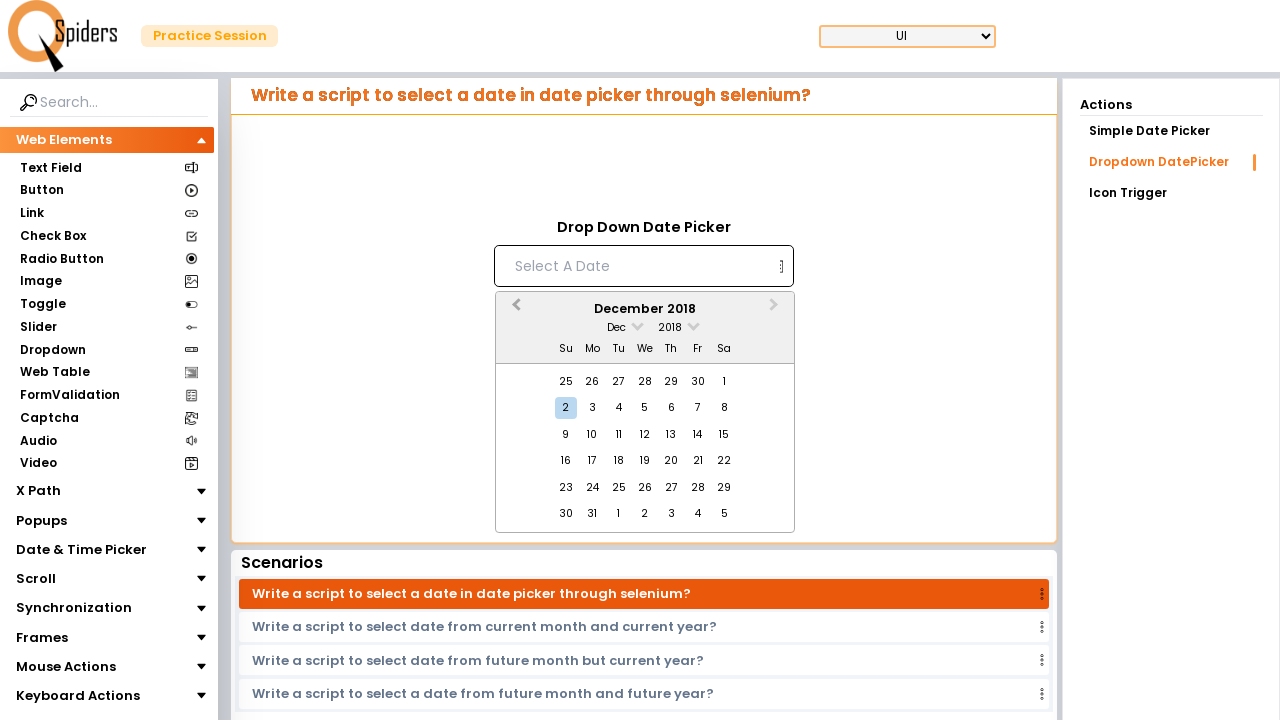

Retrieved current month/year display: December 2018
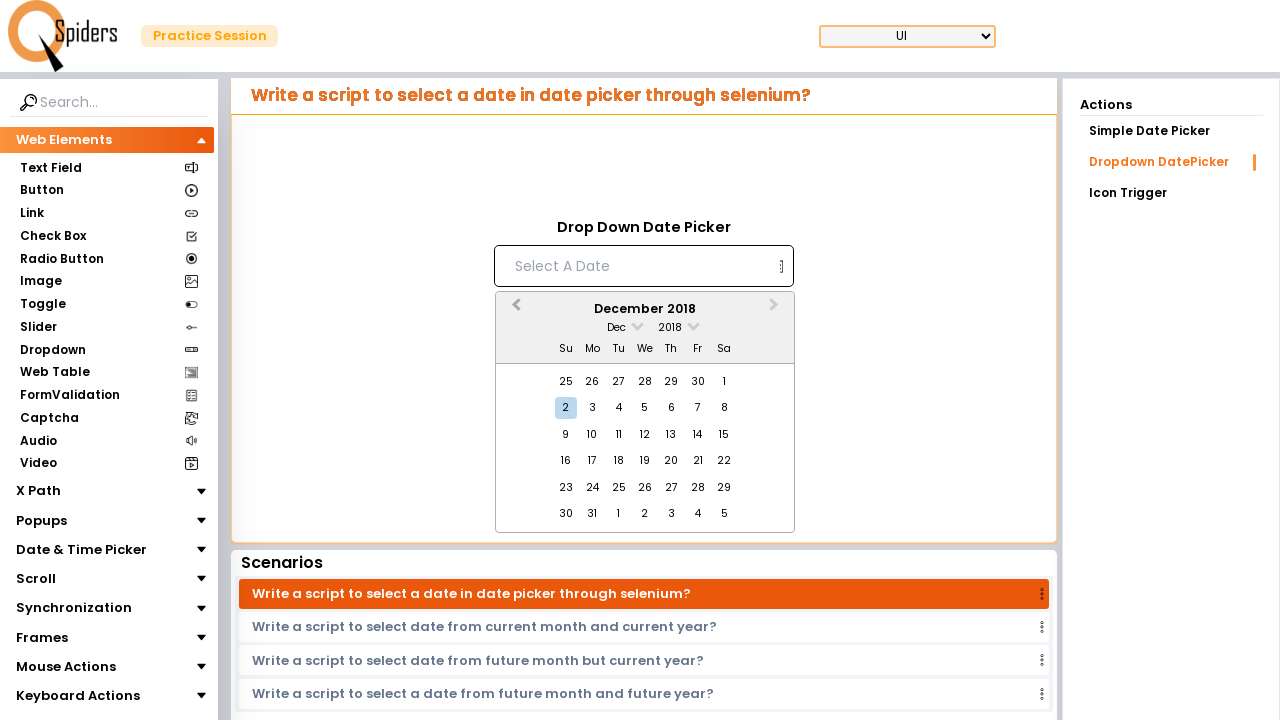

Clicked previous month button to navigate backwards at (514, 310) on xpath=//*[@id="demoUI"]/main/section/article/aside/div/aside/div/article/div/div
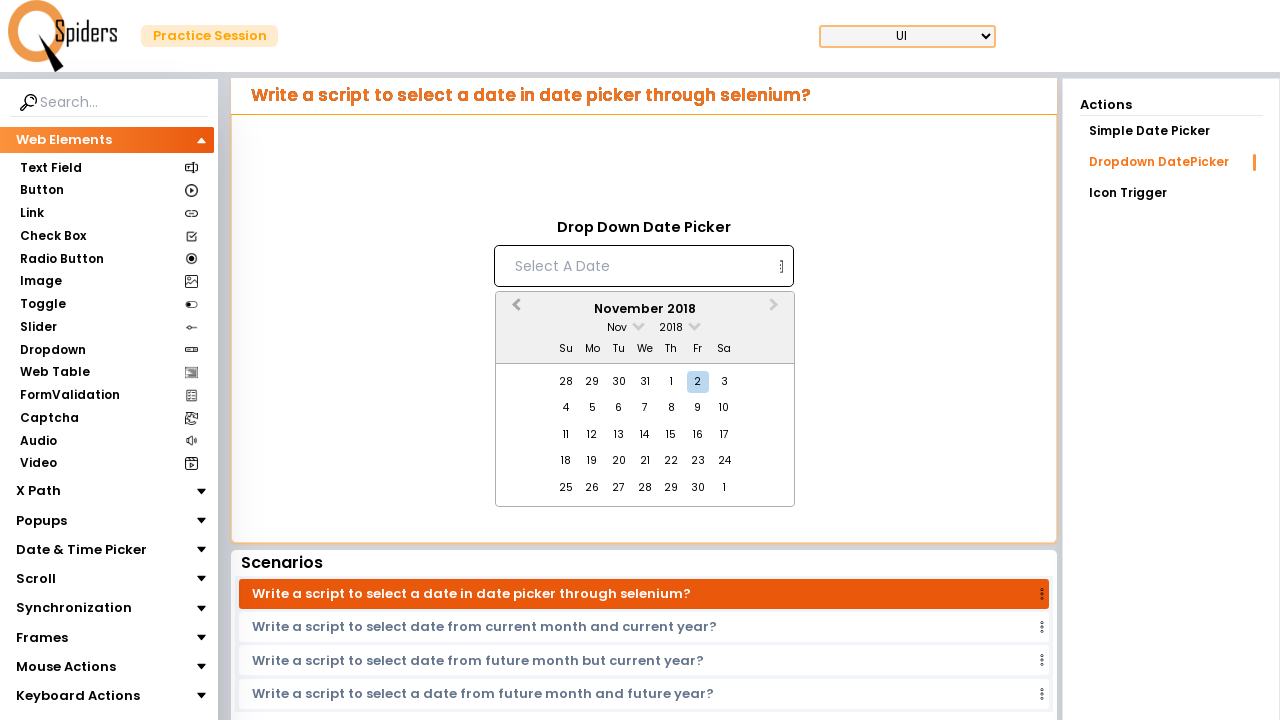

Waited 200ms for calendar to update
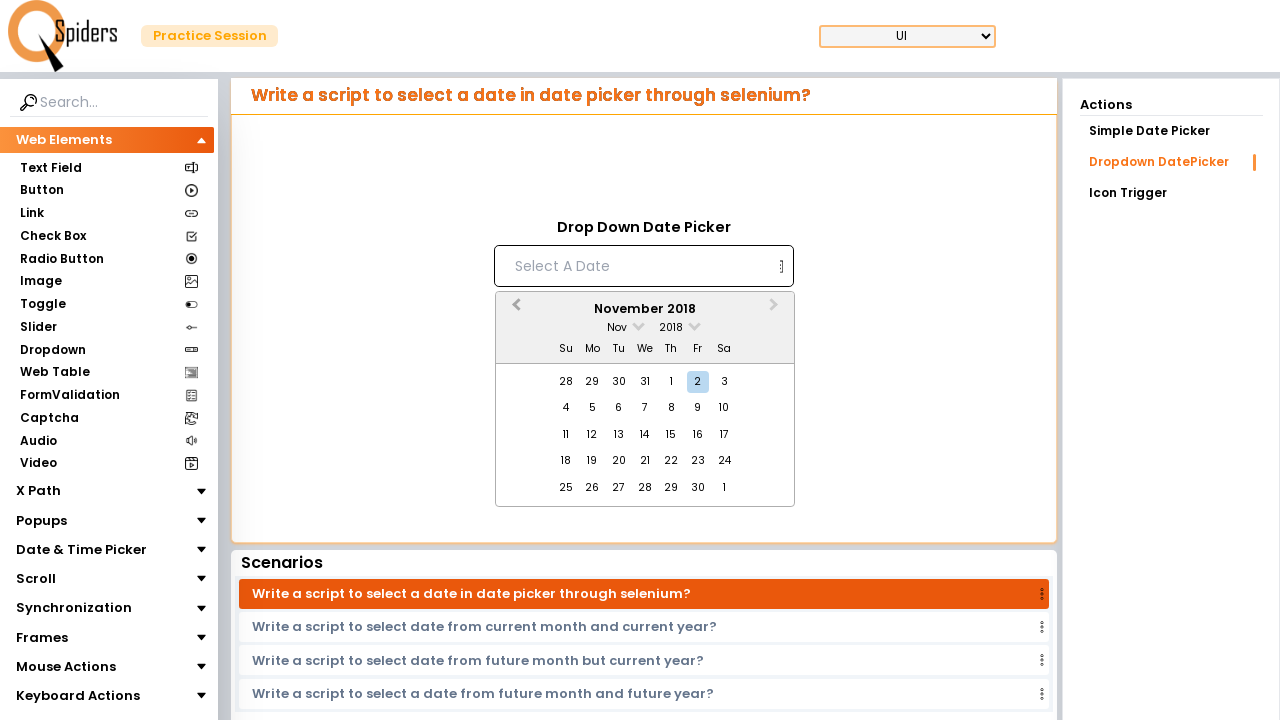

Retrieved current month/year display: November 2018
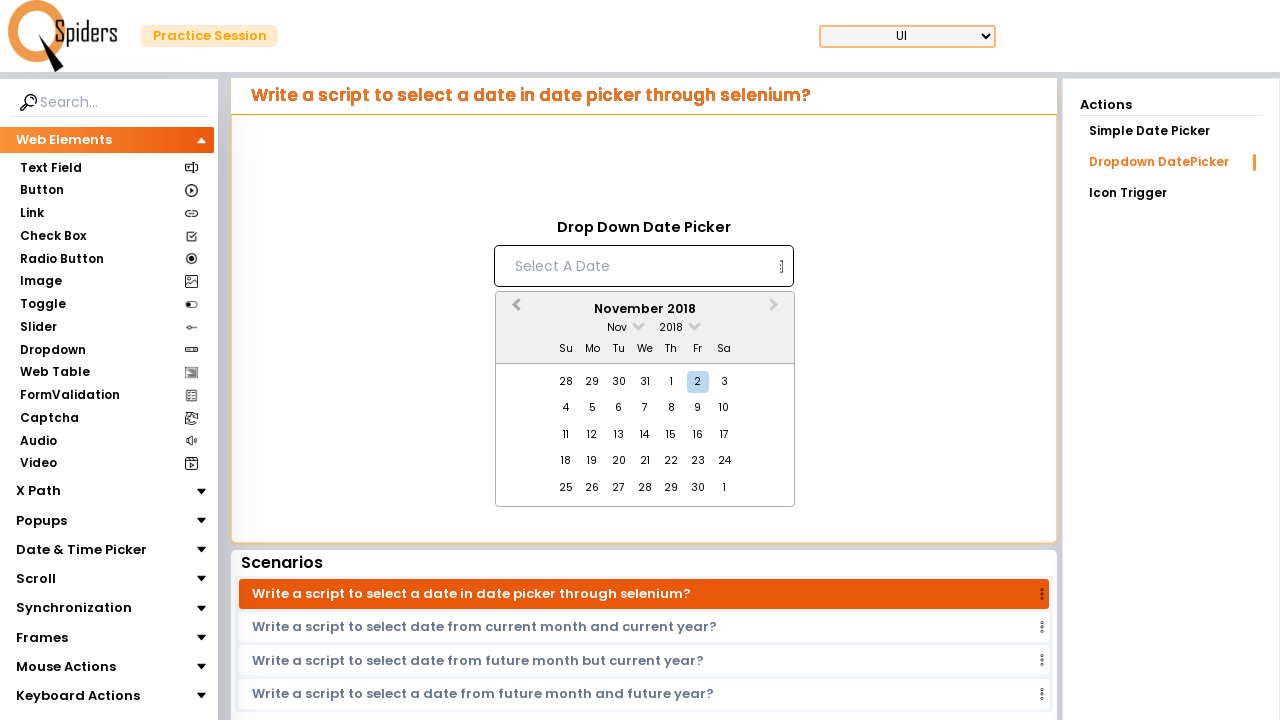

Clicked previous month button to navigate backwards at (514, 310) on xpath=//*[@id="demoUI"]/main/section/article/aside/div/aside/div/article/div/div
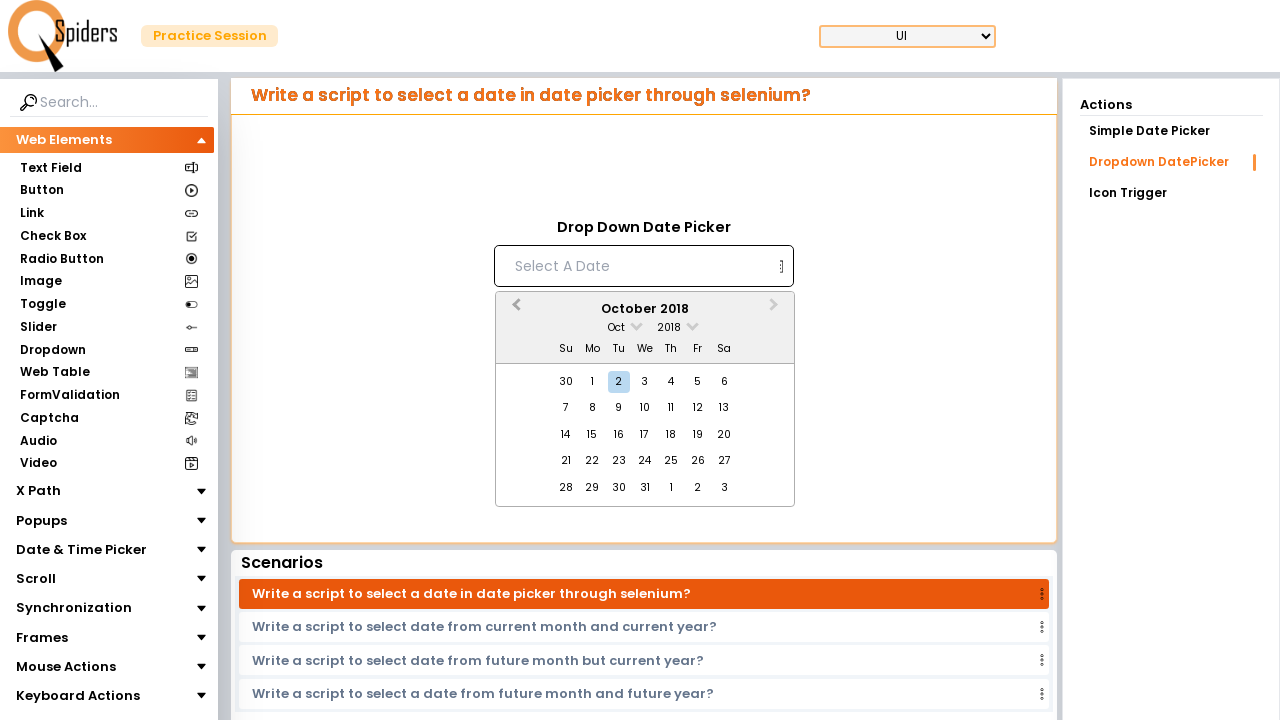

Waited 200ms for calendar to update
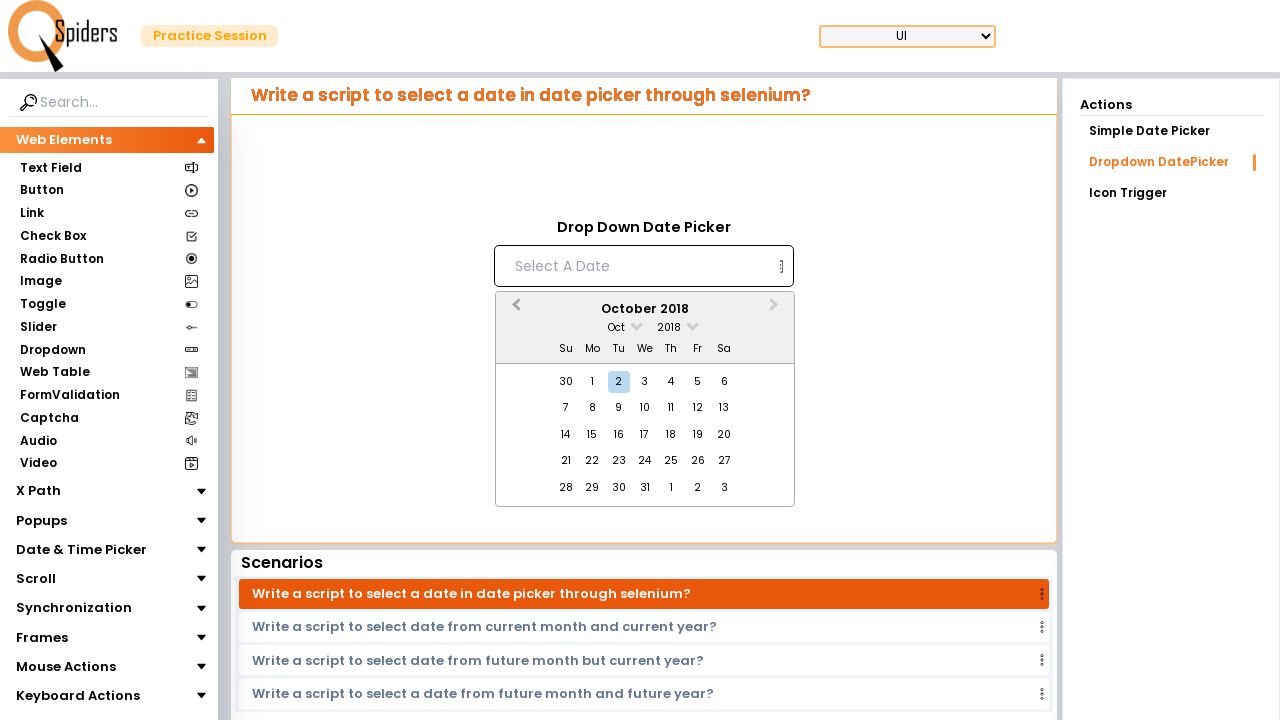

Retrieved current month/year display: October 2018
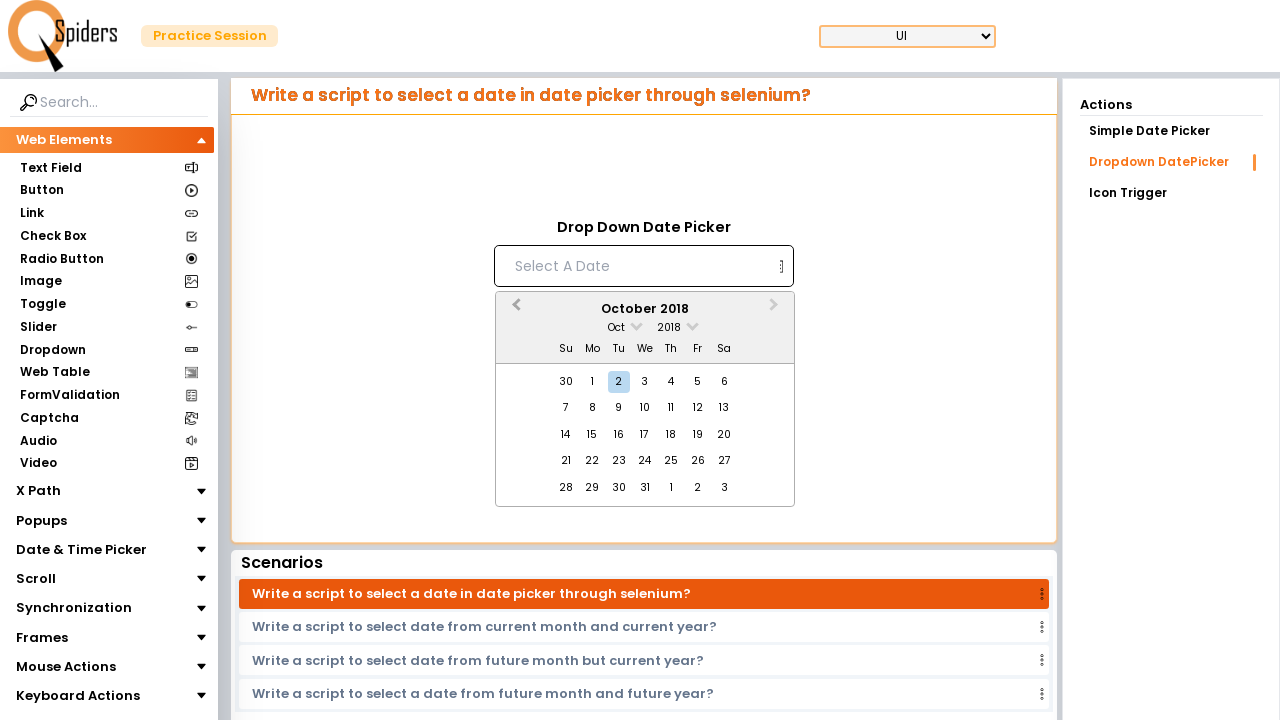

Clicked previous month button to navigate backwards at (514, 310) on xpath=//*[@id="demoUI"]/main/section/article/aside/div/aside/div/article/div/div
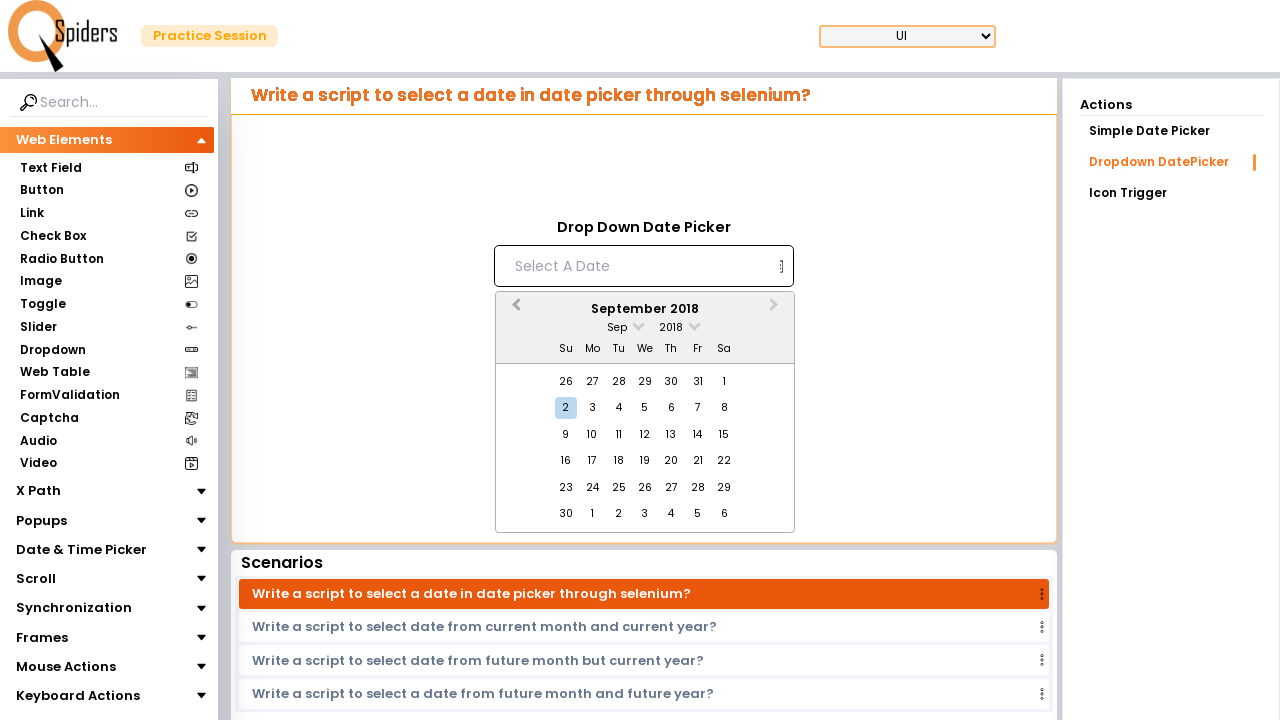

Waited 200ms for calendar to update
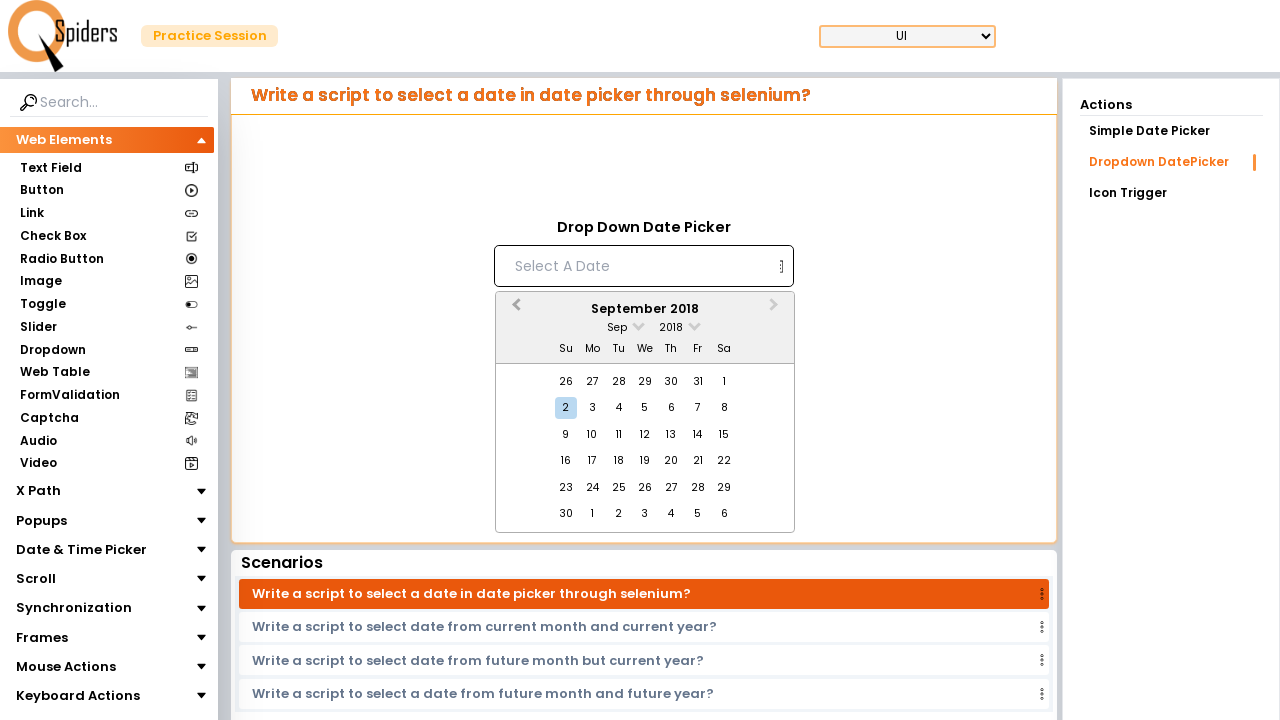

Retrieved current month/year display: September 2018
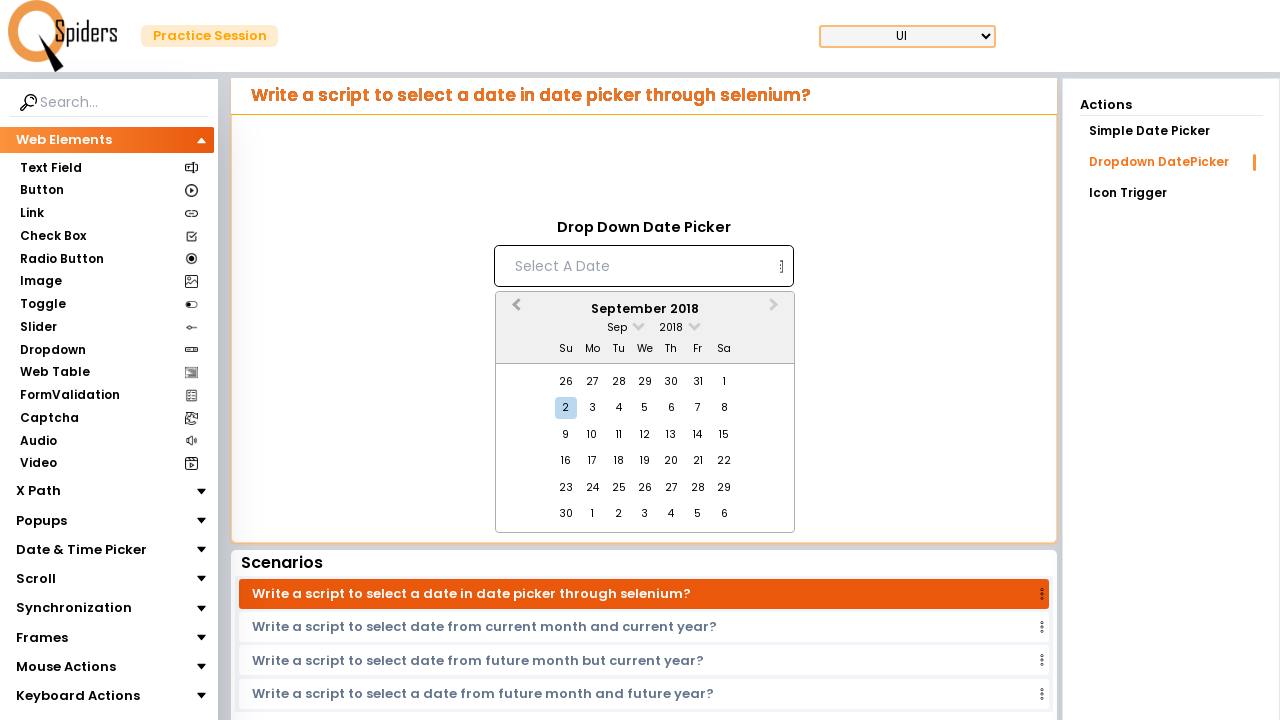

Clicked previous month button to navigate backwards at (514, 310) on xpath=//*[@id="demoUI"]/main/section/article/aside/div/aside/div/article/div/div
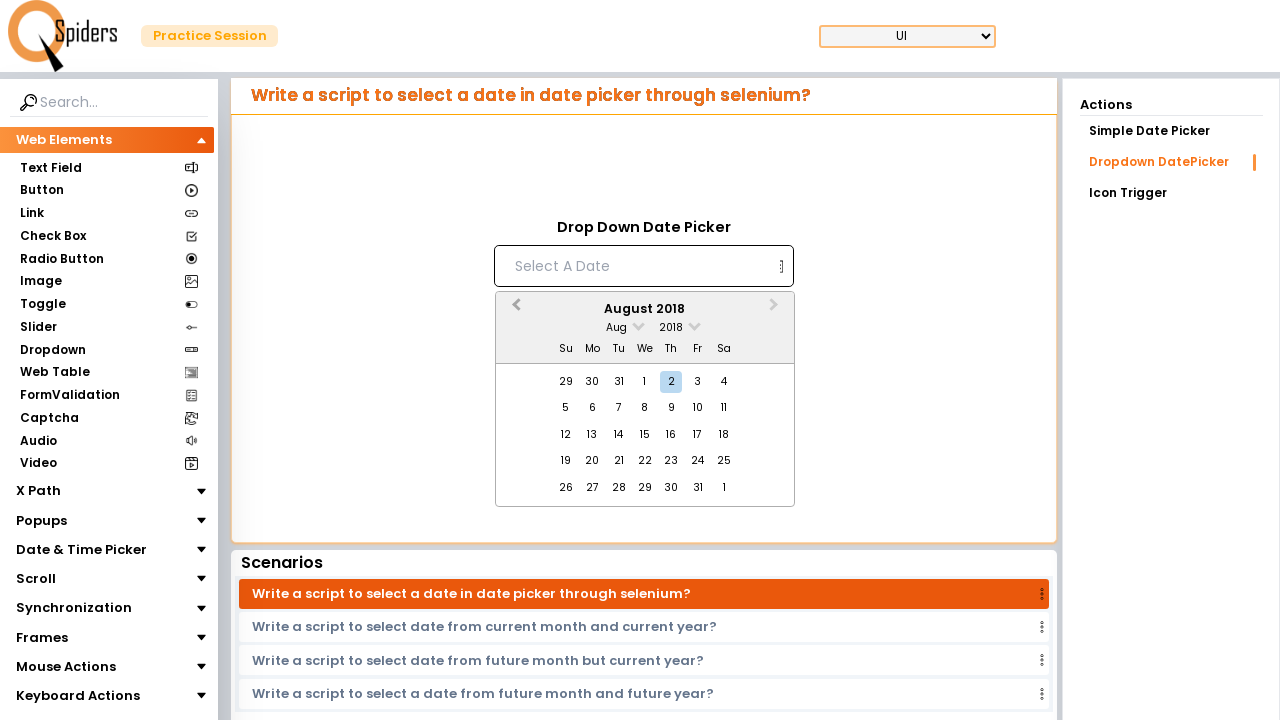

Waited 200ms for calendar to update
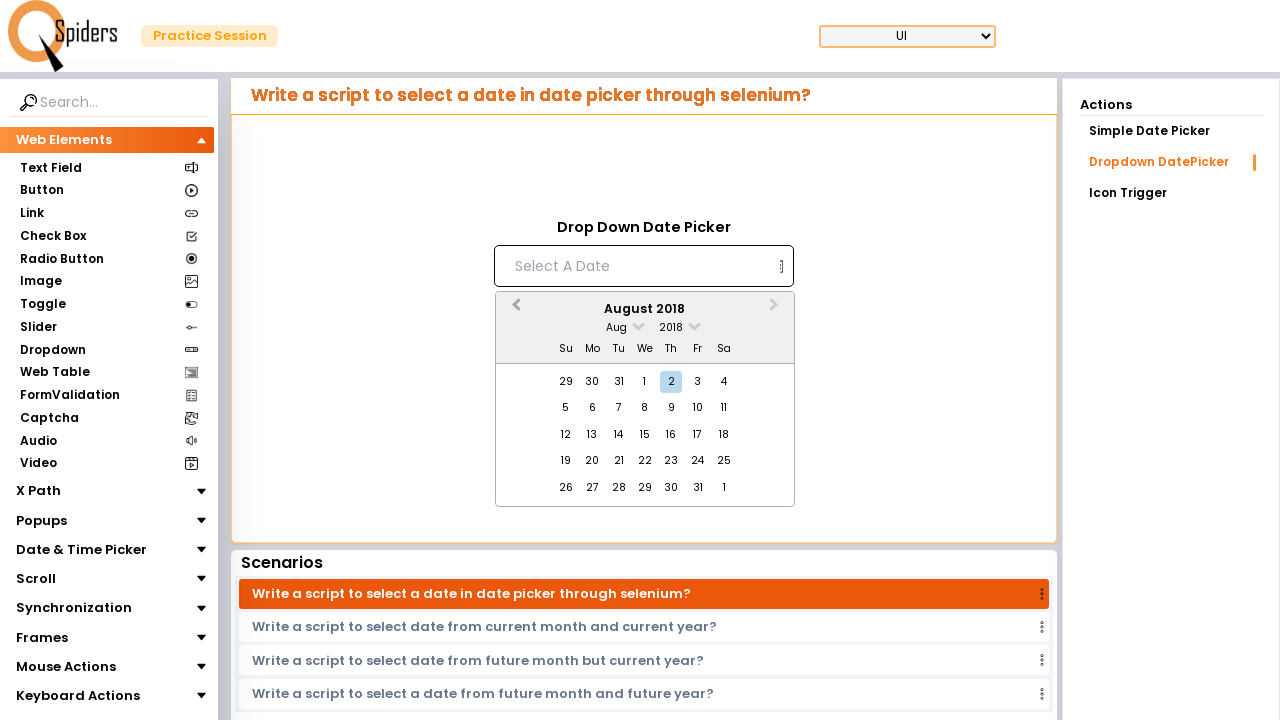

Retrieved current month/year display: August 2018
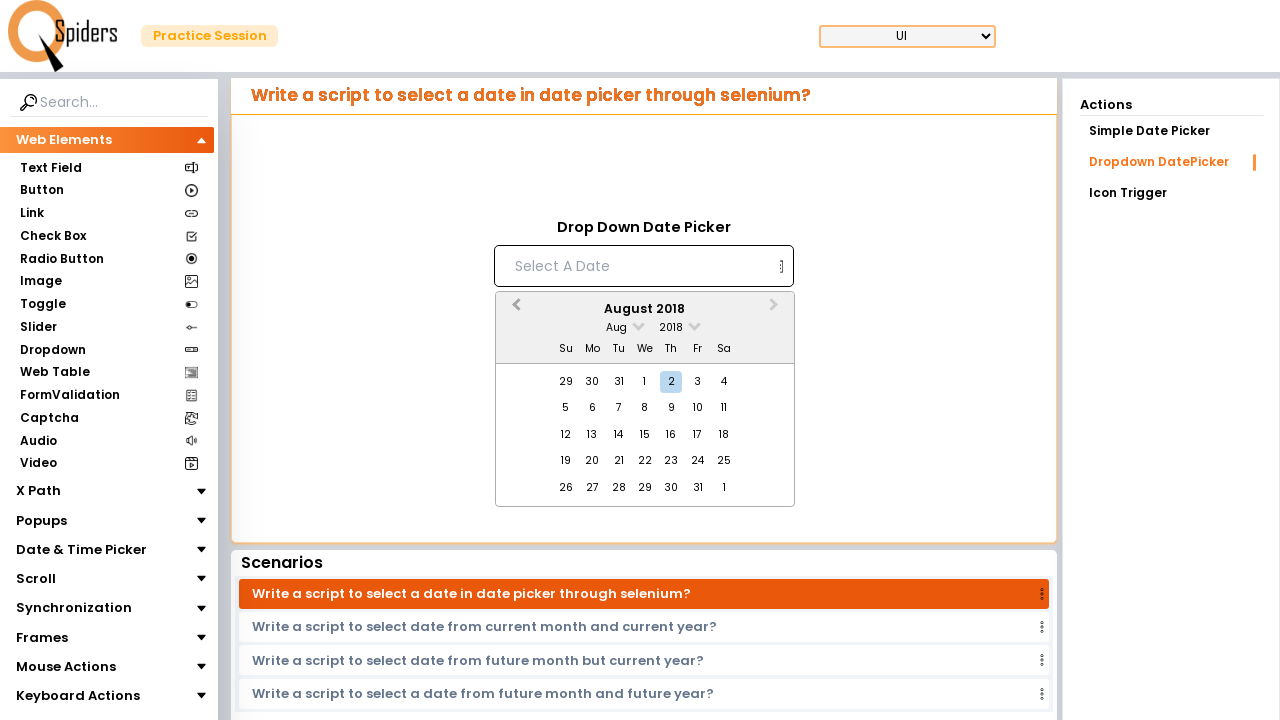

Clicked previous month button to navigate backwards at (514, 310) on xpath=//*[@id="demoUI"]/main/section/article/aside/div/aside/div/article/div/div
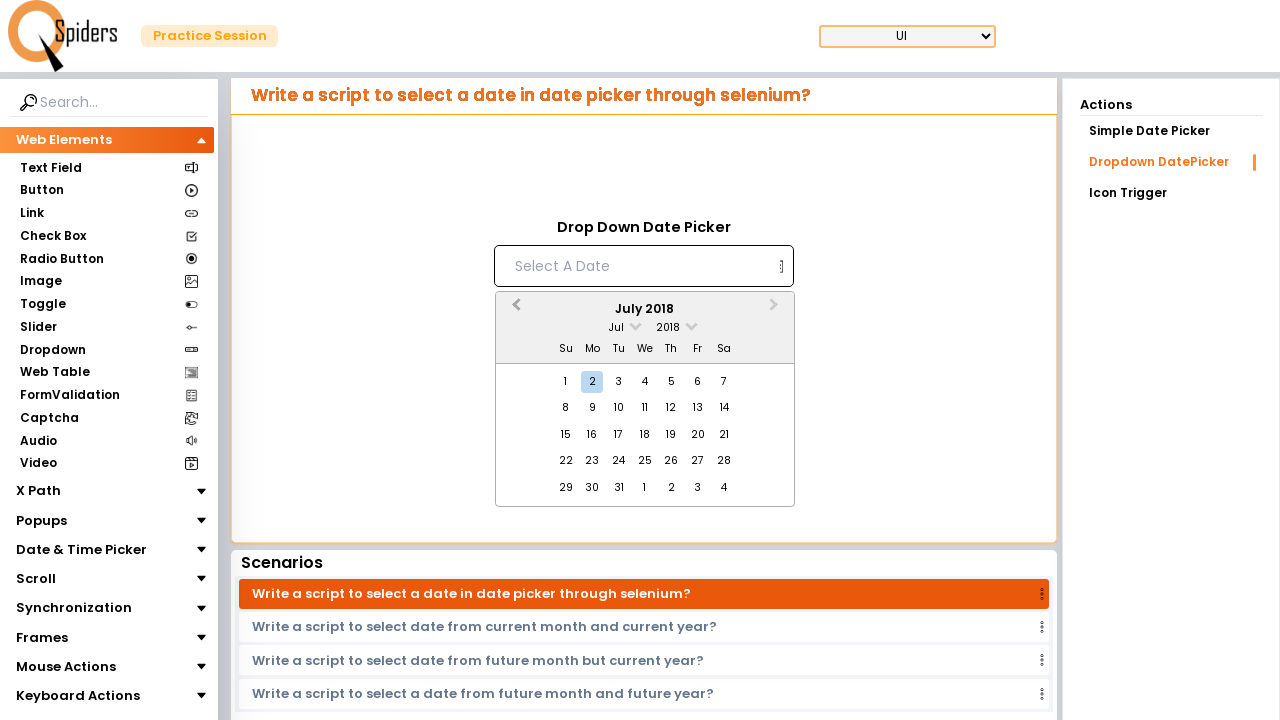

Waited 200ms for calendar to update
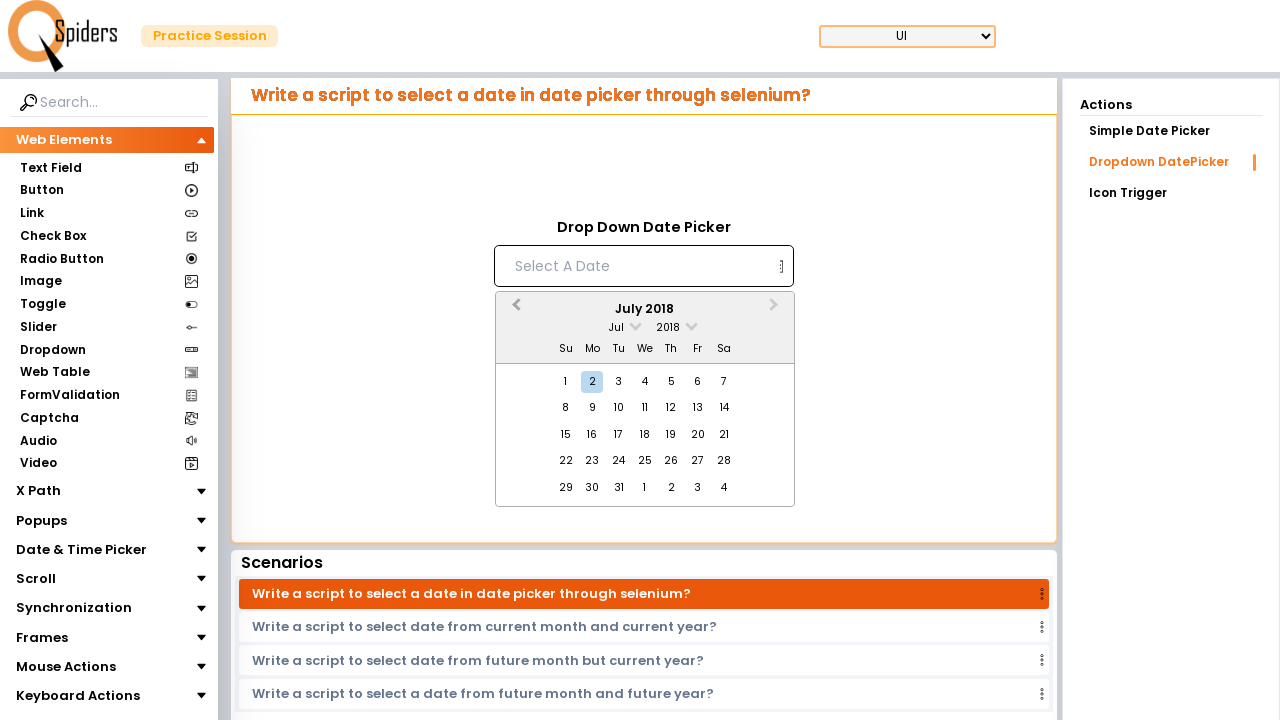

Retrieved current month/year display: July 2018
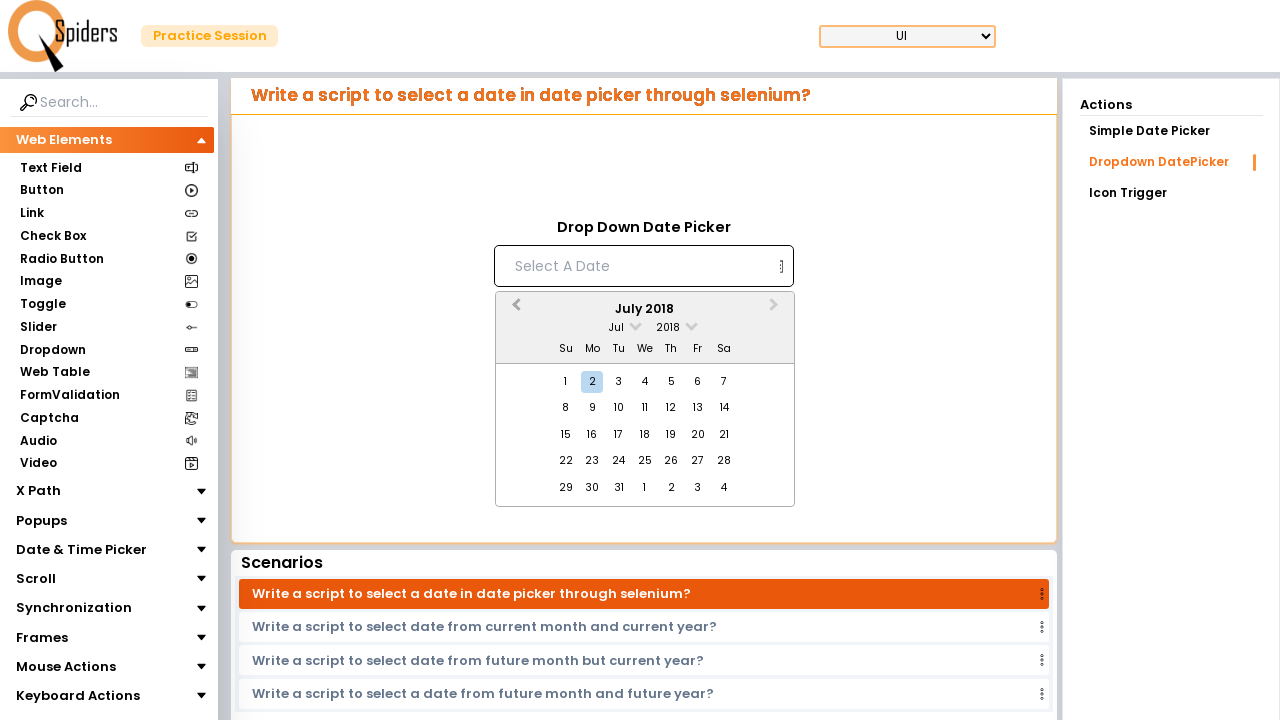

Clicked previous month button to navigate backwards at (514, 310) on xpath=//*[@id="demoUI"]/main/section/article/aside/div/aside/div/article/div/div
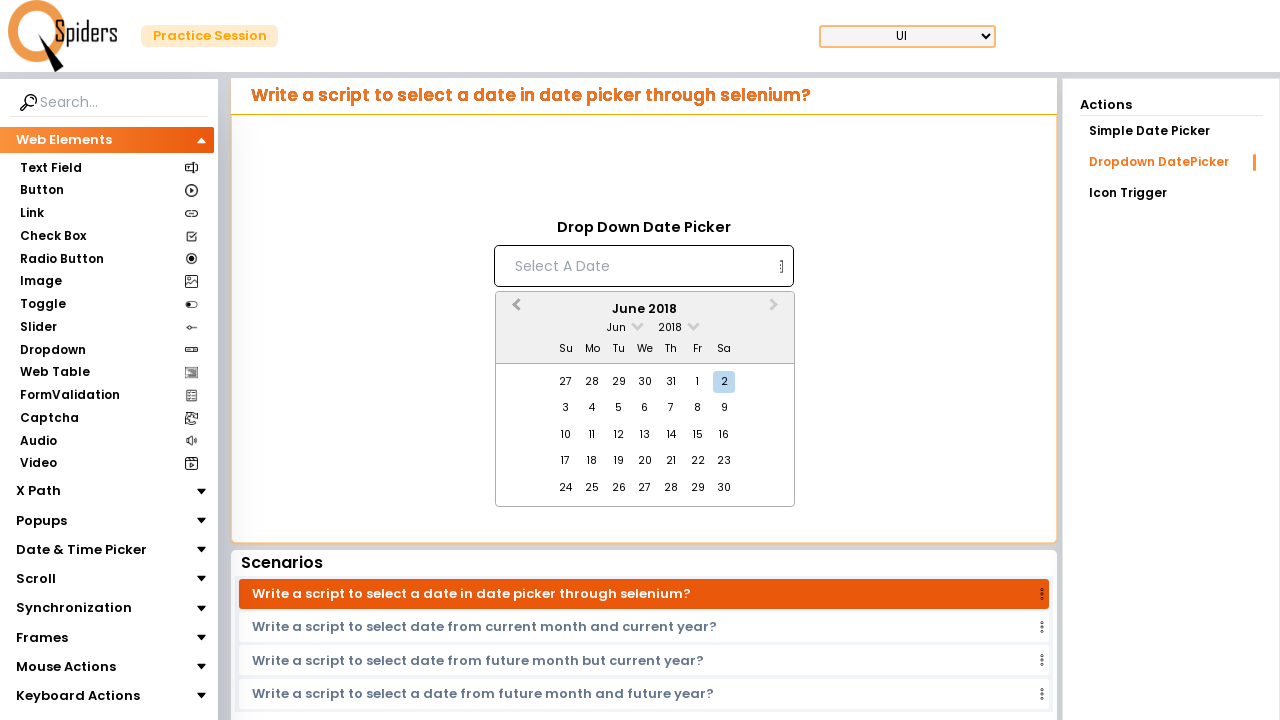

Waited 200ms for calendar to update
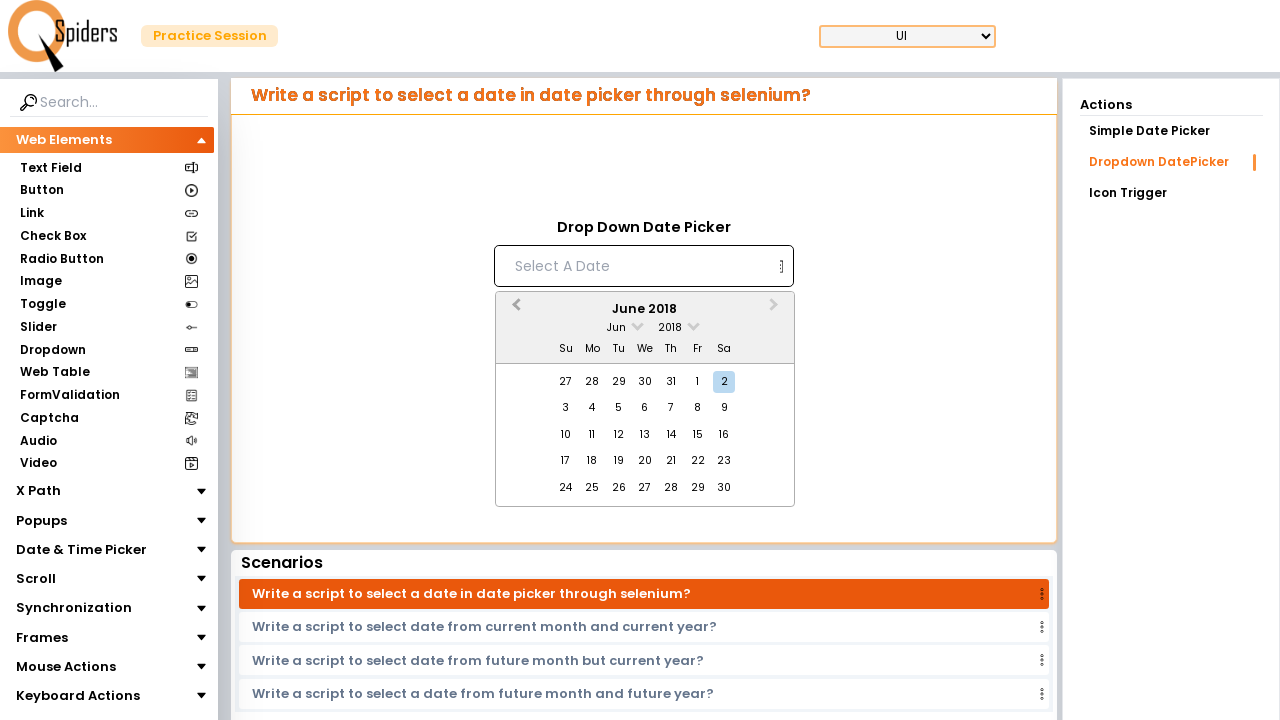

Retrieved current month/year display: June 2018
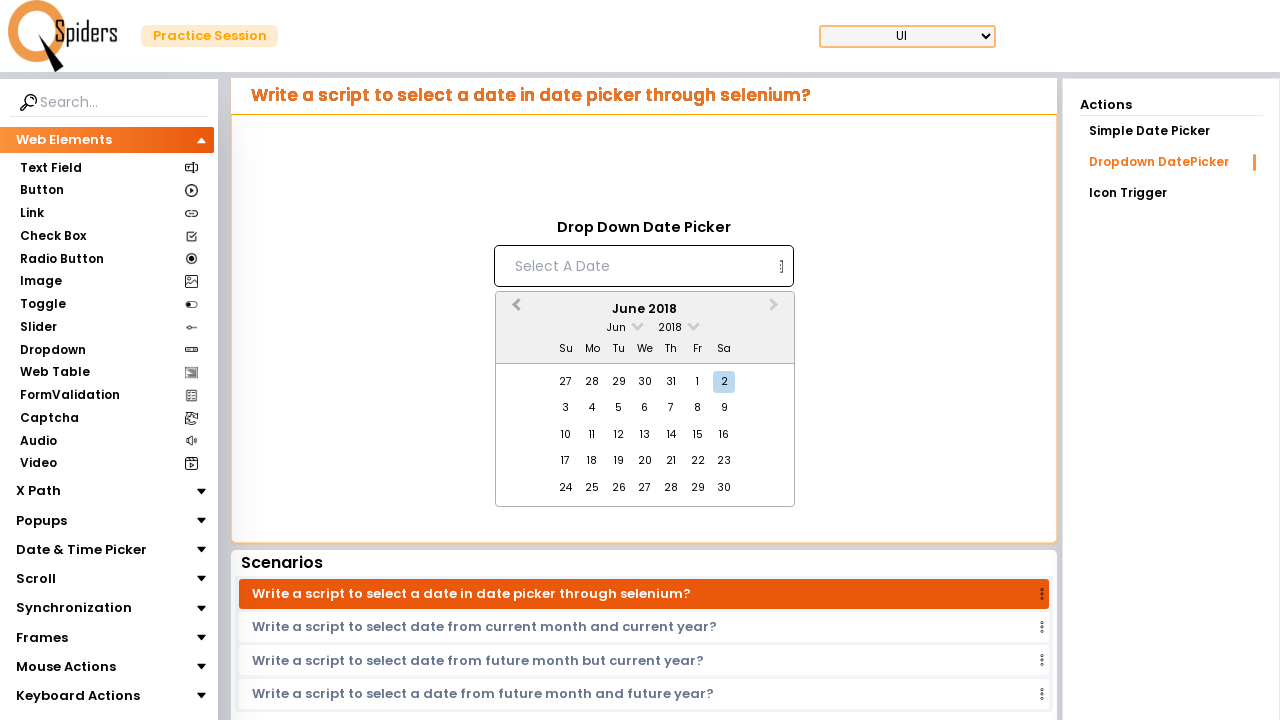

Clicked previous month button to navigate backwards at (514, 310) on xpath=//*[@id="demoUI"]/main/section/article/aside/div/aside/div/article/div/div
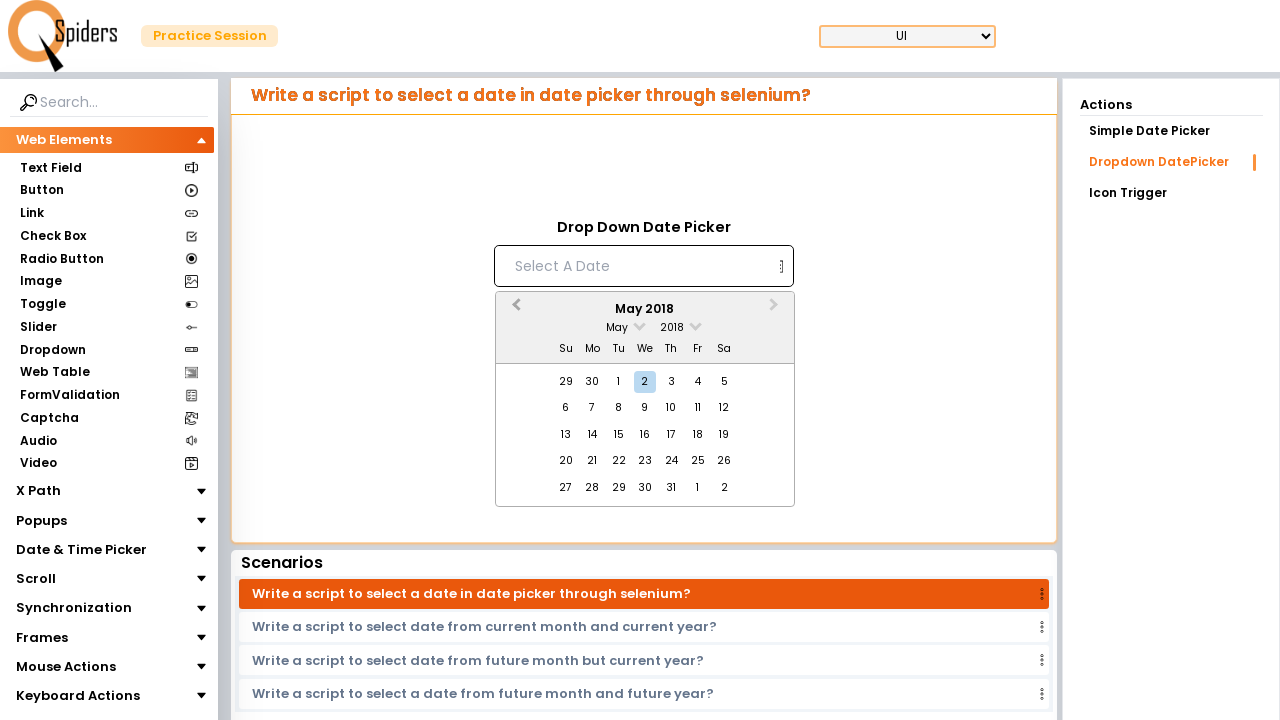

Waited 200ms for calendar to update
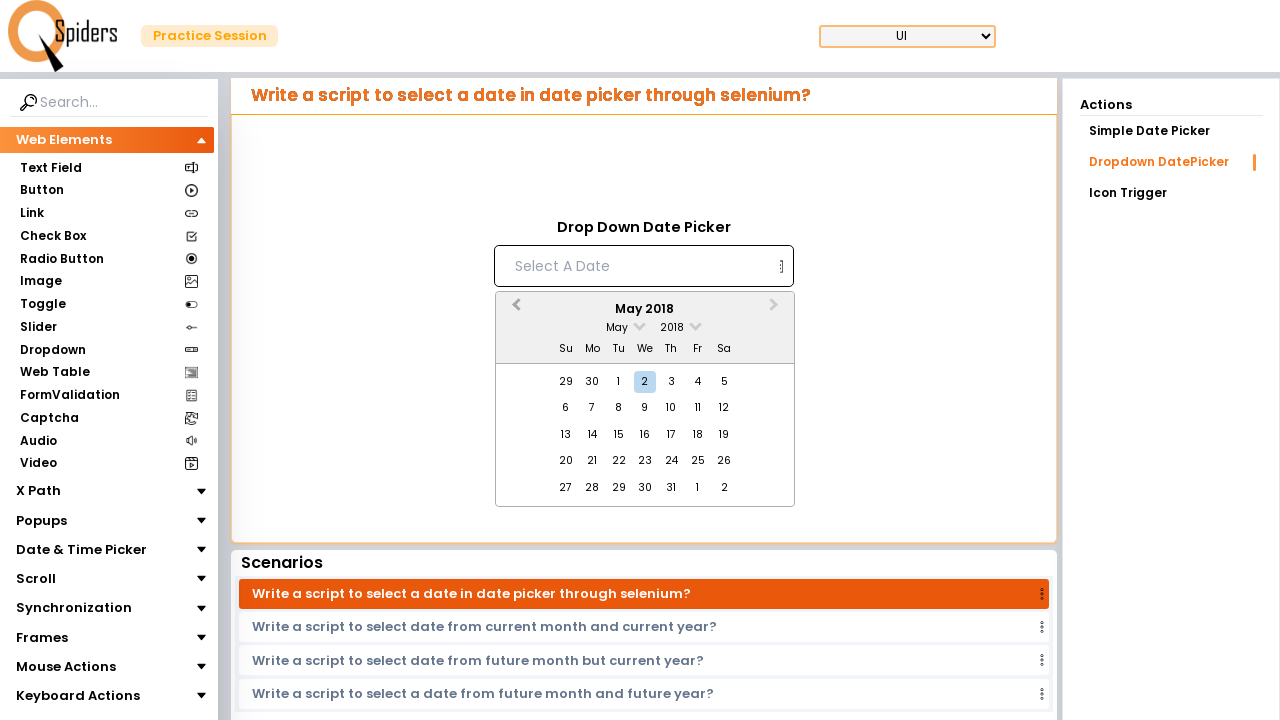

Retrieved current month/year display: May 2018
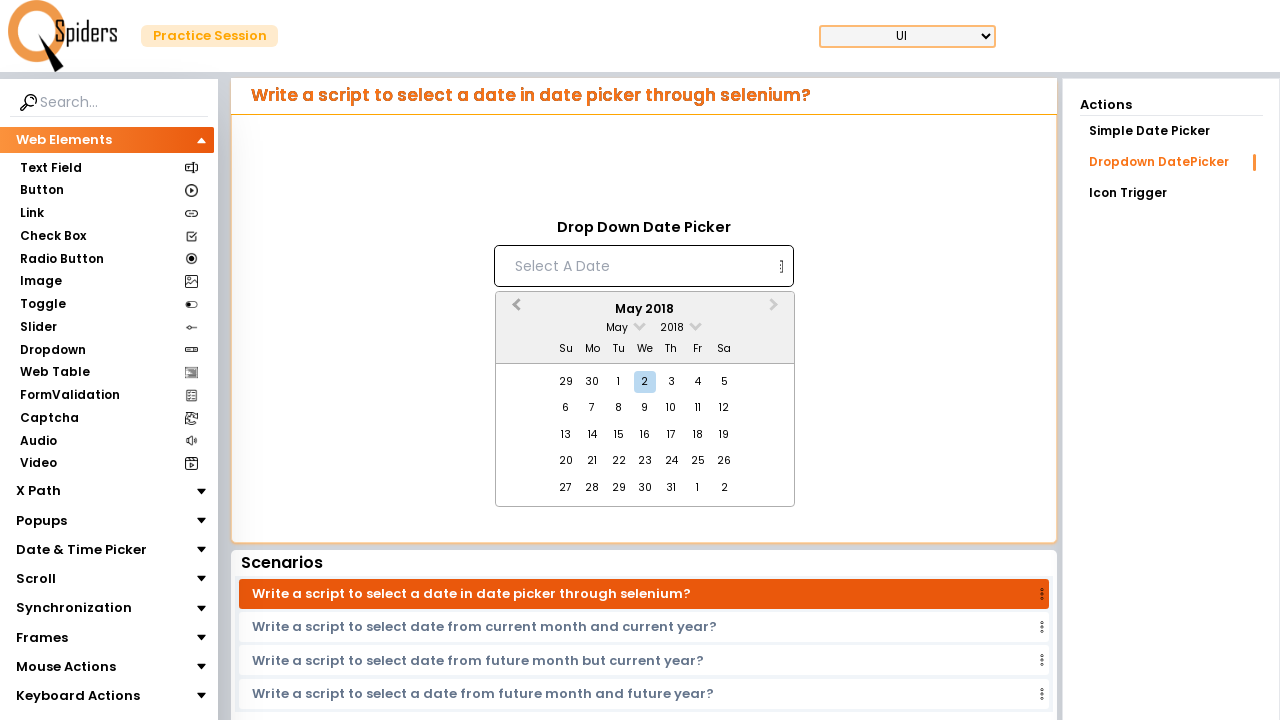

Clicked previous month button to navigate backwards at (514, 310) on xpath=//*[@id="demoUI"]/main/section/article/aside/div/aside/div/article/div/div
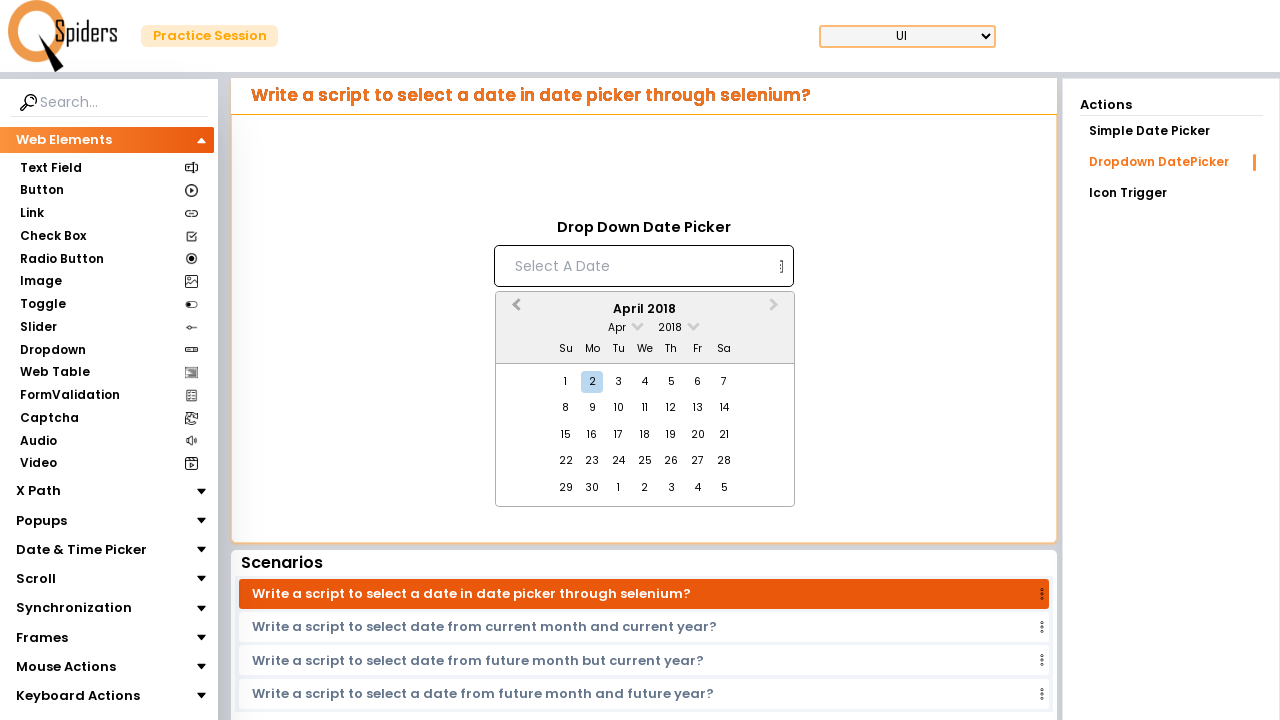

Waited 200ms for calendar to update
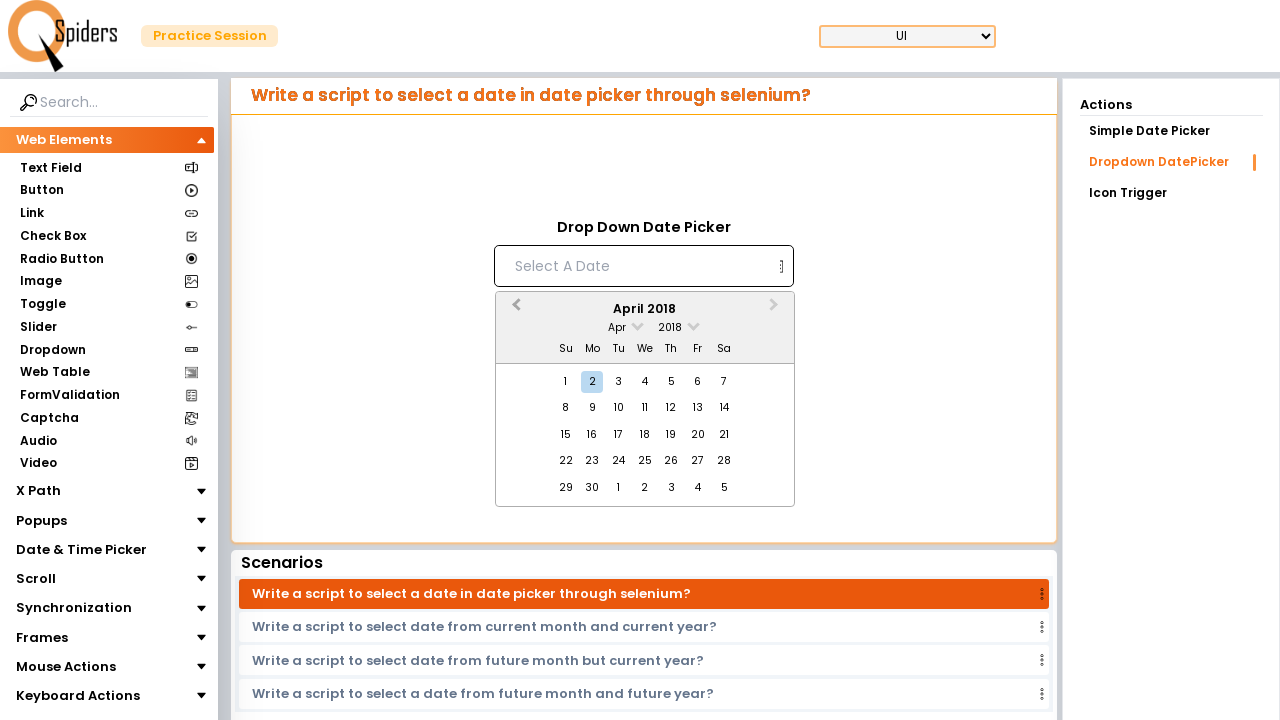

Retrieved current month/year display: April 2018
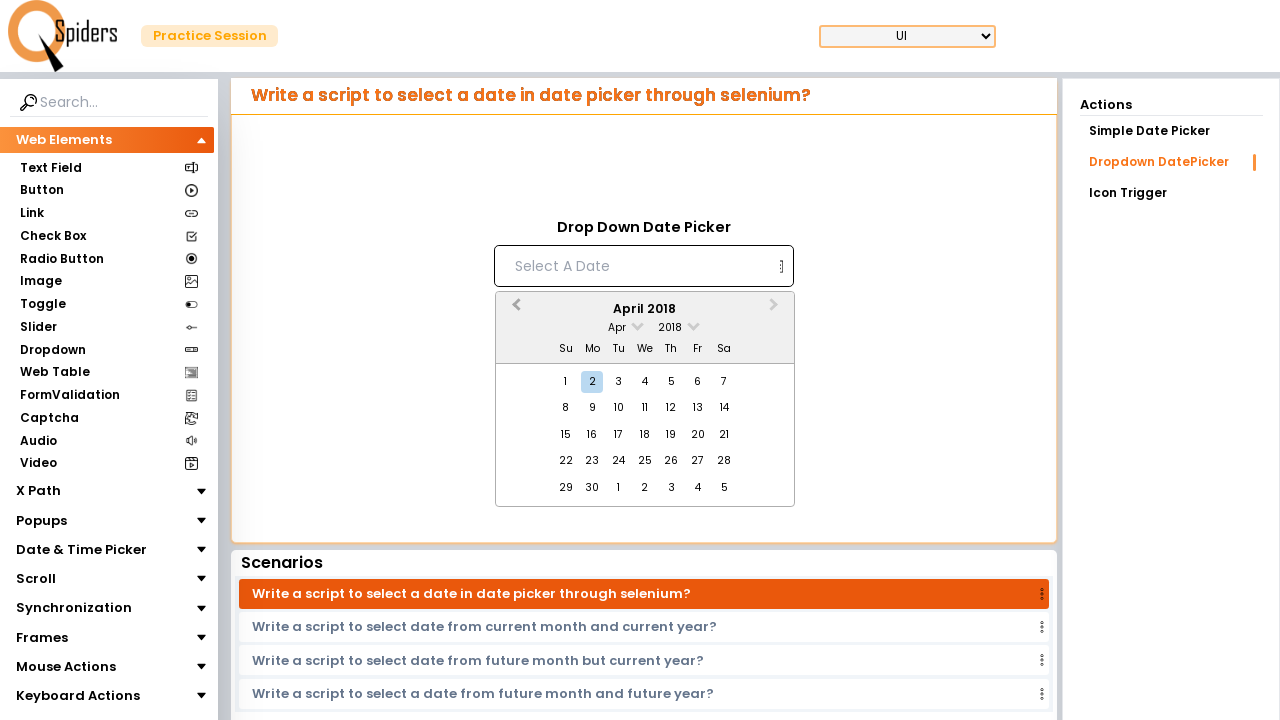

Clicked previous month button to navigate backwards at (514, 310) on xpath=//*[@id="demoUI"]/main/section/article/aside/div/aside/div/article/div/div
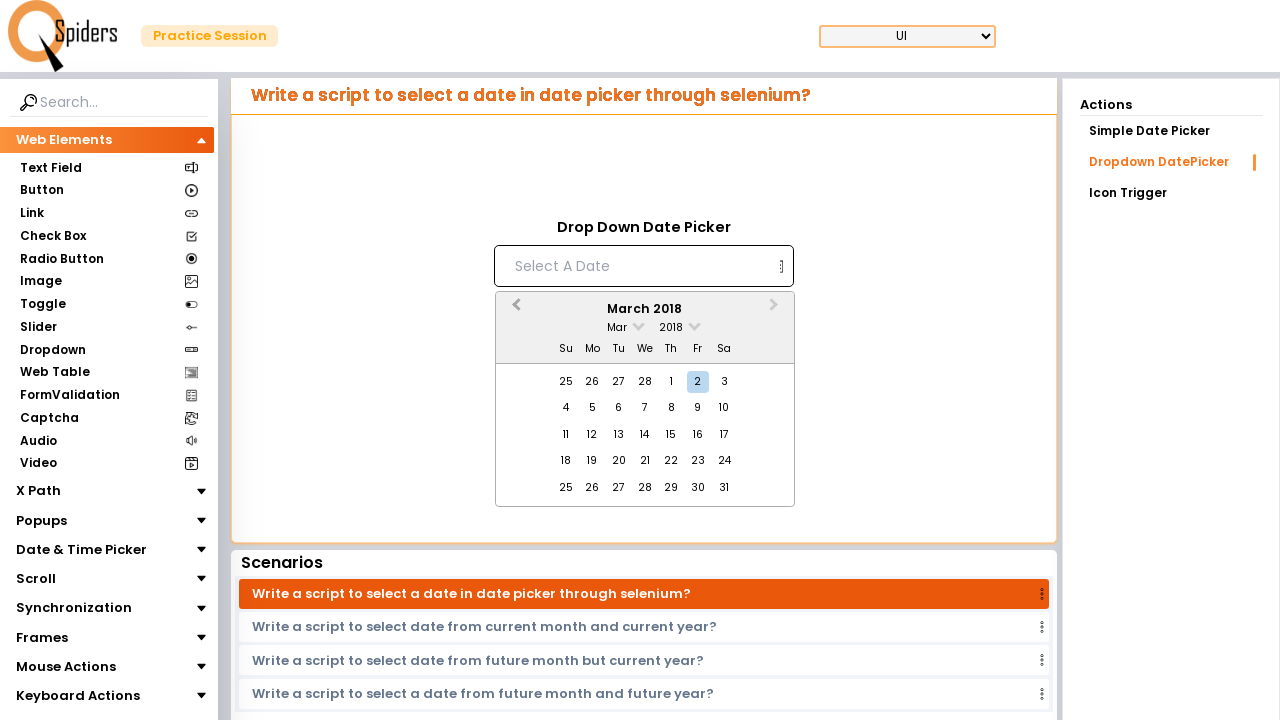

Waited 200ms for calendar to update
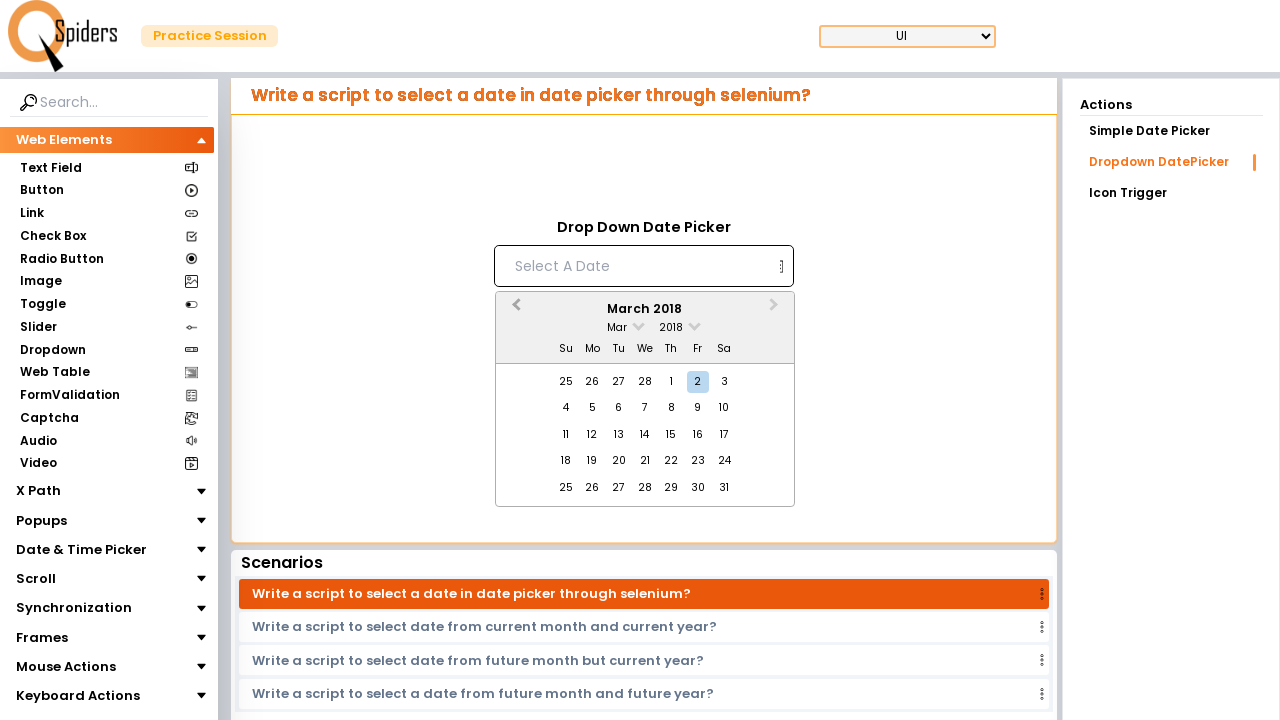

Retrieved current month/year display: March 2018
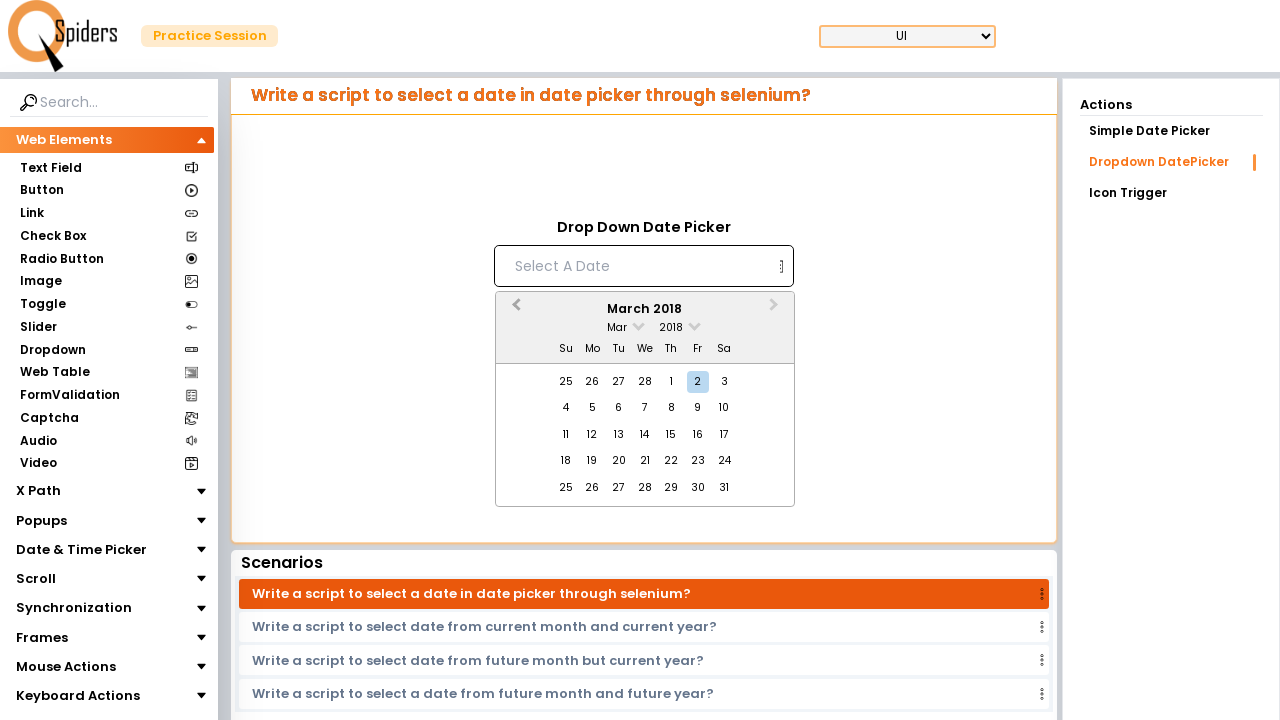

Clicked previous month button to navigate backwards at (514, 310) on xpath=//*[@id="demoUI"]/main/section/article/aside/div/aside/div/article/div/div
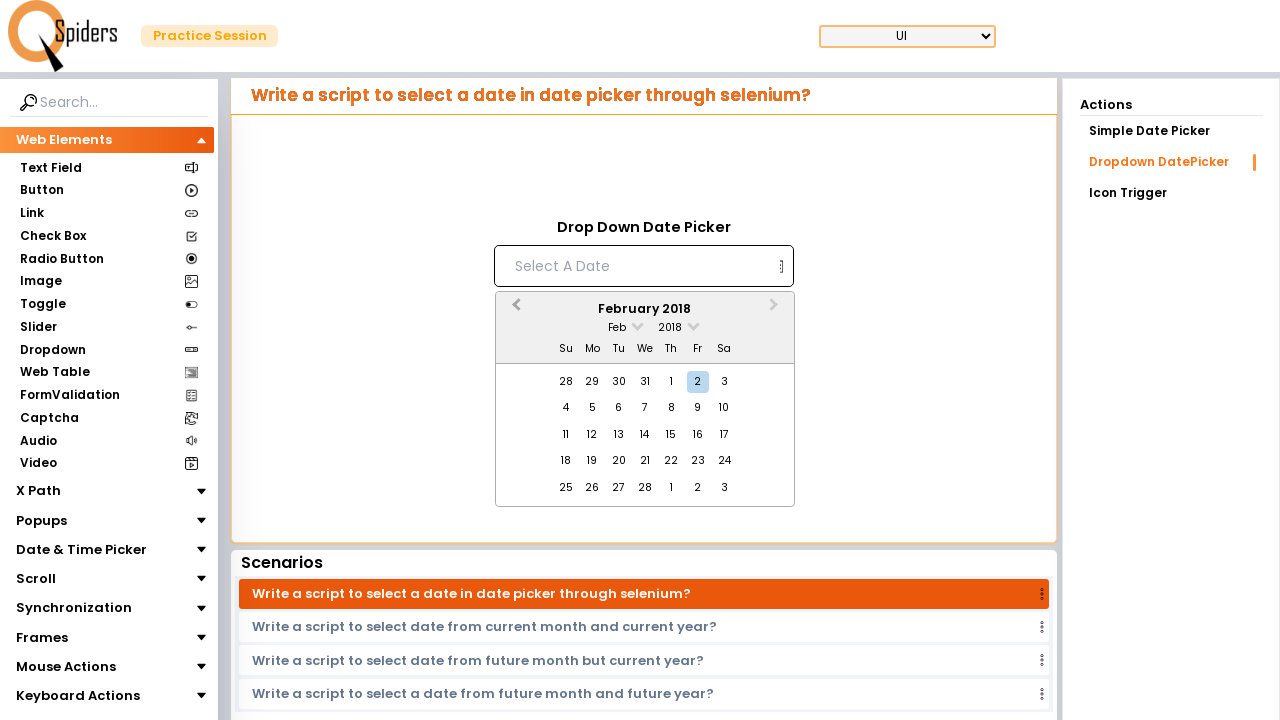

Waited 200ms for calendar to update
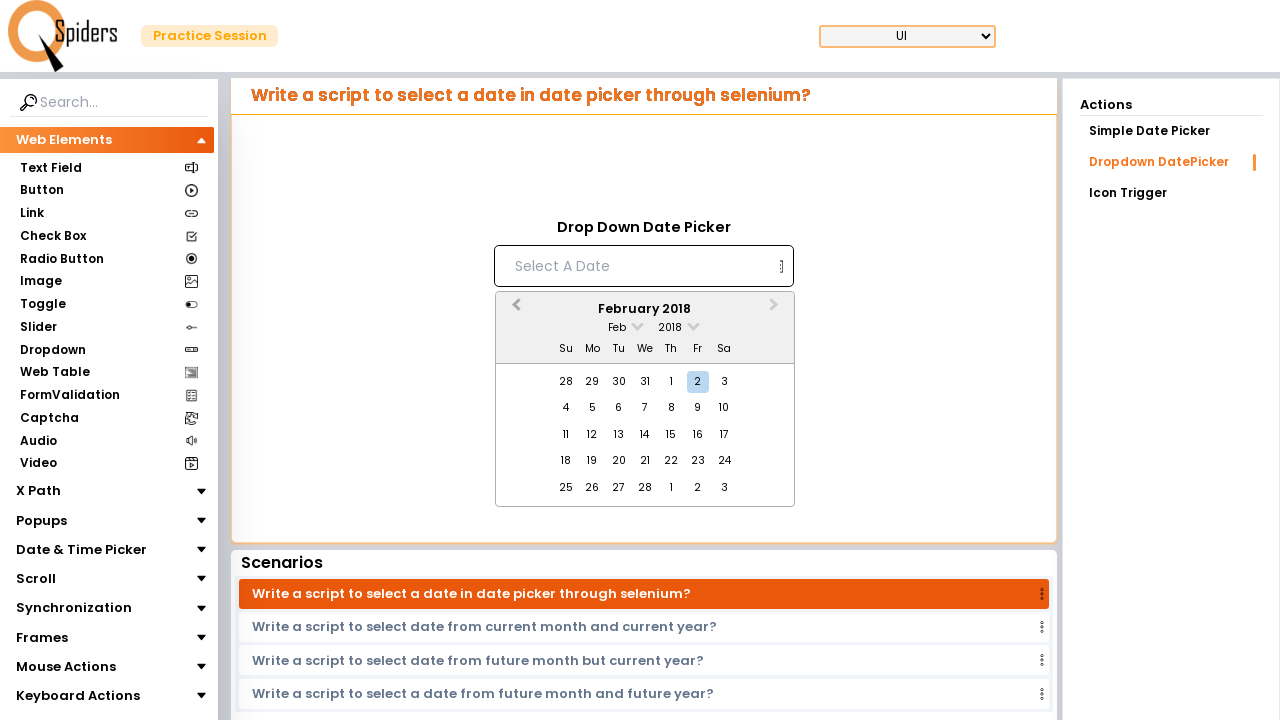

Retrieved current month/year display: February 2018
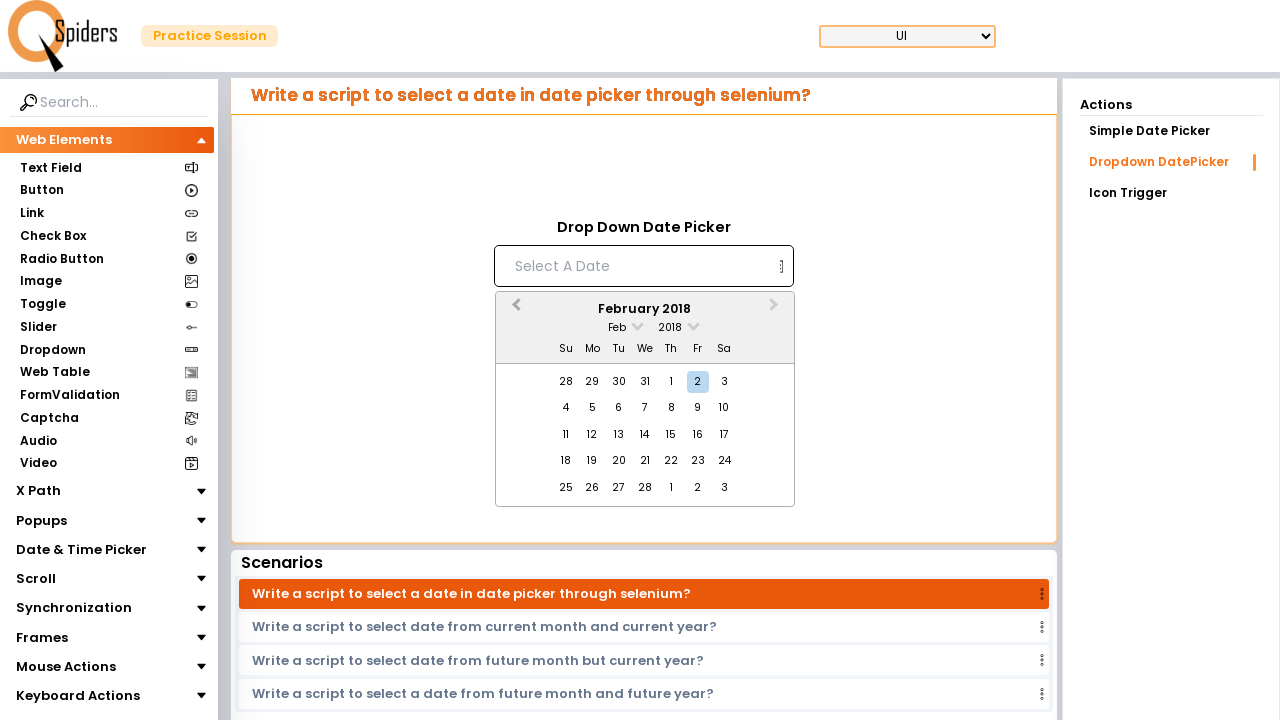

Clicked previous month button to navigate backwards at (514, 310) on xpath=//*[@id="demoUI"]/main/section/article/aside/div/aside/div/article/div/div
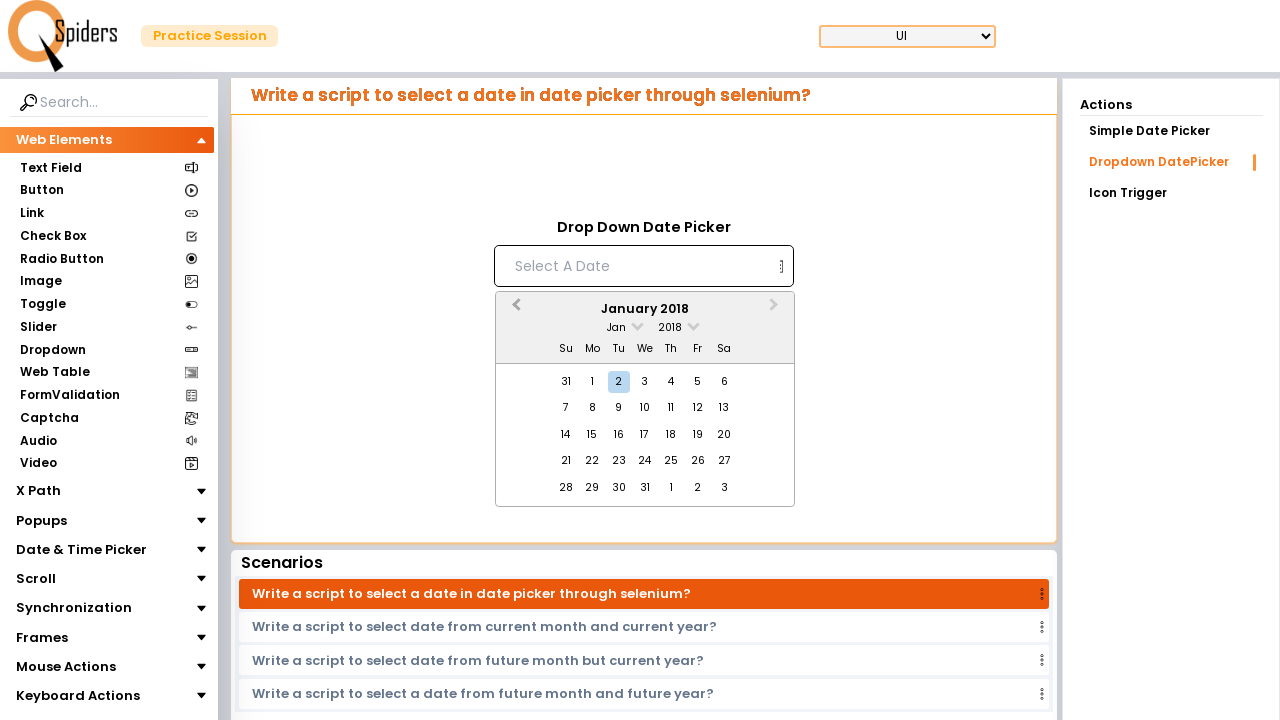

Waited 200ms for calendar to update
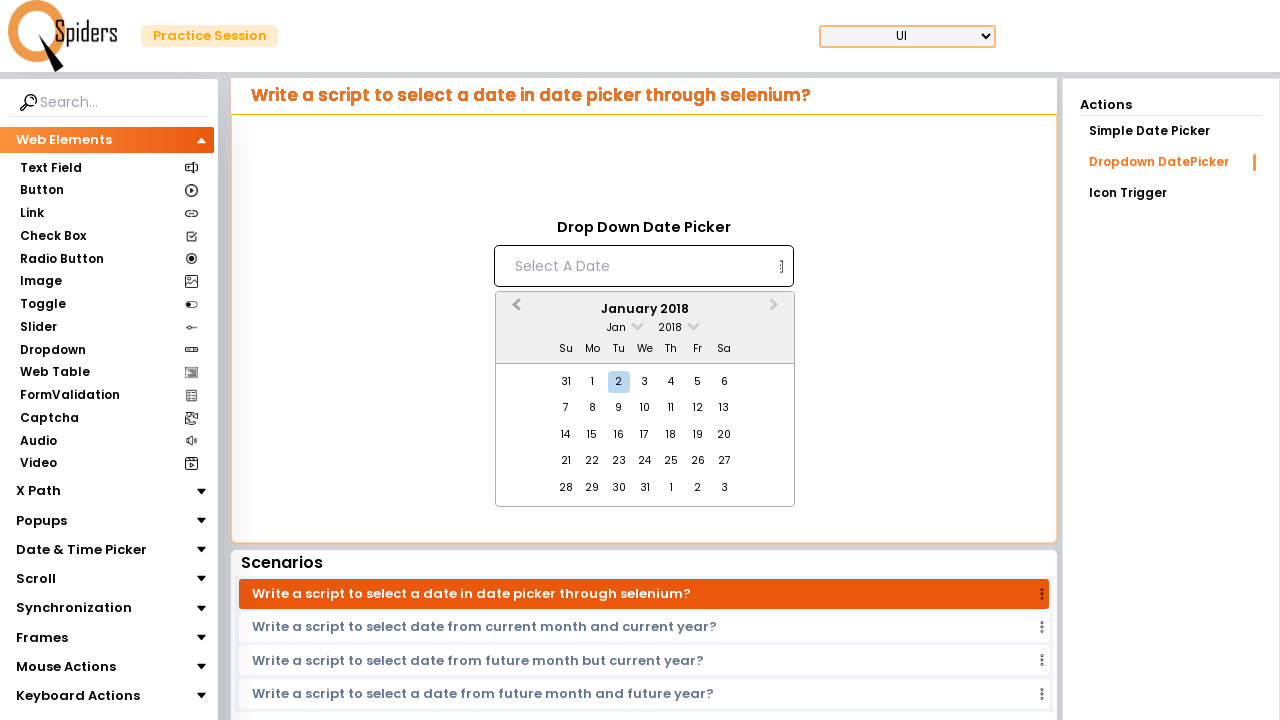

Retrieved current month/year display: January 2018
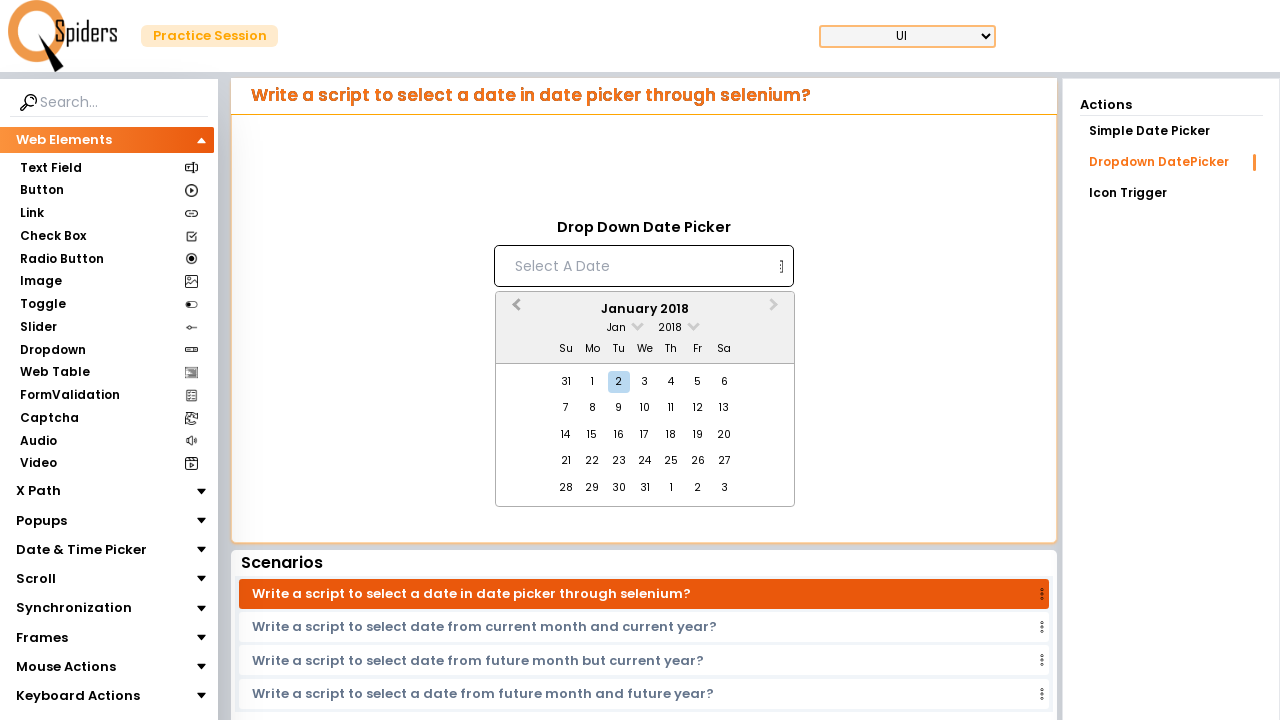

Clicked previous month button to navigate backwards at (514, 310) on xpath=//*[@id="demoUI"]/main/section/article/aside/div/aside/div/article/div/div
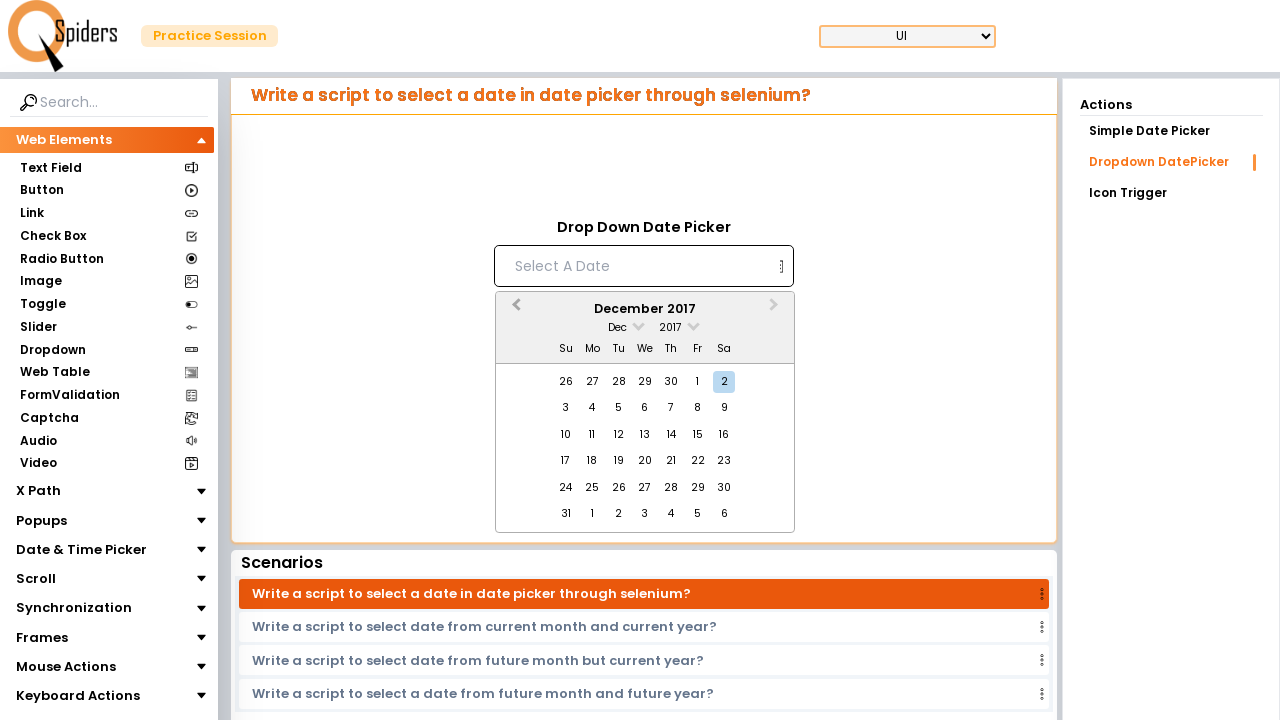

Waited 200ms for calendar to update
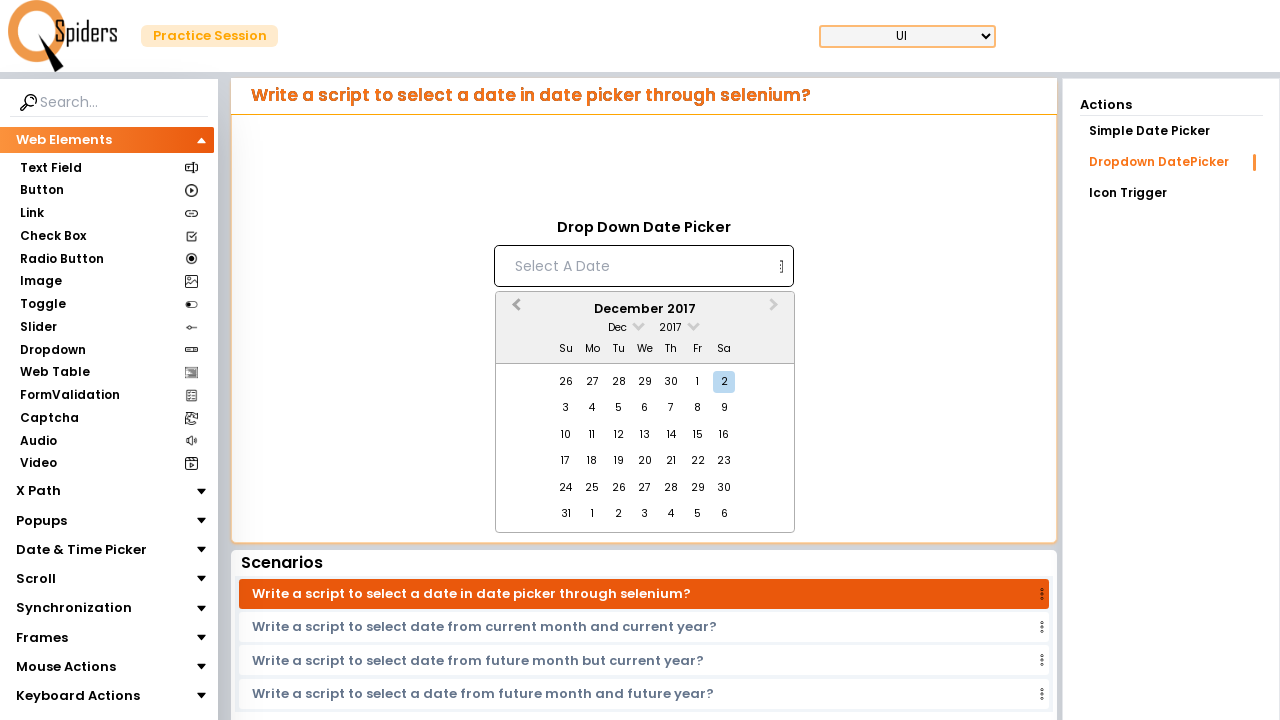

Retrieved current month/year display: December 2017
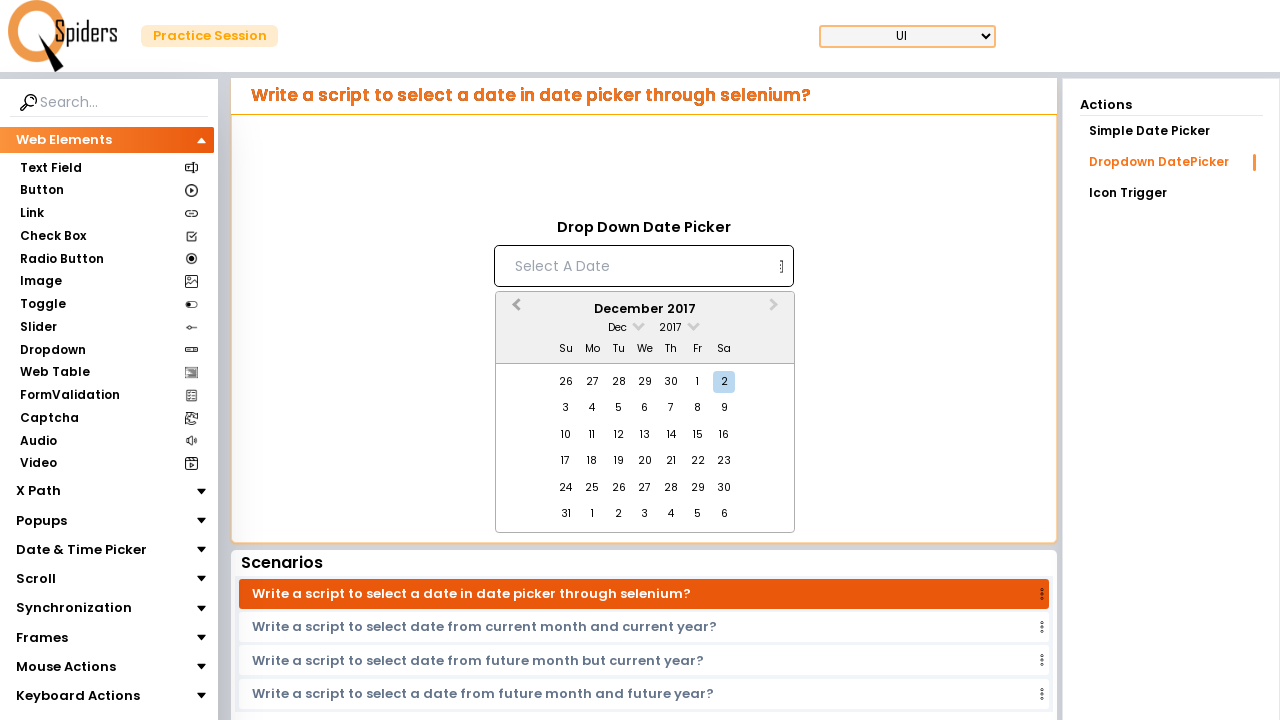

Clicked previous month button to navigate backwards at (514, 310) on xpath=//*[@id="demoUI"]/main/section/article/aside/div/aside/div/article/div/div
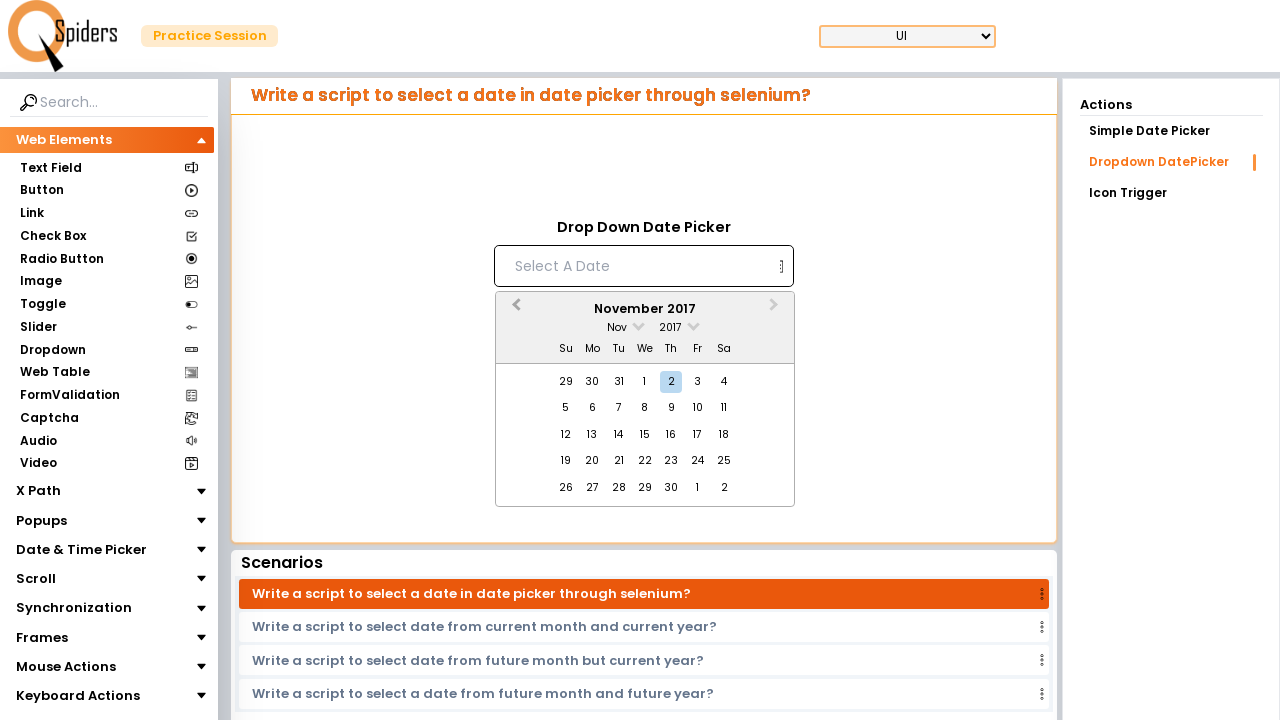

Waited 200ms for calendar to update
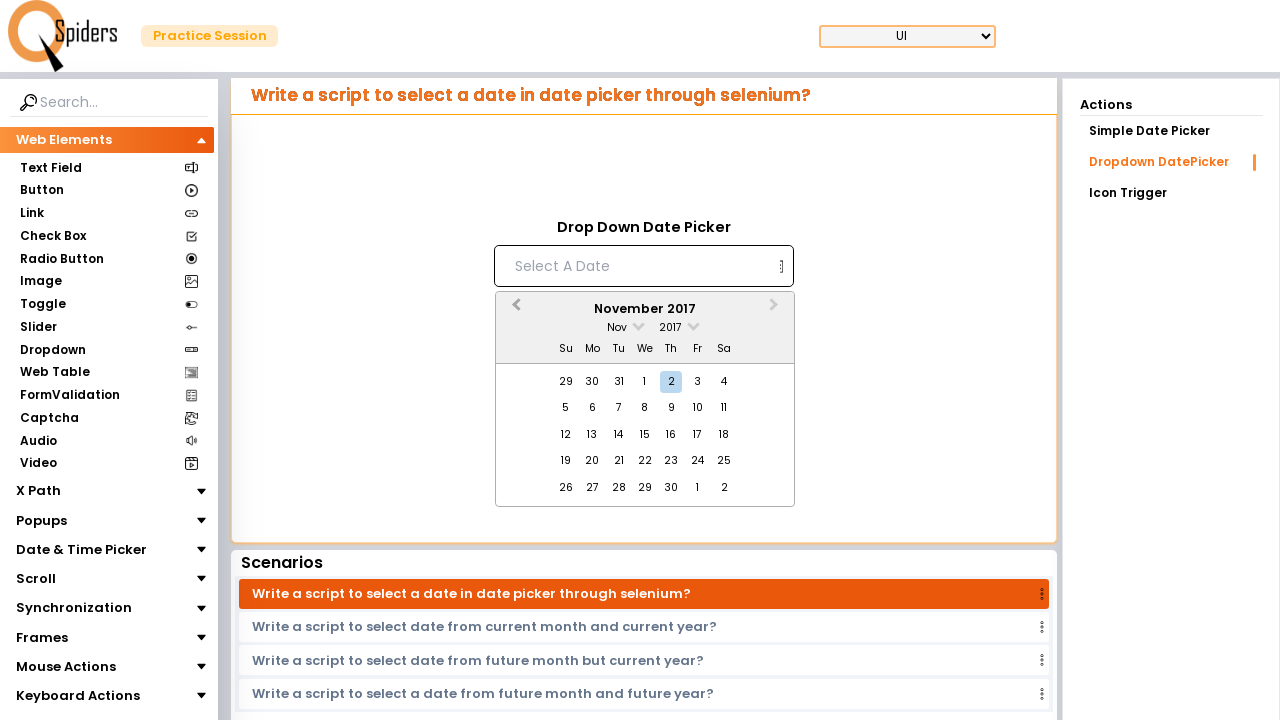

Retrieved current month/year display: November 2017
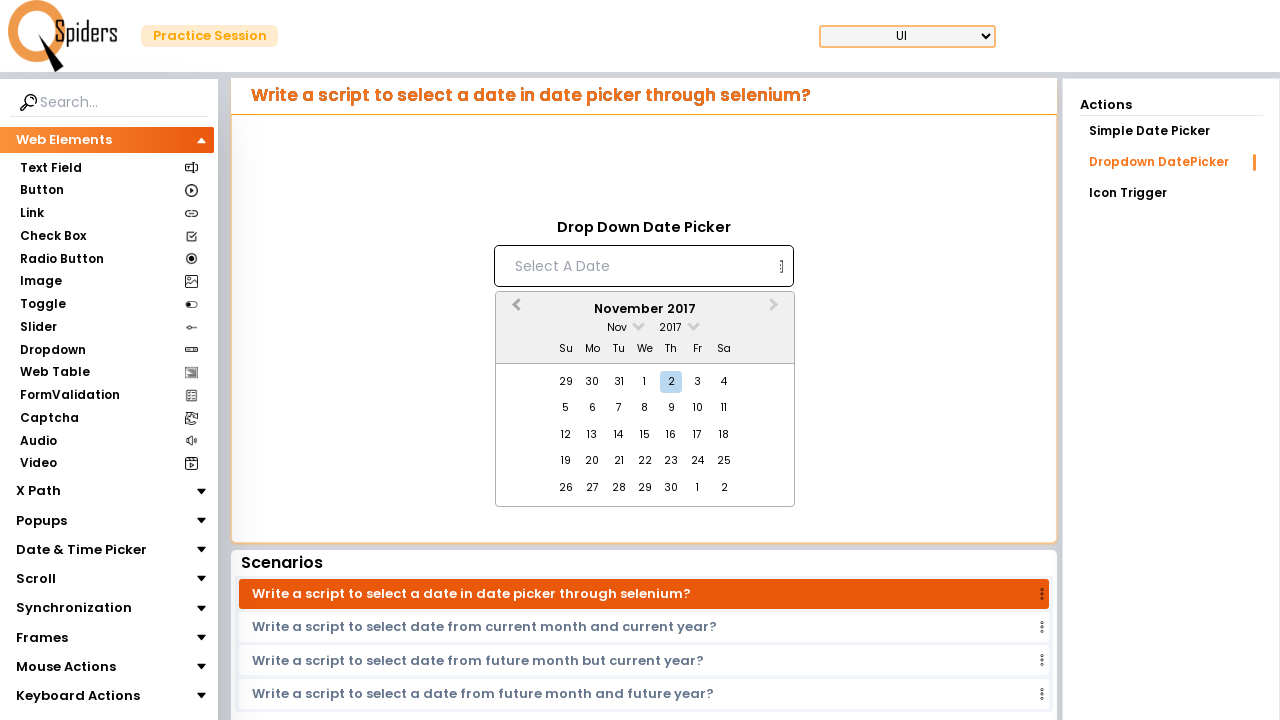

Clicked previous month button to navigate backwards at (514, 310) on xpath=//*[@id="demoUI"]/main/section/article/aside/div/aside/div/article/div/div
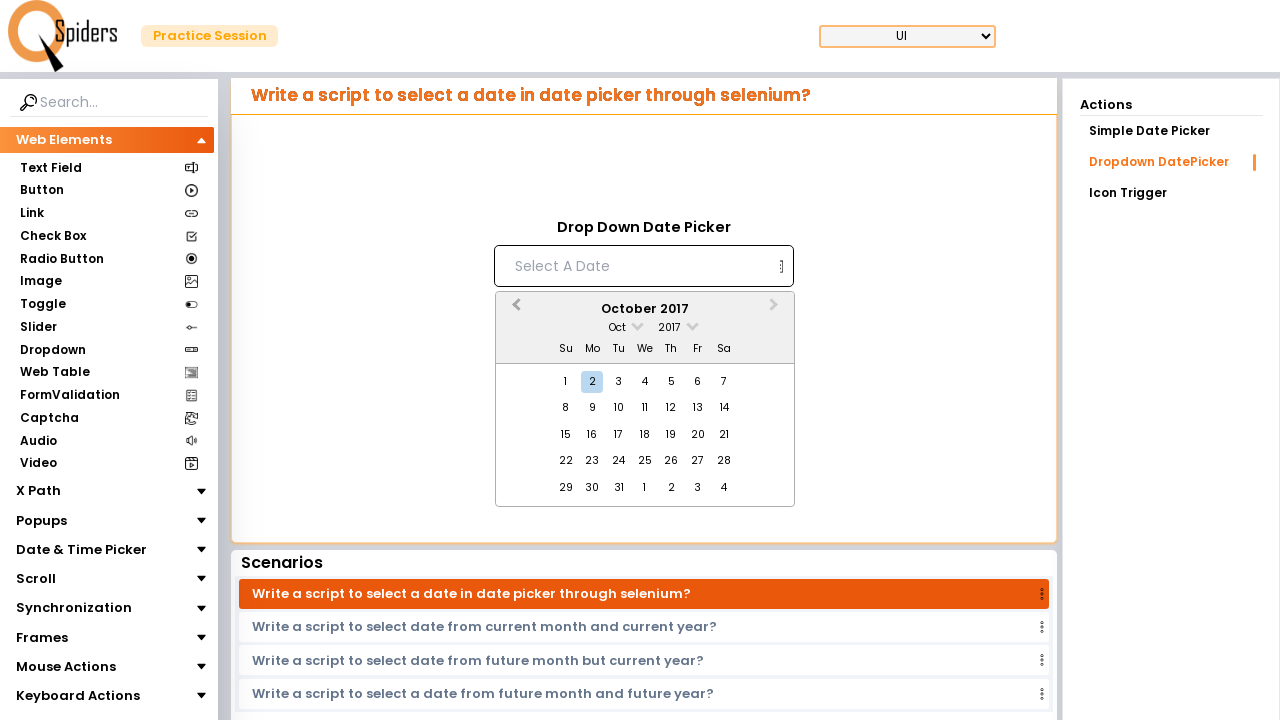

Waited 200ms for calendar to update
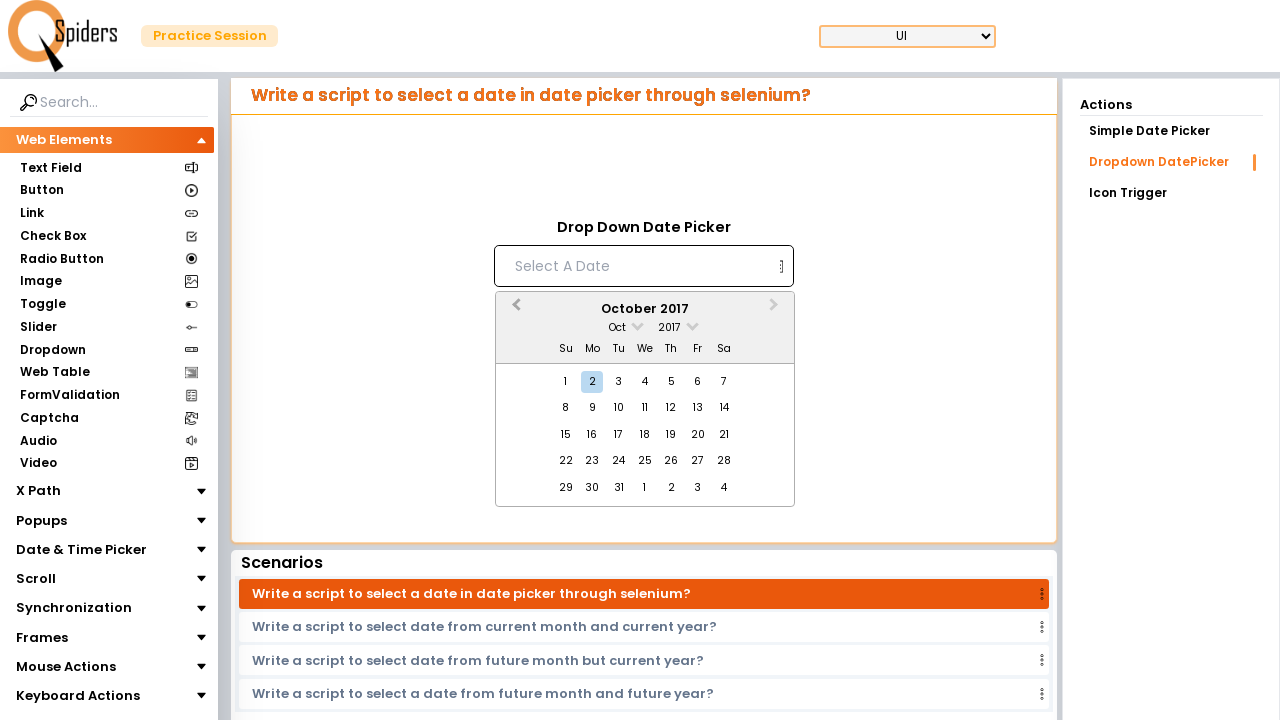

Retrieved current month/year display: October 2017
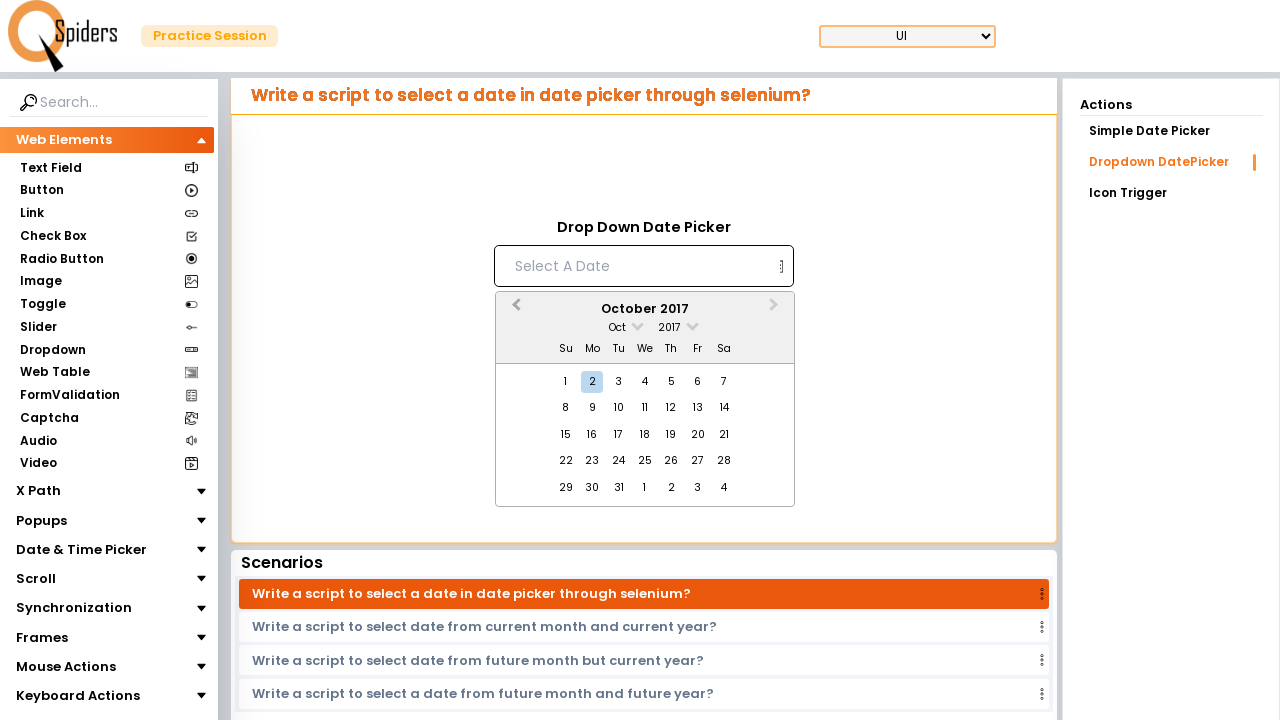

Clicked previous month button to navigate backwards at (514, 310) on xpath=//*[@id="demoUI"]/main/section/article/aside/div/aside/div/article/div/div
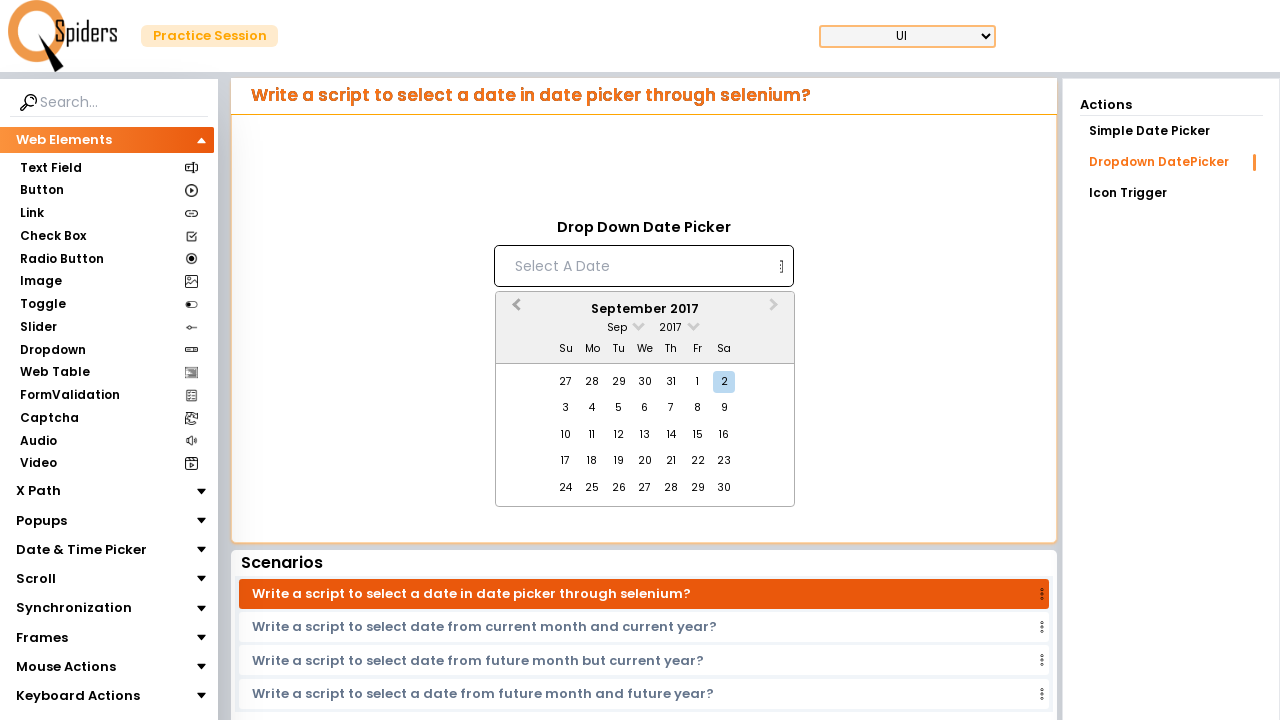

Waited 200ms for calendar to update
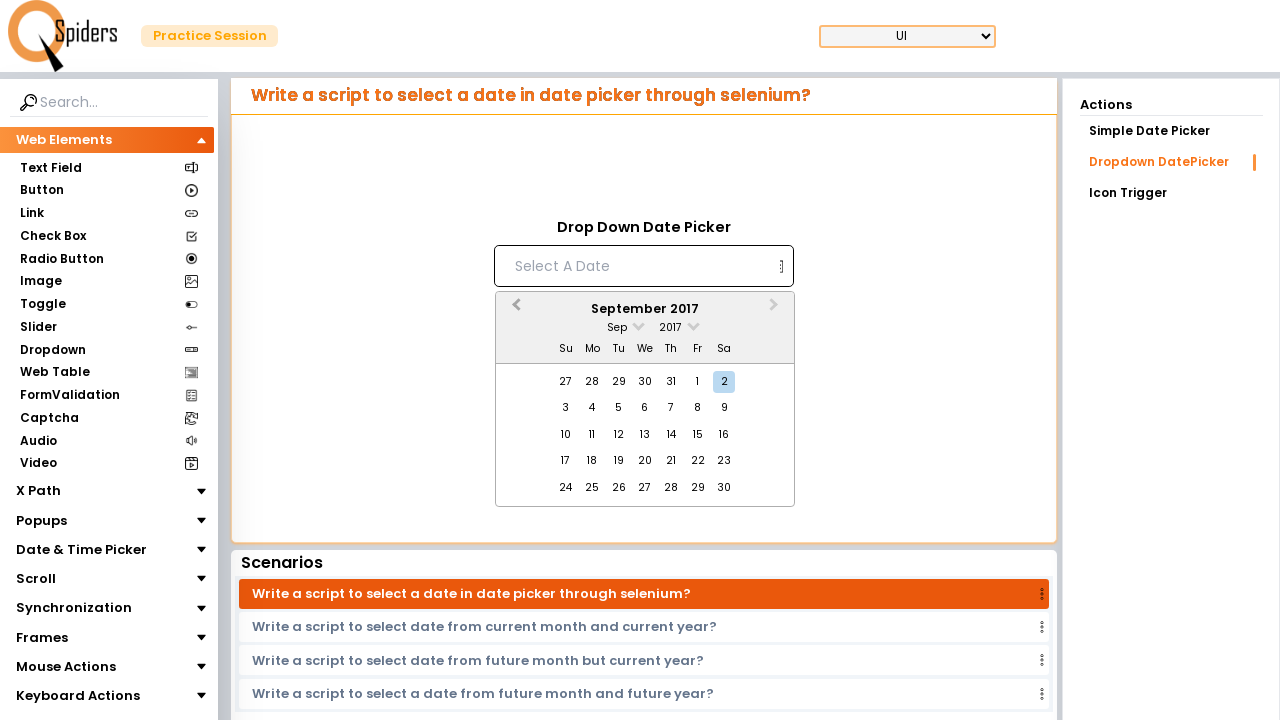

Retrieved current month/year display: September 2017
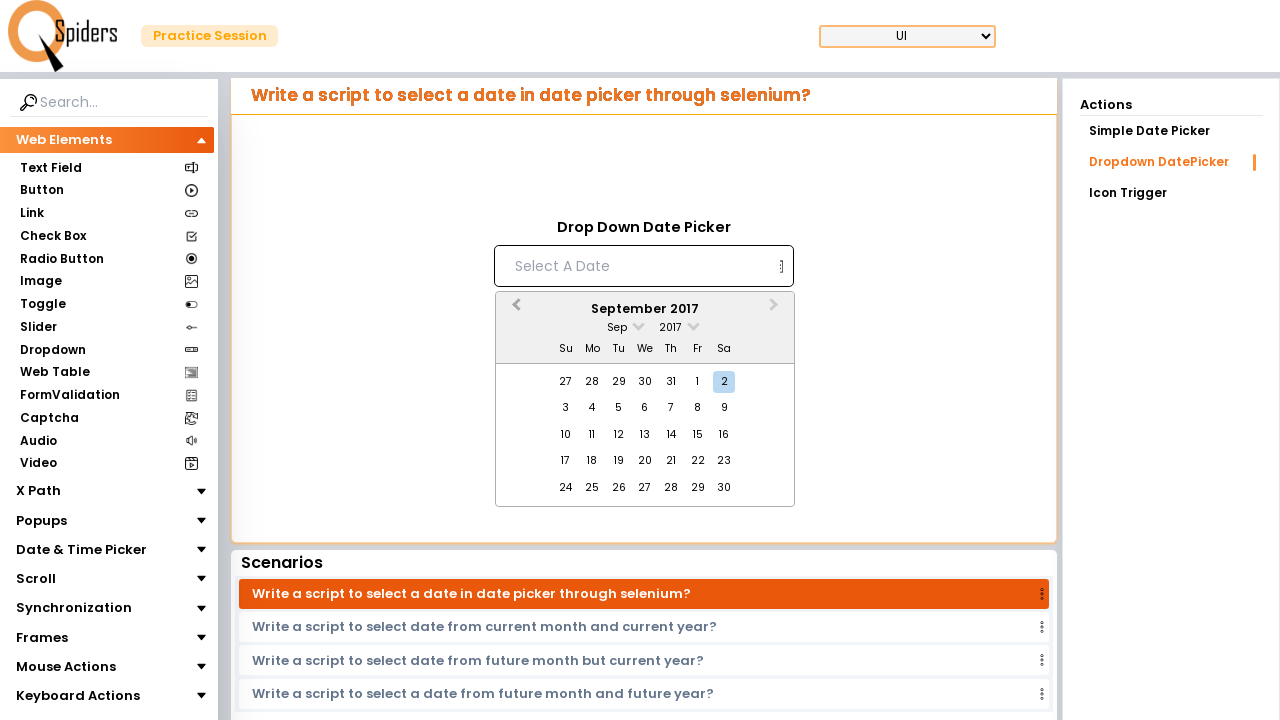

Clicked previous month button to navigate backwards at (514, 310) on xpath=//*[@id="demoUI"]/main/section/article/aside/div/aside/div/article/div/div
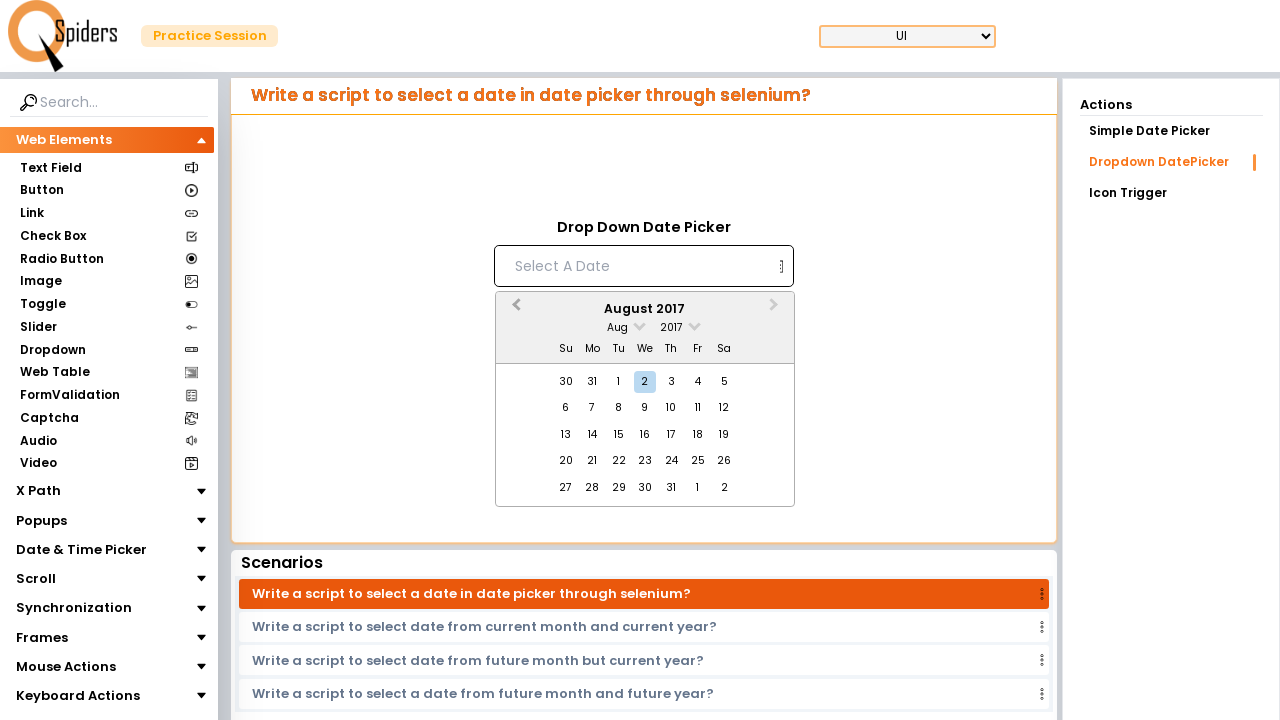

Waited 200ms for calendar to update
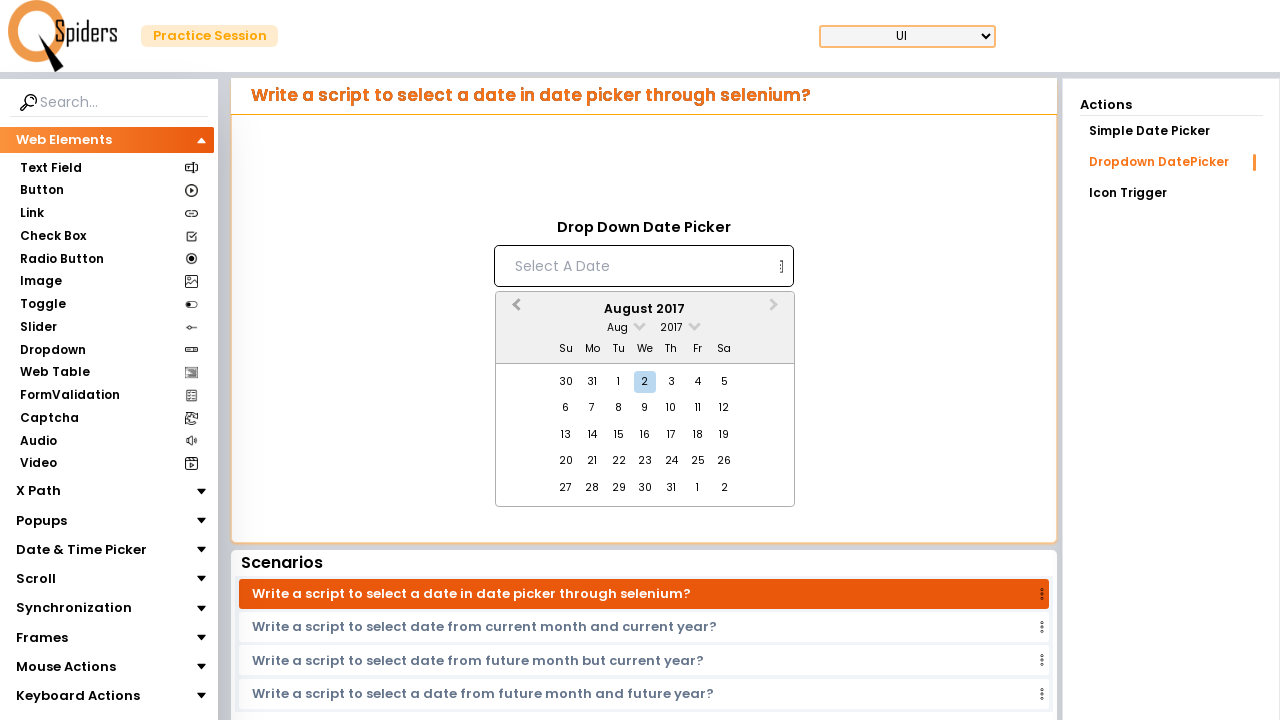

Retrieved current month/year display: August 2017
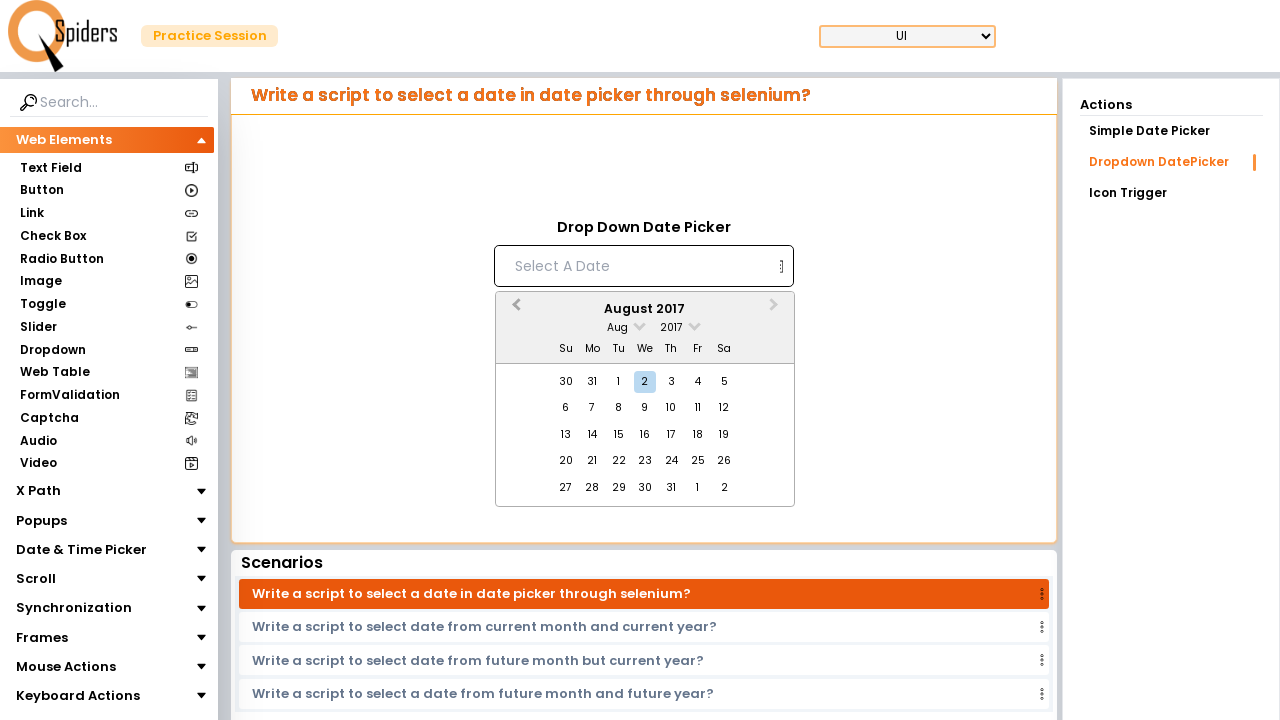

Clicked previous month button to navigate backwards at (514, 310) on xpath=//*[@id="demoUI"]/main/section/article/aside/div/aside/div/article/div/div
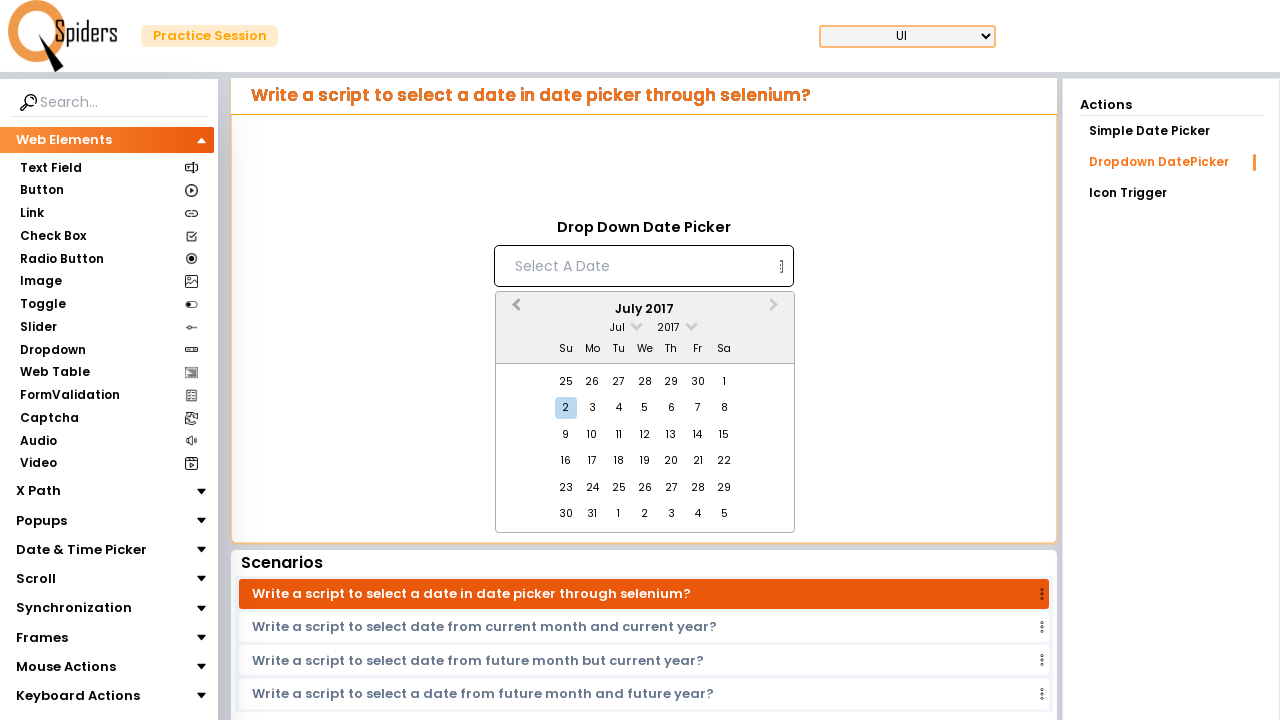

Waited 200ms for calendar to update
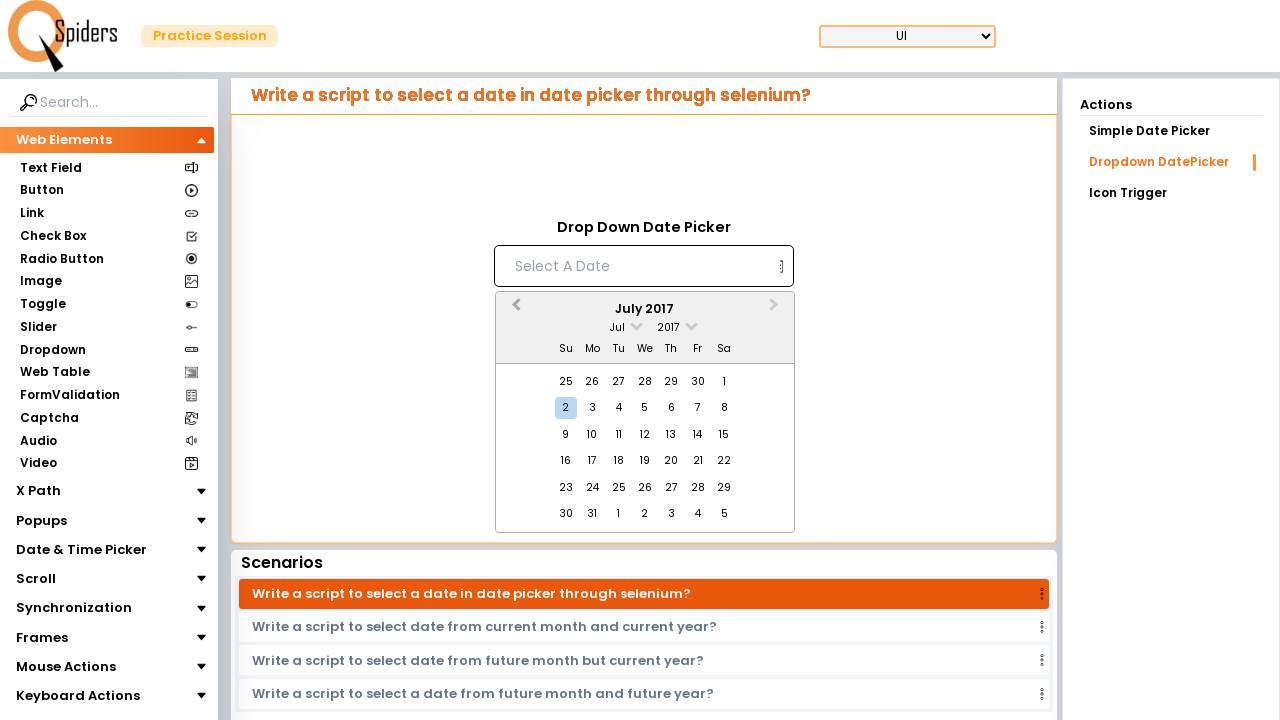

Retrieved current month/year display: July 2017
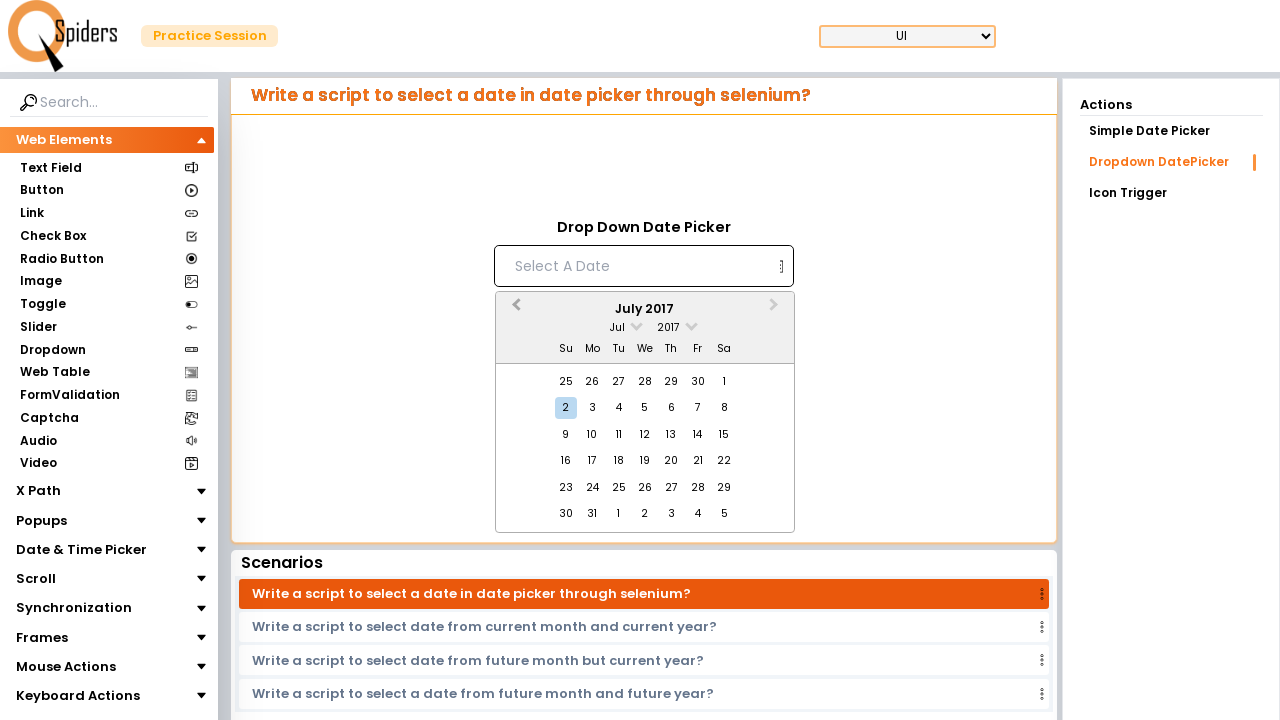

Clicked previous month button to navigate backwards at (514, 310) on xpath=//*[@id="demoUI"]/main/section/article/aside/div/aside/div/article/div/div
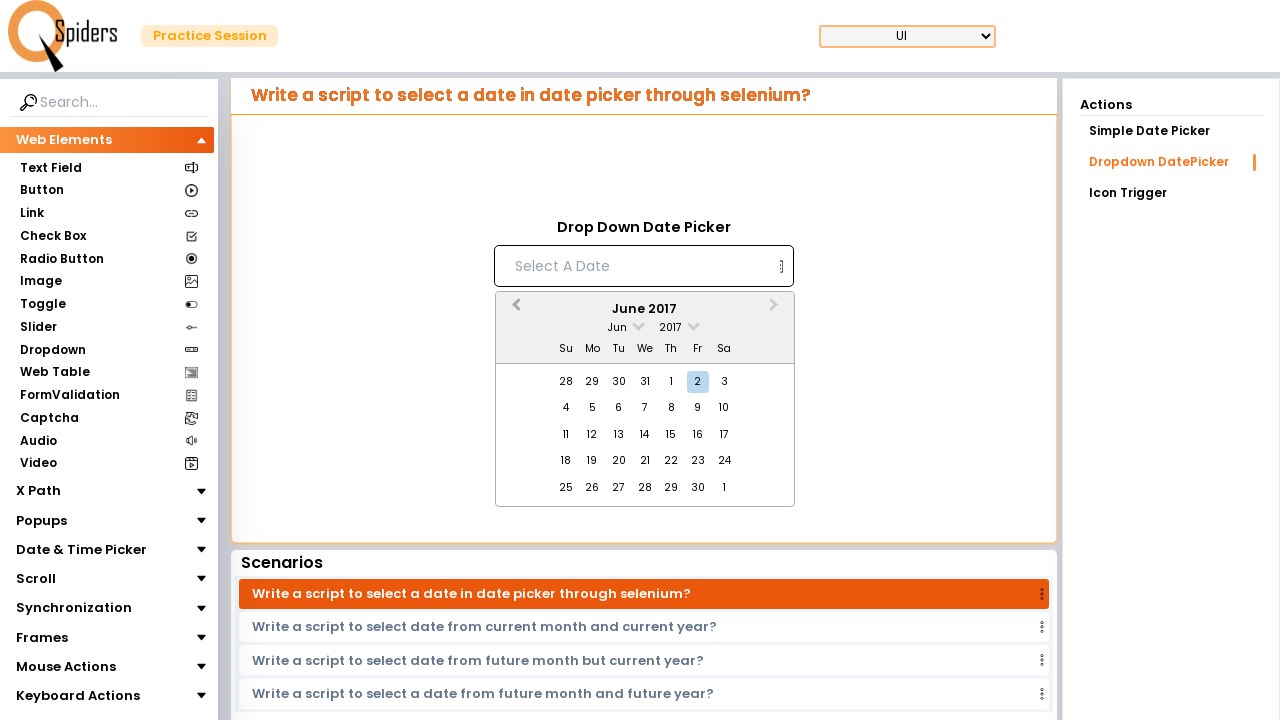

Waited 200ms for calendar to update
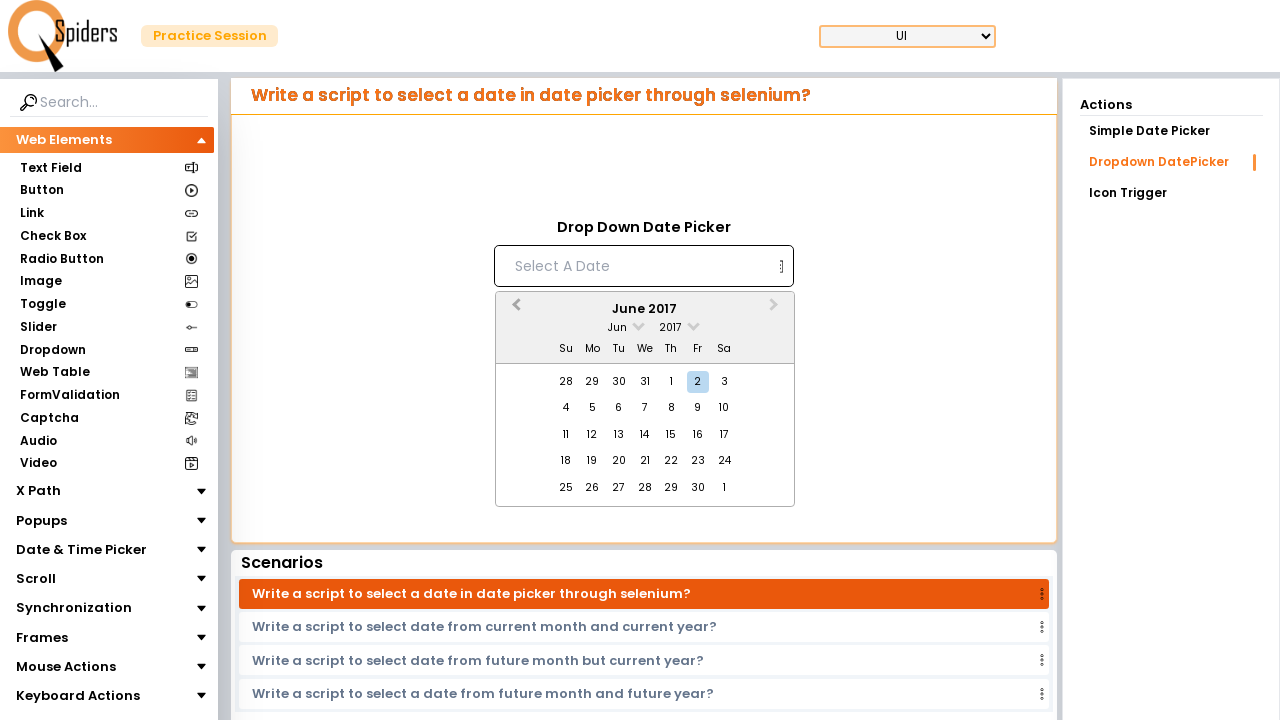

Retrieved current month/year display: June 2017
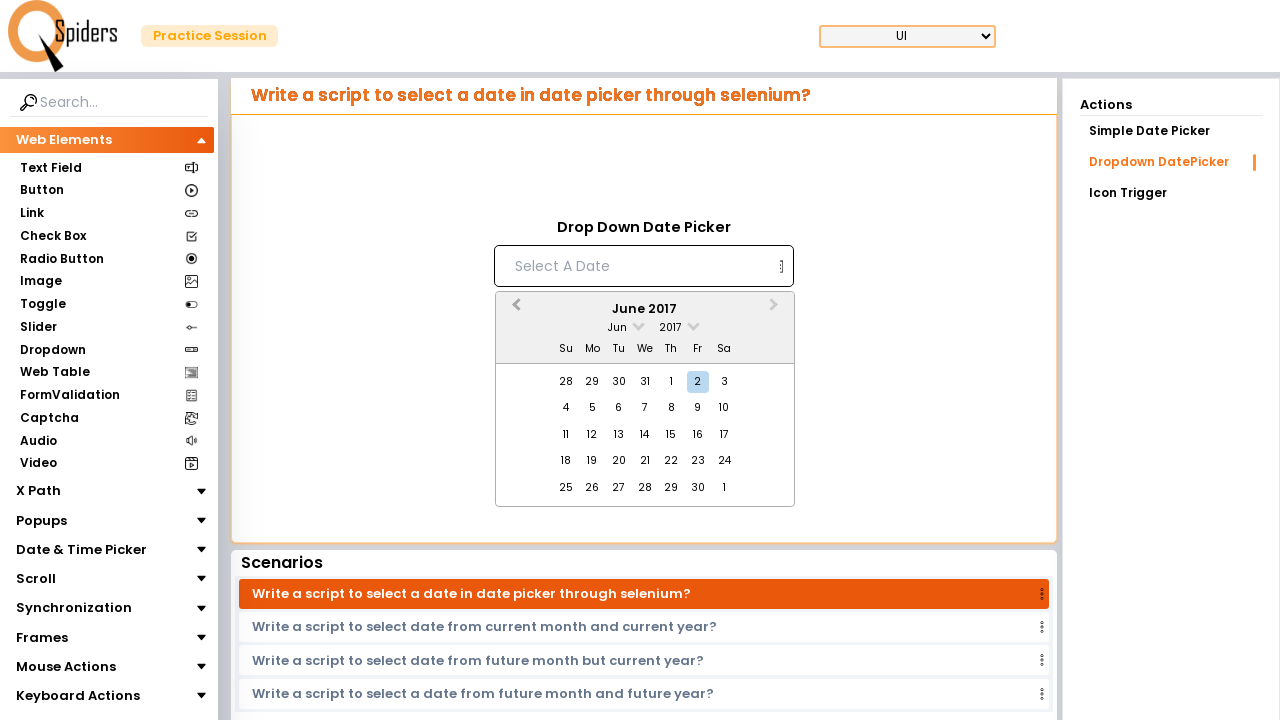

Clicked previous month button to navigate backwards at (514, 310) on xpath=//*[@id="demoUI"]/main/section/article/aside/div/aside/div/article/div/div
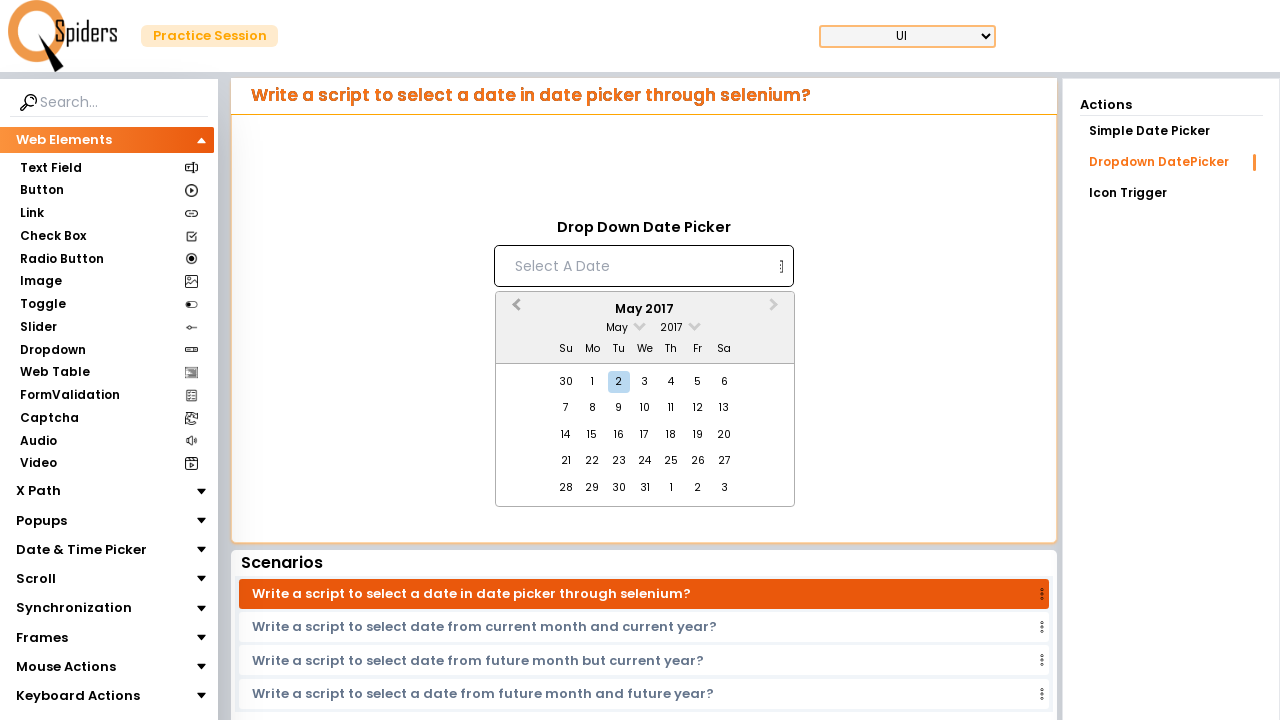

Waited 200ms for calendar to update
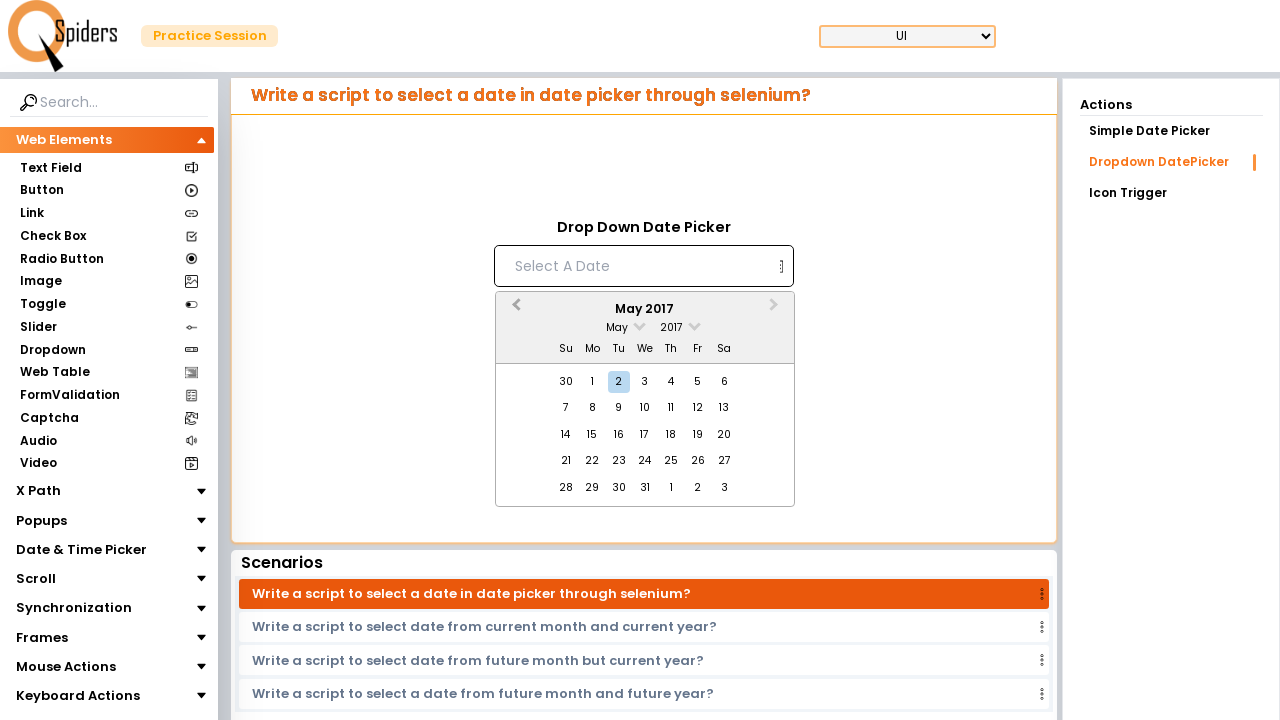

Retrieved current month/year display: May 2017
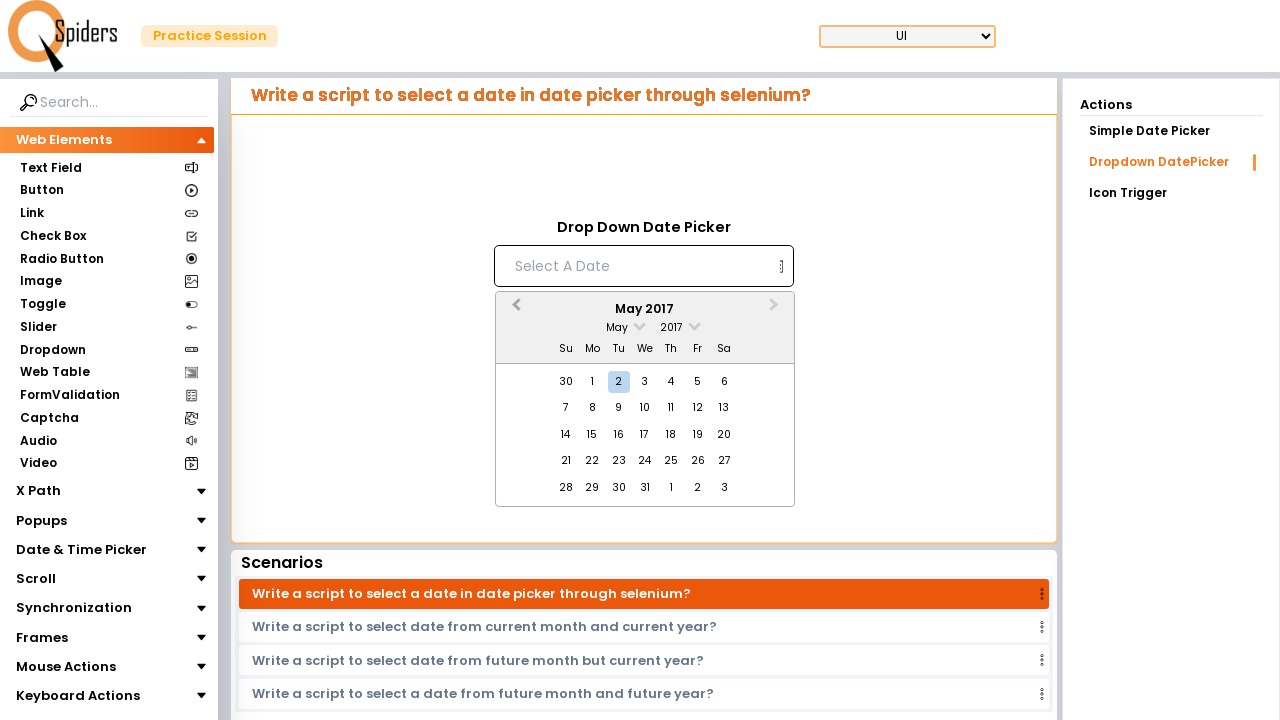

Clicked previous month button to navigate backwards at (514, 310) on xpath=//*[@id="demoUI"]/main/section/article/aside/div/aside/div/article/div/div
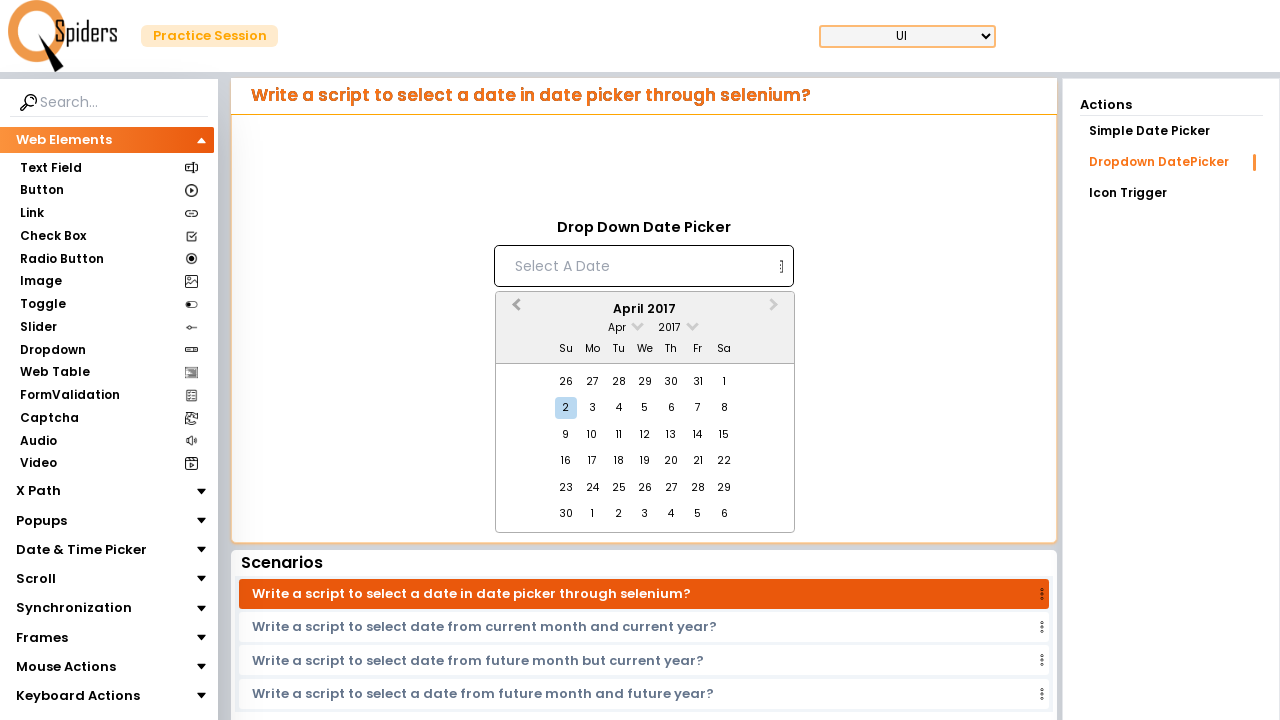

Waited 200ms for calendar to update
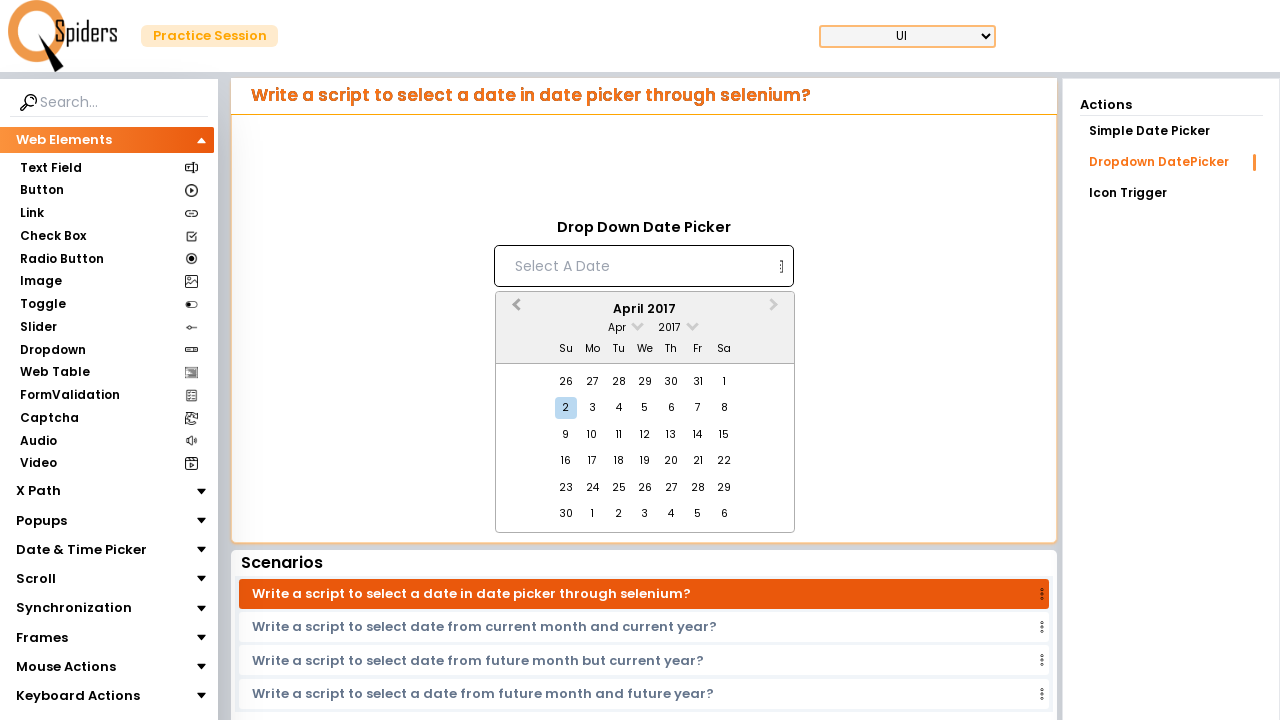

Retrieved current month/year display: April 2017
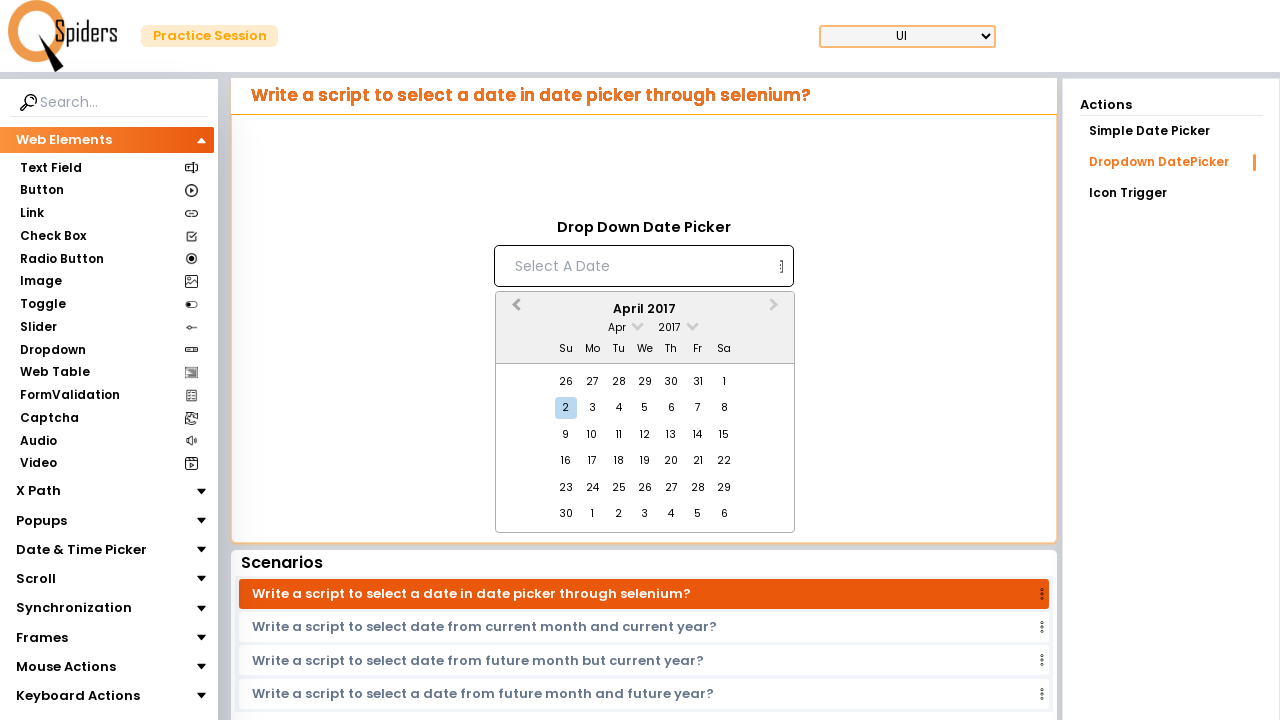

Clicked previous month button to navigate backwards at (514, 310) on xpath=//*[@id="demoUI"]/main/section/article/aside/div/aside/div/article/div/div
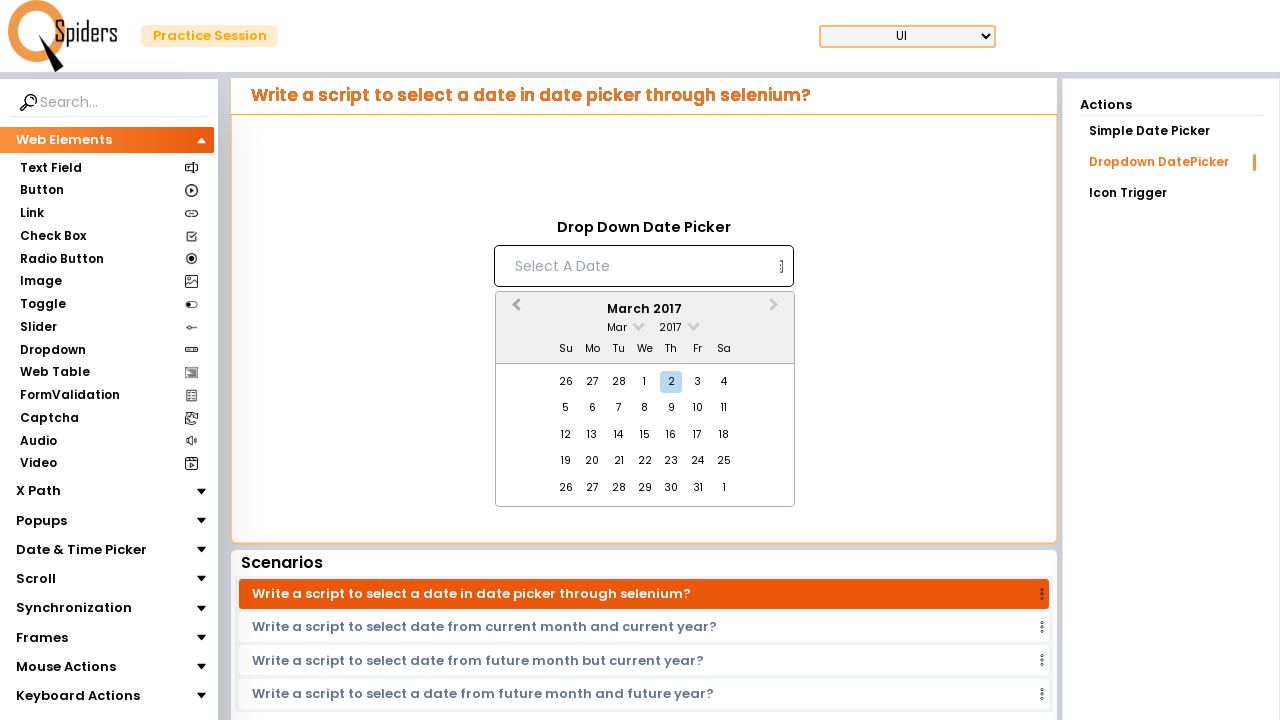

Waited 200ms for calendar to update
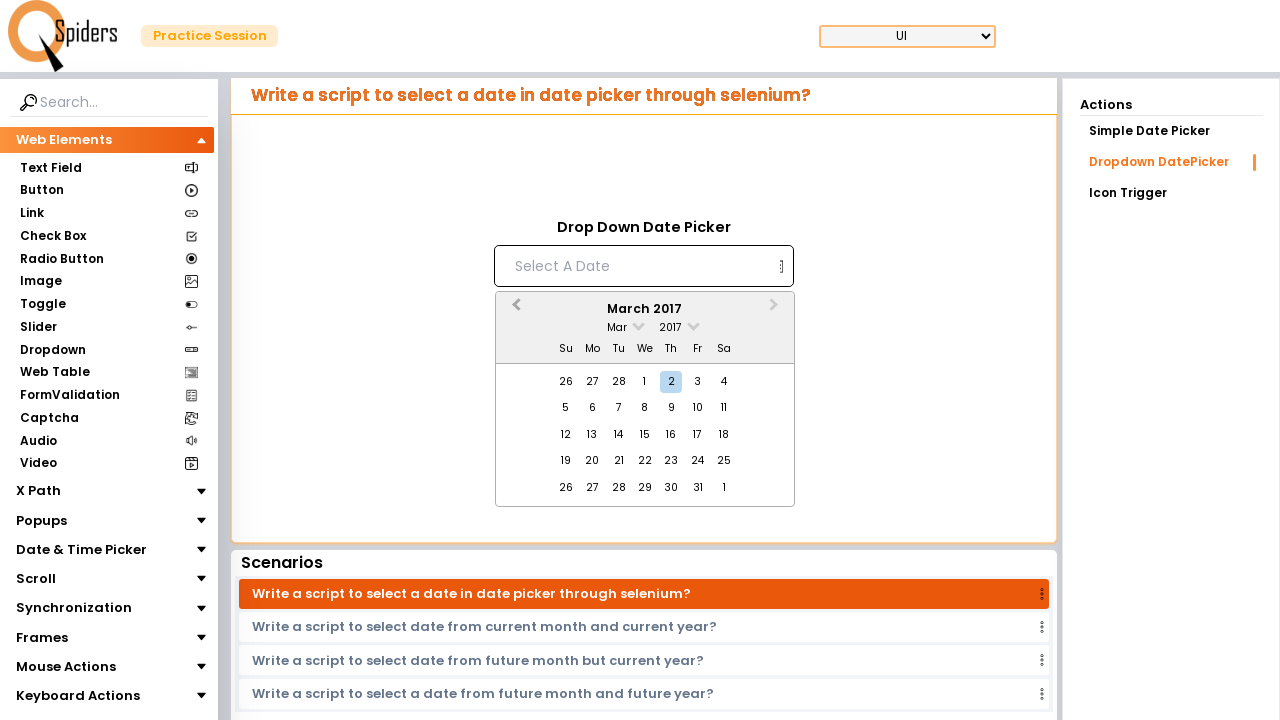

Retrieved current month/year display: March 2017
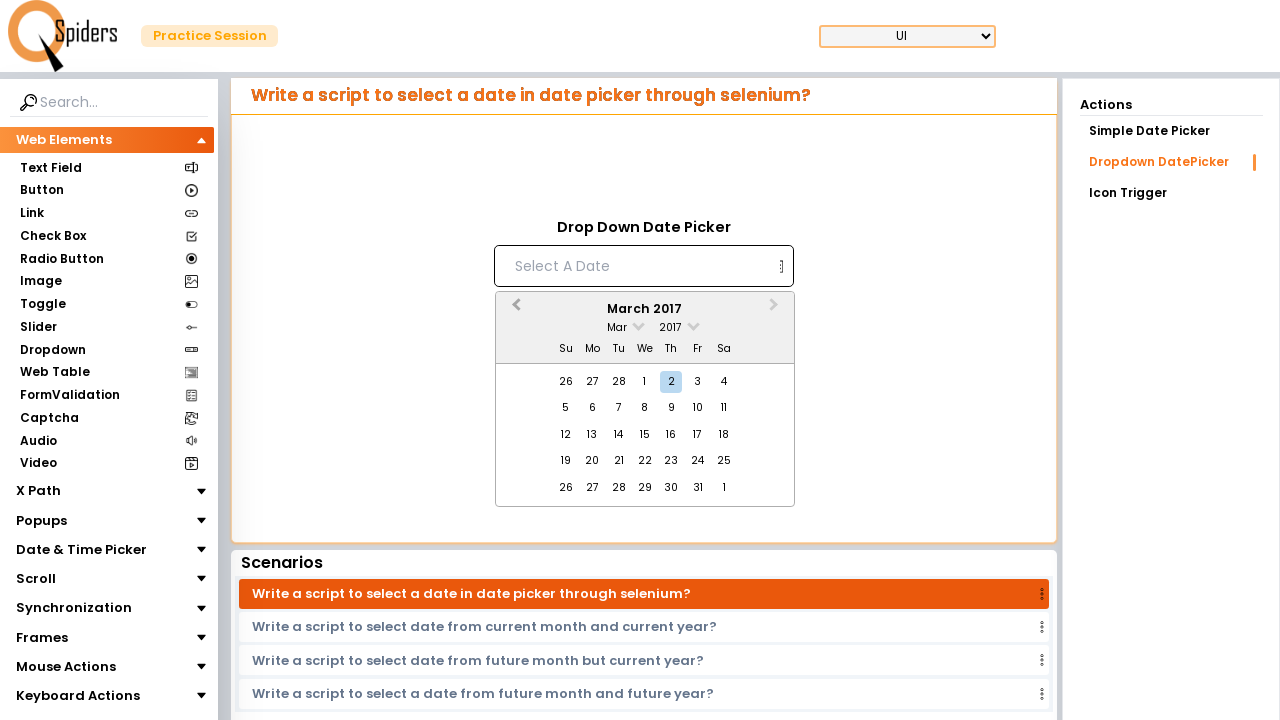

Clicked previous month button to navigate backwards at (514, 310) on xpath=//*[@id="demoUI"]/main/section/article/aside/div/aside/div/article/div/div
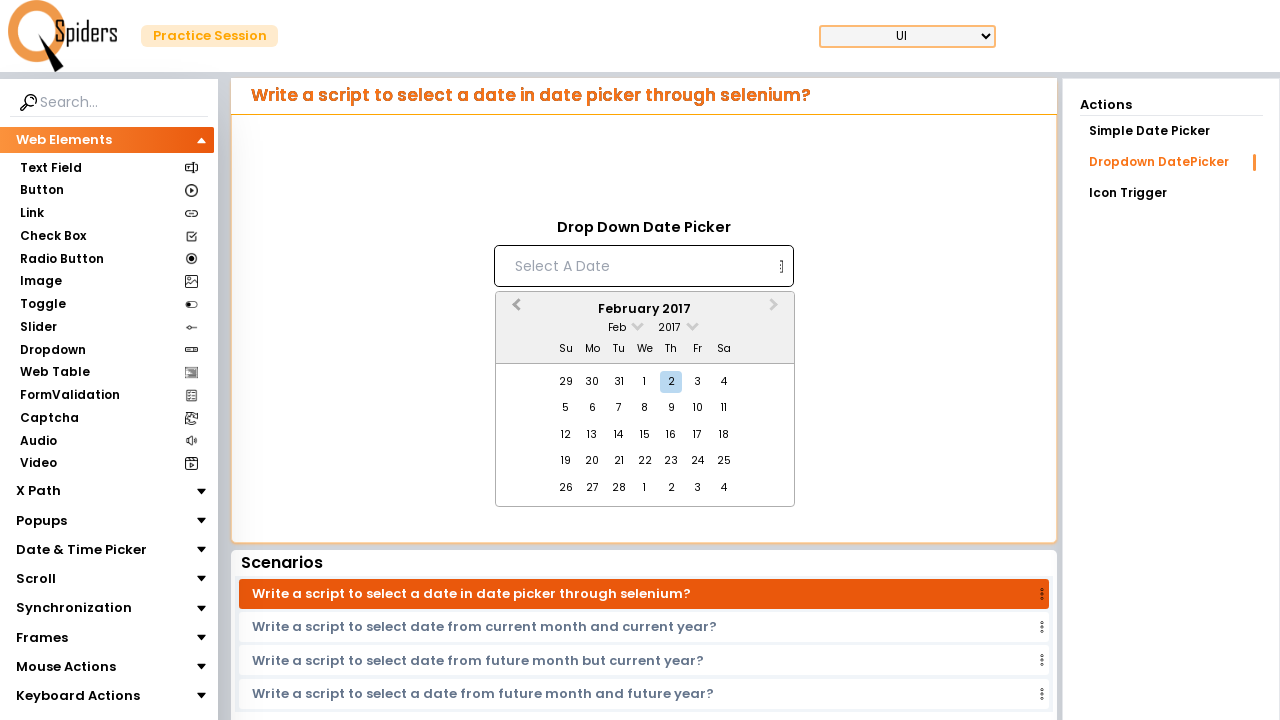

Waited 200ms for calendar to update
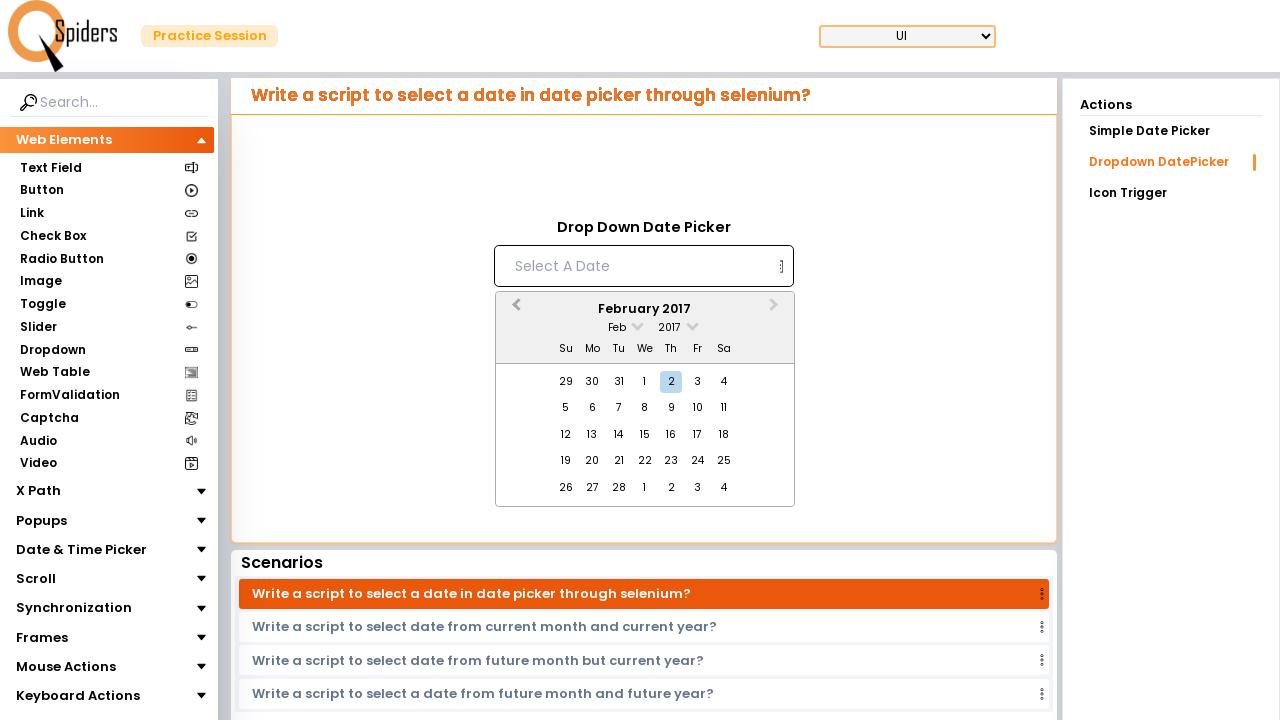

Retrieved current month/year display: February 2017
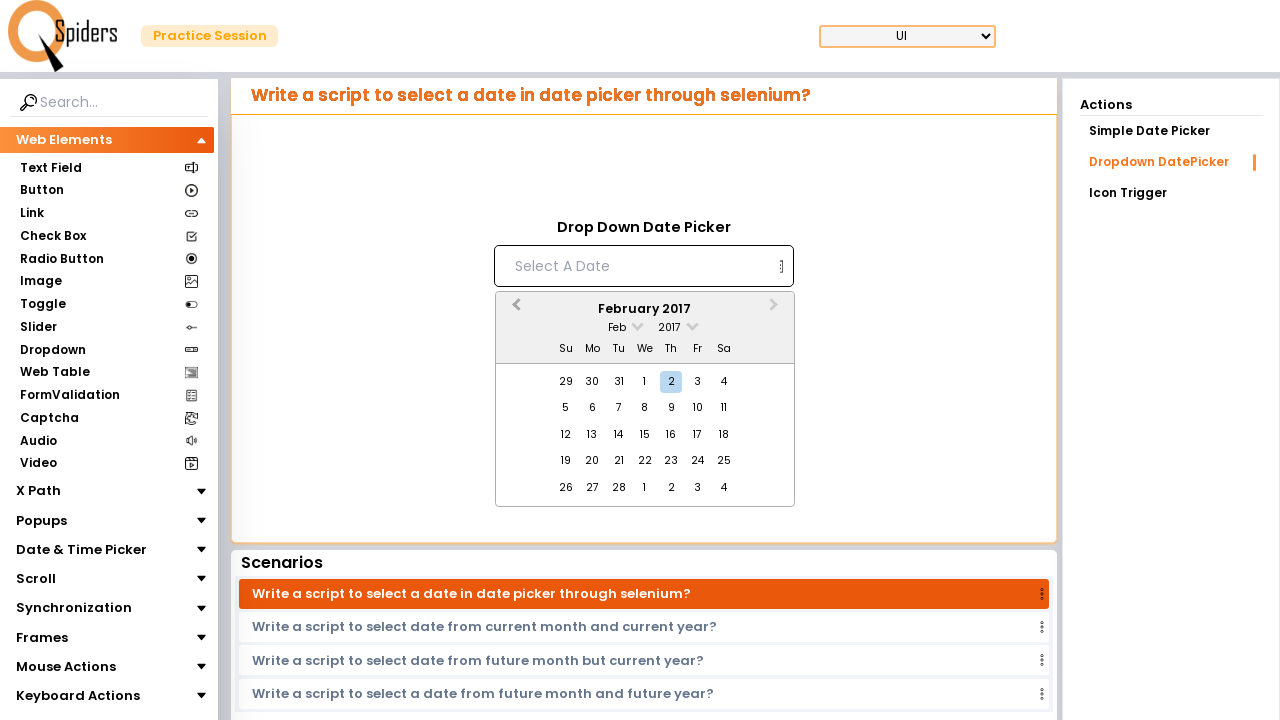

Clicked previous month button to navigate backwards at (514, 310) on xpath=//*[@id="demoUI"]/main/section/article/aside/div/aside/div/article/div/div
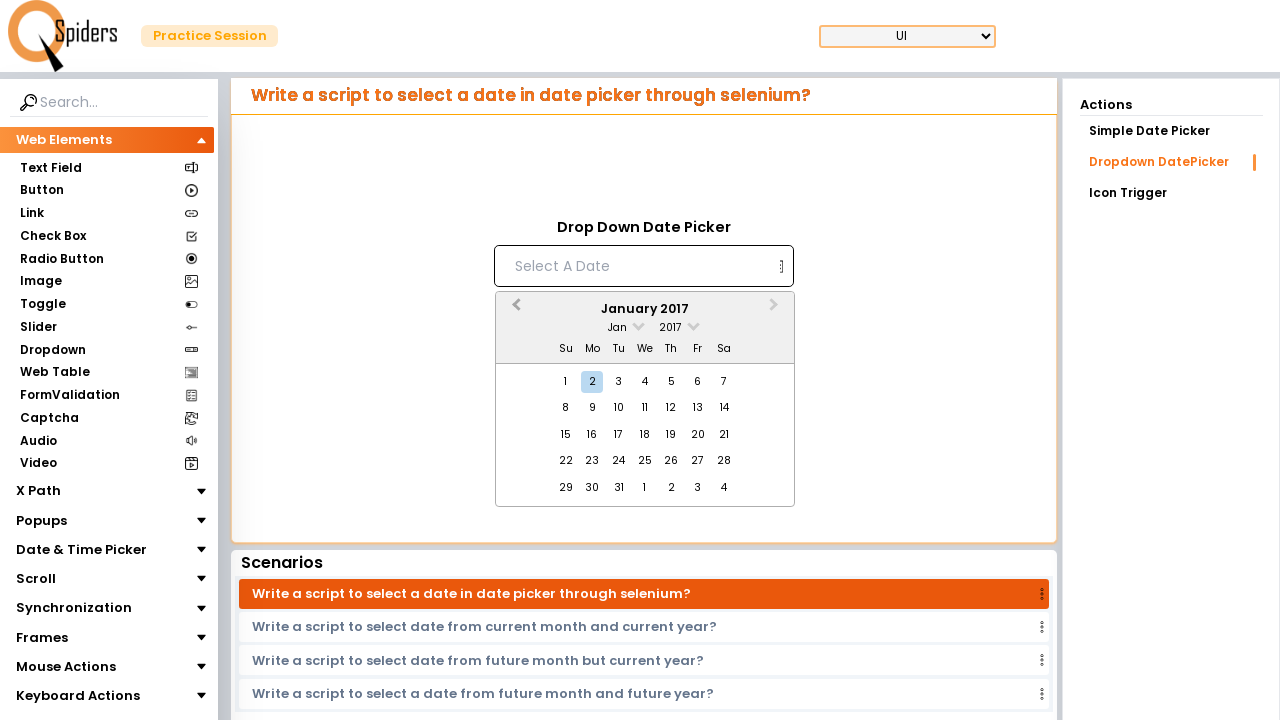

Waited 200ms for calendar to update
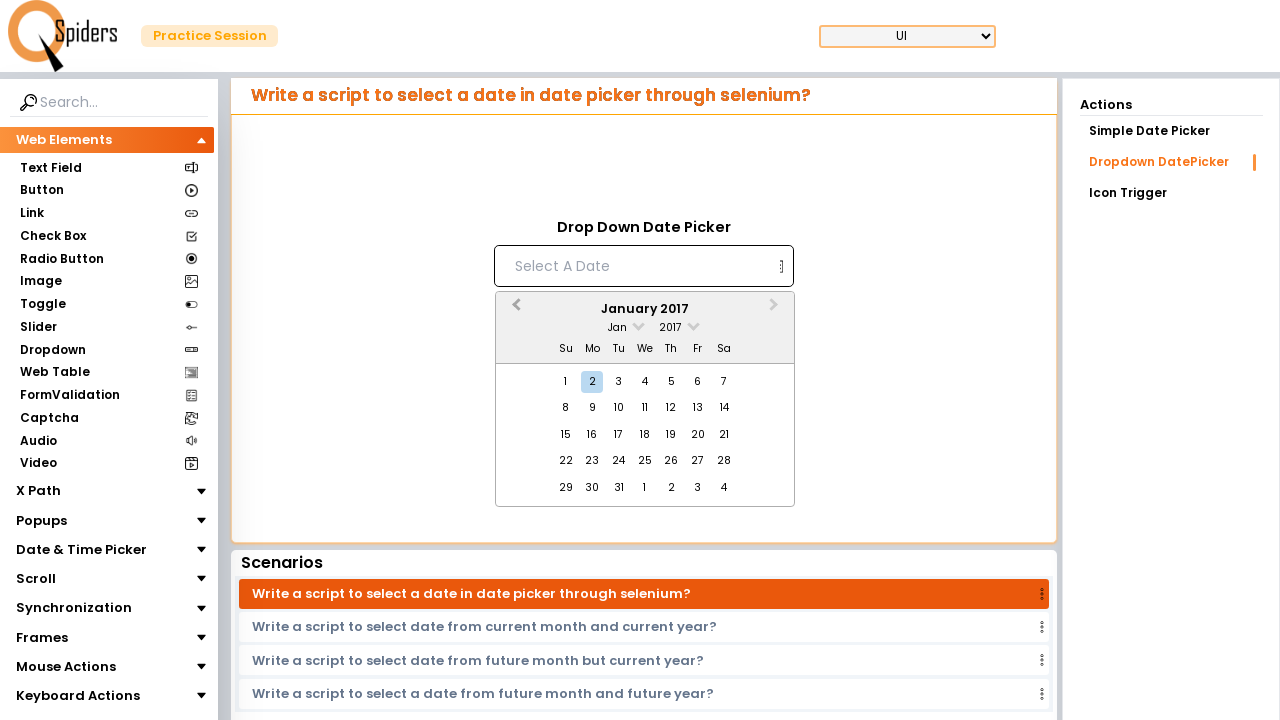

Retrieved current month/year display: January 2017
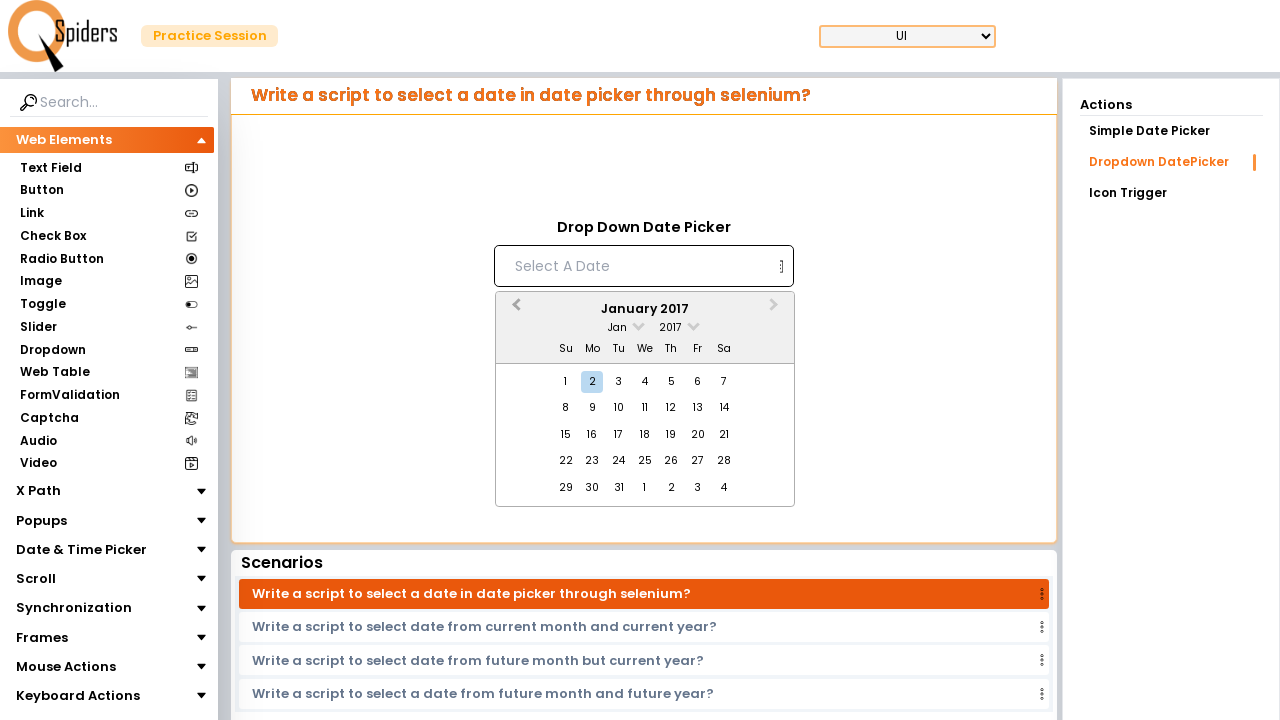

Clicked previous month button to navigate backwards at (514, 310) on xpath=//*[@id="demoUI"]/main/section/article/aside/div/aside/div/article/div/div
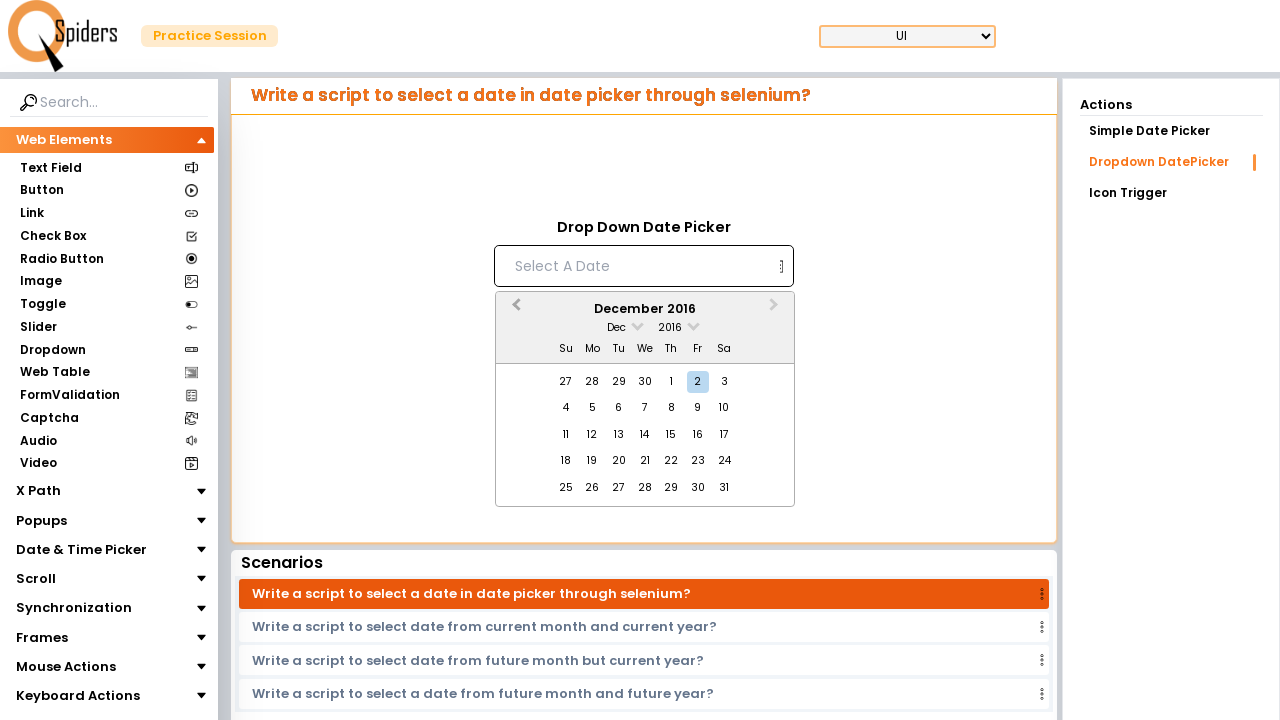

Waited 200ms for calendar to update
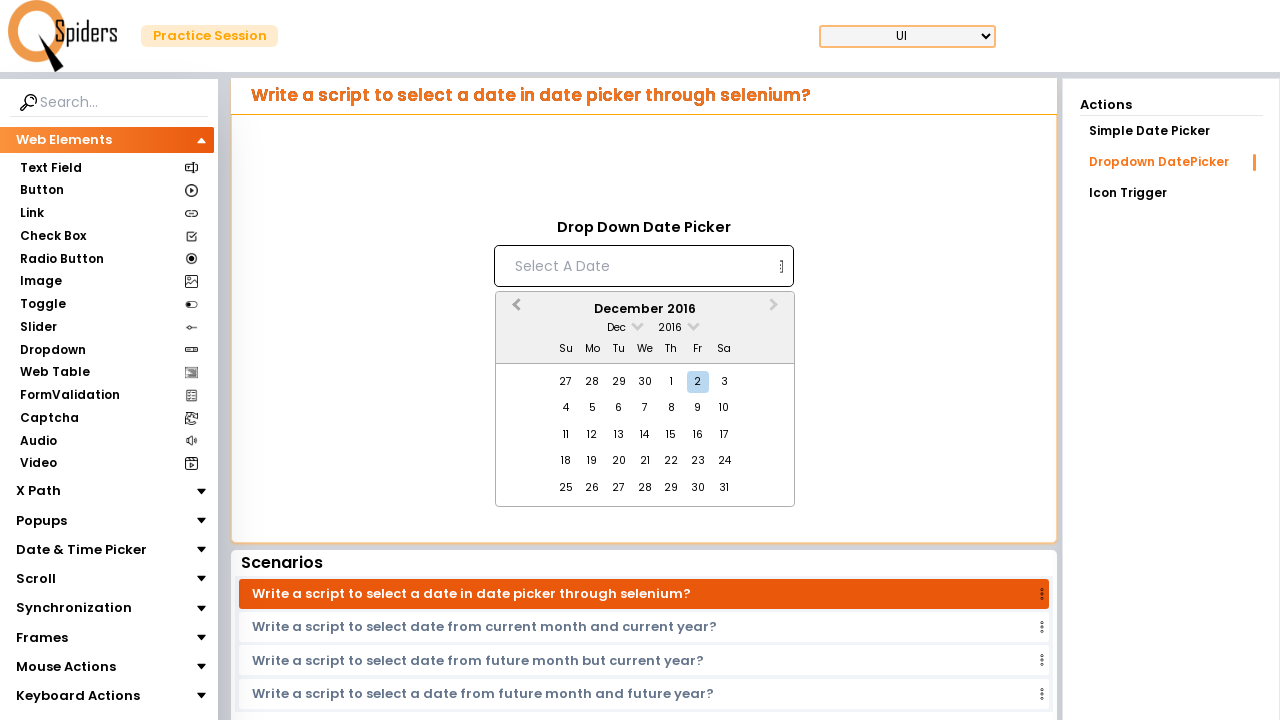

Retrieved current month/year display: December 2016
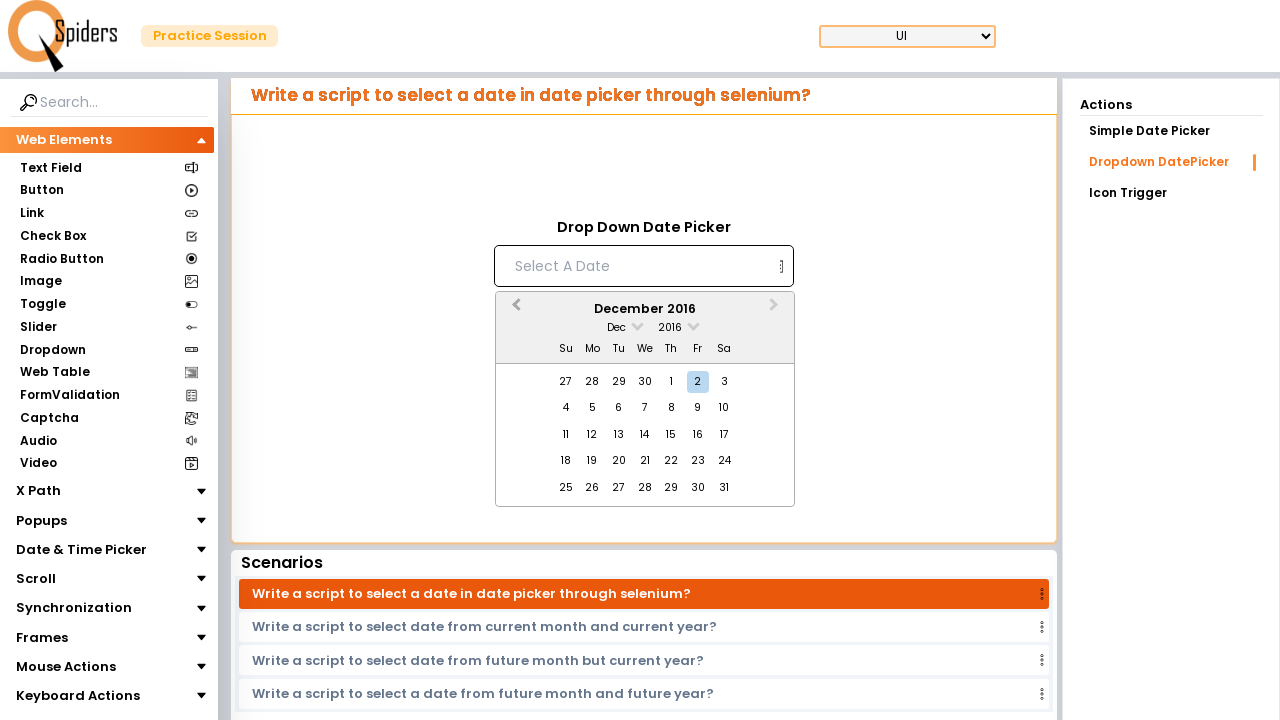

Clicked previous month button to navigate backwards at (514, 310) on xpath=//*[@id="demoUI"]/main/section/article/aside/div/aside/div/article/div/div
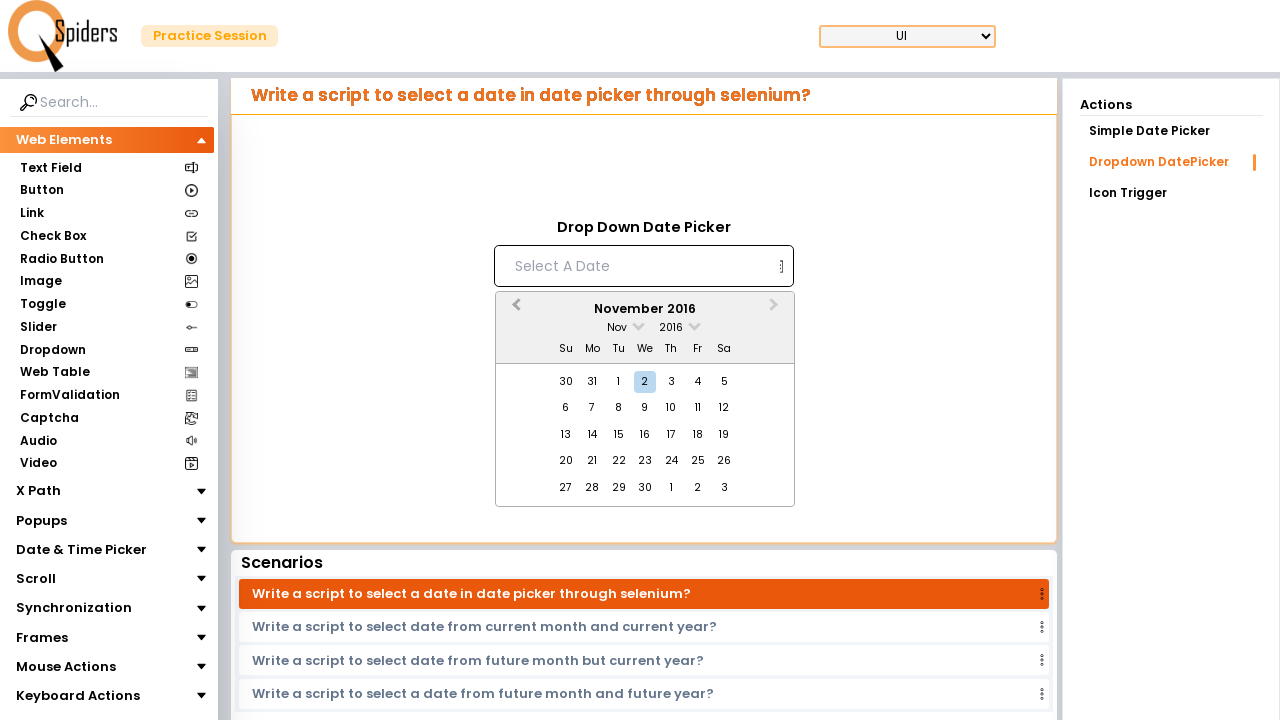

Waited 200ms for calendar to update
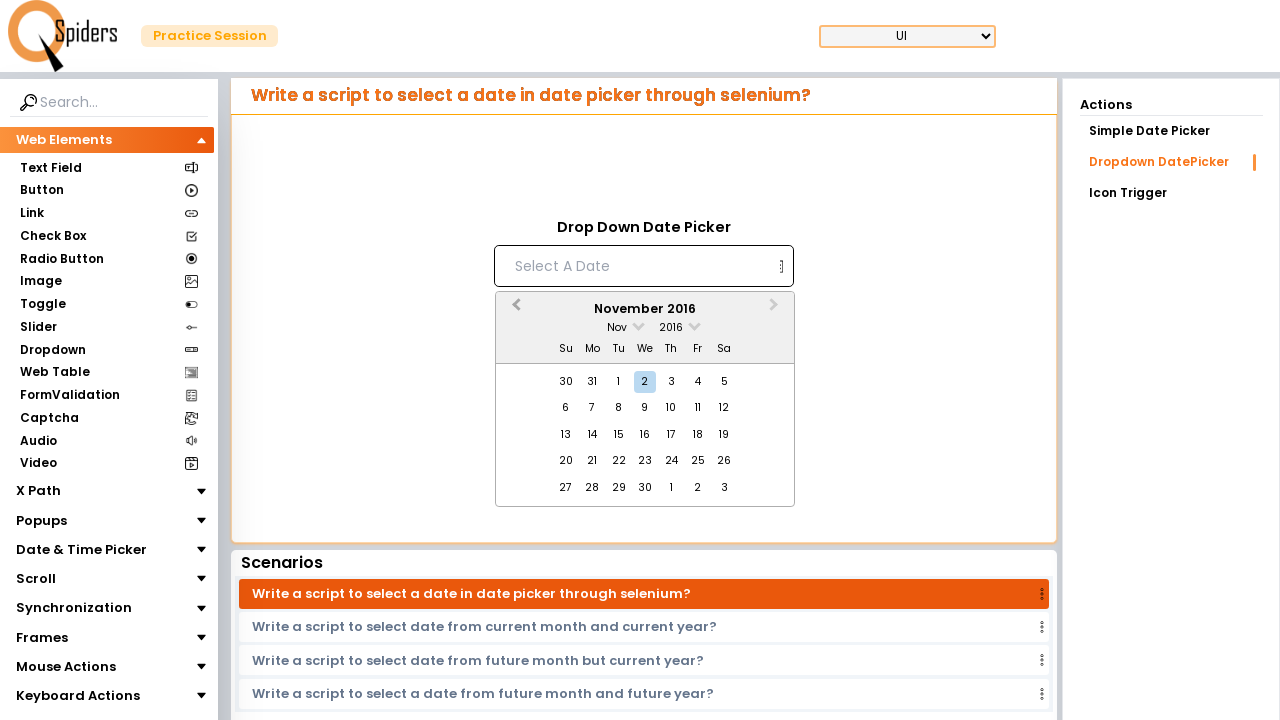

Retrieved current month/year display: November 2016
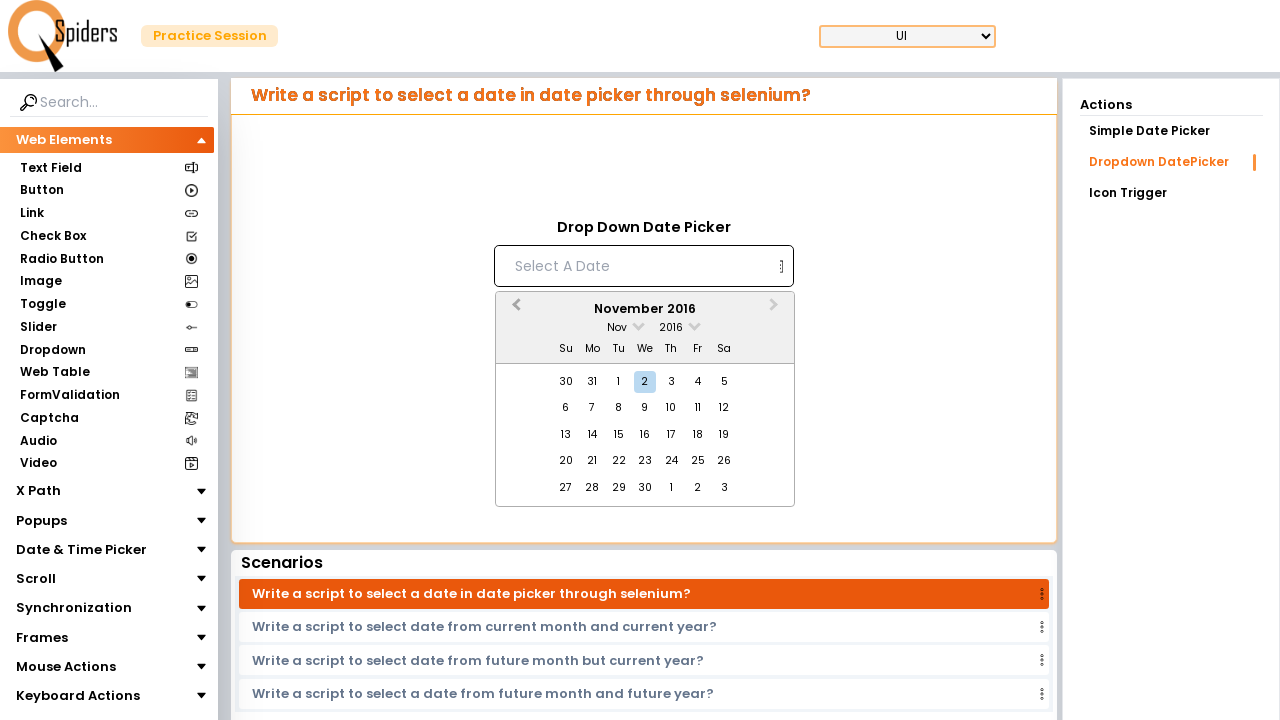

Clicked previous month button to navigate backwards at (514, 310) on xpath=//*[@id="demoUI"]/main/section/article/aside/div/aside/div/article/div/div
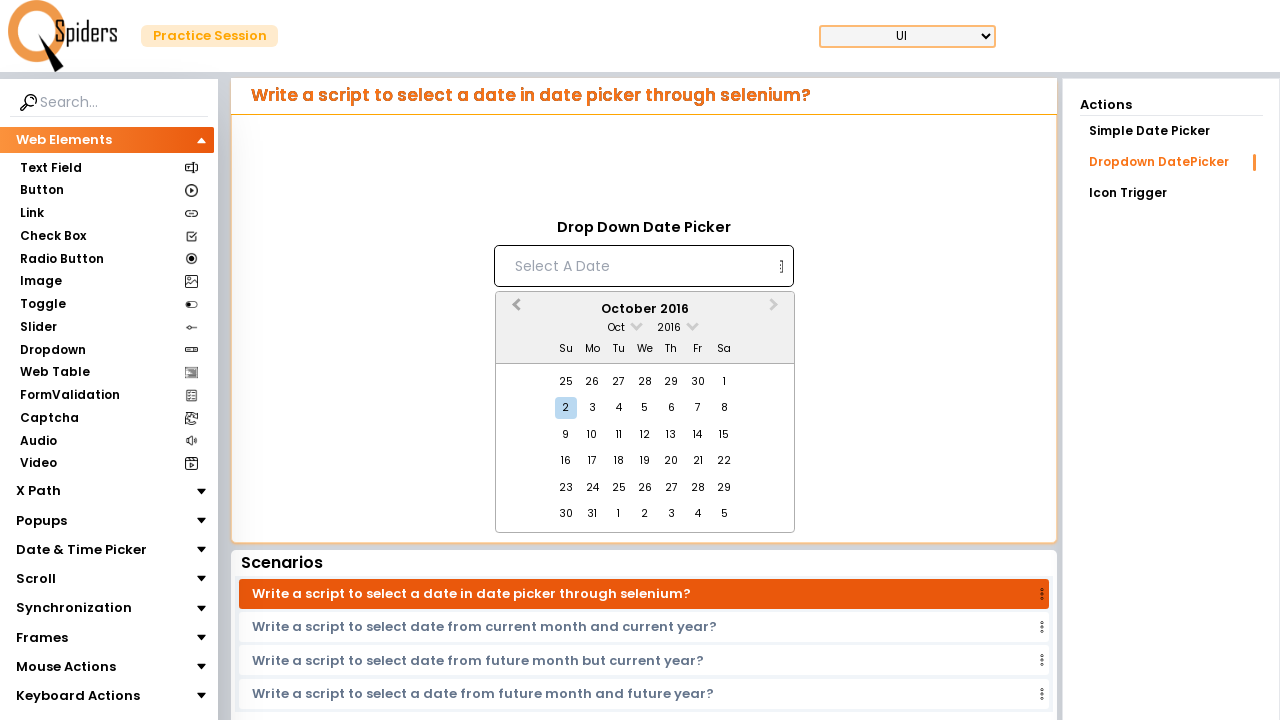

Waited 200ms for calendar to update
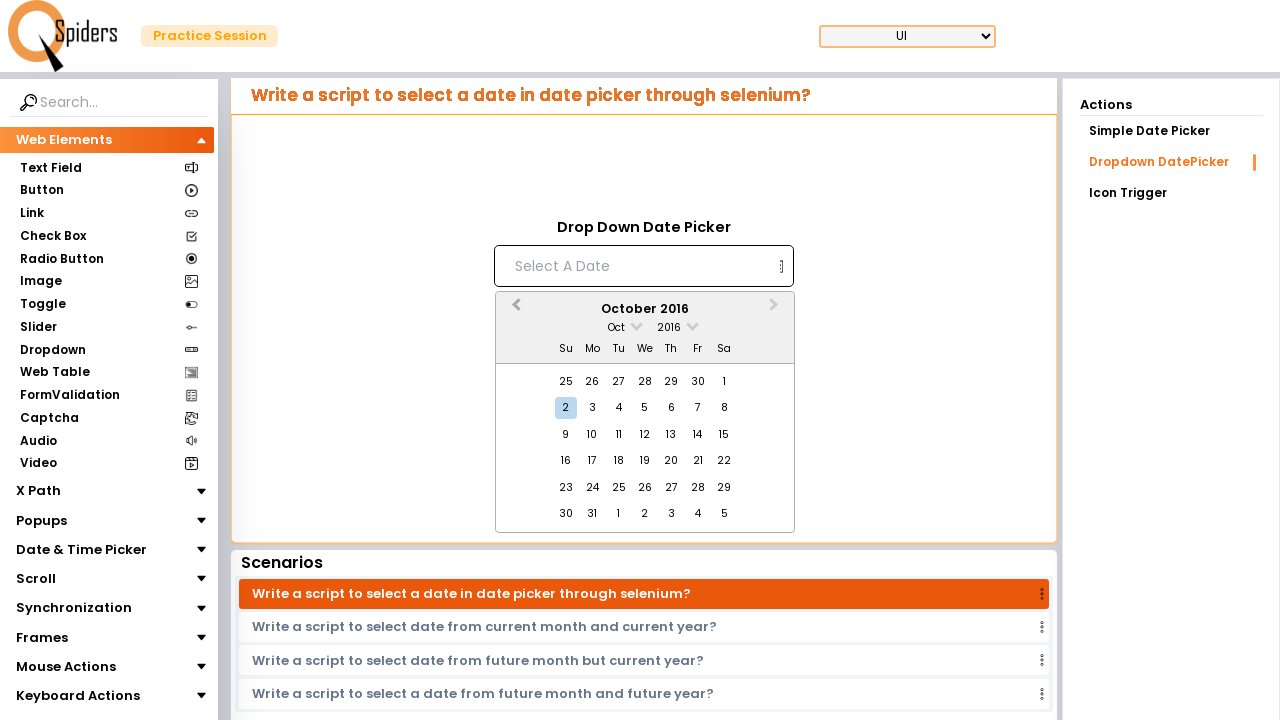

Retrieved current month/year display: October 2016
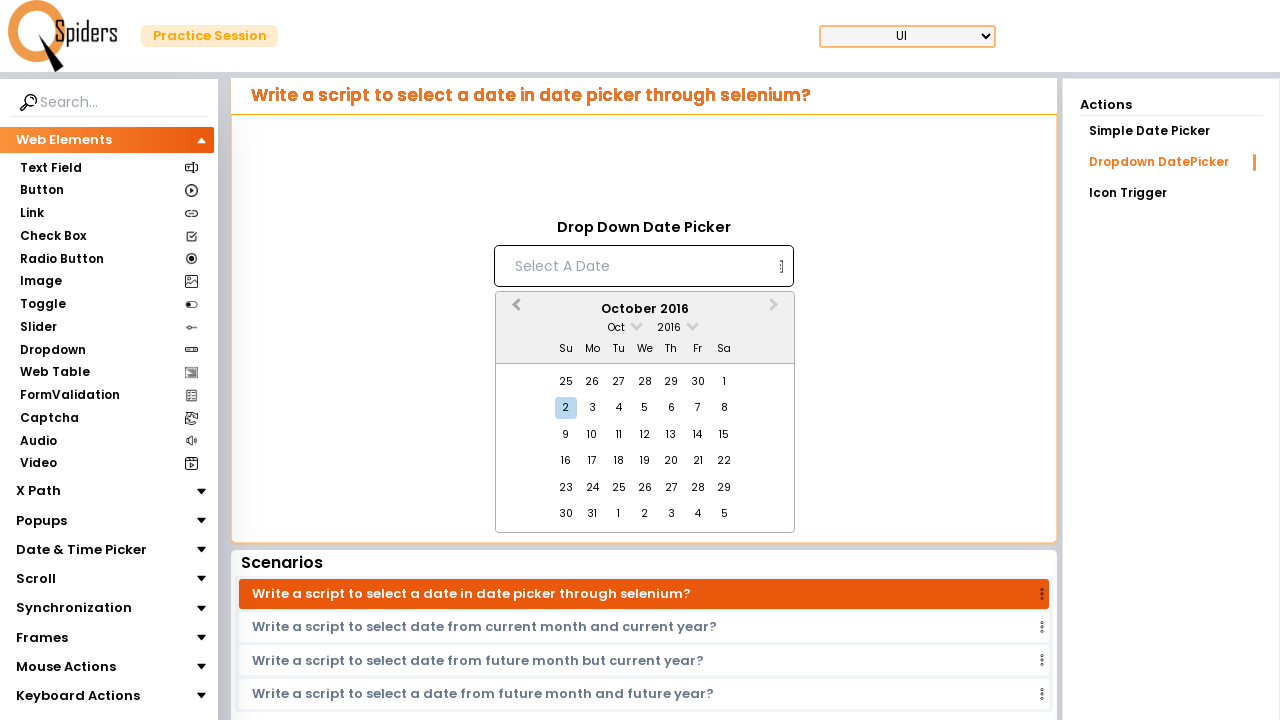

Clicked previous month button to navigate backwards at (514, 310) on xpath=//*[@id="demoUI"]/main/section/article/aside/div/aside/div/article/div/div
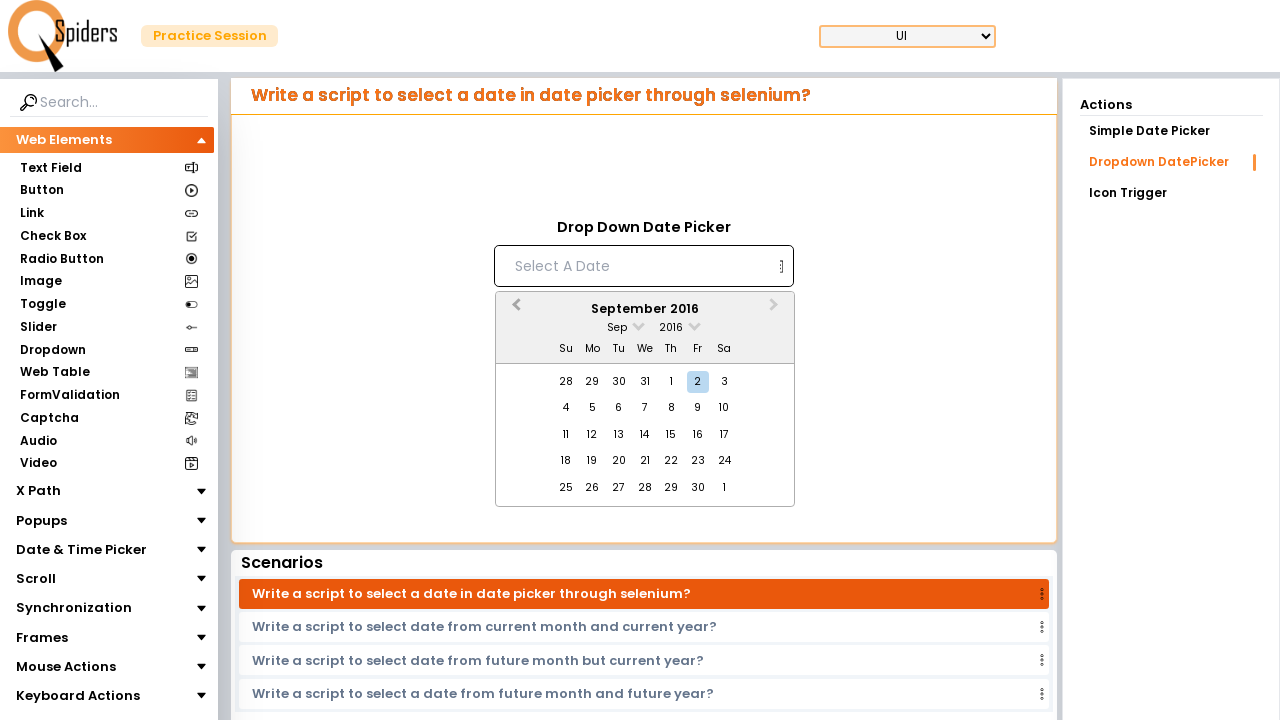

Waited 200ms for calendar to update
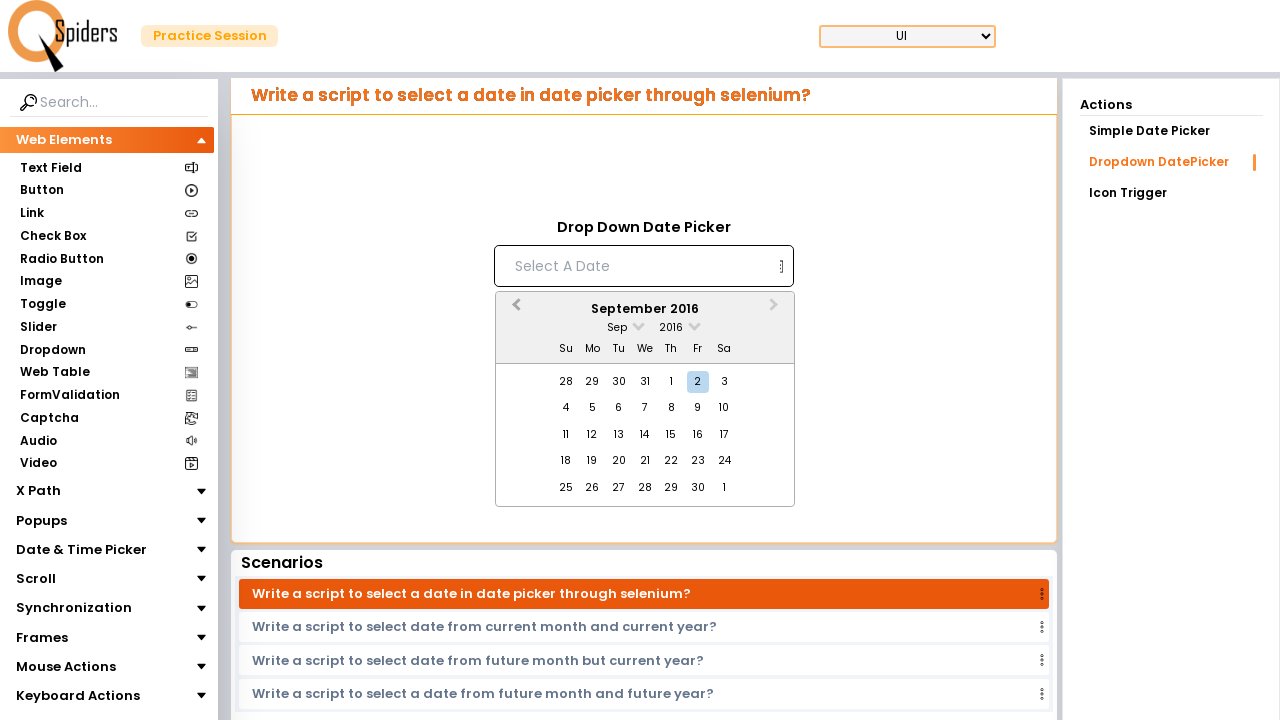

Retrieved current month/year display: September 2016
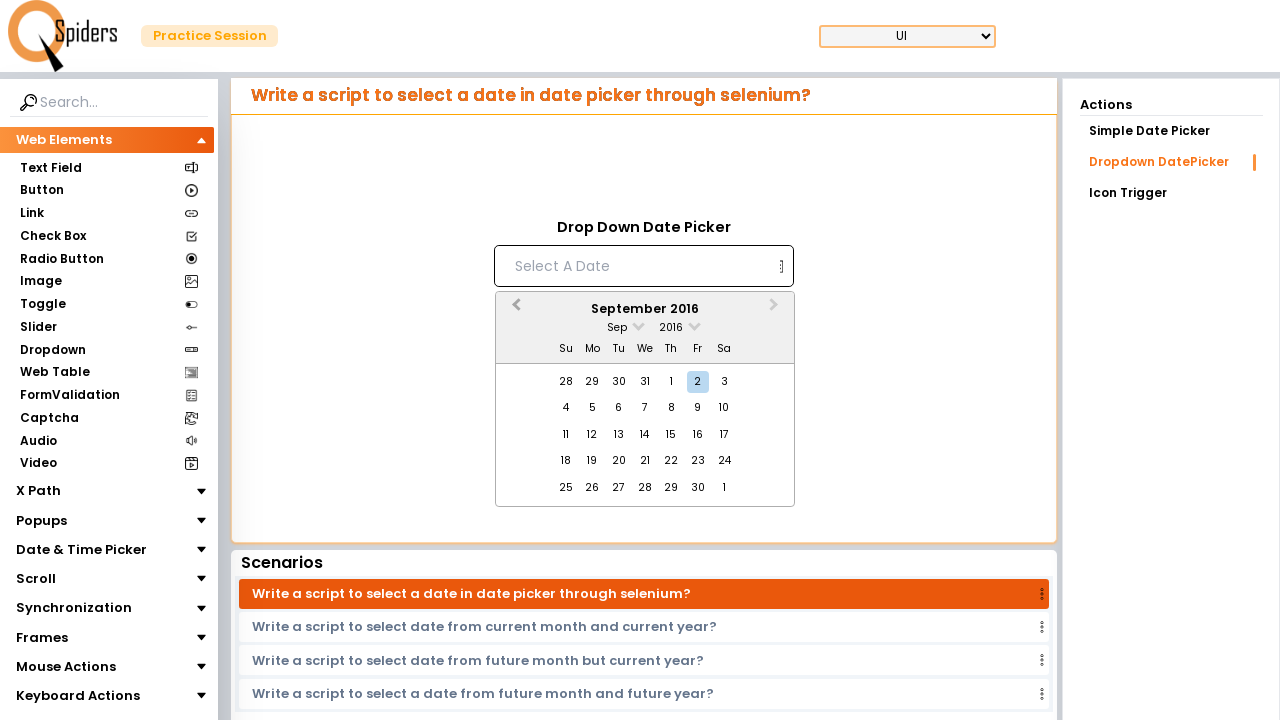

Clicked previous month button to navigate backwards at (514, 310) on xpath=//*[@id="demoUI"]/main/section/article/aside/div/aside/div/article/div/div
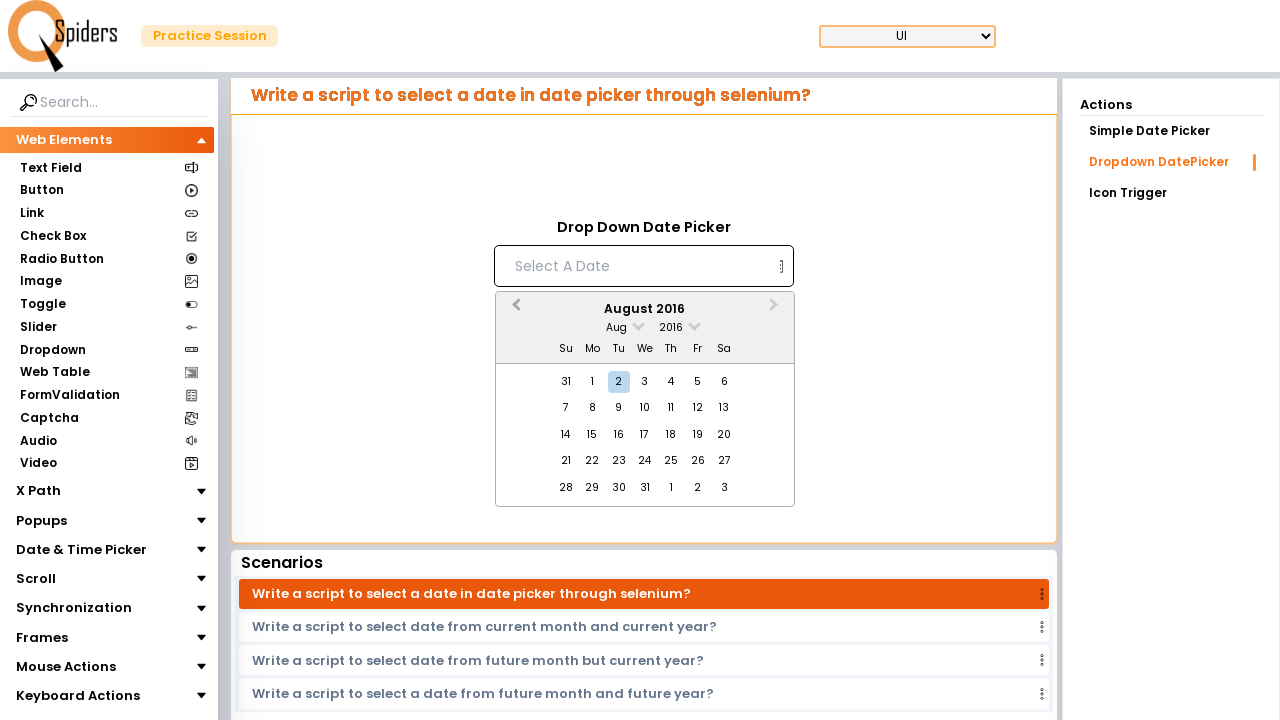

Waited 200ms for calendar to update
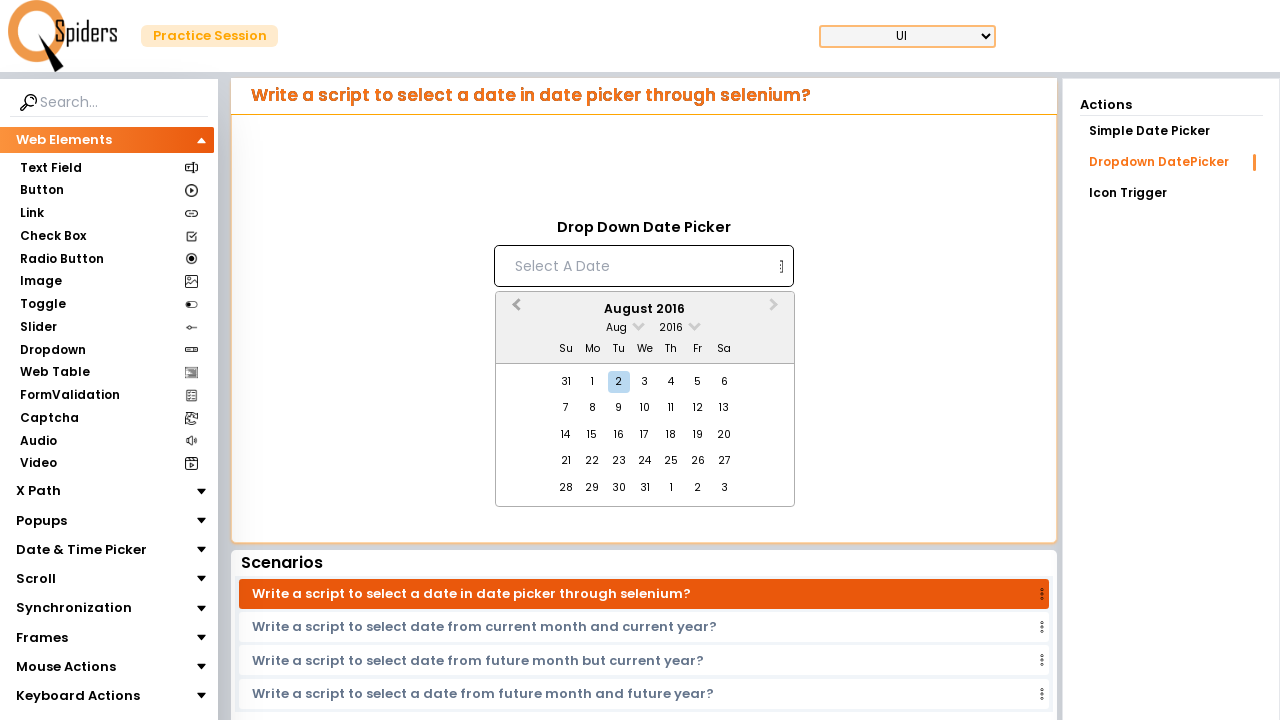

Retrieved current month/year display: August 2016
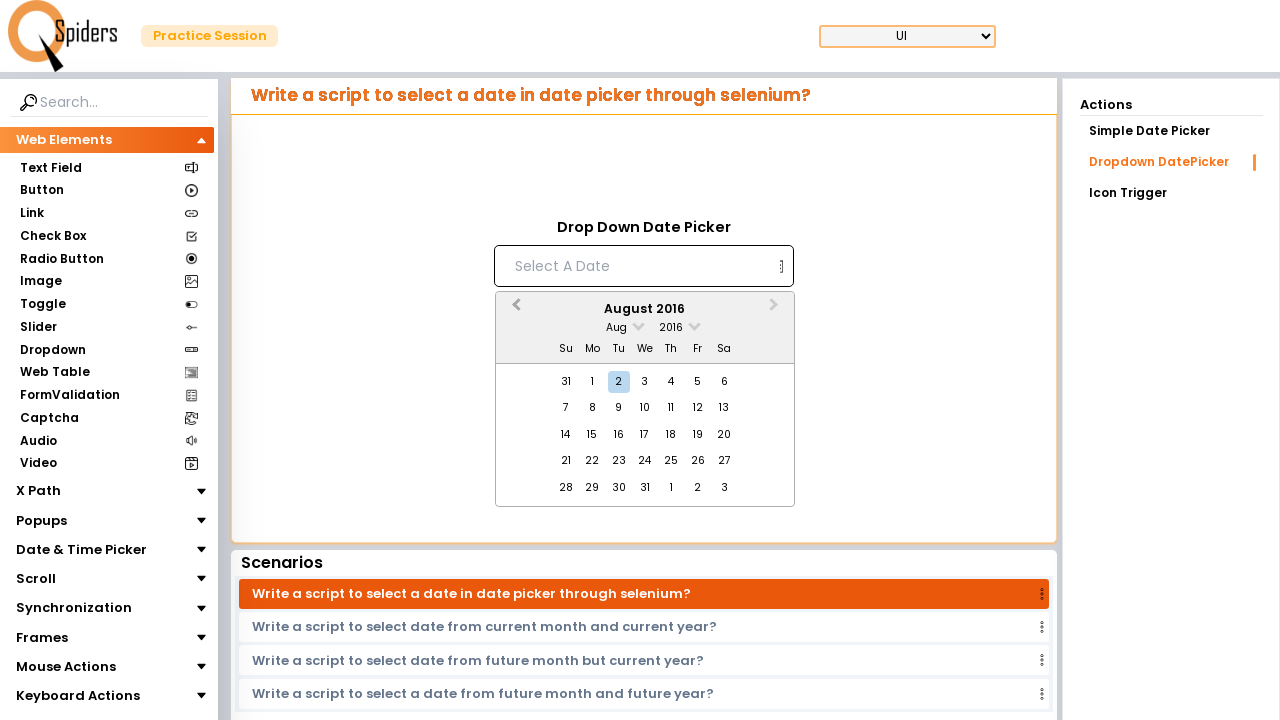

Clicked previous month button to navigate backwards at (514, 310) on xpath=//*[@id="demoUI"]/main/section/article/aside/div/aside/div/article/div/div
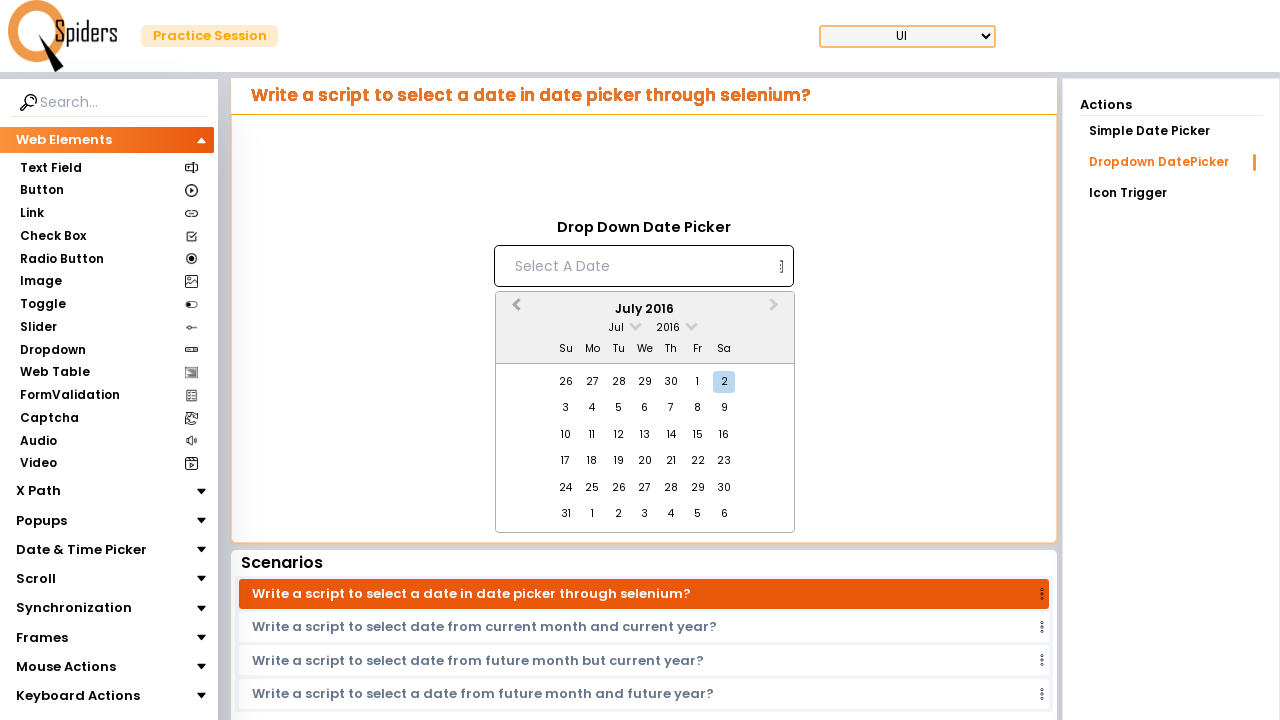

Waited 200ms for calendar to update
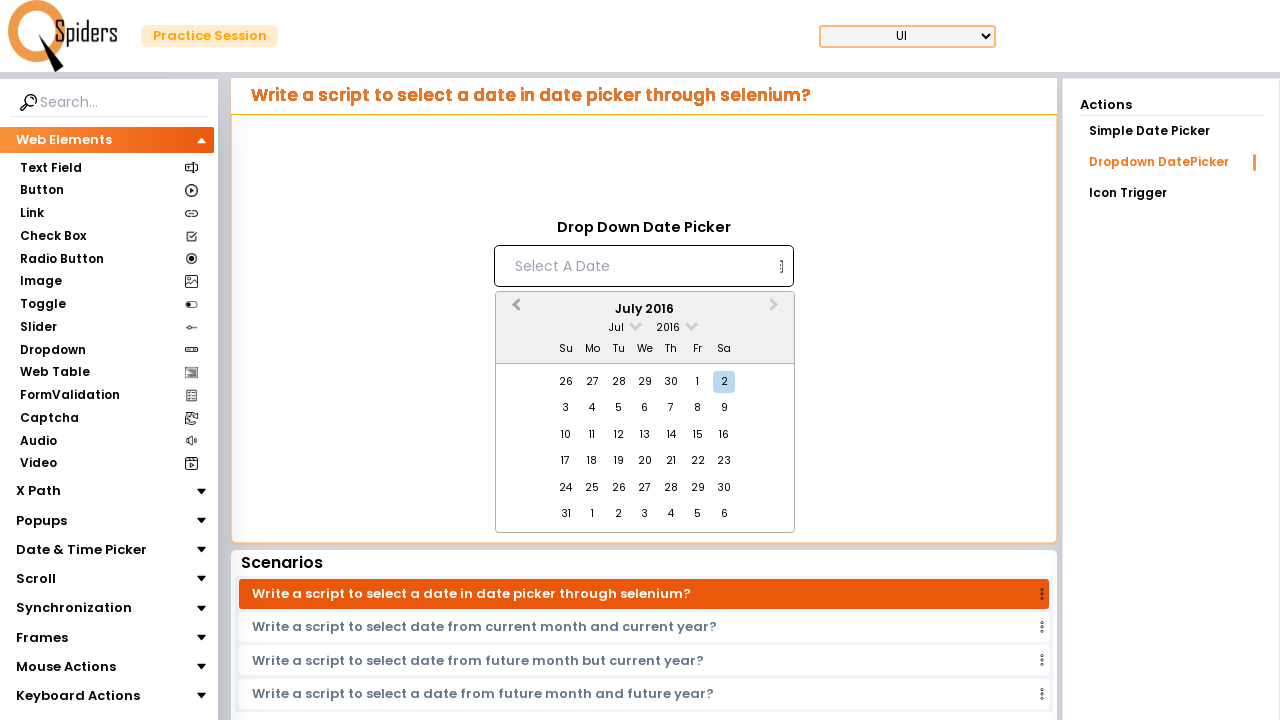

Retrieved current month/year display: July 2016
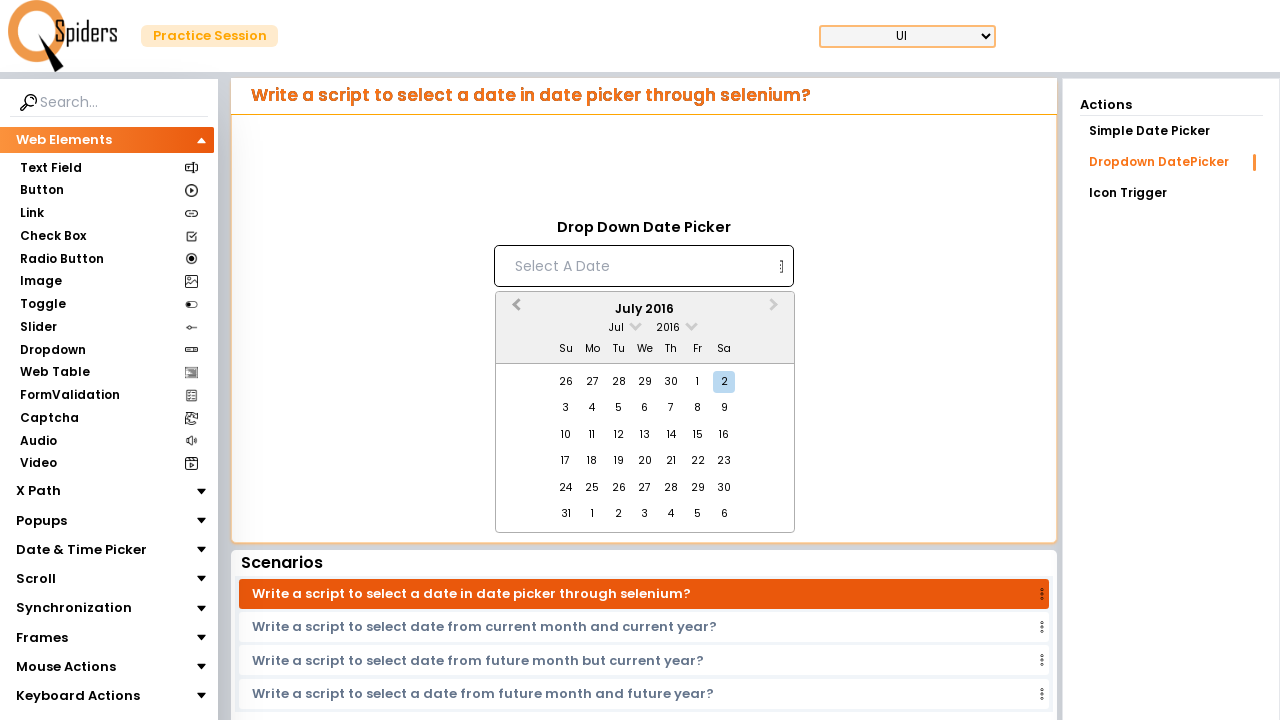

Clicked previous month button to navigate backwards at (514, 310) on xpath=//*[@id="demoUI"]/main/section/article/aside/div/aside/div/article/div/div
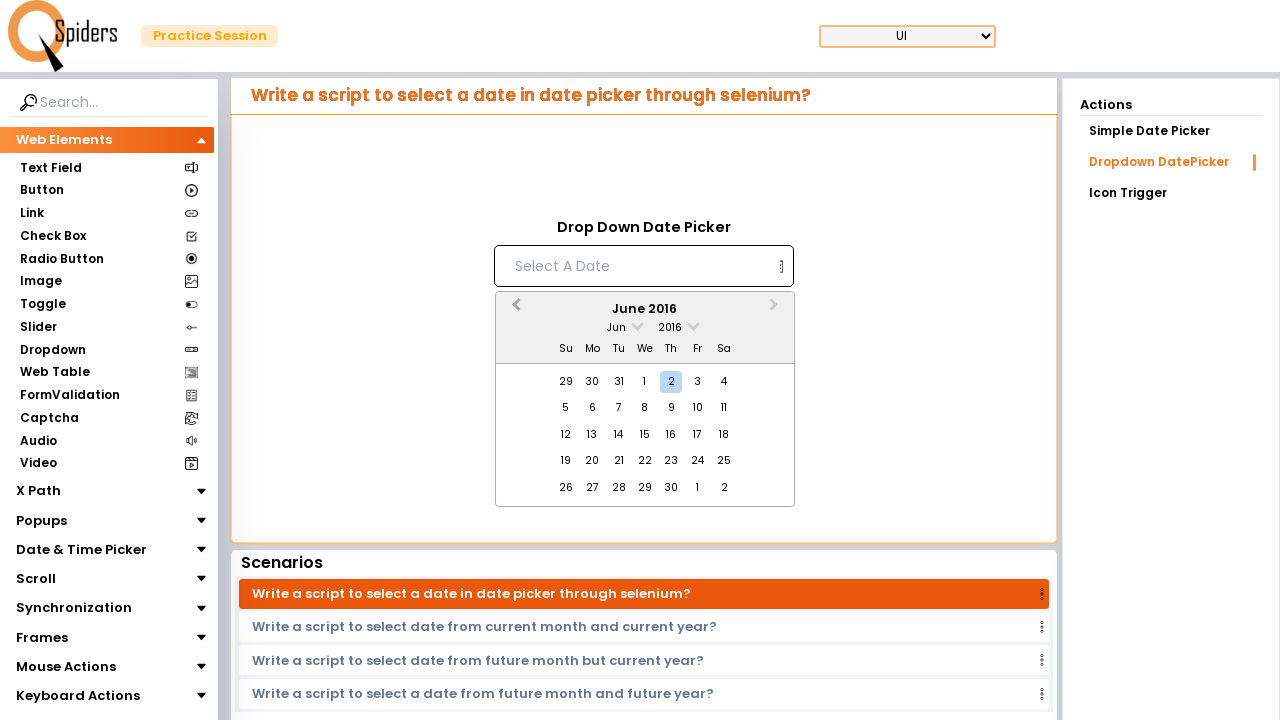

Waited 200ms for calendar to update
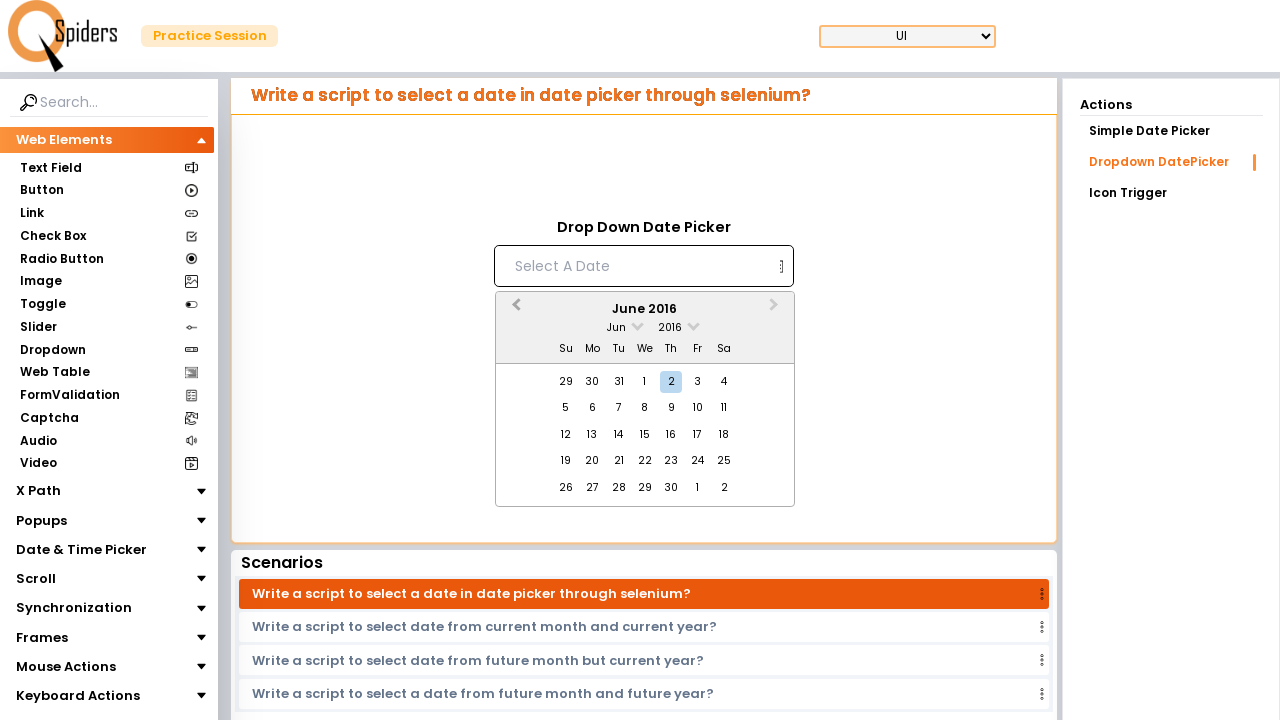

Retrieved current month/year display: June 2016
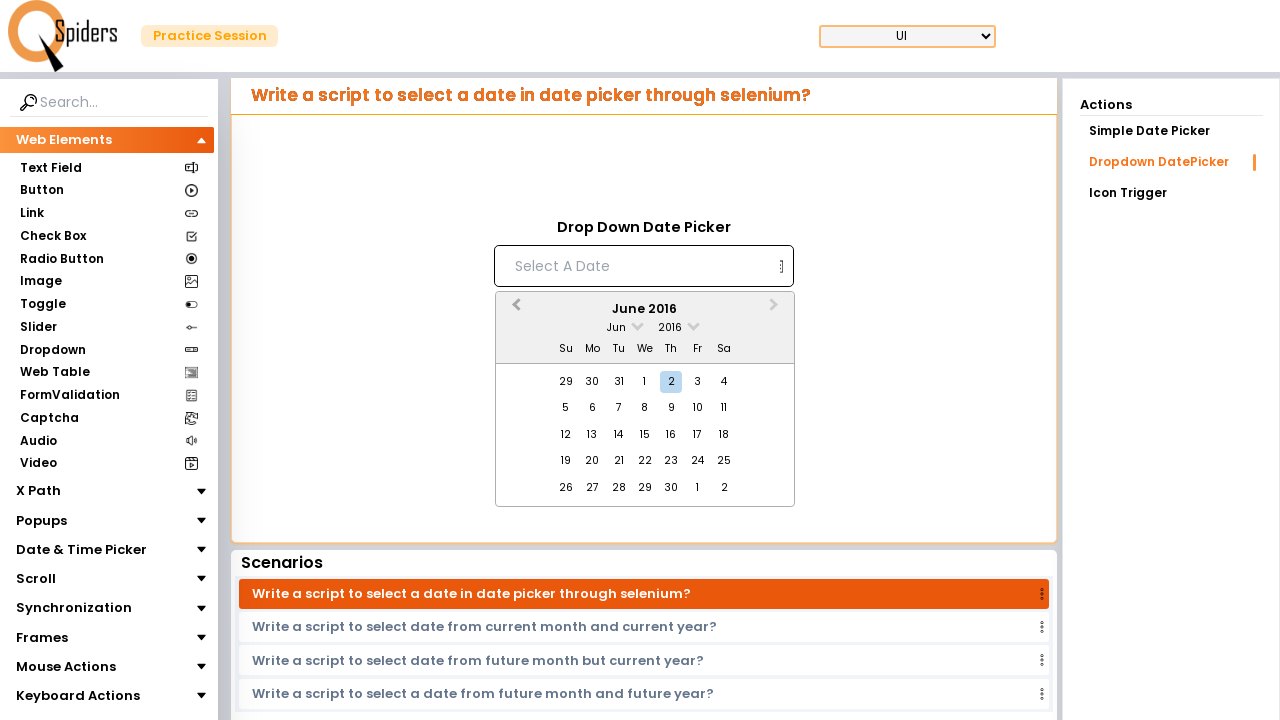

Clicked previous month button to navigate backwards at (514, 310) on xpath=//*[@id="demoUI"]/main/section/article/aside/div/aside/div/article/div/div
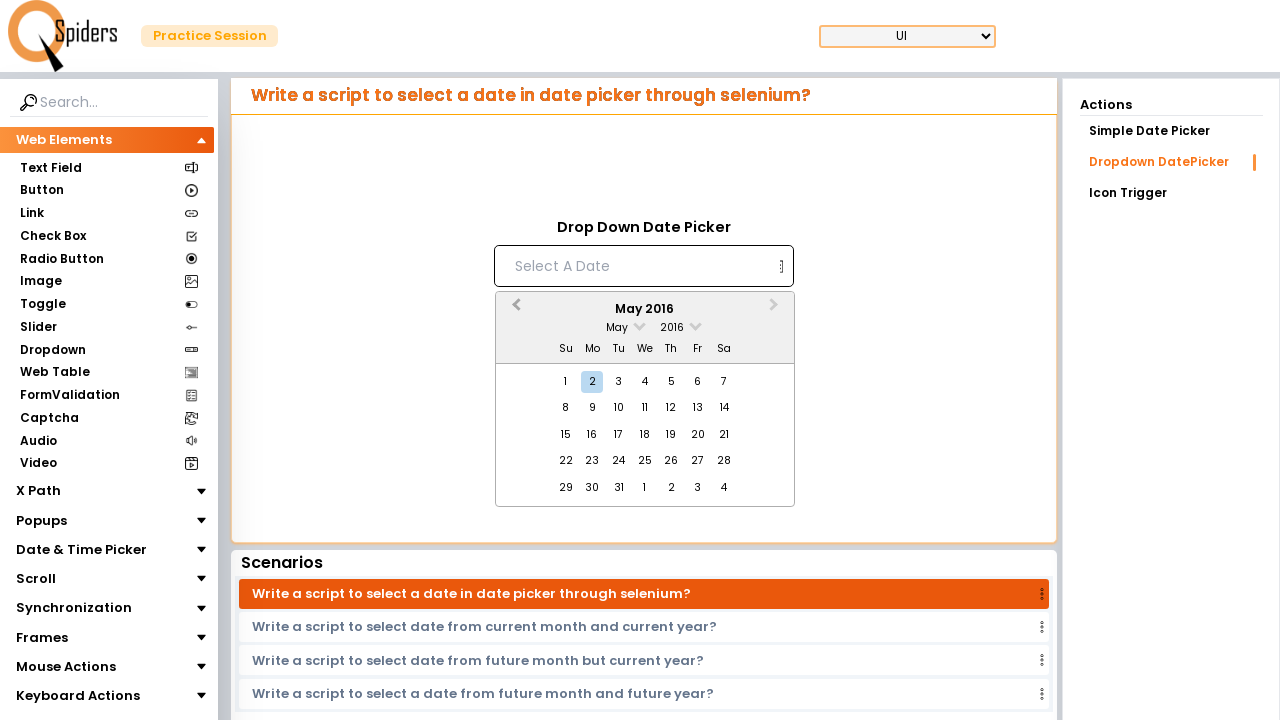

Waited 200ms for calendar to update
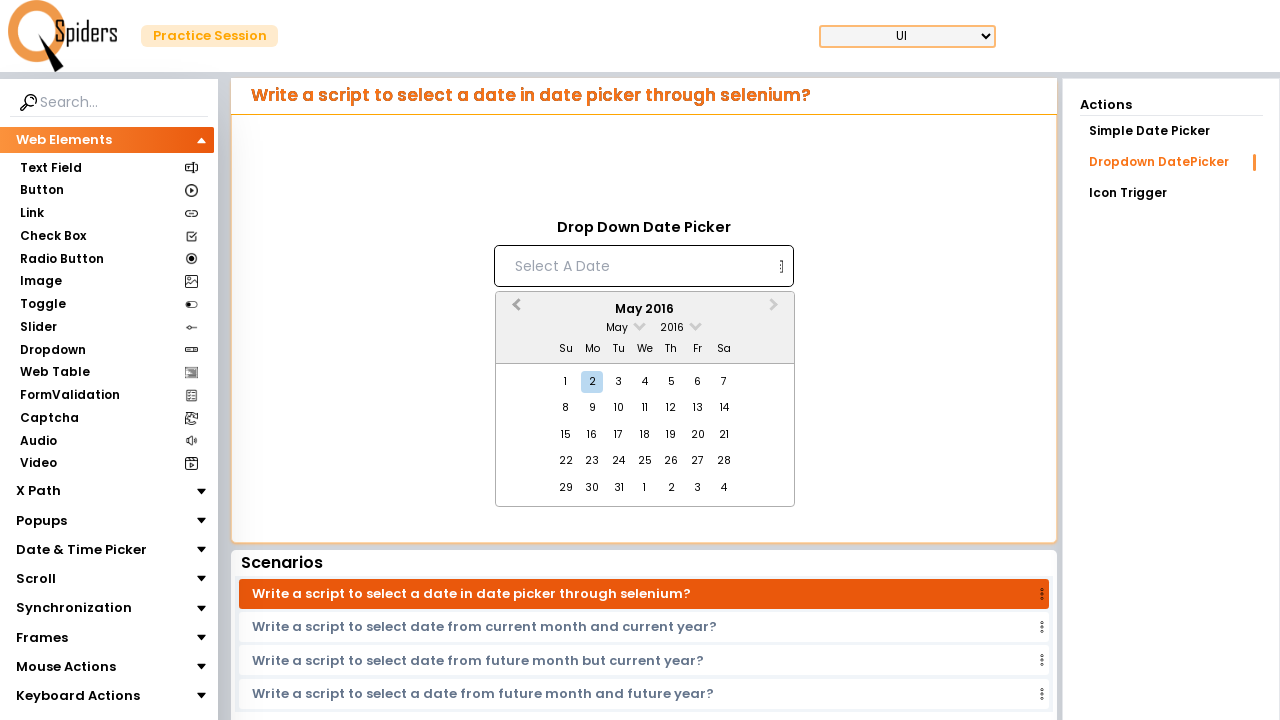

Retrieved current month/year display: May 2016
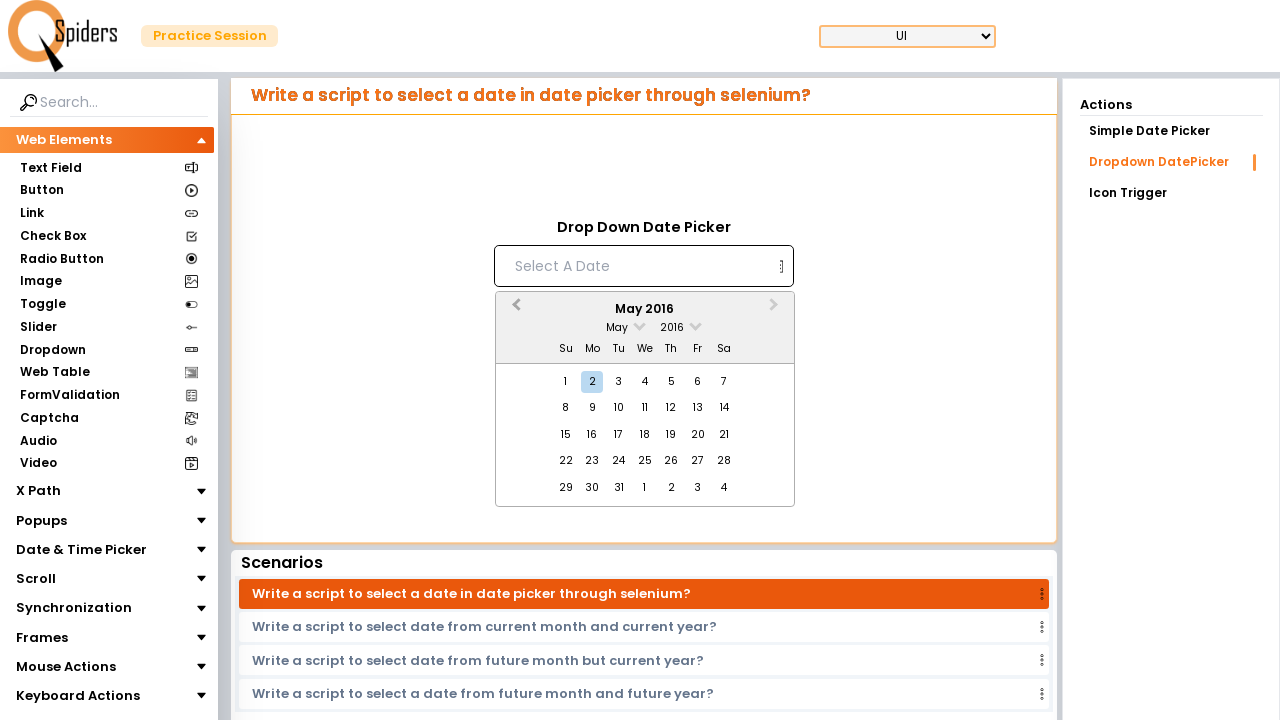

Clicked previous month button to navigate backwards at (514, 310) on xpath=//*[@id="demoUI"]/main/section/article/aside/div/aside/div/article/div/div
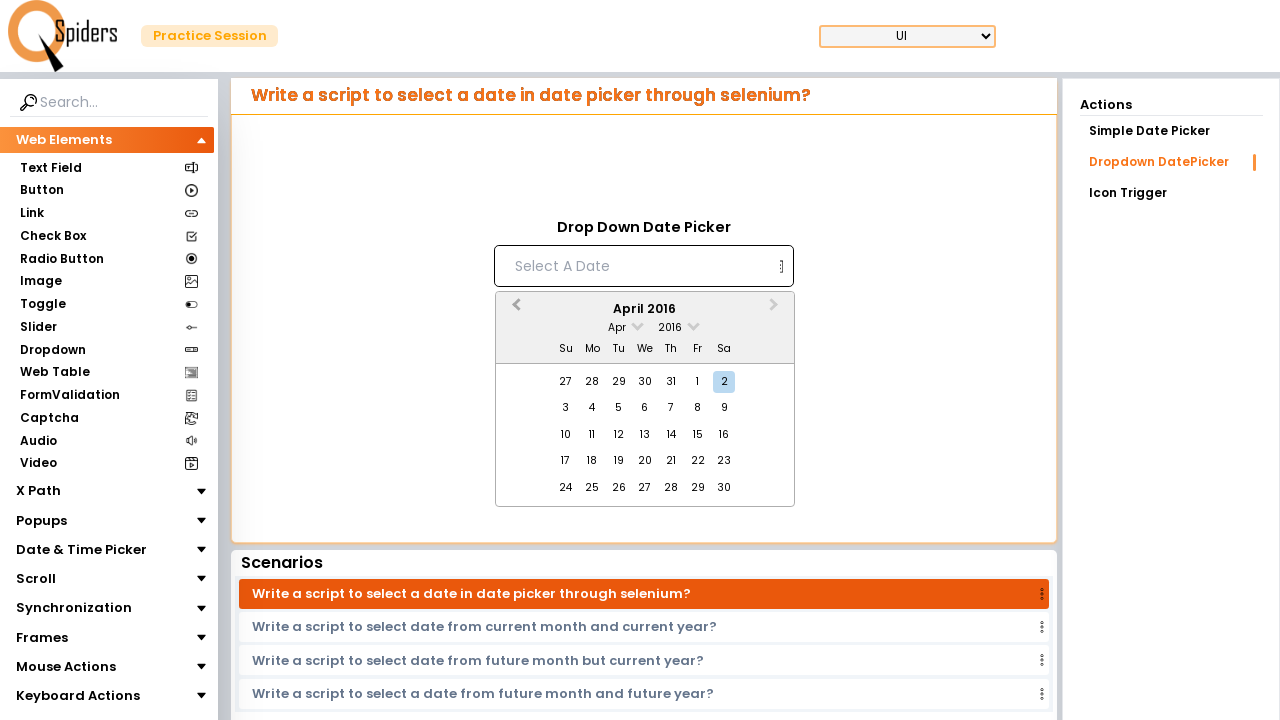

Waited 200ms for calendar to update
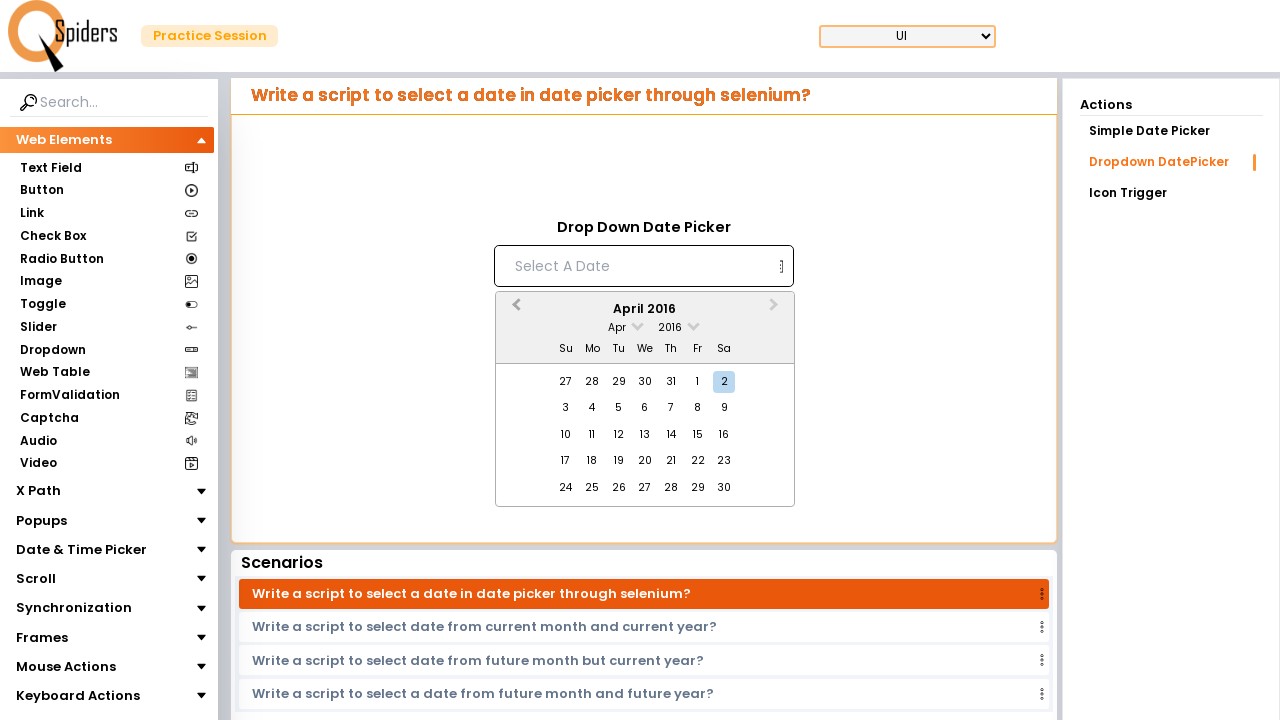

Retrieved current month/year display: April 2016
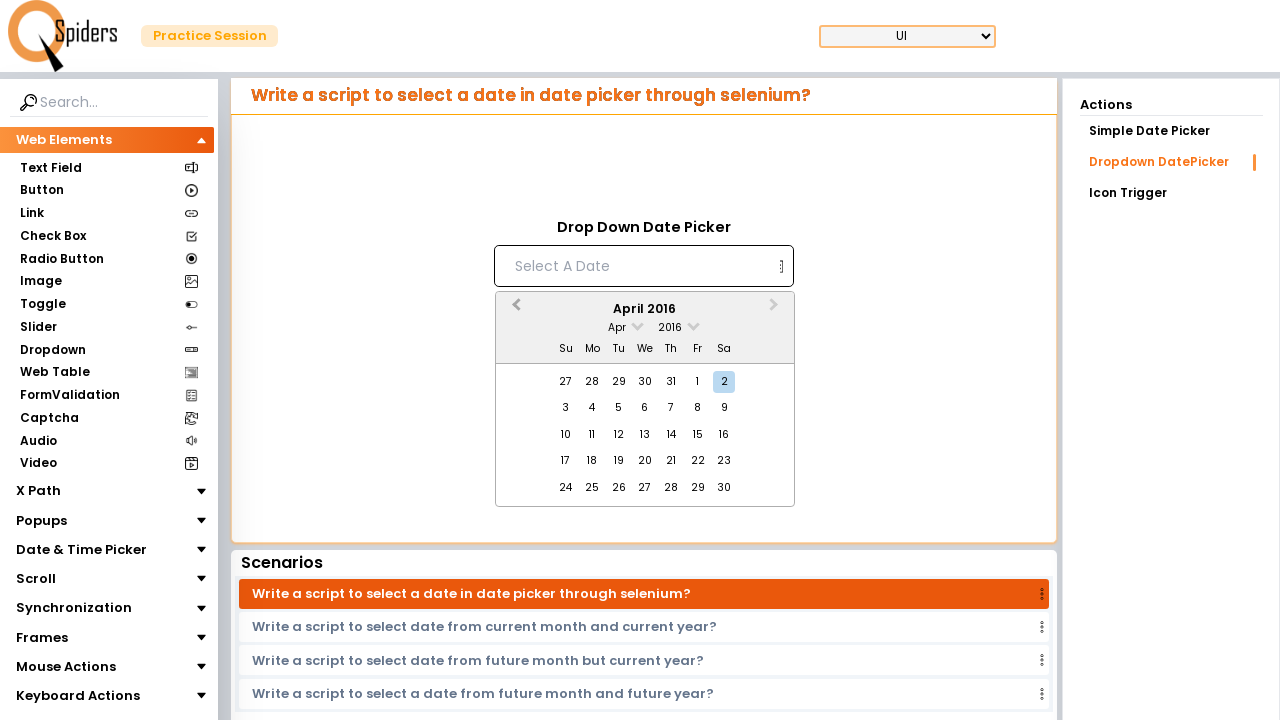

Clicked previous month button to navigate backwards at (514, 310) on xpath=//*[@id="demoUI"]/main/section/article/aside/div/aside/div/article/div/div
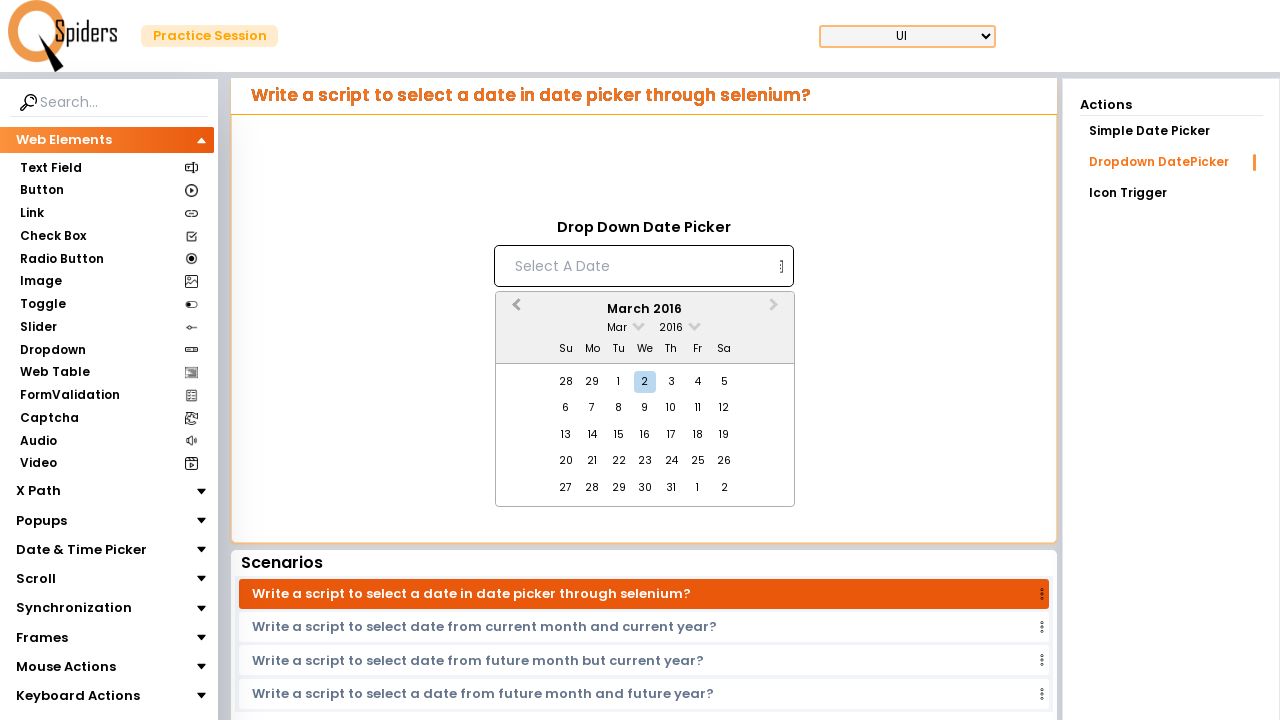

Waited 200ms for calendar to update
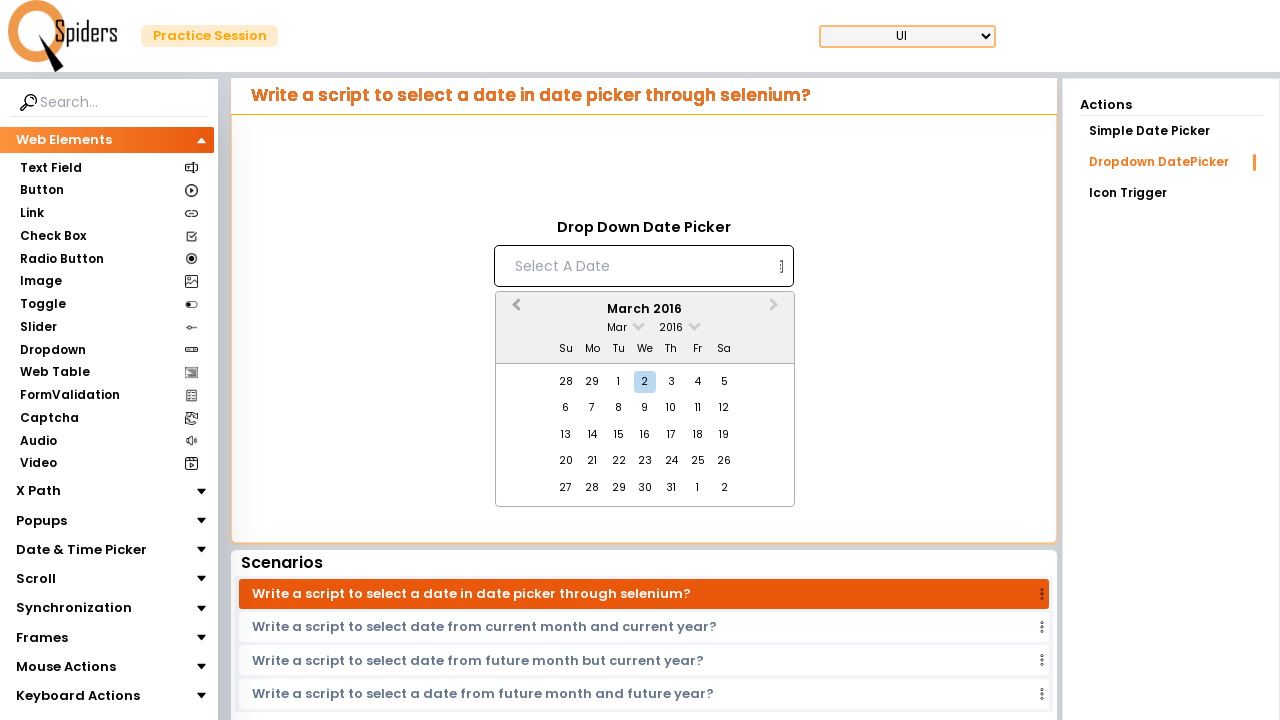

Retrieved current month/year display: March 2016
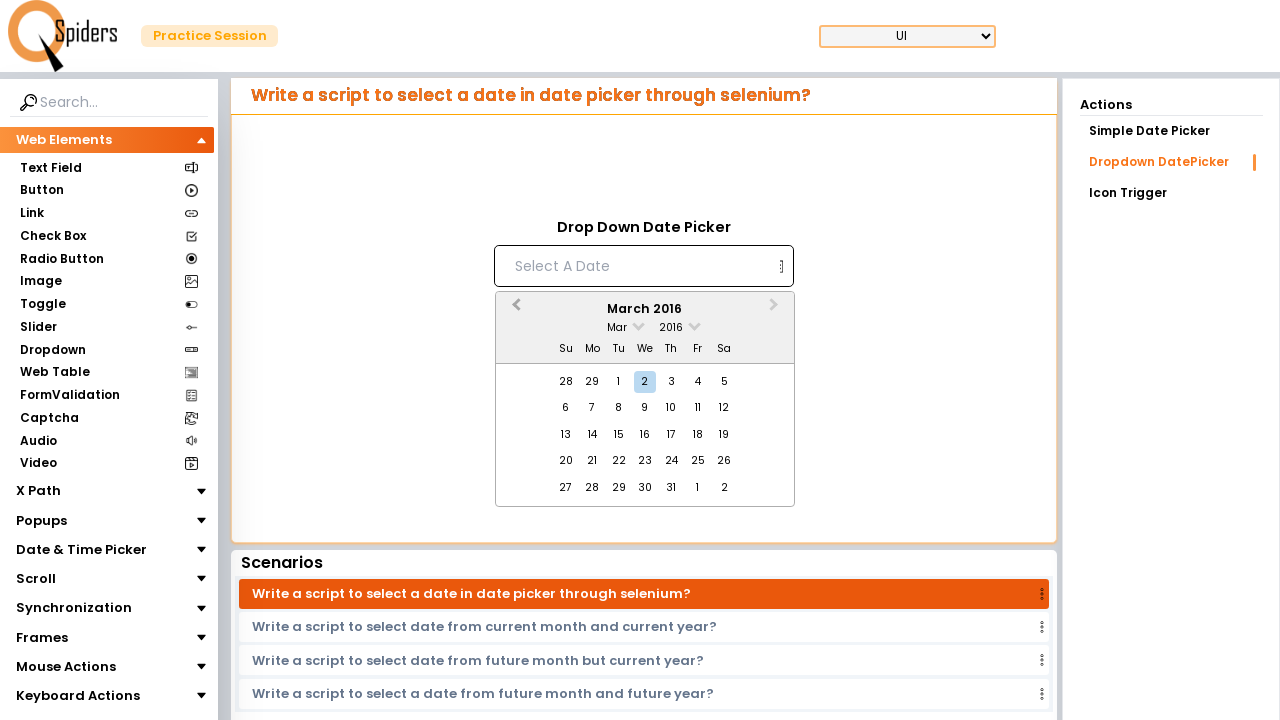

Clicked previous month button to navigate backwards at (514, 310) on xpath=//*[@id="demoUI"]/main/section/article/aside/div/aside/div/article/div/div
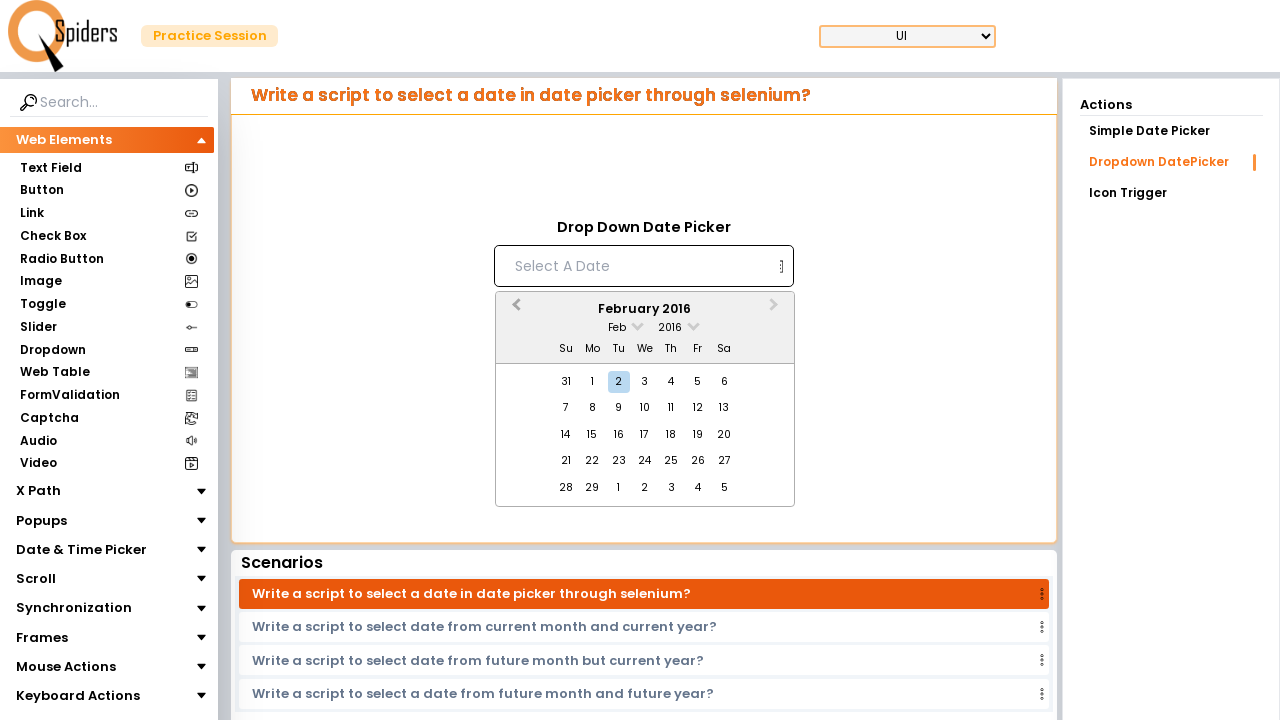

Waited 200ms for calendar to update
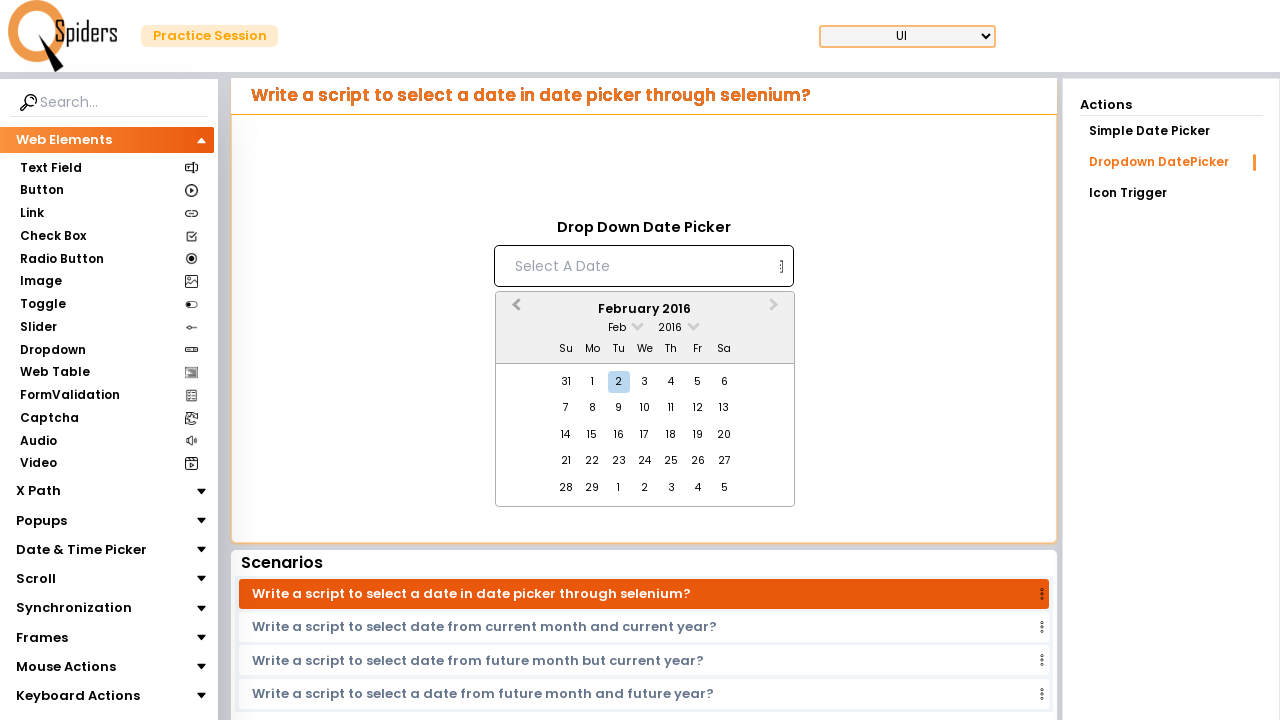

Retrieved current month/year display: February 2016
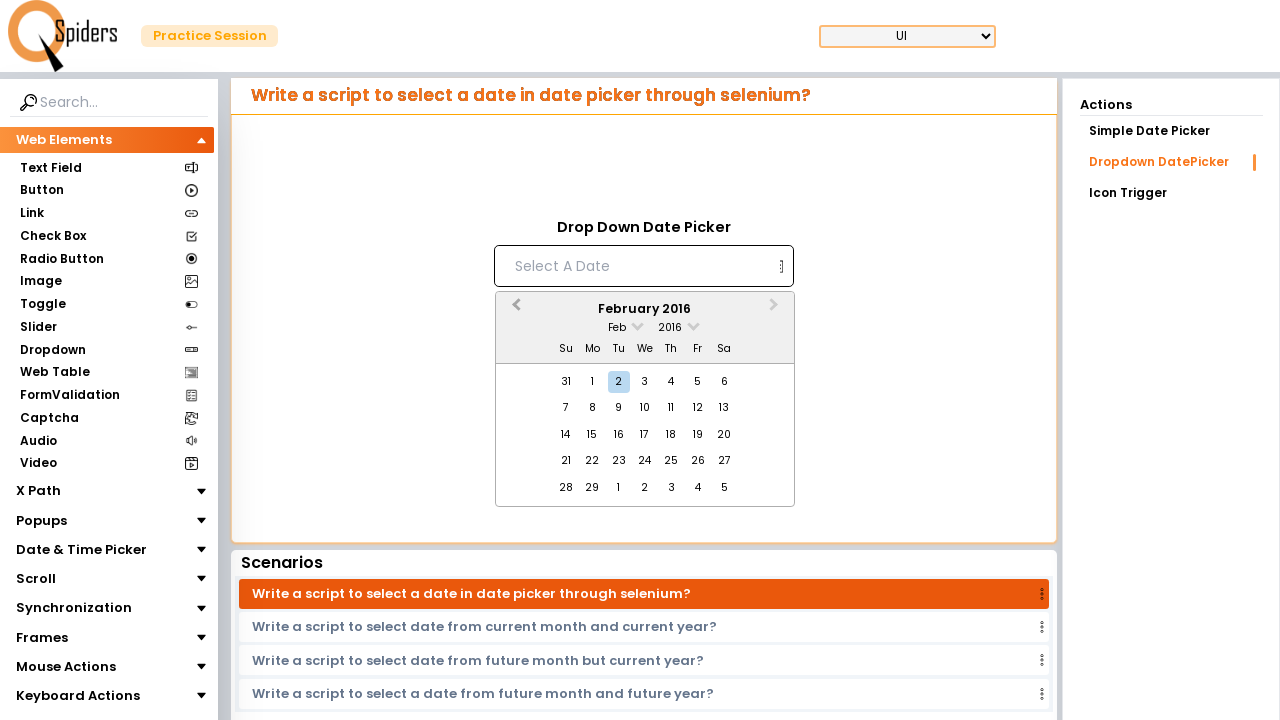

Clicked previous month button to navigate backwards at (514, 310) on xpath=//*[@id="demoUI"]/main/section/article/aside/div/aside/div/article/div/div
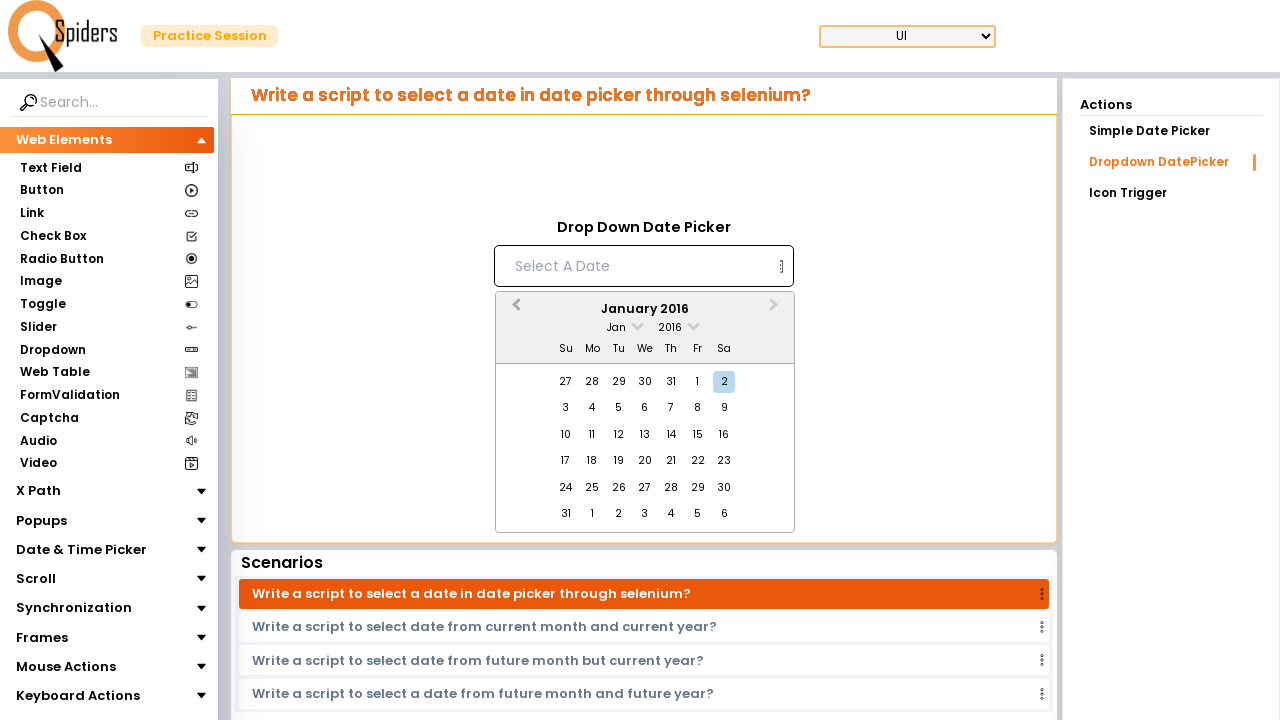

Waited 200ms for calendar to update
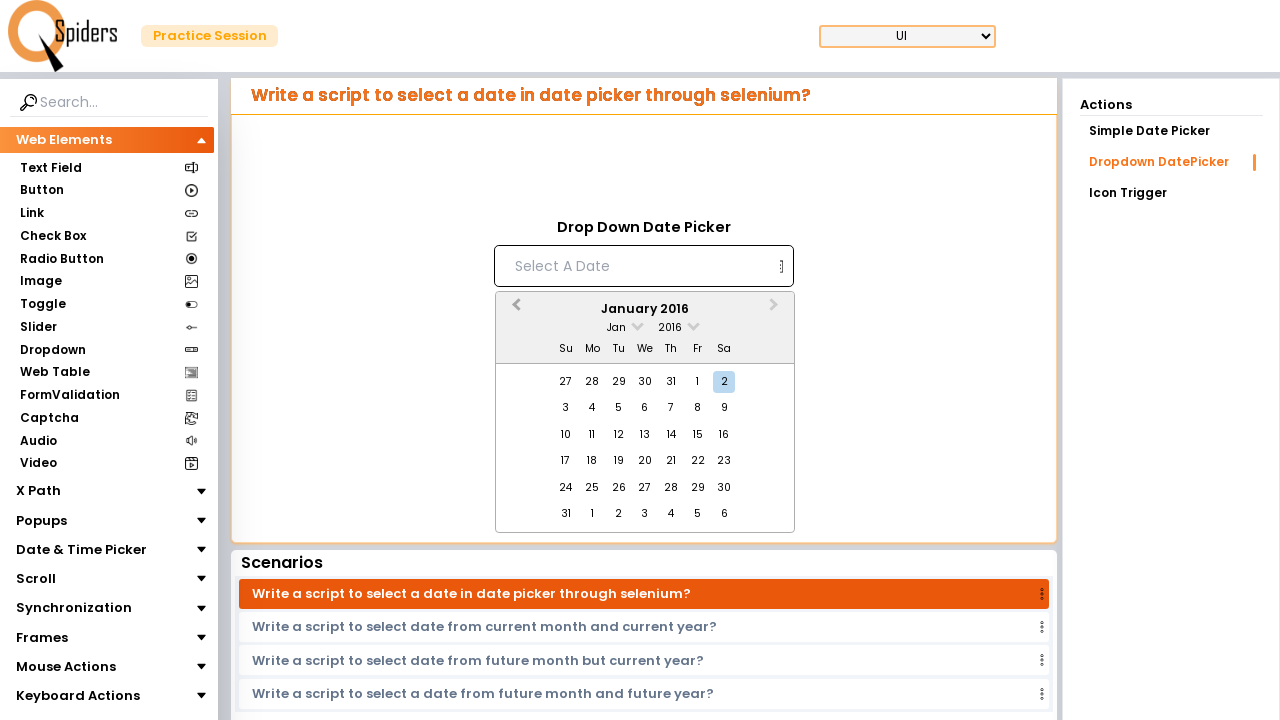

Retrieved current month/year display: January 2016
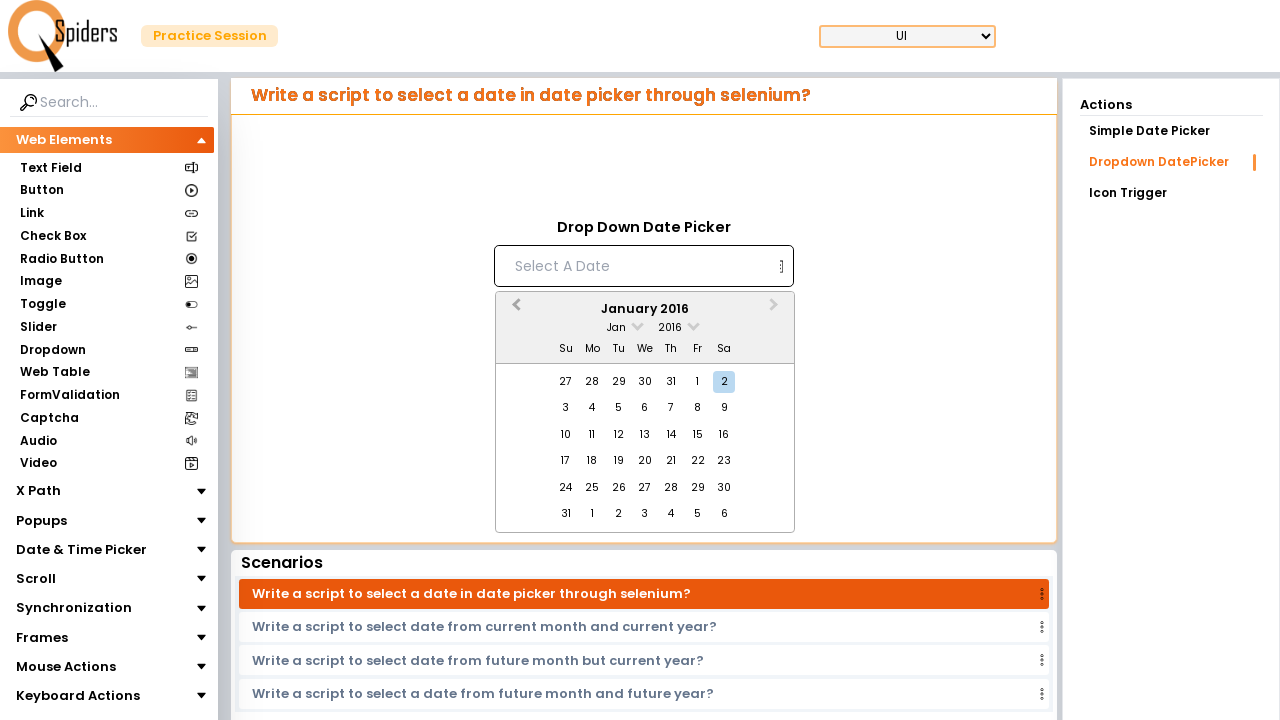

Clicked previous month button to navigate backwards at (514, 310) on xpath=//*[@id="demoUI"]/main/section/article/aside/div/aside/div/article/div/div
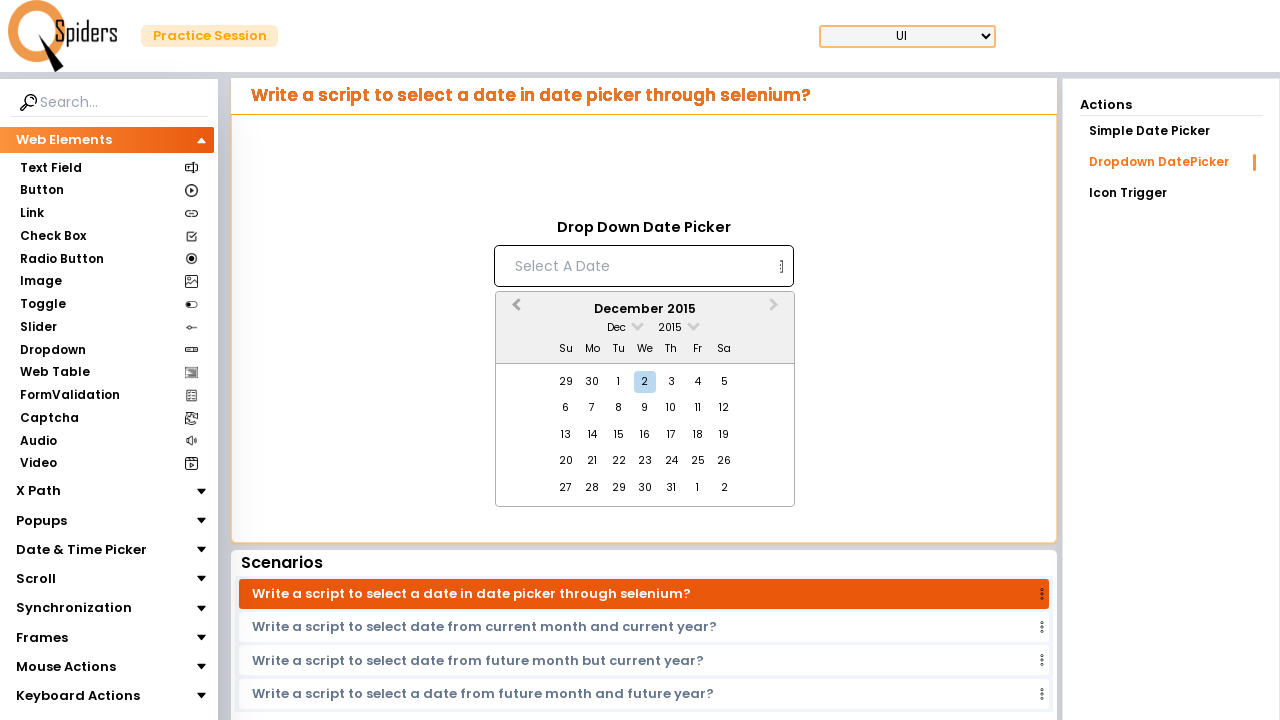

Waited 200ms for calendar to update
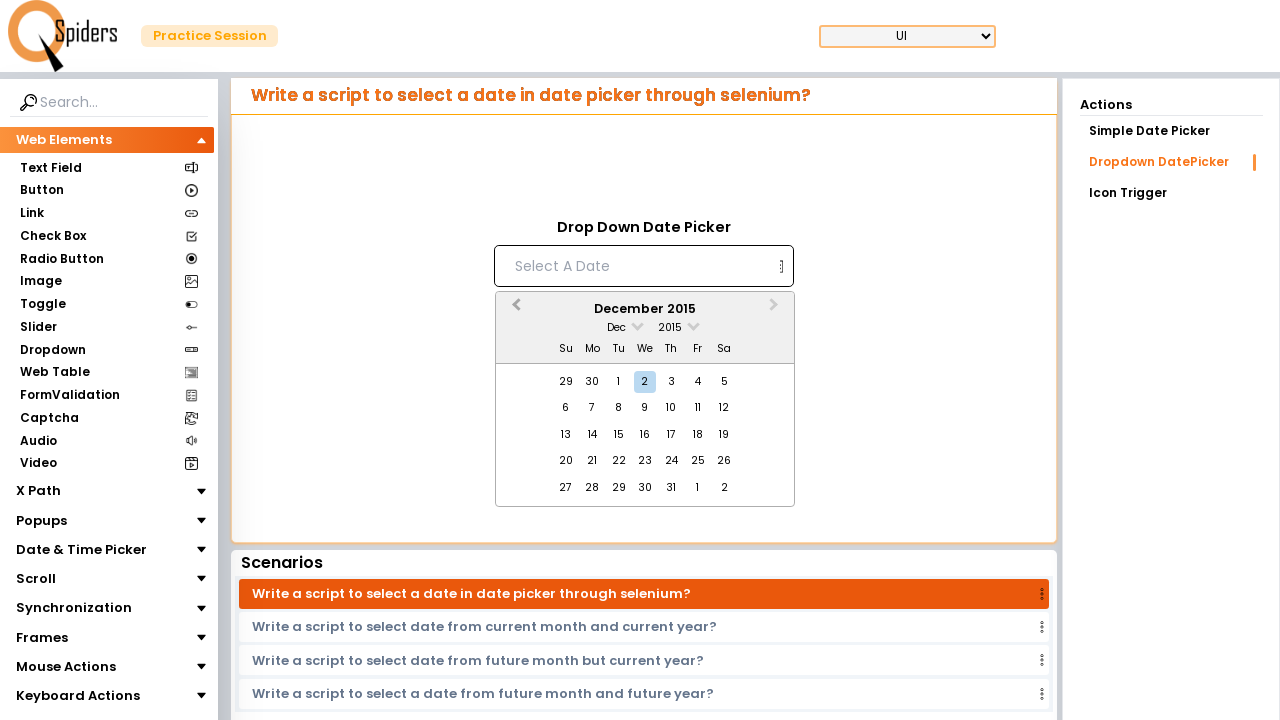

Retrieved current month/year display: December 2015
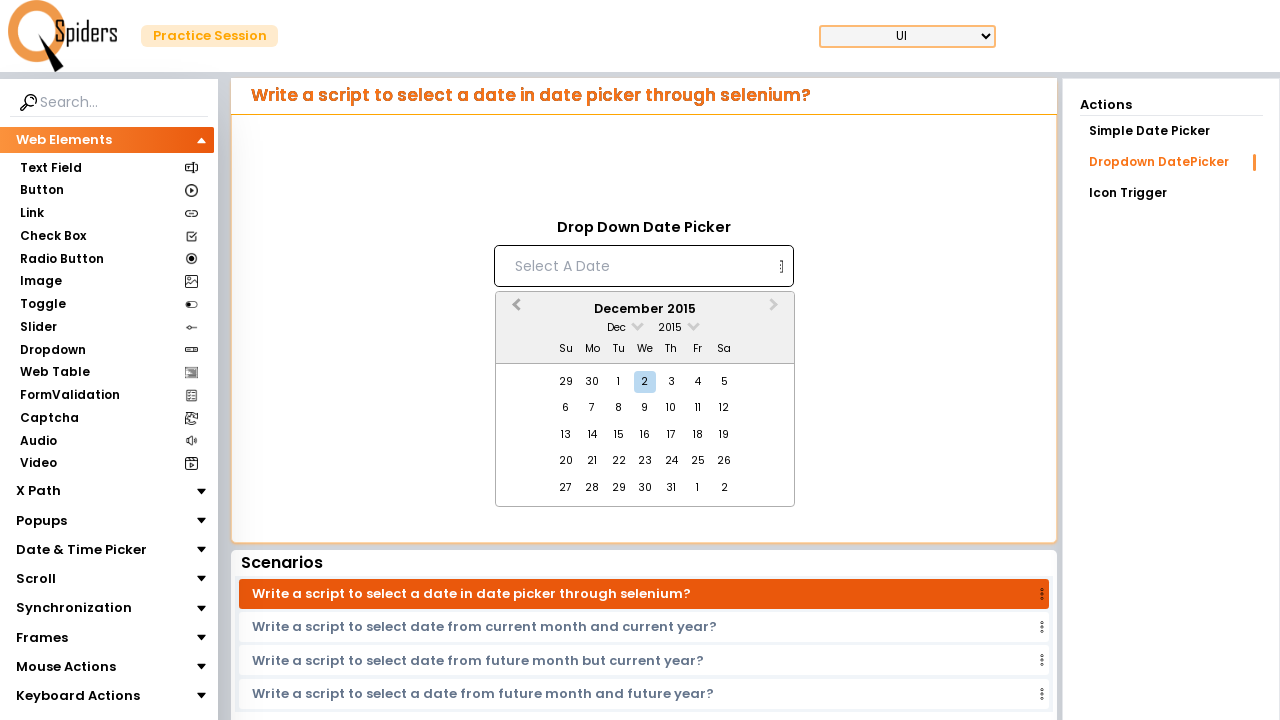

Clicked previous month button to navigate backwards at (514, 310) on xpath=//*[@id="demoUI"]/main/section/article/aside/div/aside/div/article/div/div
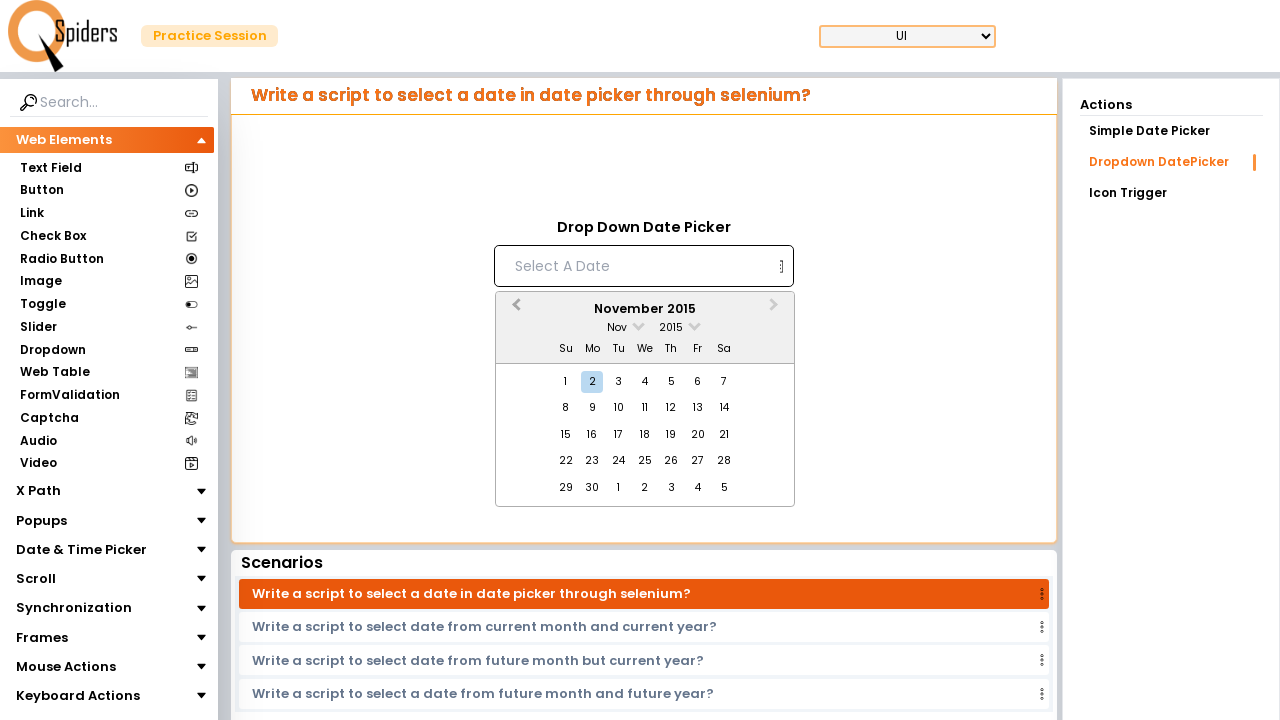

Waited 200ms for calendar to update
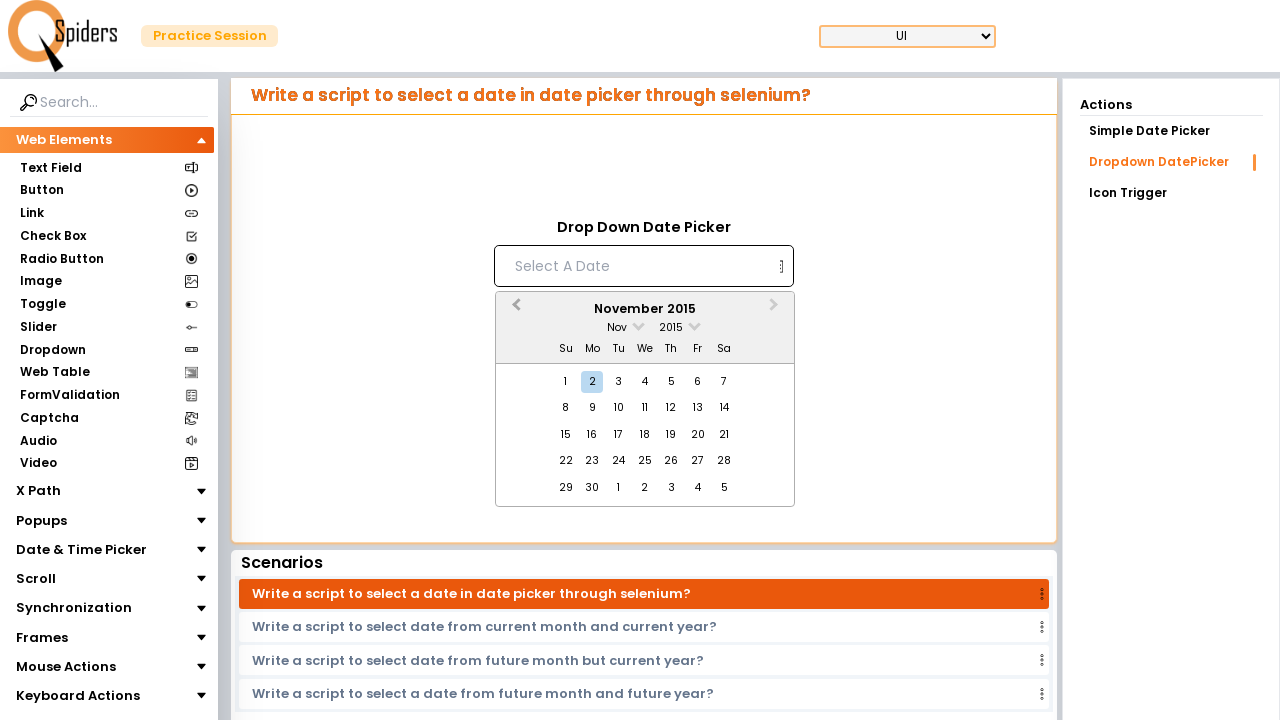

Retrieved current month/year display: November 2015
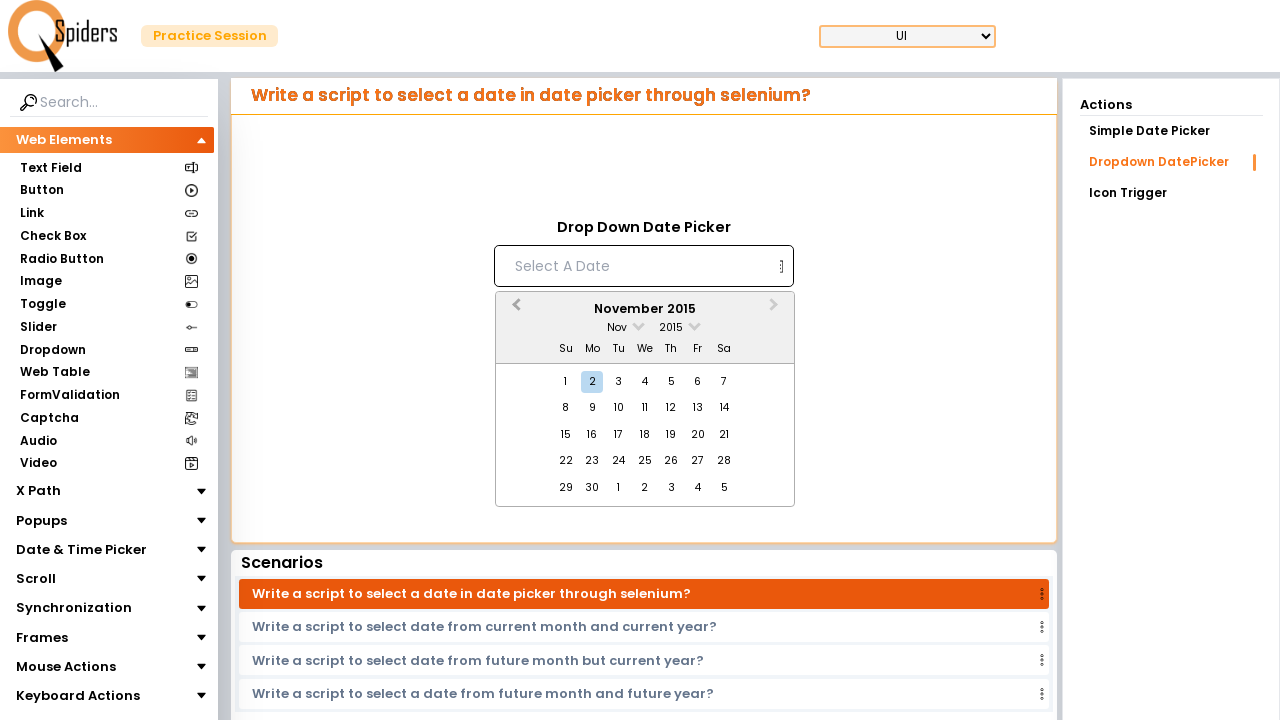

Clicked previous month button to navigate backwards at (514, 310) on xpath=//*[@id="demoUI"]/main/section/article/aside/div/aside/div/article/div/div
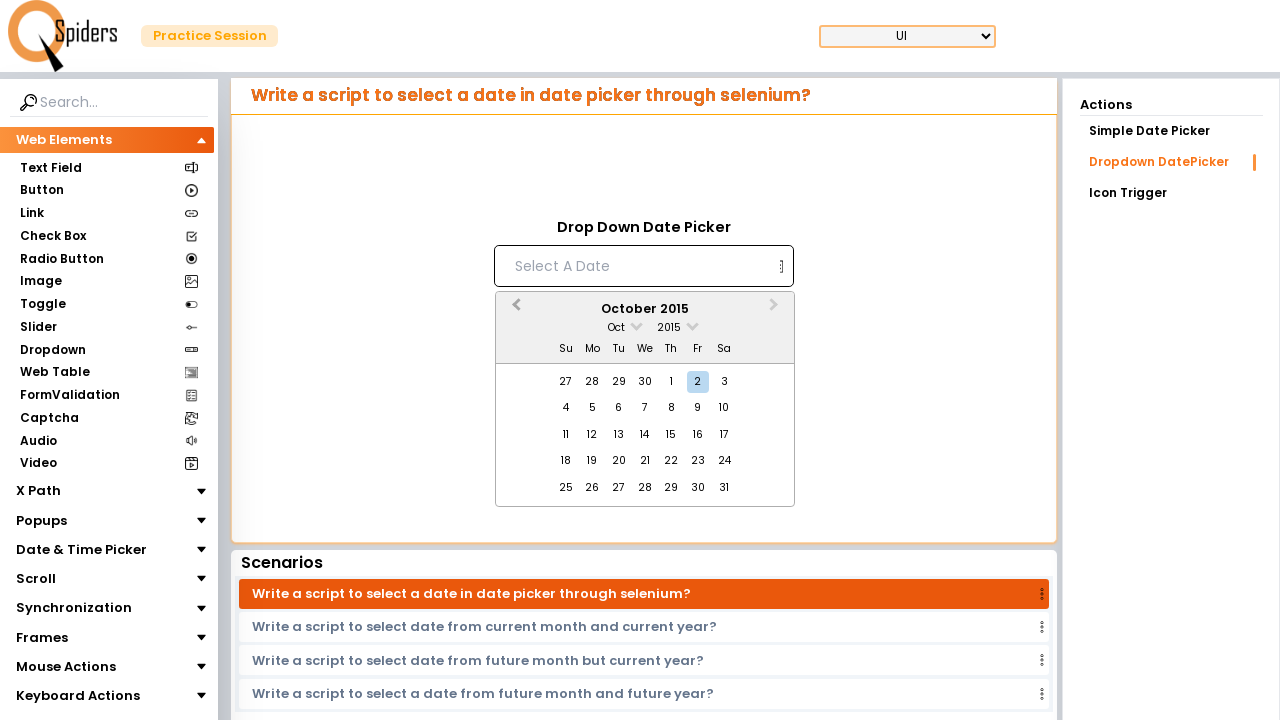

Waited 200ms for calendar to update
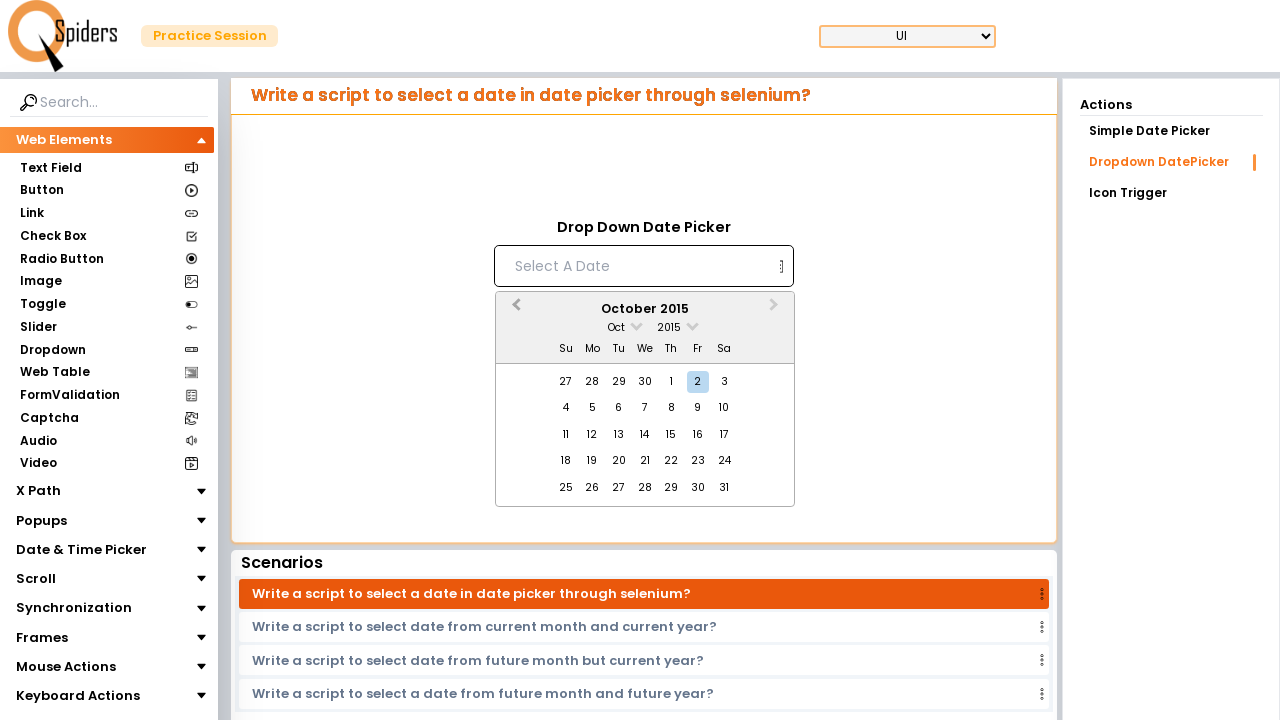

Retrieved current month/year display: October 2015
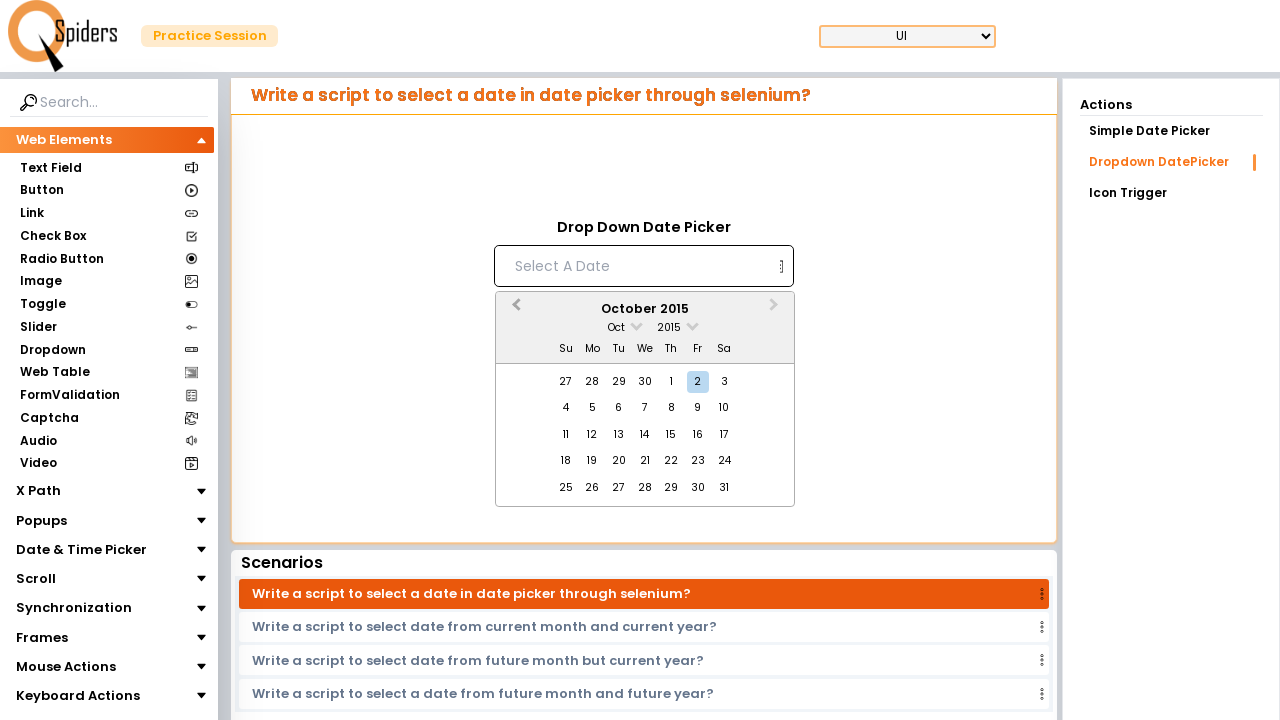

Clicked previous month button to navigate backwards at (514, 310) on xpath=//*[@id="demoUI"]/main/section/article/aside/div/aside/div/article/div/div
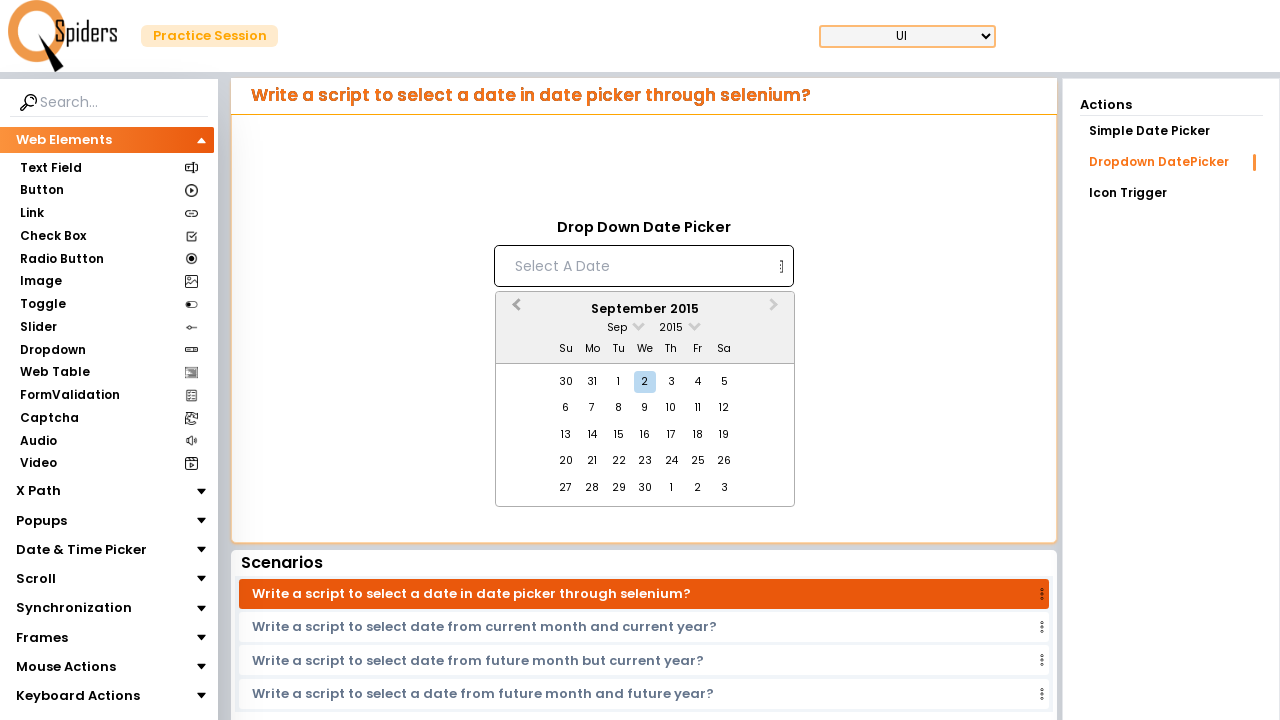

Waited 200ms for calendar to update
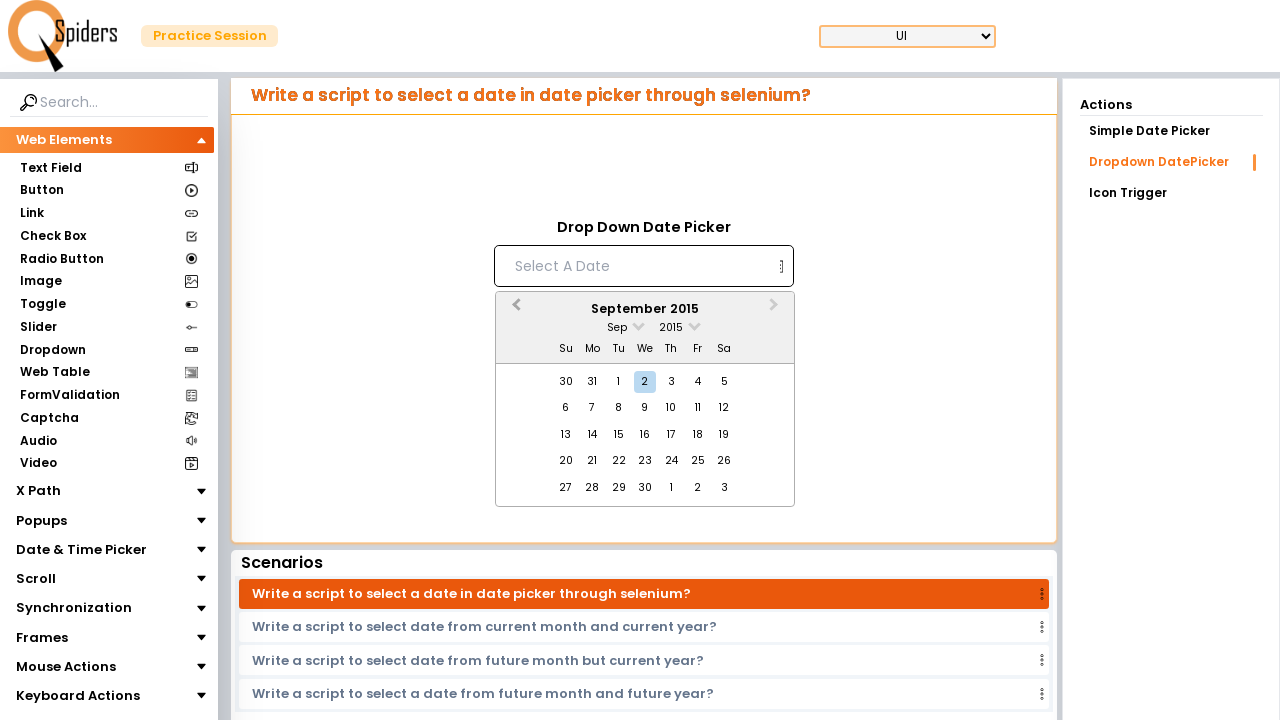

Retrieved current month/year display: September 2015
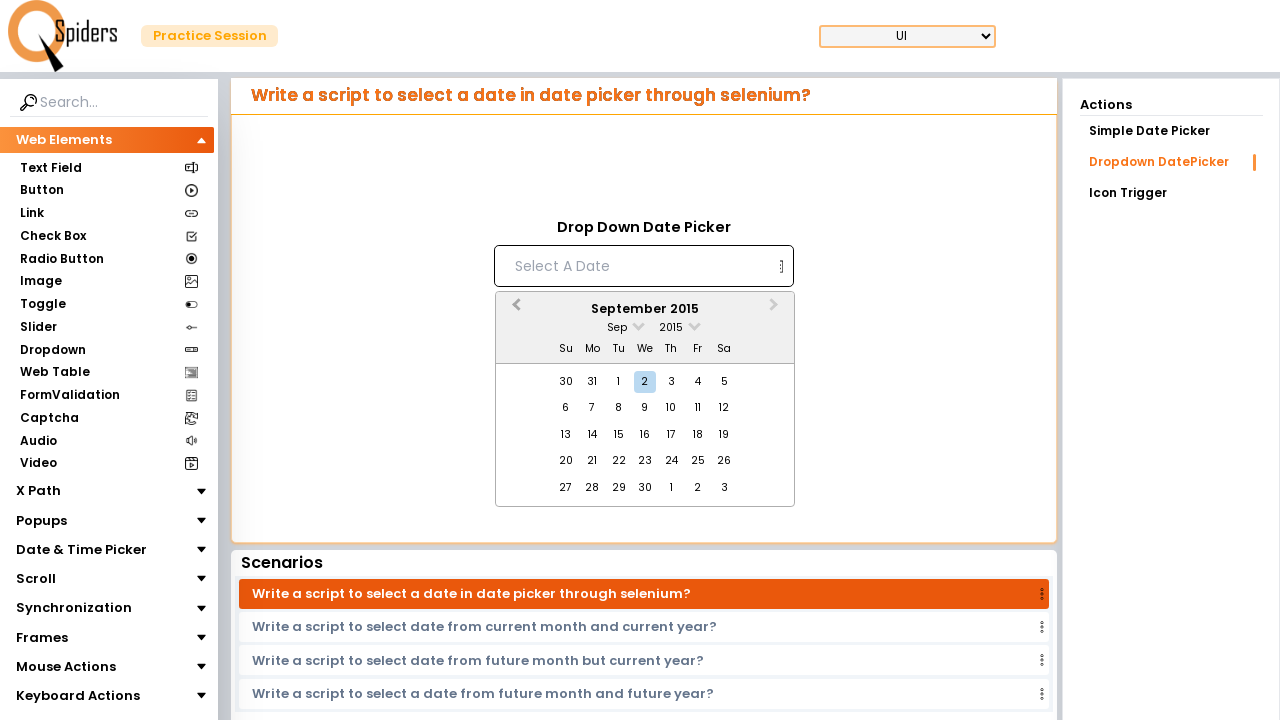

Clicked previous month button to navigate backwards at (514, 310) on xpath=//*[@id="demoUI"]/main/section/article/aside/div/aside/div/article/div/div
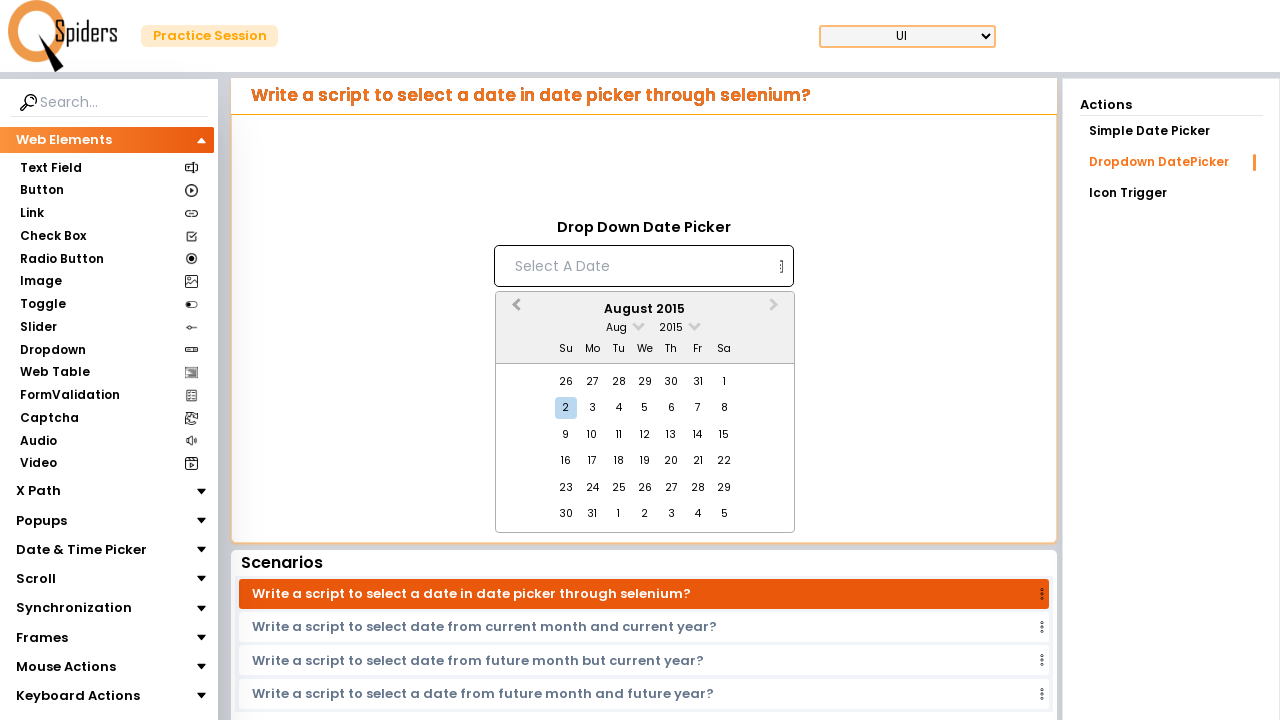

Waited 200ms for calendar to update
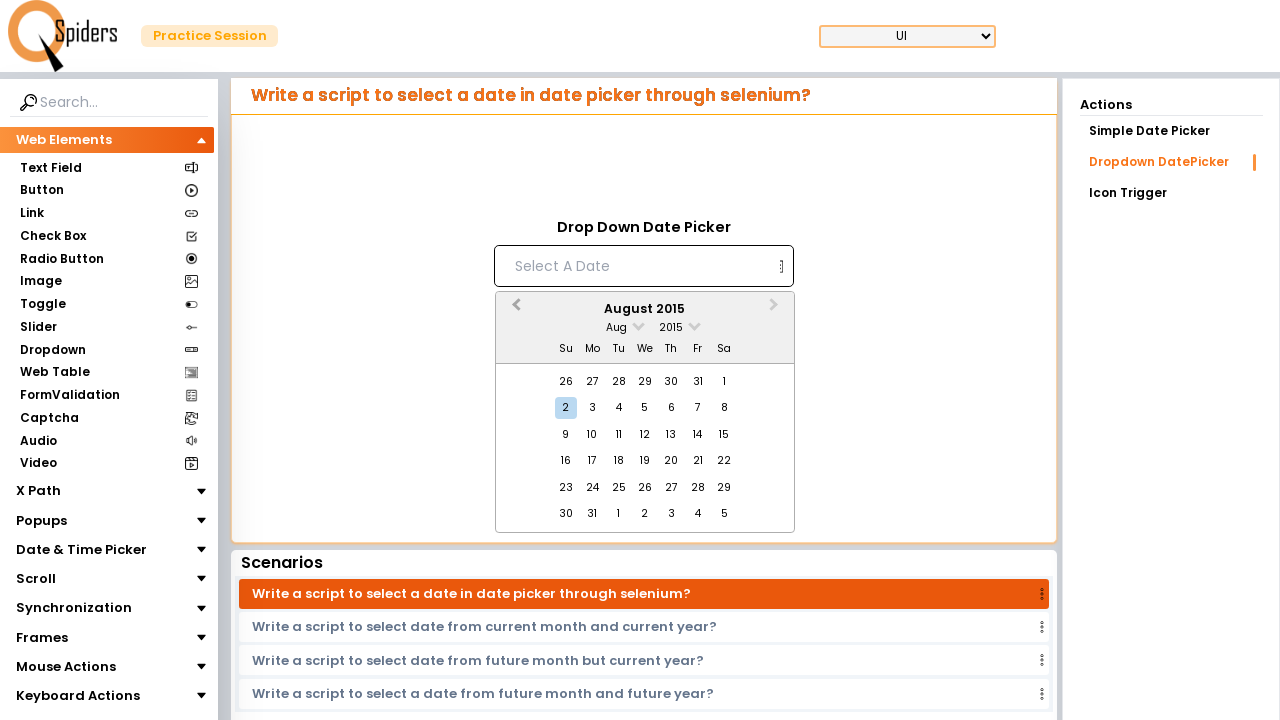

Retrieved current month/year display: August 2015
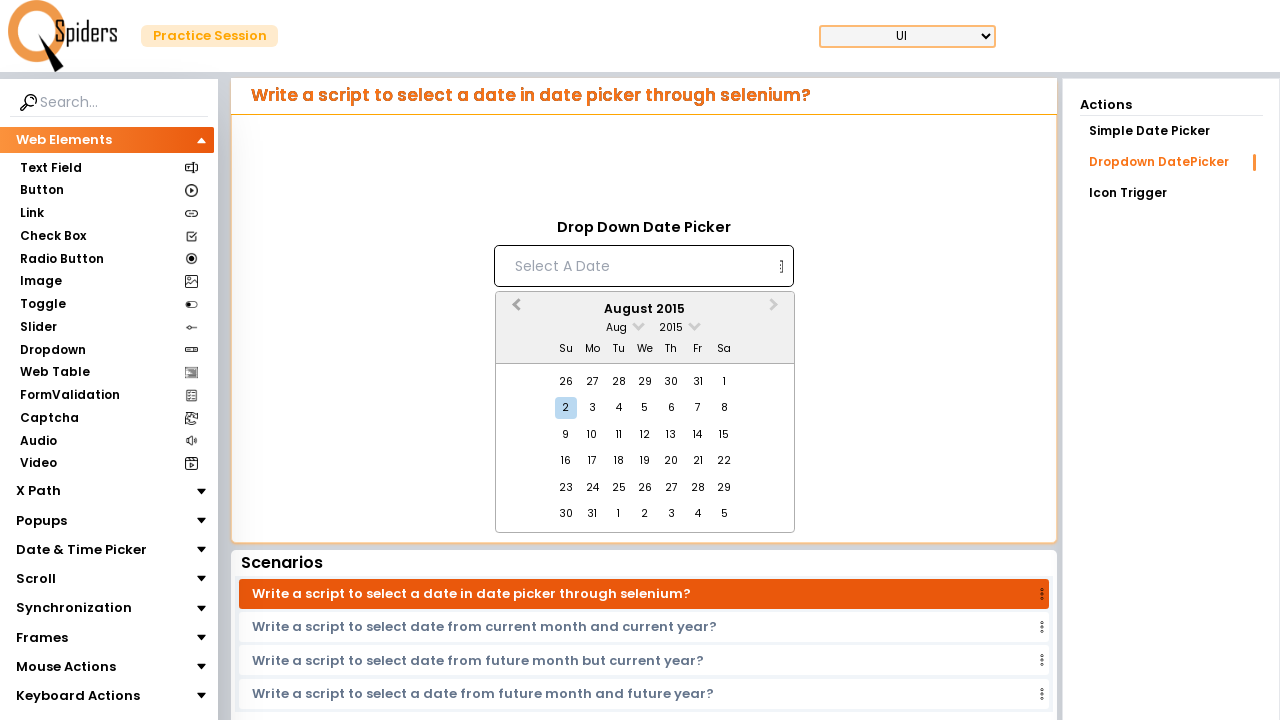

Clicked previous month button to navigate backwards at (514, 310) on xpath=//*[@id="demoUI"]/main/section/article/aside/div/aside/div/article/div/div
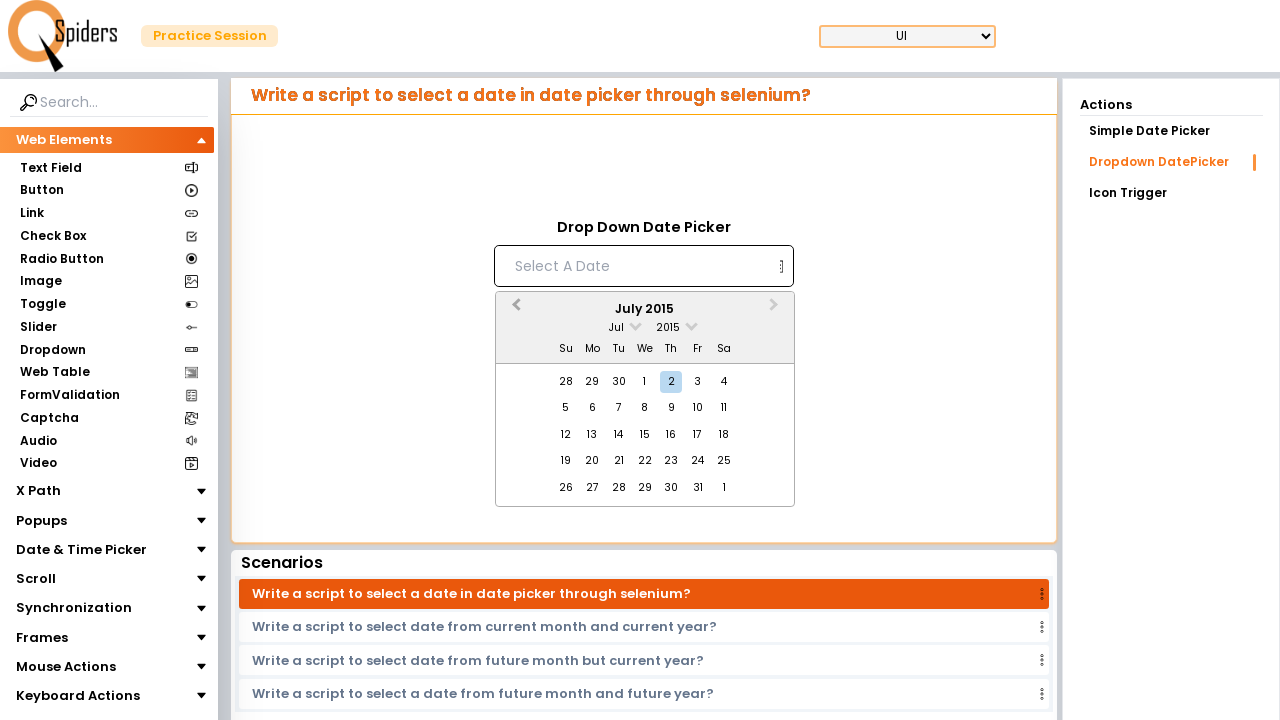

Waited 200ms for calendar to update
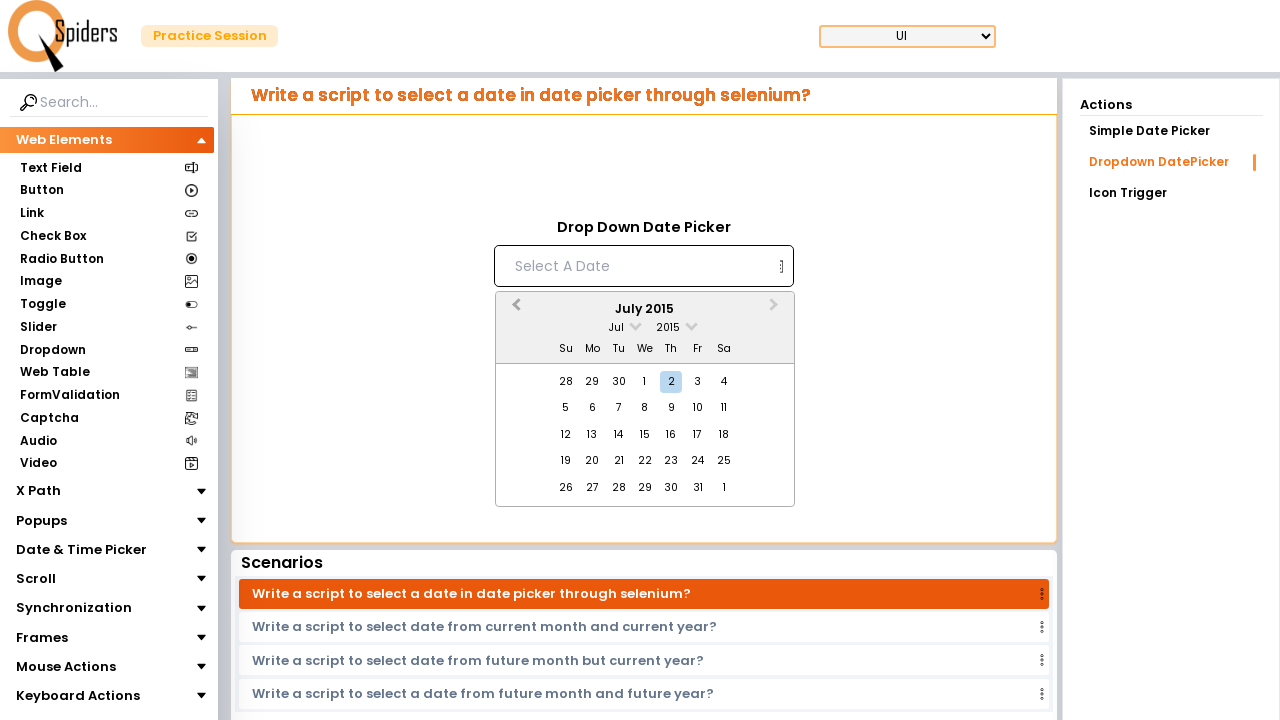

Retrieved current month/year display: July 2015
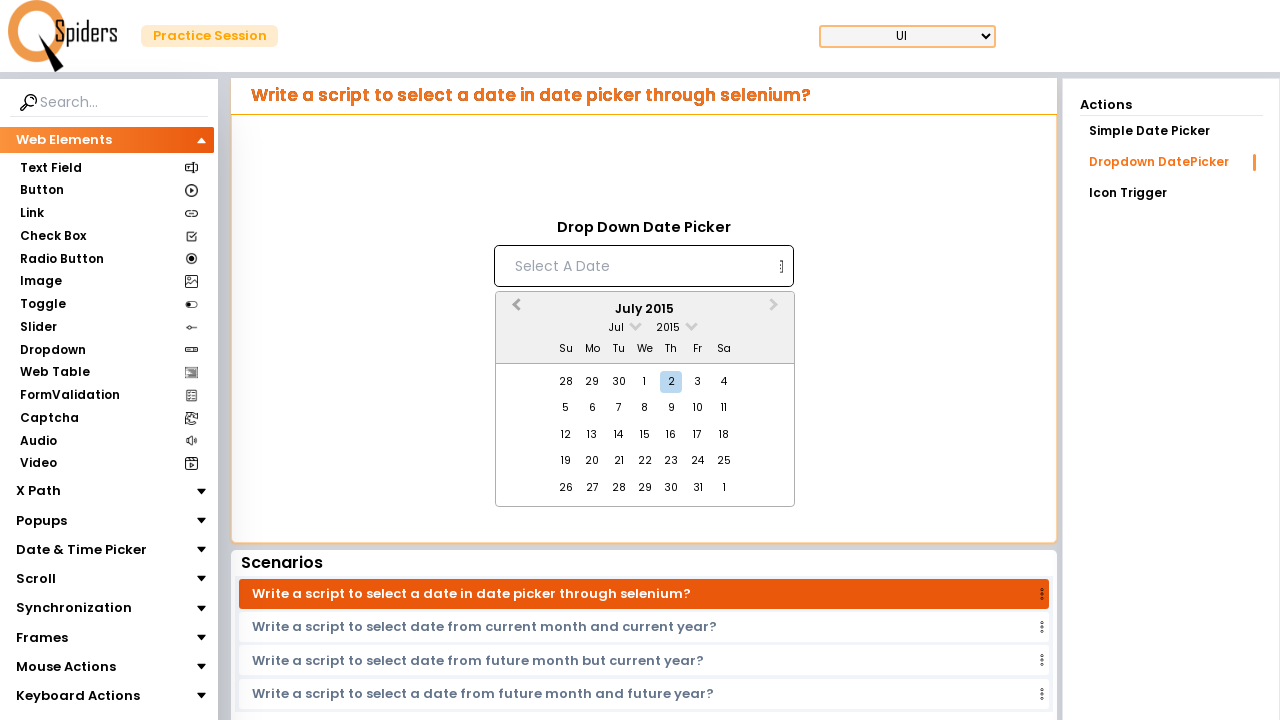

Clicked previous month button to navigate backwards at (514, 310) on xpath=//*[@id="demoUI"]/main/section/article/aside/div/aside/div/article/div/div
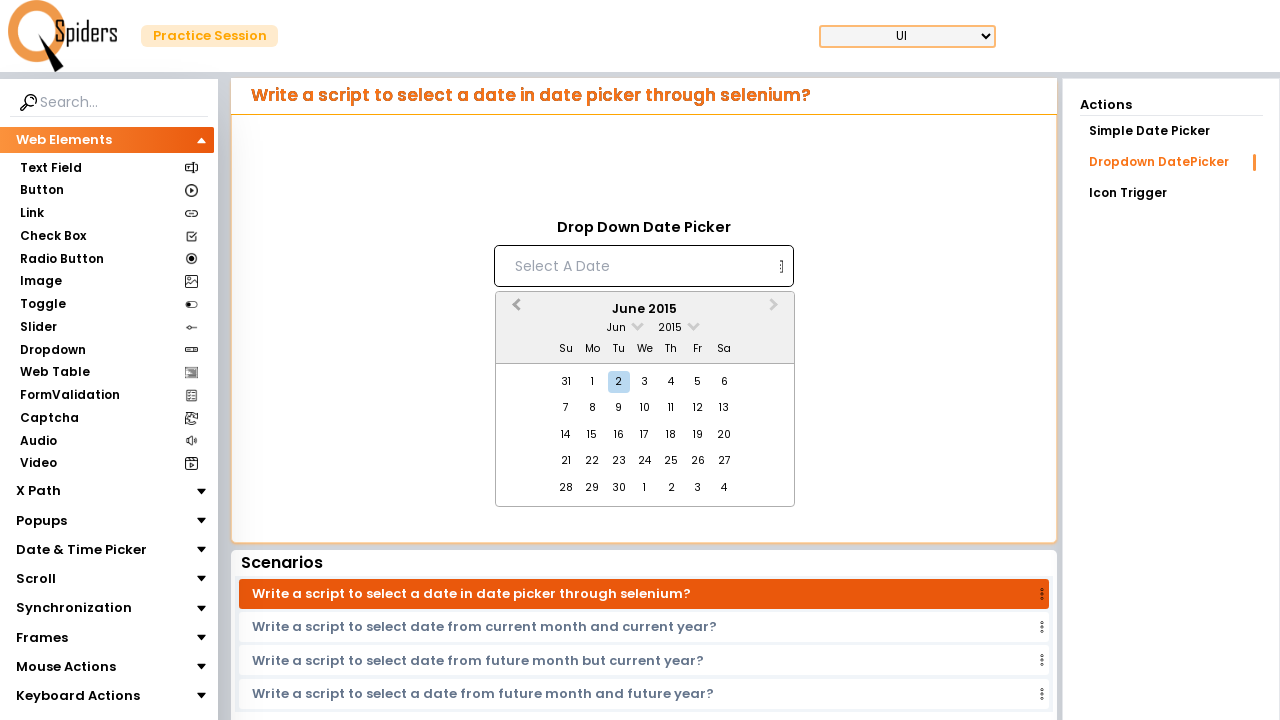

Waited 200ms for calendar to update
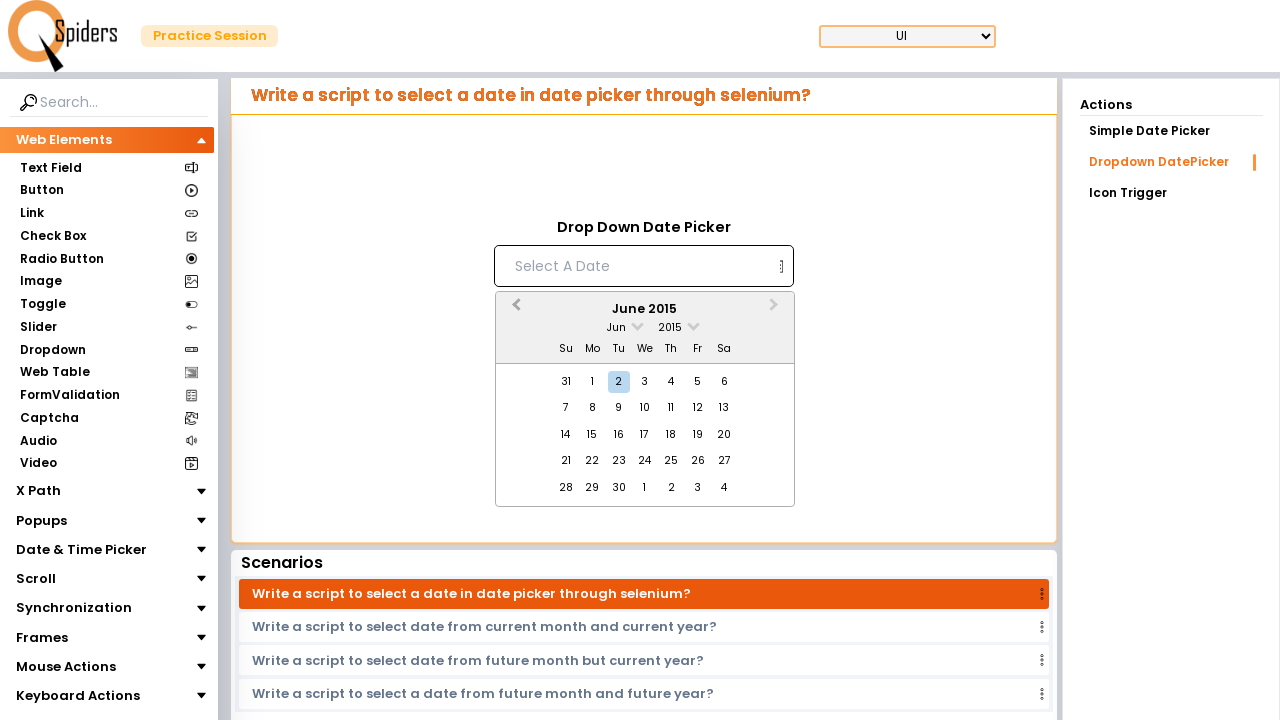

Retrieved current month/year display: June 2015
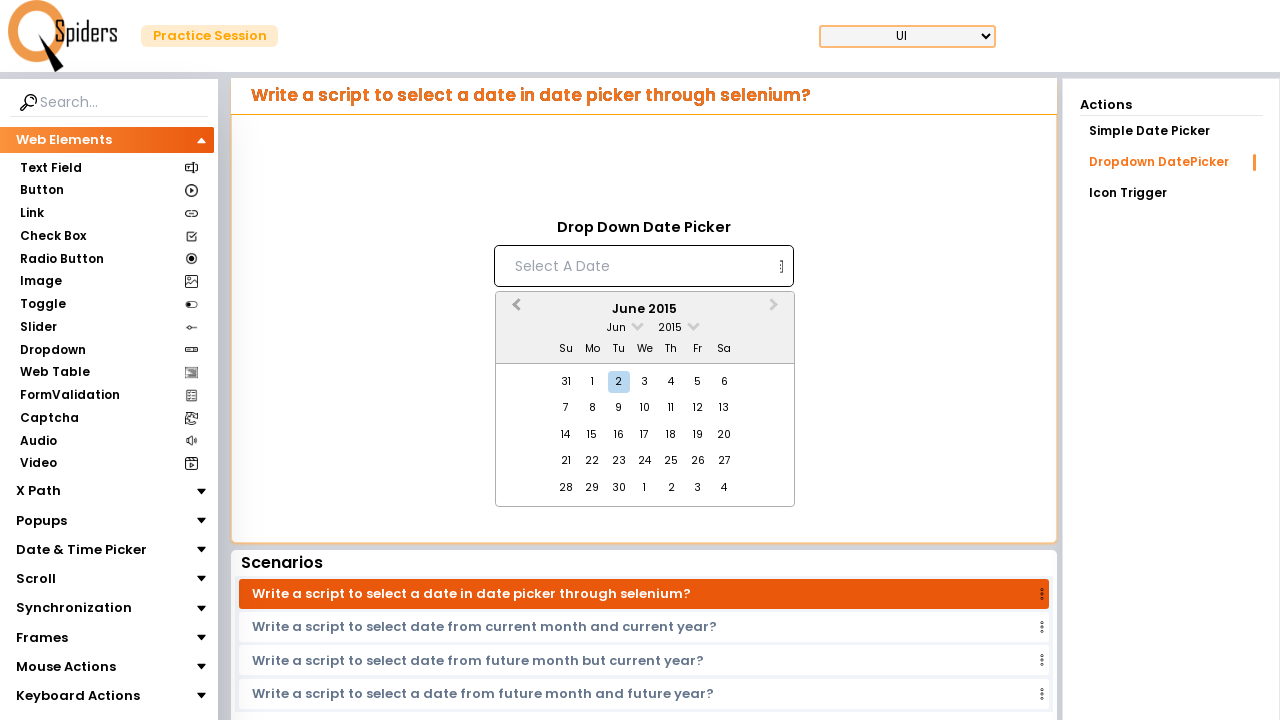

Clicked previous month button to navigate backwards at (514, 310) on xpath=//*[@id="demoUI"]/main/section/article/aside/div/aside/div/article/div/div
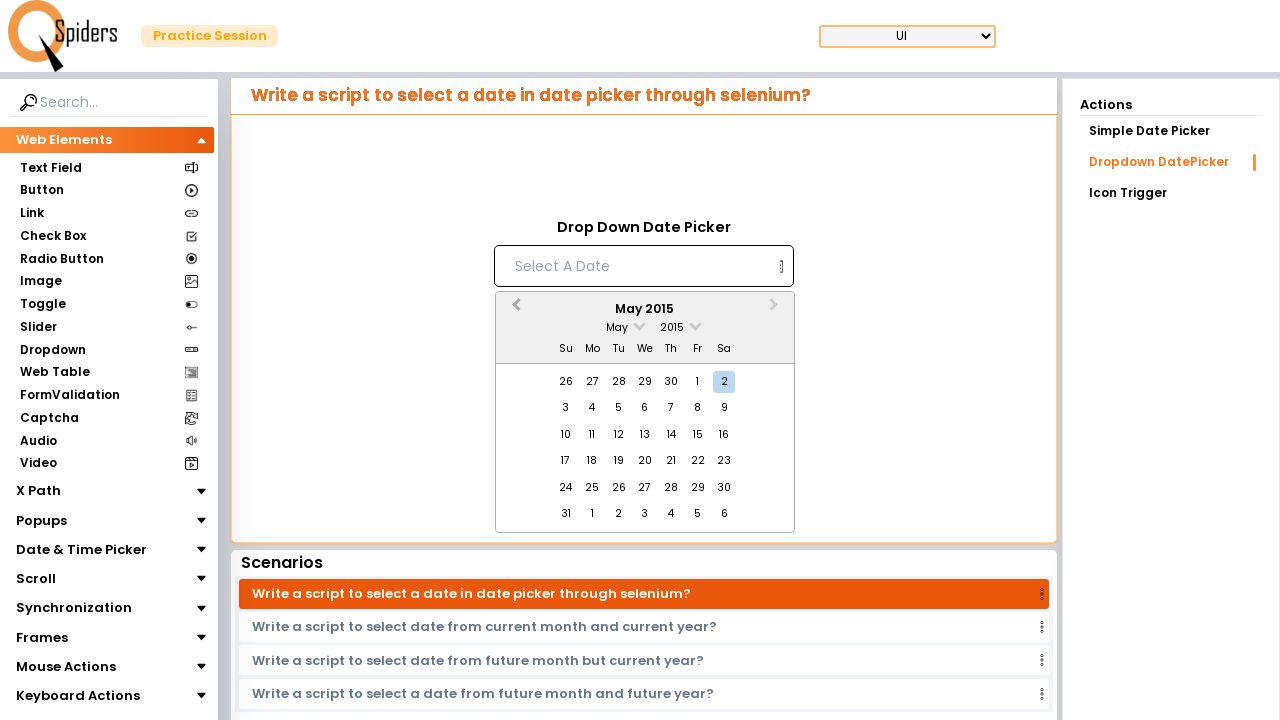

Waited 200ms for calendar to update
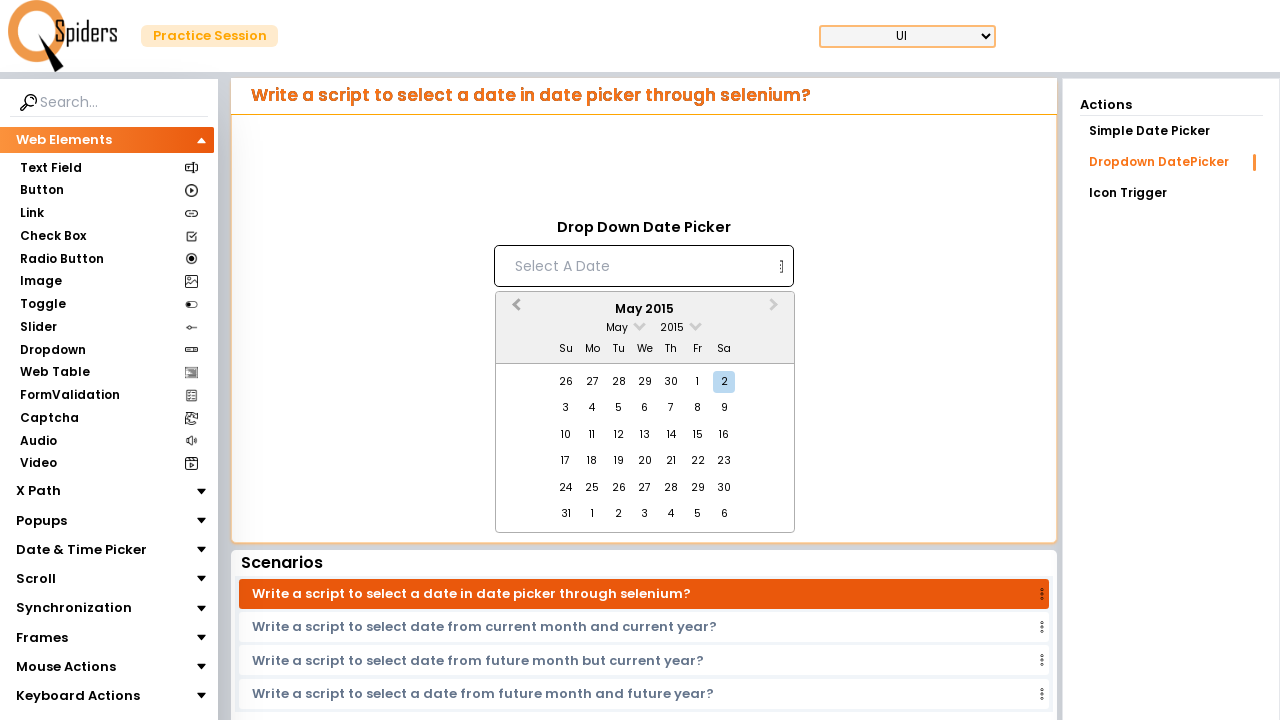

Retrieved current month/year display: May 2015
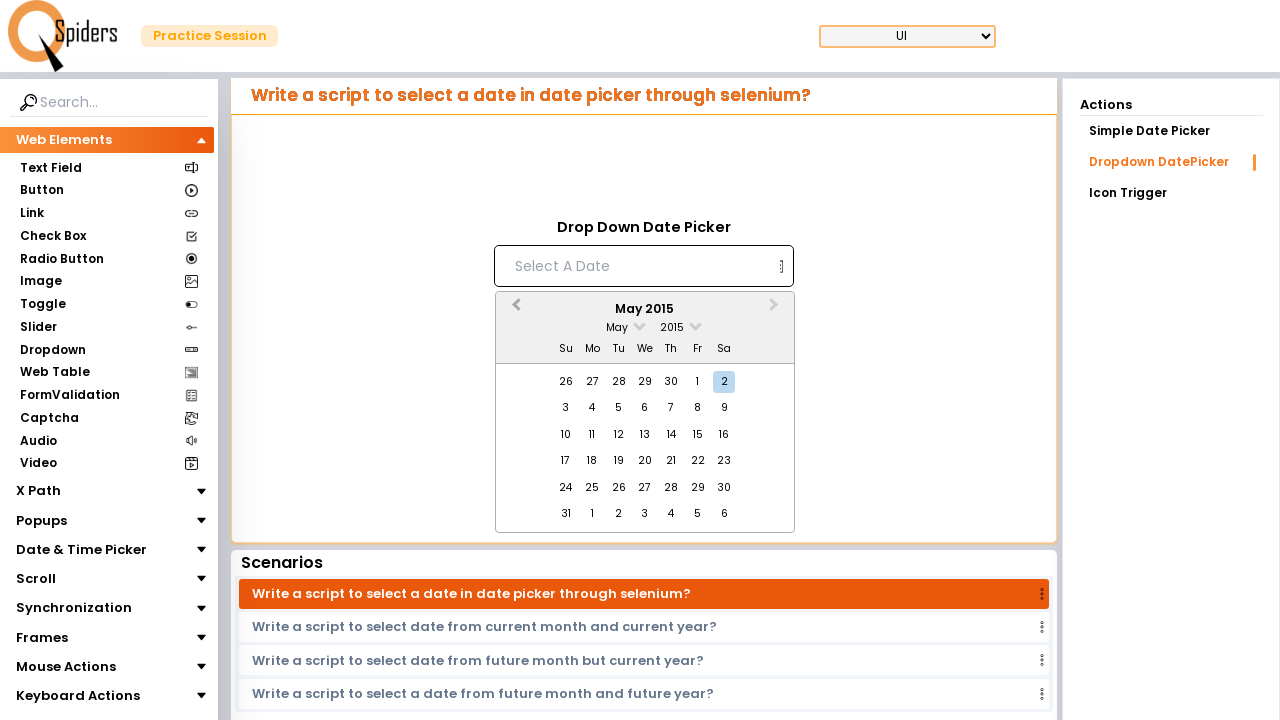

Clicked previous month button to navigate backwards at (514, 310) on xpath=//*[@id="demoUI"]/main/section/article/aside/div/aside/div/article/div/div
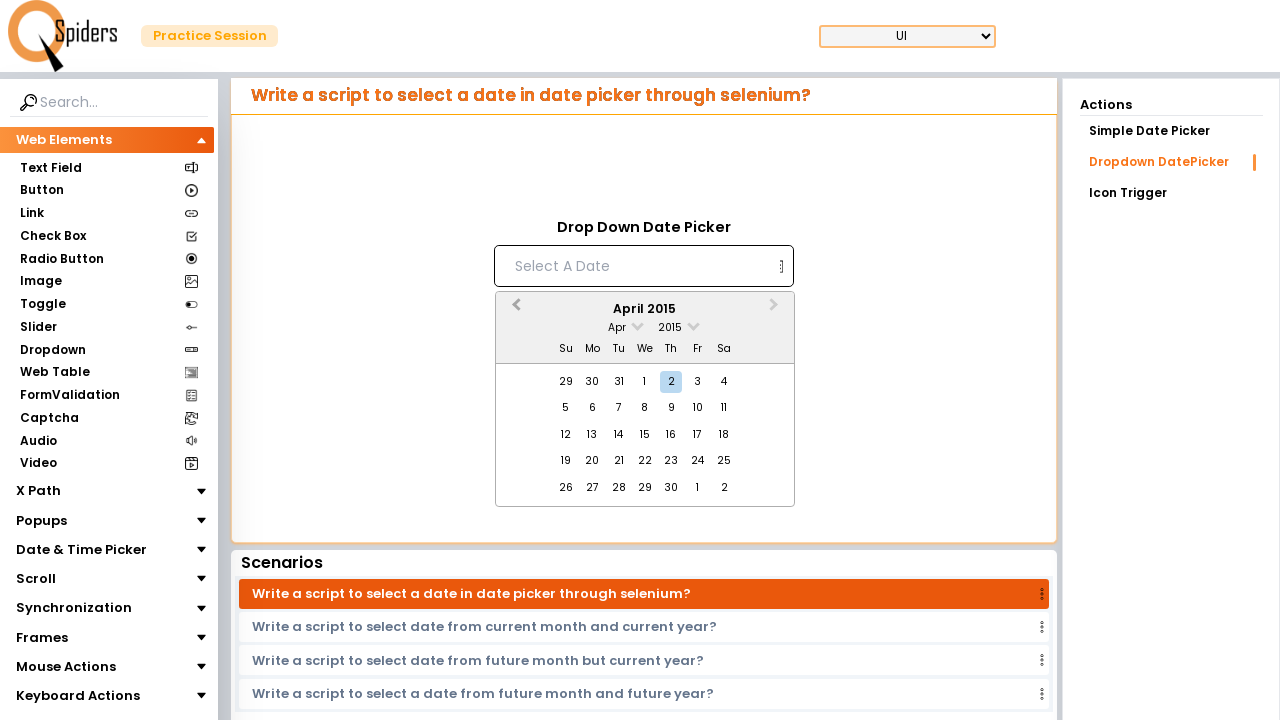

Waited 200ms for calendar to update
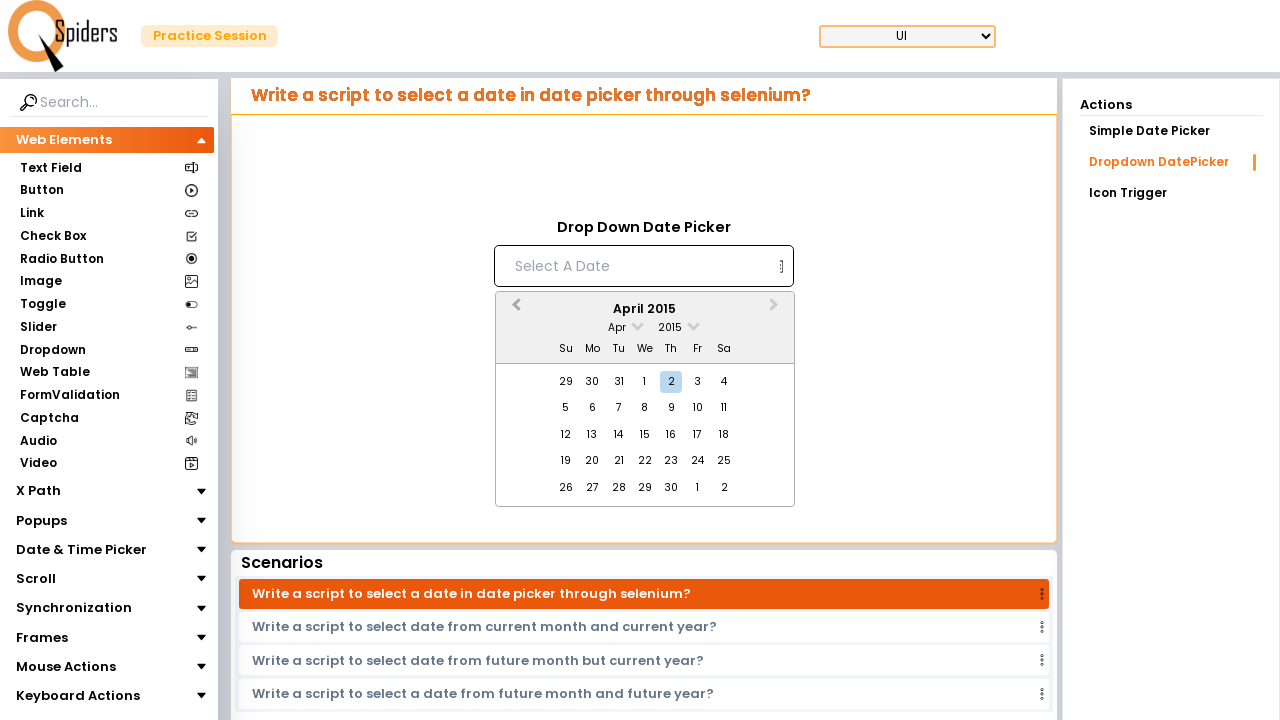

Retrieved current month/year display: April 2015
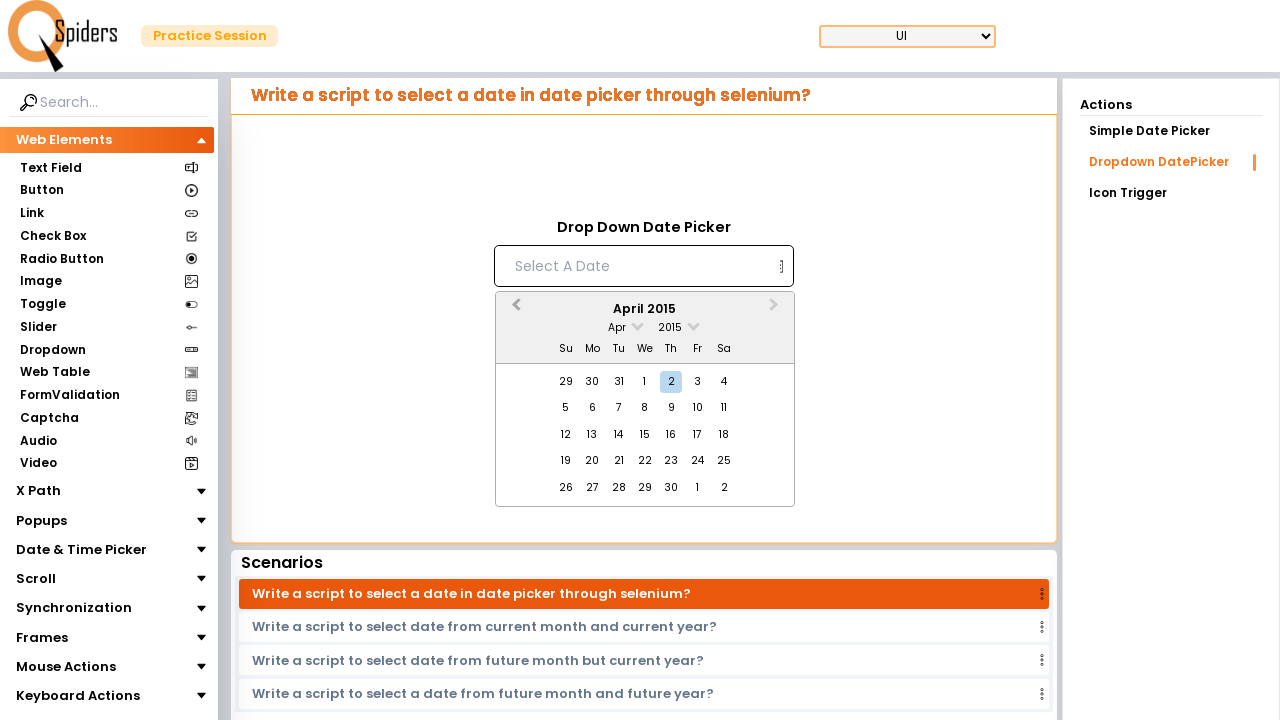

Clicked previous month button to navigate backwards at (514, 310) on xpath=//*[@id="demoUI"]/main/section/article/aside/div/aside/div/article/div/div
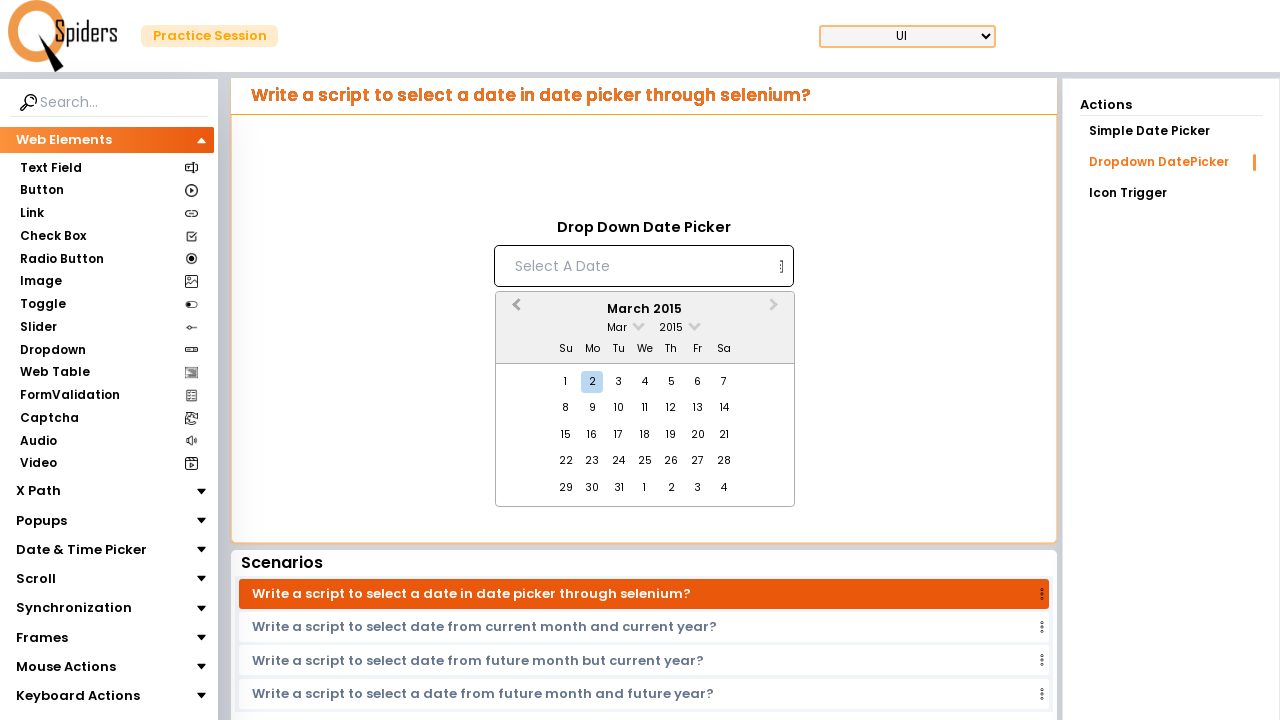

Waited 200ms for calendar to update
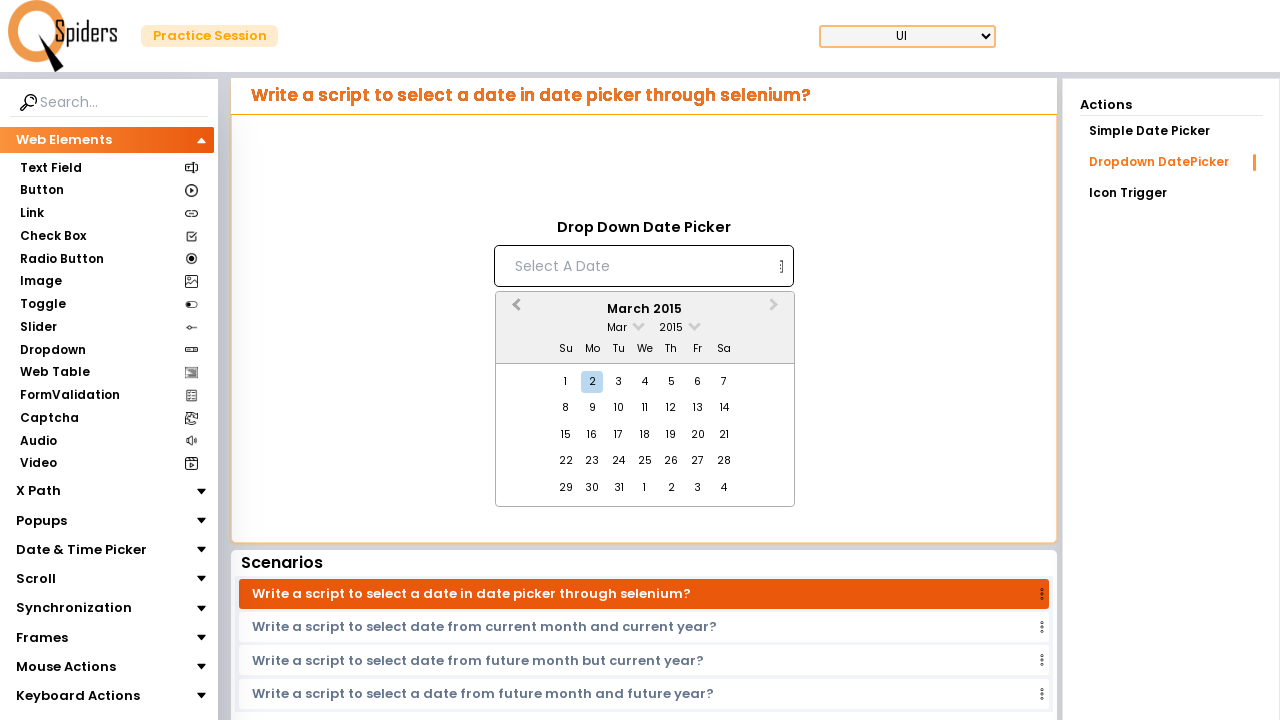

Retrieved current month/year display: March 2015
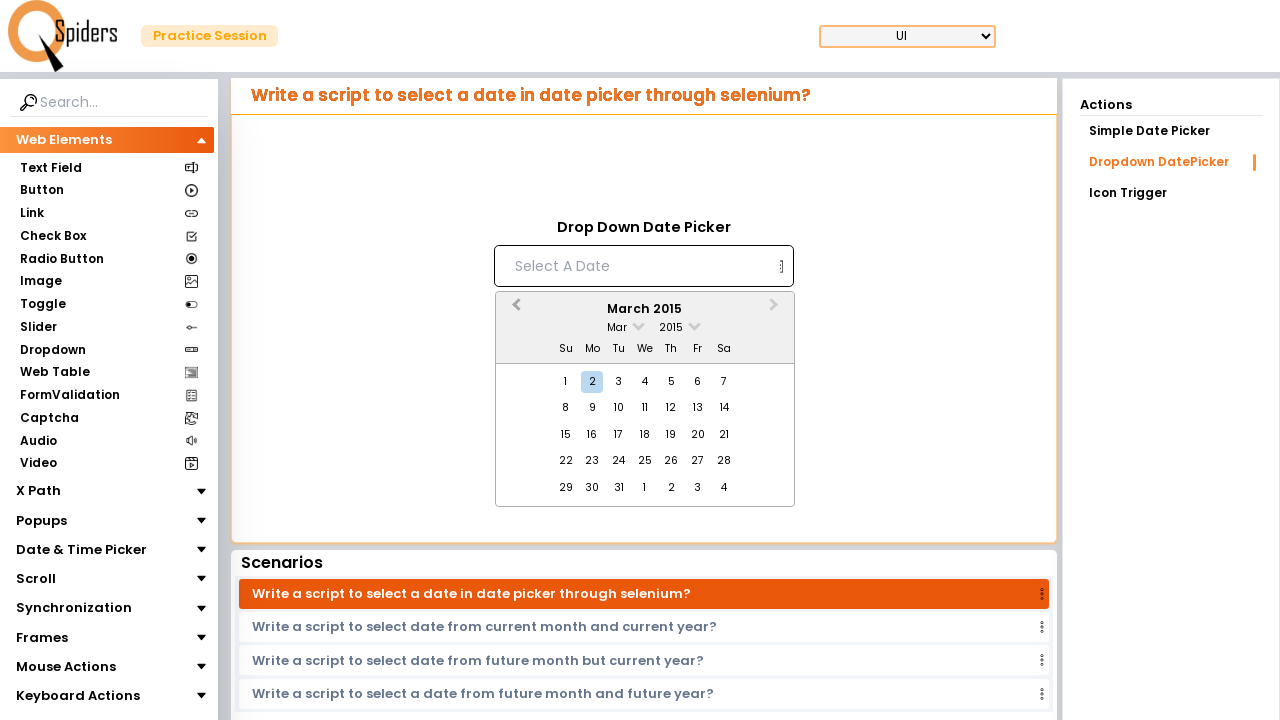

Clicked previous month button to navigate backwards at (514, 310) on xpath=//*[@id="demoUI"]/main/section/article/aside/div/aside/div/article/div/div
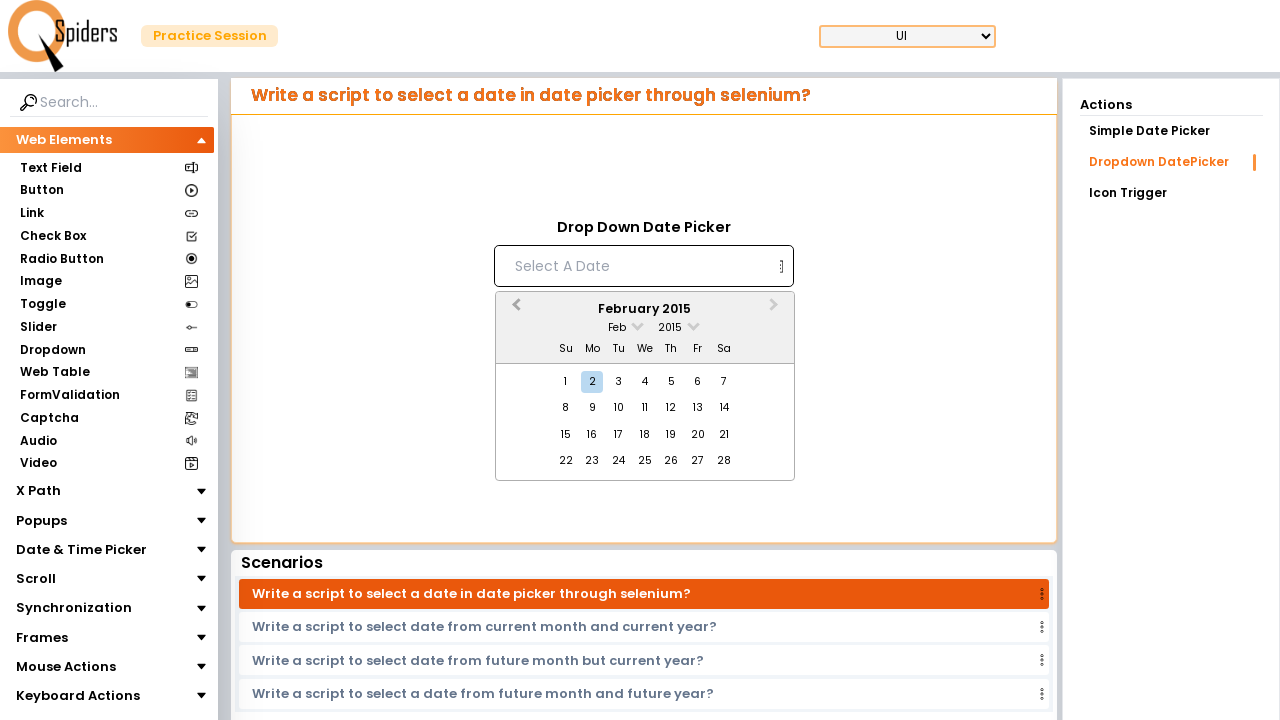

Waited 200ms for calendar to update
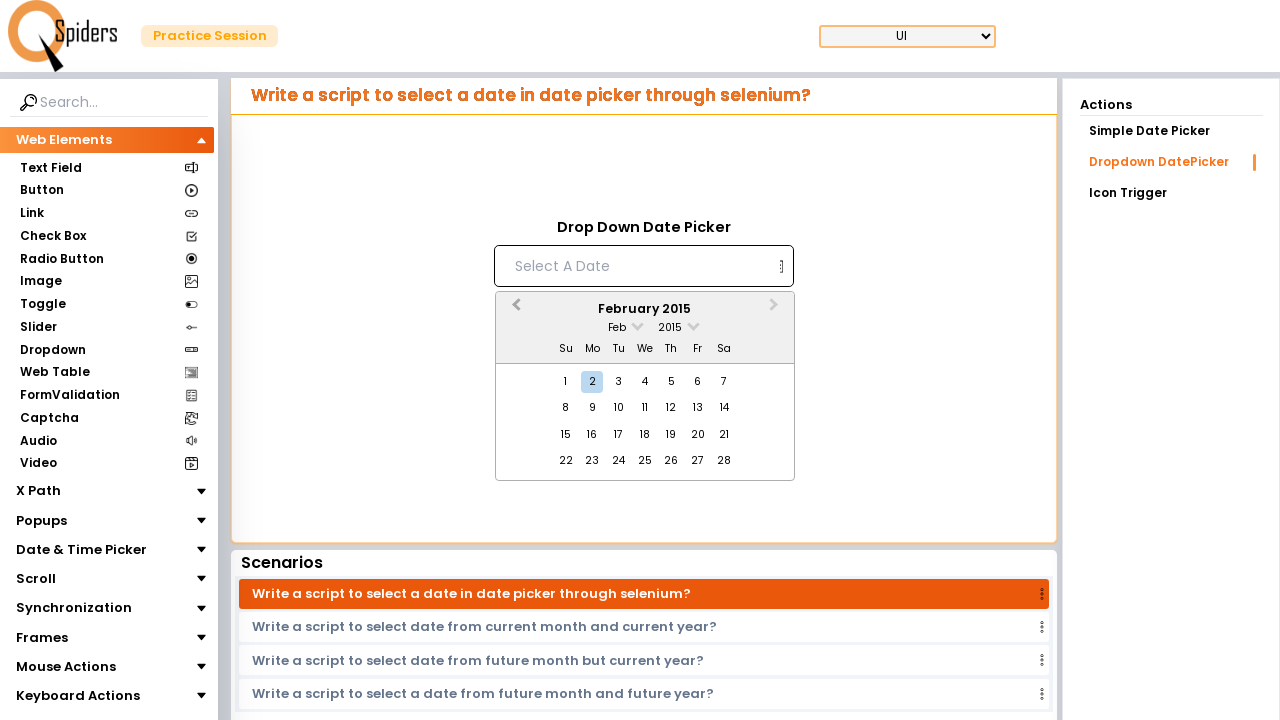

Retrieved current month/year display: February 2015
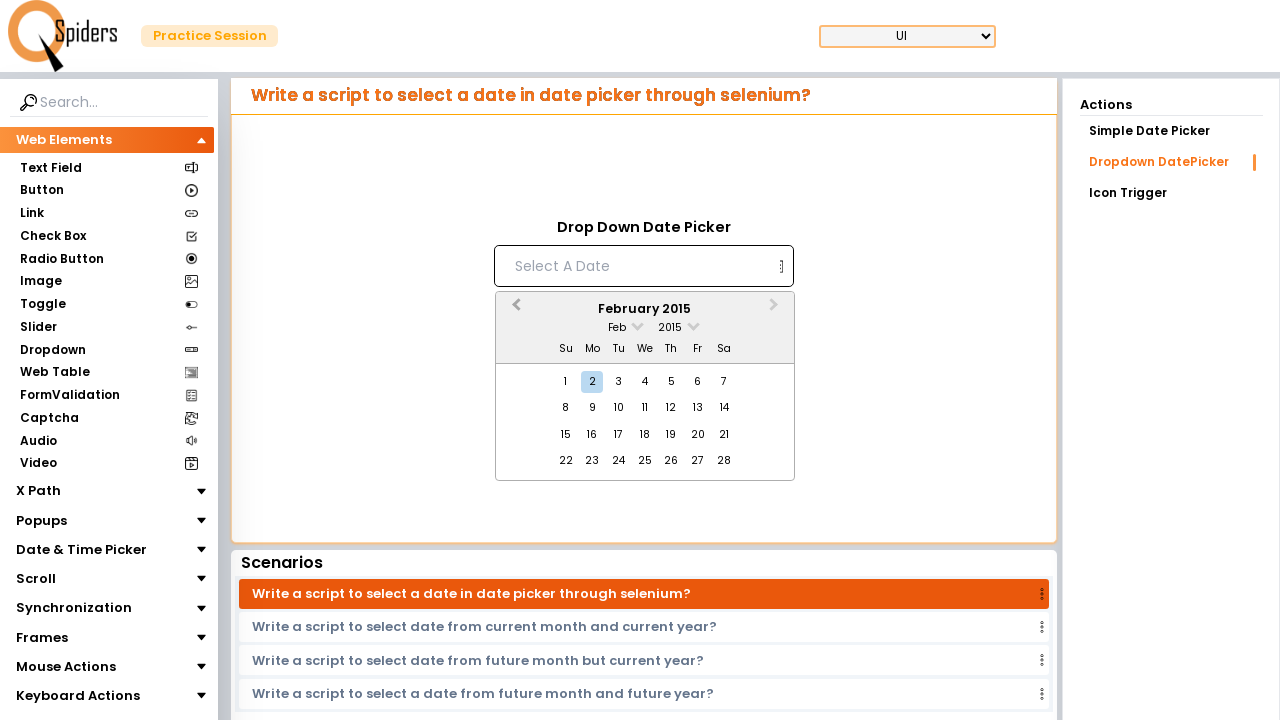

Clicked previous month button to navigate backwards at (514, 310) on xpath=//*[@id="demoUI"]/main/section/article/aside/div/aside/div/article/div/div
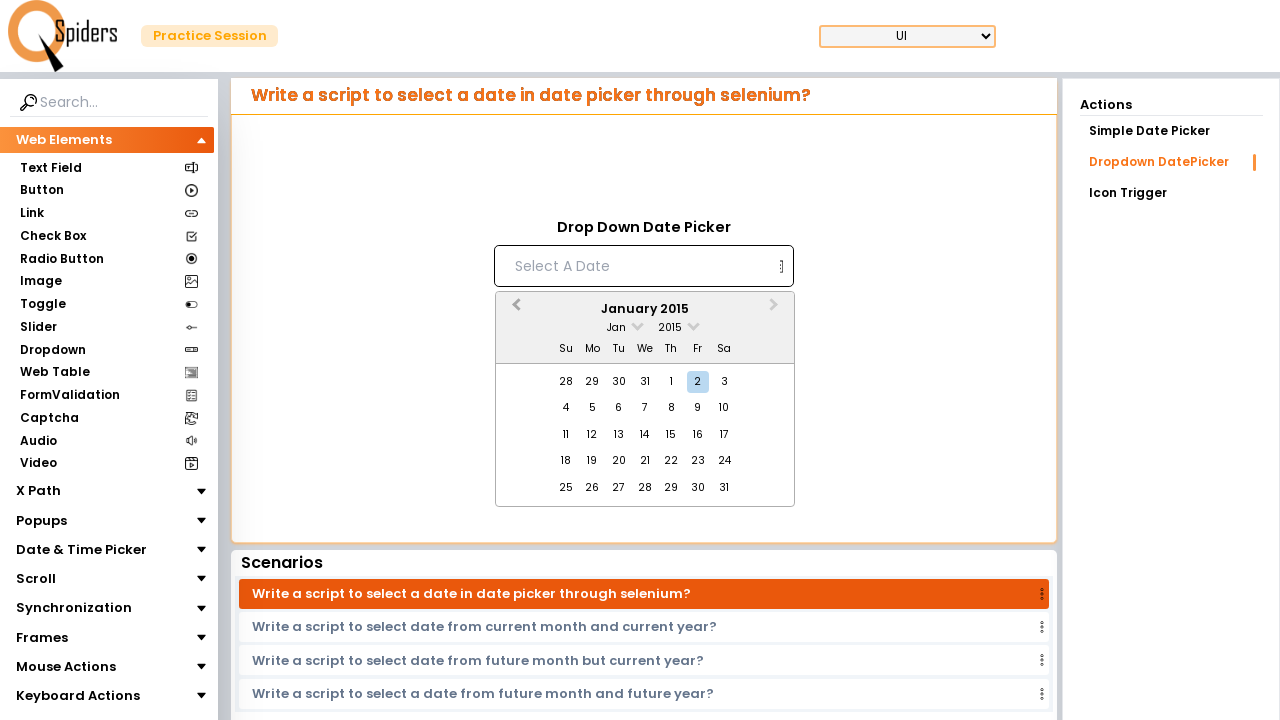

Waited 200ms for calendar to update
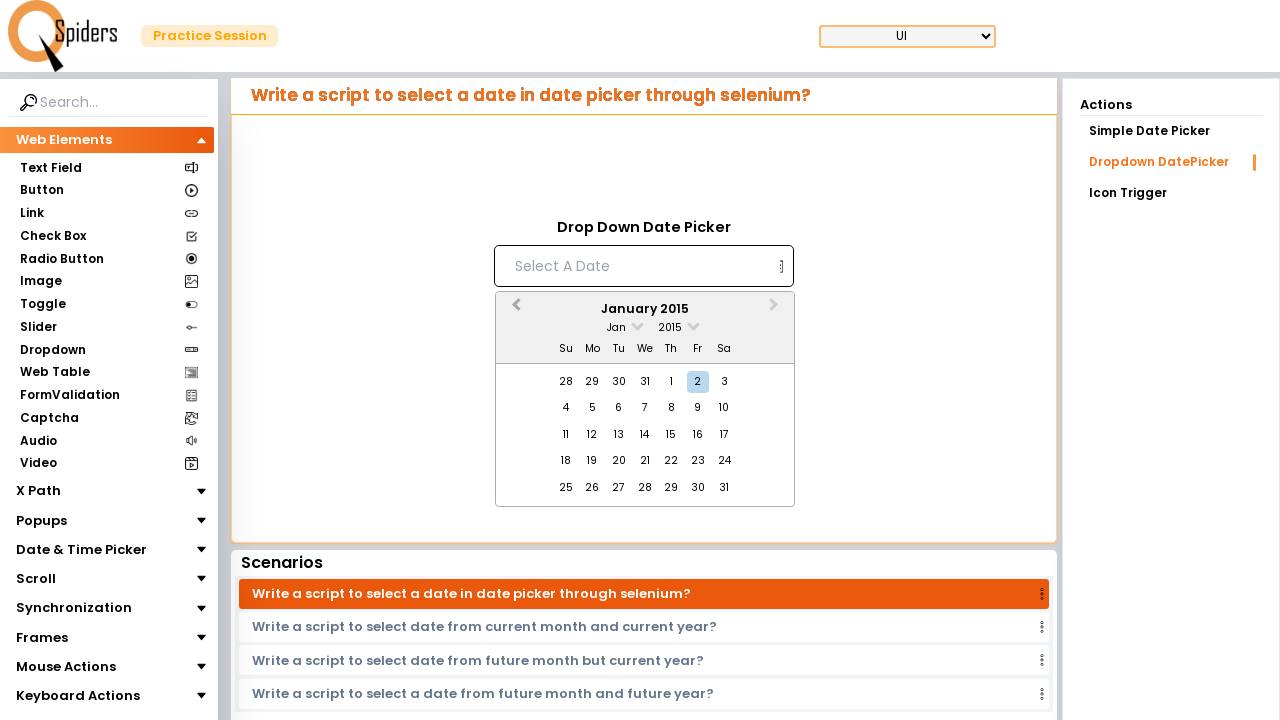

Retrieved current month/year display: January 2015
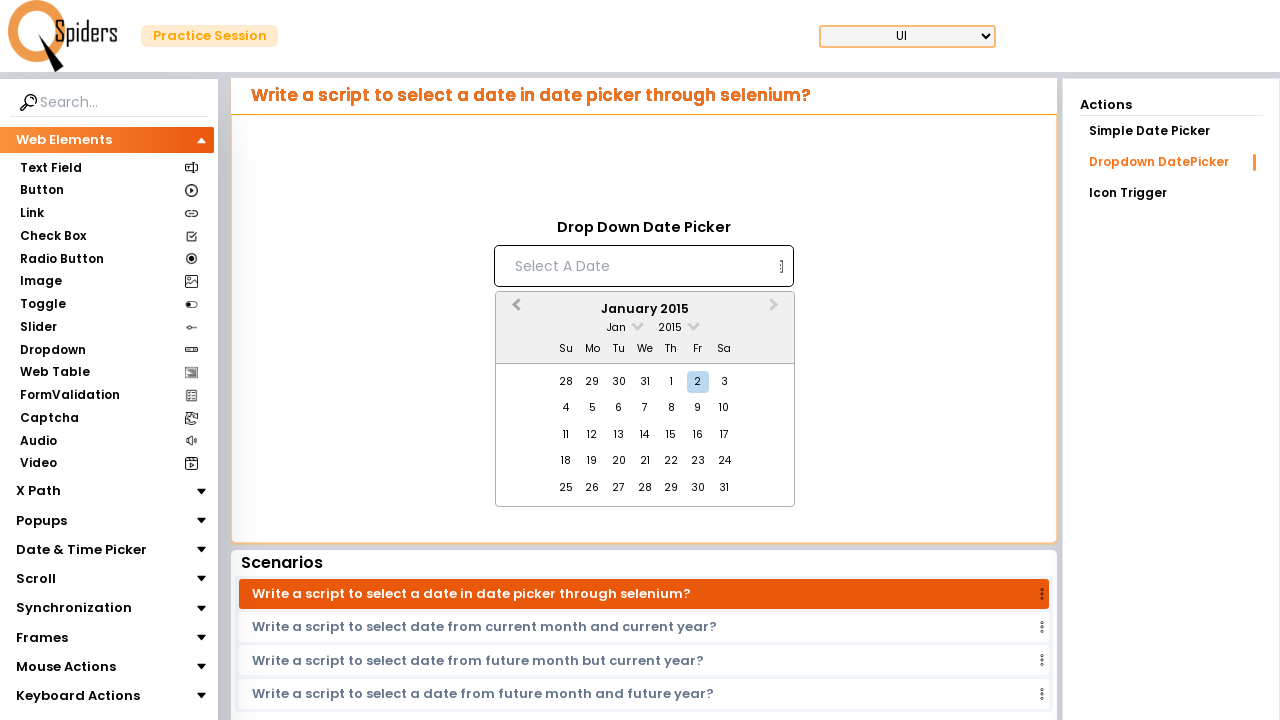

Clicked previous month button to navigate backwards at (514, 310) on xpath=//*[@id="demoUI"]/main/section/article/aside/div/aside/div/article/div/div
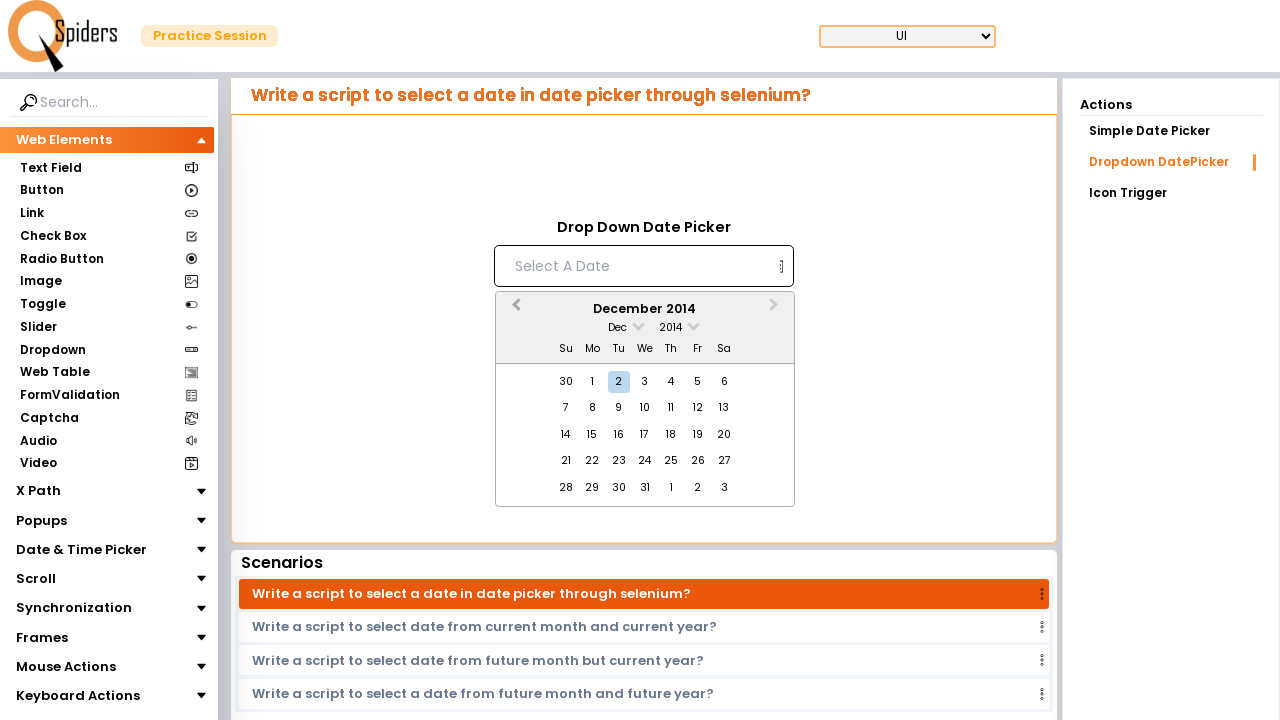

Waited 200ms for calendar to update
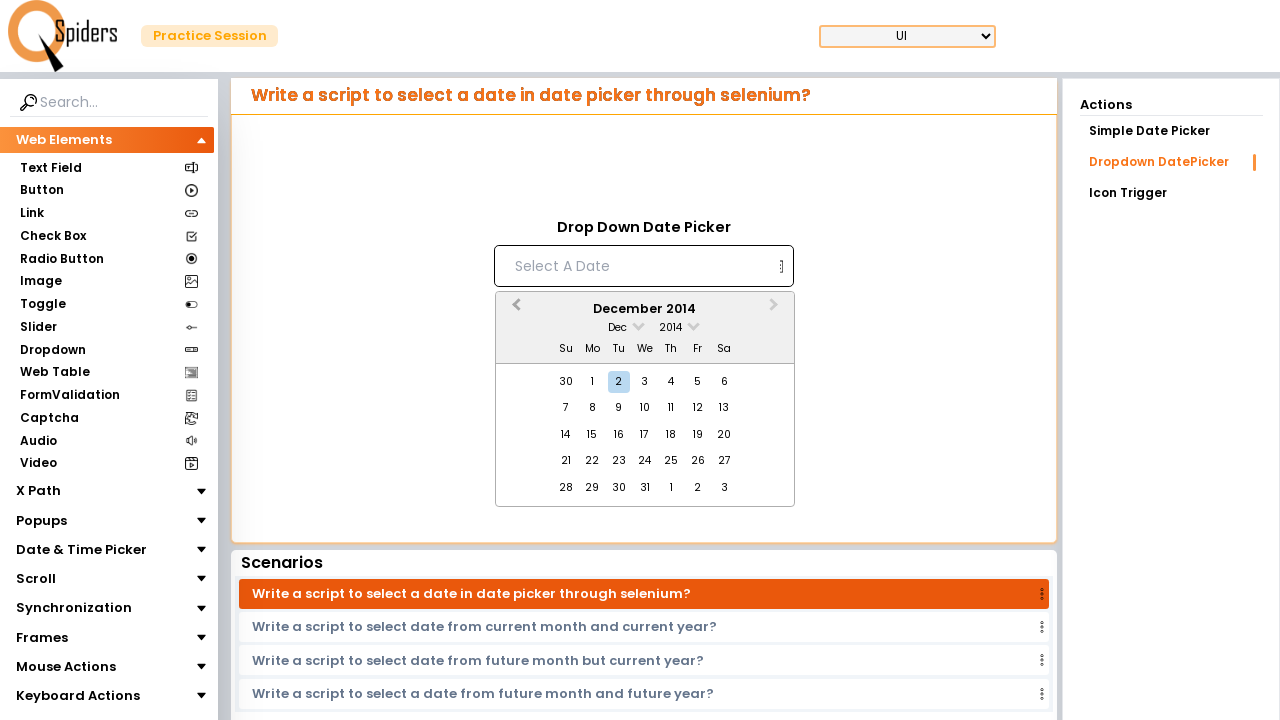

Retrieved current month/year display: December 2014
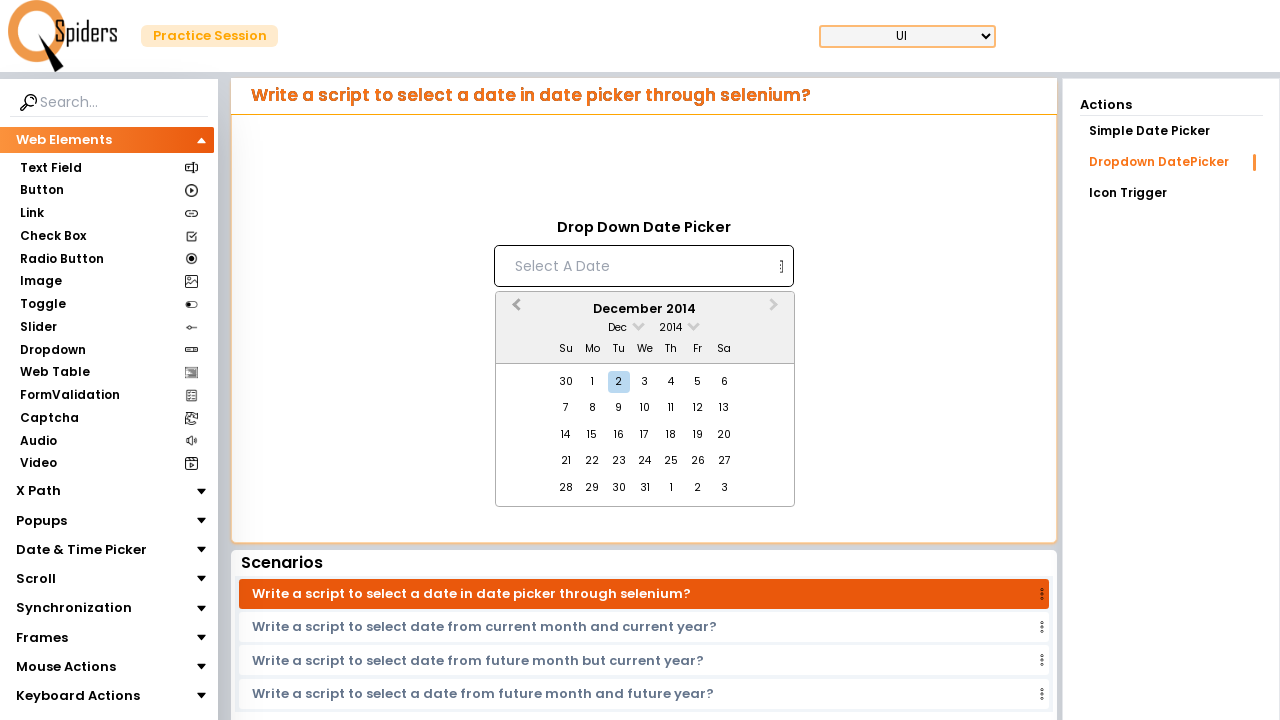

Clicked previous month button to navigate backwards at (514, 310) on xpath=//*[@id="demoUI"]/main/section/article/aside/div/aside/div/article/div/div
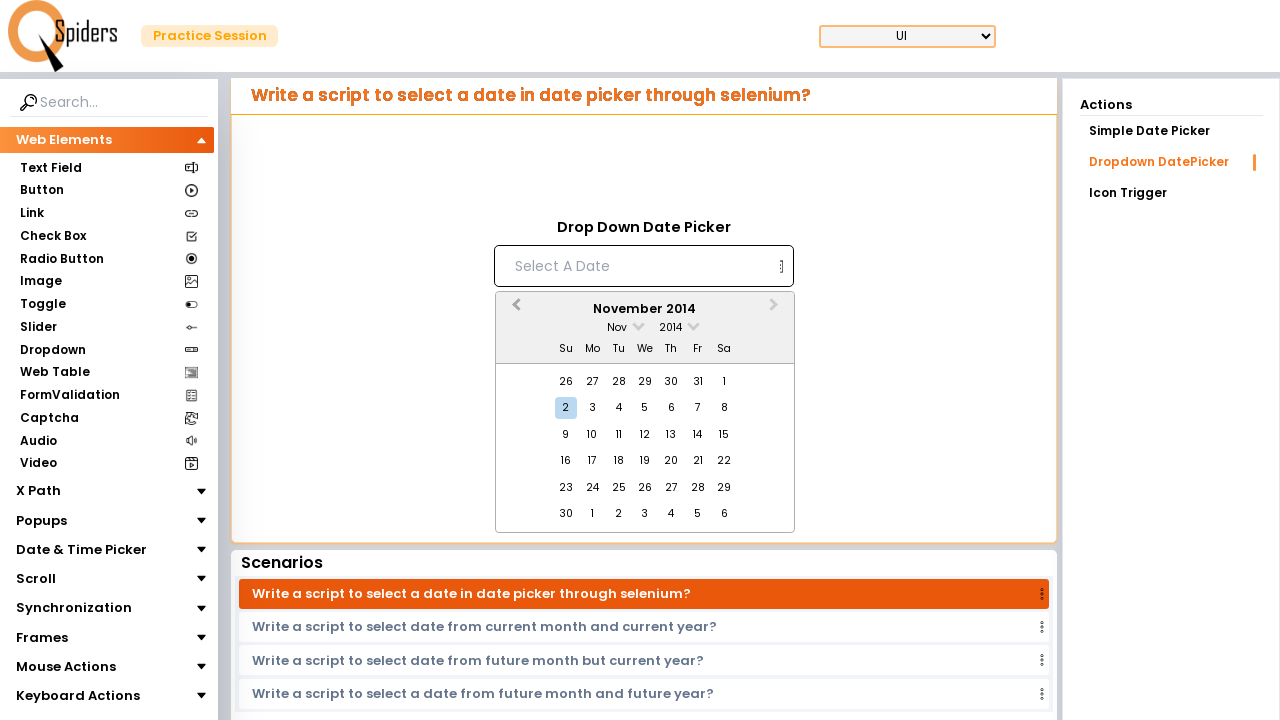

Waited 200ms for calendar to update
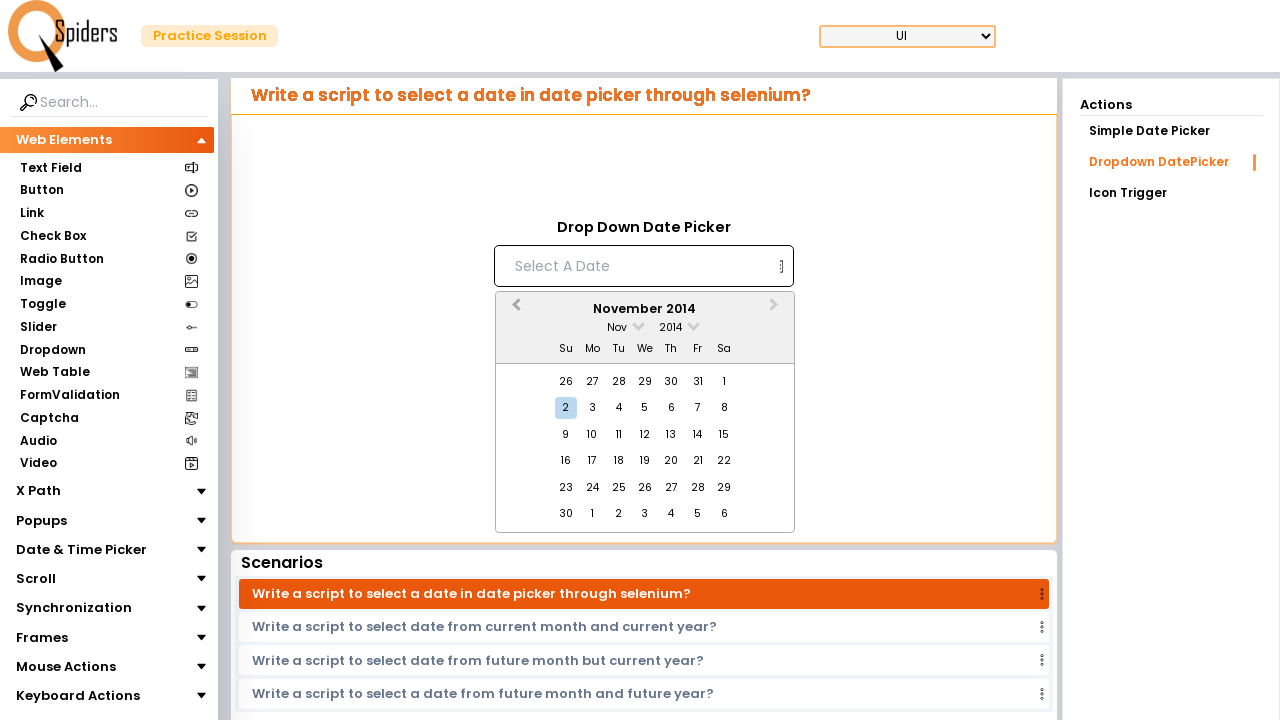

Retrieved current month/year display: November 2014
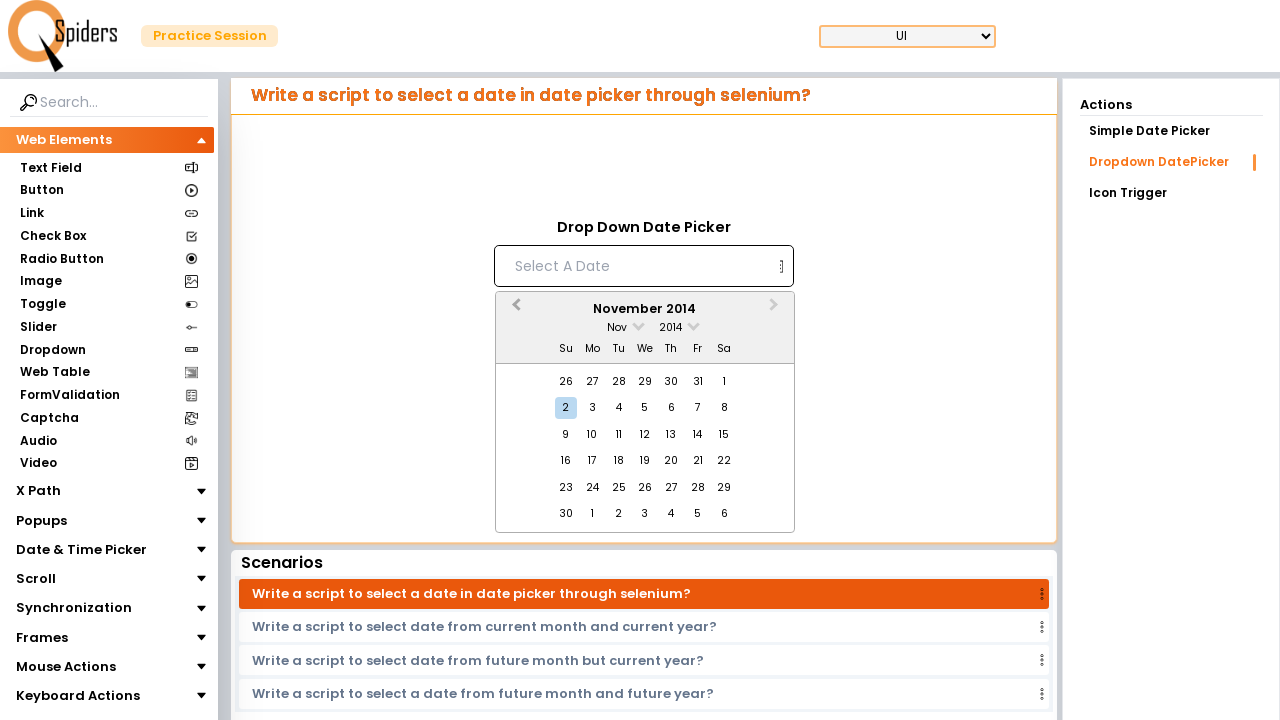

Clicked previous month button to navigate backwards at (514, 310) on xpath=//*[@id="demoUI"]/main/section/article/aside/div/aside/div/article/div/div
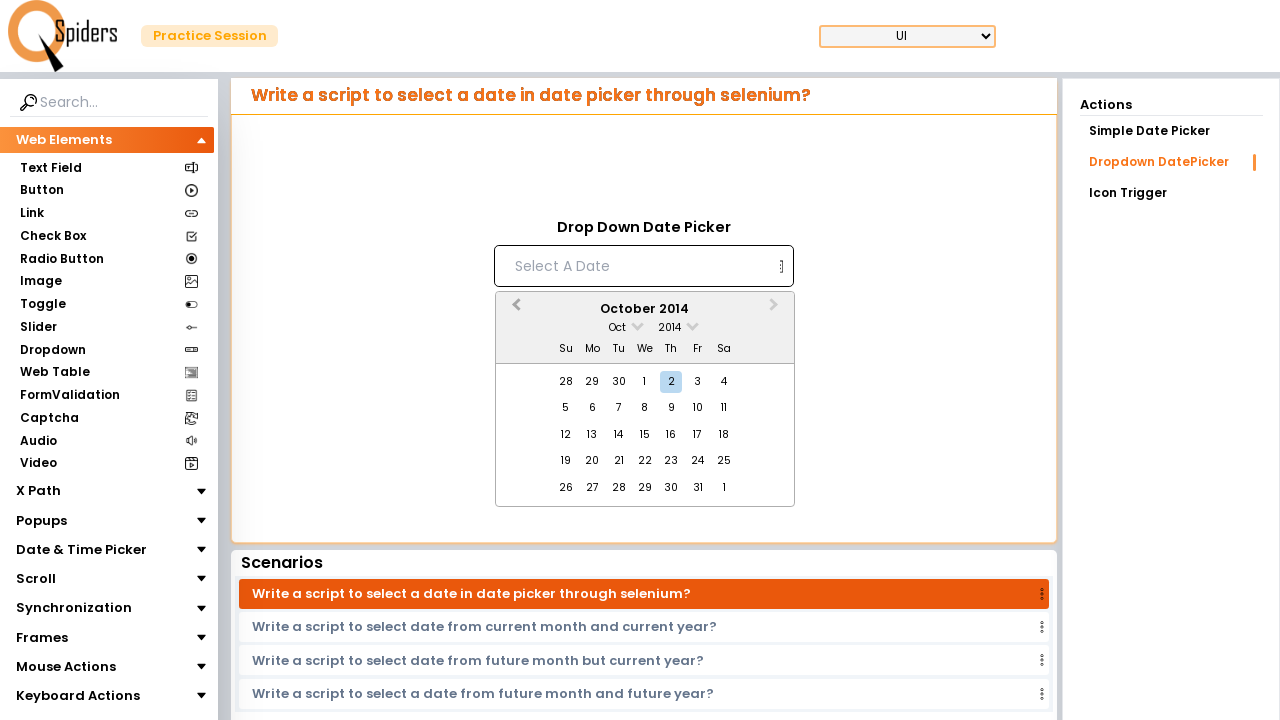

Waited 200ms for calendar to update
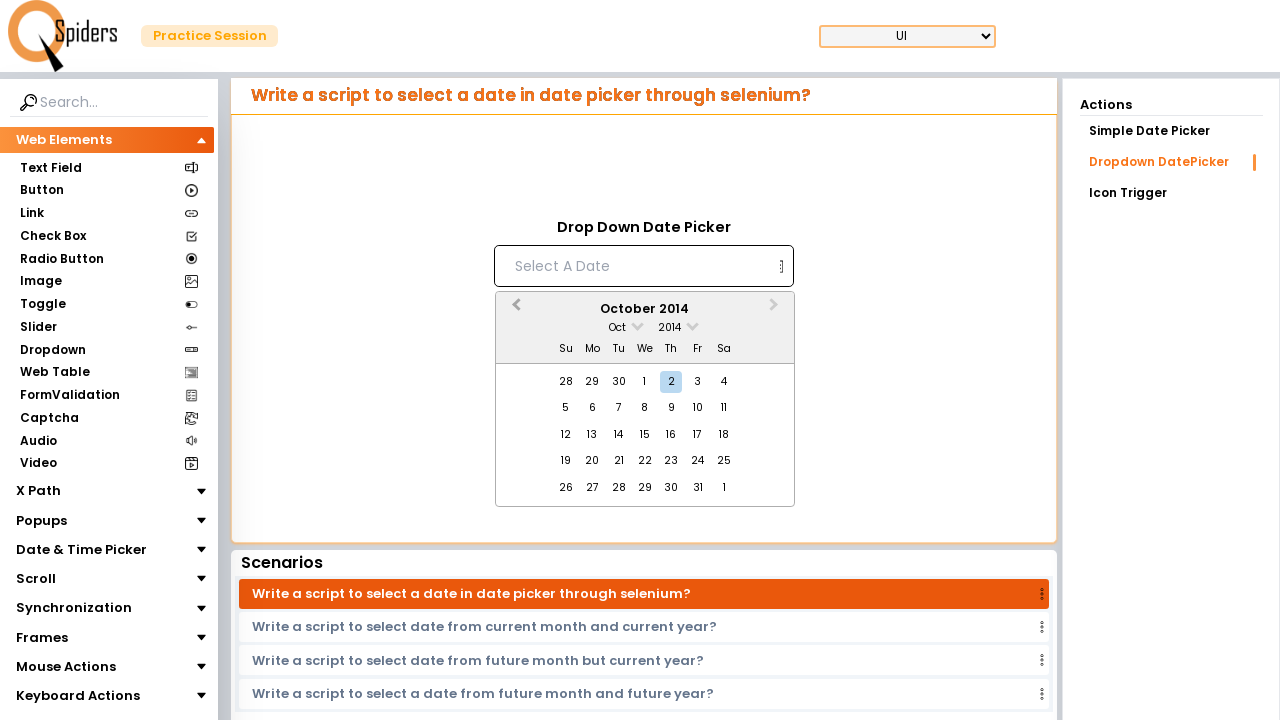

Retrieved current month/year display: October 2014
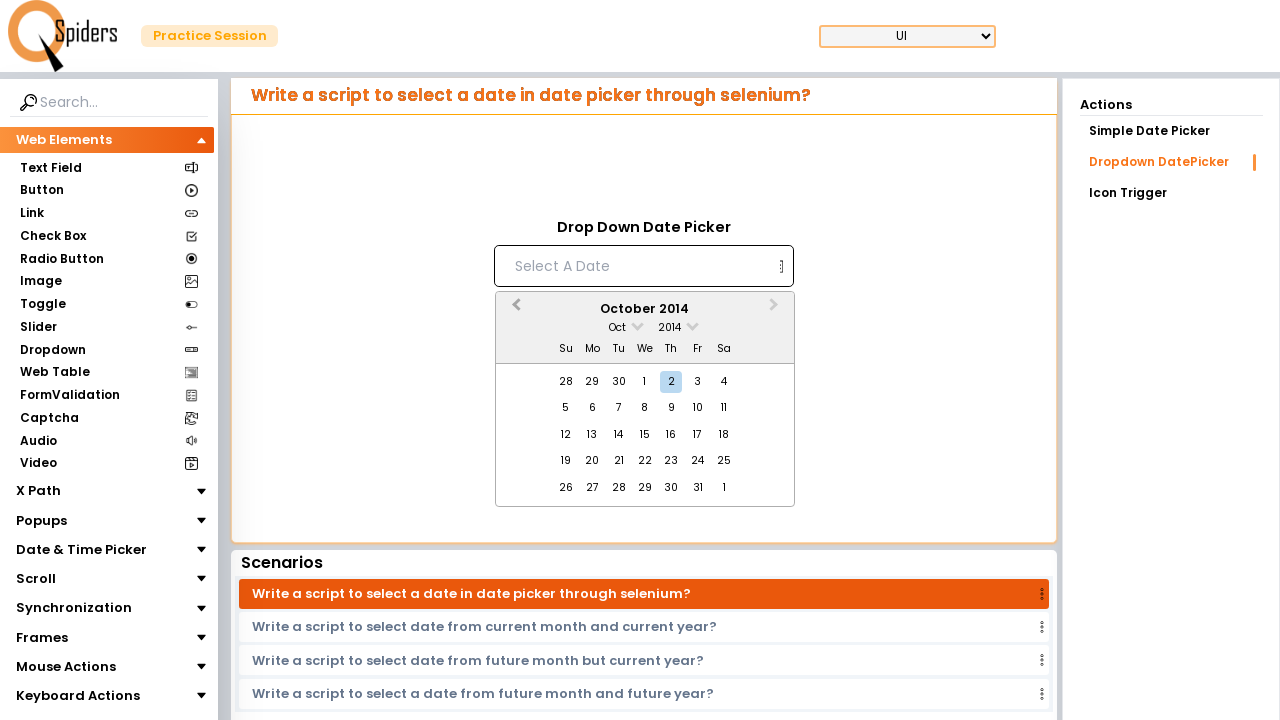

Clicked previous month button to navigate backwards at (514, 310) on xpath=//*[@id="demoUI"]/main/section/article/aside/div/aside/div/article/div/div
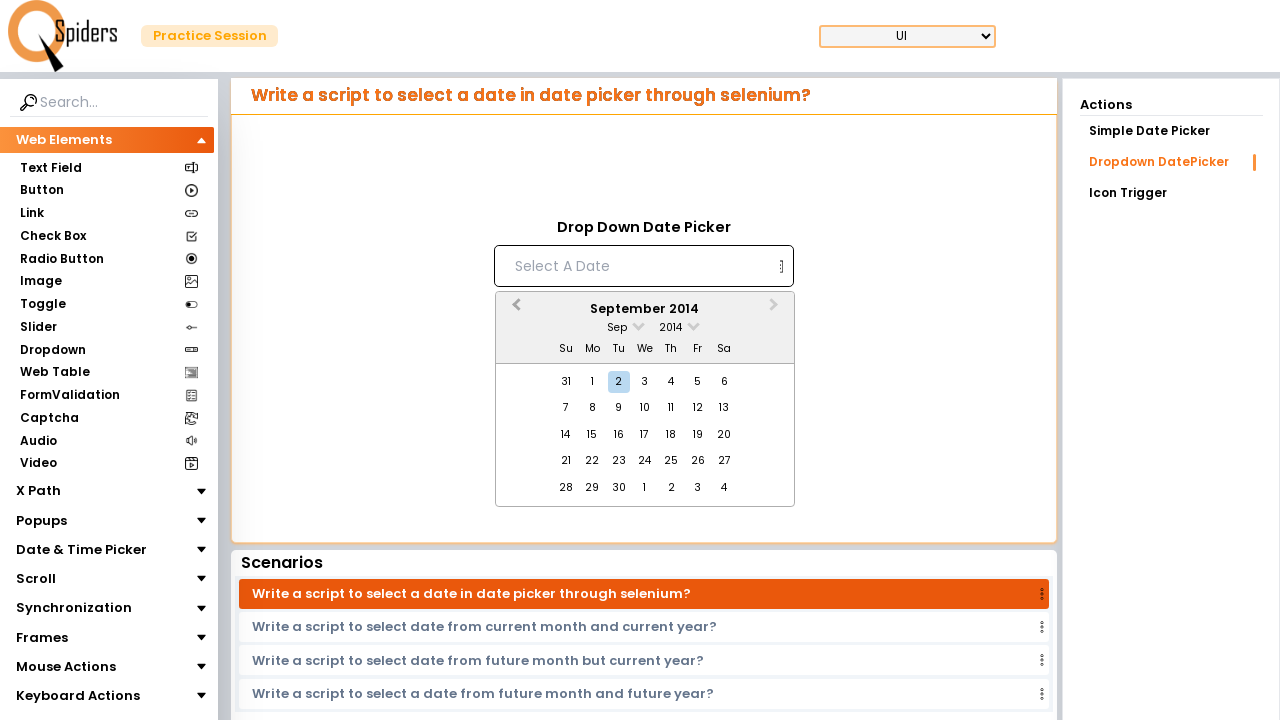

Waited 200ms for calendar to update
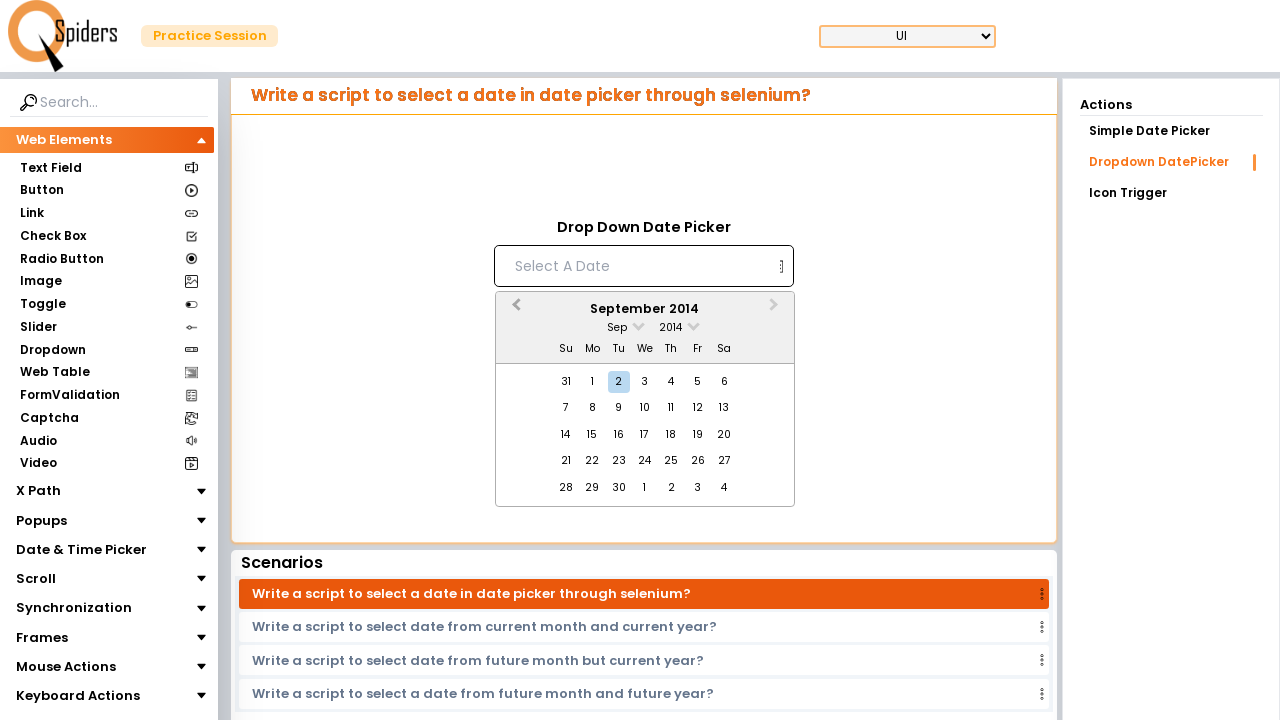

Retrieved current month/year display: September 2014
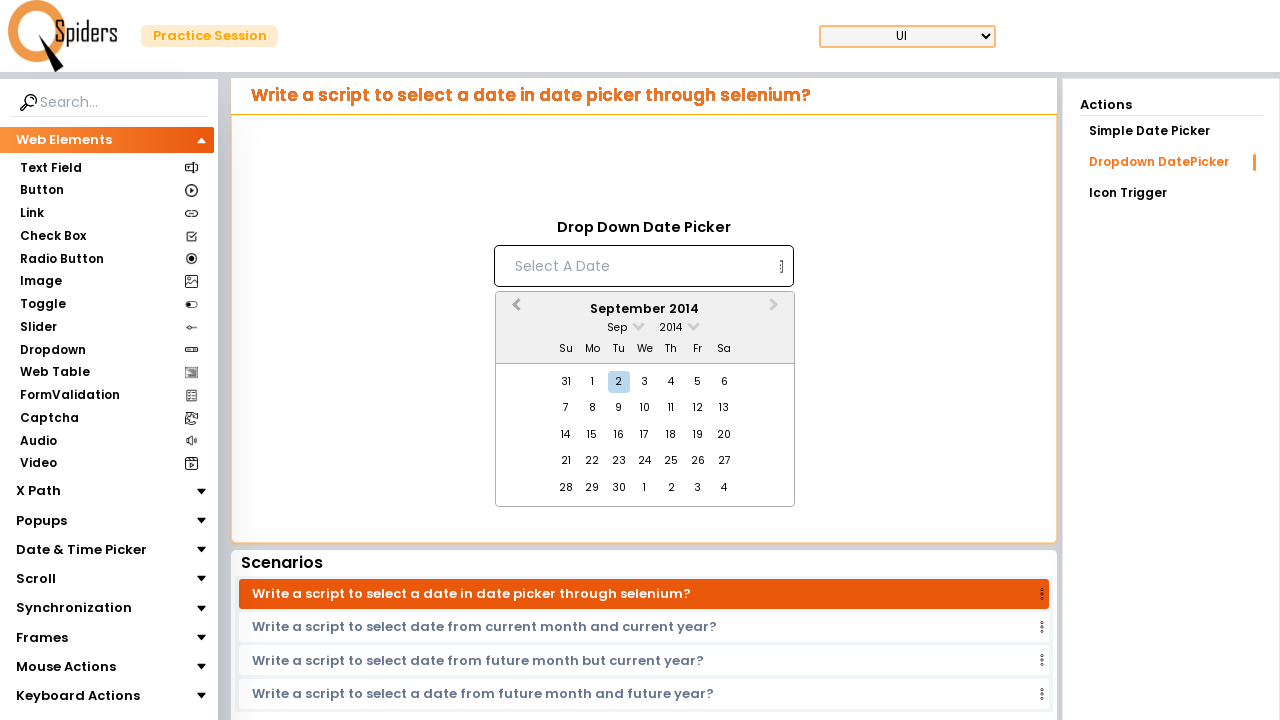

Clicked previous month button to navigate backwards at (514, 310) on xpath=//*[@id="demoUI"]/main/section/article/aside/div/aside/div/article/div/div
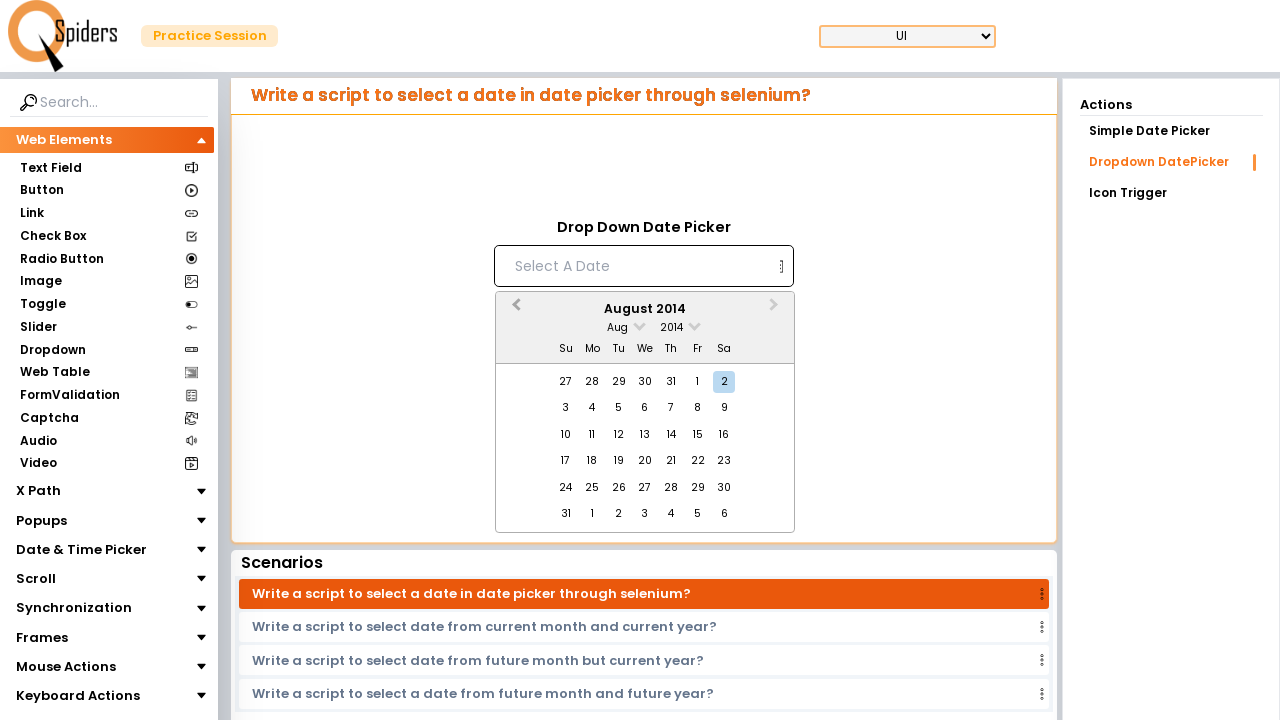

Waited 200ms for calendar to update
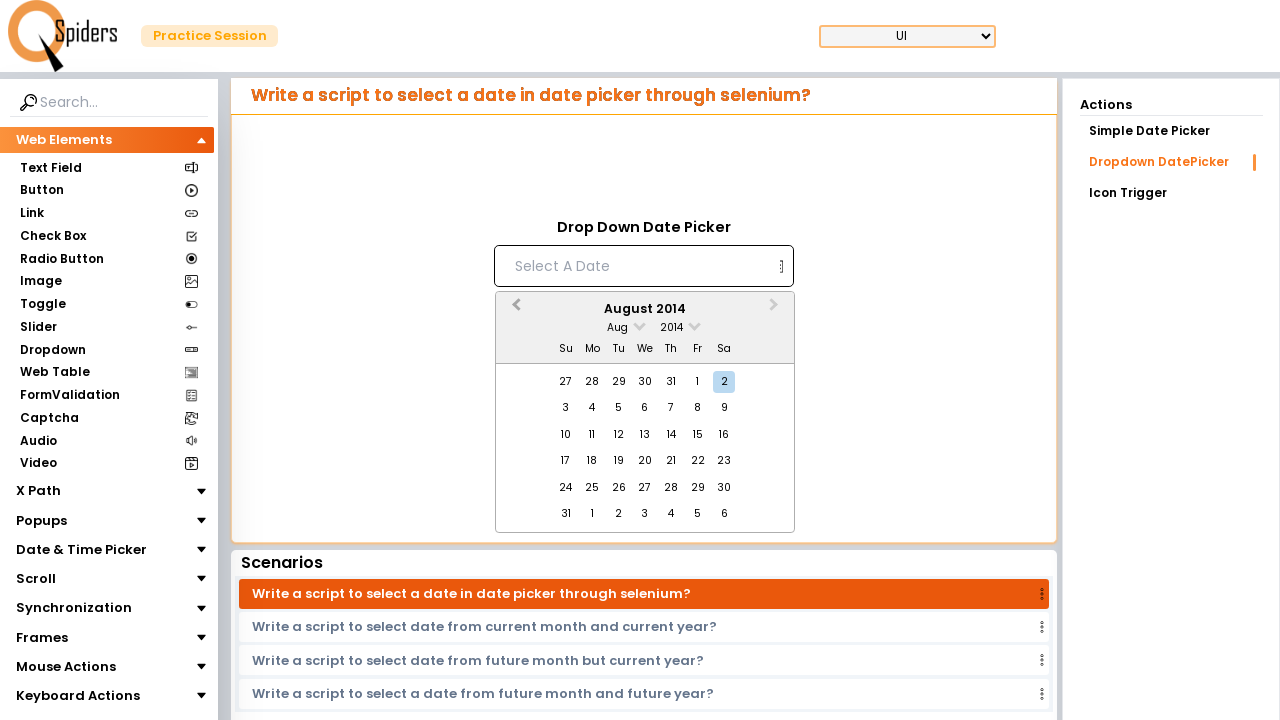

Retrieved current month/year display: August 2014
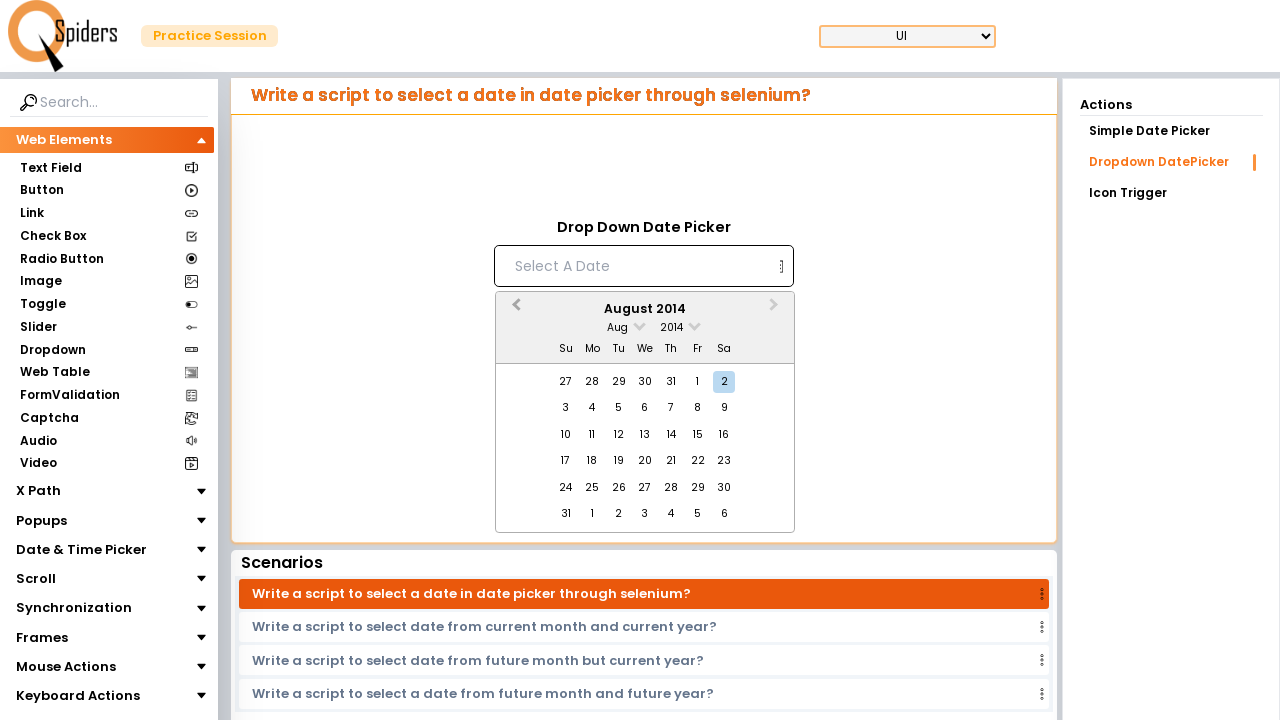

Clicked previous month button to navigate backwards at (514, 310) on xpath=//*[@id="demoUI"]/main/section/article/aside/div/aside/div/article/div/div
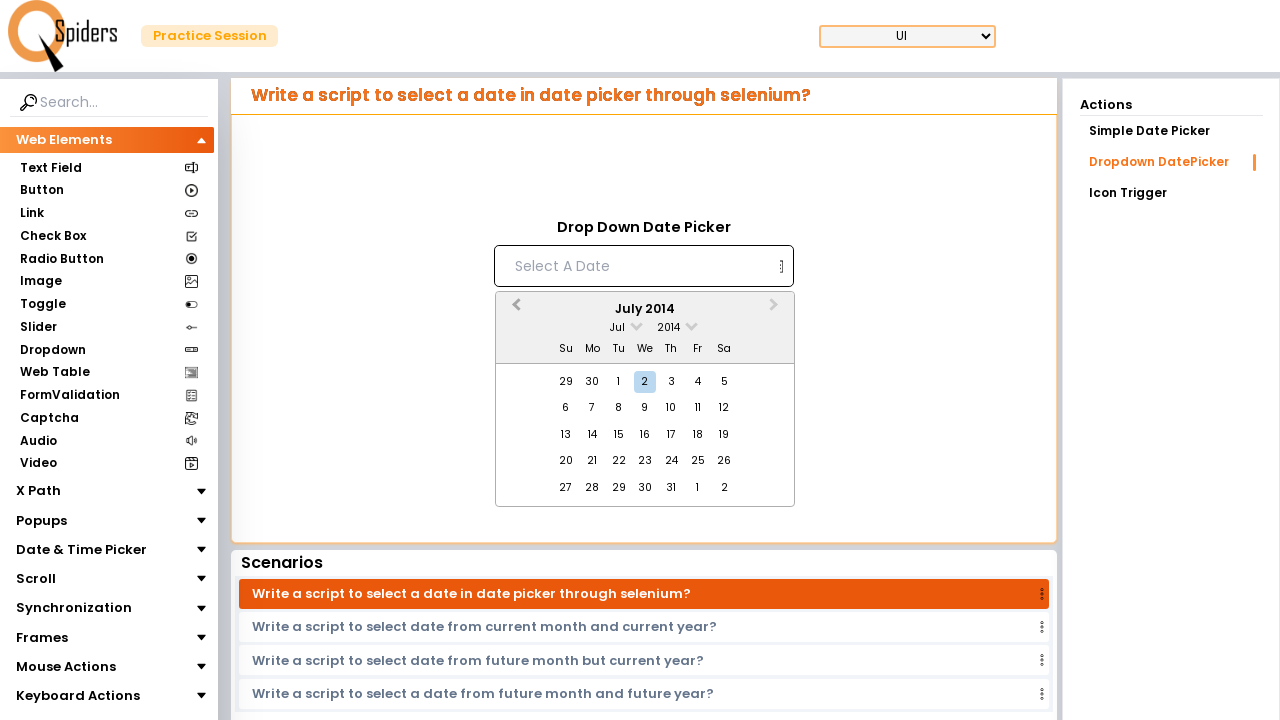

Waited 200ms for calendar to update
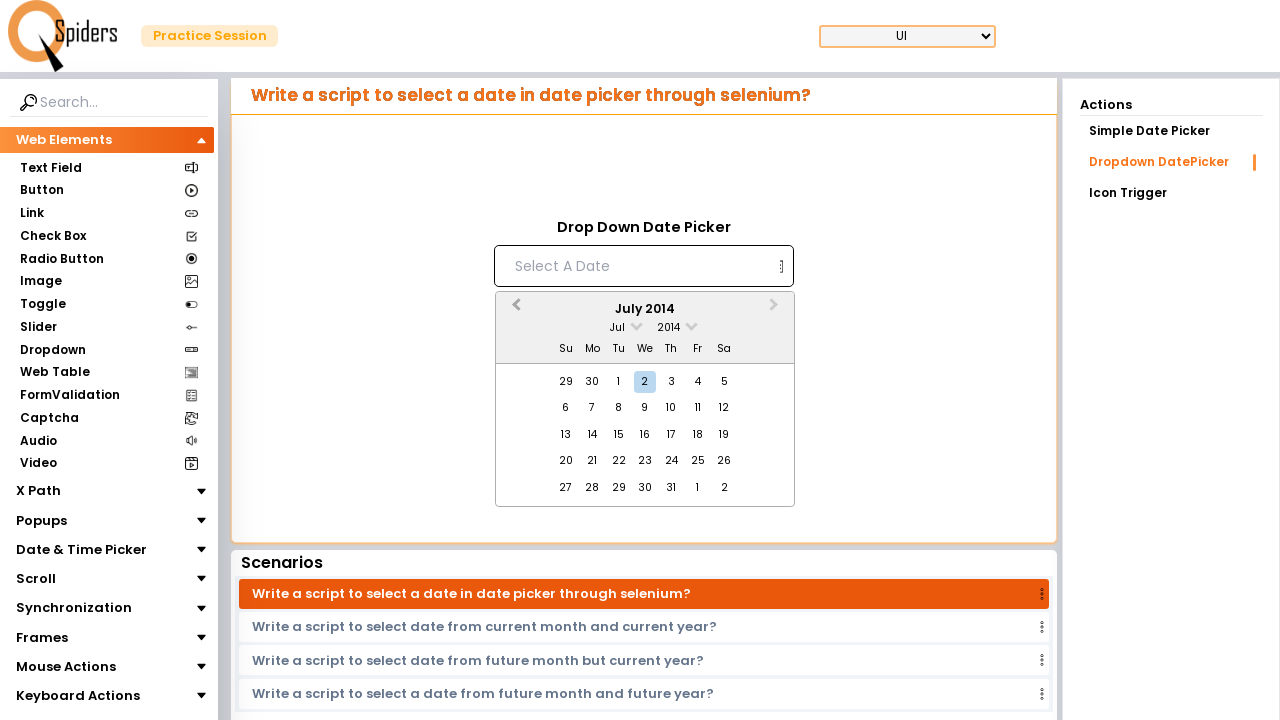

Retrieved current month/year display: July 2014
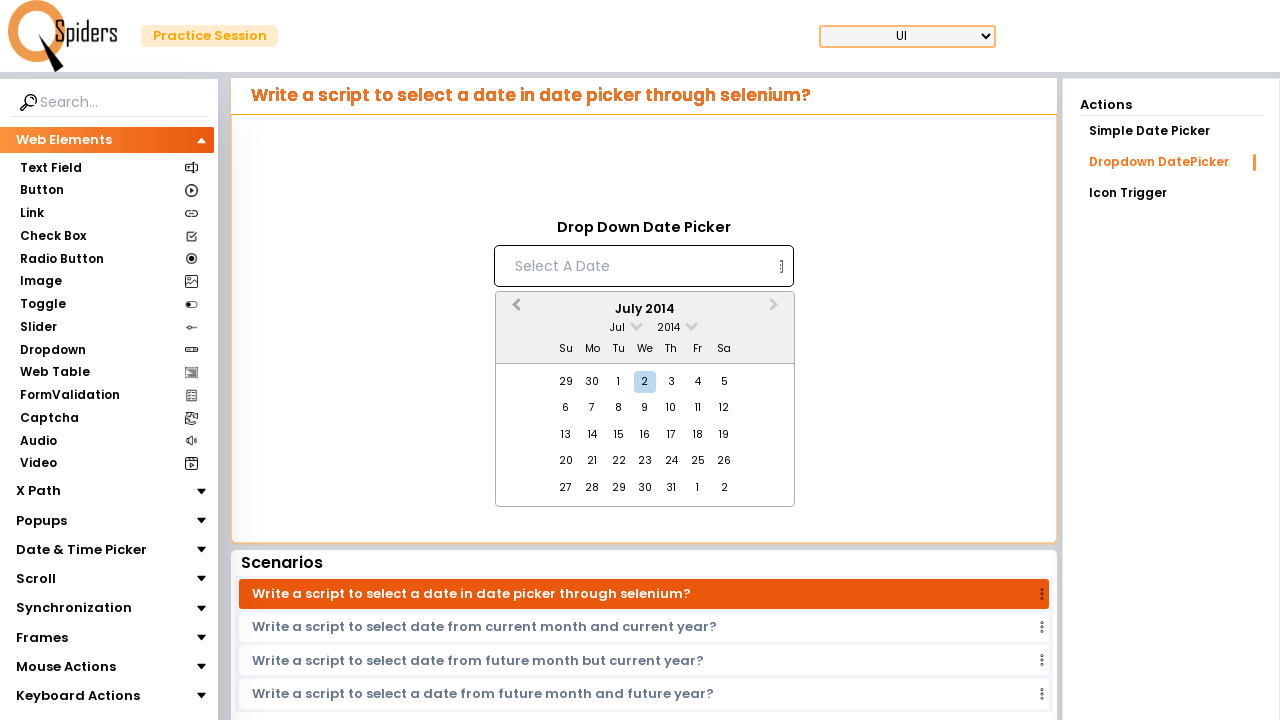

Clicked previous month button to navigate backwards at (514, 310) on xpath=//*[@id="demoUI"]/main/section/article/aside/div/aside/div/article/div/div
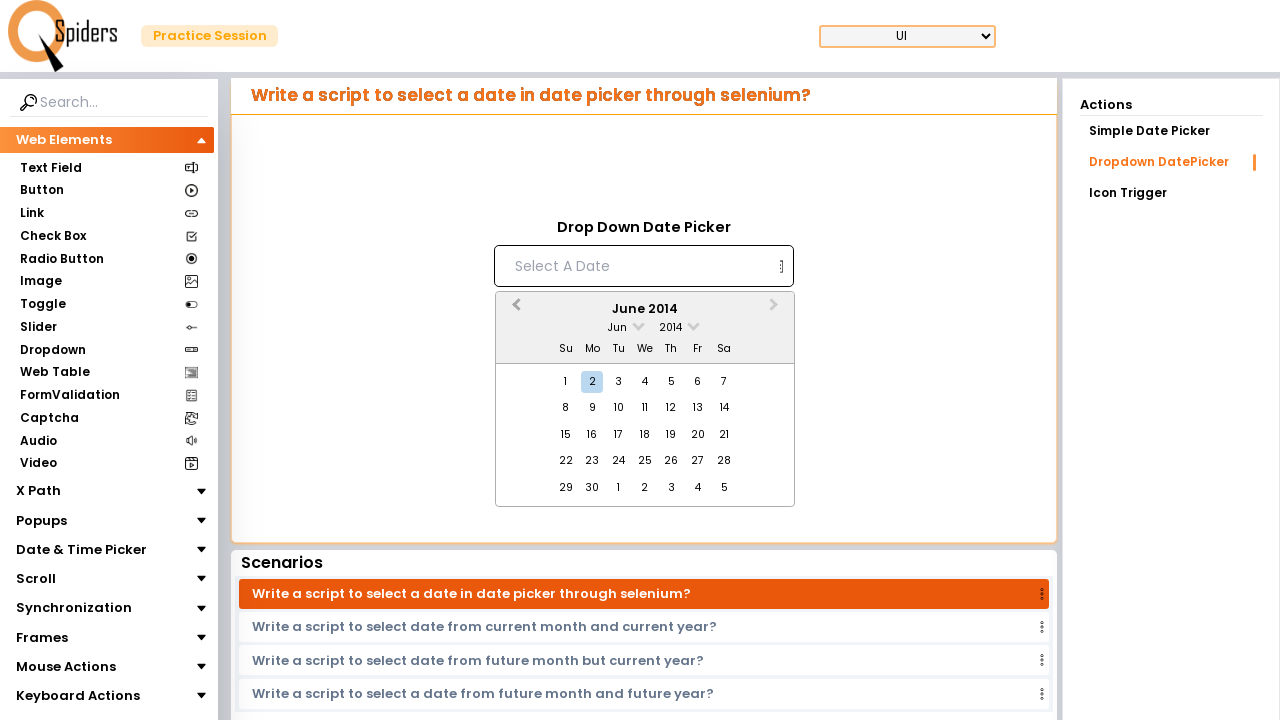

Waited 200ms for calendar to update
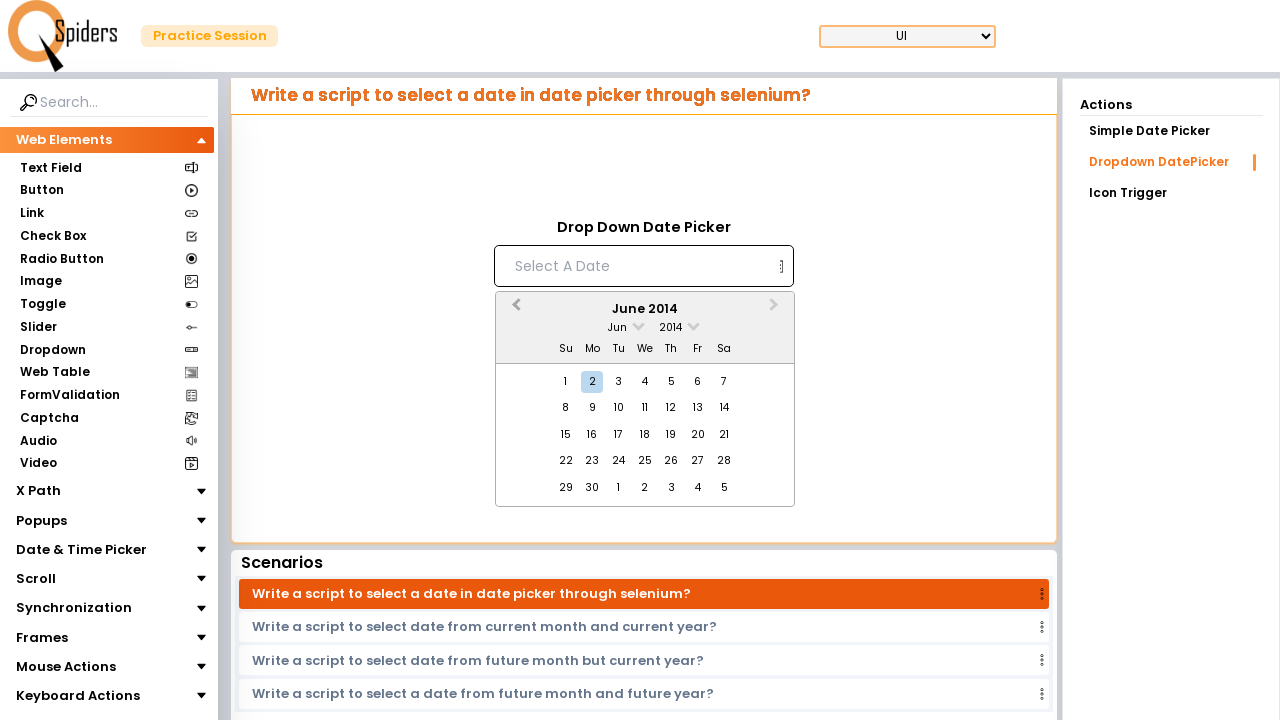

Retrieved current month/year display: June 2014
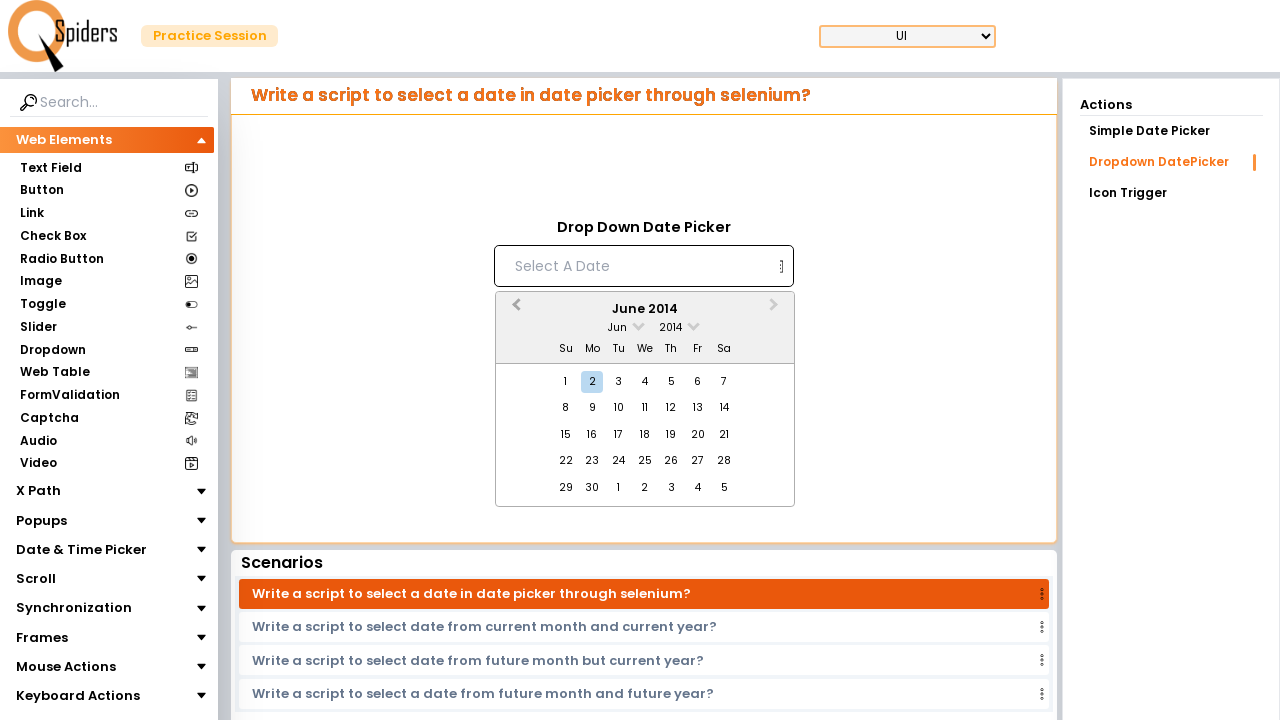

Clicked previous month button to navigate backwards at (514, 310) on xpath=//*[@id="demoUI"]/main/section/article/aside/div/aside/div/article/div/div
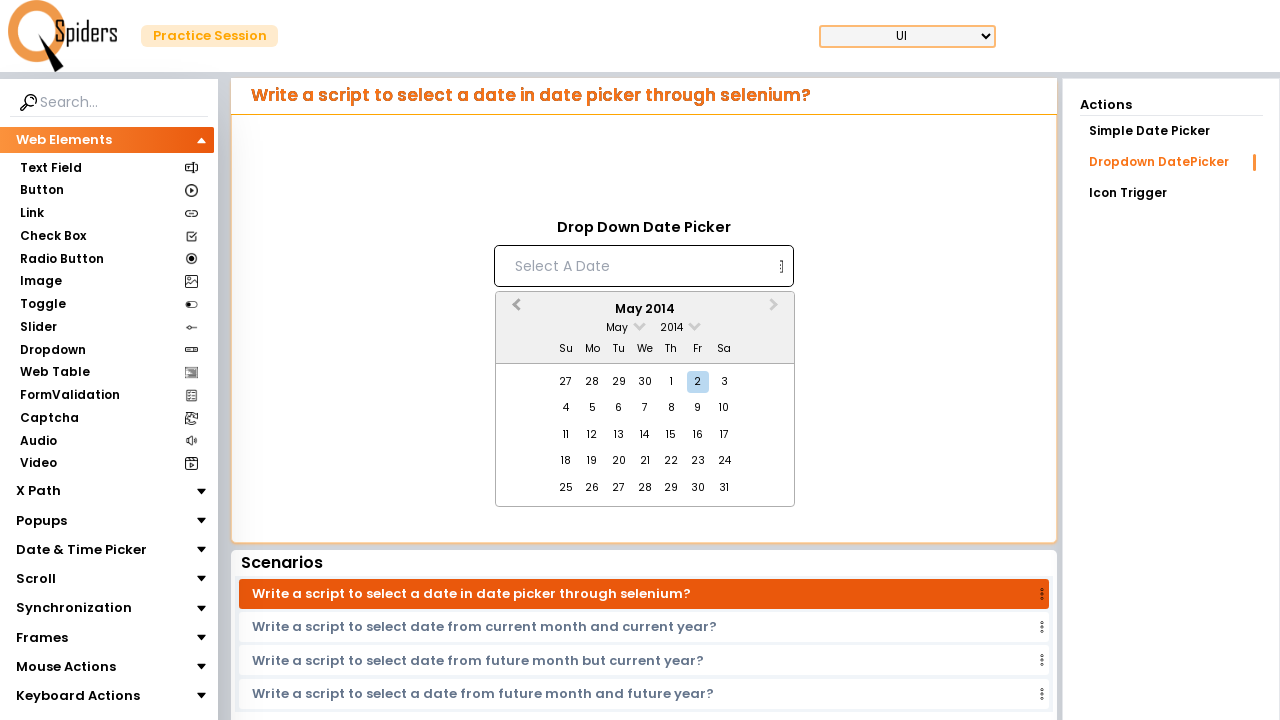

Waited 200ms for calendar to update
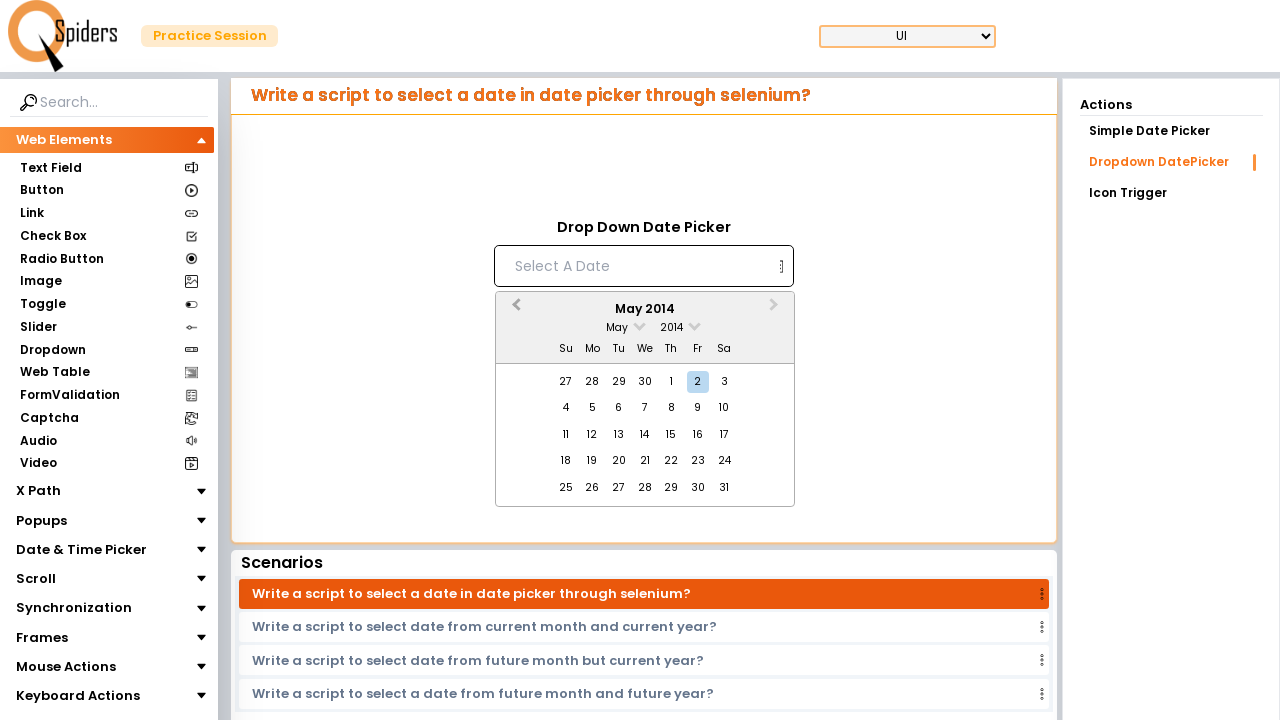

Retrieved current month/year display: May 2014
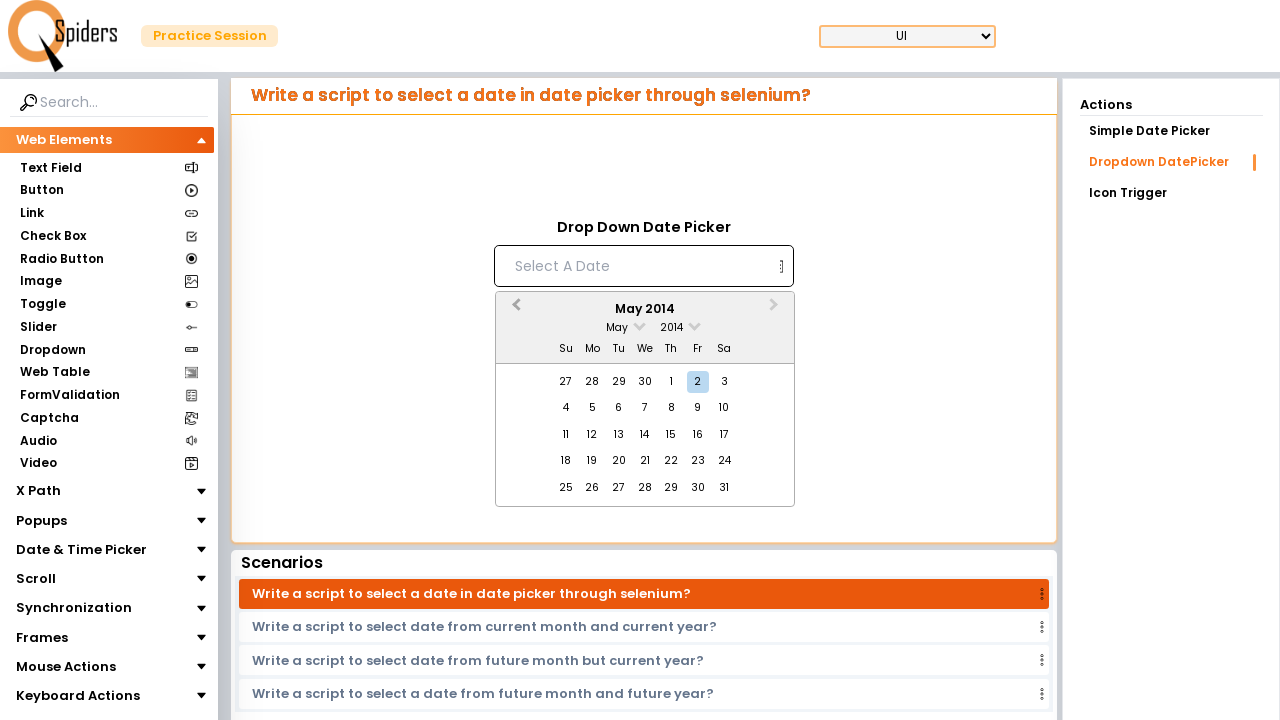

Clicked previous month button to navigate backwards at (514, 310) on xpath=//*[@id="demoUI"]/main/section/article/aside/div/aside/div/article/div/div
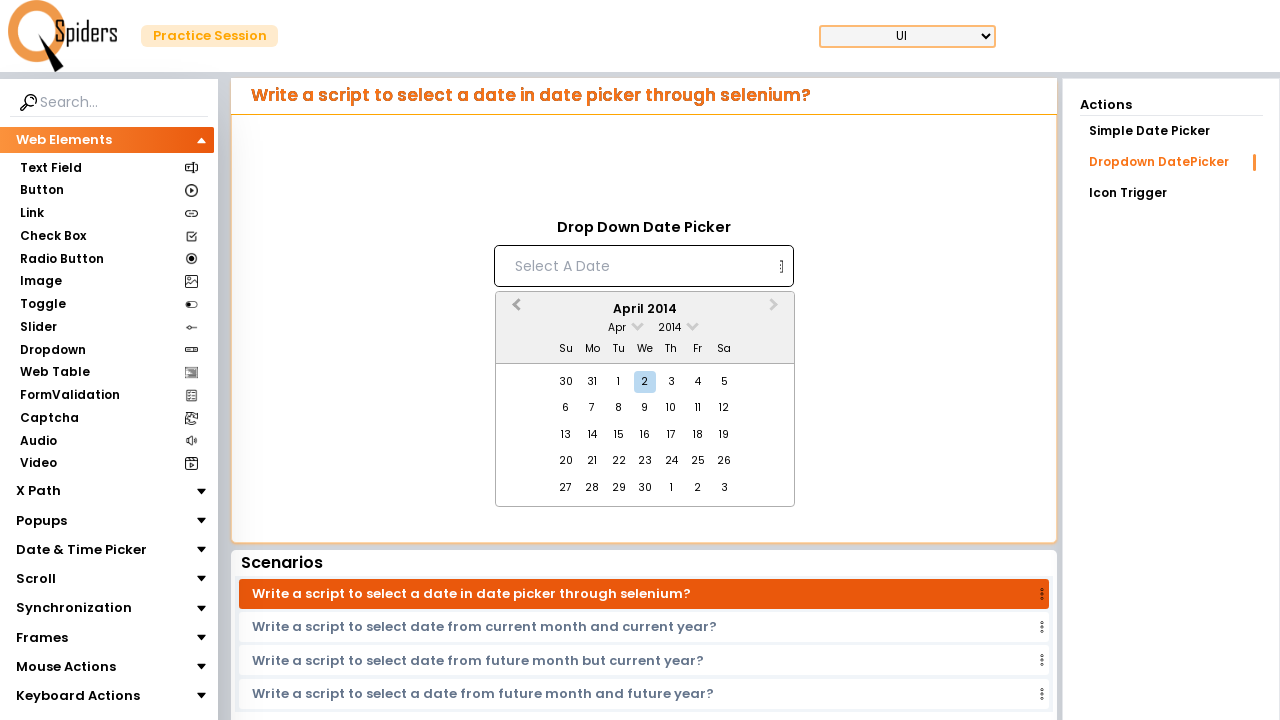

Waited 200ms for calendar to update
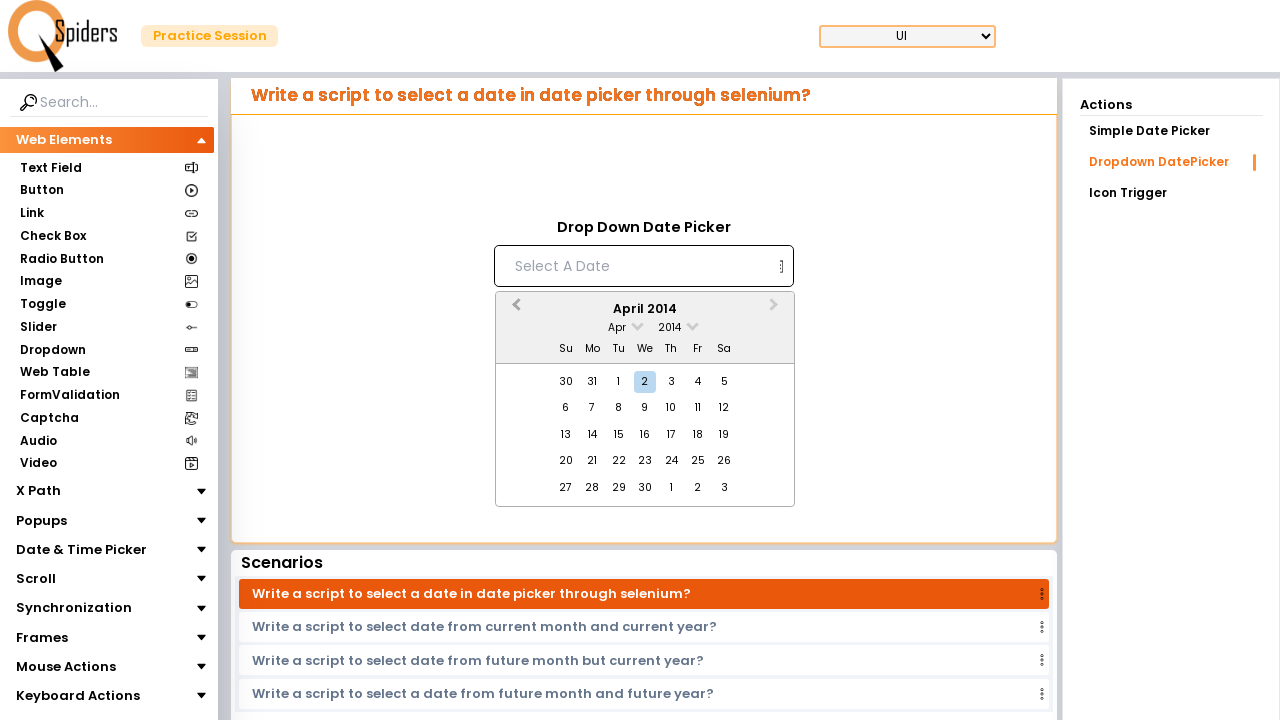

Retrieved current month/year display: April 2014
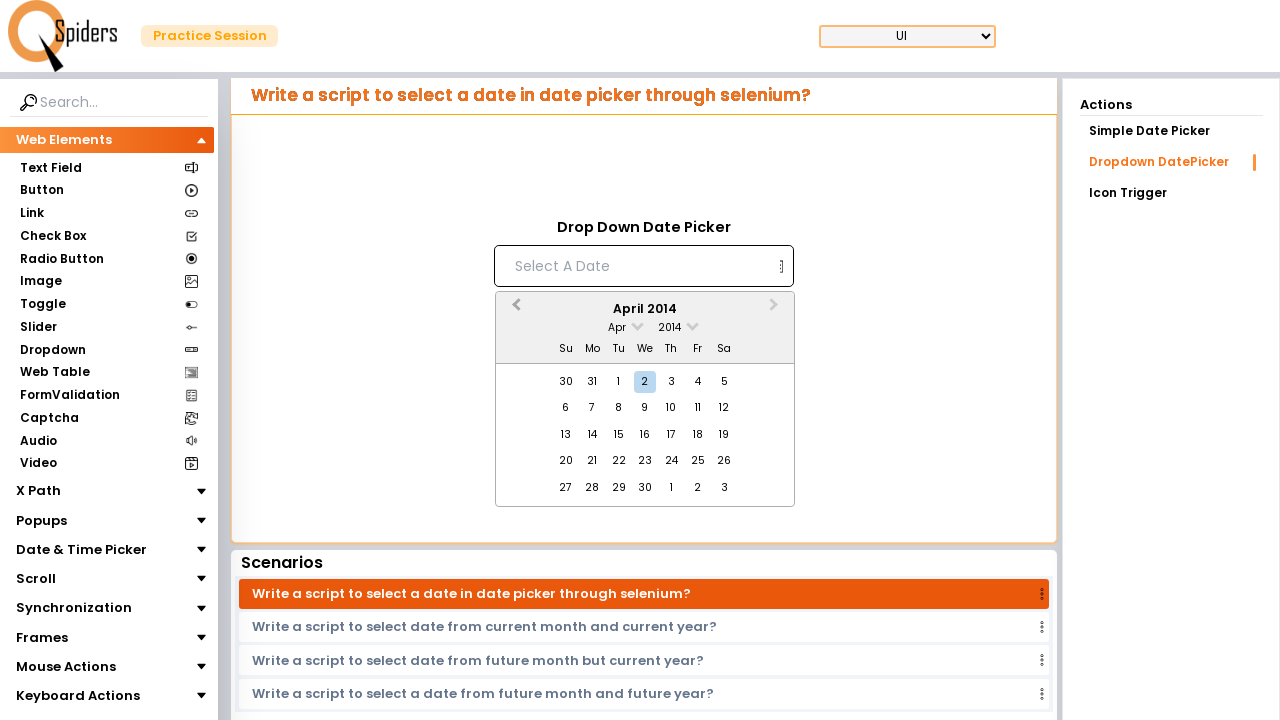

Clicked previous month button to navigate backwards at (514, 310) on xpath=//*[@id="demoUI"]/main/section/article/aside/div/aside/div/article/div/div
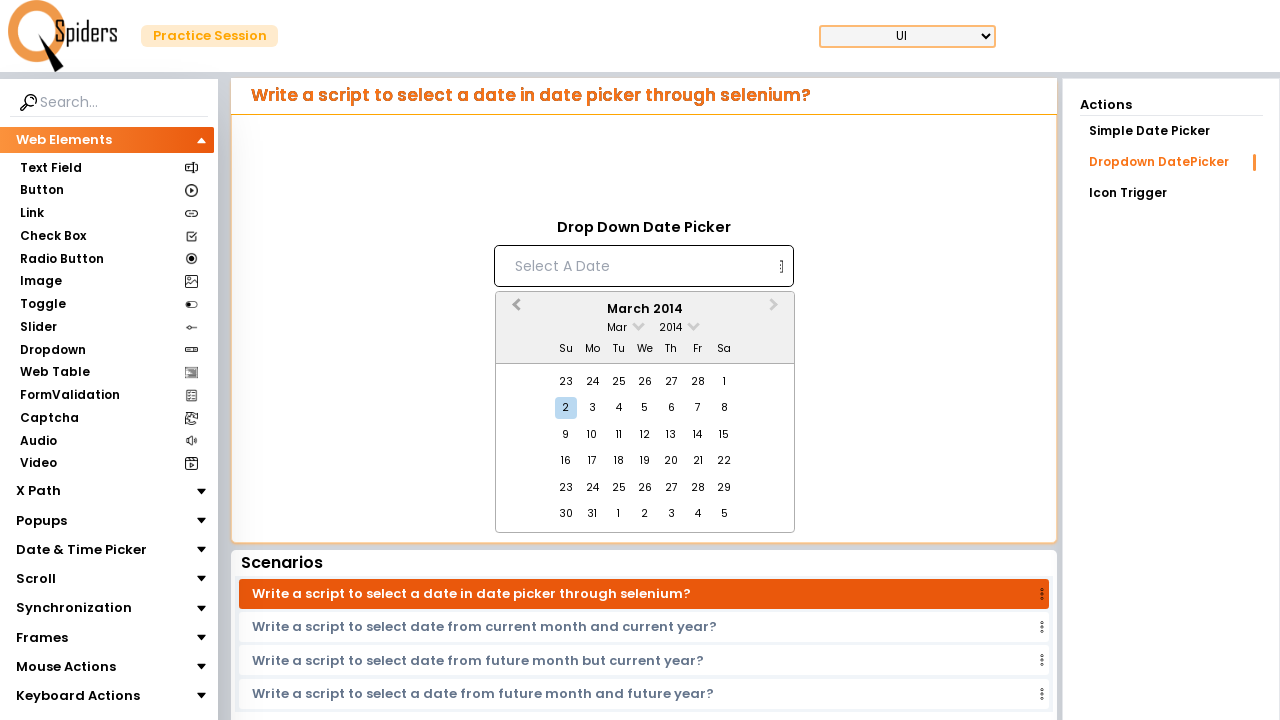

Waited 200ms for calendar to update
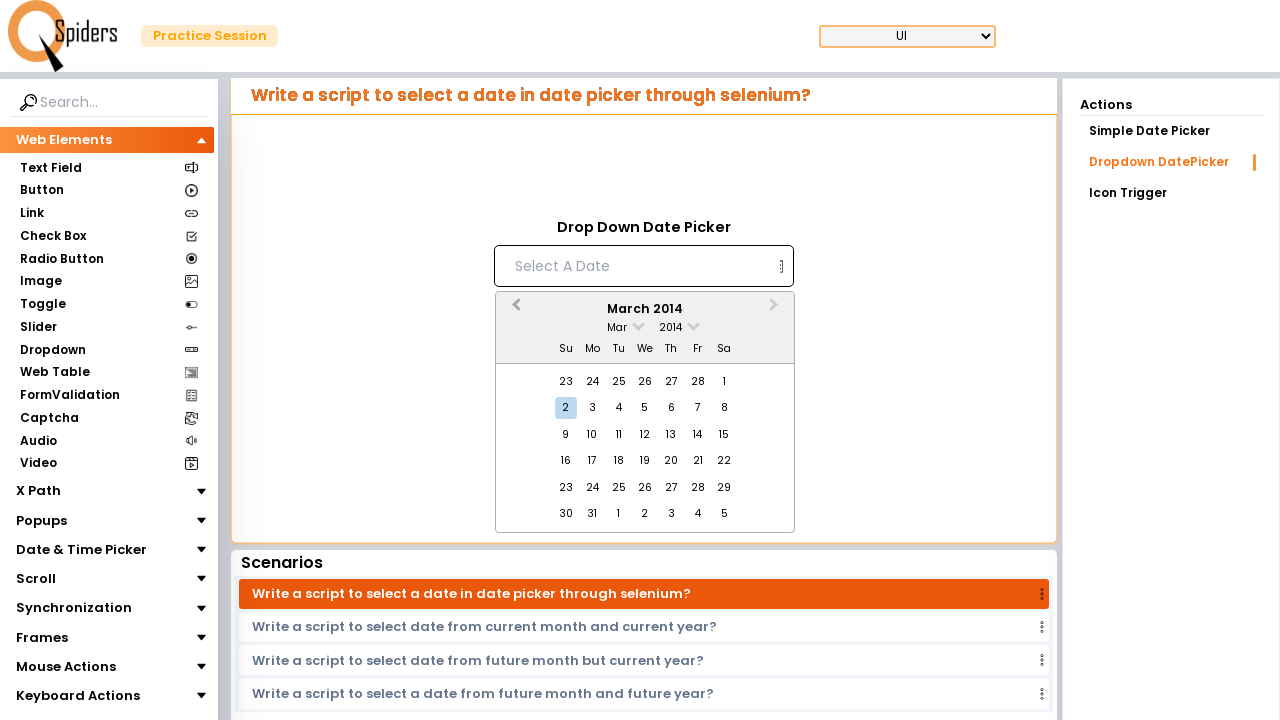

Retrieved current month/year display: March 2014
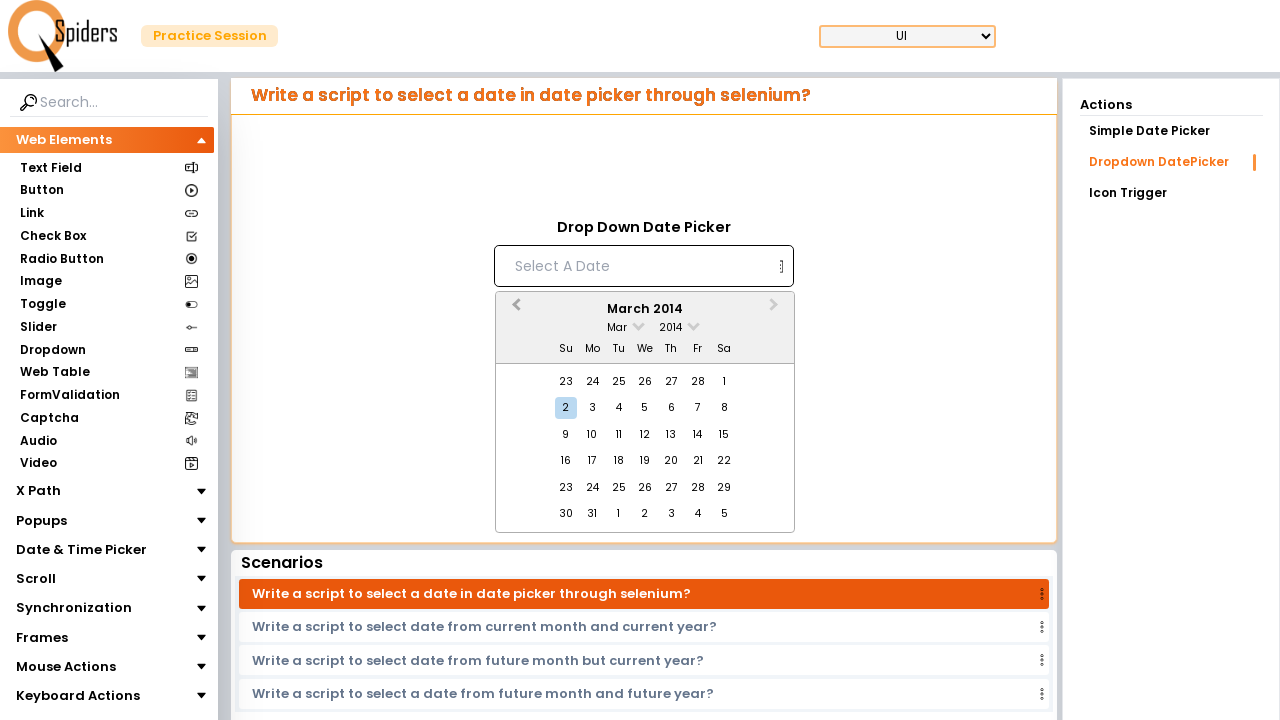

Clicked previous month button to navigate backwards at (514, 310) on xpath=//*[@id="demoUI"]/main/section/article/aside/div/aside/div/article/div/div
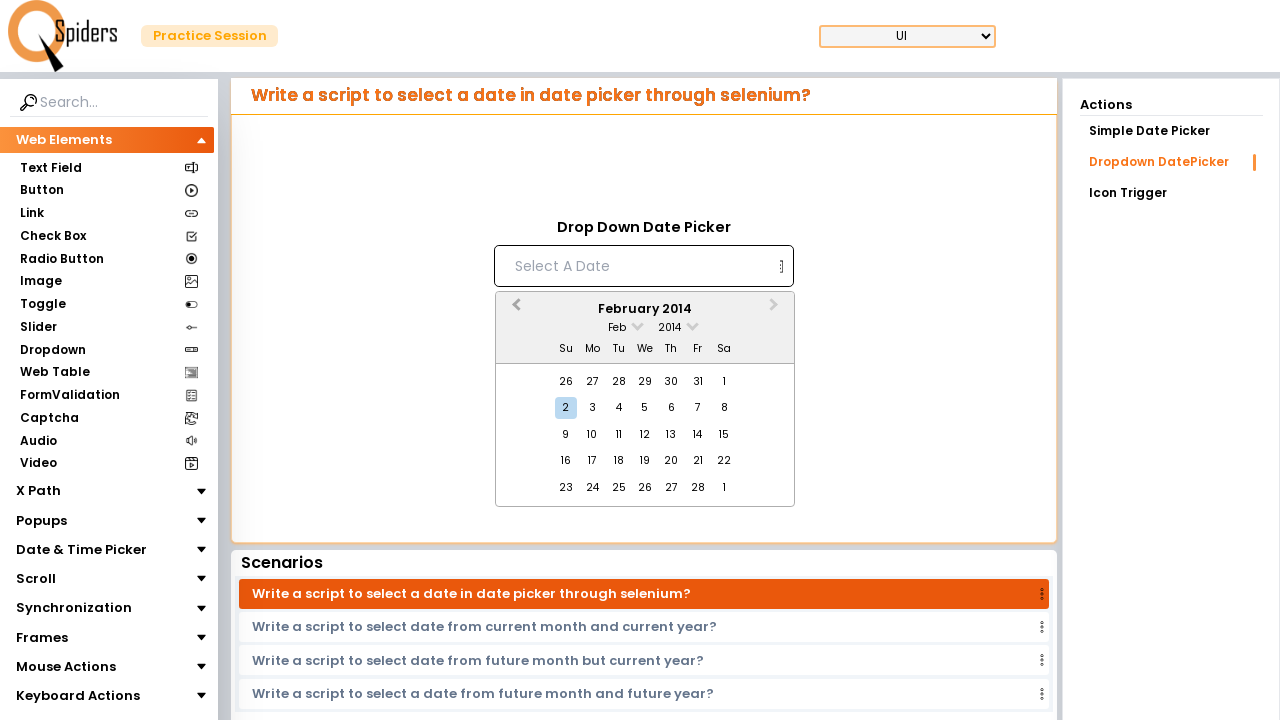

Waited 200ms for calendar to update
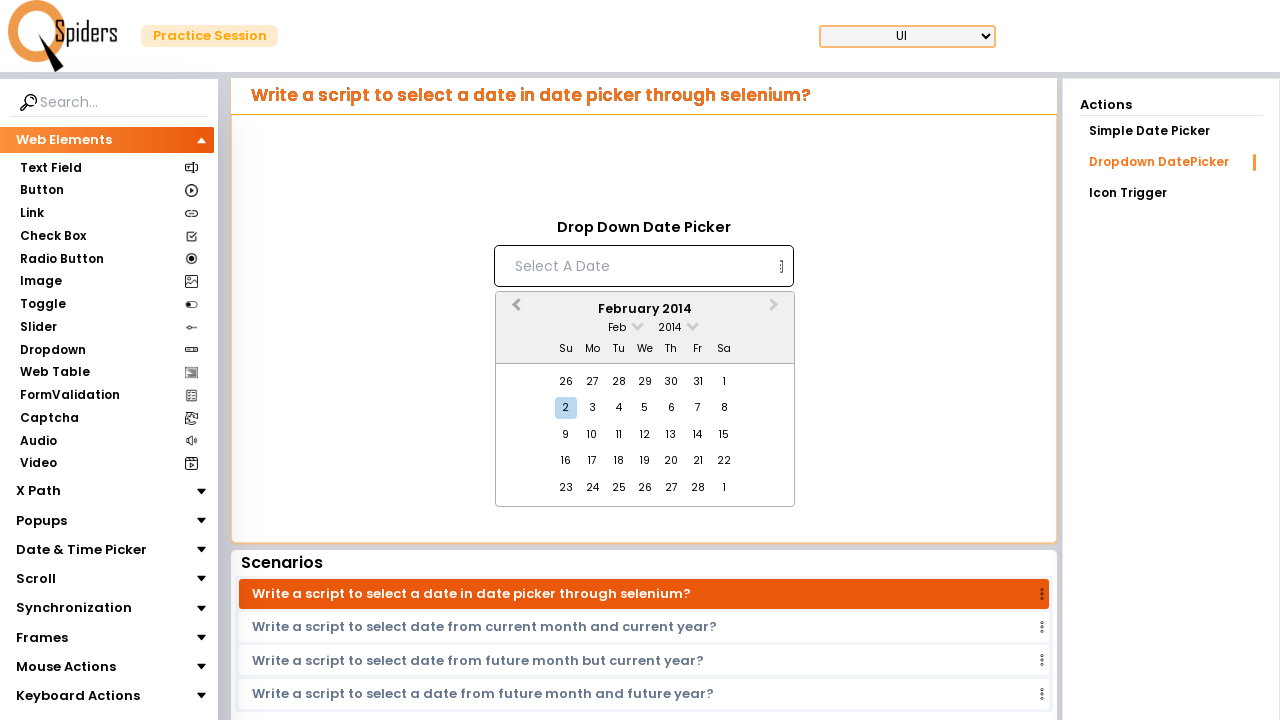

Retrieved current month/year display: February 2014
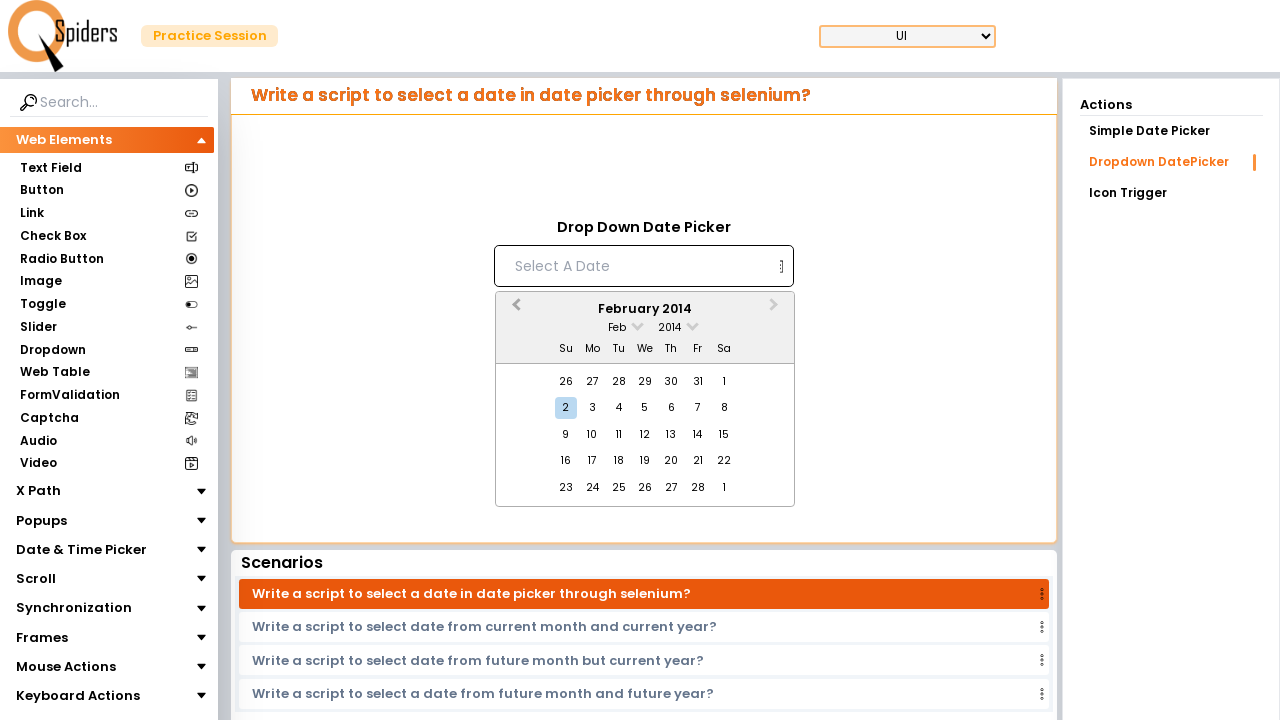

Clicked previous month button to navigate backwards at (514, 310) on xpath=//*[@id="demoUI"]/main/section/article/aside/div/aside/div/article/div/div
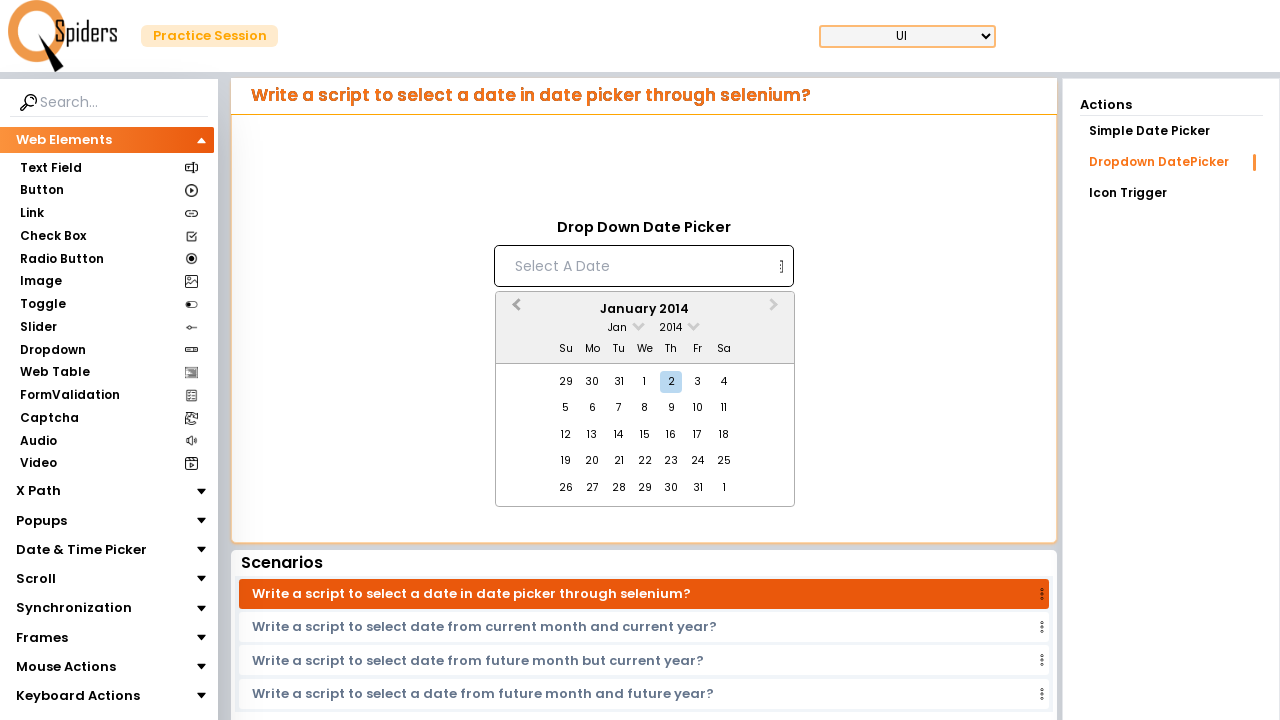

Waited 200ms for calendar to update
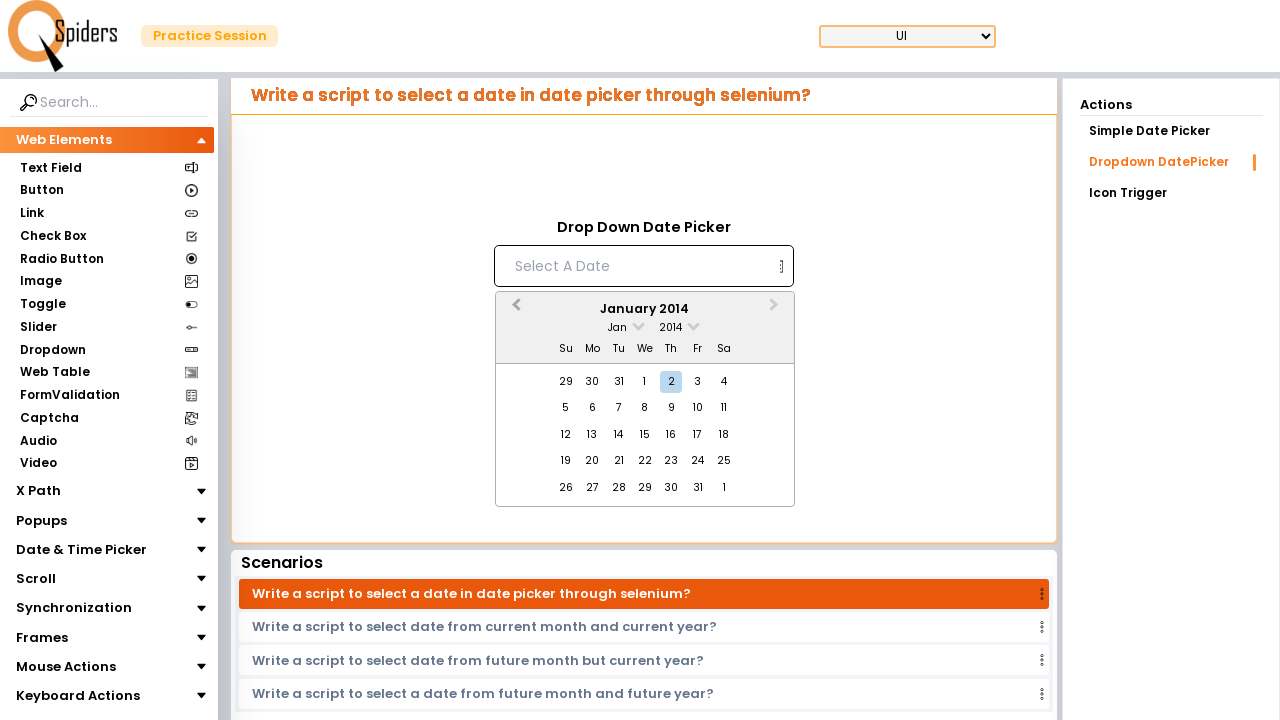

Retrieved current month/year display: January 2014
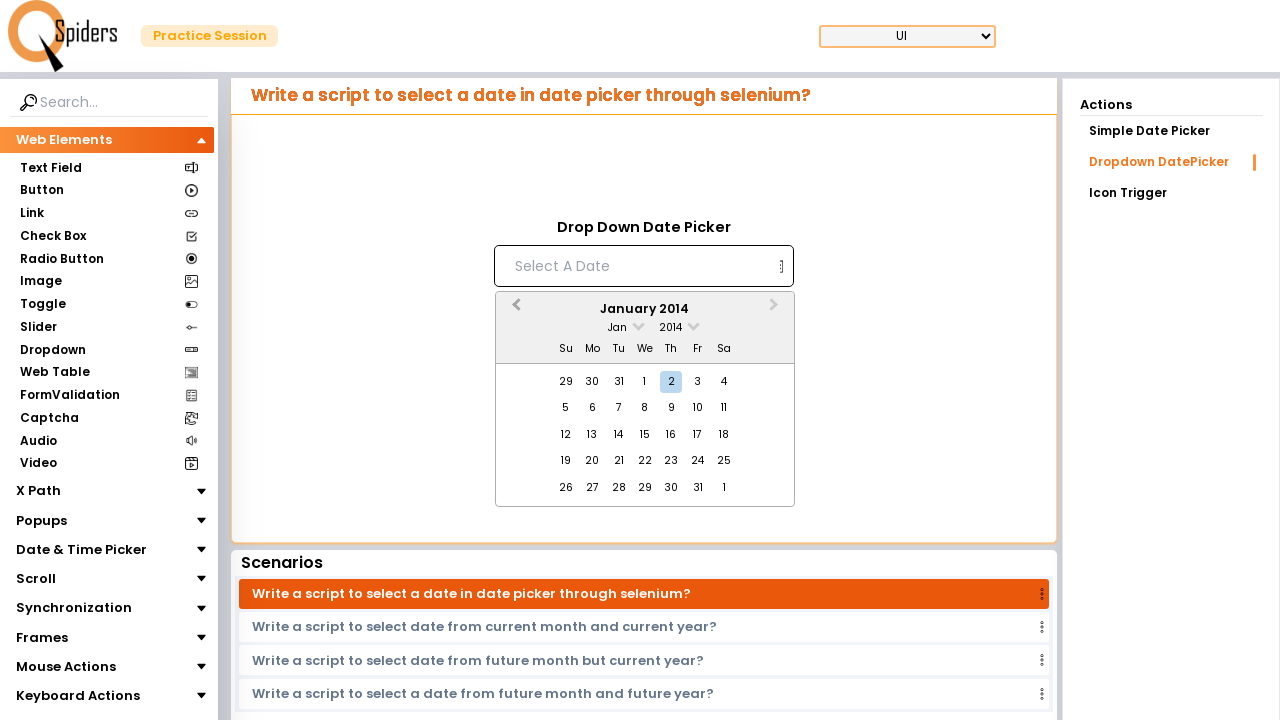

Clicked previous month button to navigate backwards at (514, 310) on xpath=//*[@id="demoUI"]/main/section/article/aside/div/aside/div/article/div/div
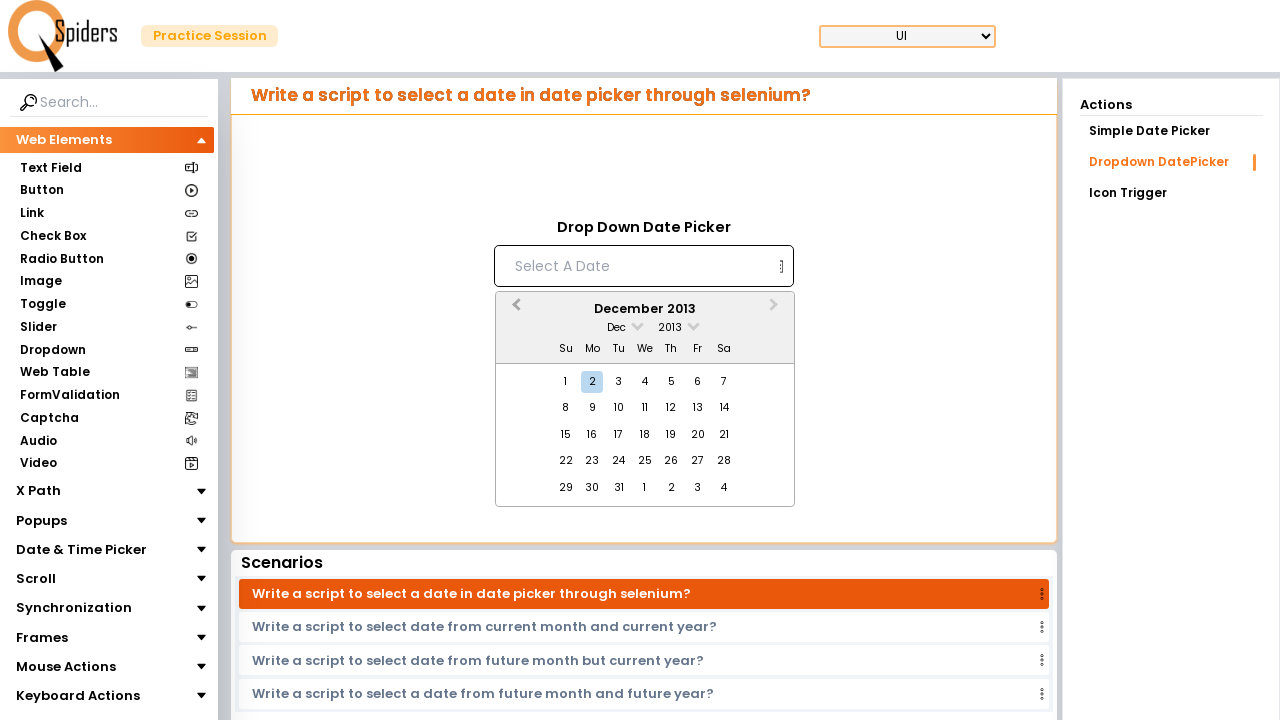

Waited 200ms for calendar to update
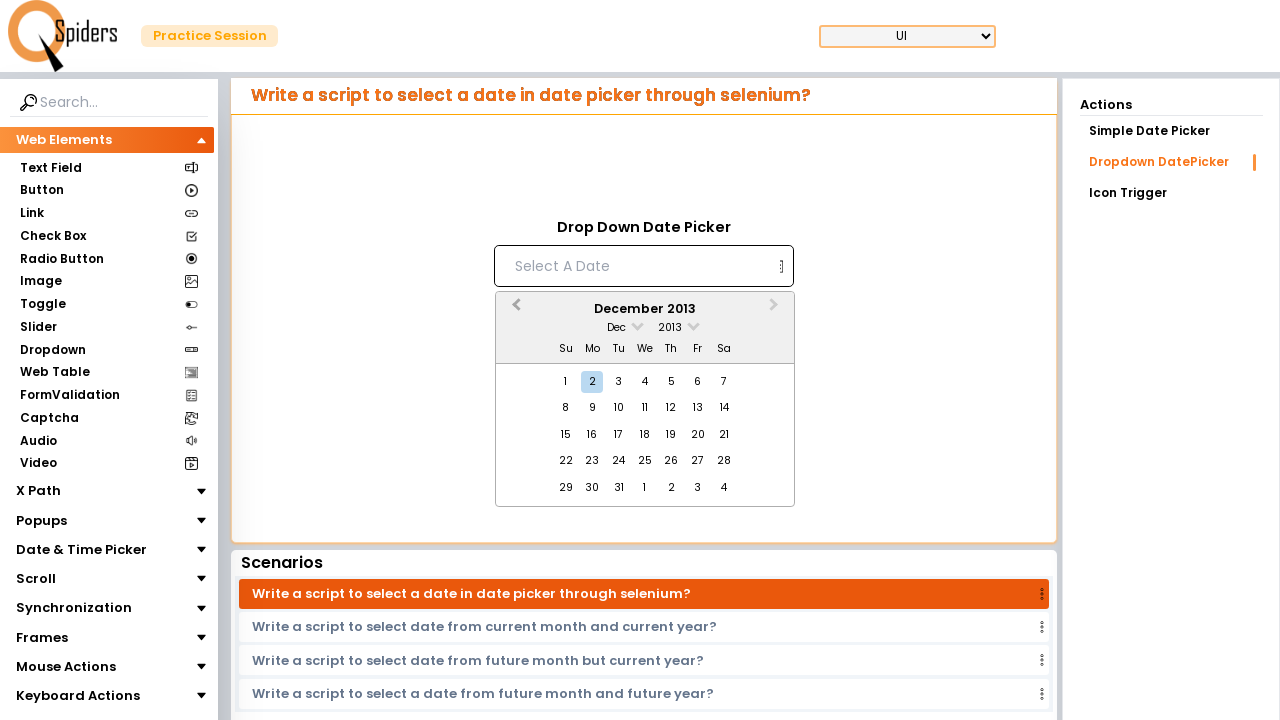

Retrieved current month/year display: December 2013
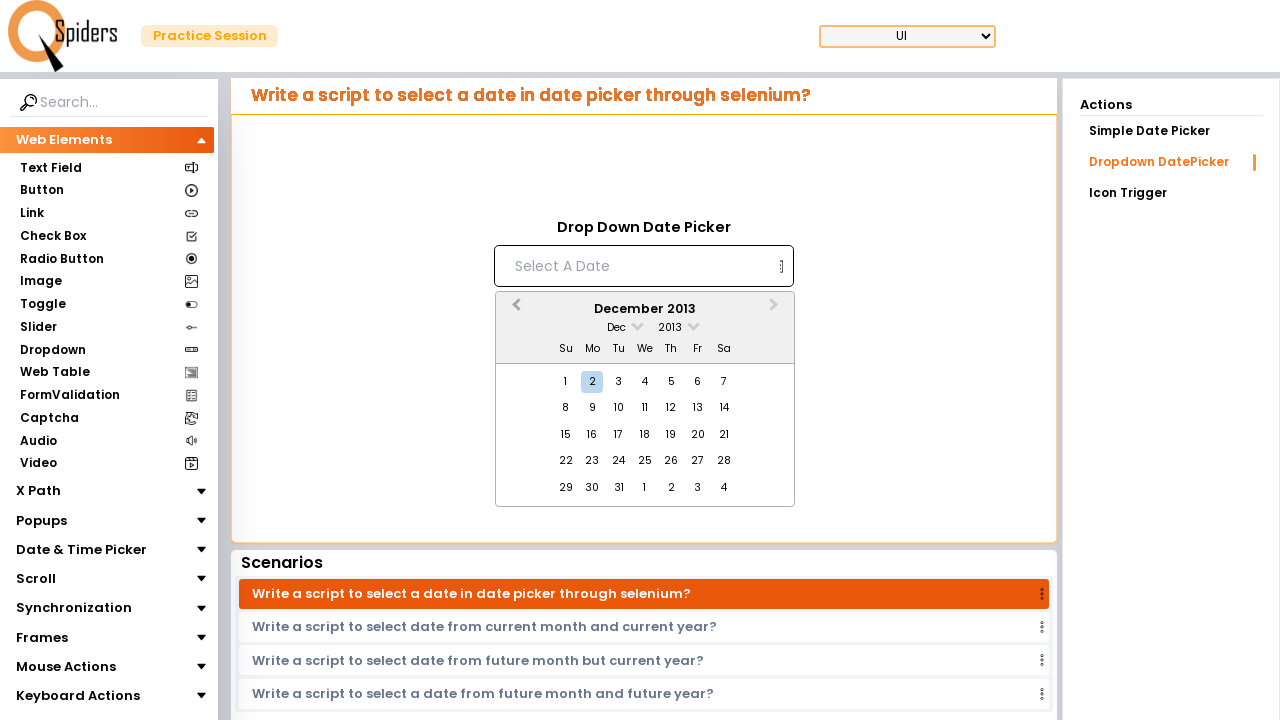

Clicked previous month button to navigate backwards at (514, 310) on xpath=//*[@id="demoUI"]/main/section/article/aside/div/aside/div/article/div/div
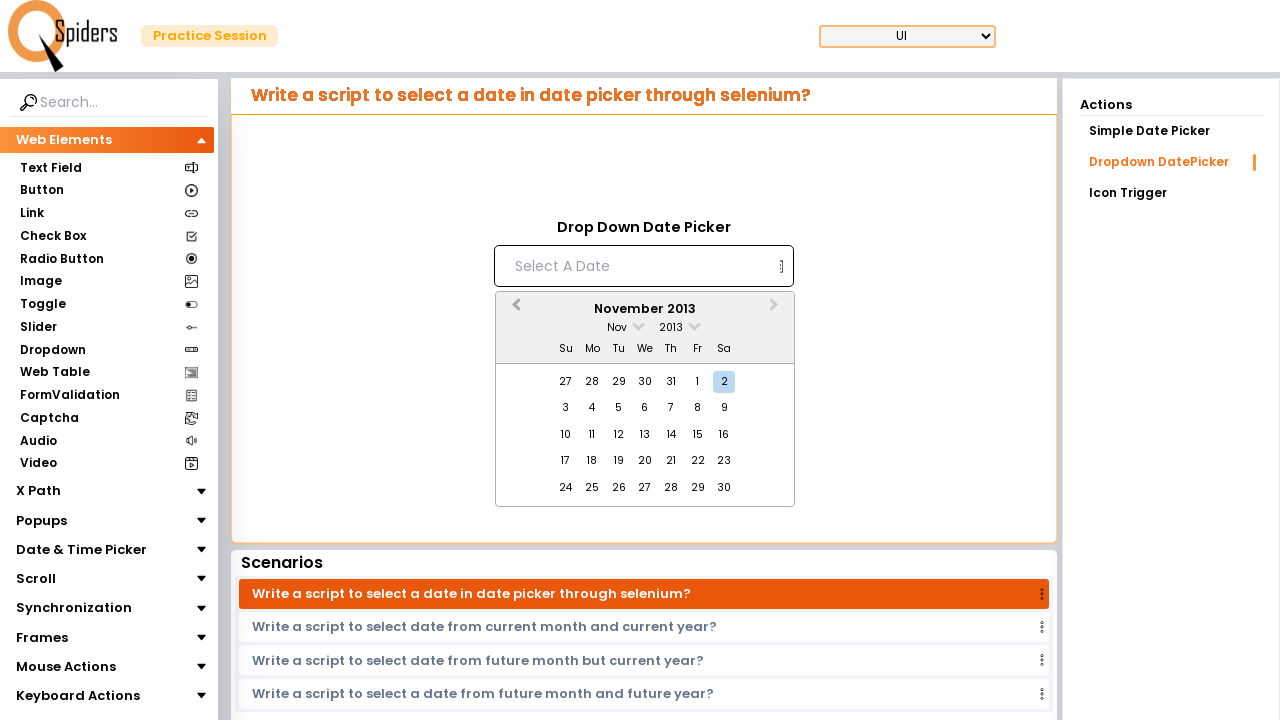

Waited 200ms for calendar to update
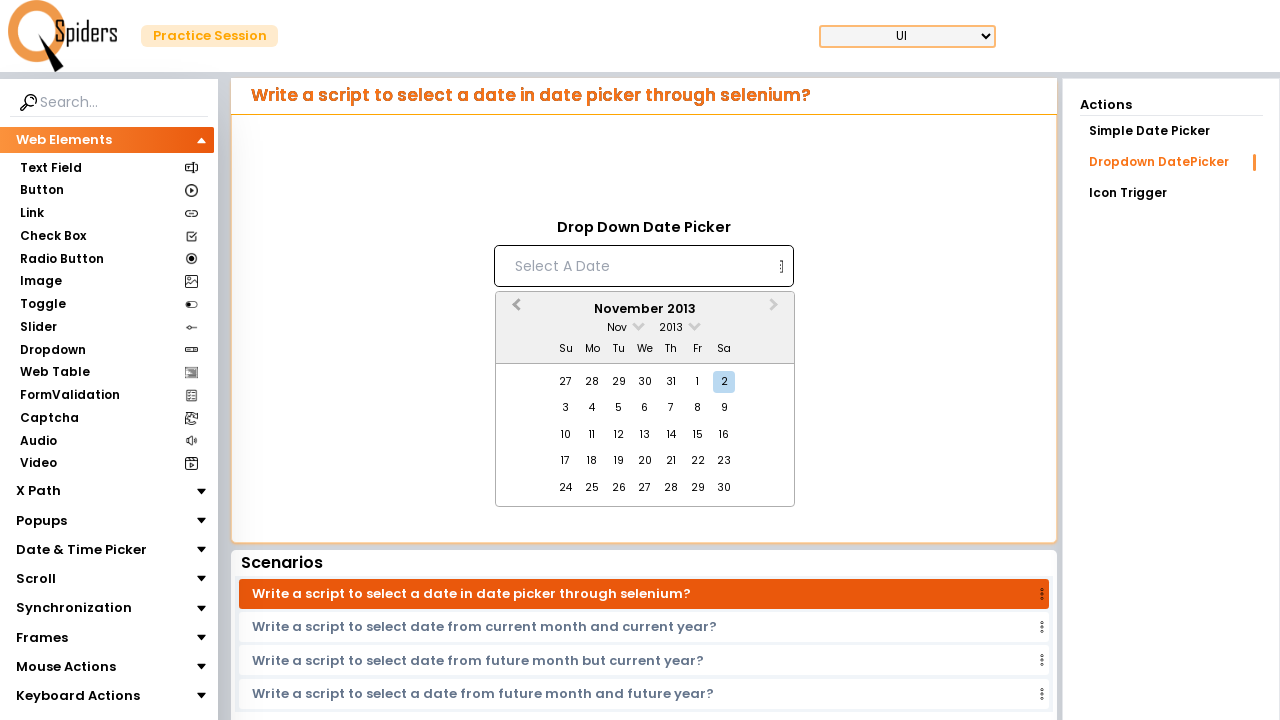

Retrieved current month/year display: November 2013
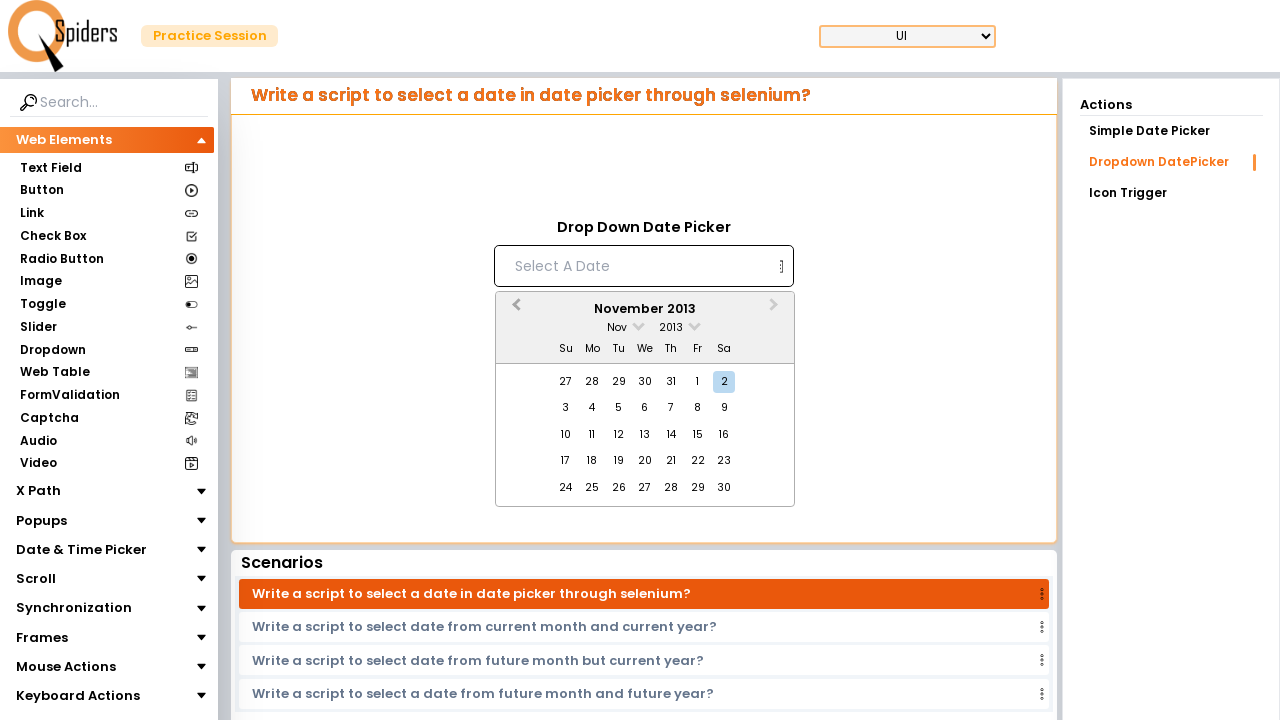

Clicked previous month button to navigate backwards at (514, 310) on xpath=//*[@id="demoUI"]/main/section/article/aside/div/aside/div/article/div/div
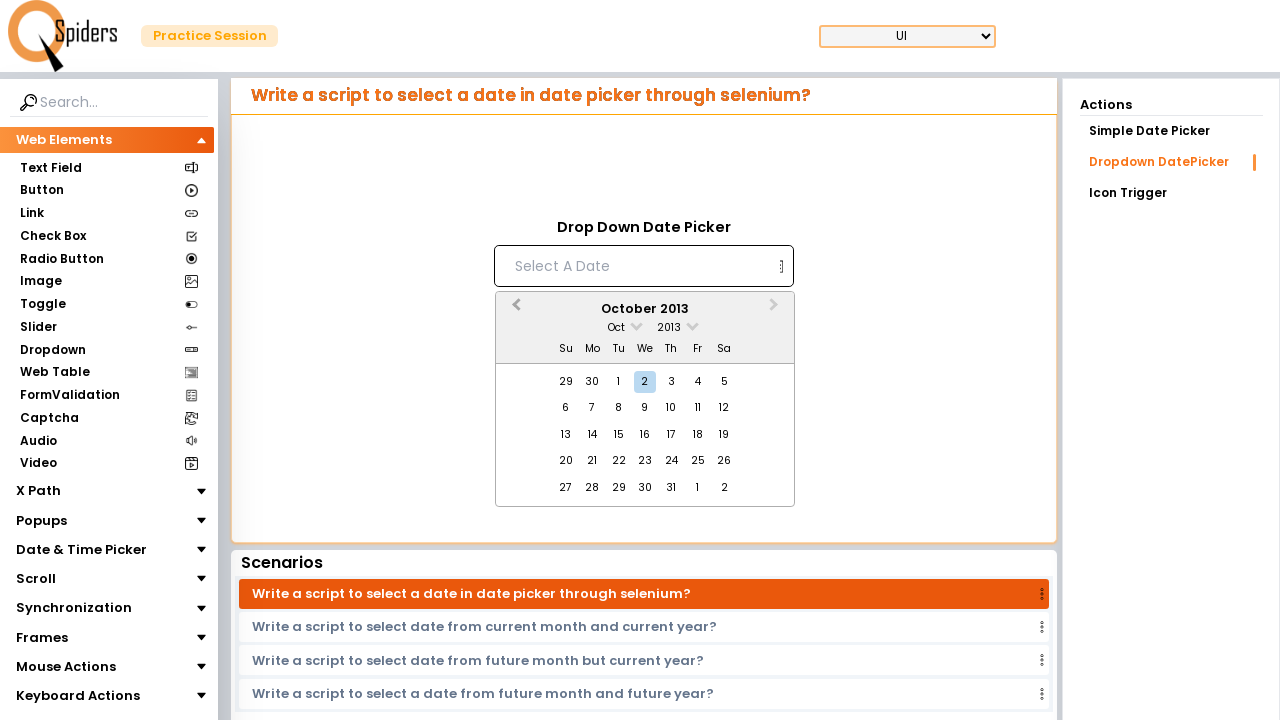

Waited 200ms for calendar to update
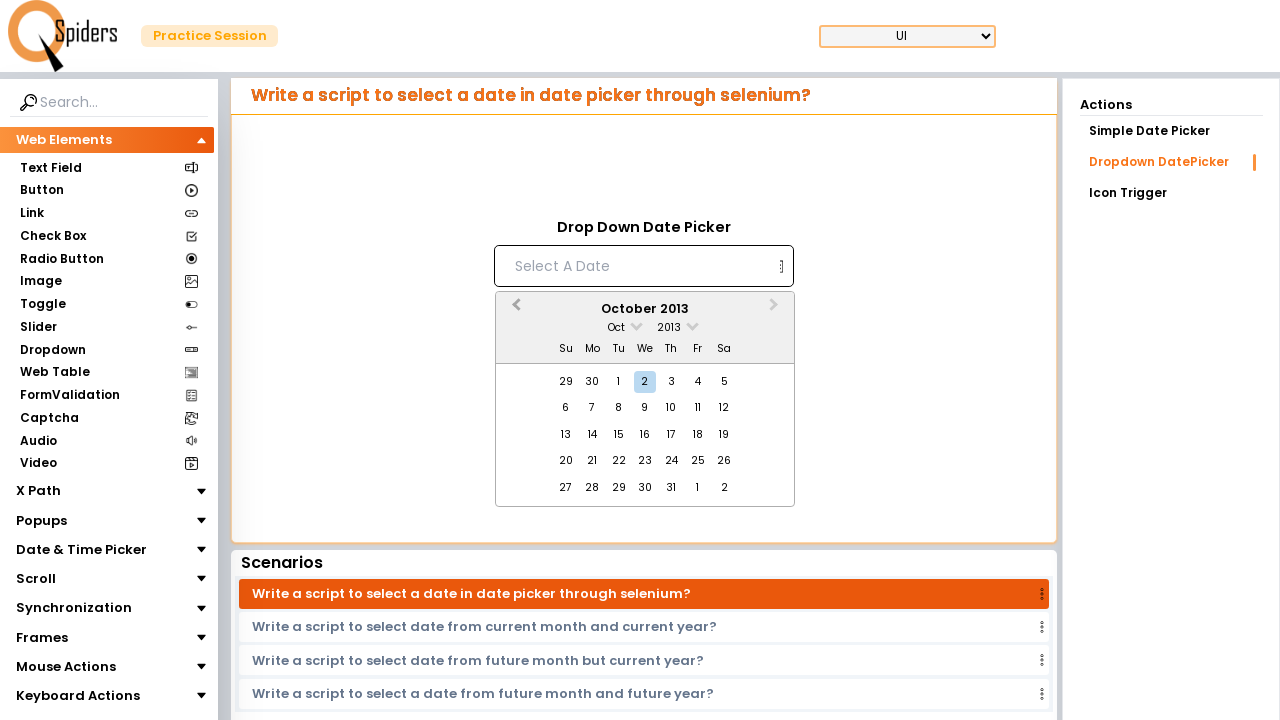

Retrieved current month/year display: October 2013
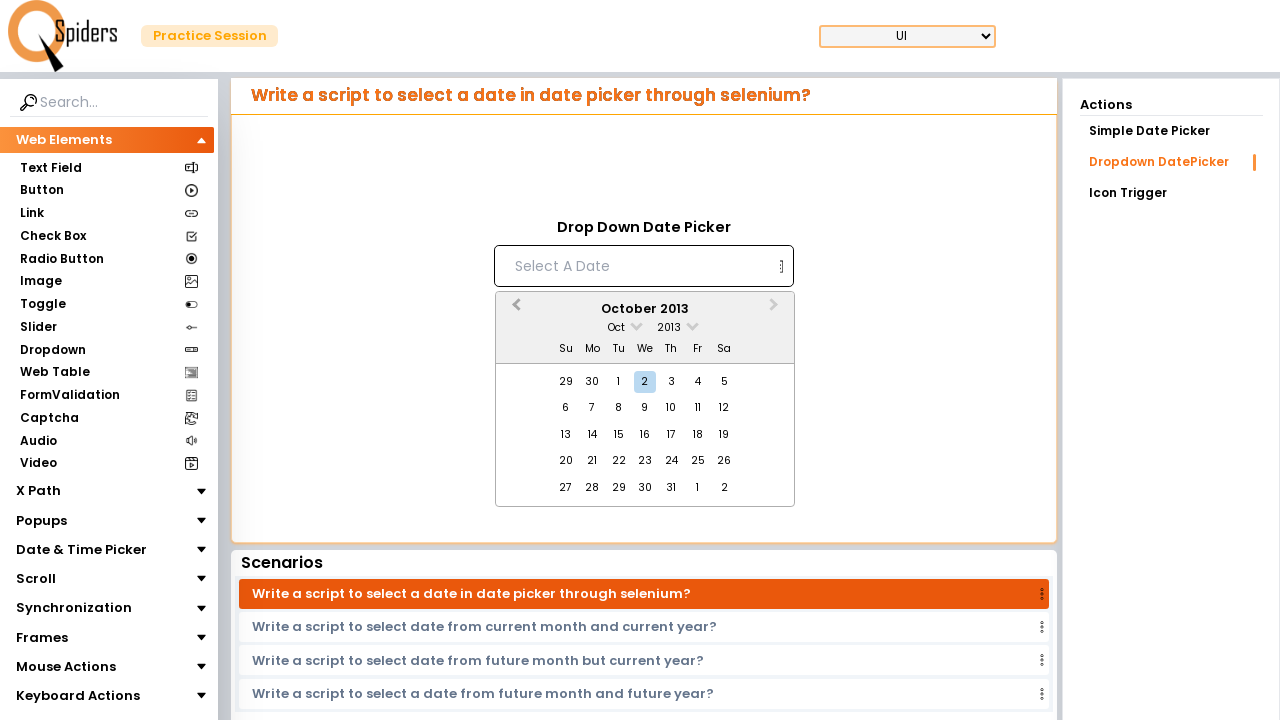

Clicked previous month button to navigate backwards at (514, 310) on xpath=//*[@id="demoUI"]/main/section/article/aside/div/aside/div/article/div/div
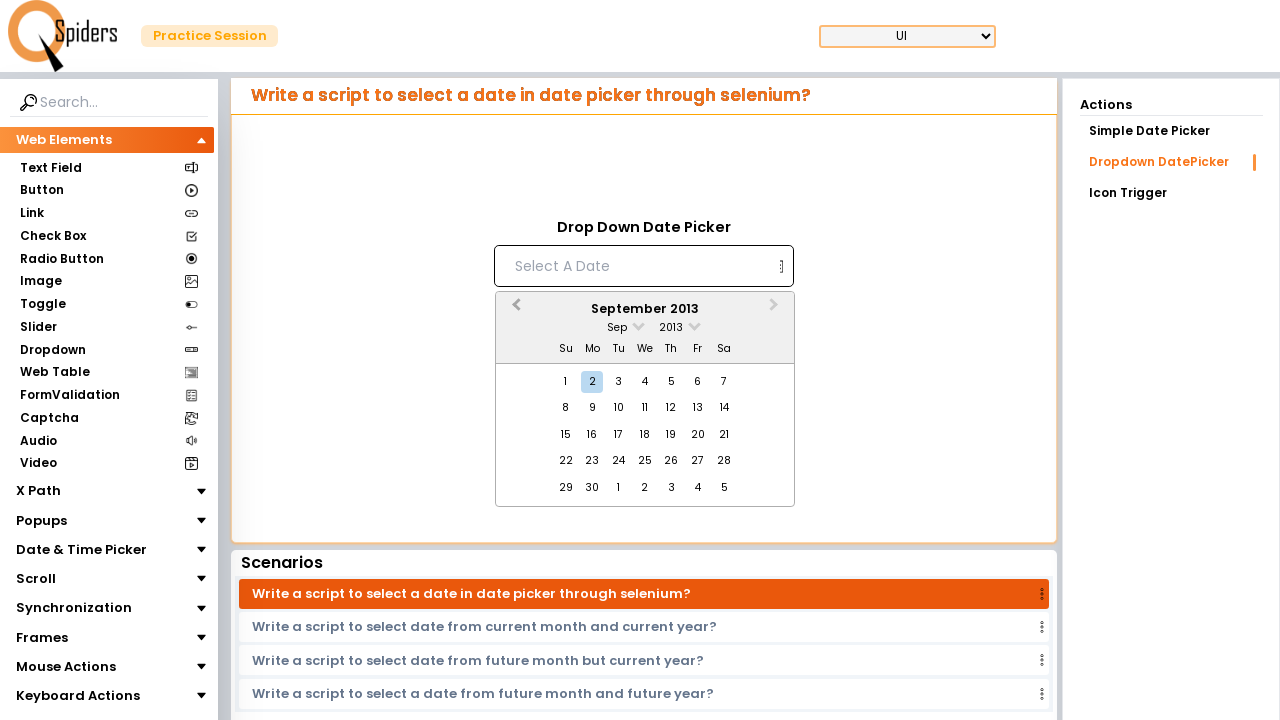

Waited 200ms for calendar to update
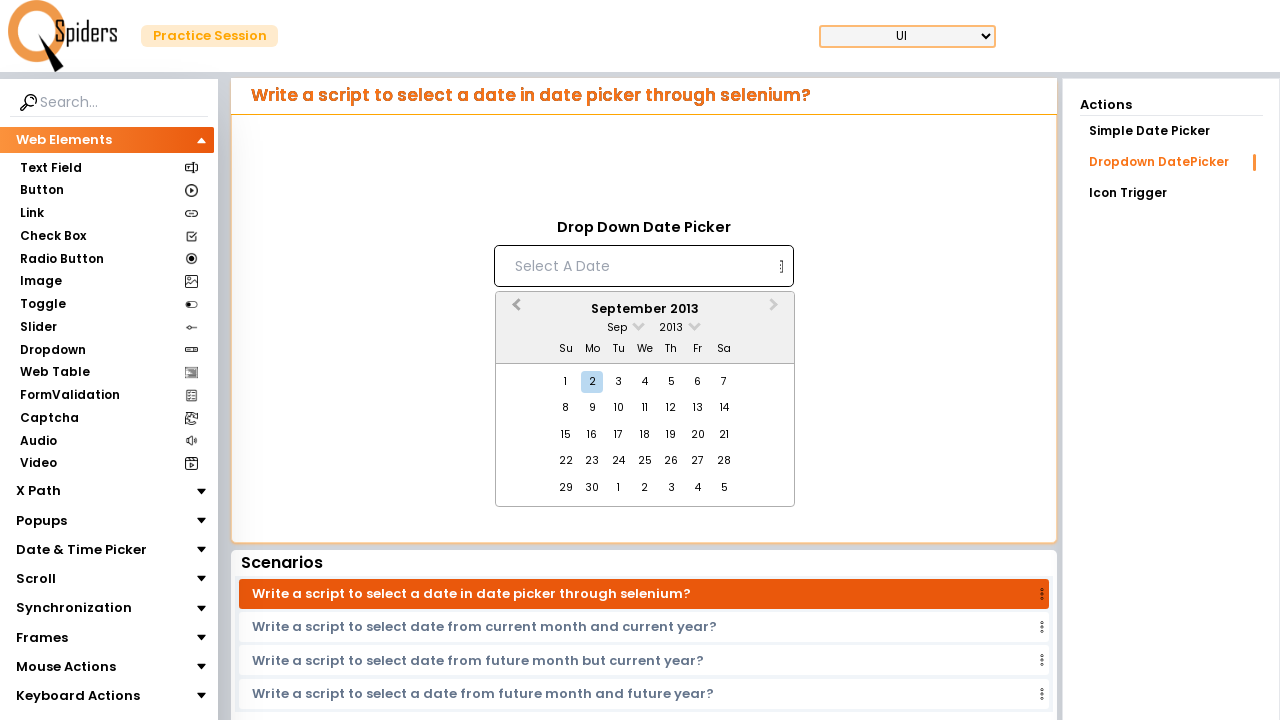

Retrieved current month/year display: September 2013
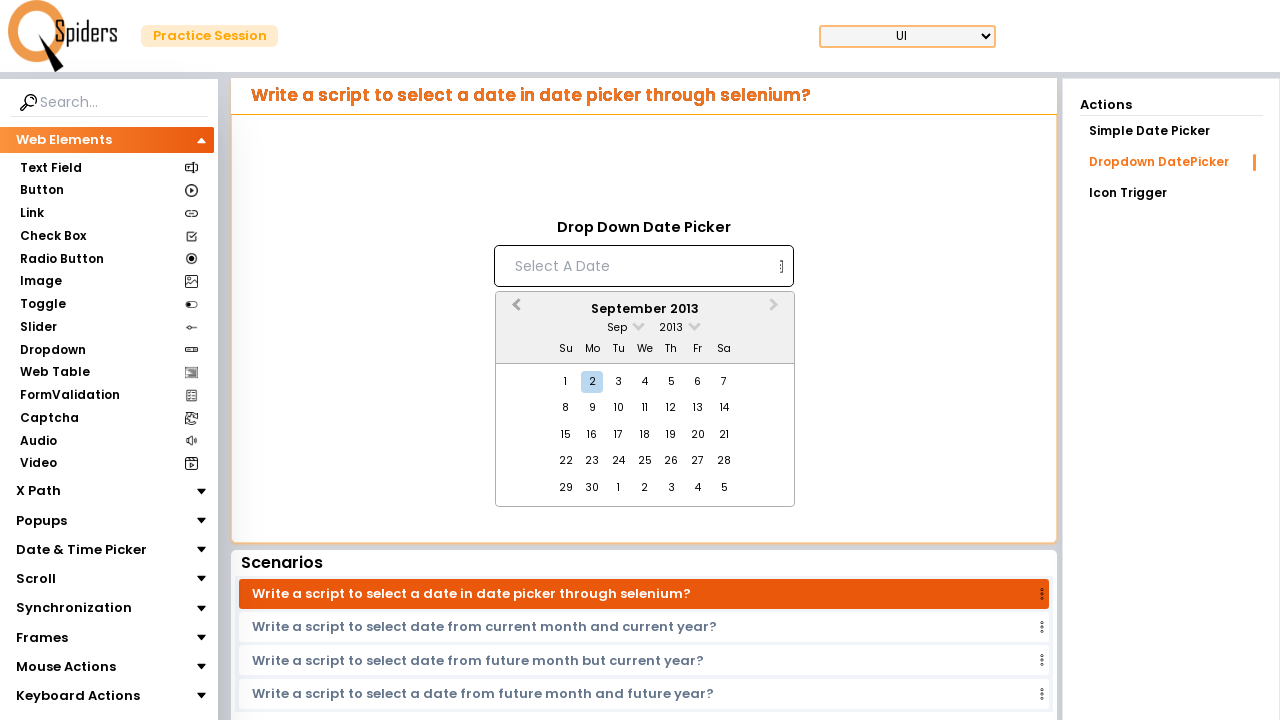

Clicked previous month button to navigate backwards at (514, 310) on xpath=//*[@id="demoUI"]/main/section/article/aside/div/aside/div/article/div/div
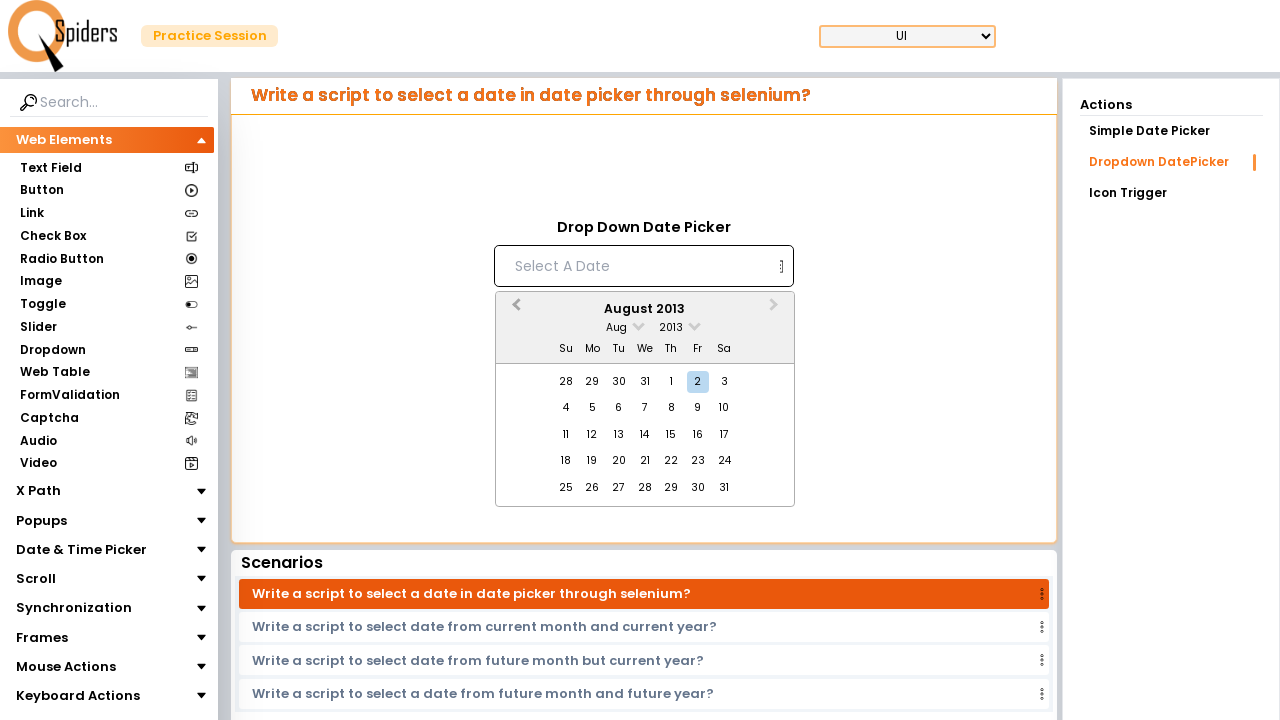

Waited 200ms for calendar to update
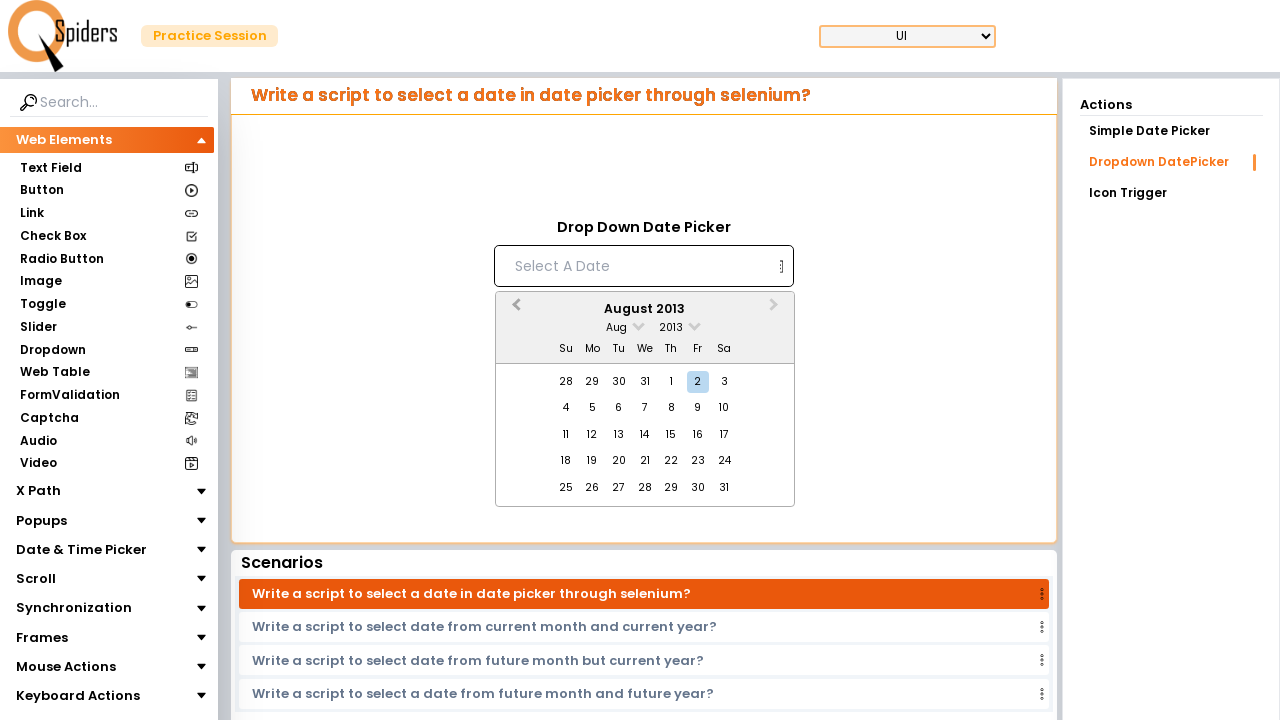

Retrieved current month/year display: August 2013
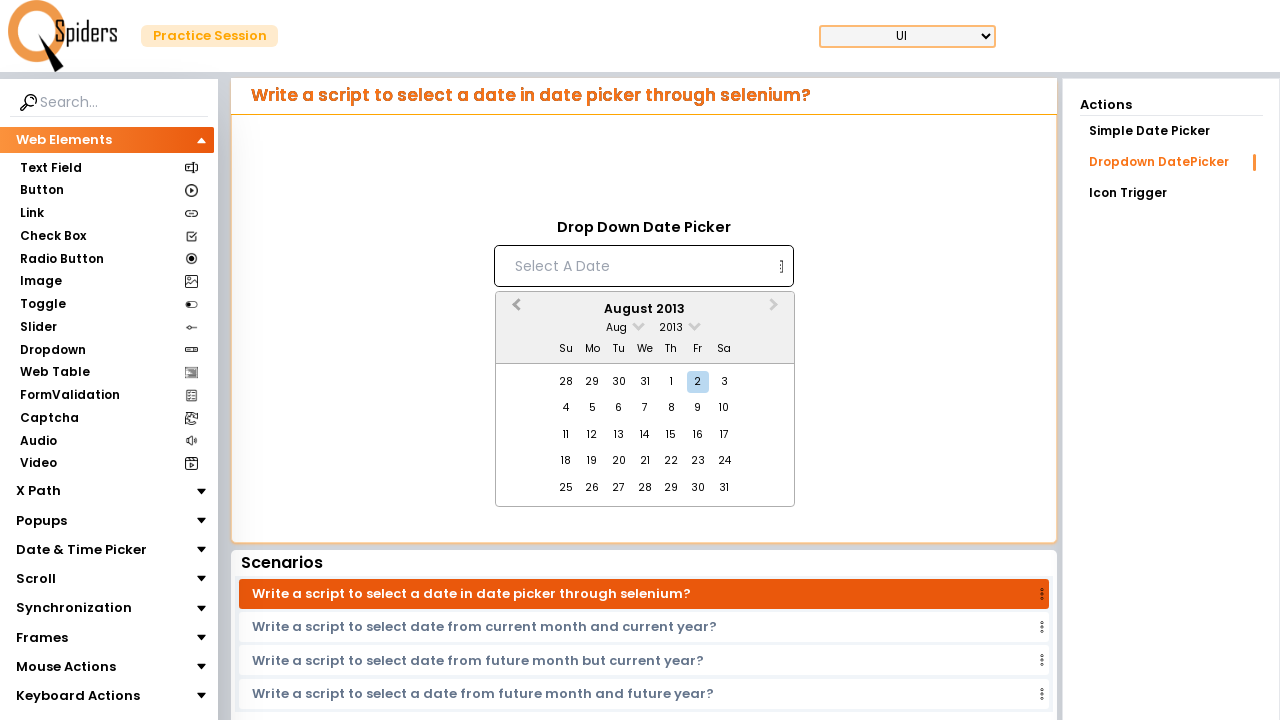

Clicked previous month button to navigate backwards at (514, 310) on xpath=//*[@id="demoUI"]/main/section/article/aside/div/aside/div/article/div/div
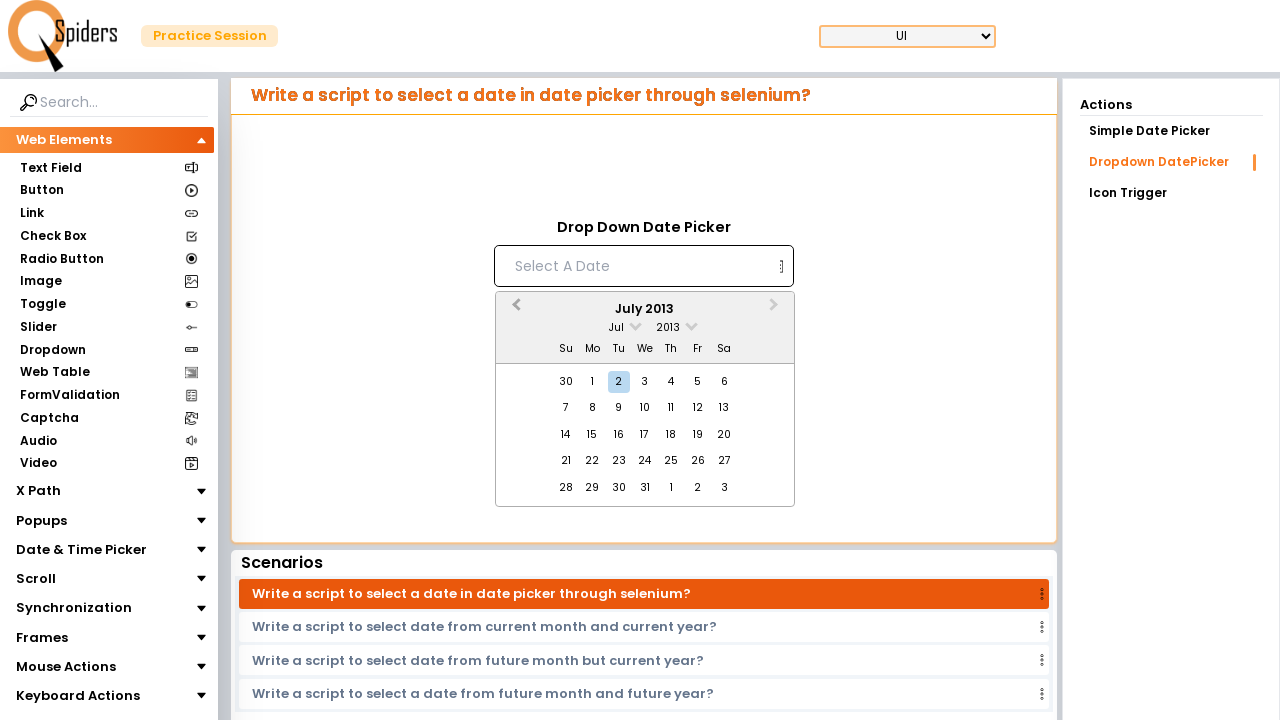

Waited 200ms for calendar to update
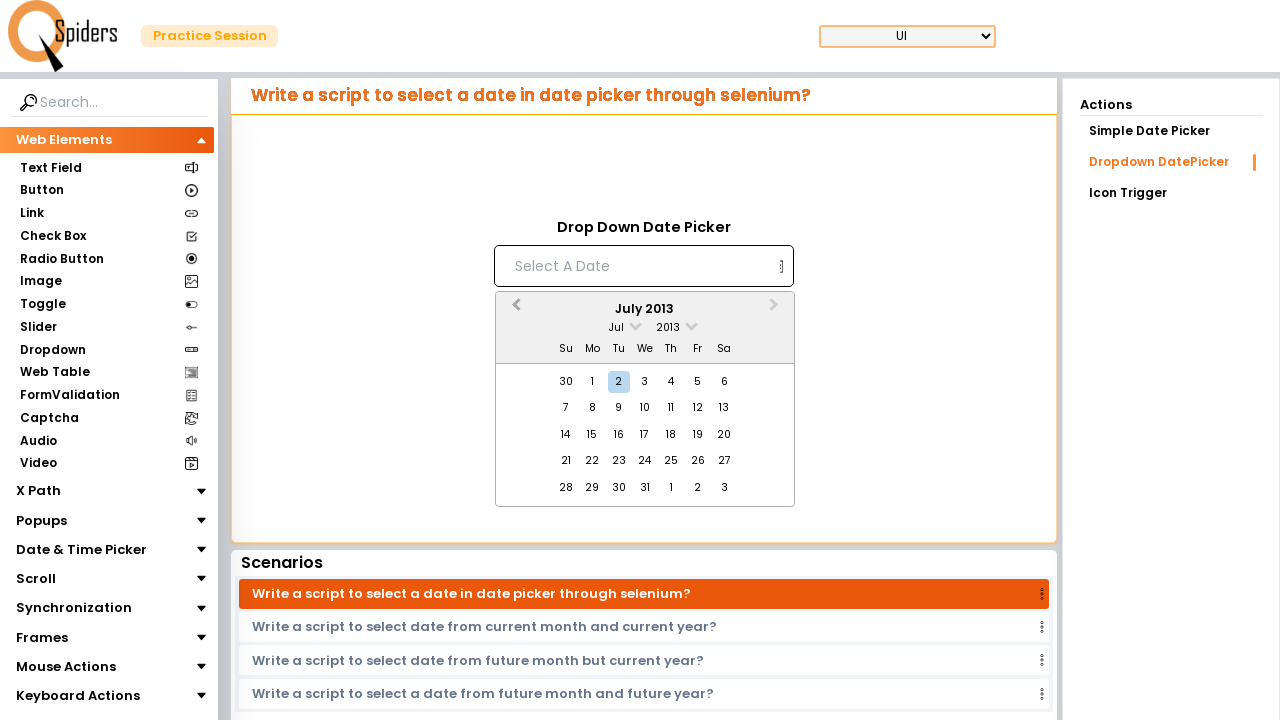

Retrieved current month/year display: July 2013
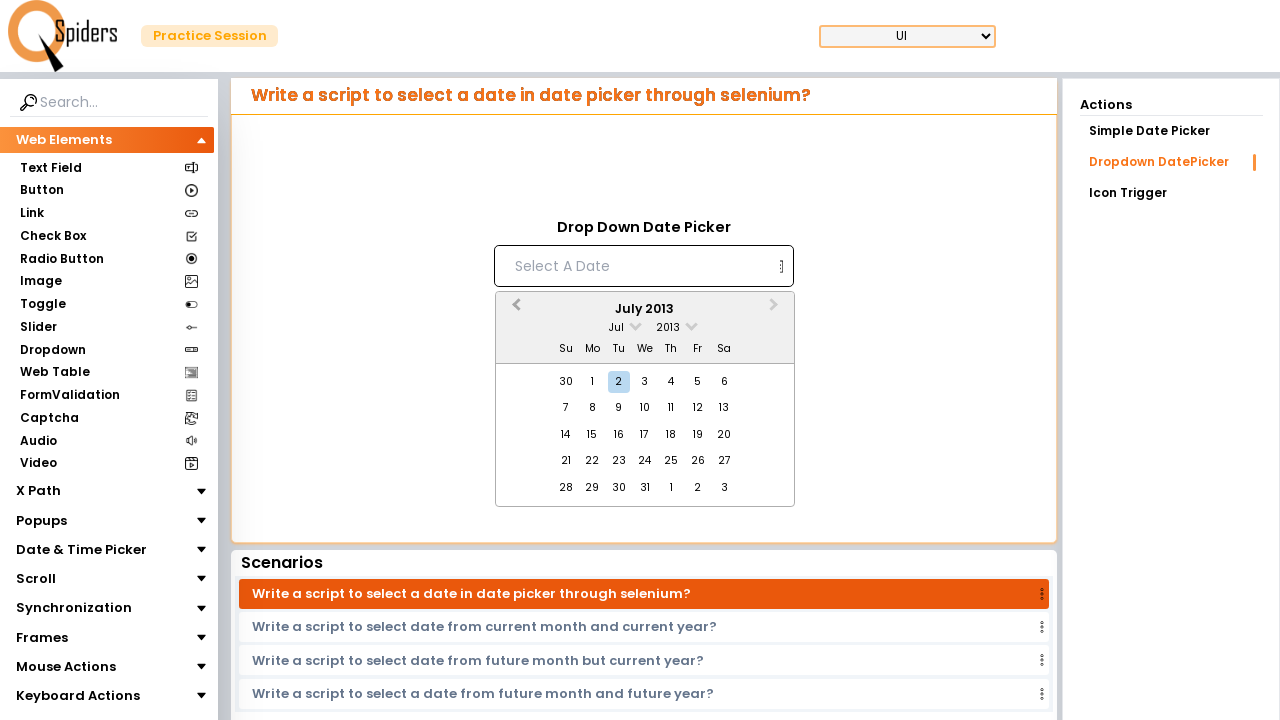

Clicked previous month button to navigate backwards at (514, 310) on xpath=//*[@id="demoUI"]/main/section/article/aside/div/aside/div/article/div/div
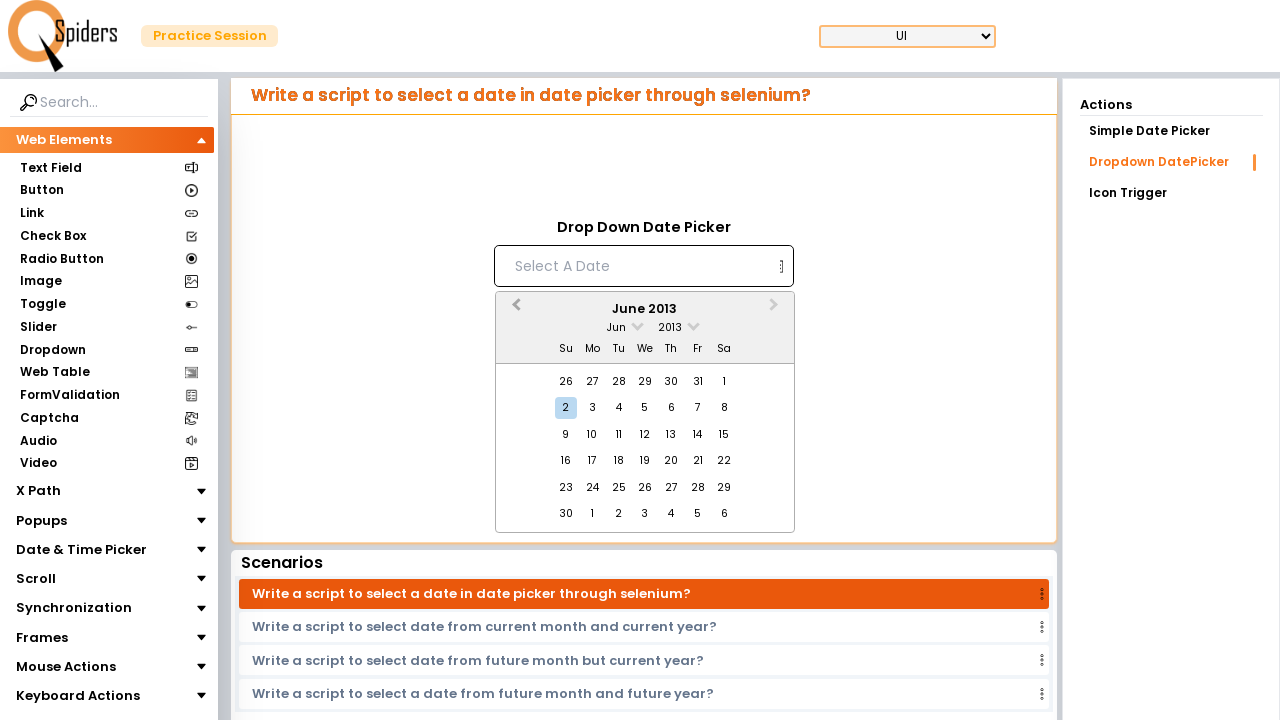

Waited 200ms for calendar to update
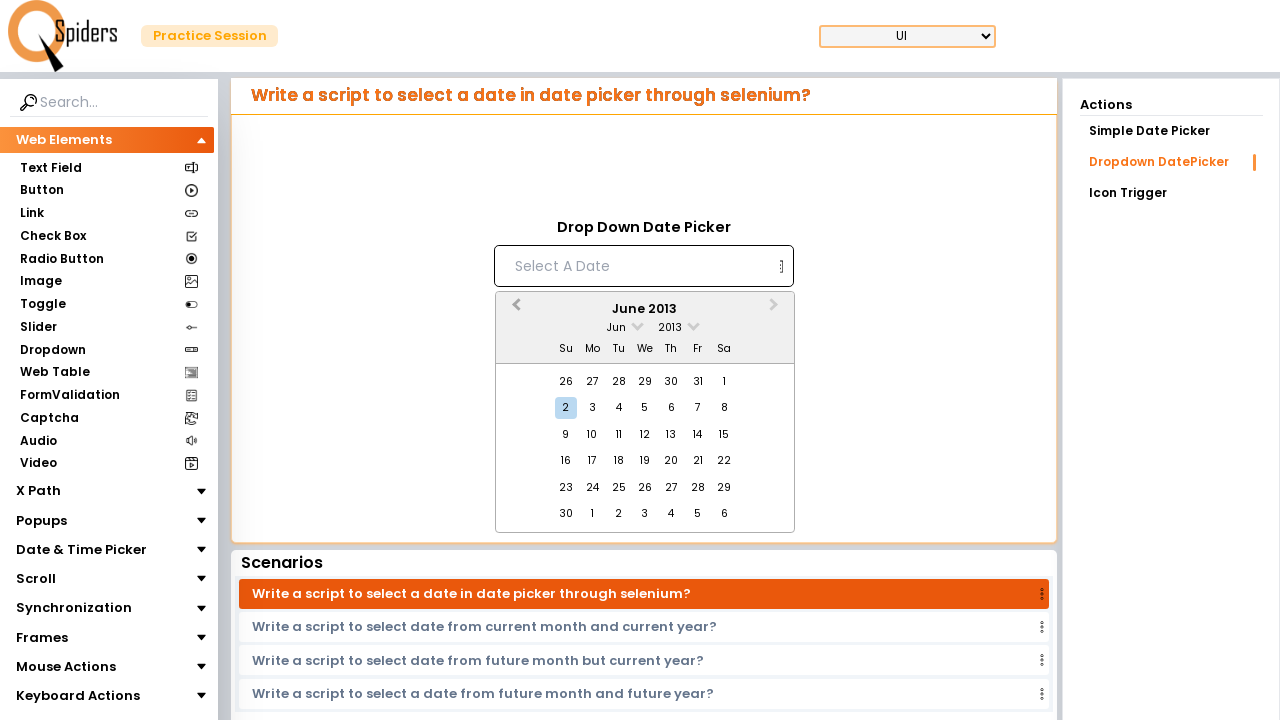

Retrieved current month/year display: June 2013
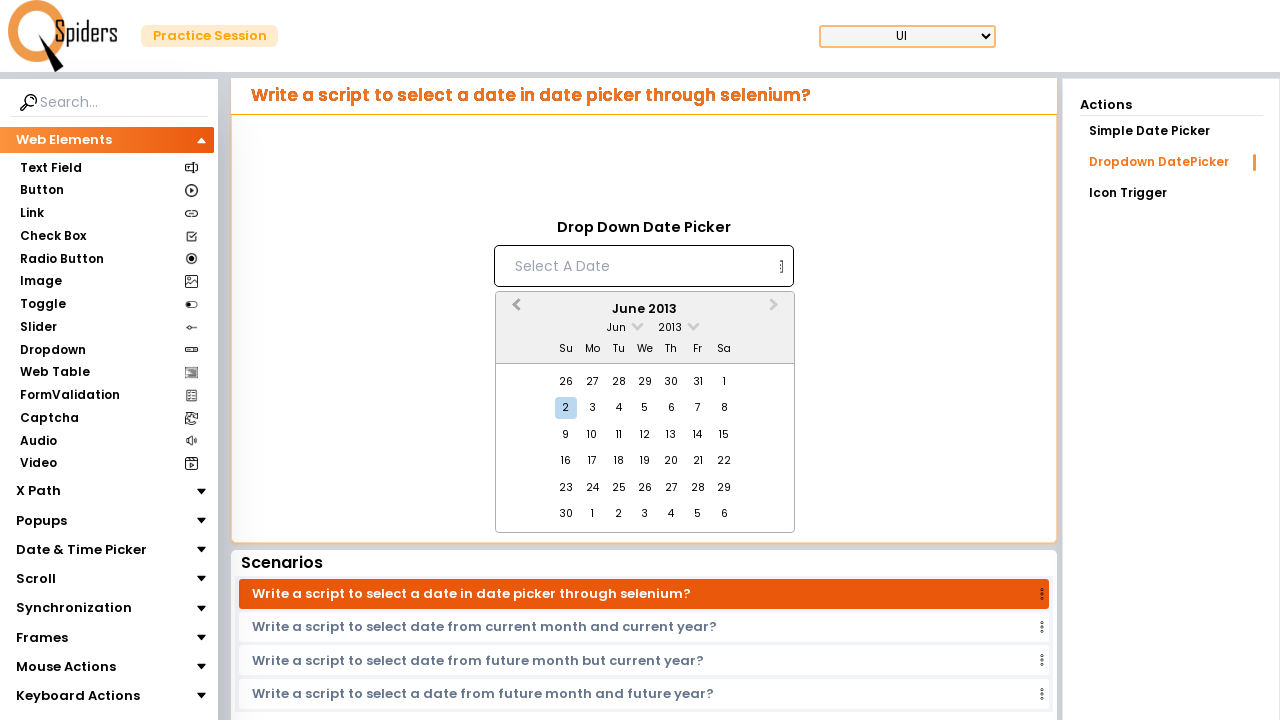

Clicked previous month button to navigate backwards at (514, 310) on xpath=//*[@id="demoUI"]/main/section/article/aside/div/aside/div/article/div/div
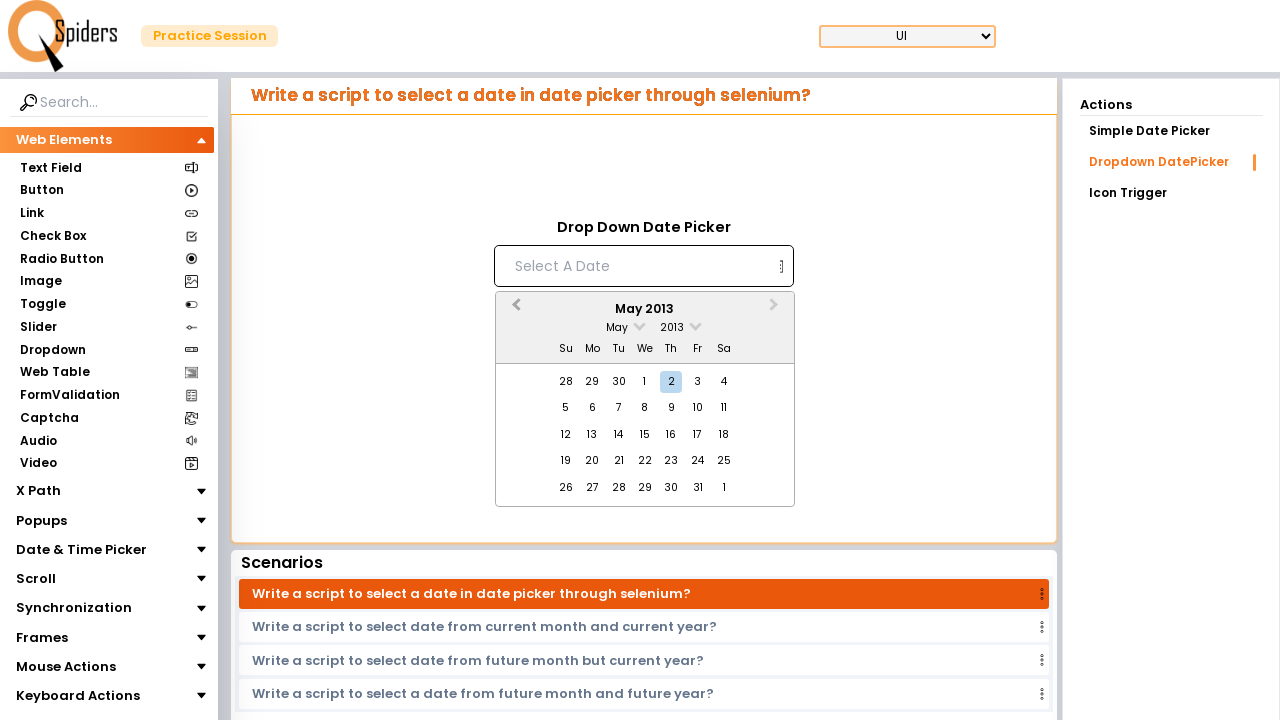

Waited 200ms for calendar to update
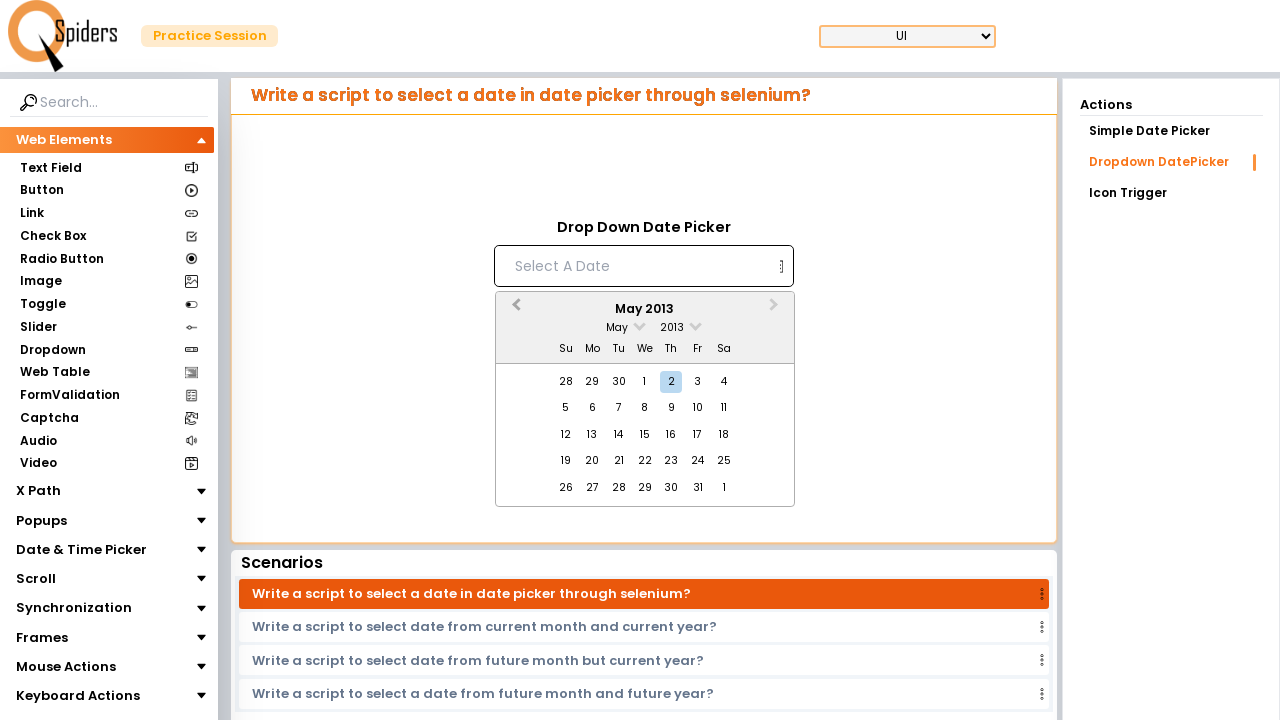

Retrieved current month/year display: May 2013
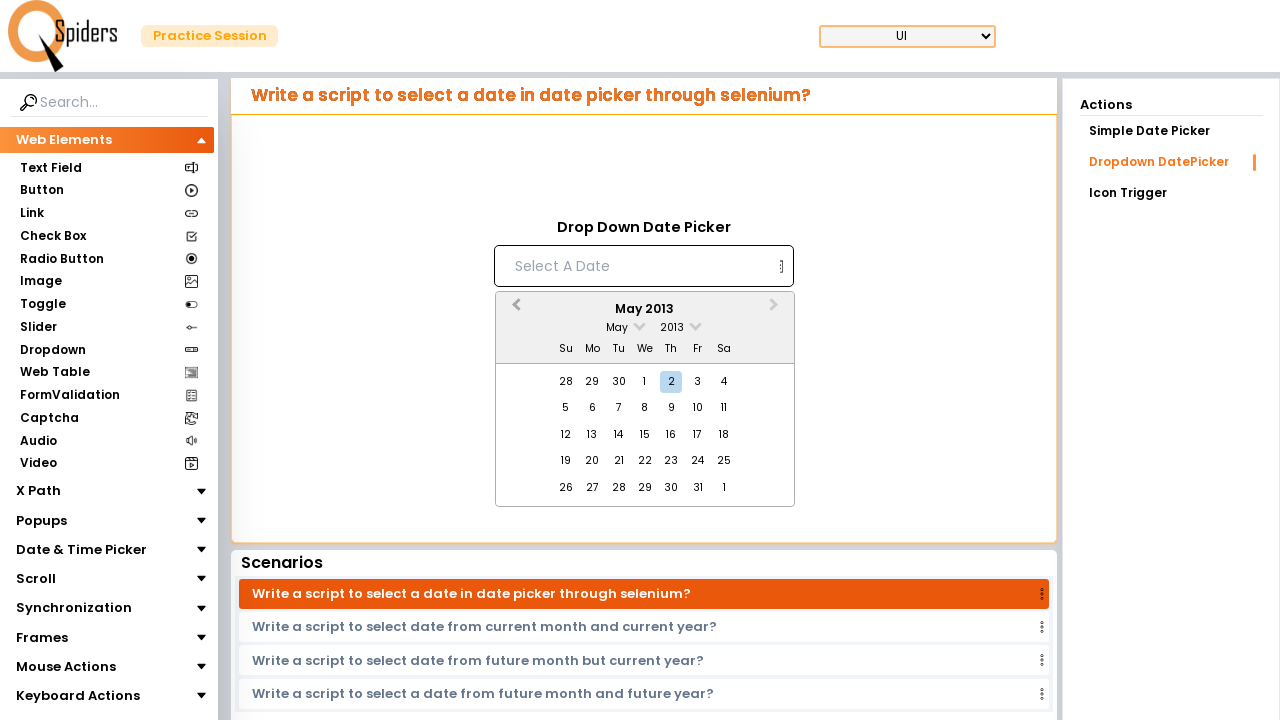

Clicked previous month button to navigate backwards at (514, 310) on xpath=//*[@id="demoUI"]/main/section/article/aside/div/aside/div/article/div/div
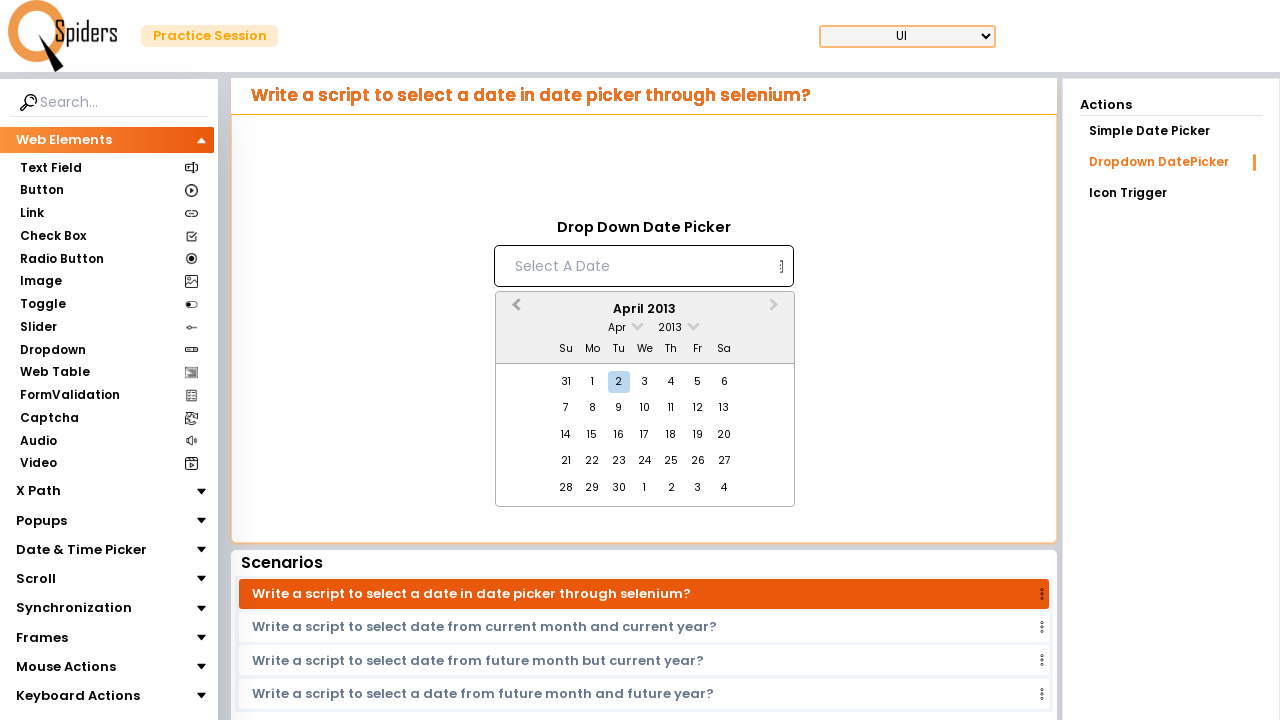

Waited 200ms for calendar to update
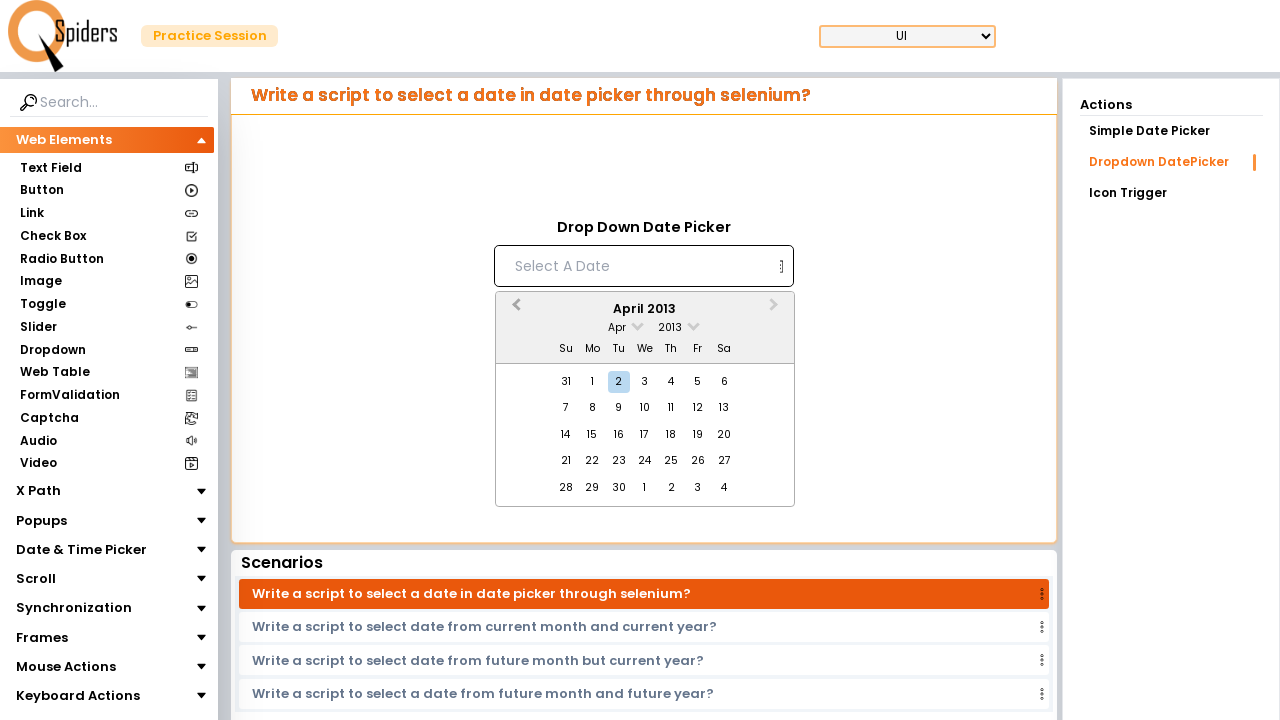

Retrieved current month/year display: April 2013
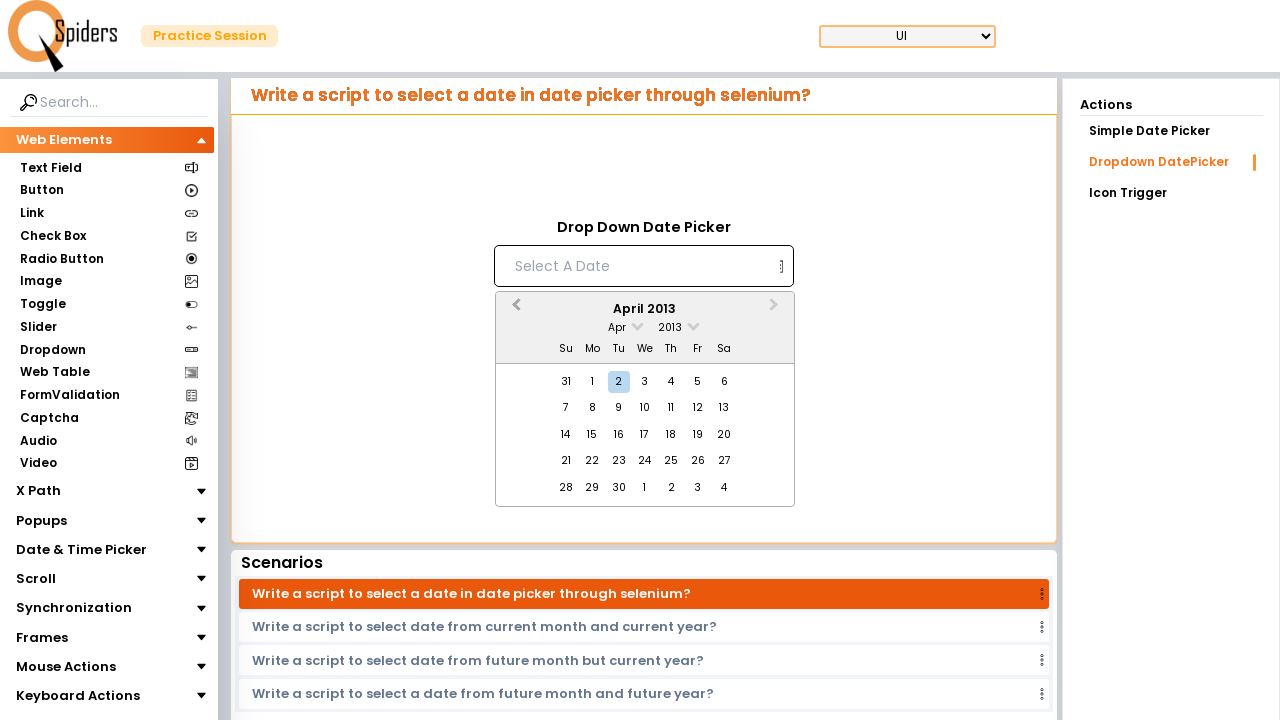

Clicked previous month button to navigate backwards at (514, 310) on xpath=//*[@id="demoUI"]/main/section/article/aside/div/aside/div/article/div/div
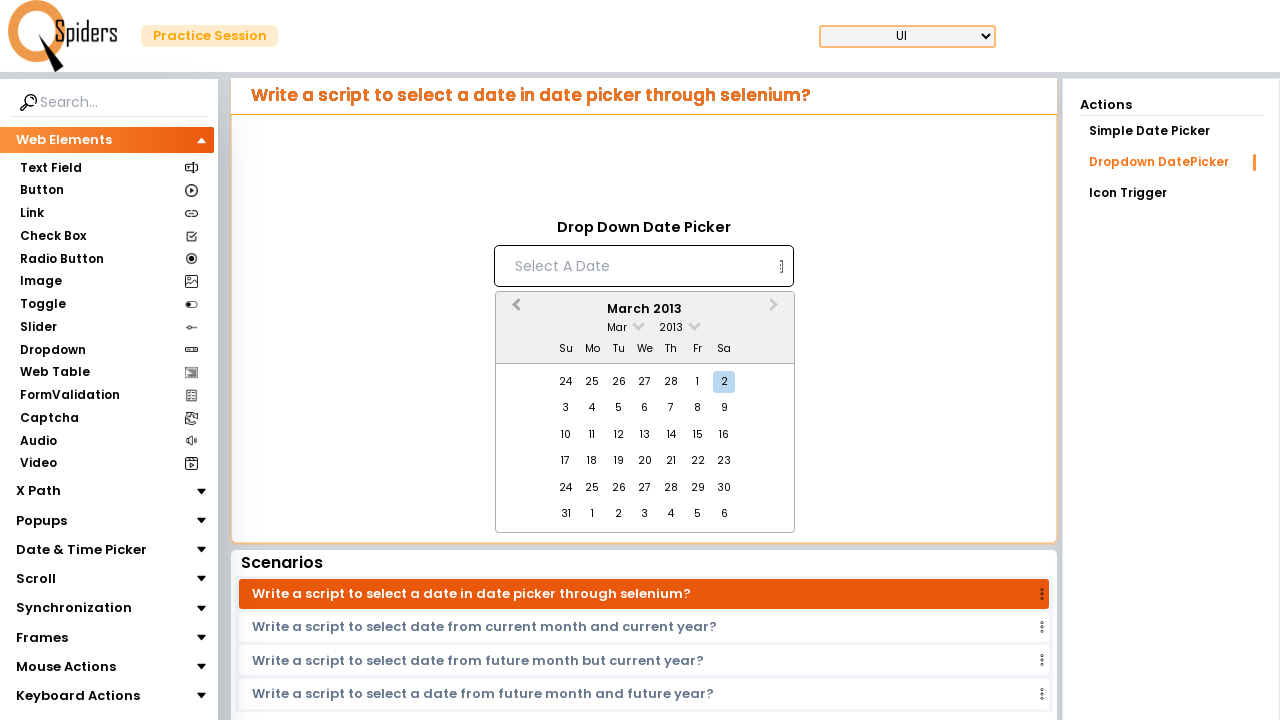

Waited 200ms for calendar to update
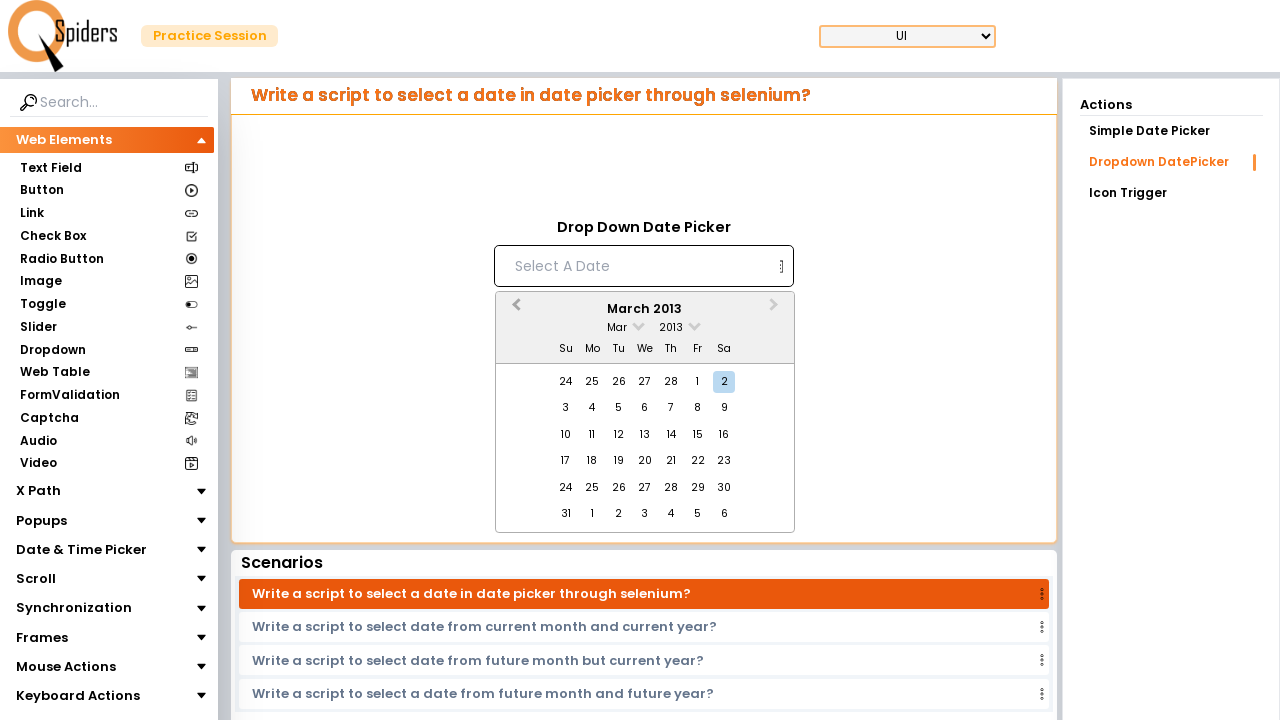

Retrieved current month/year display: March 2013
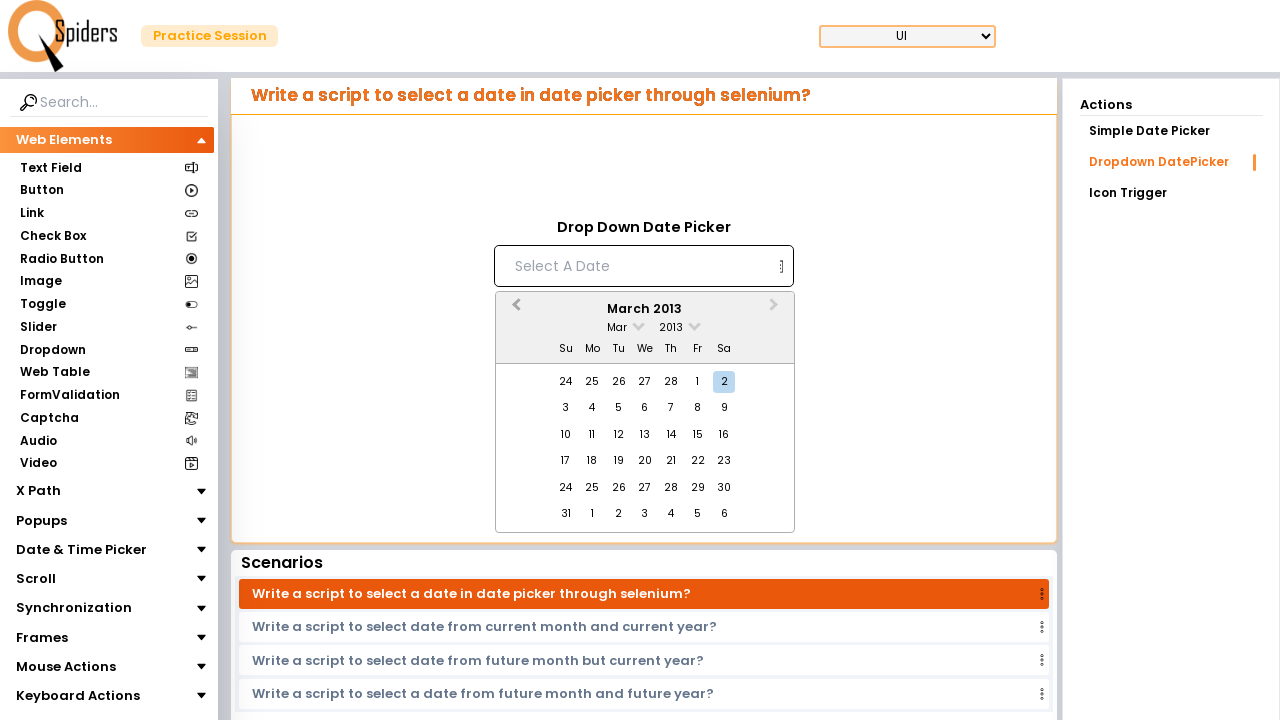

Clicked previous month button to navigate backwards at (514, 310) on xpath=//*[@id="demoUI"]/main/section/article/aside/div/aside/div/article/div/div
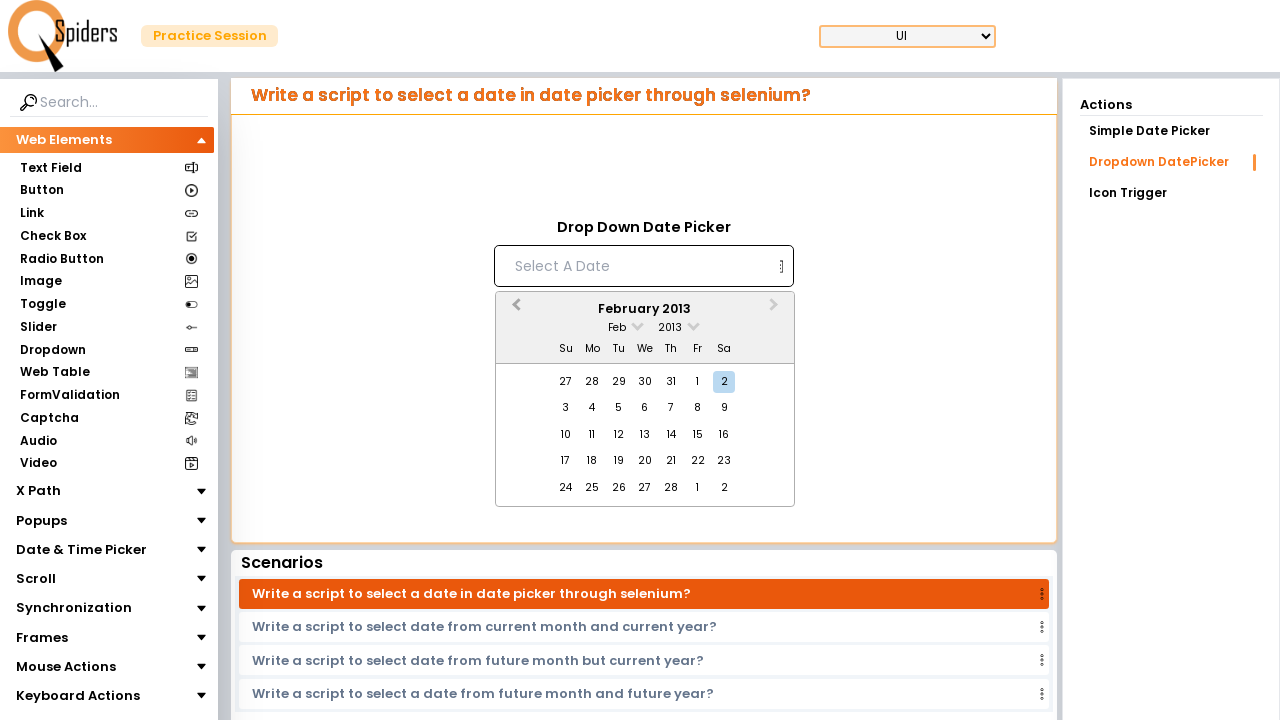

Waited 200ms for calendar to update
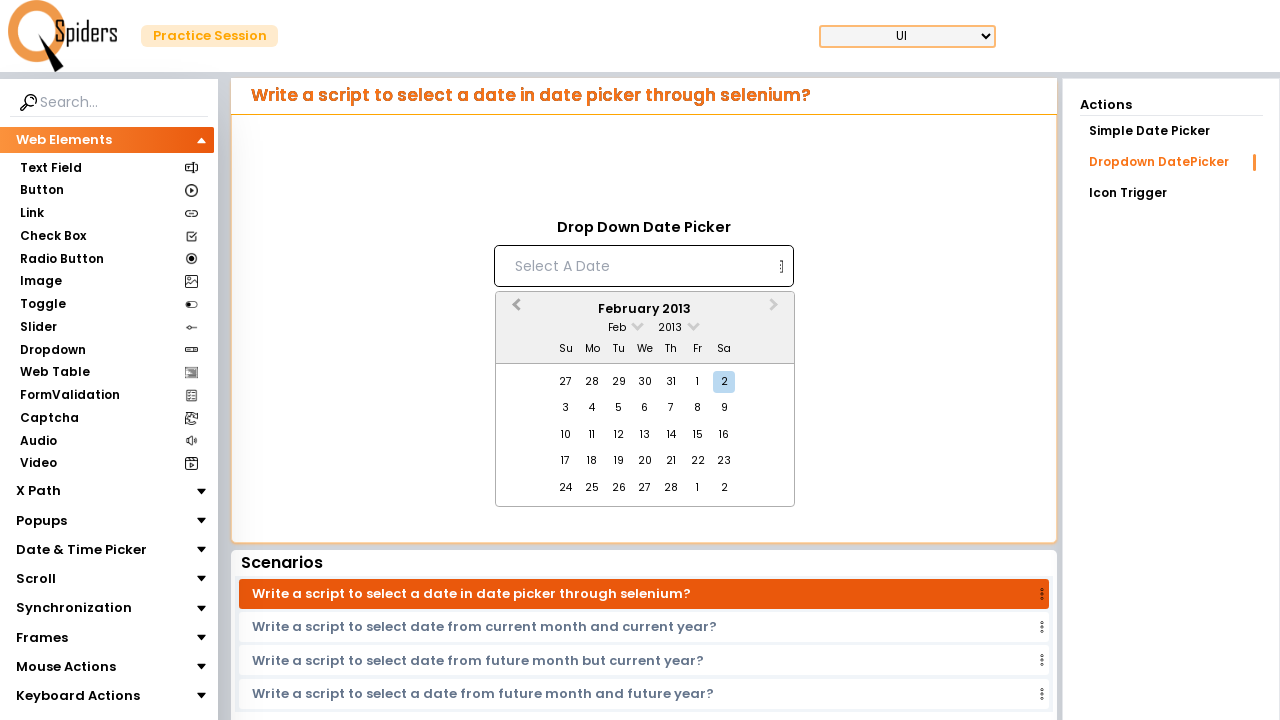

Retrieved current month/year display: February 2013
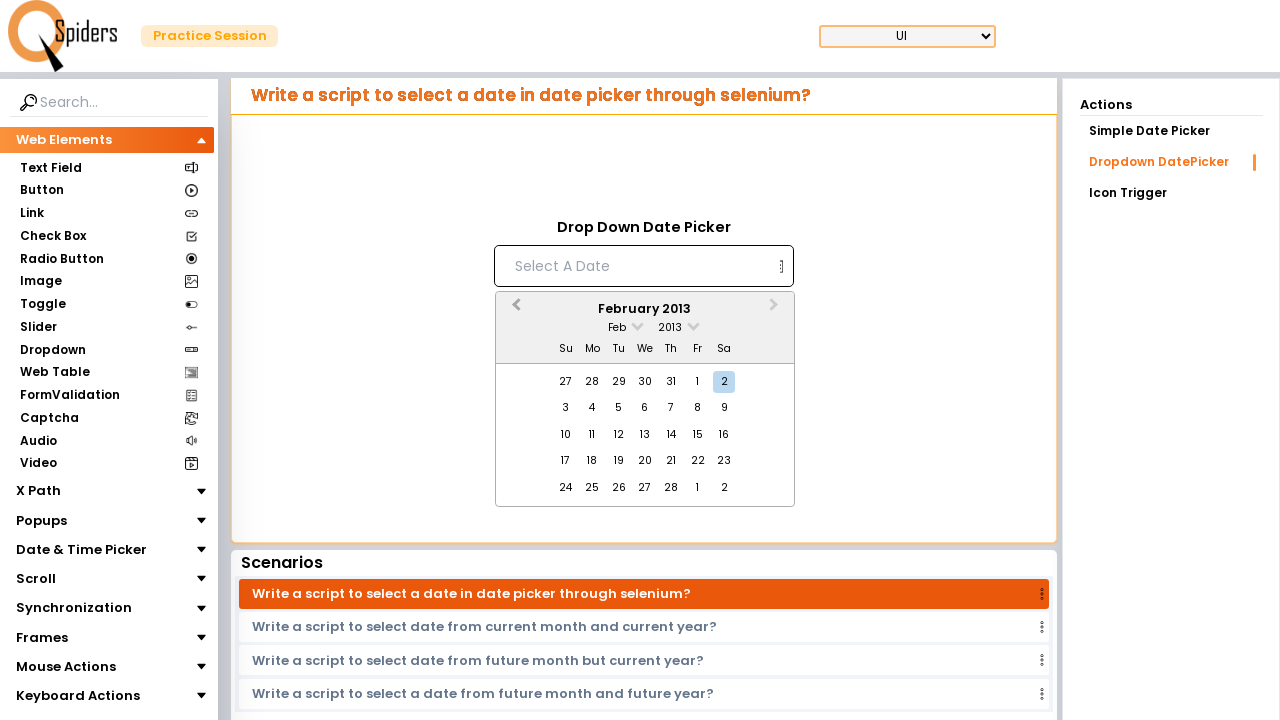

Clicked previous month button to navigate backwards at (514, 310) on xpath=//*[@id="demoUI"]/main/section/article/aside/div/aside/div/article/div/div
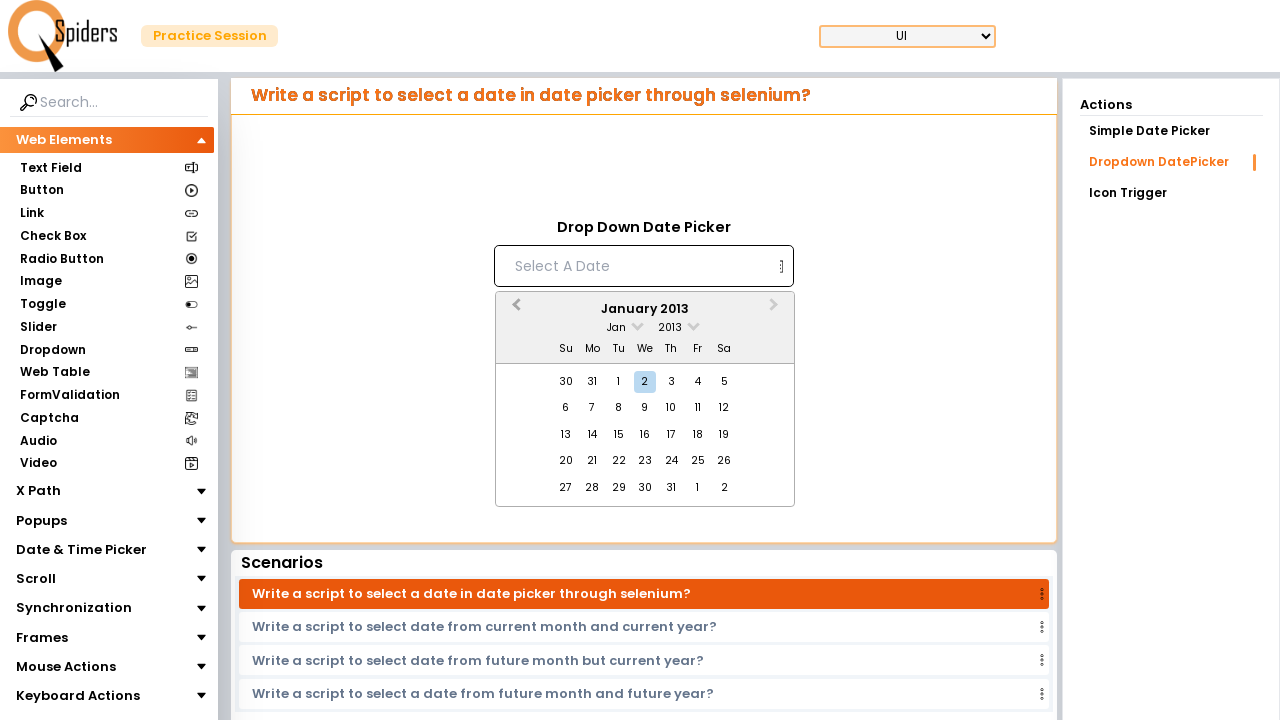

Waited 200ms for calendar to update
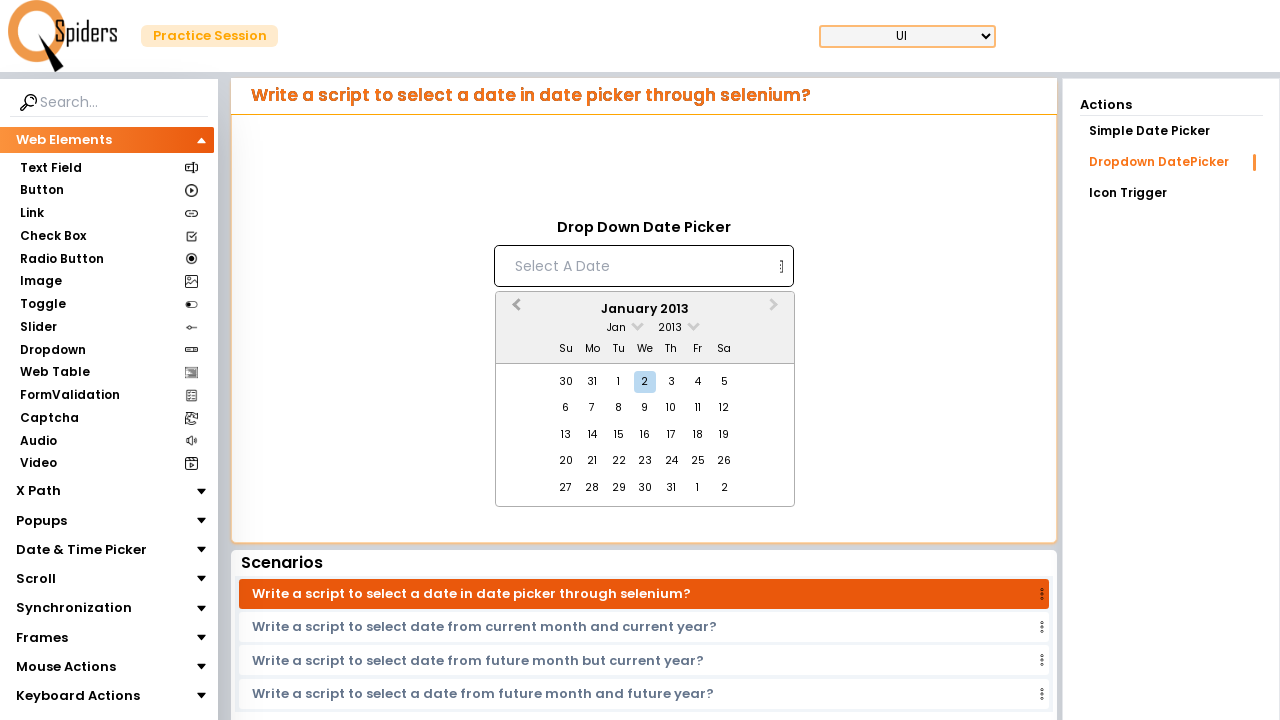

Retrieved current month/year display: January 2013
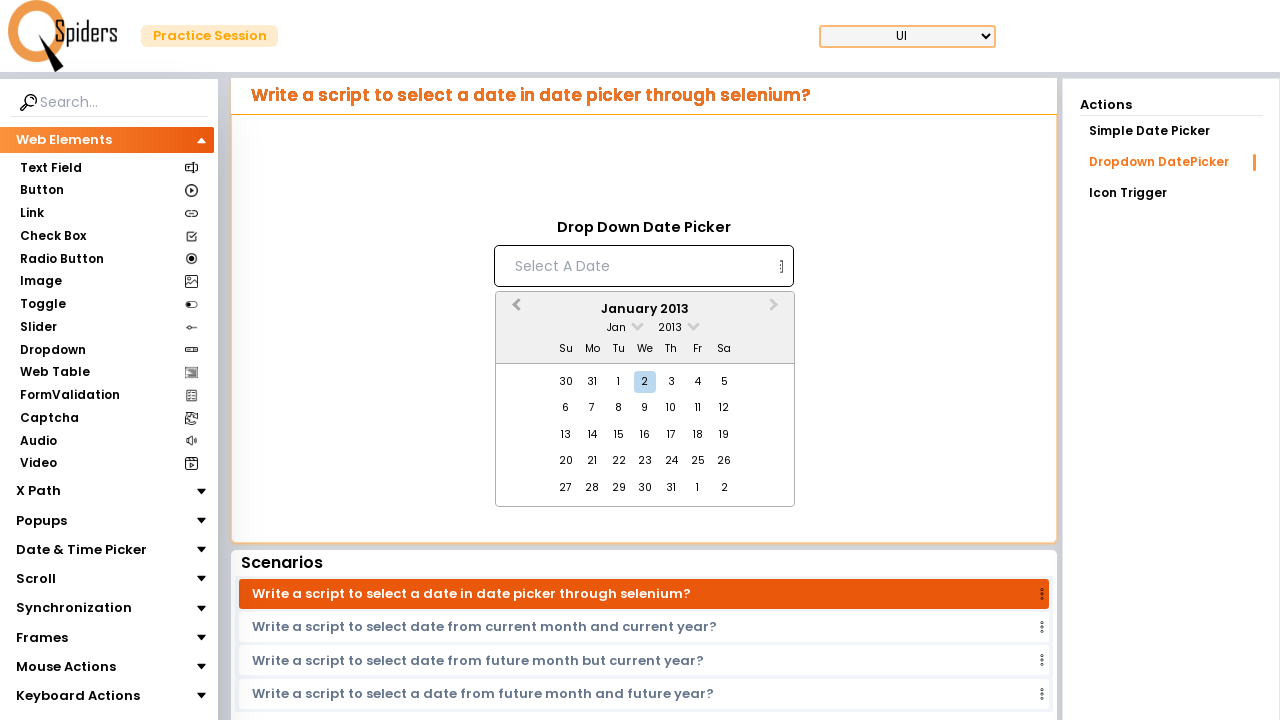

Clicked previous month button to navigate backwards at (514, 310) on xpath=//*[@id="demoUI"]/main/section/article/aside/div/aside/div/article/div/div
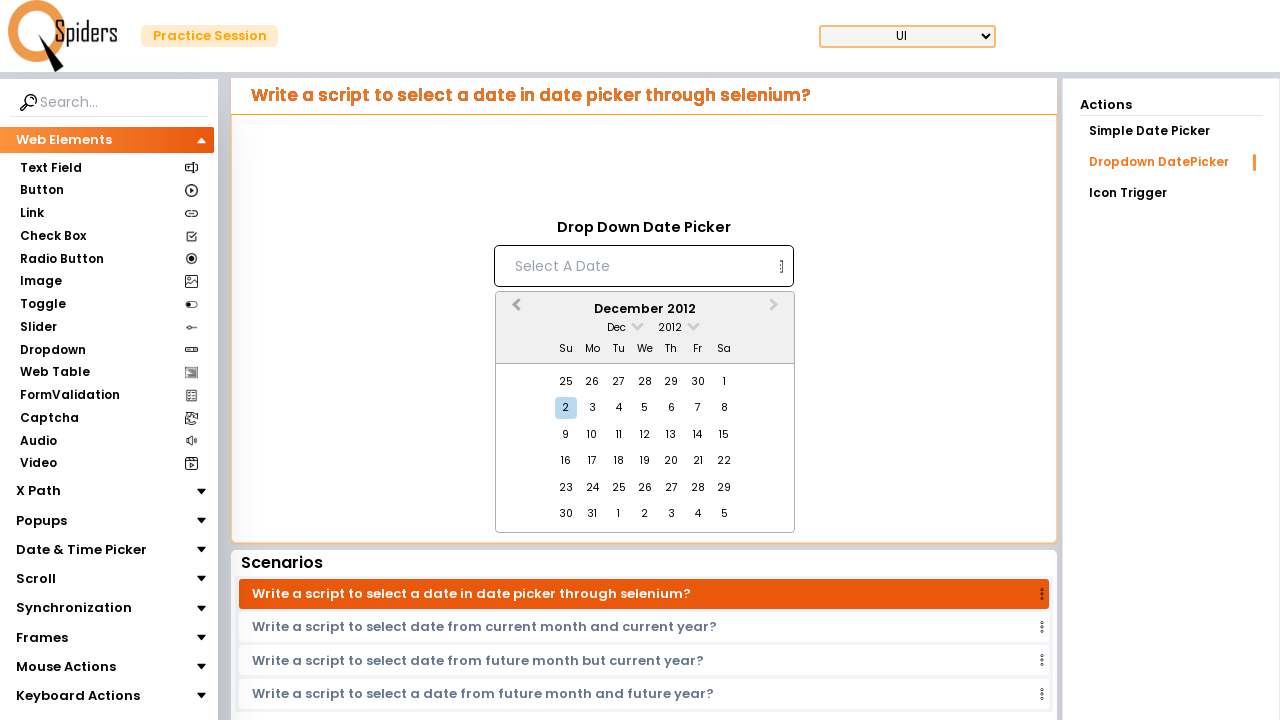

Waited 200ms for calendar to update
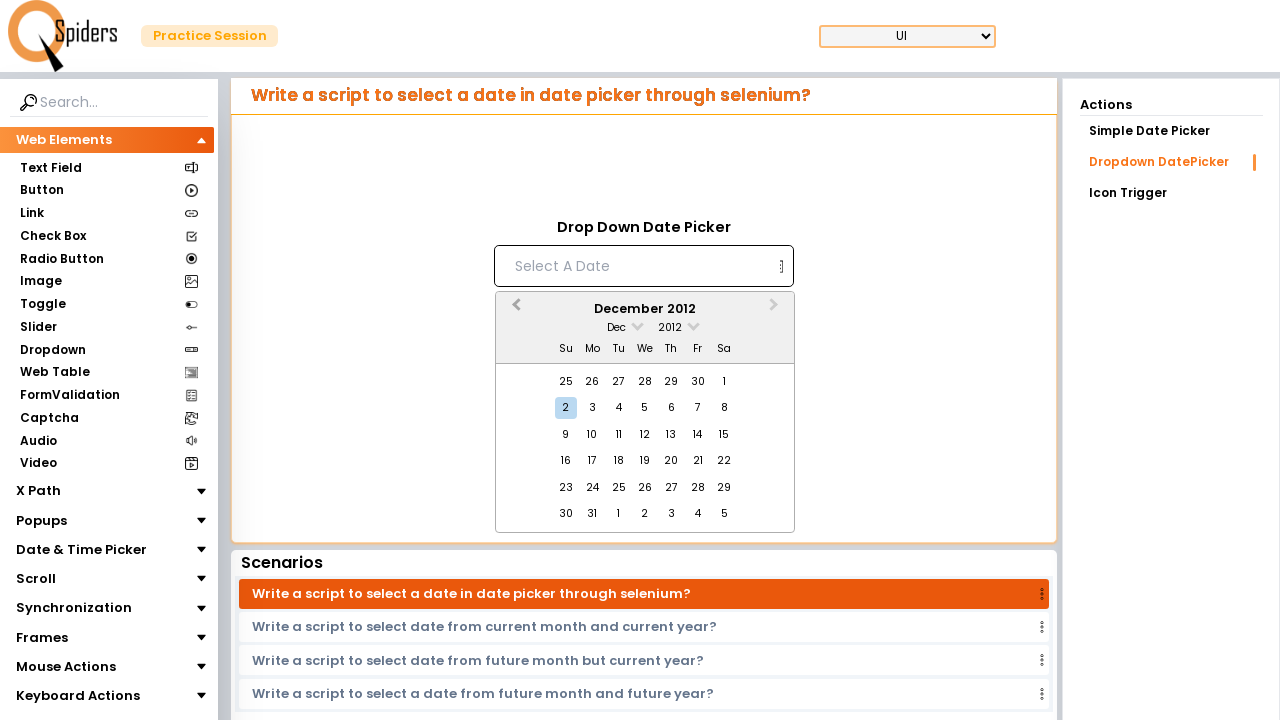

Retrieved current month/year display: December 2012
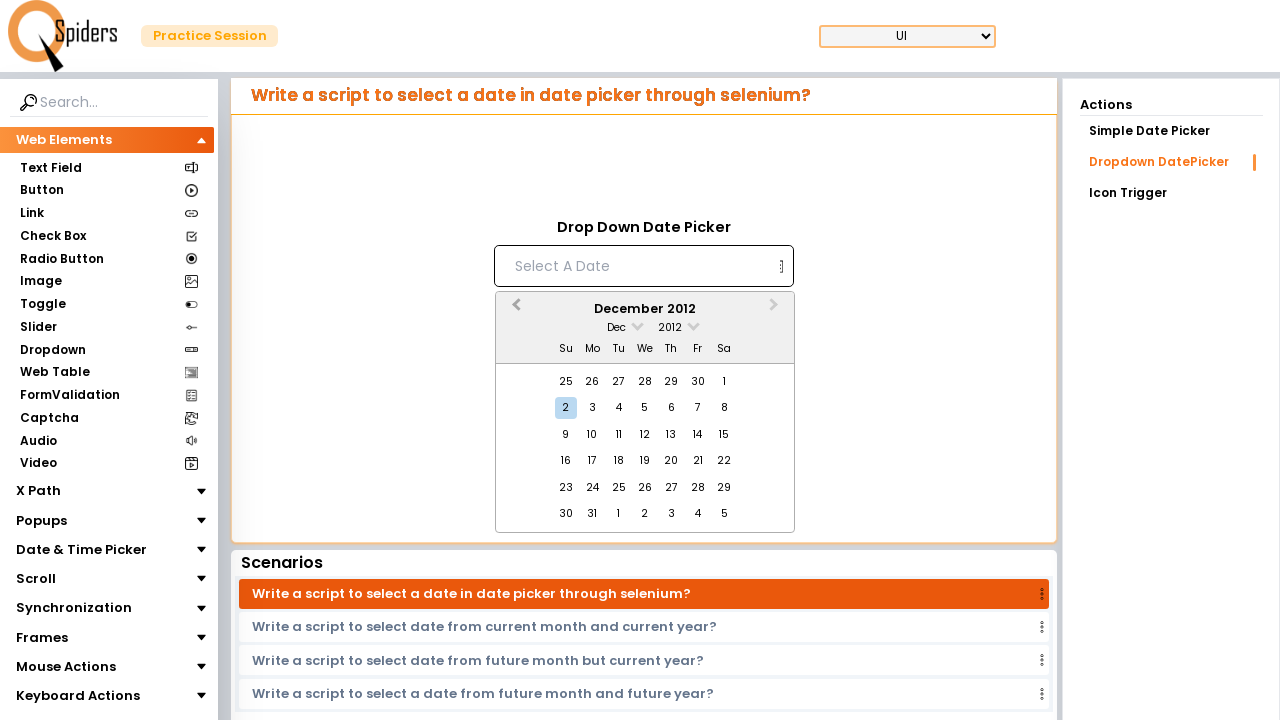

Retrieved all date options from calendar
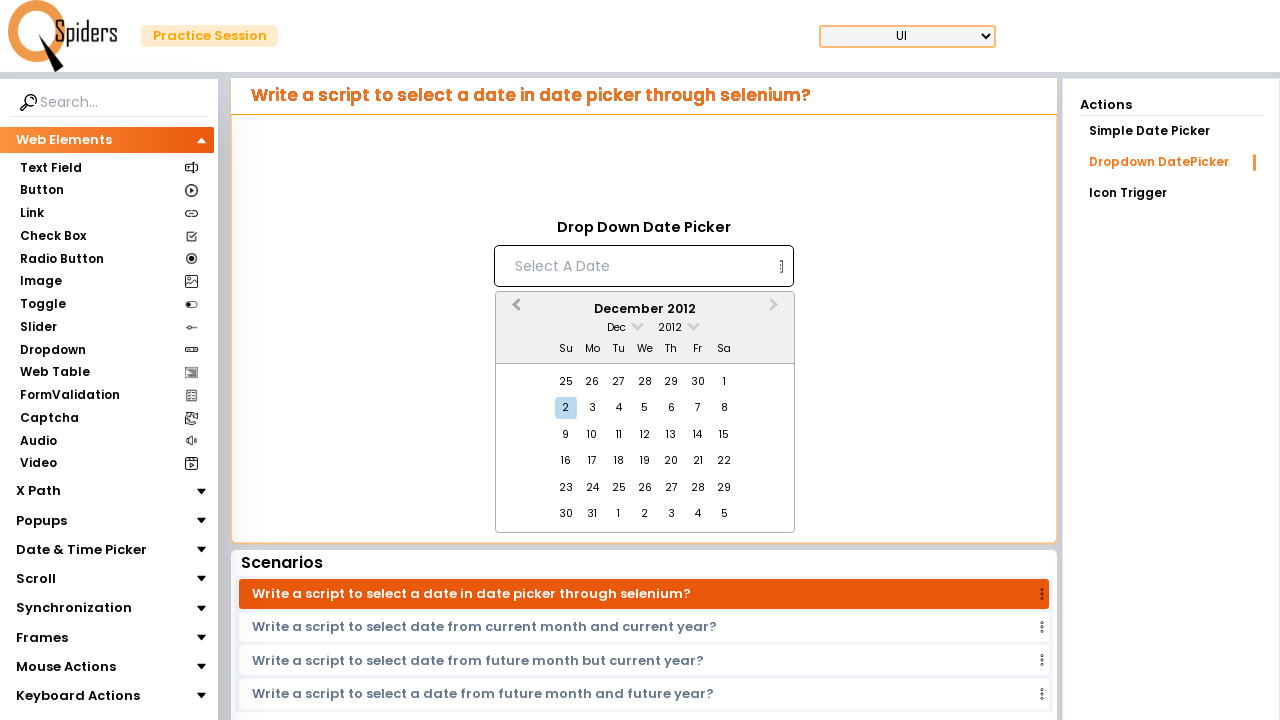

Selected the 20th day from December 2012 at (671, 461) on xpath=//div[@role="option"] >> nth=25
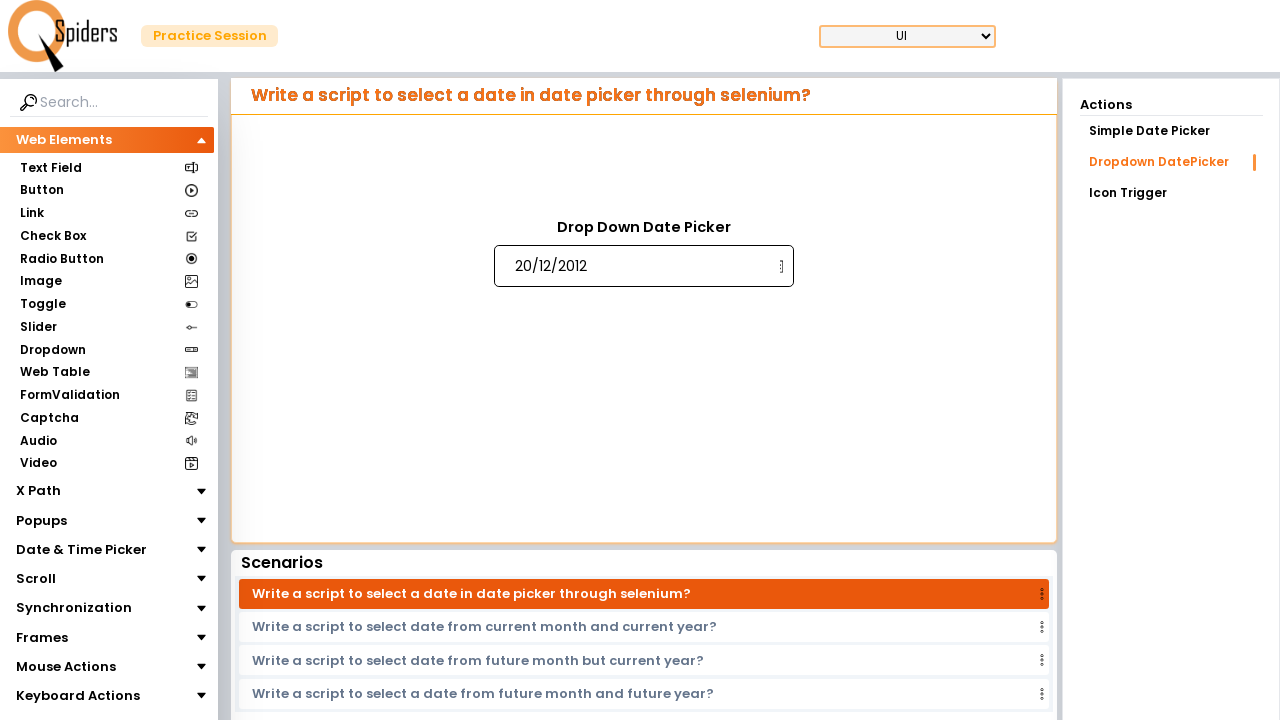

Waited 500ms for date selection to complete
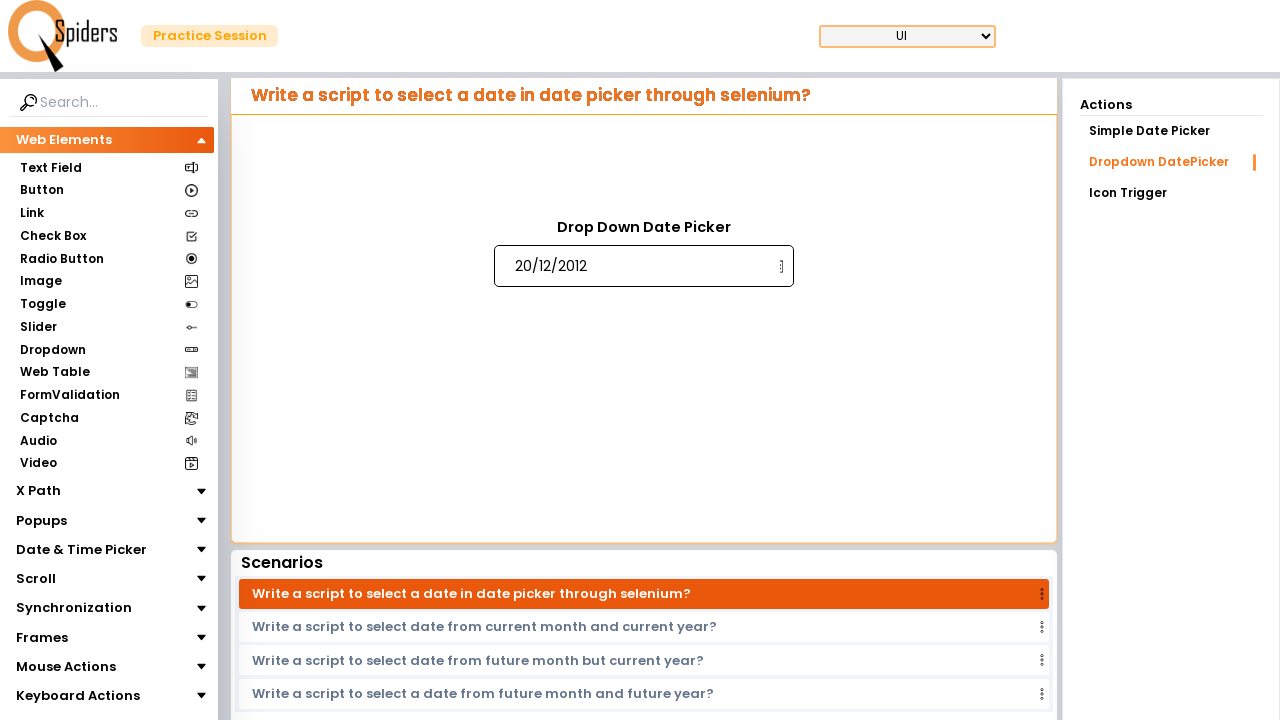

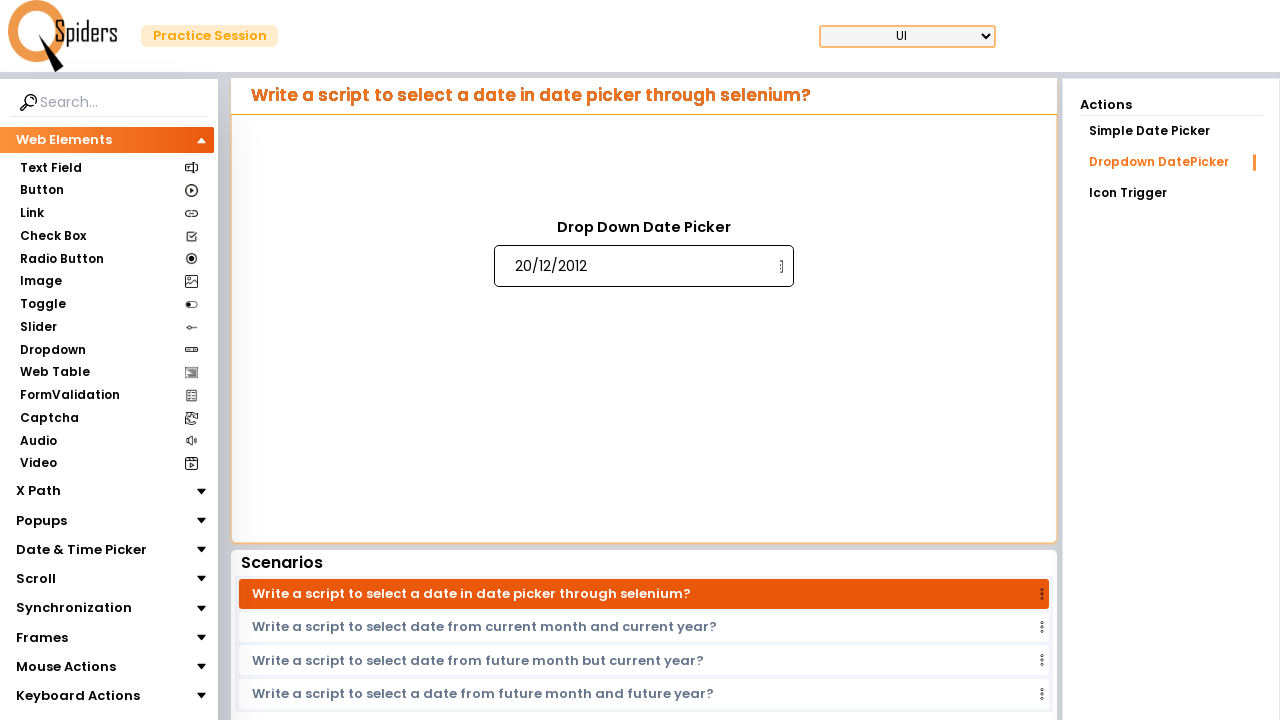